Navigates to the Consensus Hong Kong 2025 conference agenda page, scrolls through the page to load all dynamic content, and verifies that agenda cards with session information are displayed.

Starting URL: https://consensus-hongkong2025.coindesk.com/agenda/

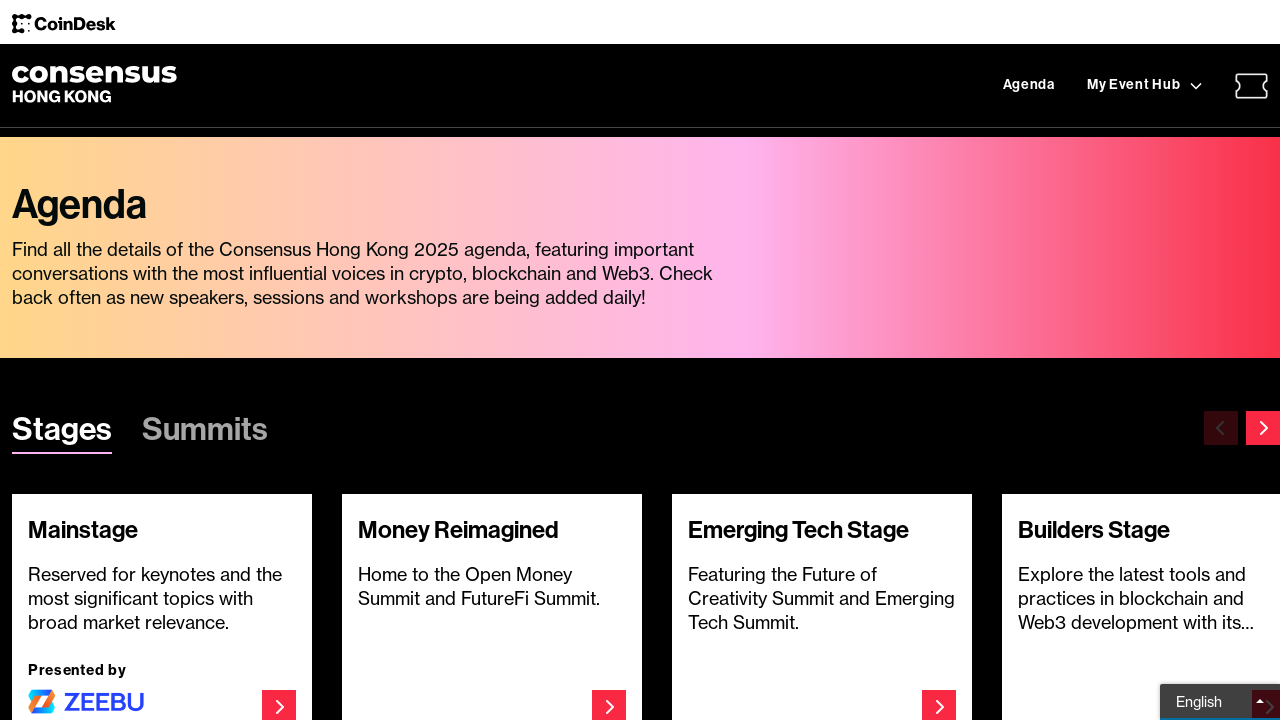

Waited 5 seconds for initial page load
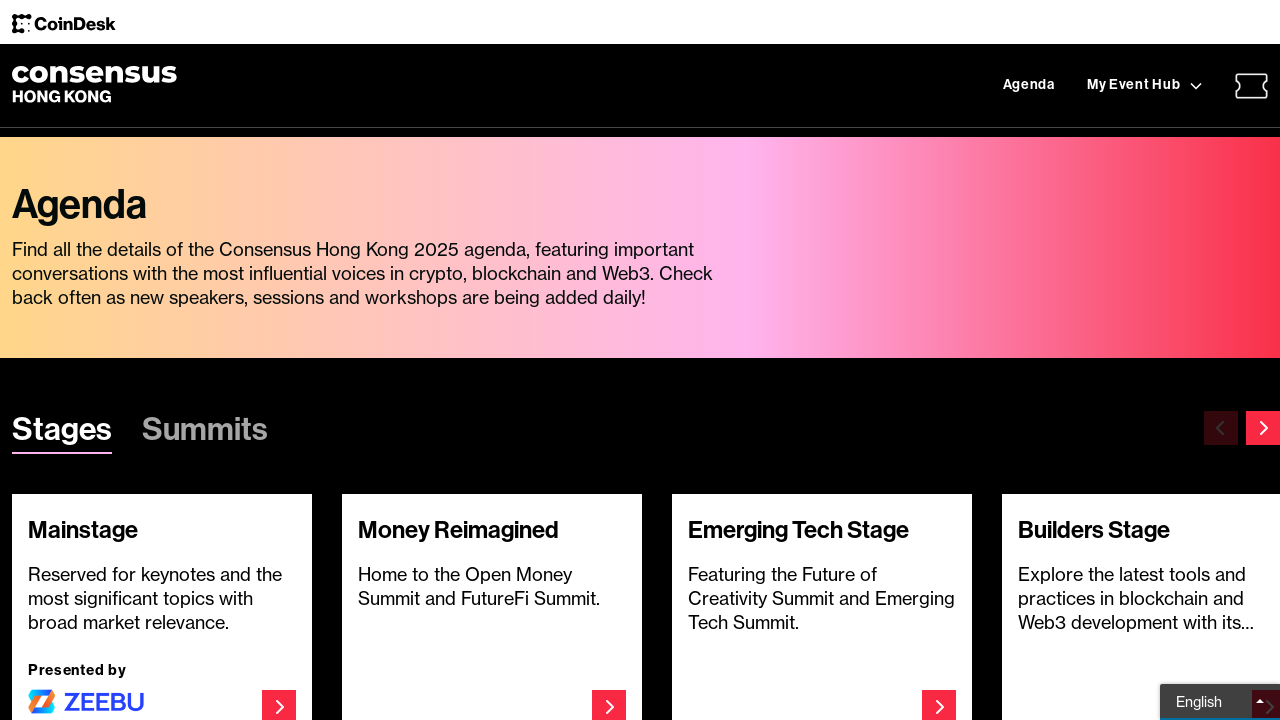

Retrieved initial page height
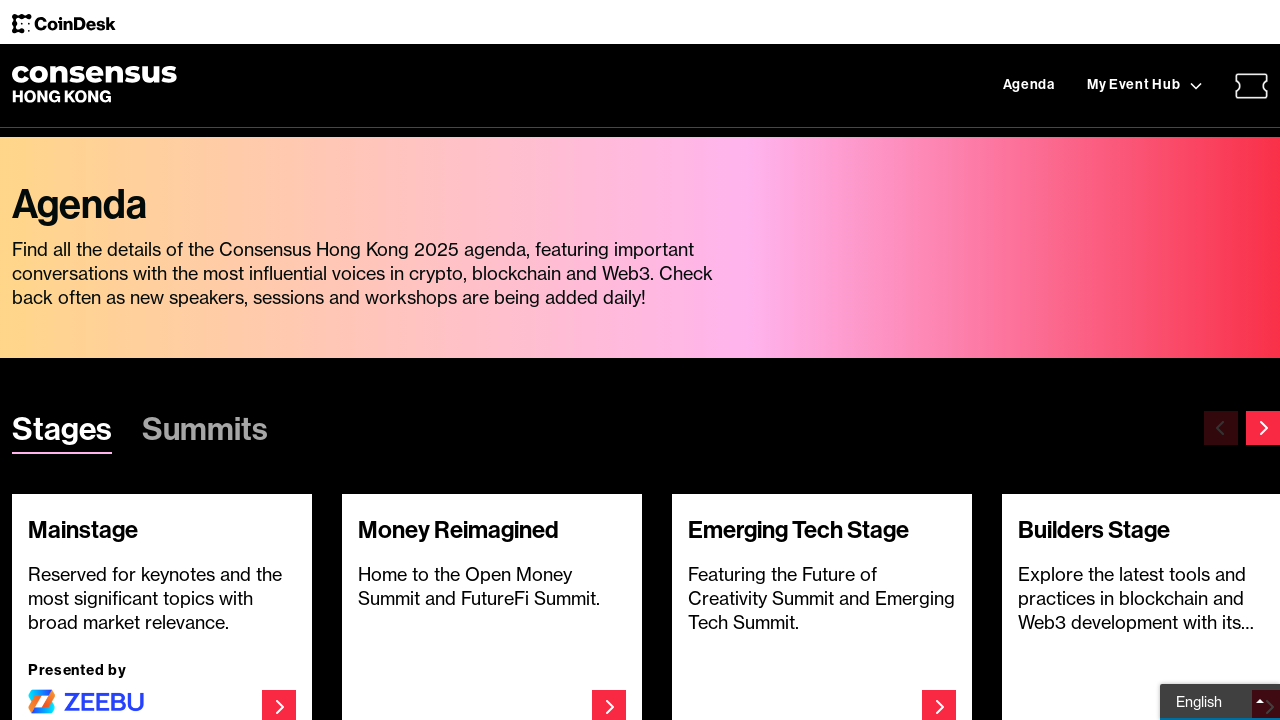

Scrolled to bottom of page (scroll attempt 1)
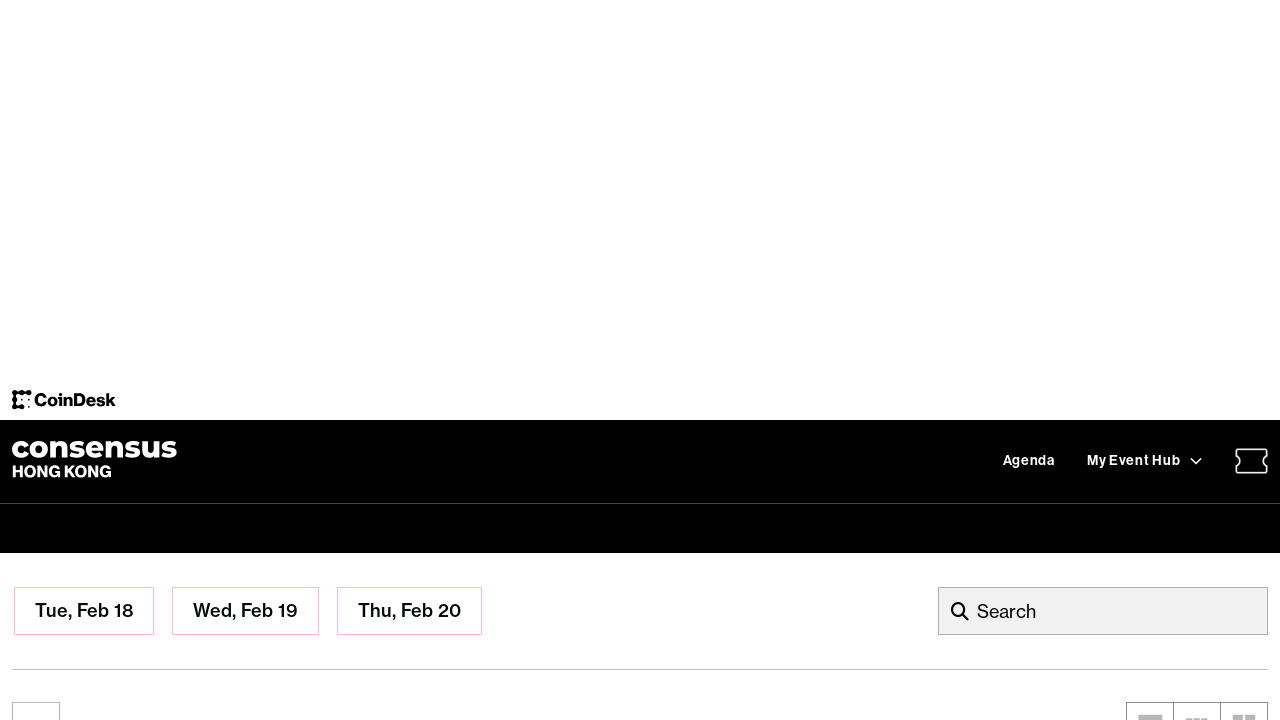

Waited 1 second for dynamic content to load
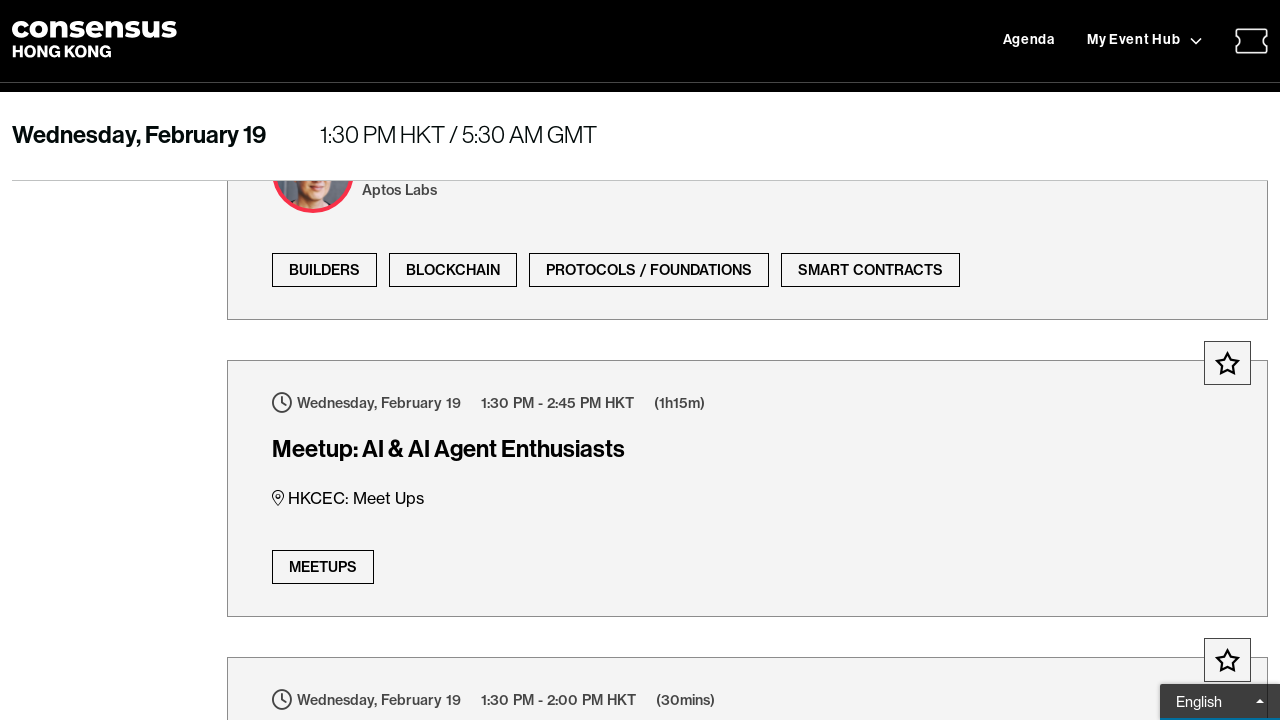

Checked page height: 45806
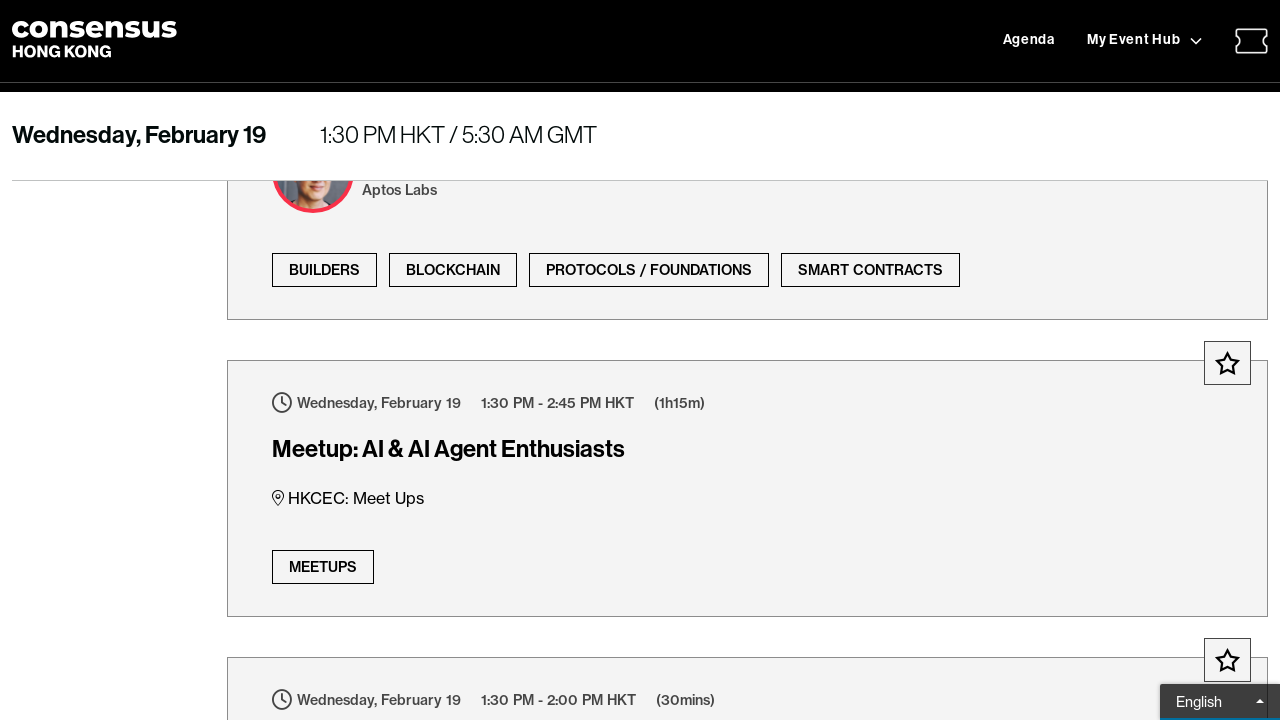

Scrolled to bottom of page (scroll attempt 2)
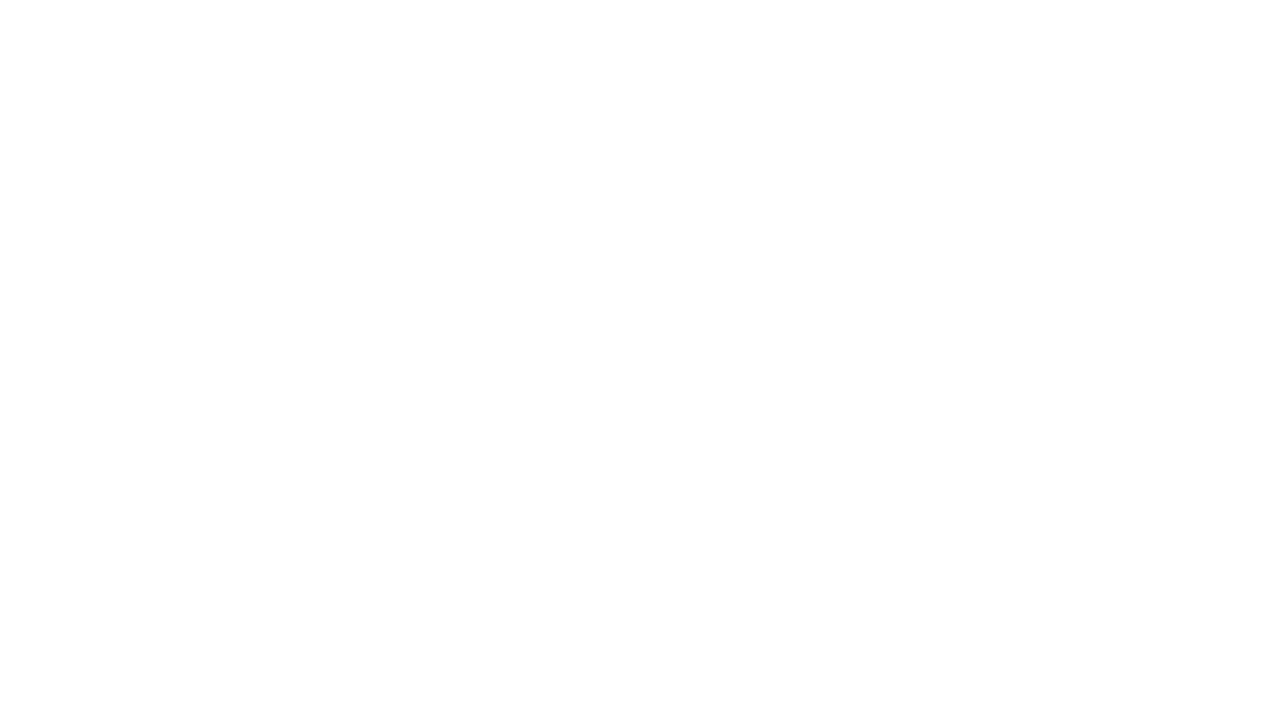

Waited 1 second for dynamic content to load
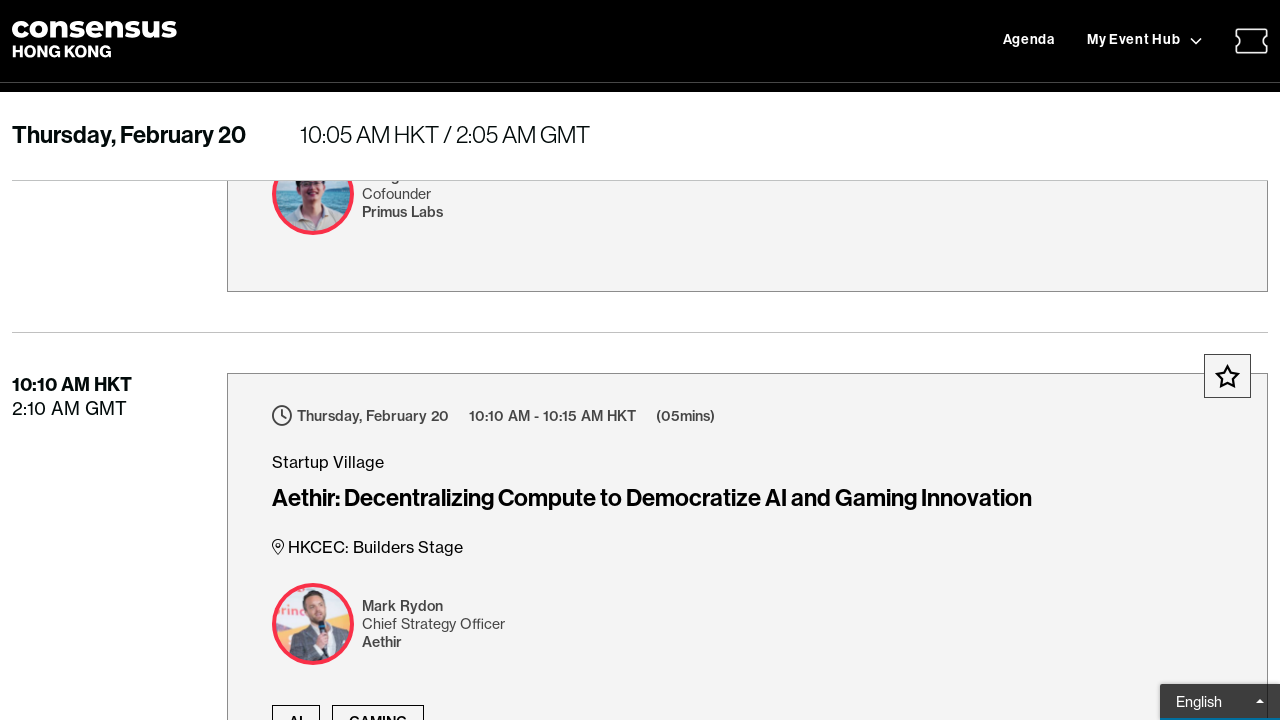

Checked page height: 68983
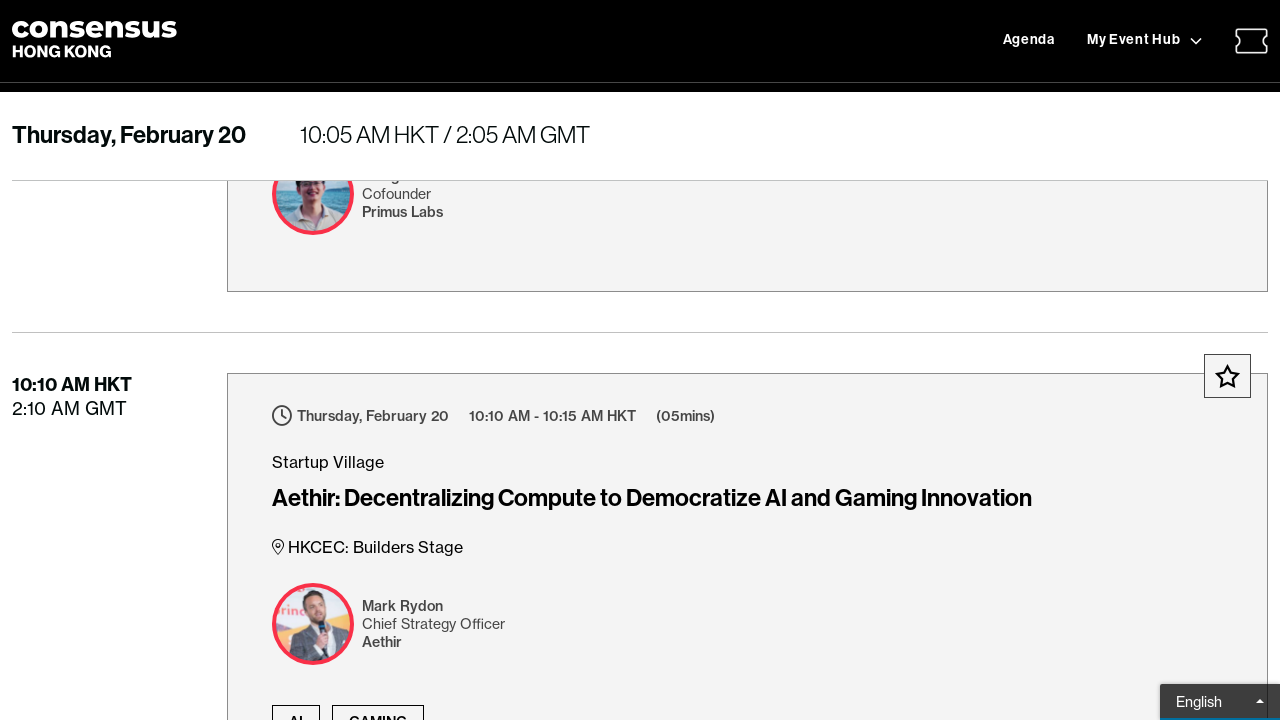

Scrolled to bottom of page (scroll attempt 3)
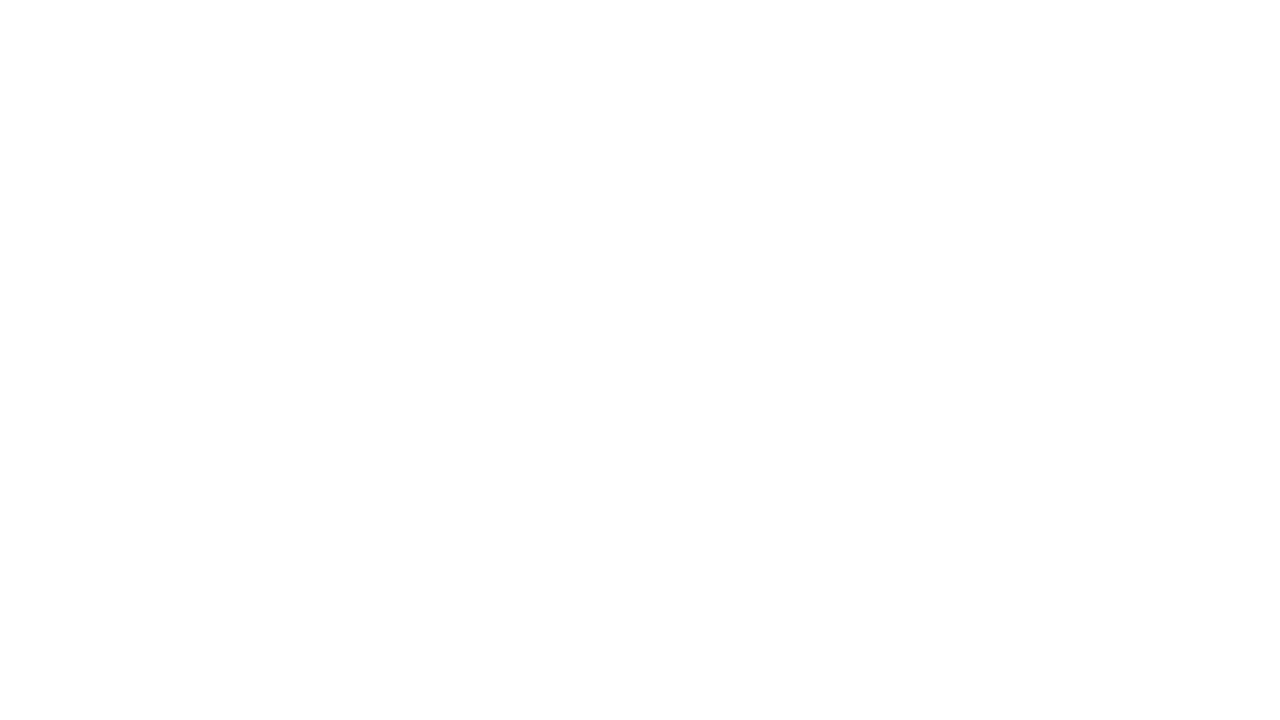

Waited 1 second for dynamic content to load
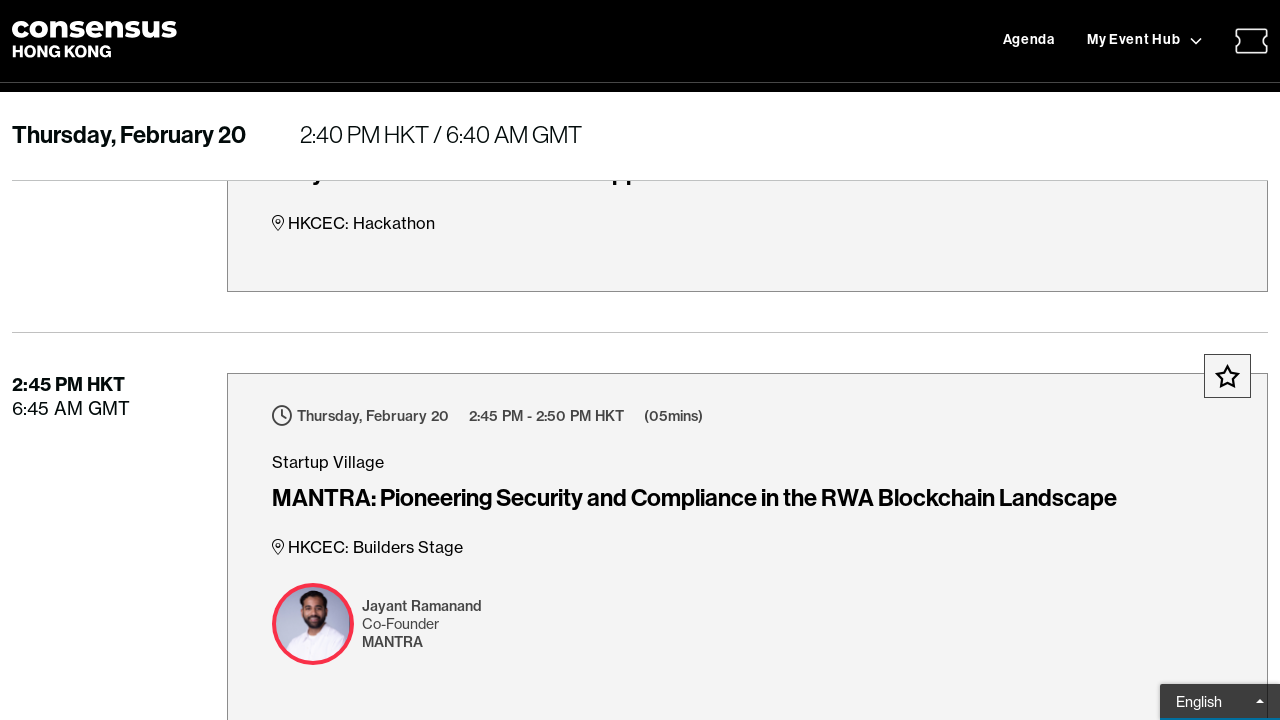

Checked page height: 82553
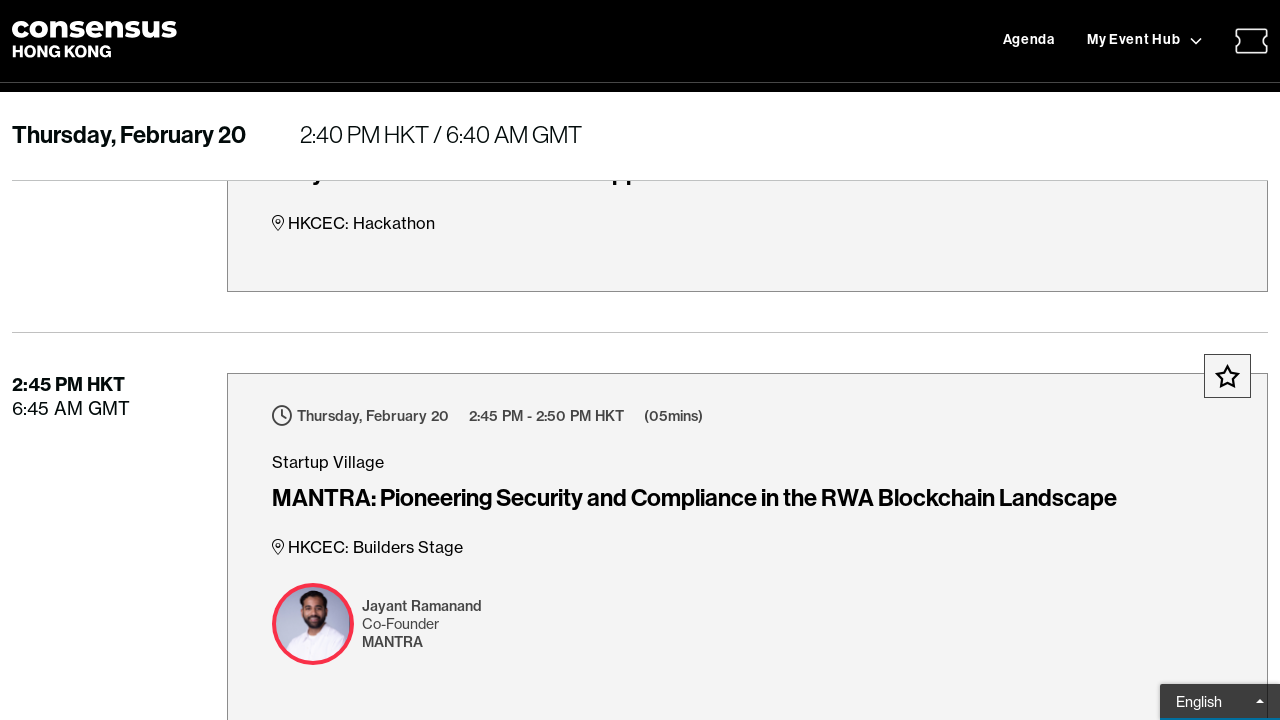

Scrolled to bottom of page (scroll attempt 4)
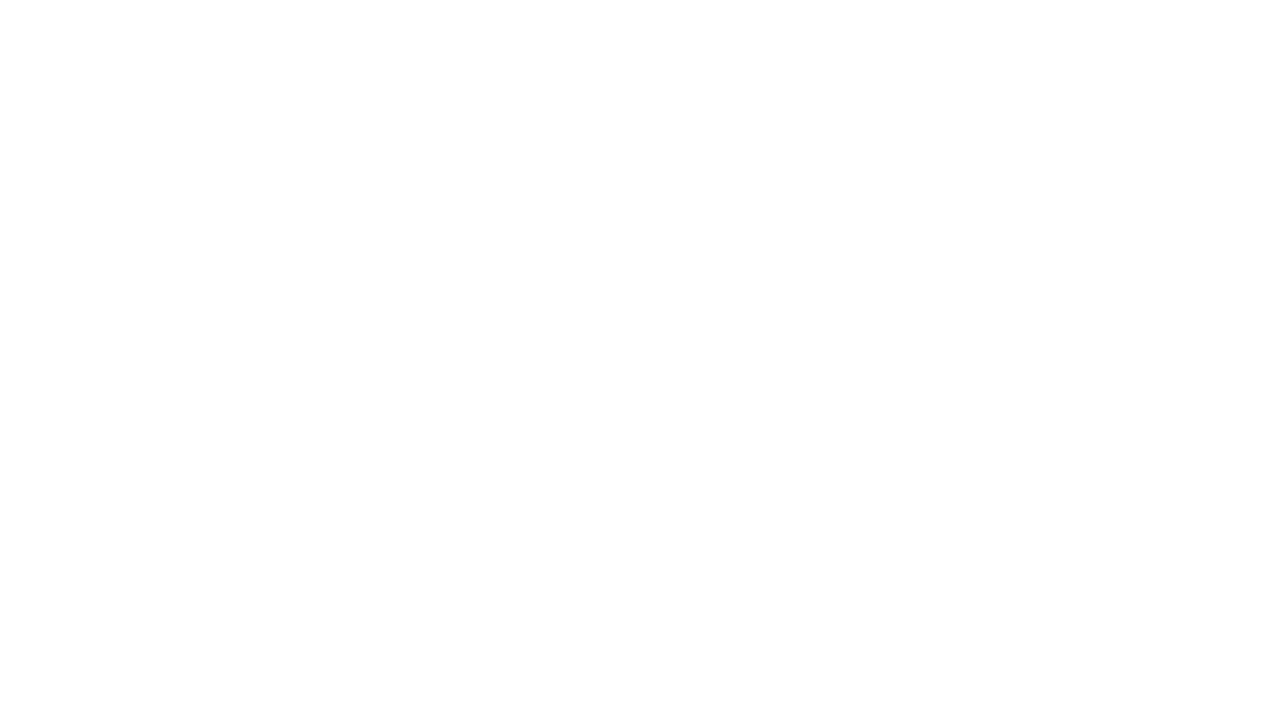

Waited 1 second for dynamic content to load
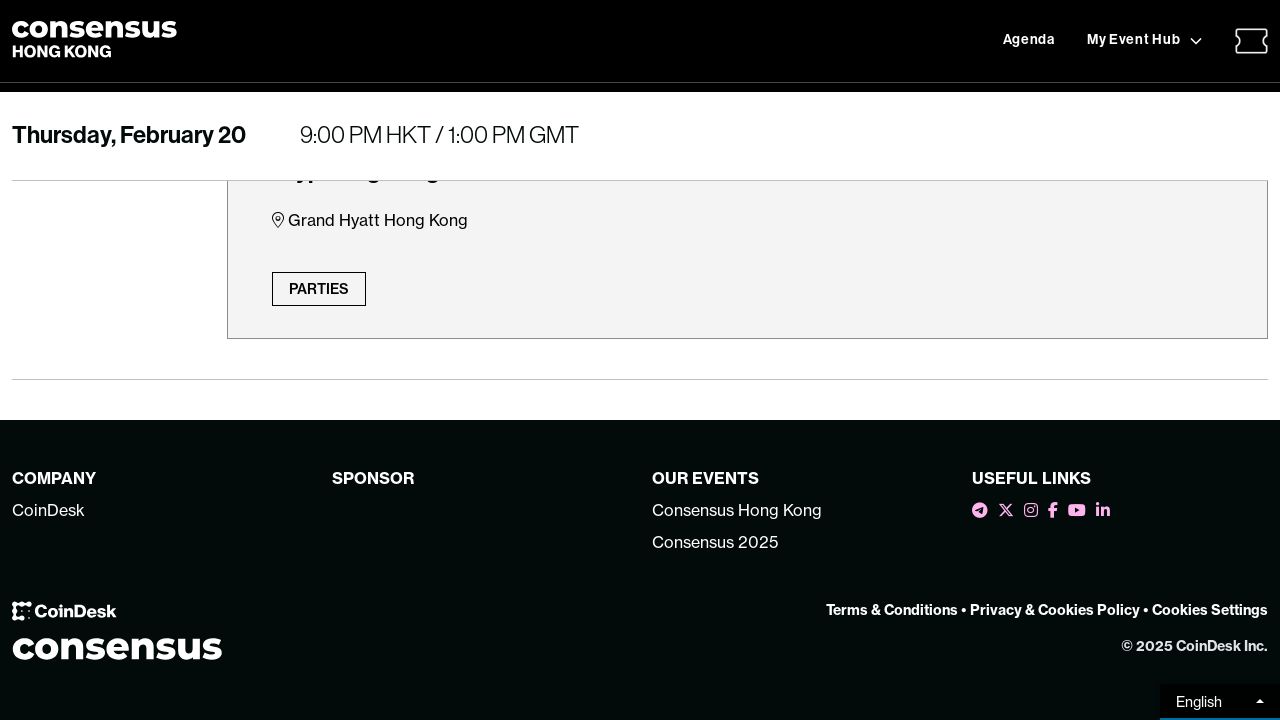

Checked page height: 82506
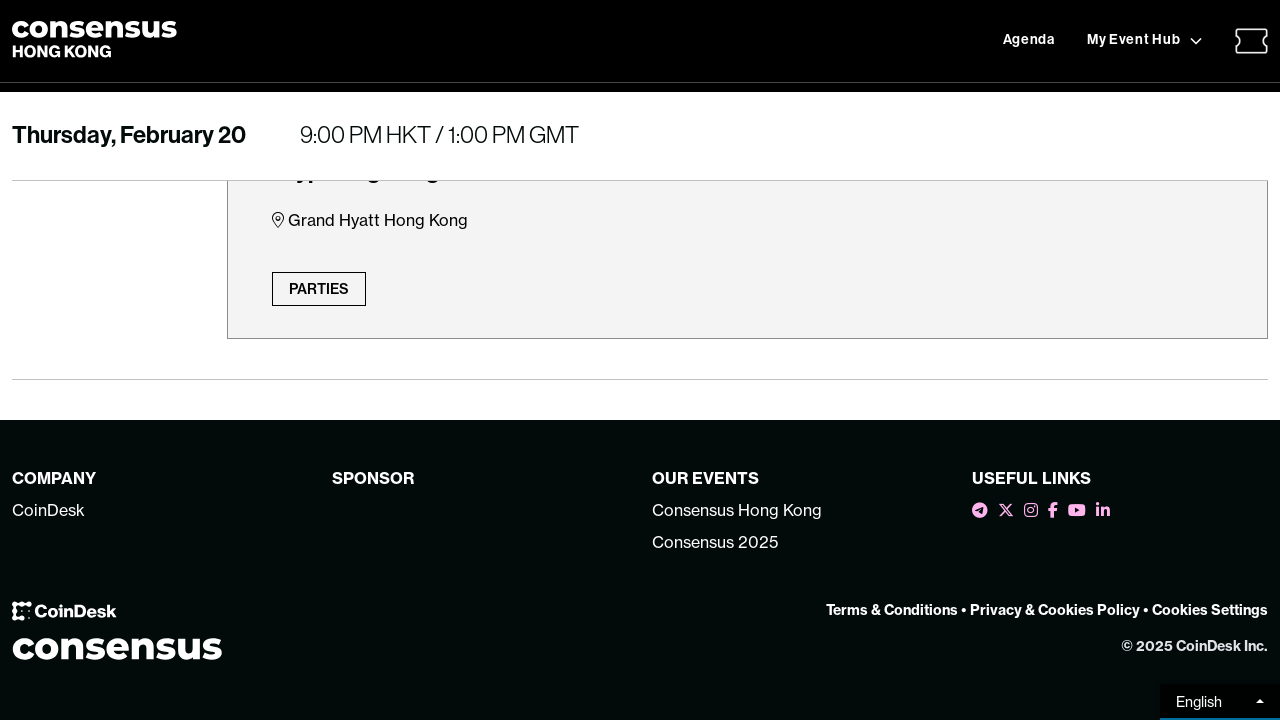

Scrolled to bottom of page (scroll attempt 5)
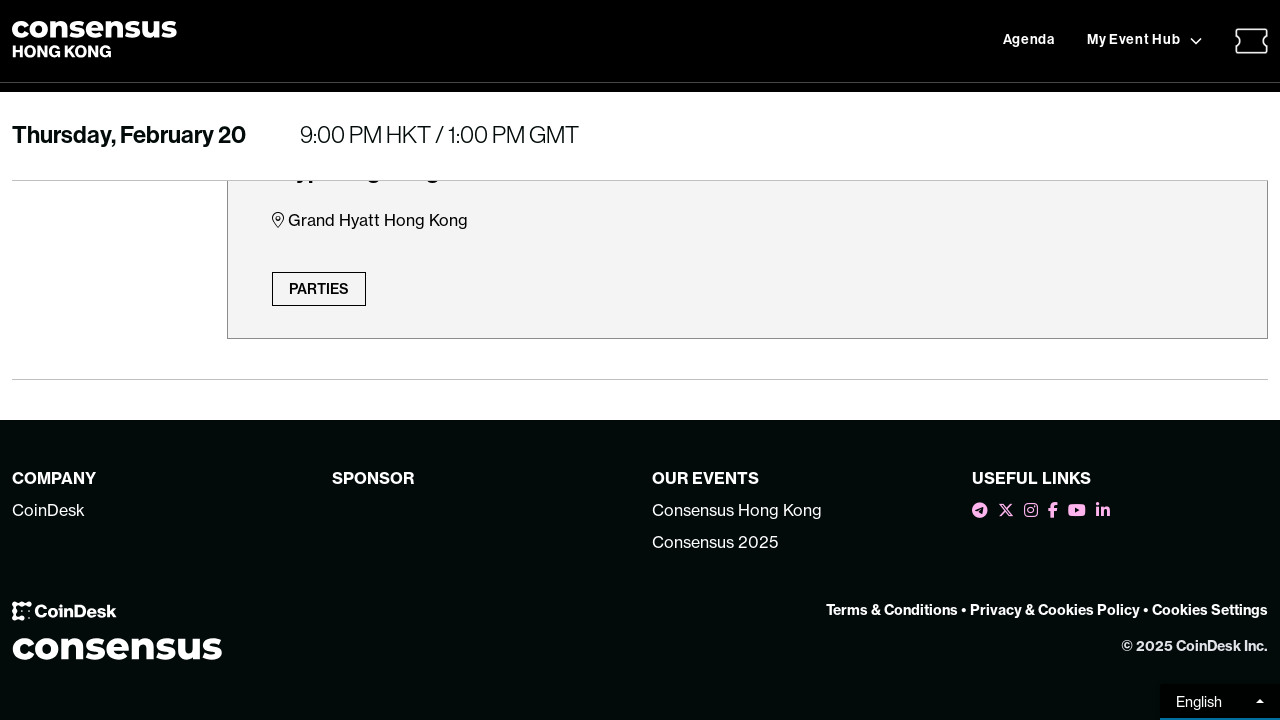

Waited 1 second for dynamic content to load
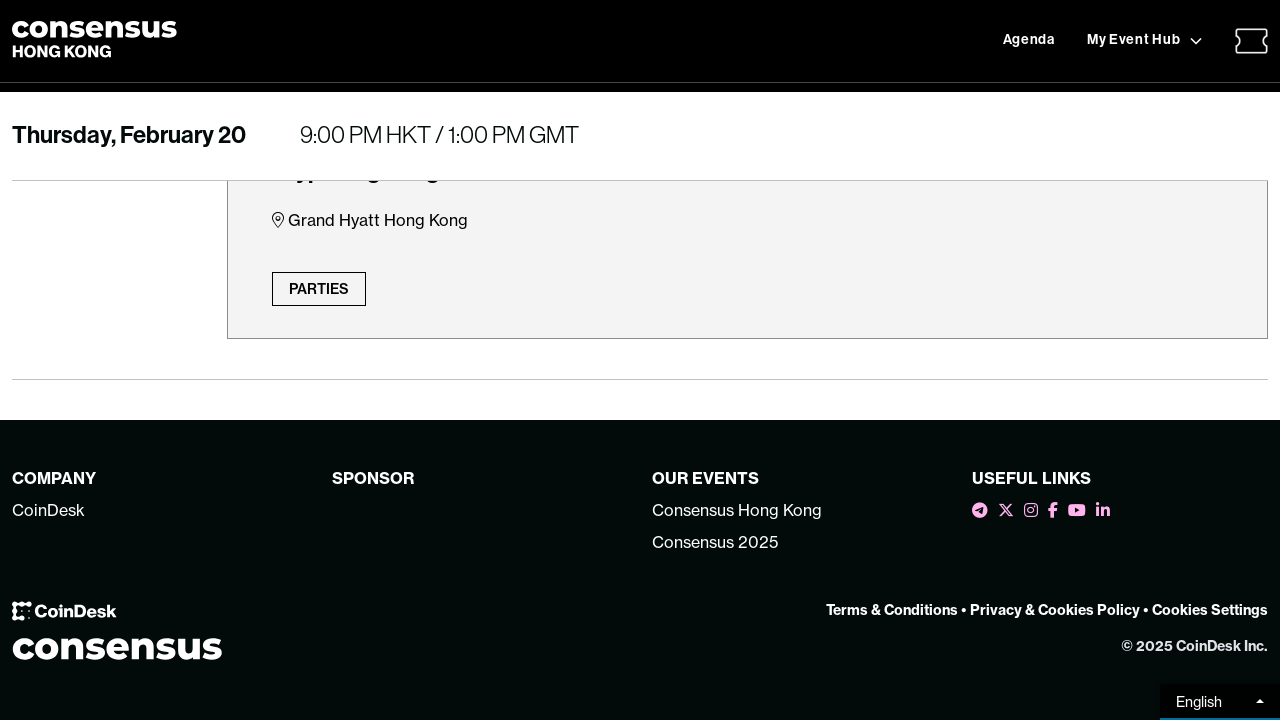

Checked page height: 82506
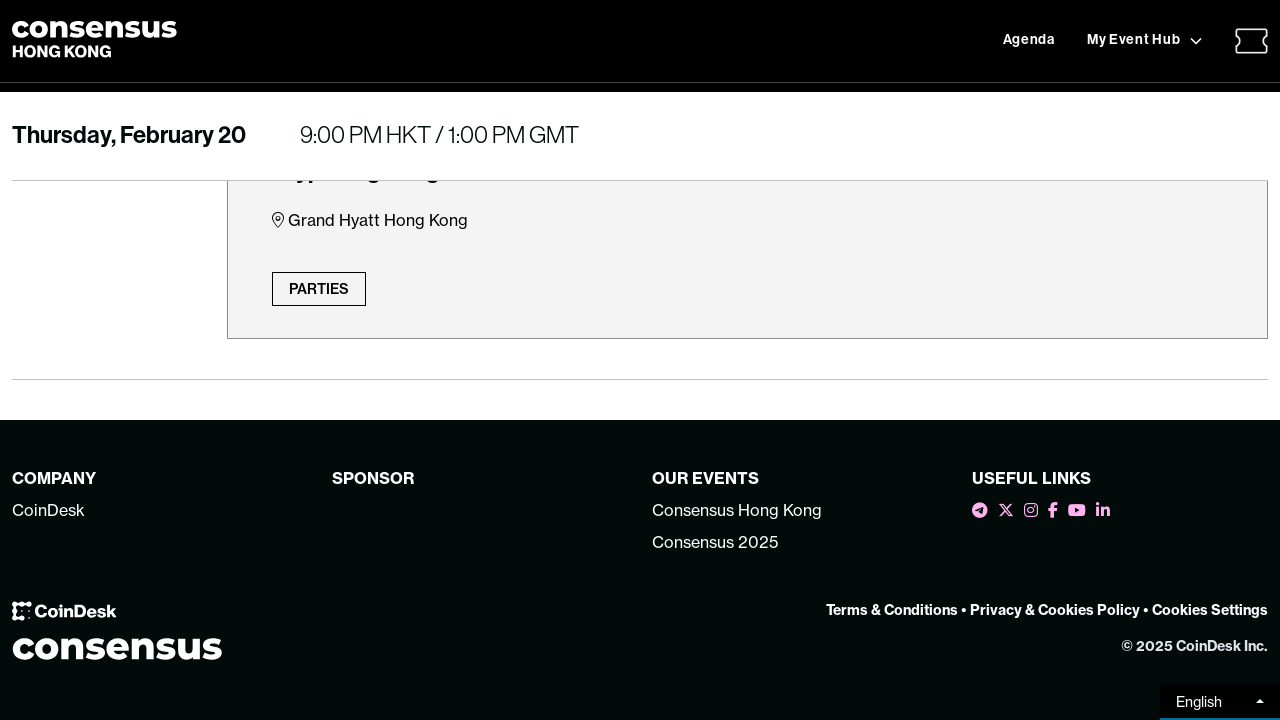

Scrolled to bottom of page (scroll attempt 6)
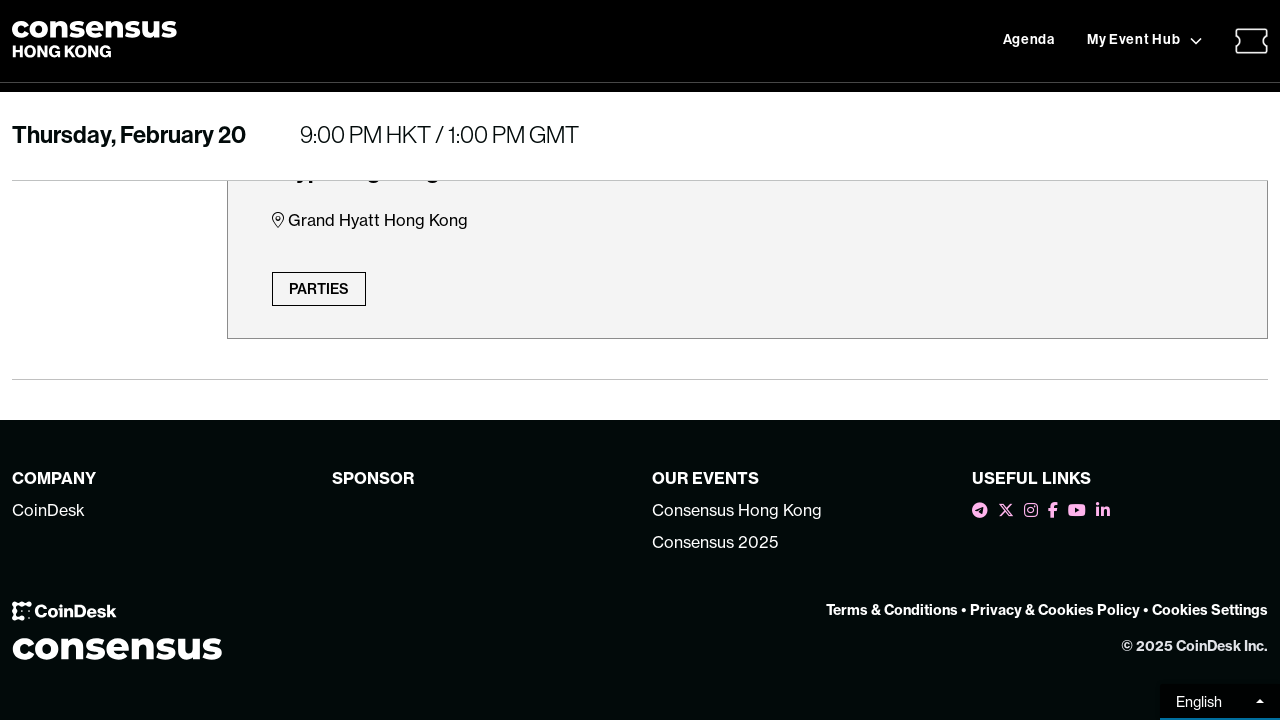

Waited 1 second for dynamic content to load
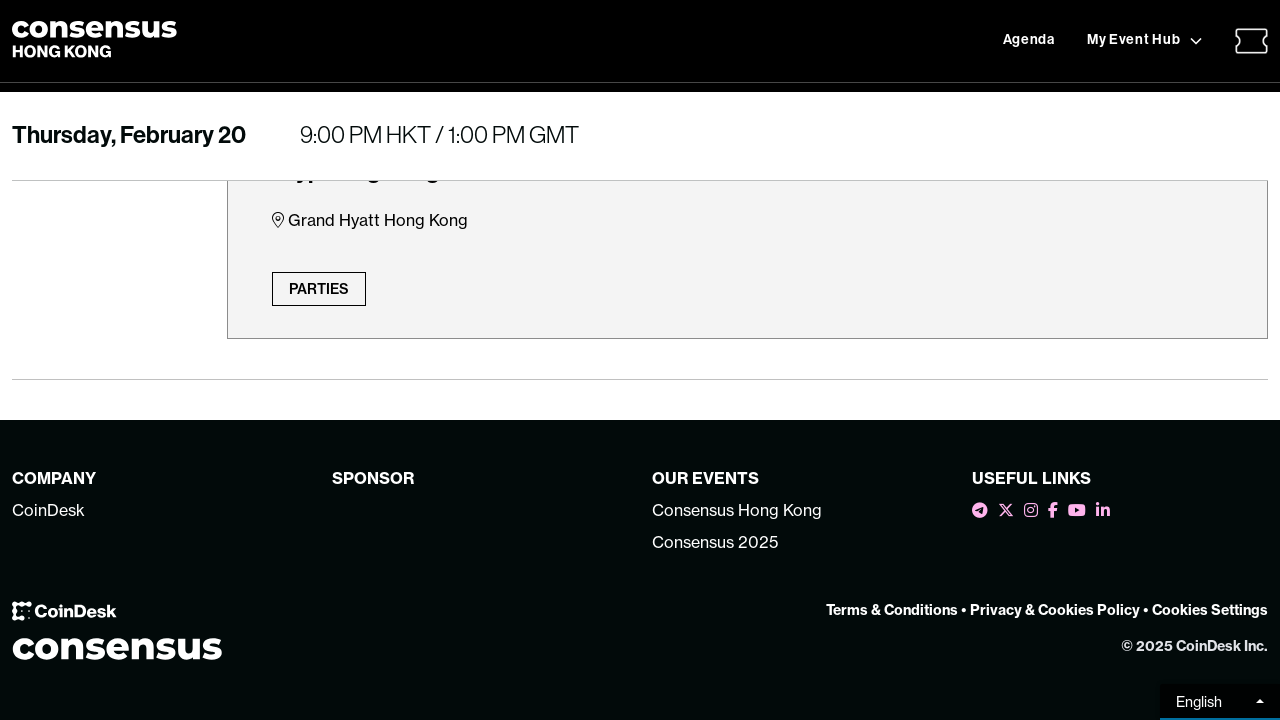

Checked page height: 82506
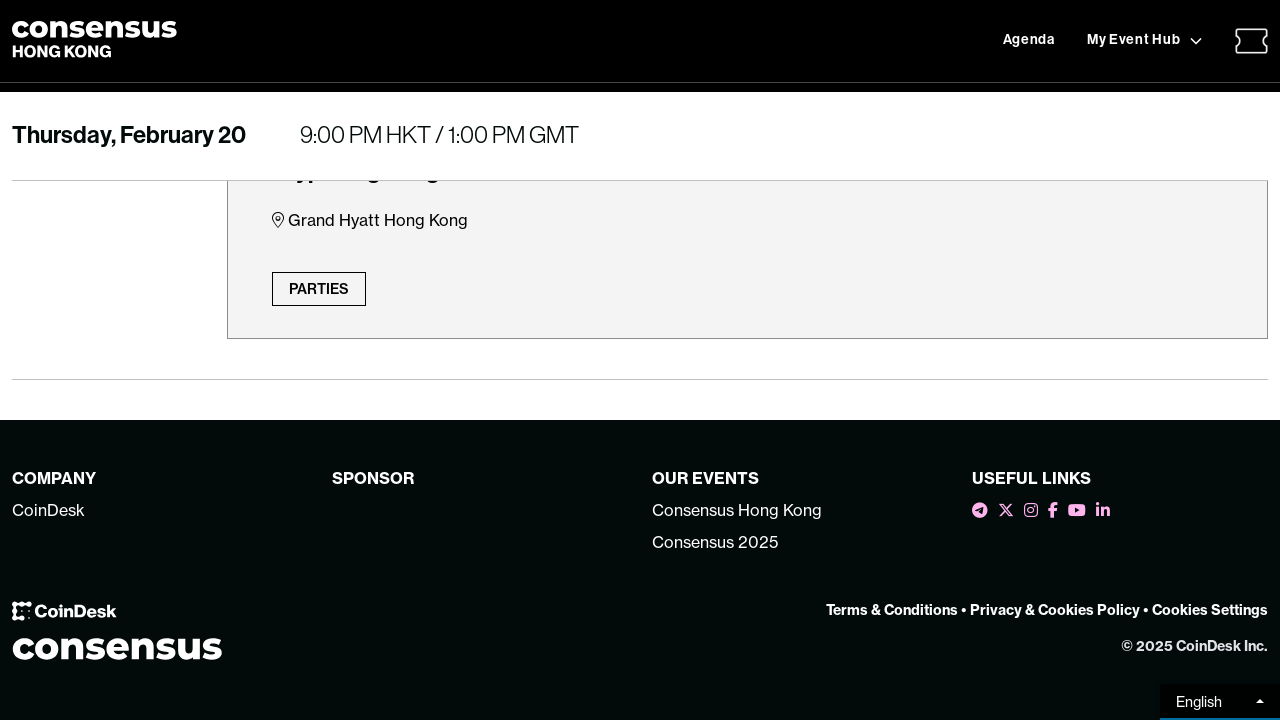

Scrolled to bottom of page (scroll attempt 7)
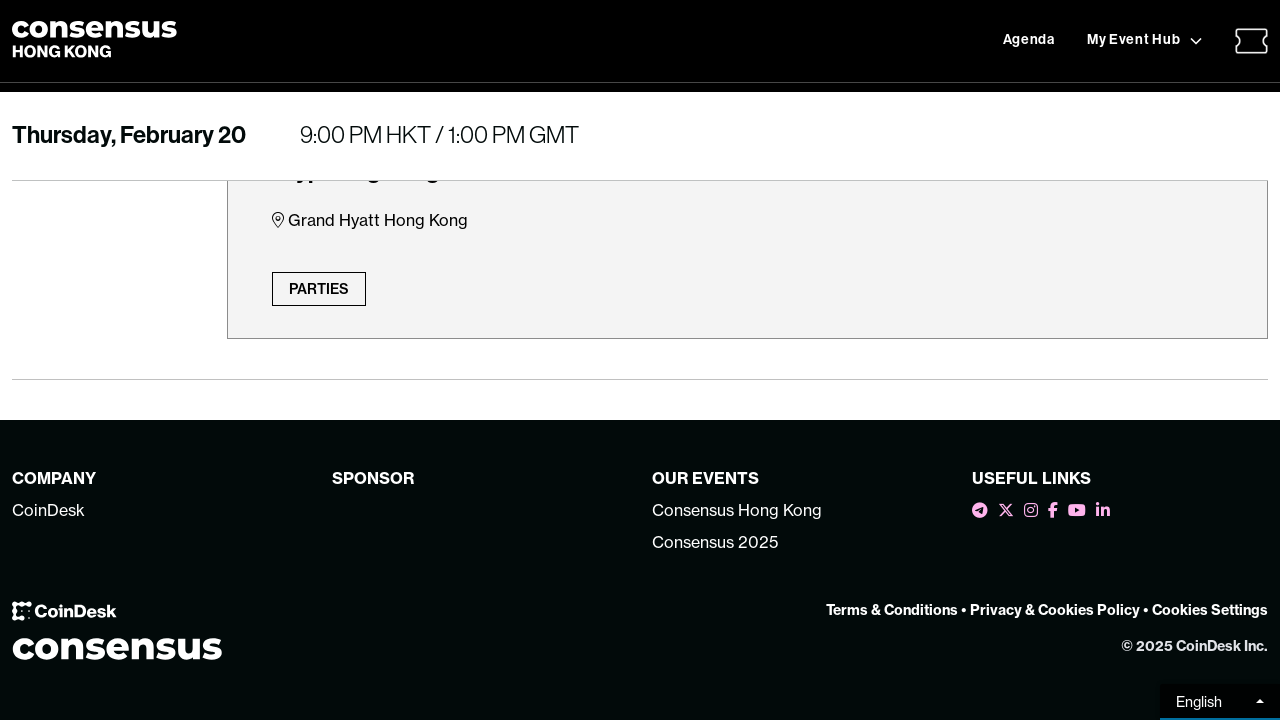

Waited 1 second for dynamic content to load
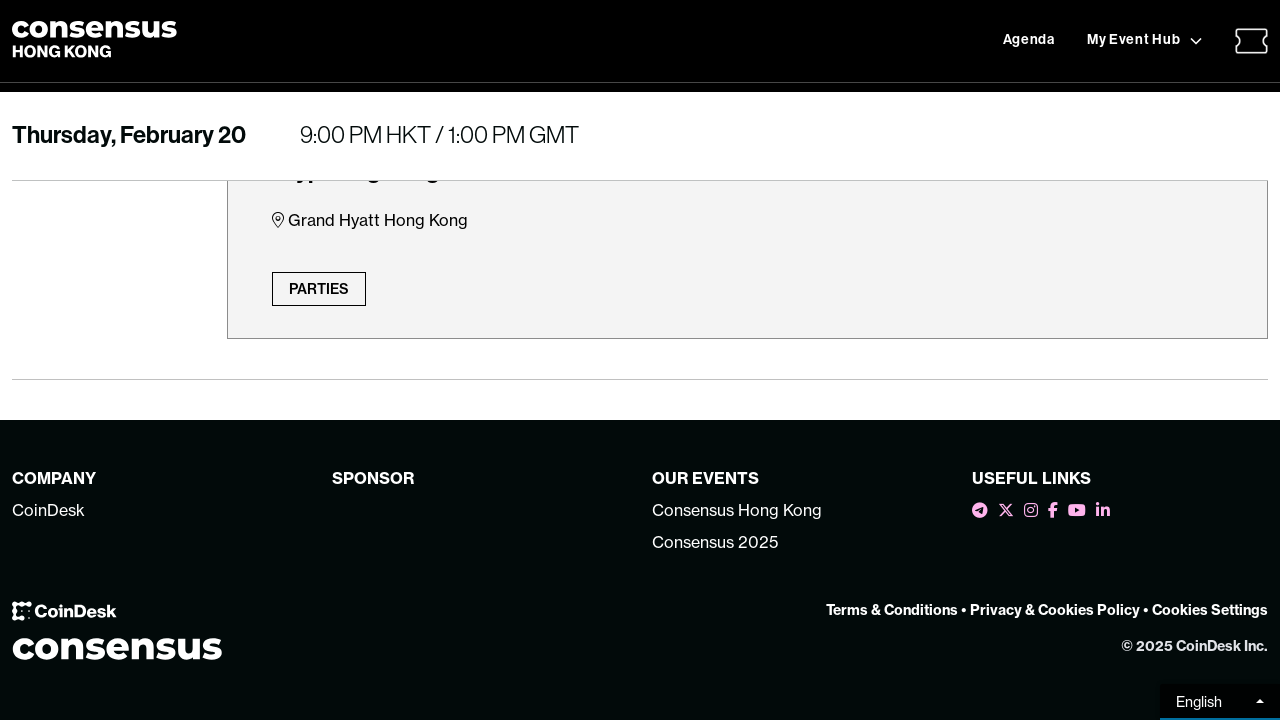

Checked page height: 82506
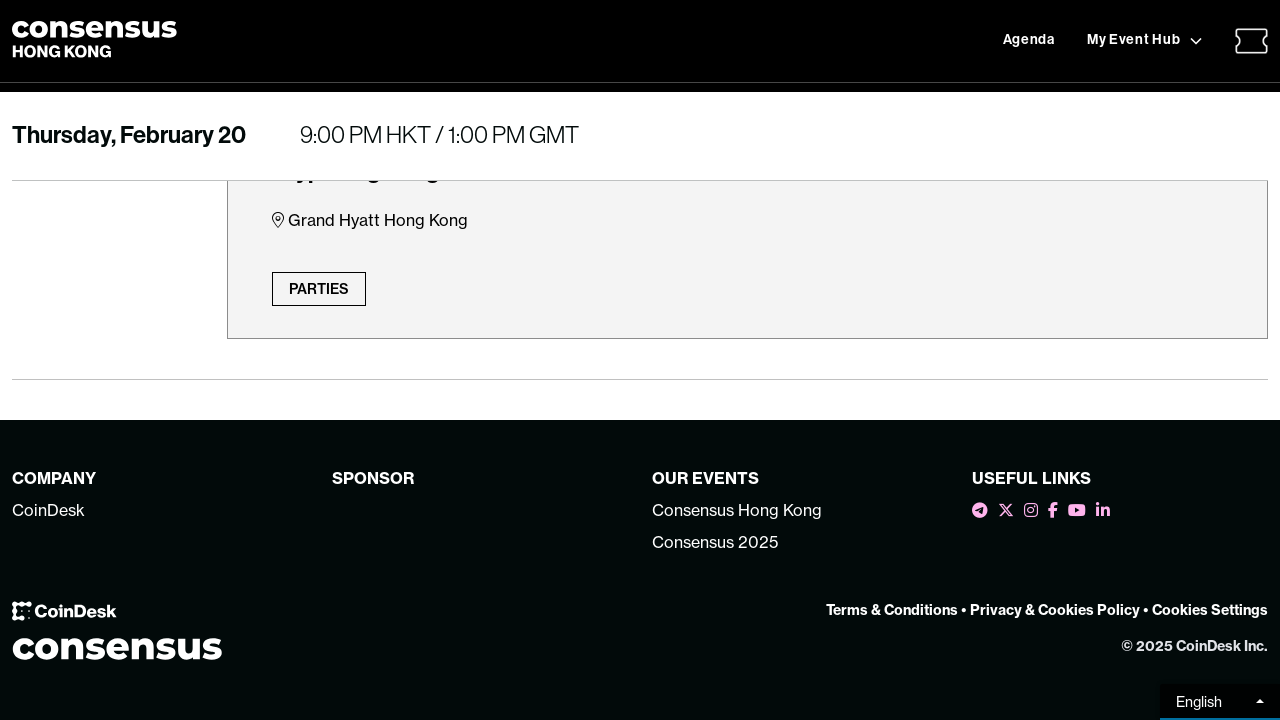

Scrolled to top of page (final pass 1/3)
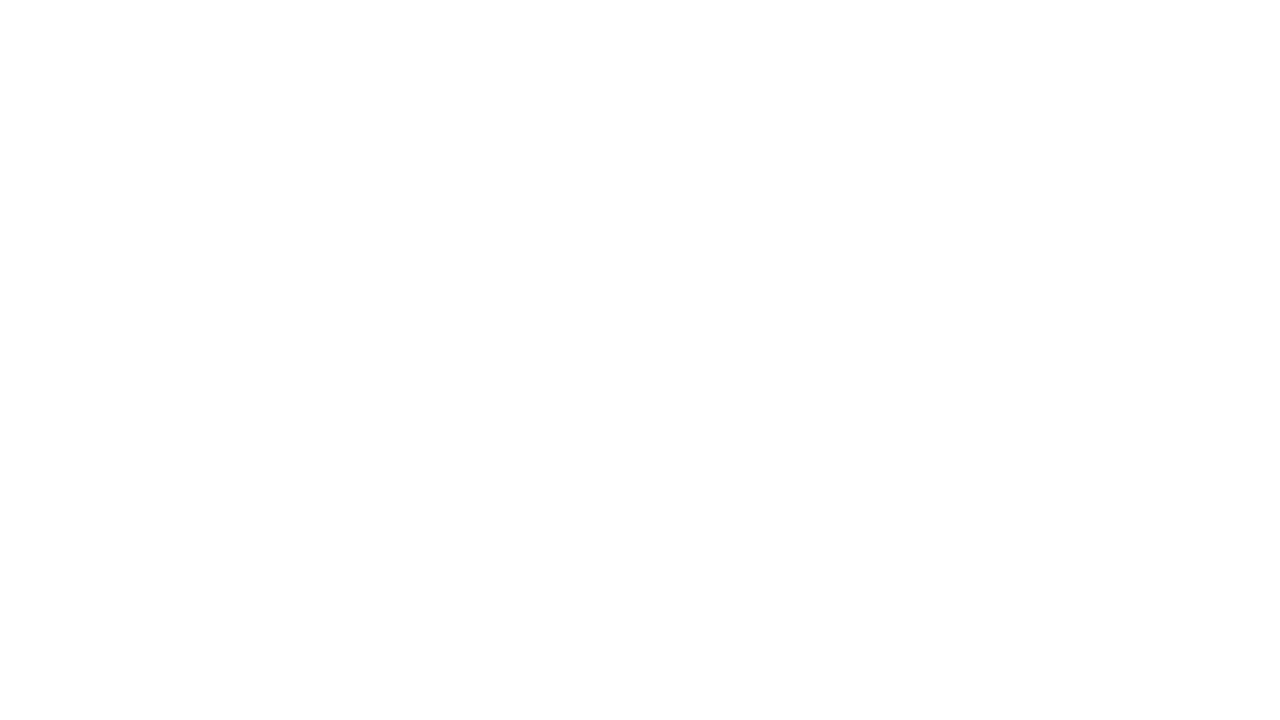

Waited 500ms after scrolling to top
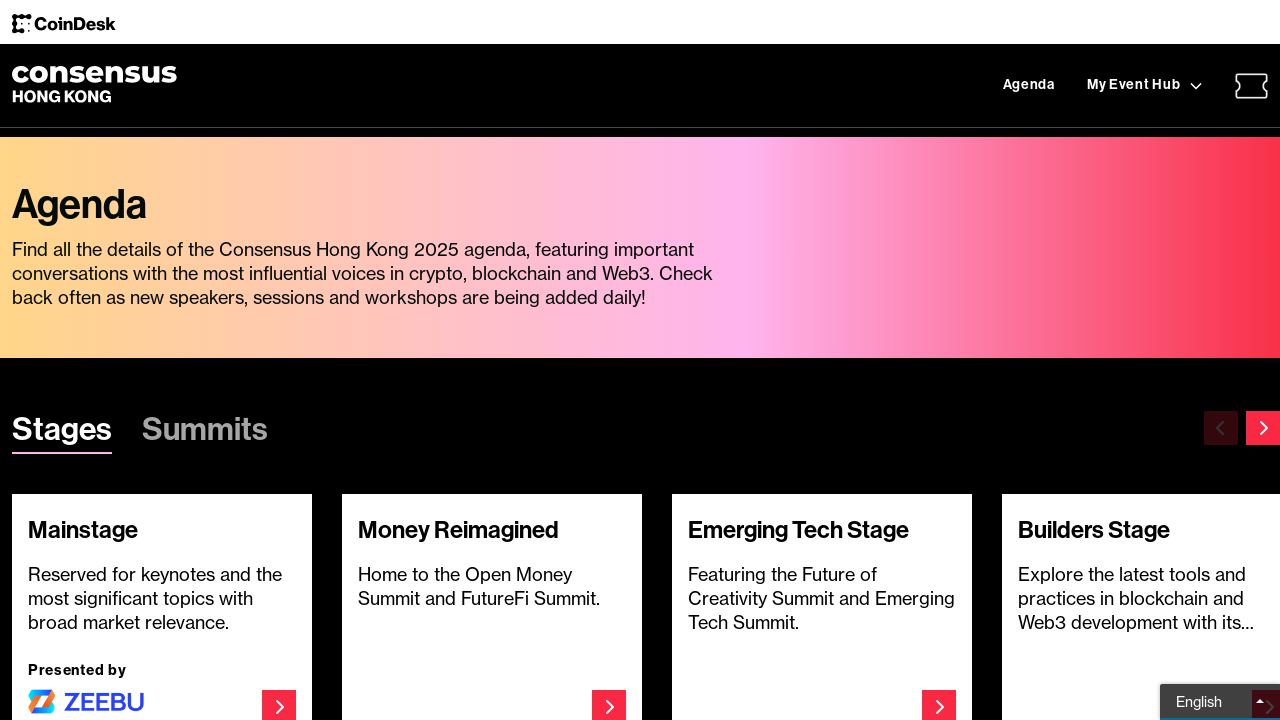

Retrieved total page height: 82478 for final scroll pass
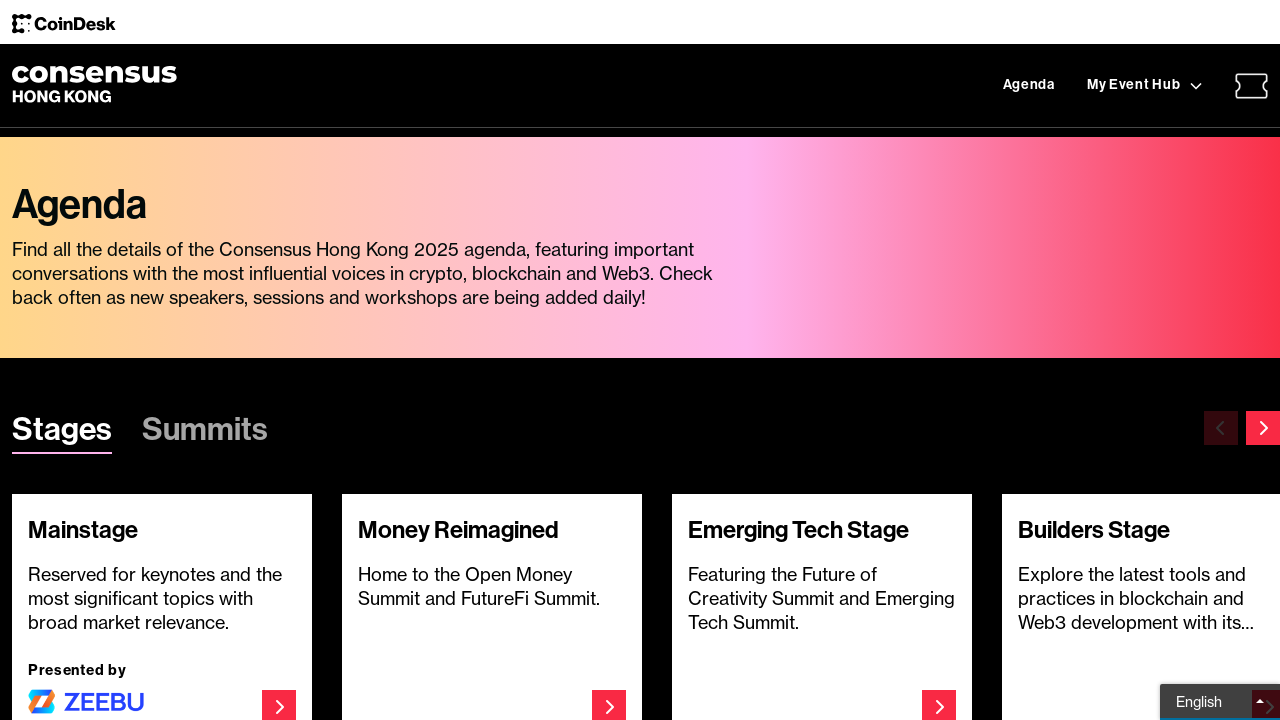

Slowly scrolled to height 0
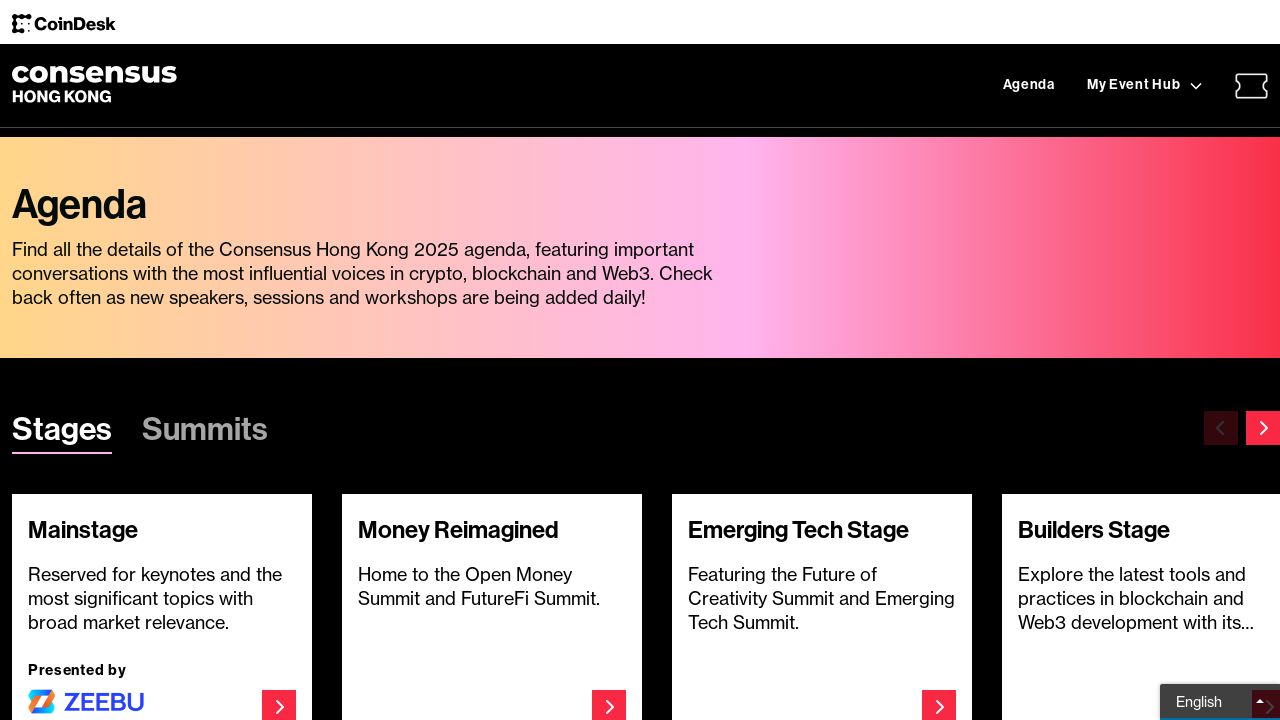

Waited 100ms during slow scroll
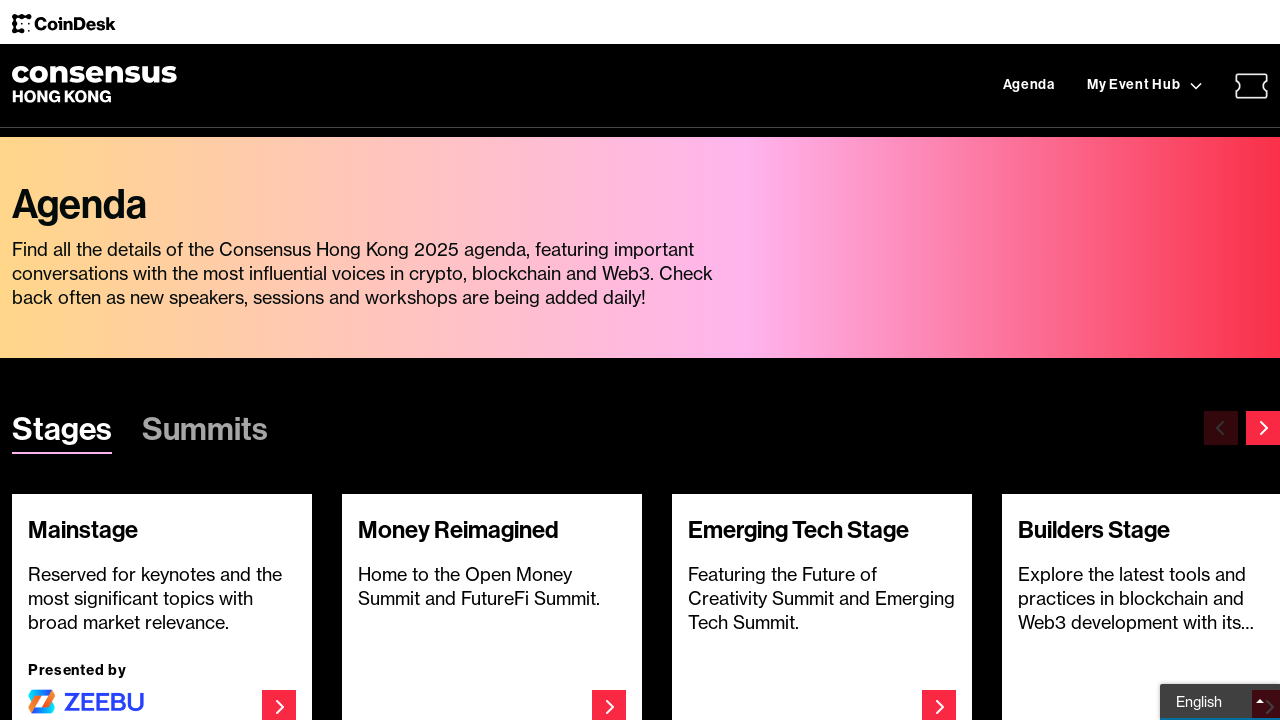

Slowly scrolled to height 1500
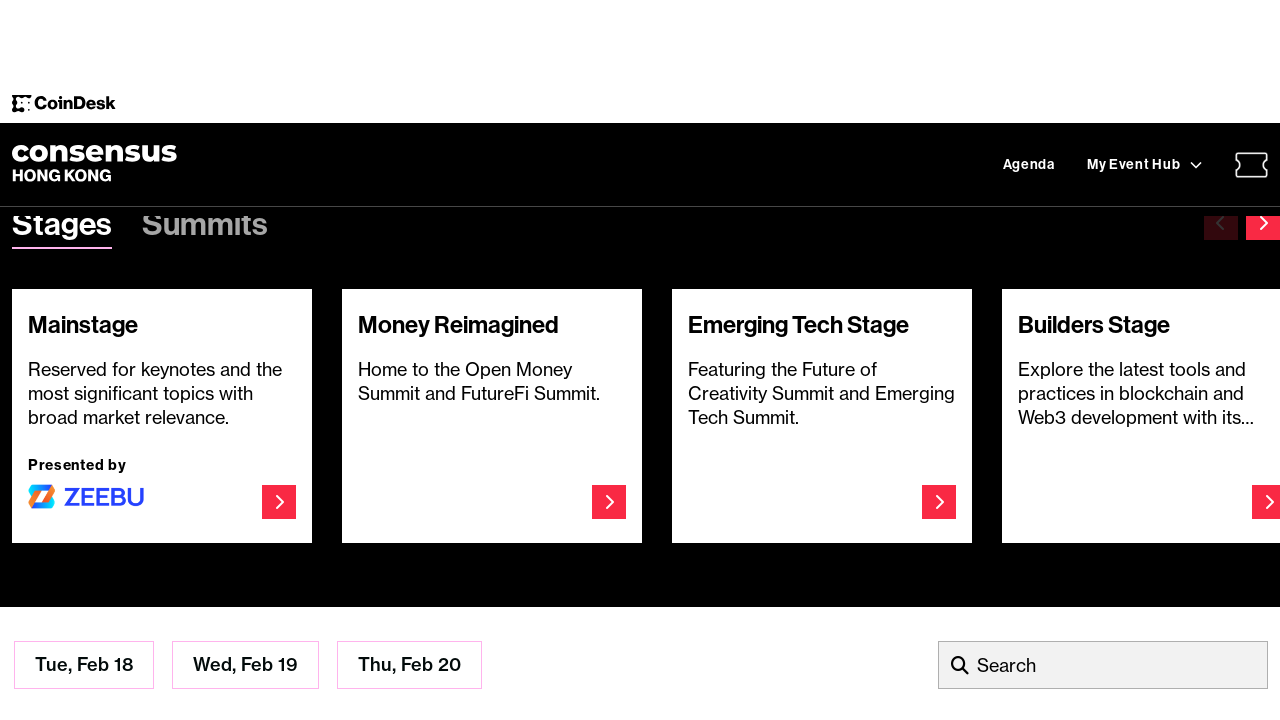

Waited 100ms during slow scroll
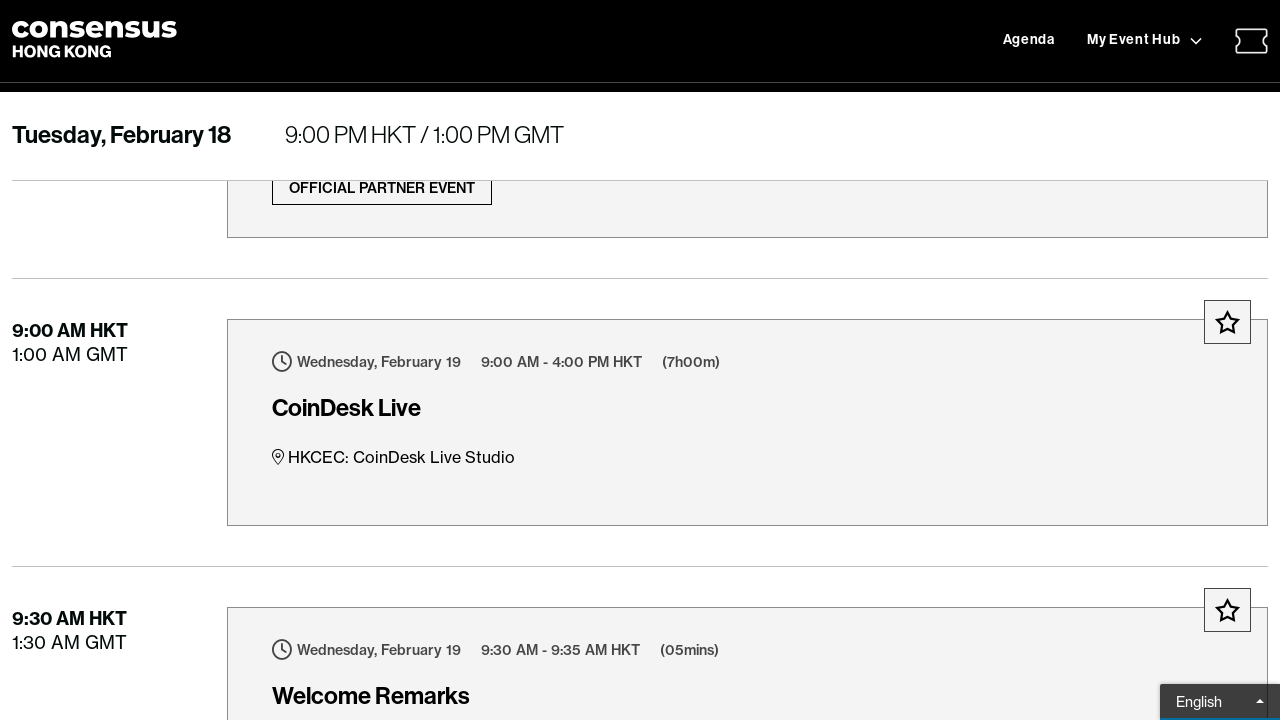

Slowly scrolled to height 3000
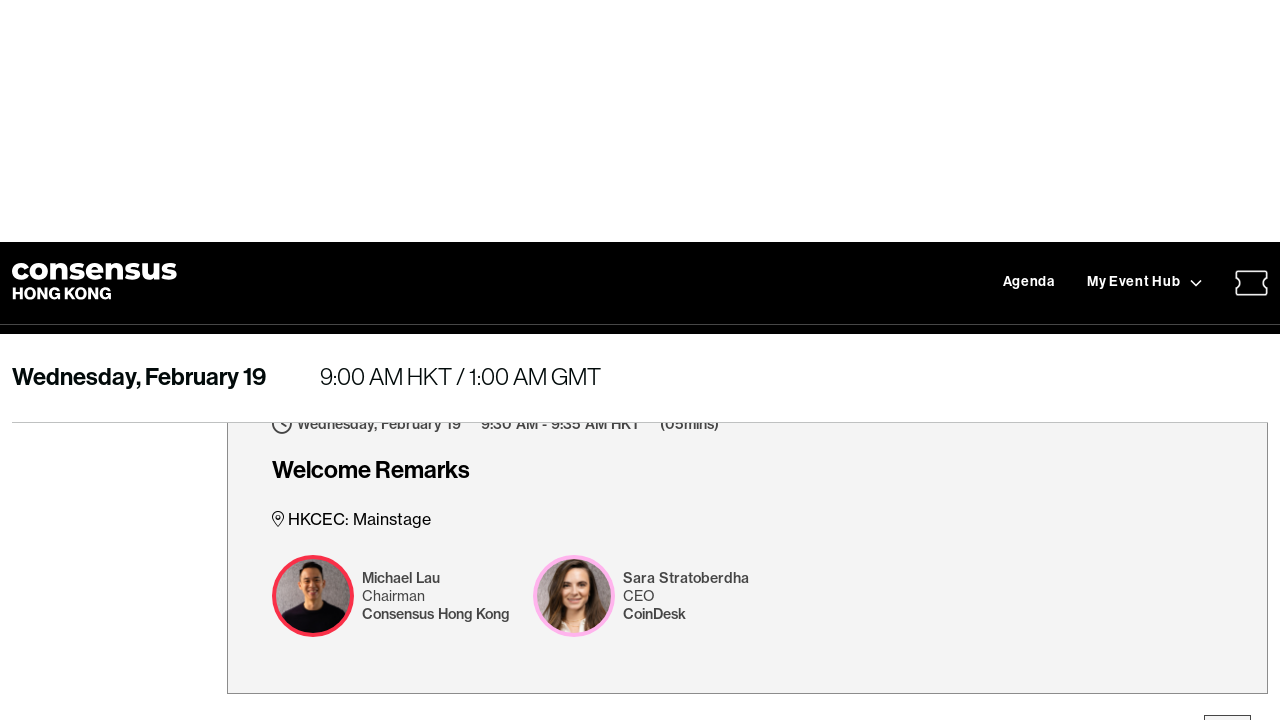

Waited 100ms during slow scroll
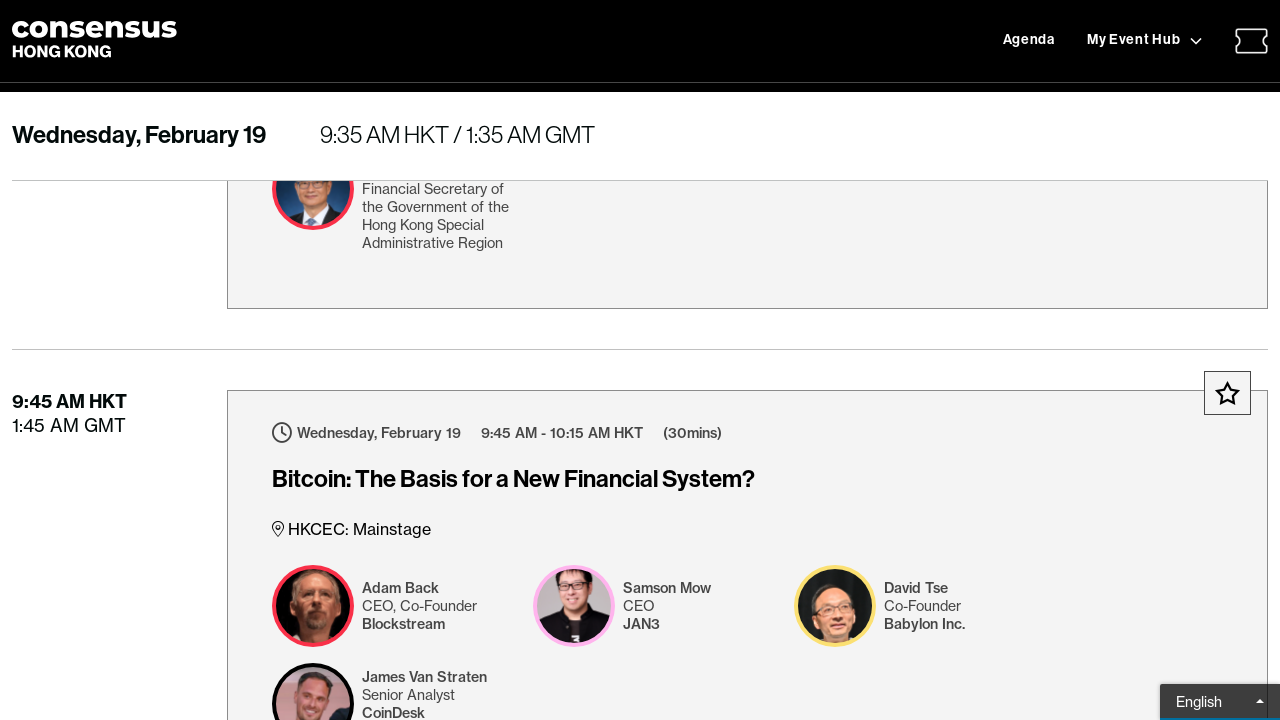

Slowly scrolled to height 4500
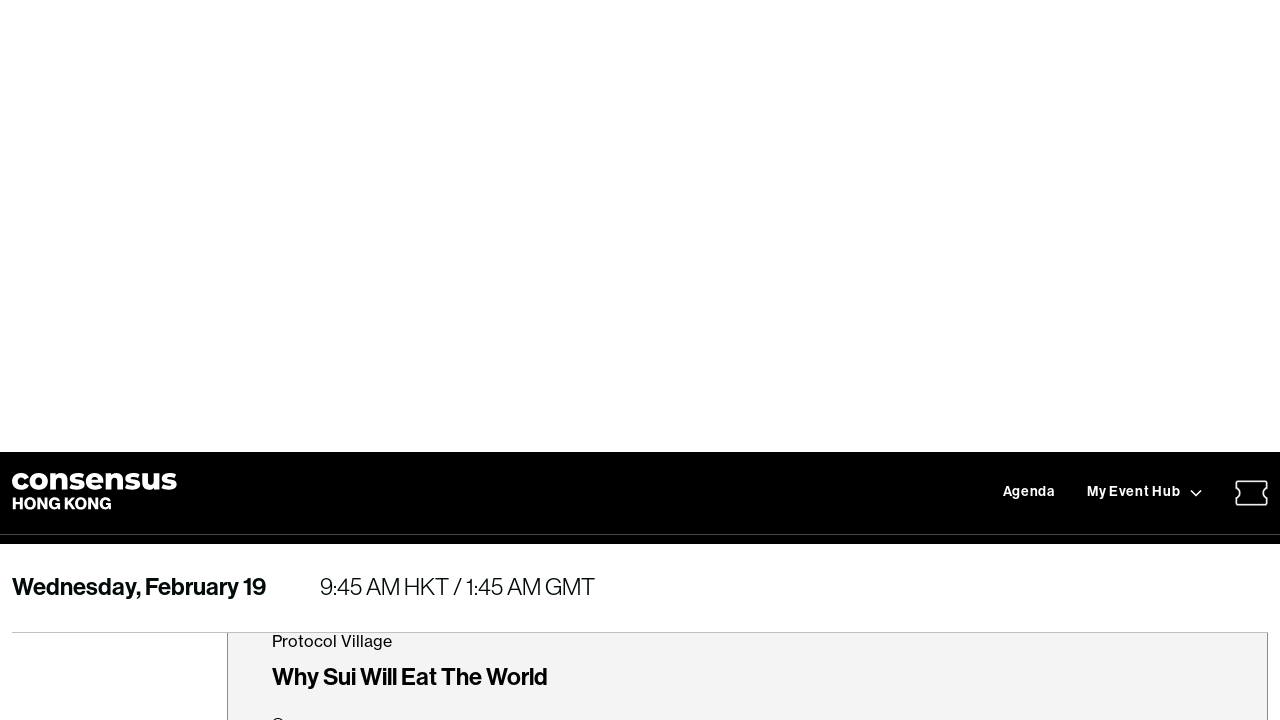

Waited 100ms during slow scroll
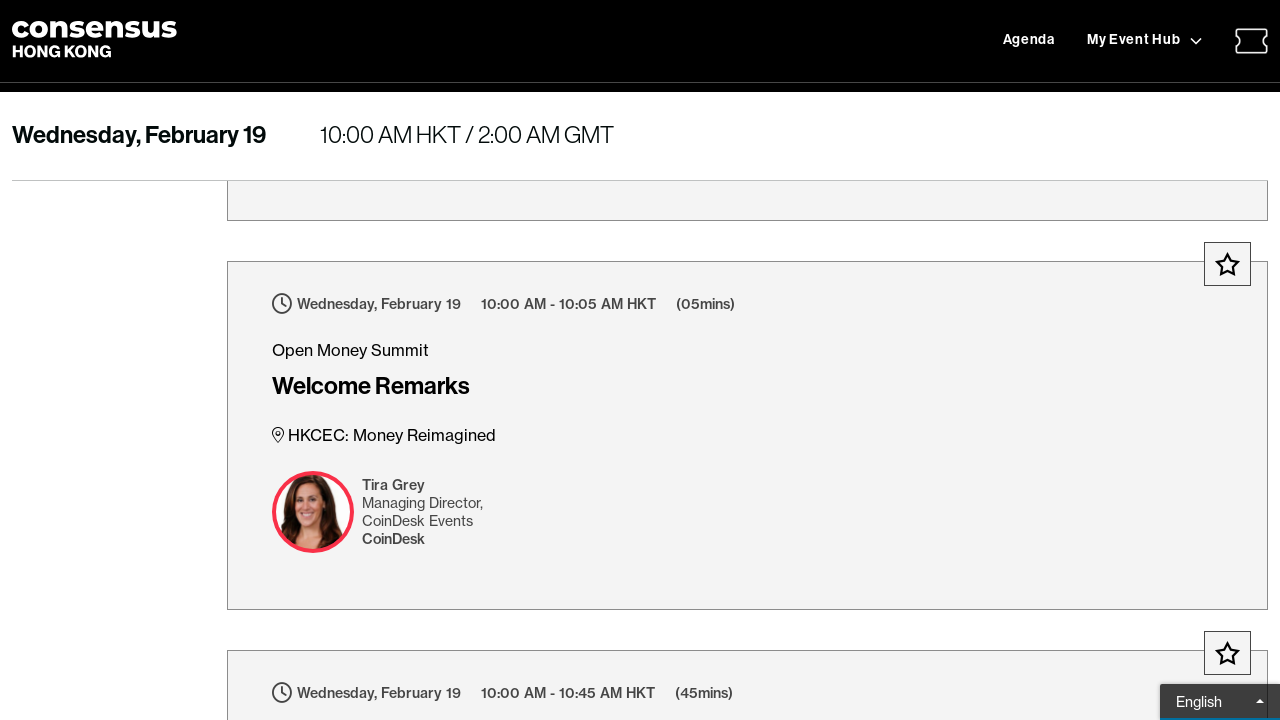

Slowly scrolled to height 6000
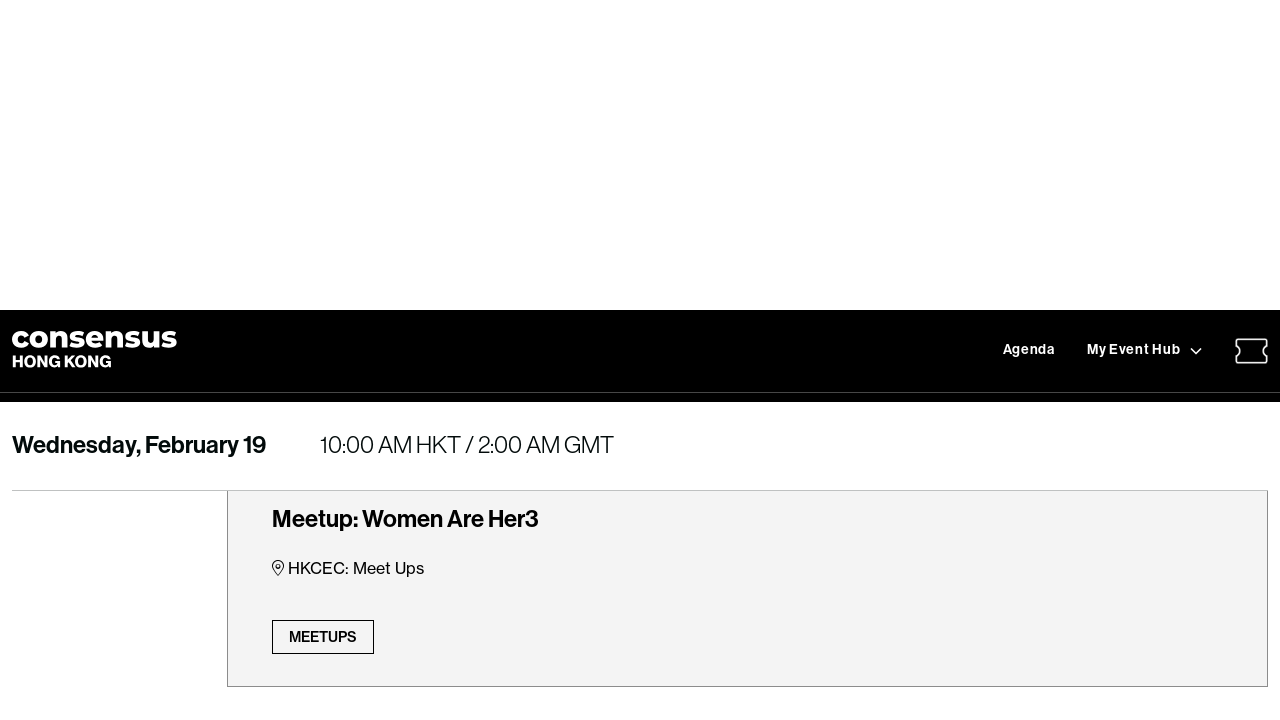

Waited 100ms during slow scroll
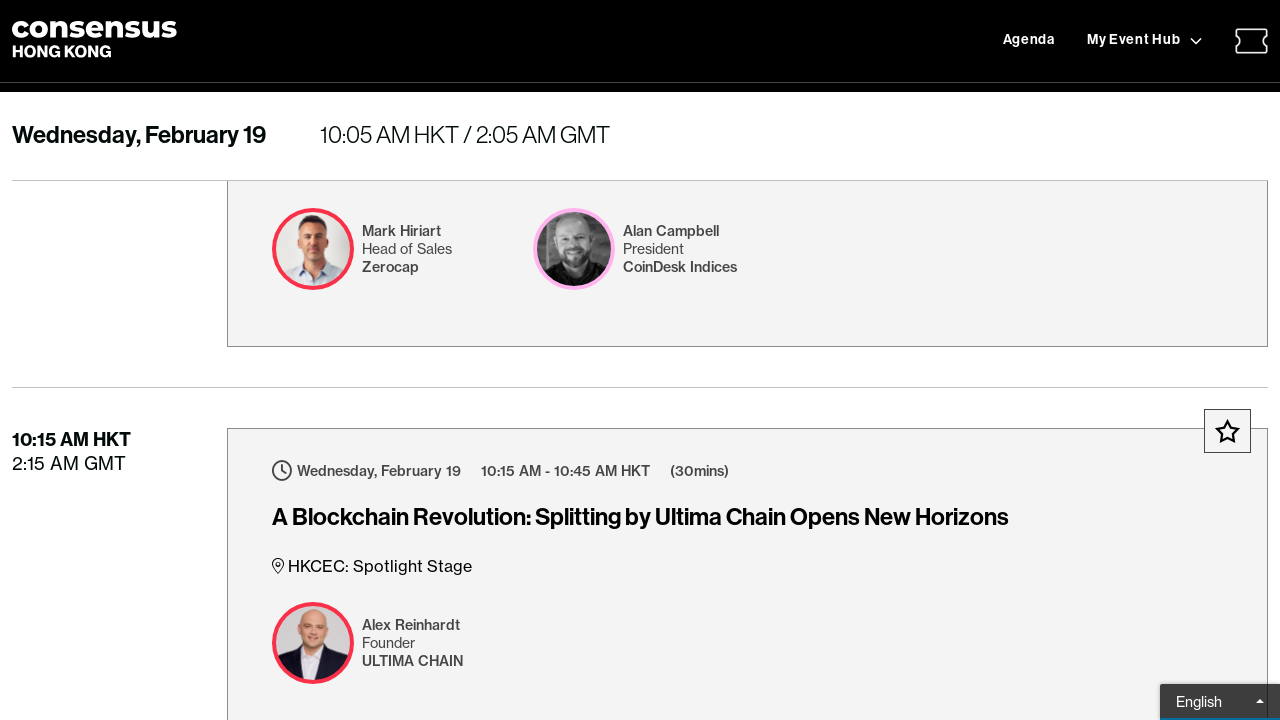

Slowly scrolled to height 7500
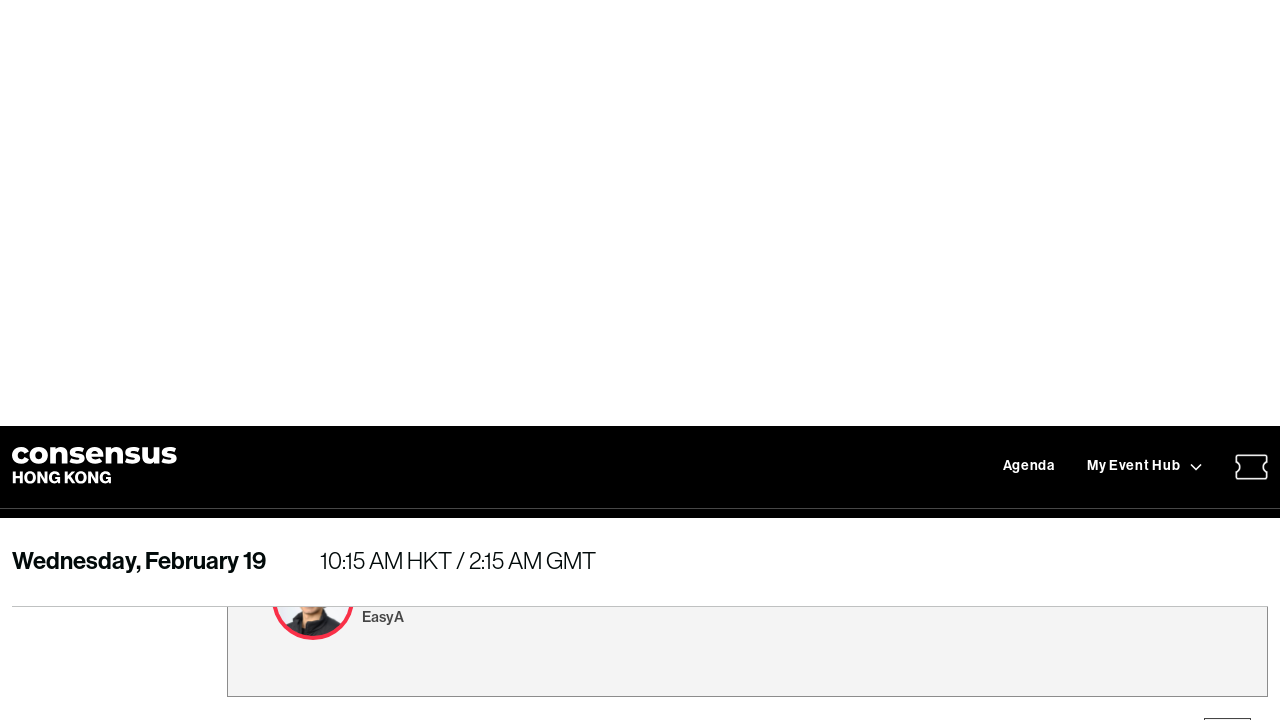

Waited 100ms during slow scroll
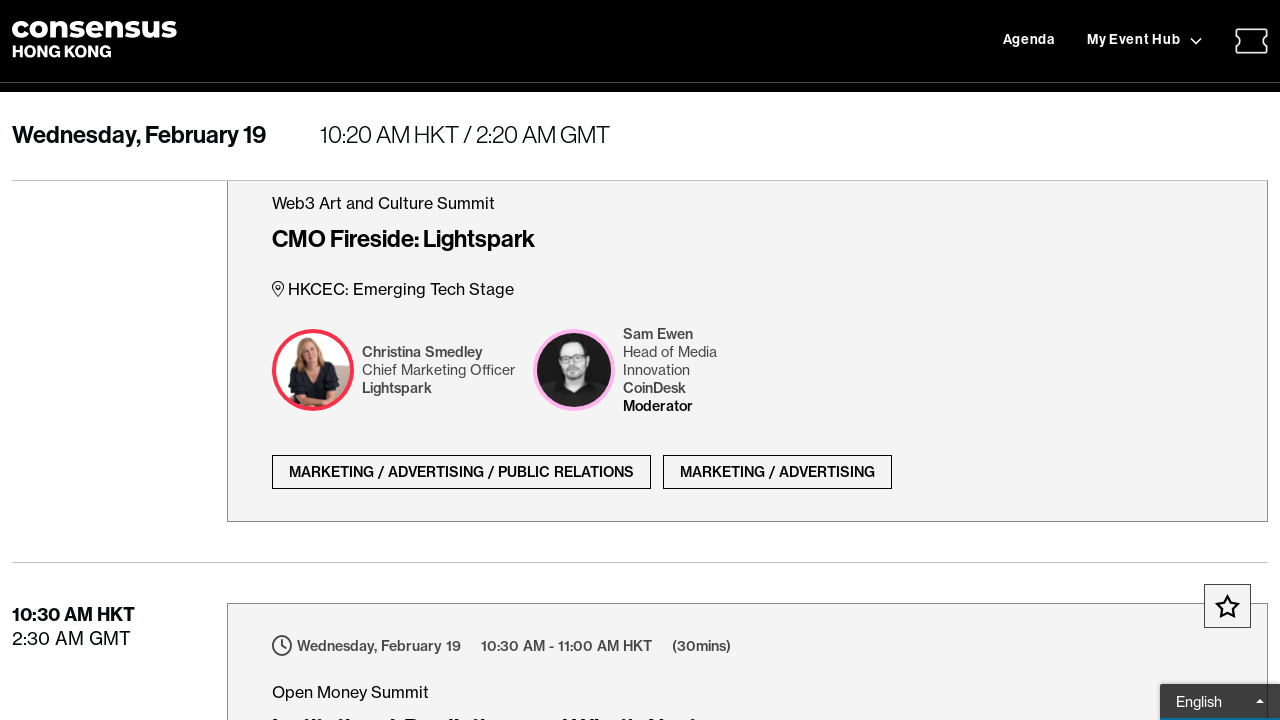

Slowly scrolled to height 9000
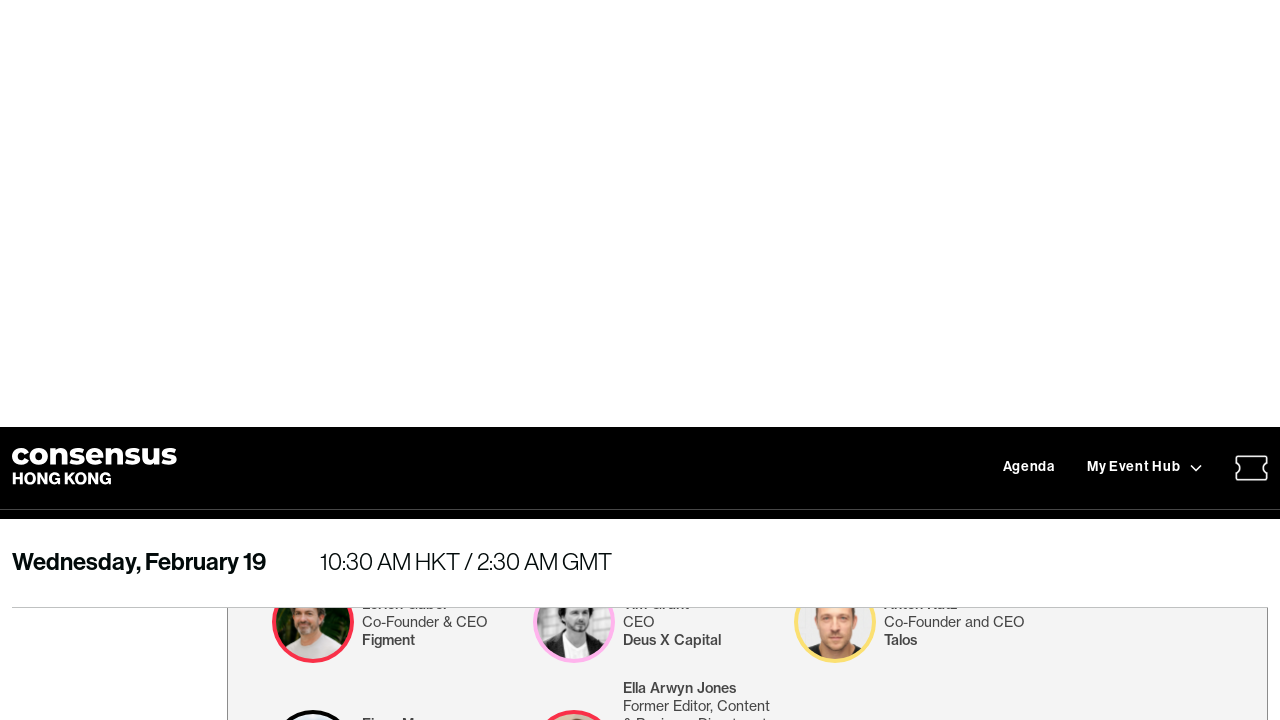

Waited 100ms during slow scroll
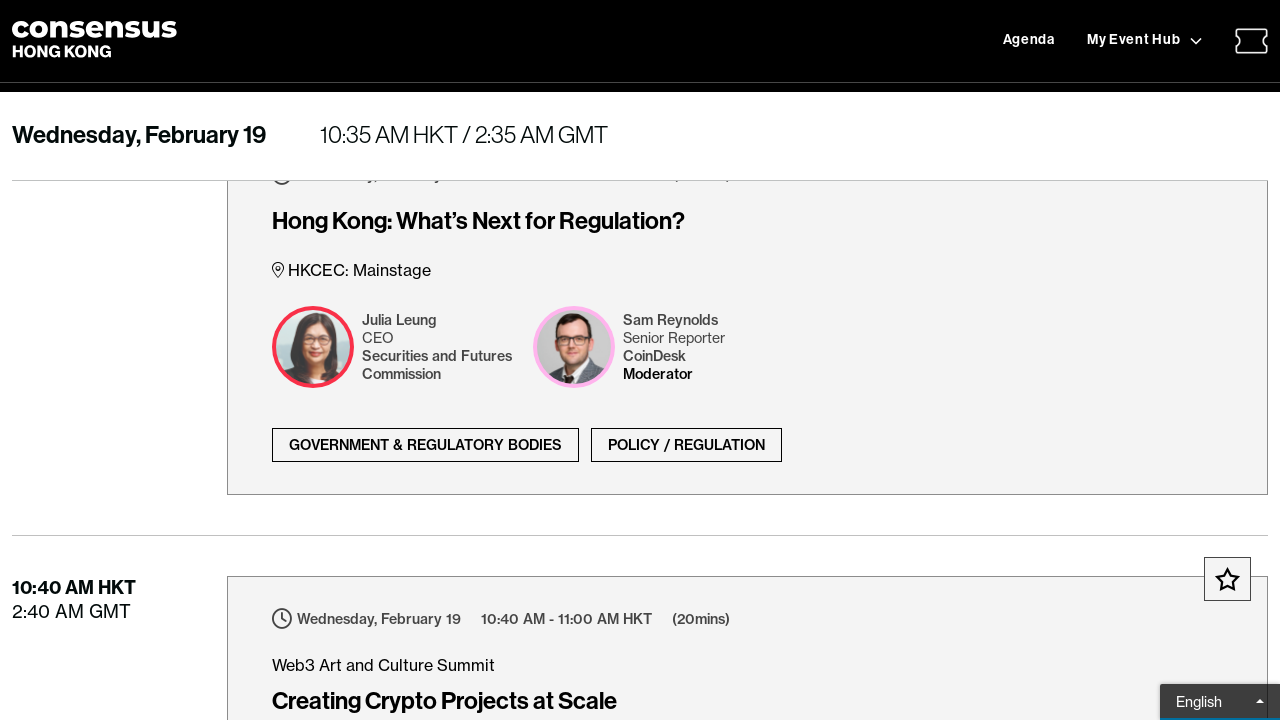

Slowly scrolled to height 10500
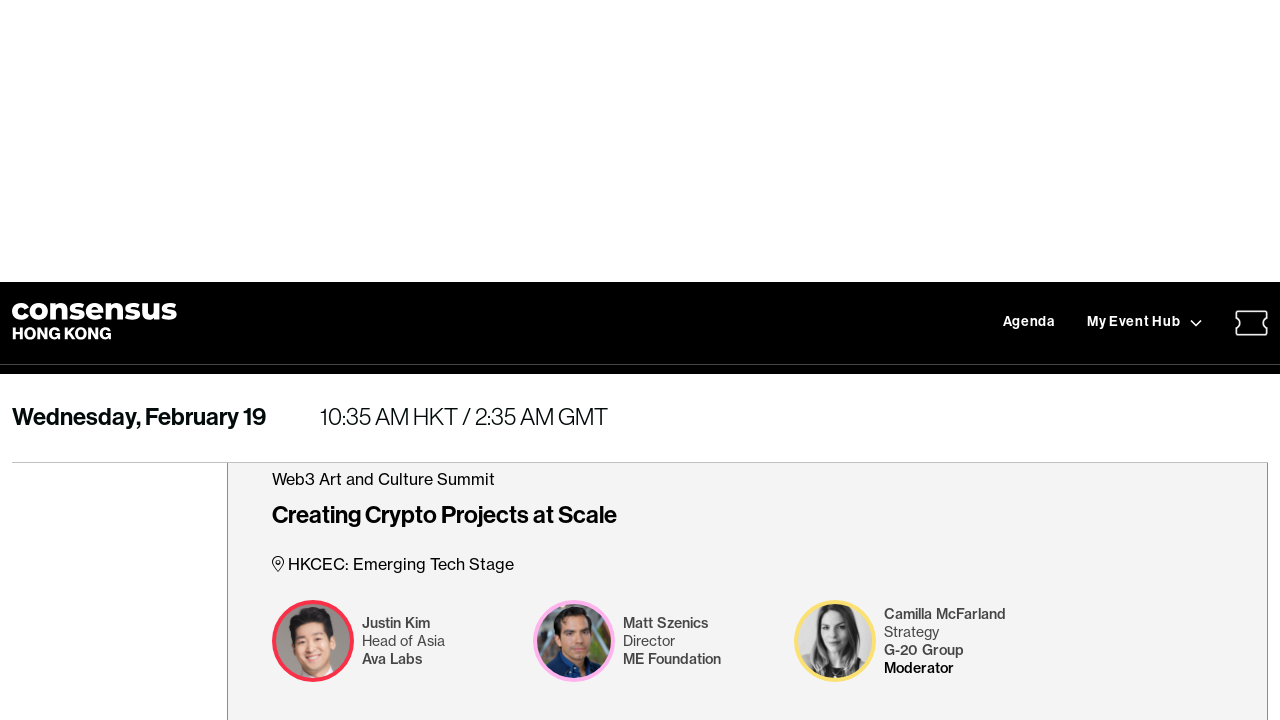

Waited 100ms during slow scroll
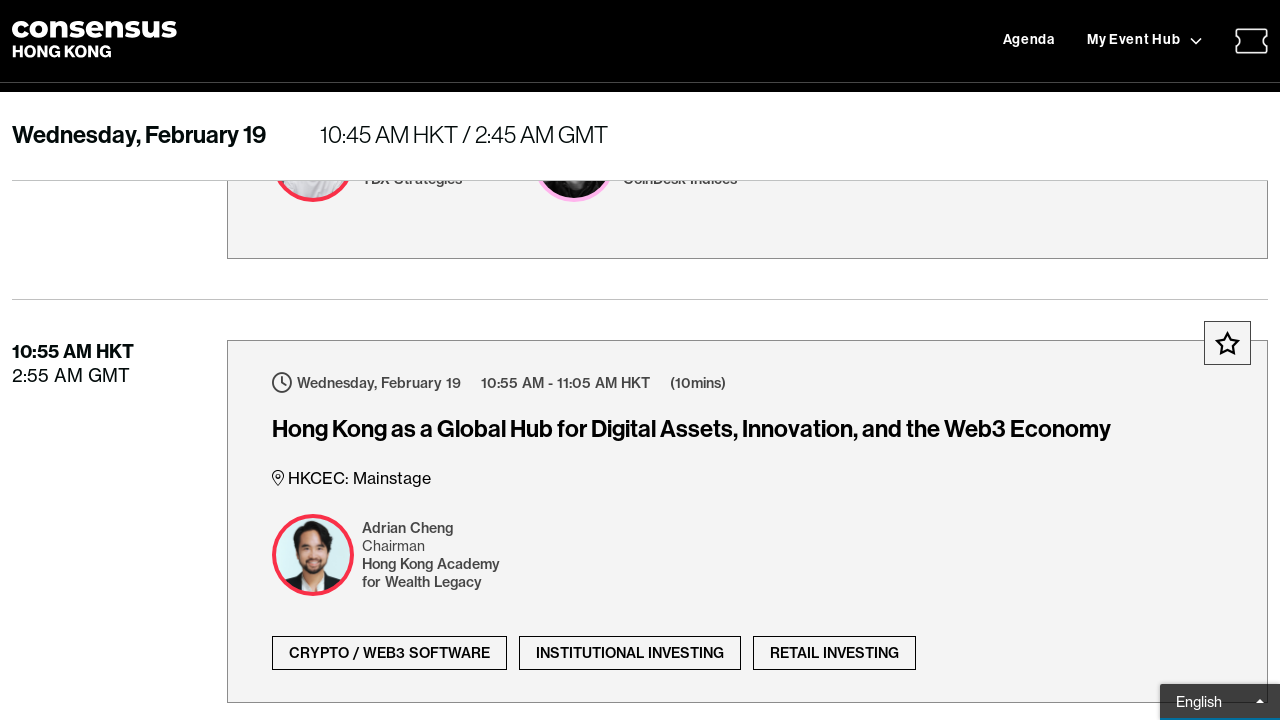

Slowly scrolled to height 12000
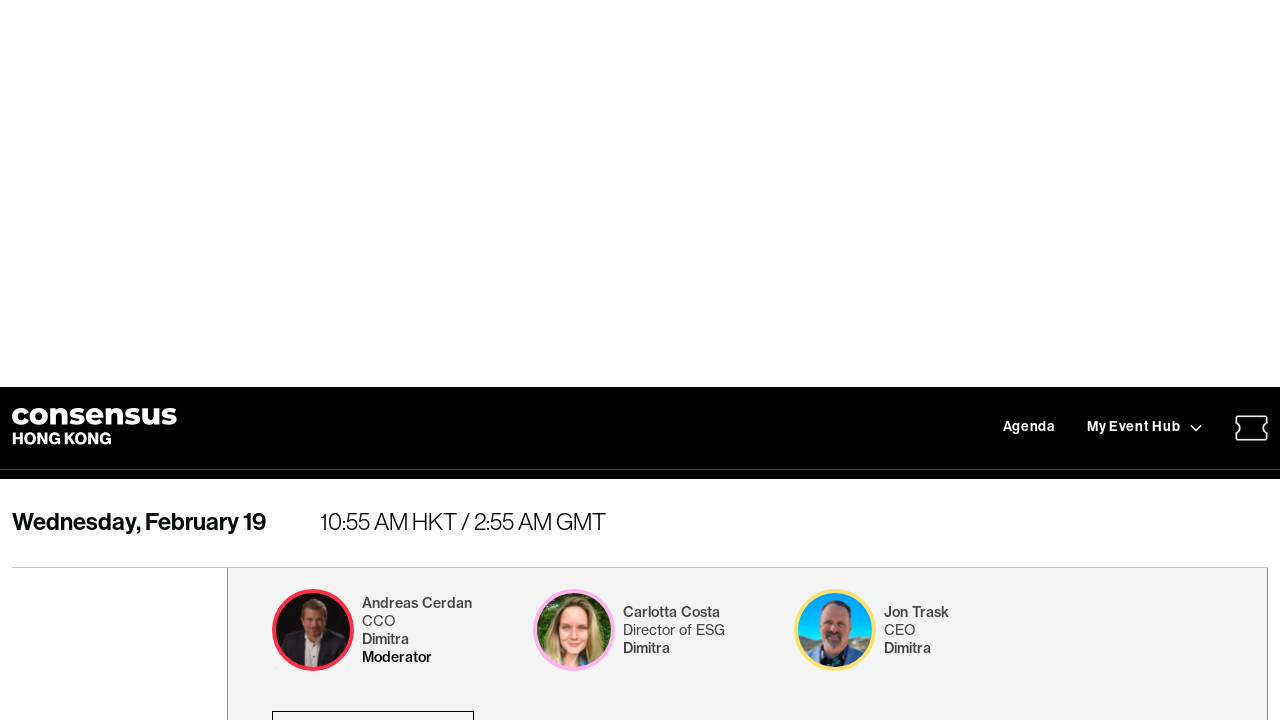

Waited 100ms during slow scroll
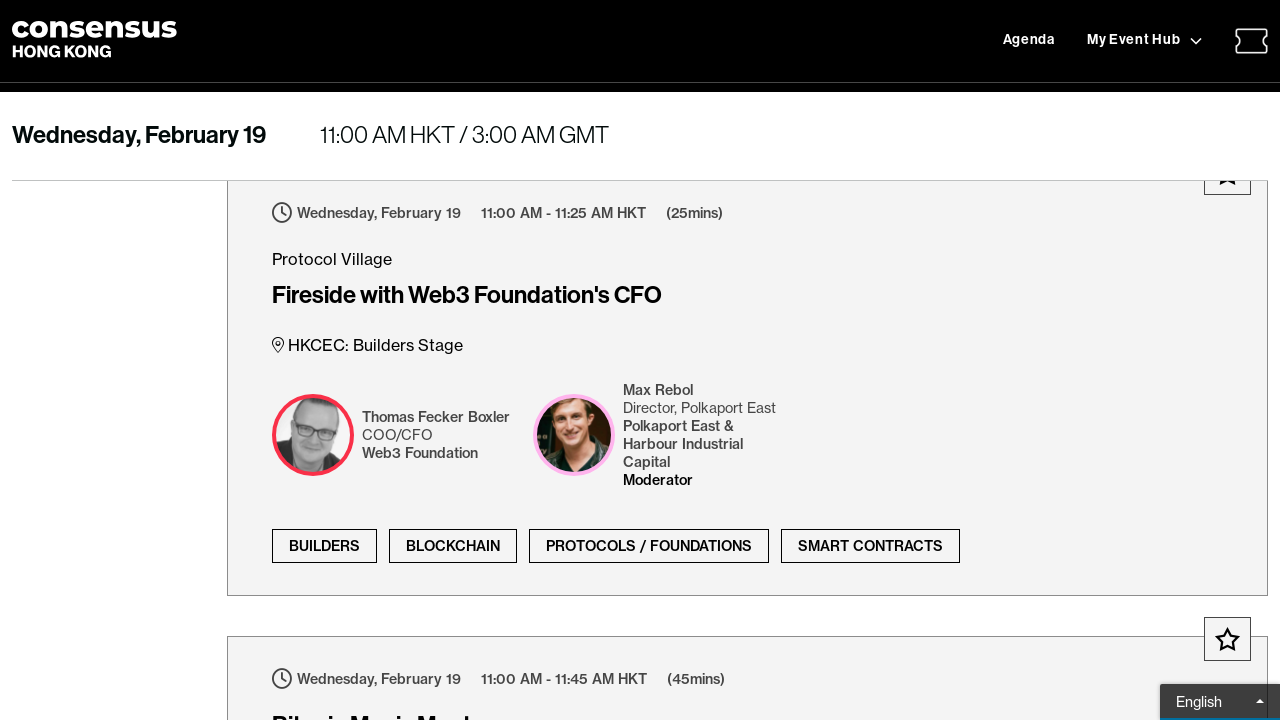

Slowly scrolled to height 13500
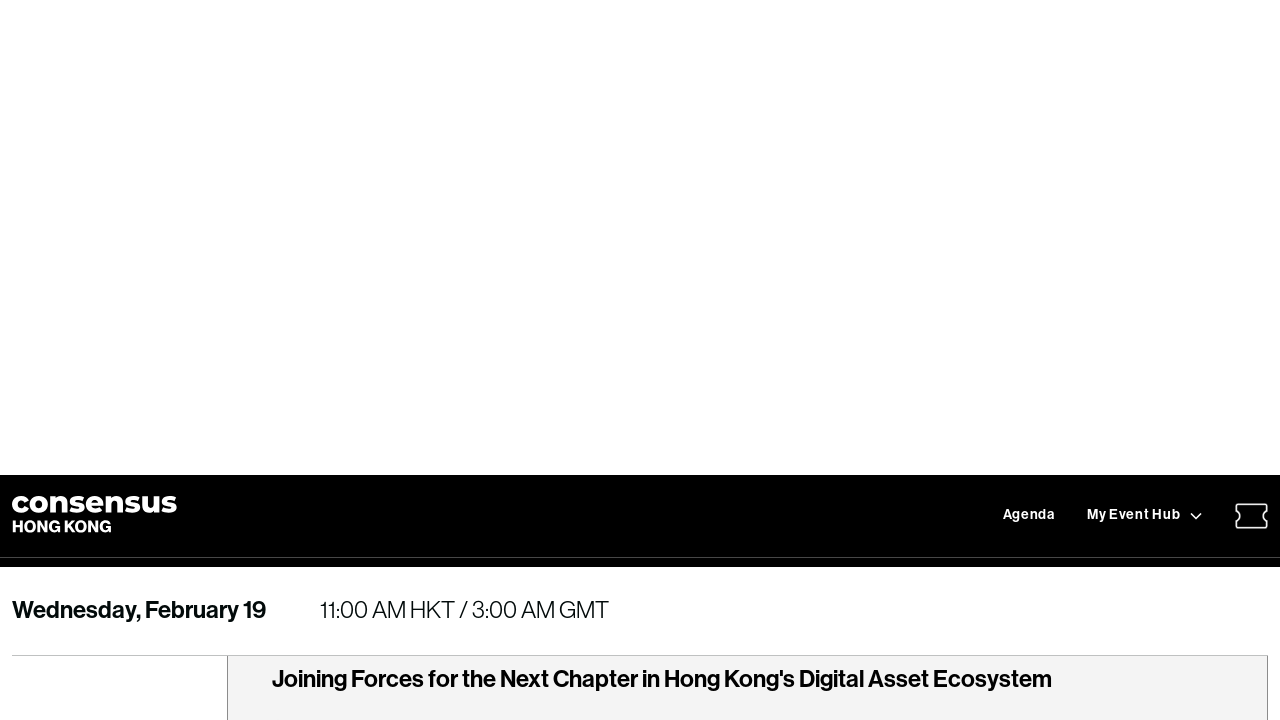

Waited 100ms during slow scroll
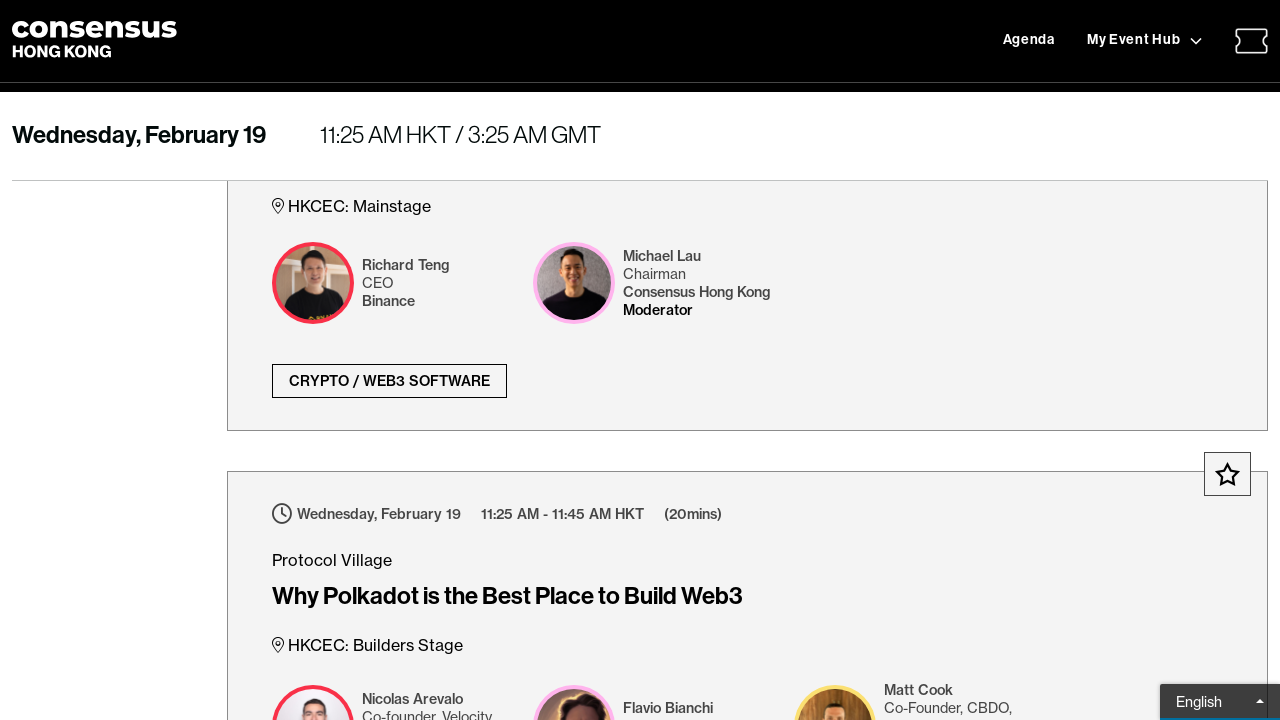

Slowly scrolled to height 15000
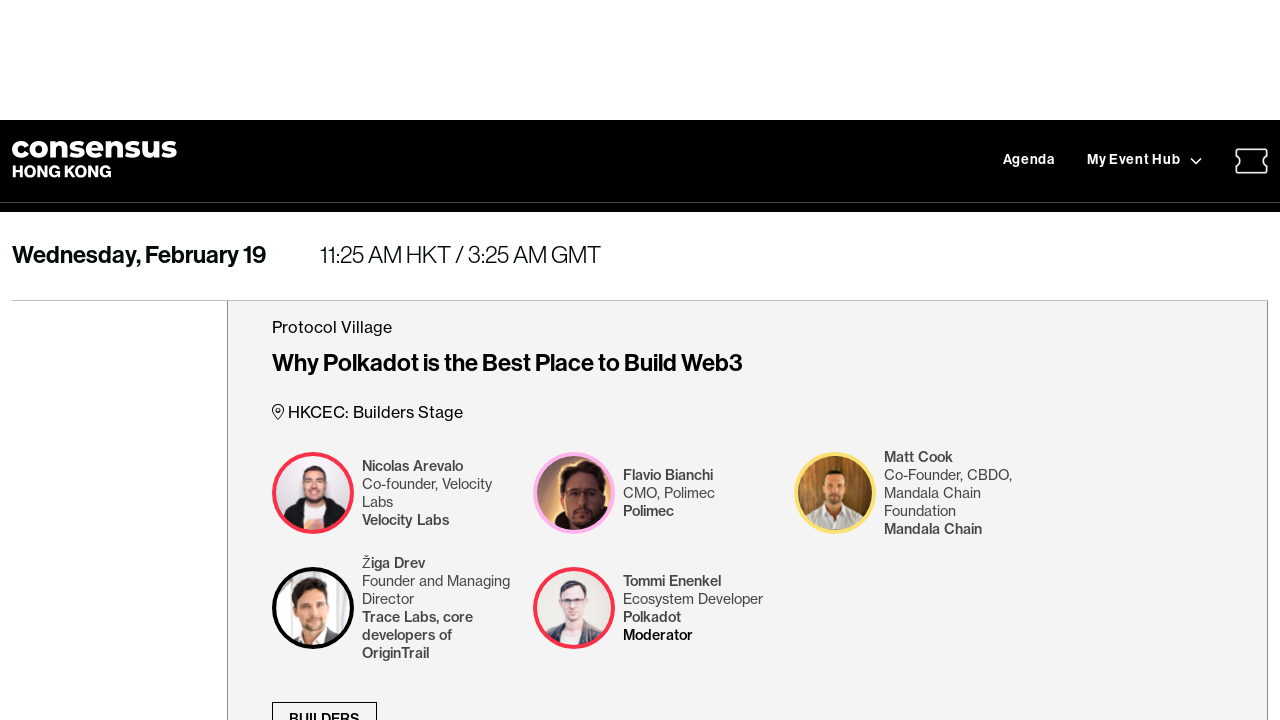

Waited 100ms during slow scroll
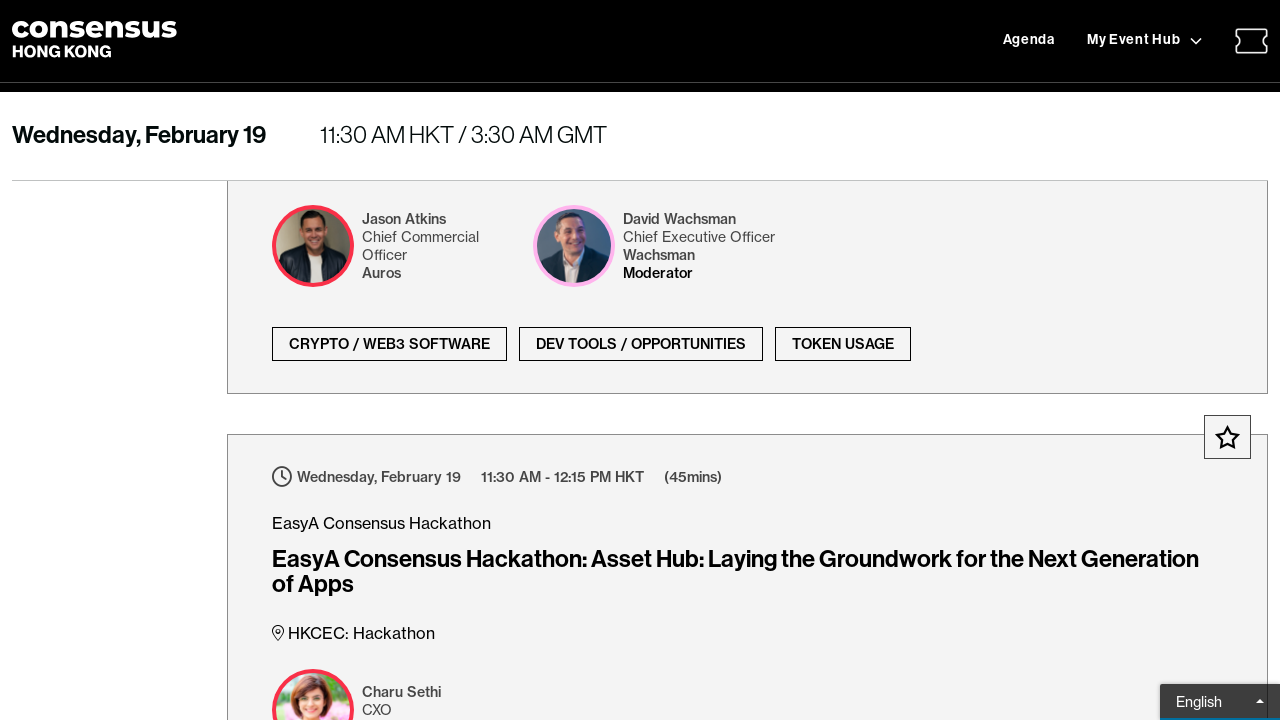

Slowly scrolled to height 16500
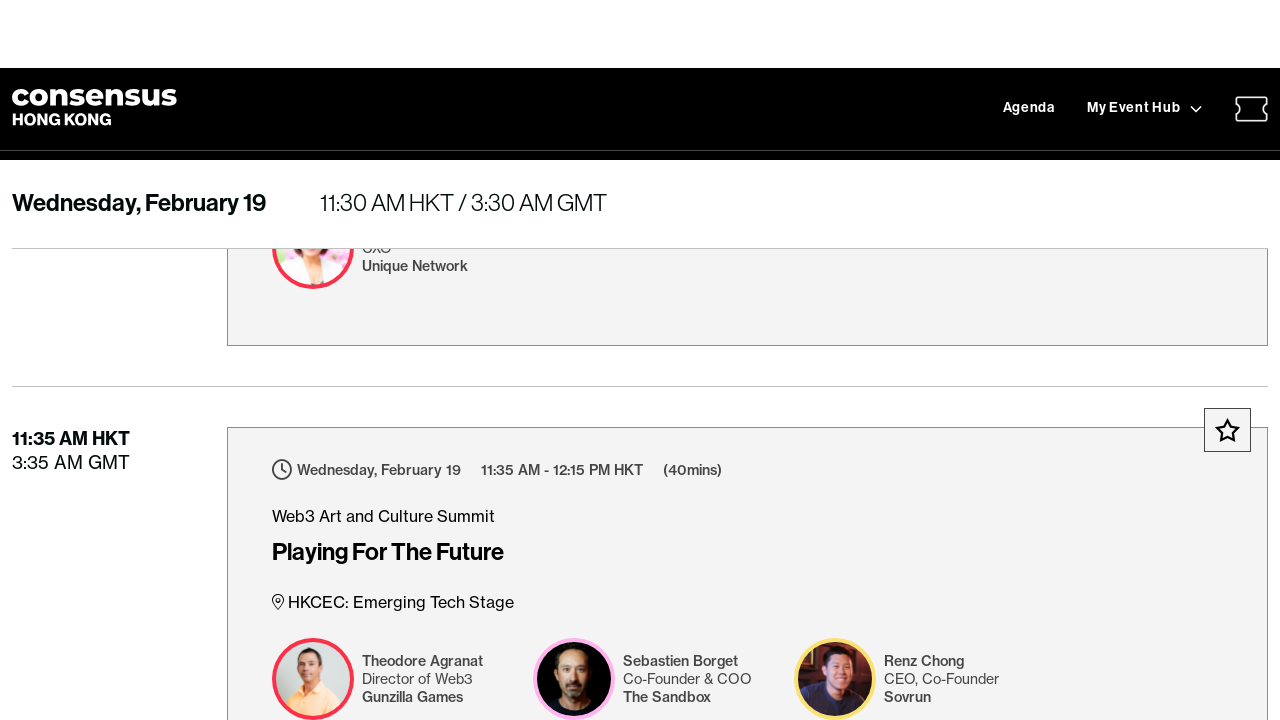

Waited 100ms during slow scroll
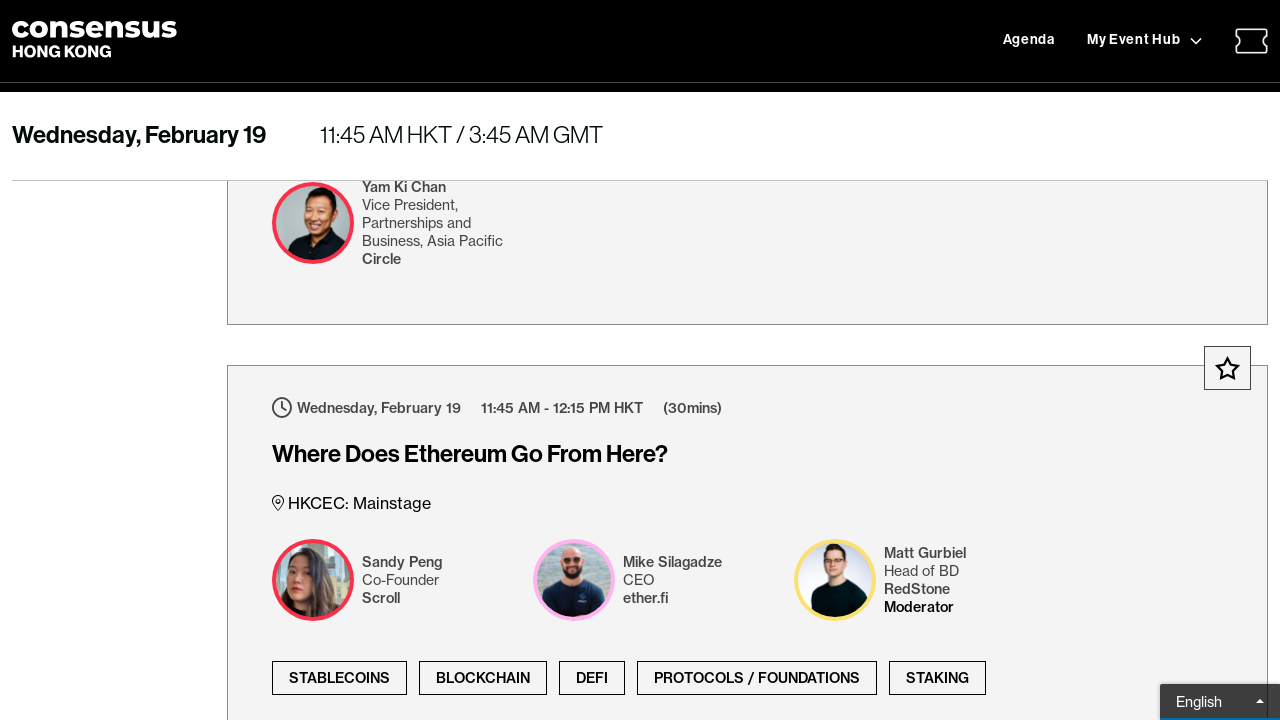

Slowly scrolled to height 18000
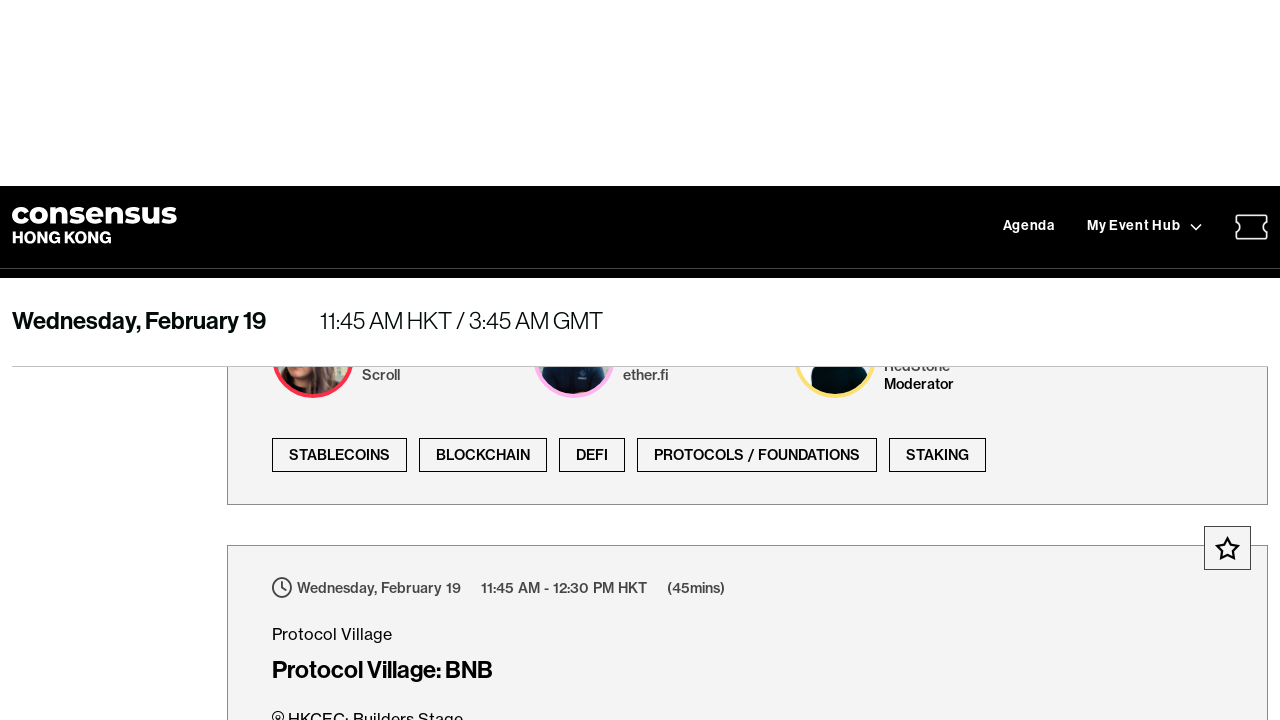

Waited 100ms during slow scroll
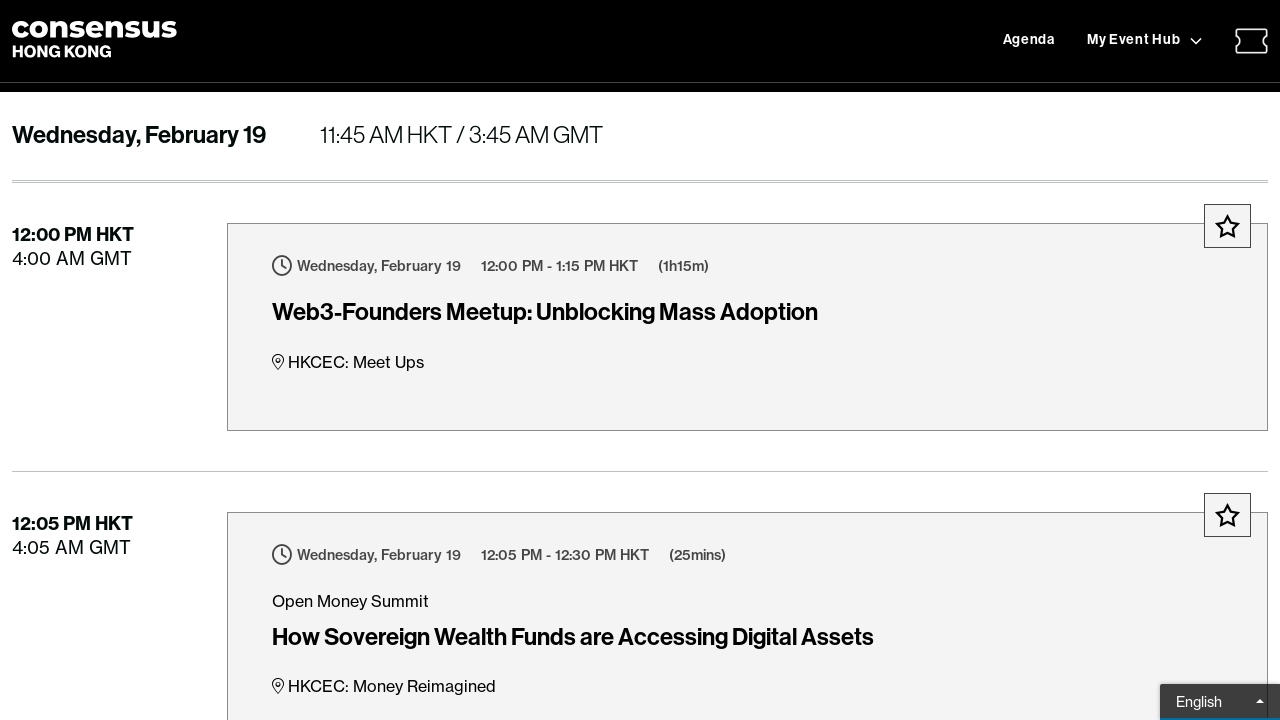

Slowly scrolled to height 19500
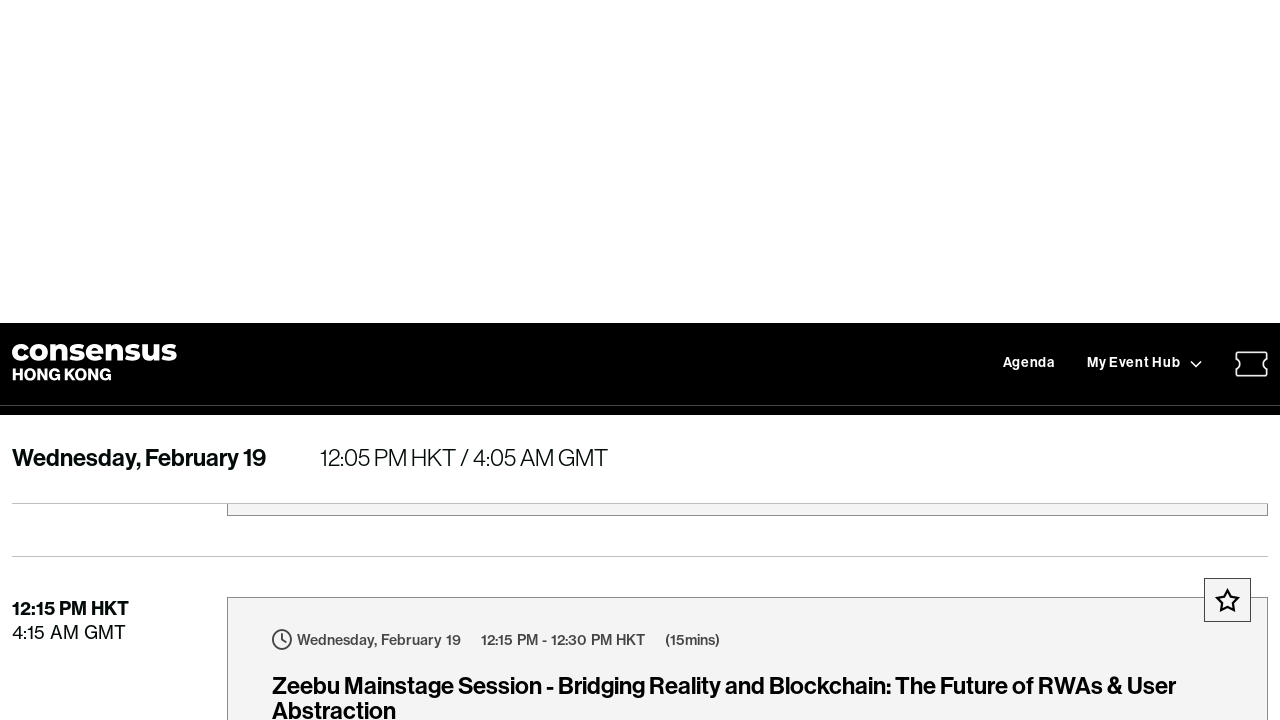

Waited 100ms during slow scroll
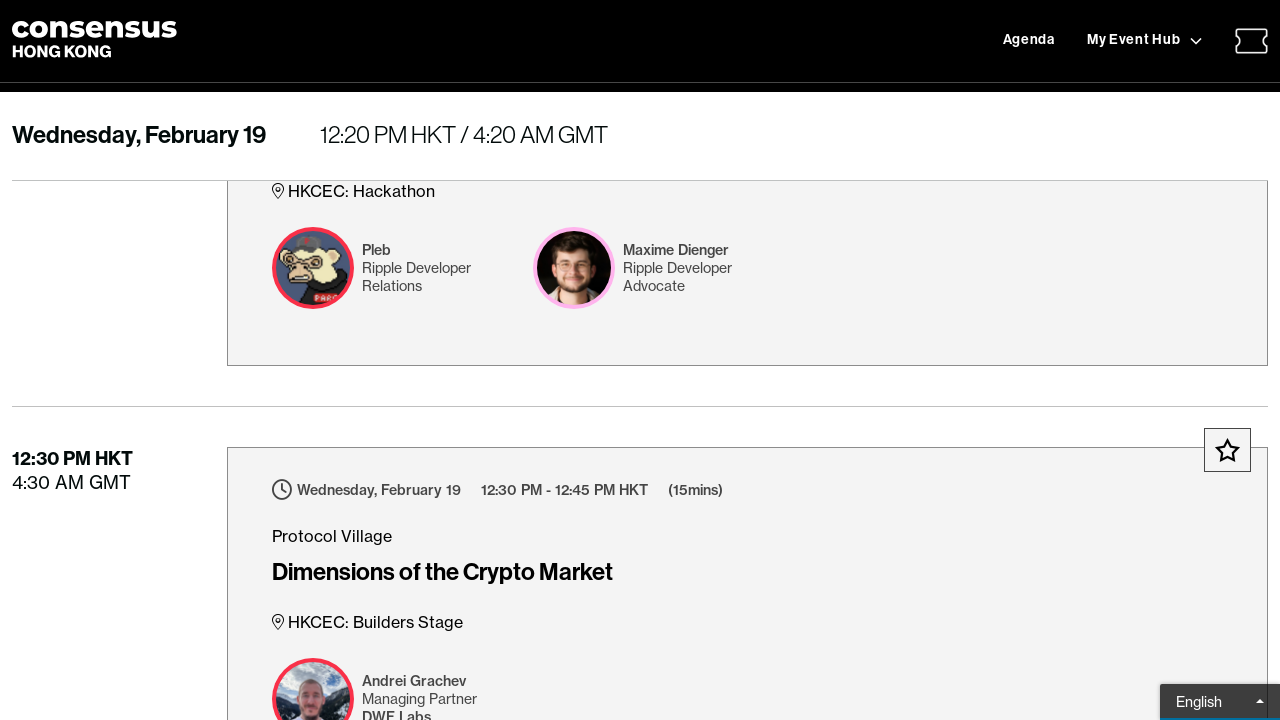

Slowly scrolled to height 21000
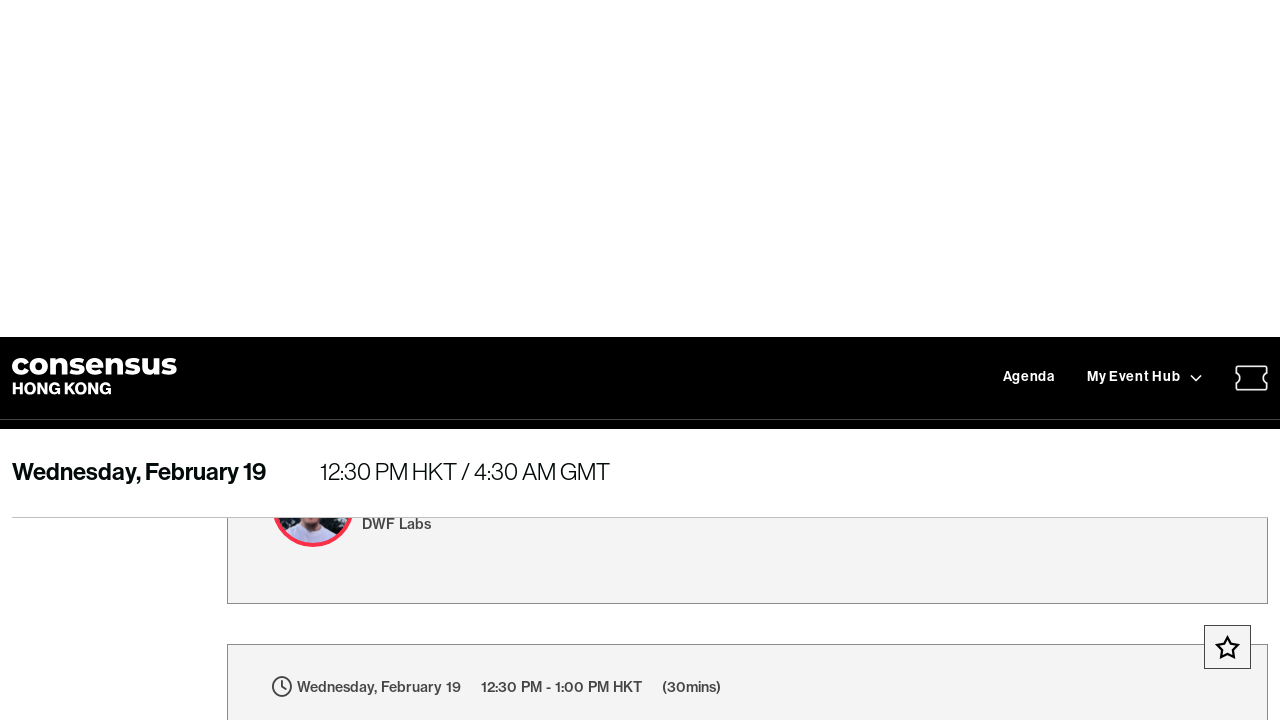

Waited 100ms during slow scroll
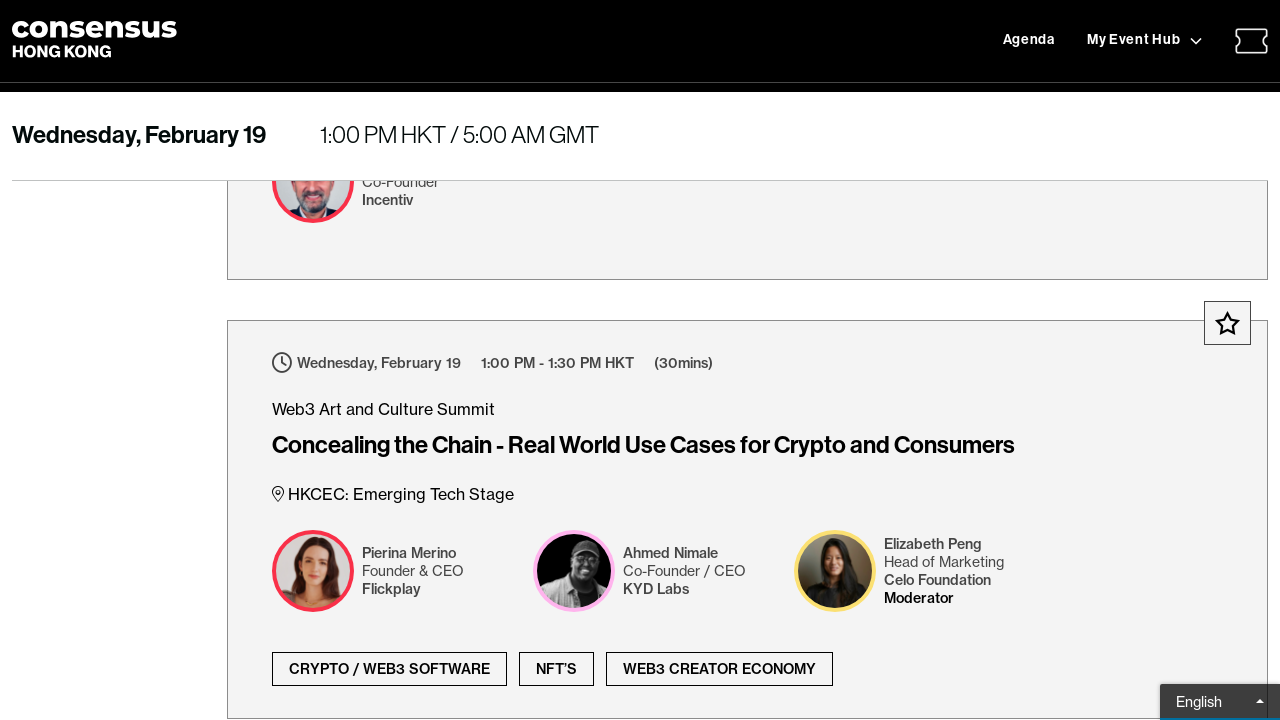

Slowly scrolled to height 22500
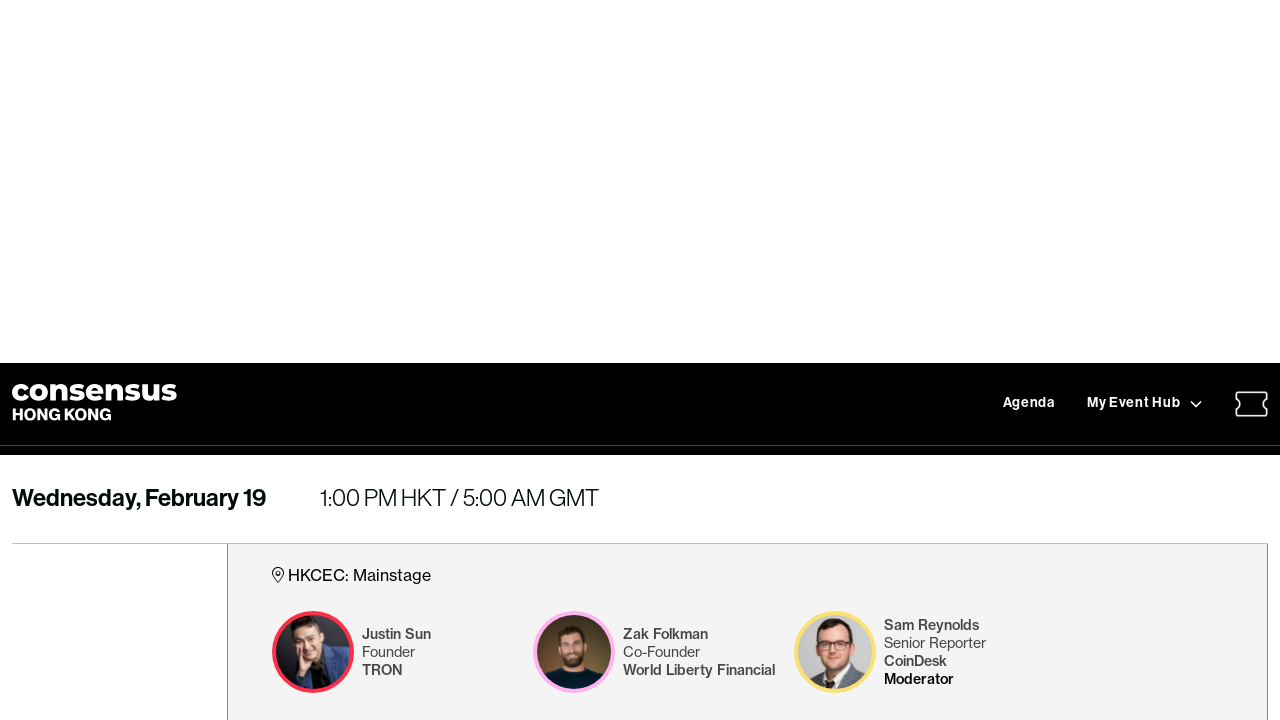

Waited 100ms during slow scroll
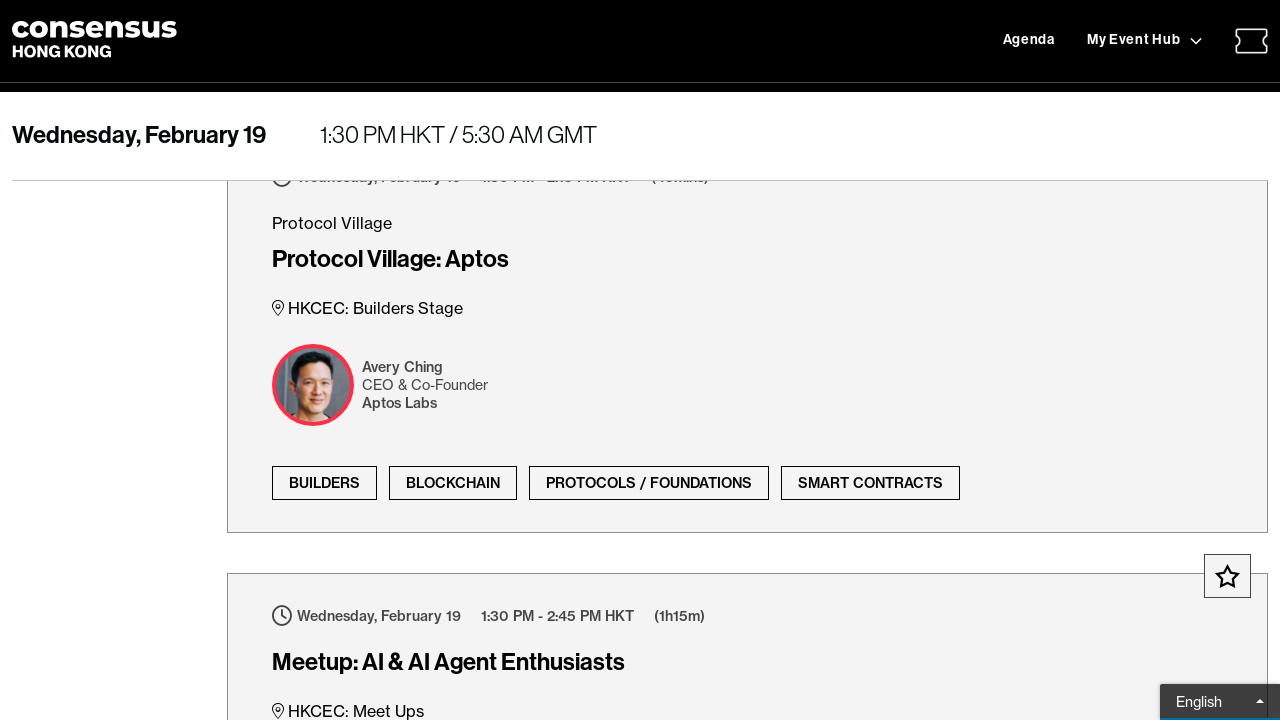

Slowly scrolled to height 24000
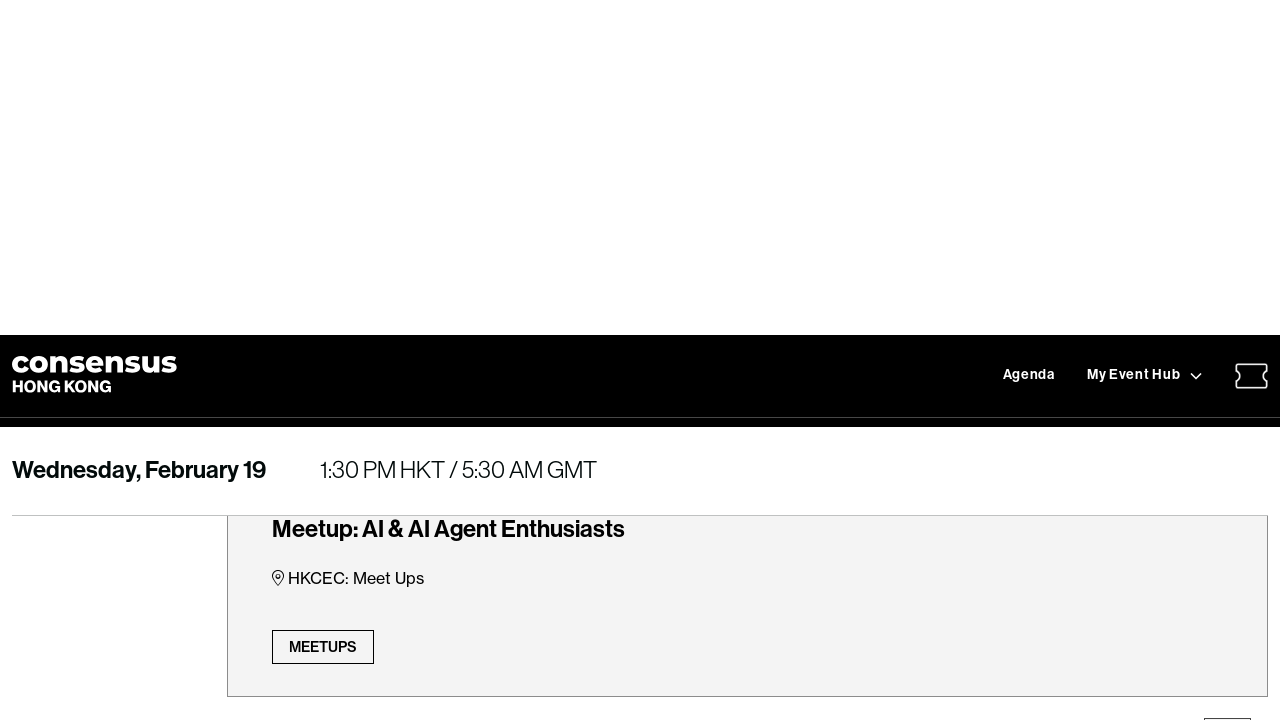

Waited 100ms during slow scroll
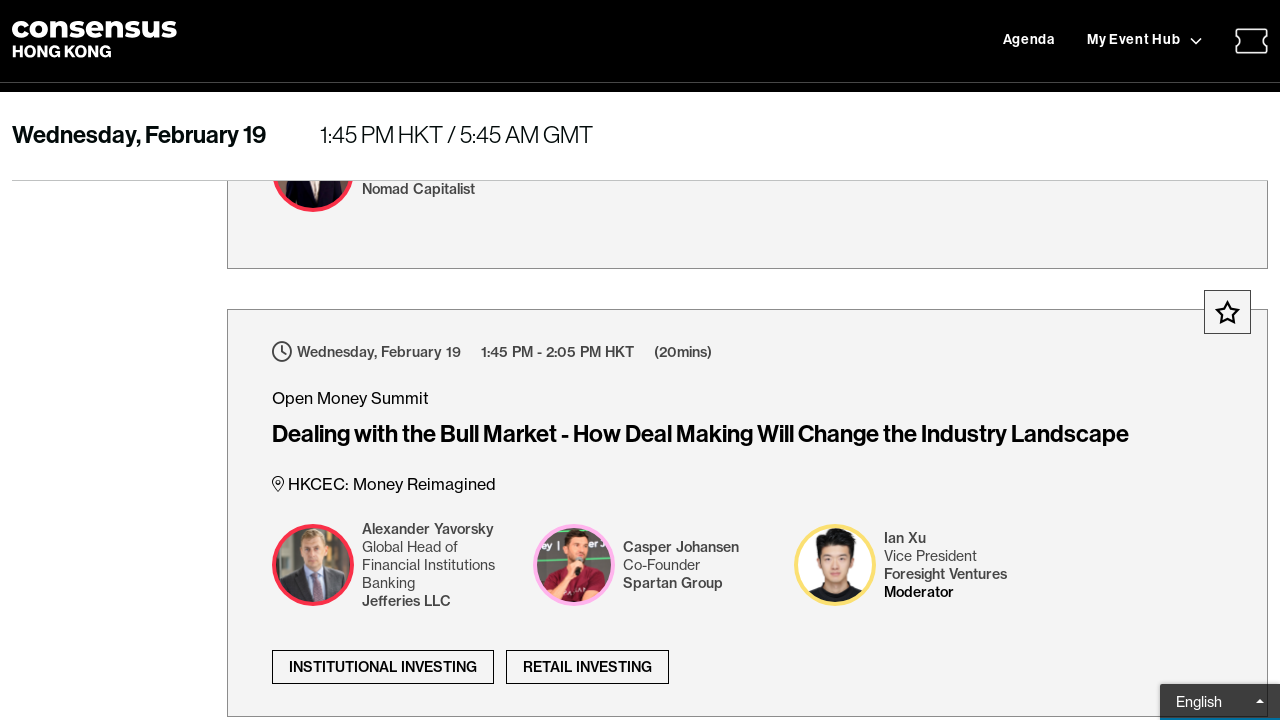

Slowly scrolled to height 25500
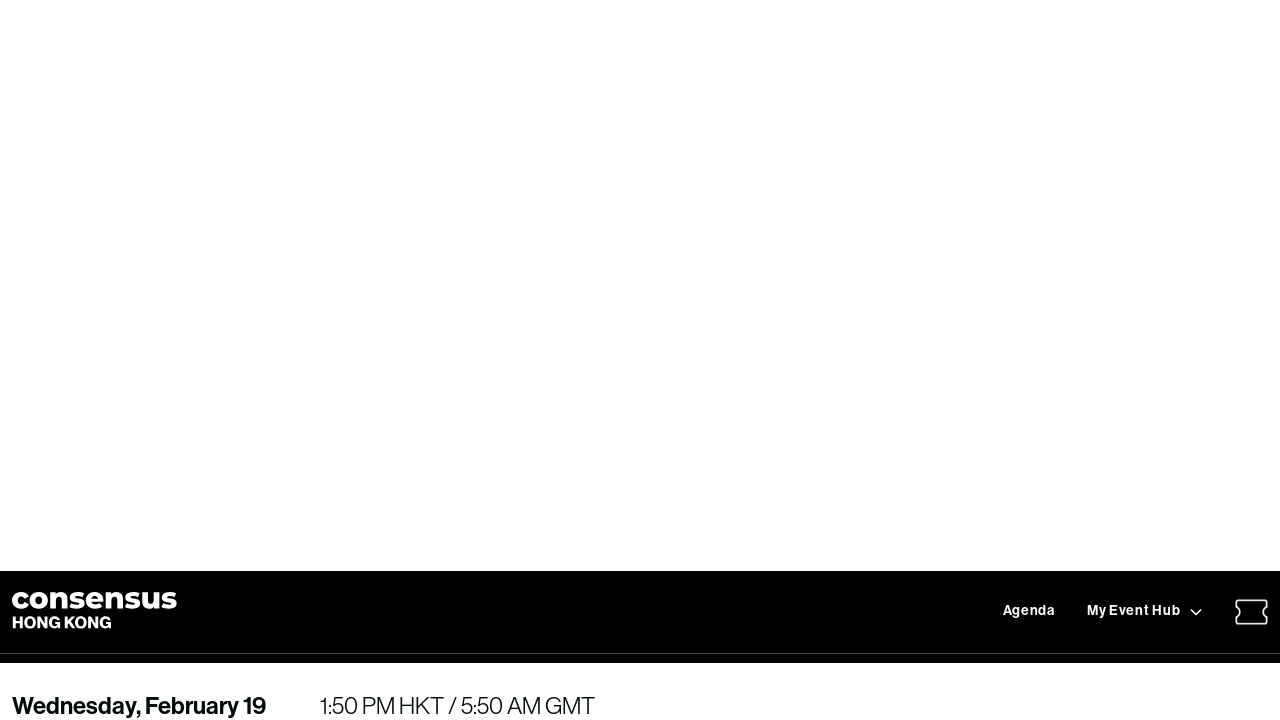

Waited 100ms during slow scroll
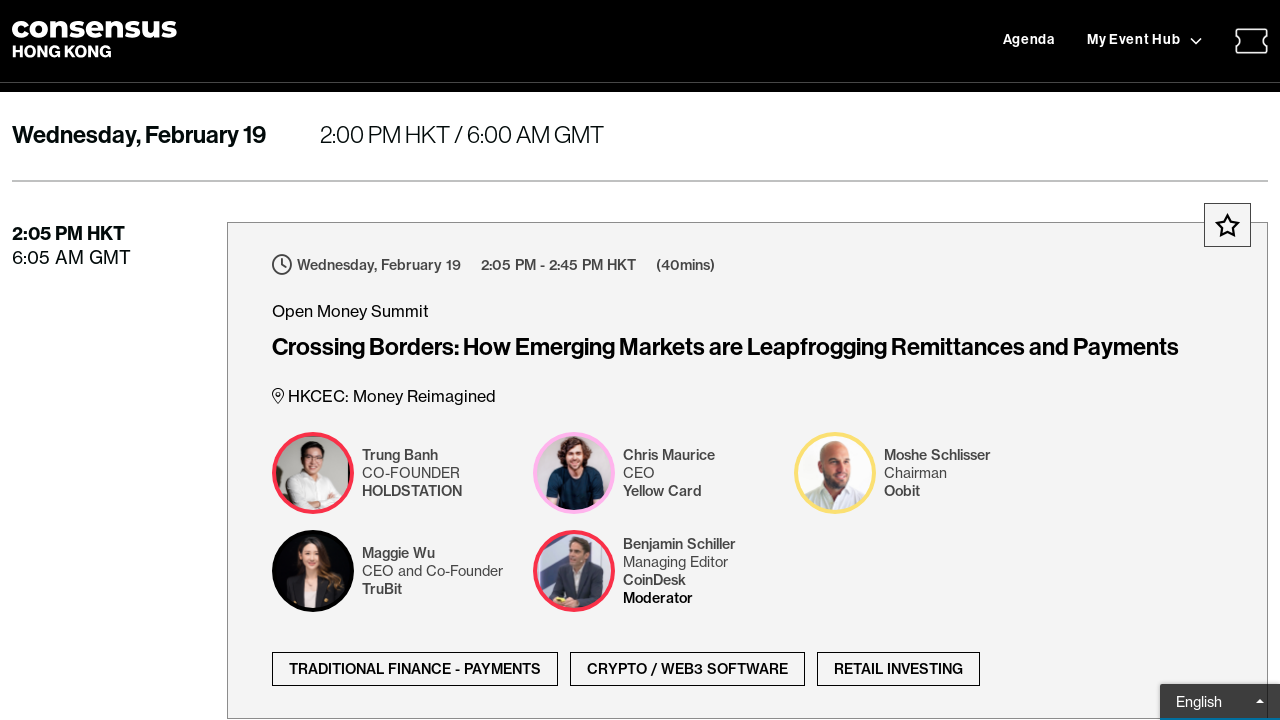

Slowly scrolled to height 27000
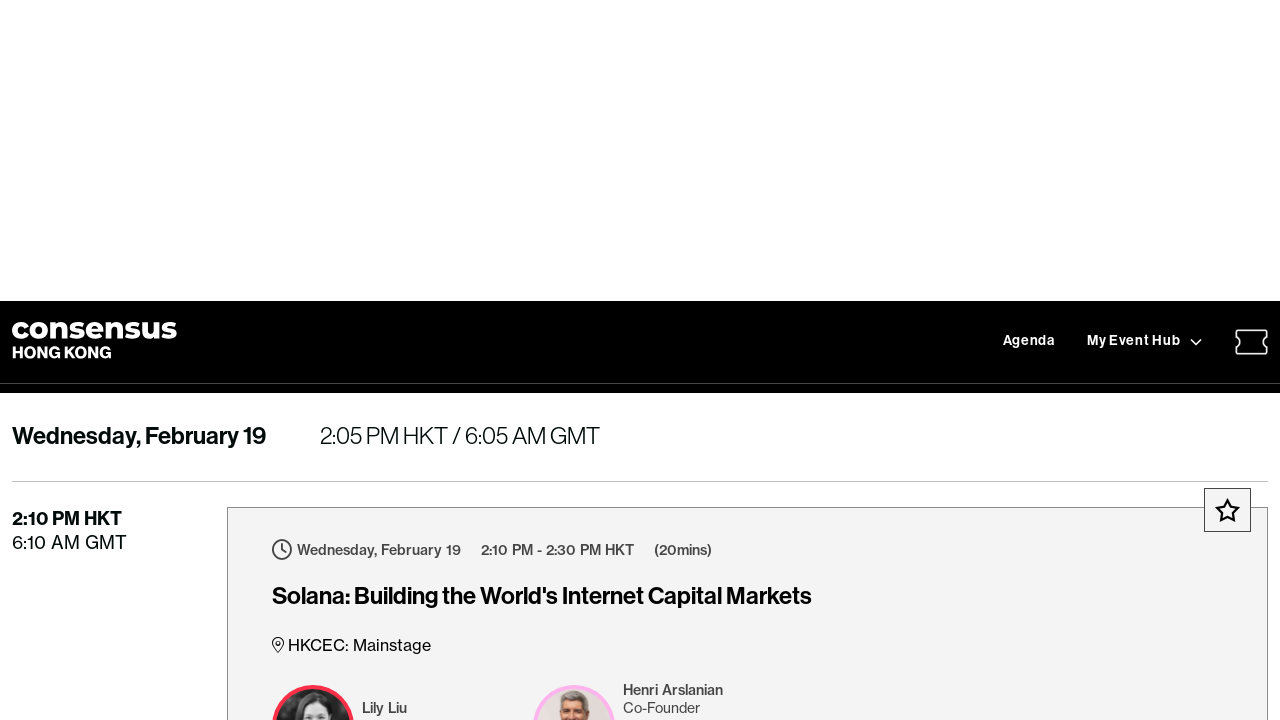

Waited 100ms during slow scroll
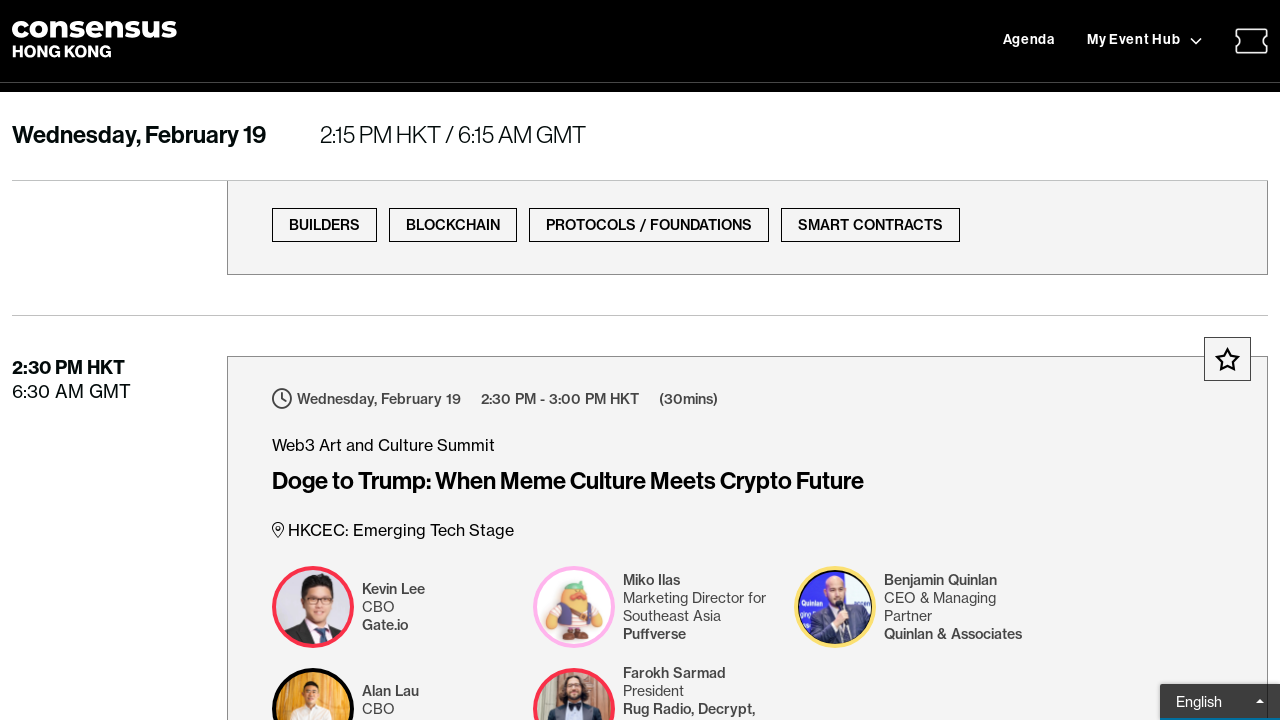

Slowly scrolled to height 28500
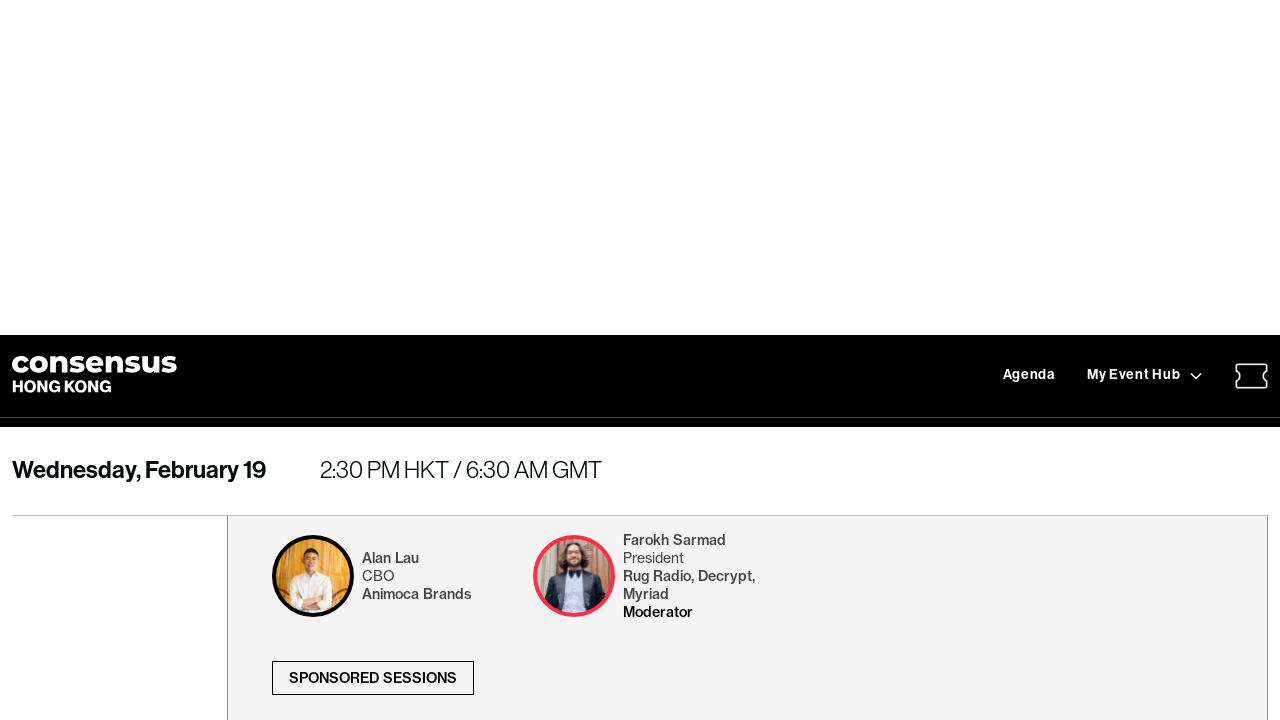

Waited 100ms during slow scroll
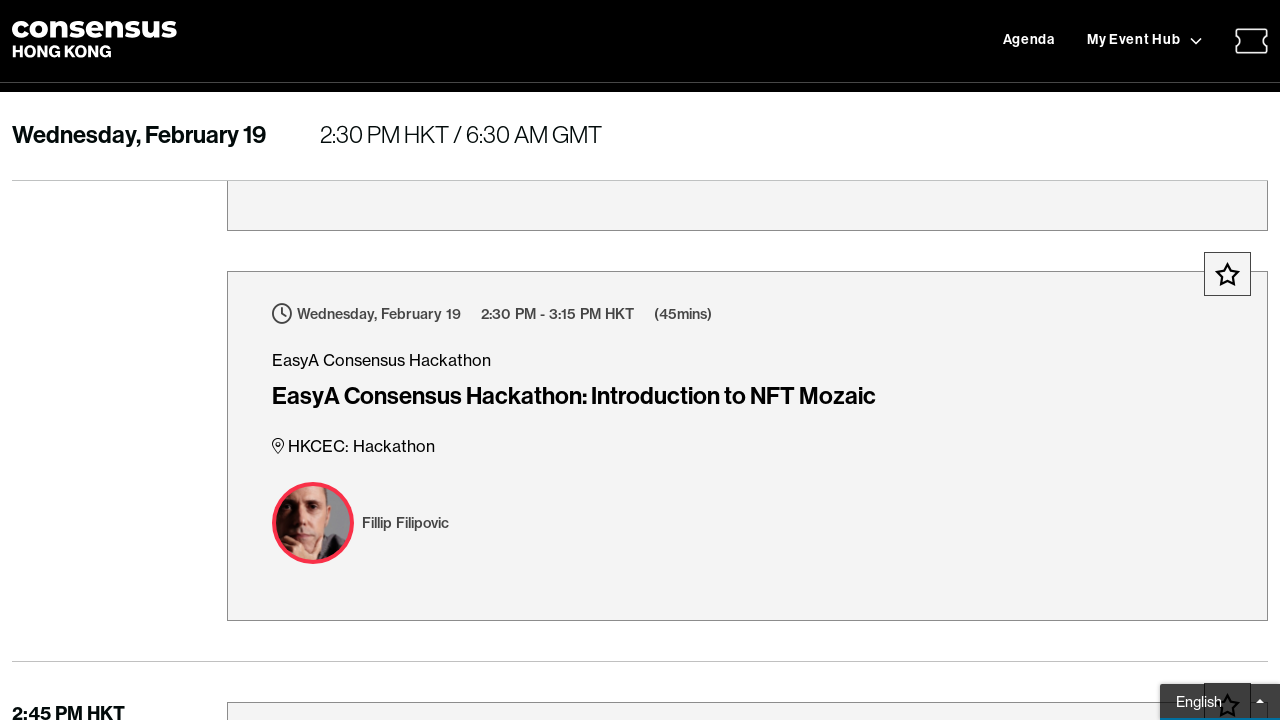

Slowly scrolled to height 30000
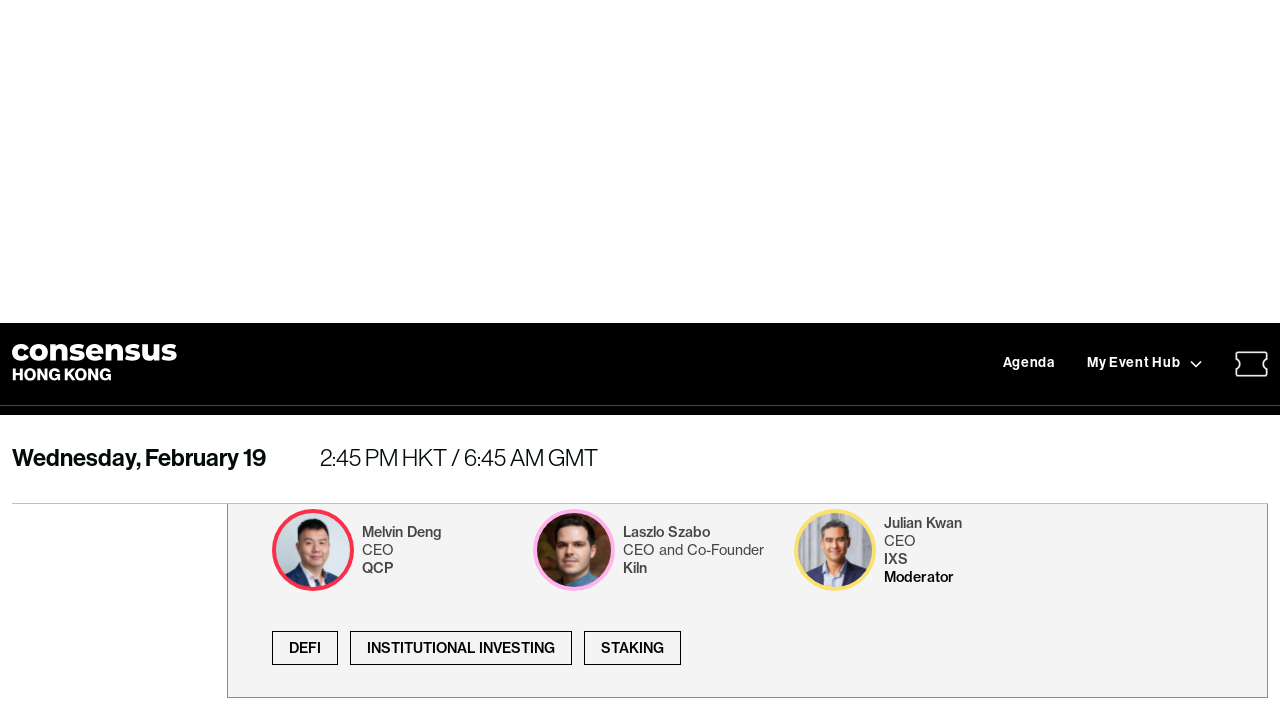

Waited 100ms during slow scroll
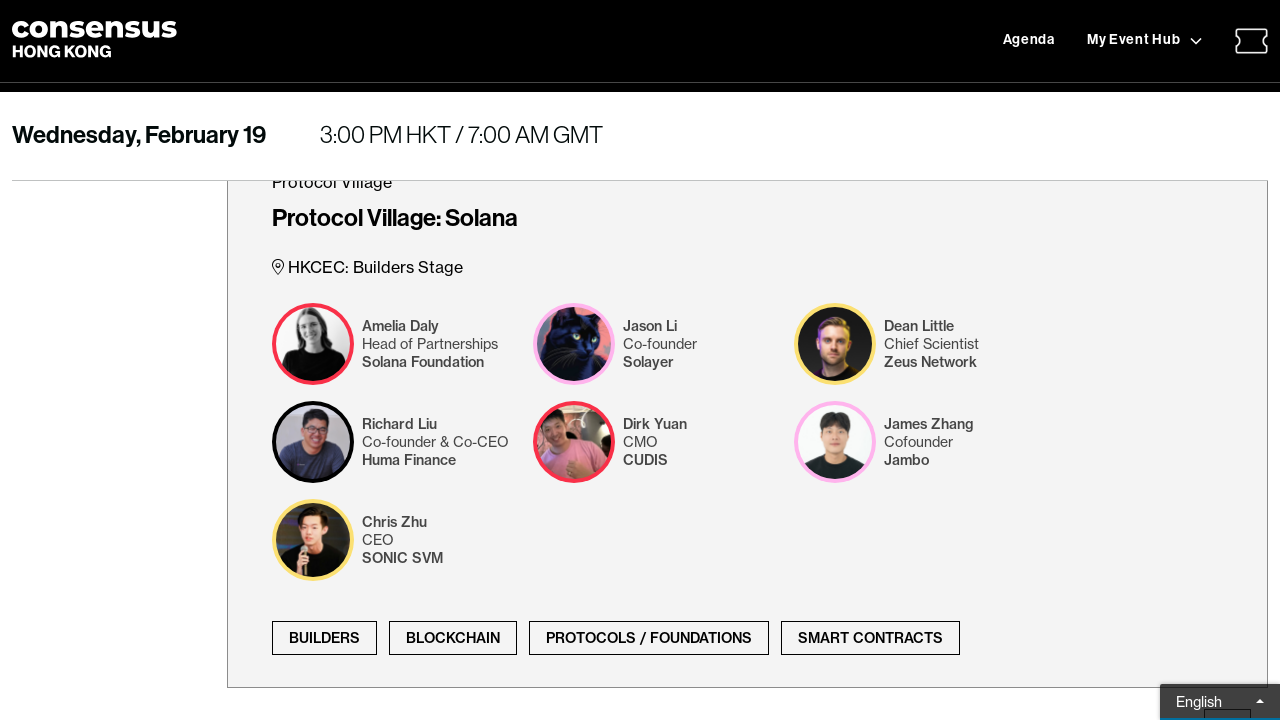

Slowly scrolled to height 31500
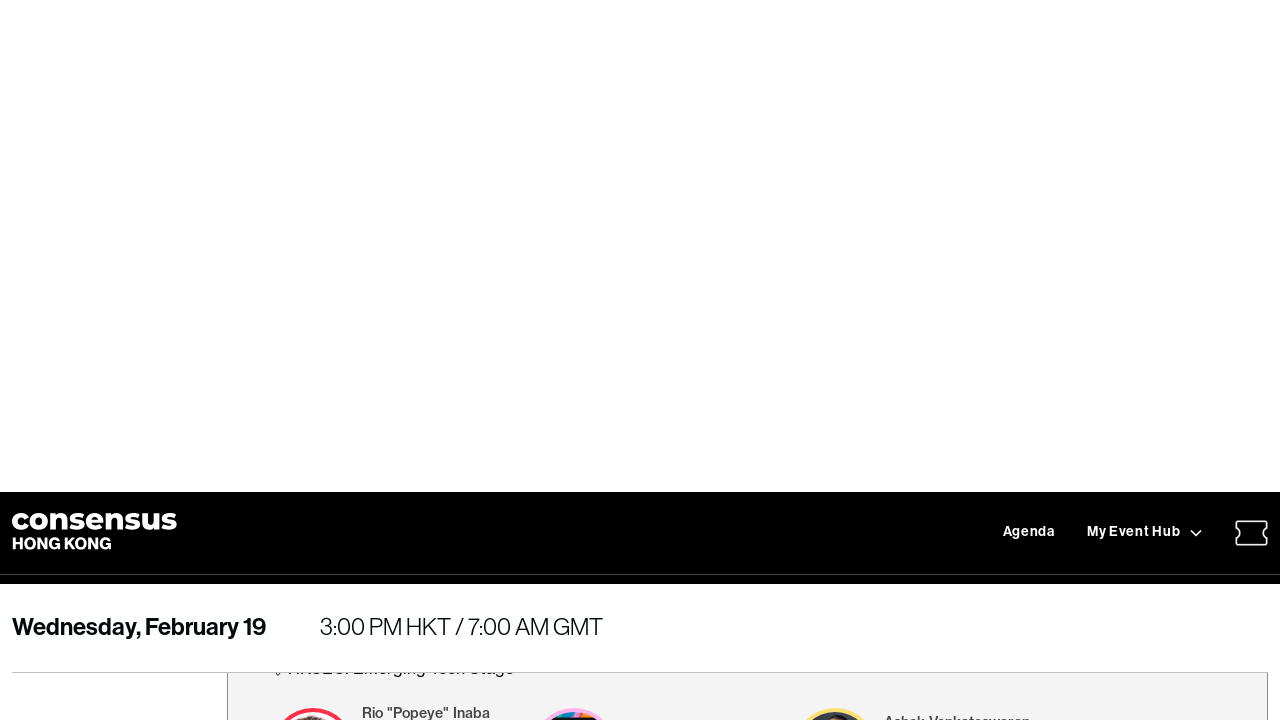

Waited 100ms during slow scroll
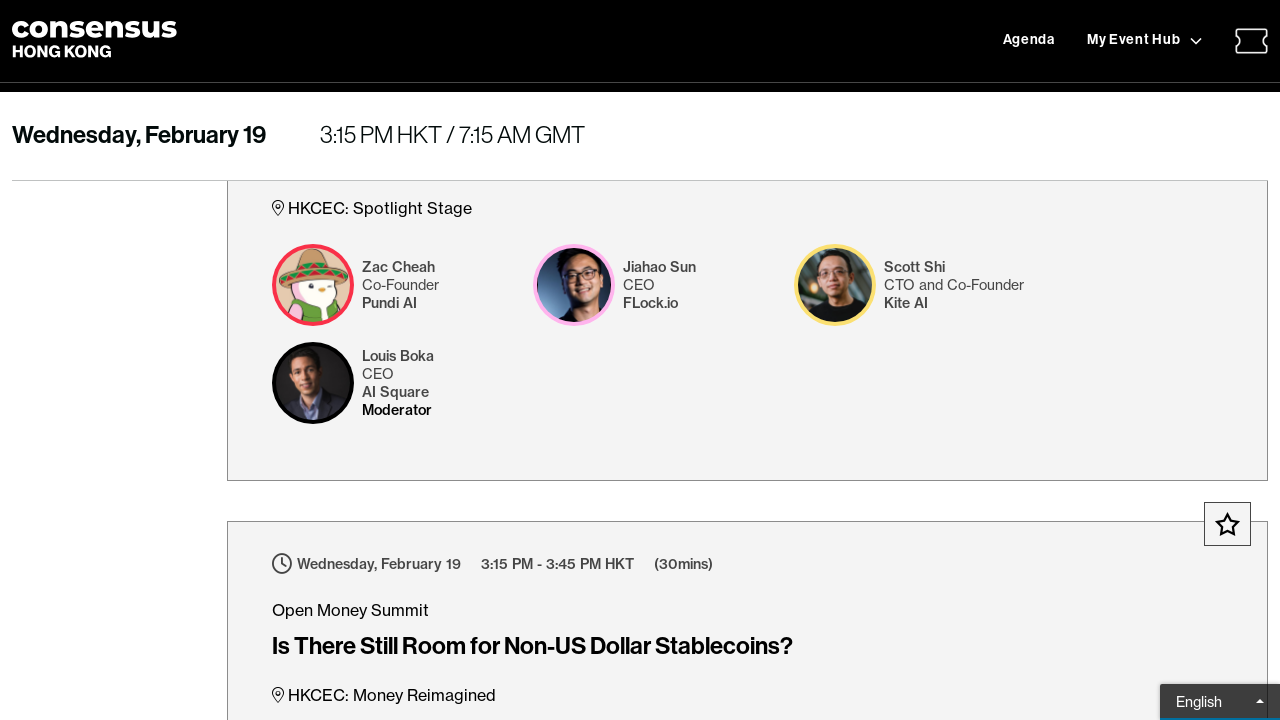

Slowly scrolled to height 33000
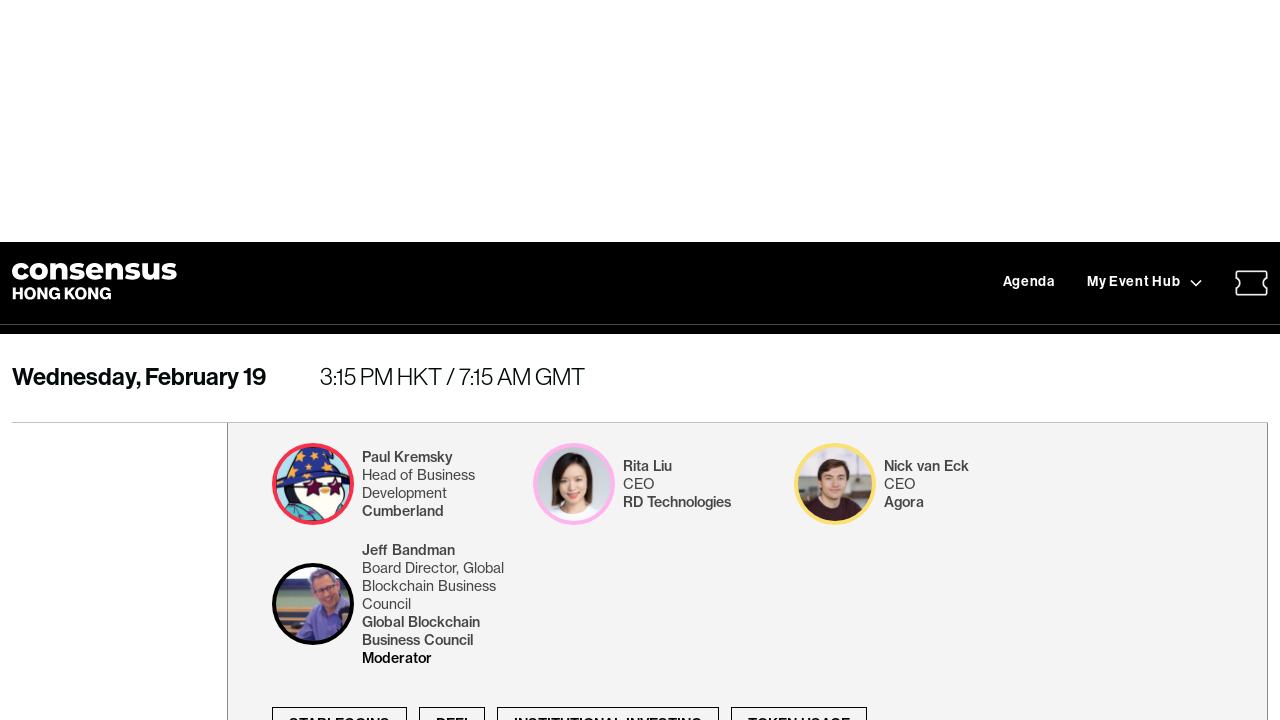

Waited 100ms during slow scroll
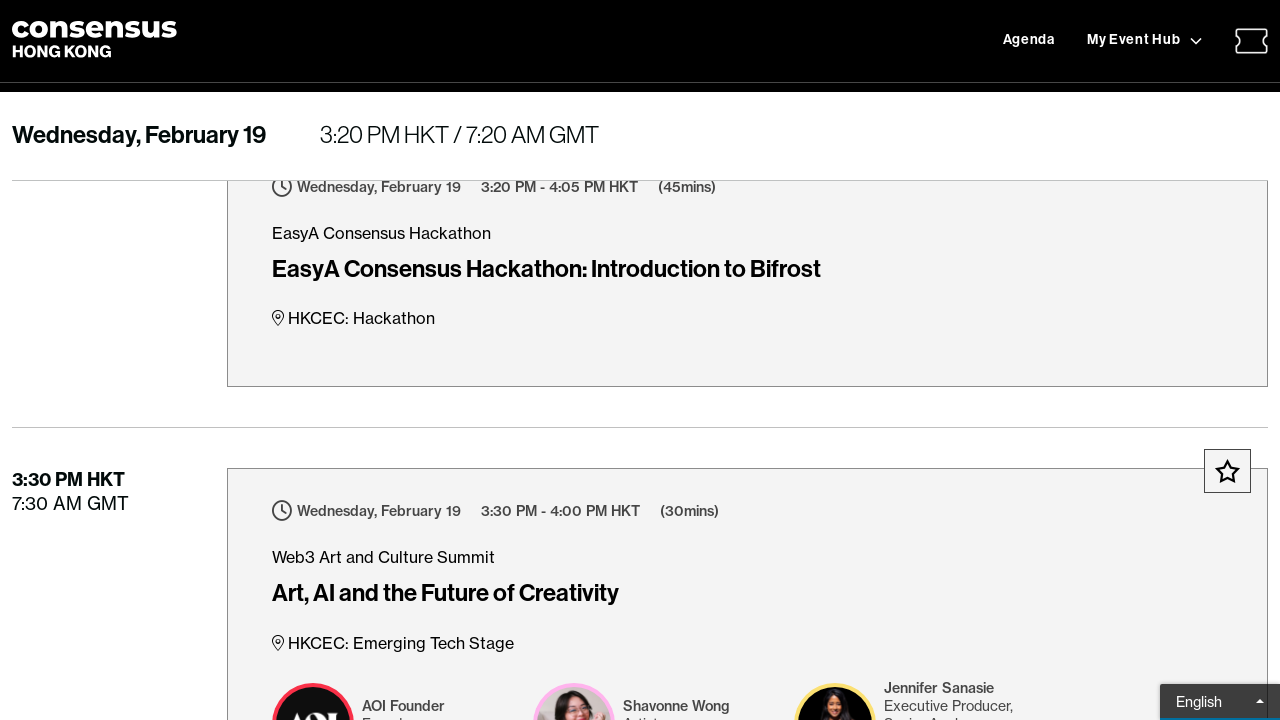

Slowly scrolled to height 34500
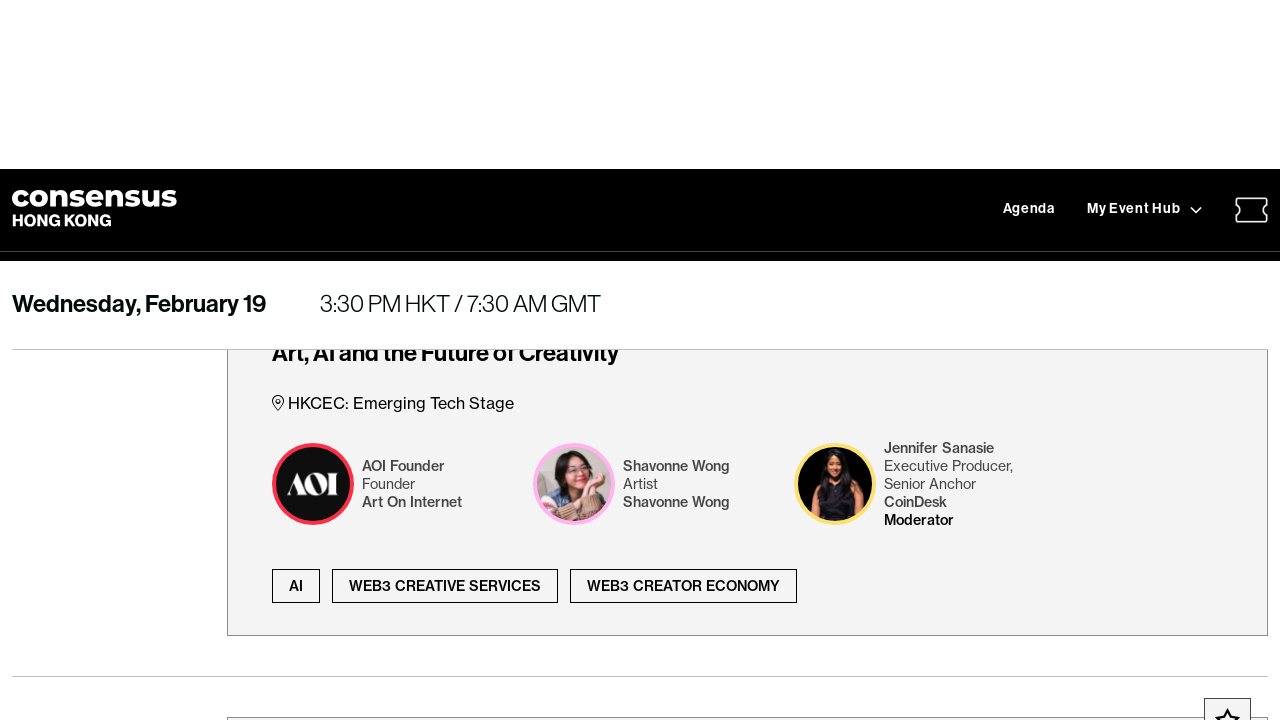

Waited 100ms during slow scroll
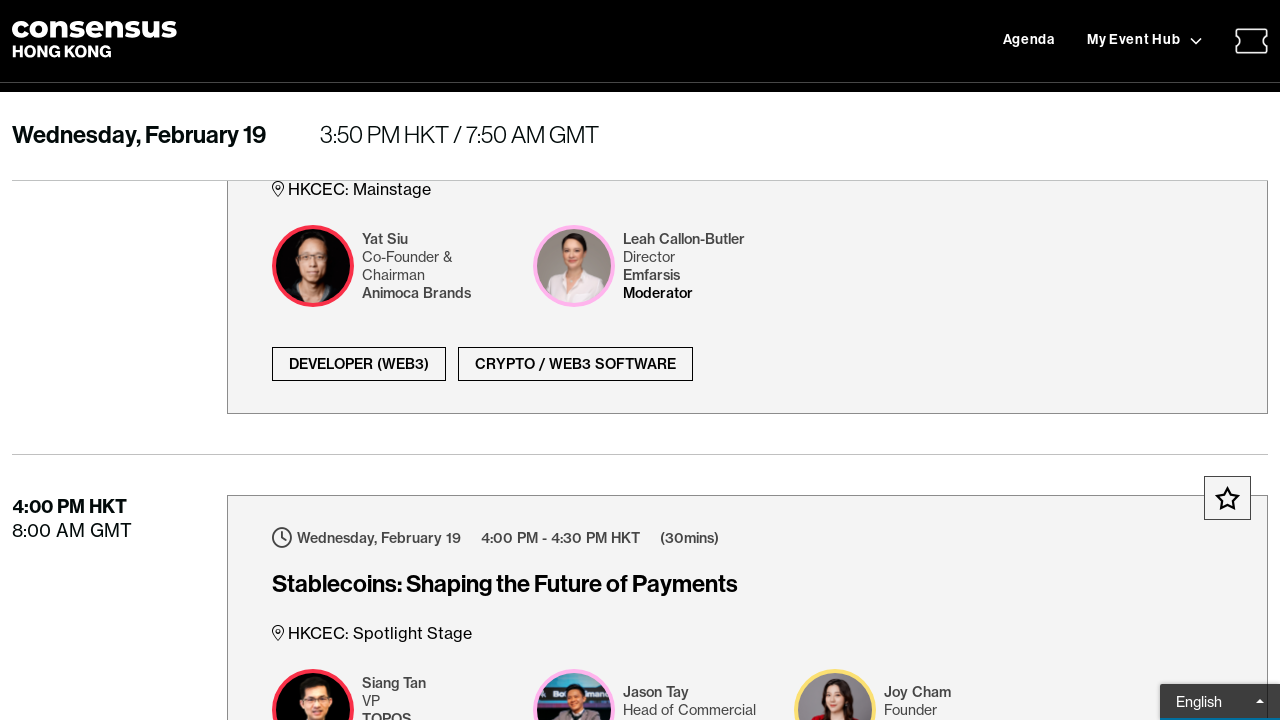

Slowly scrolled to height 36000
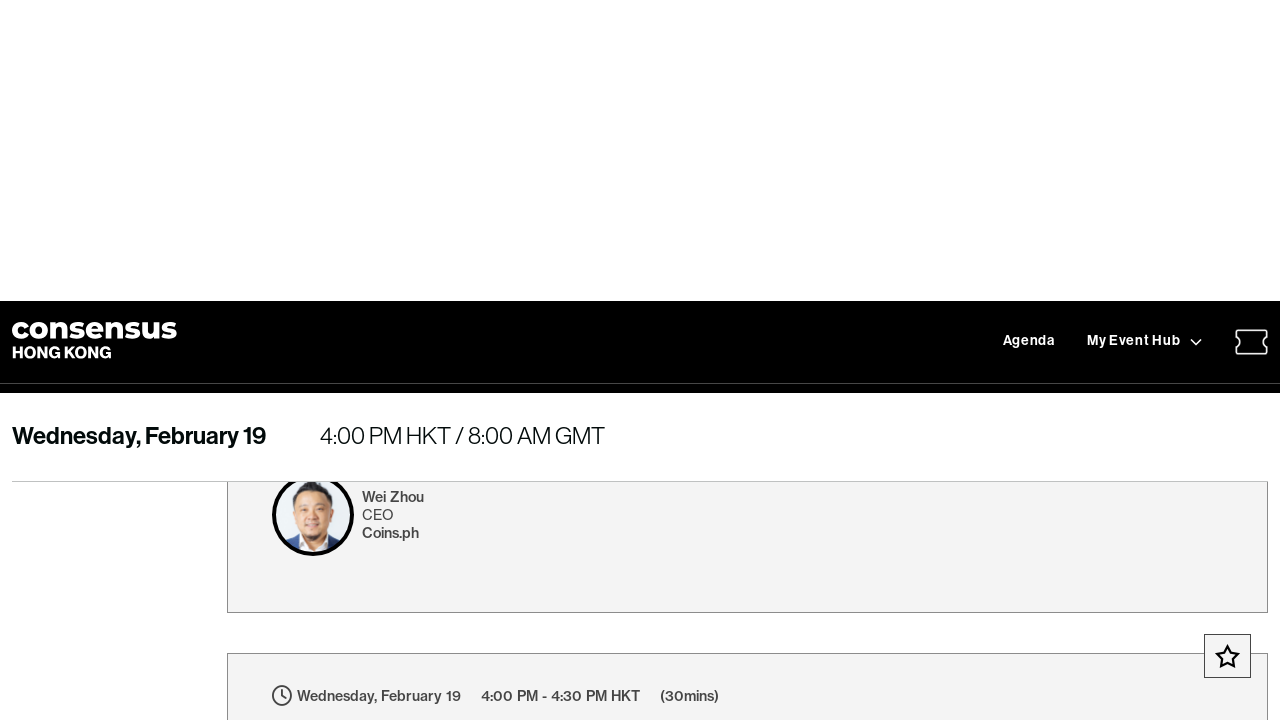

Waited 100ms during slow scroll
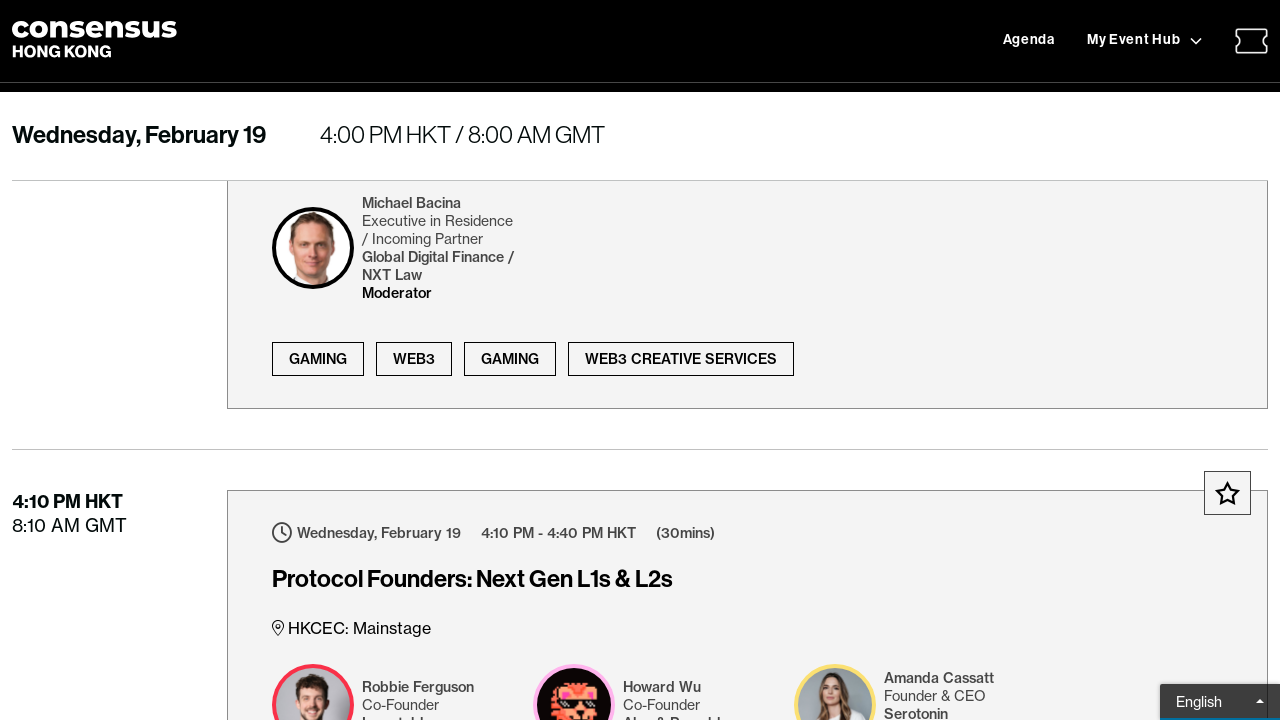

Slowly scrolled to height 37500
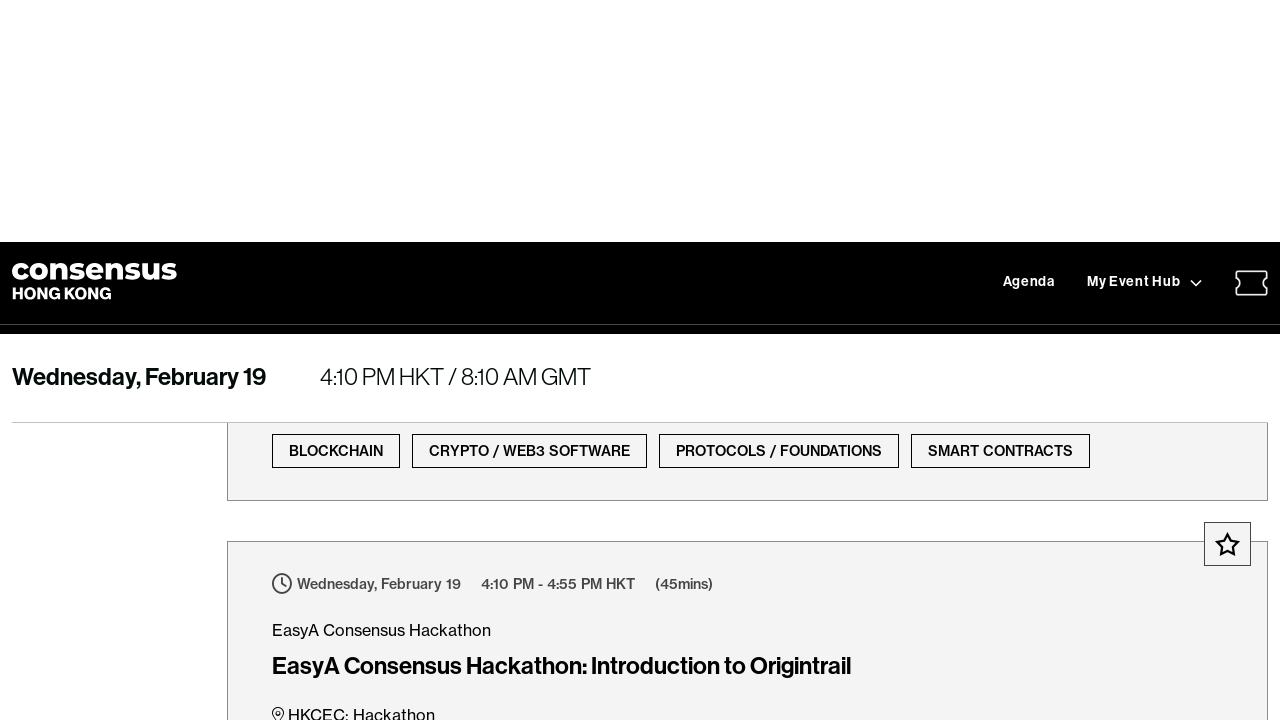

Waited 100ms during slow scroll
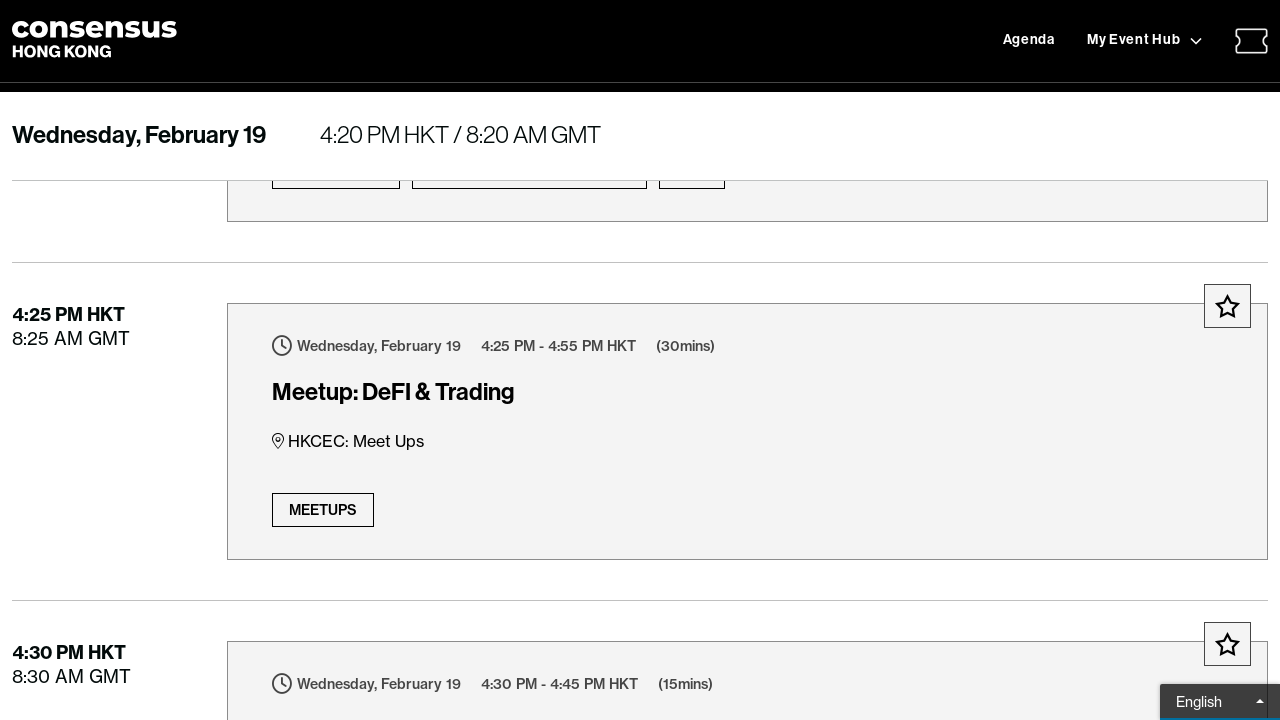

Slowly scrolled to height 39000
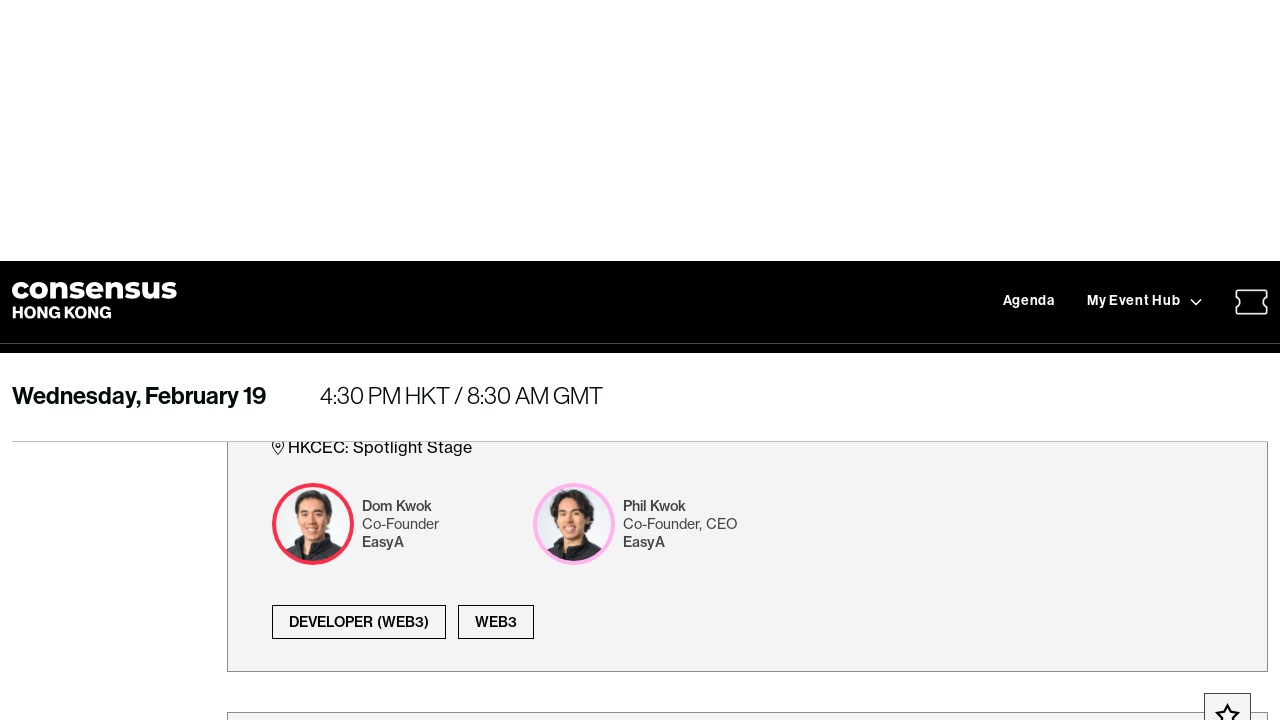

Waited 100ms during slow scroll
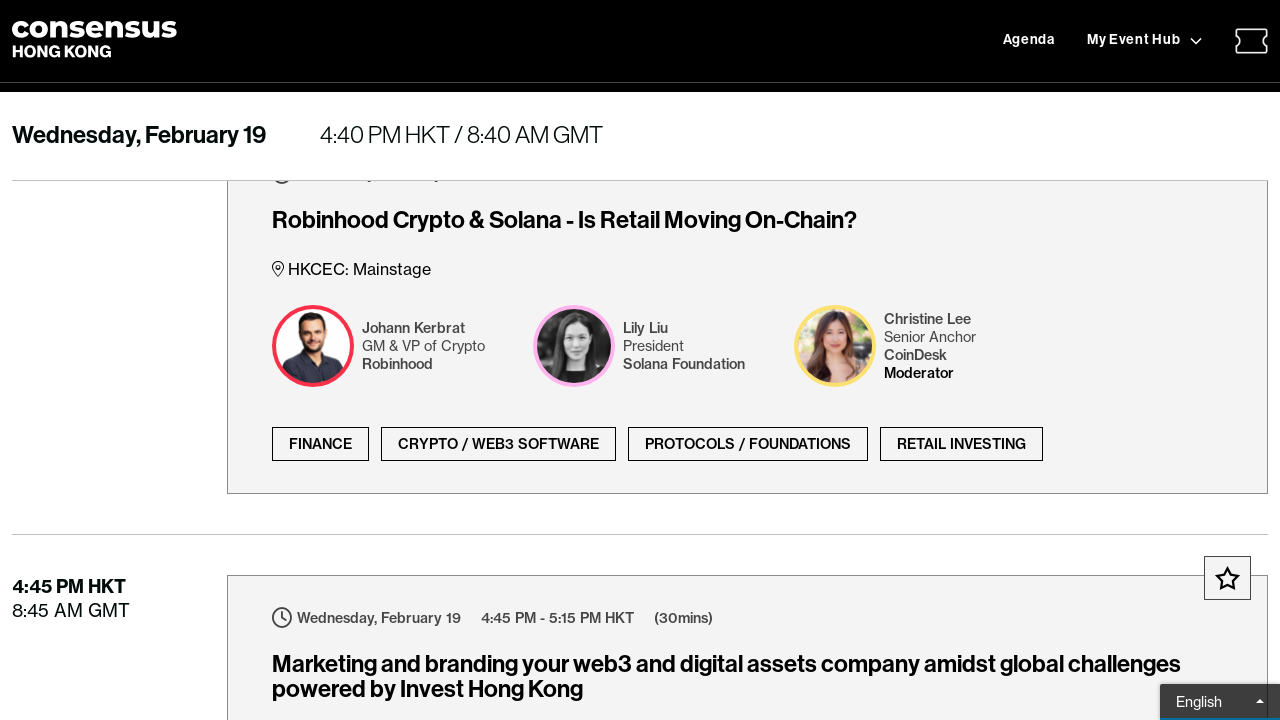

Slowly scrolled to height 40500
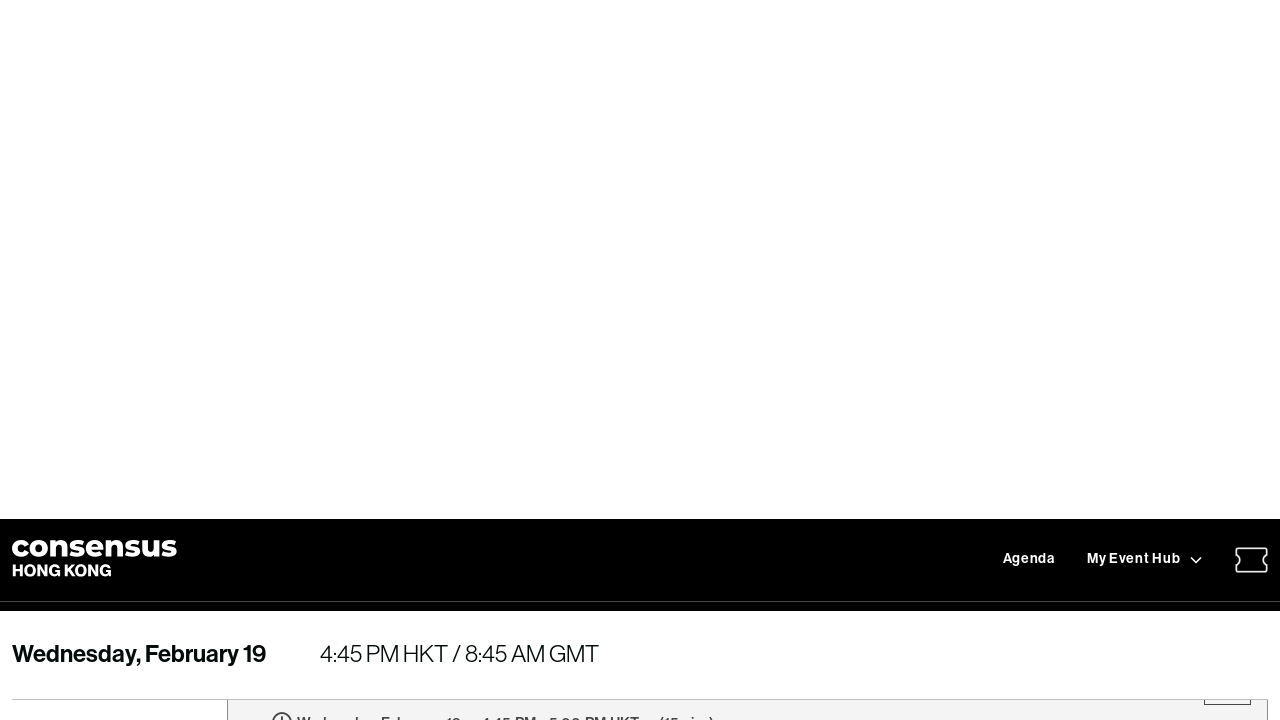

Waited 100ms during slow scroll
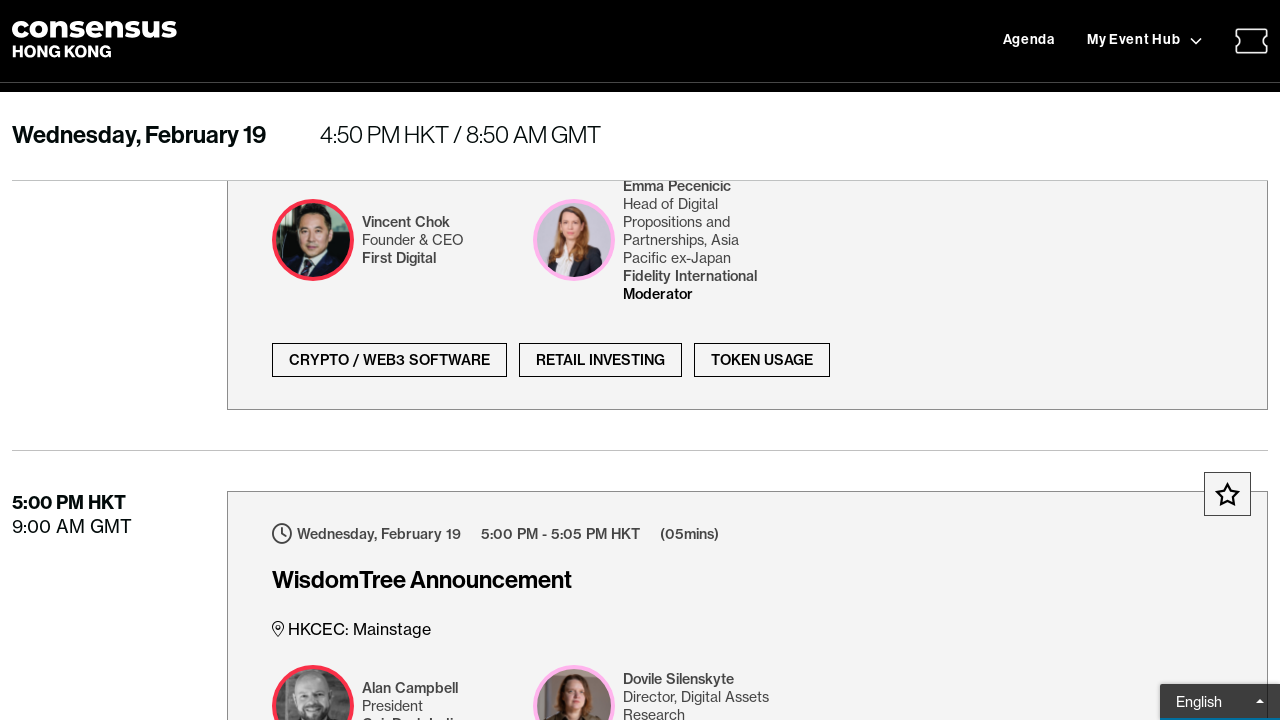

Slowly scrolled to height 42000
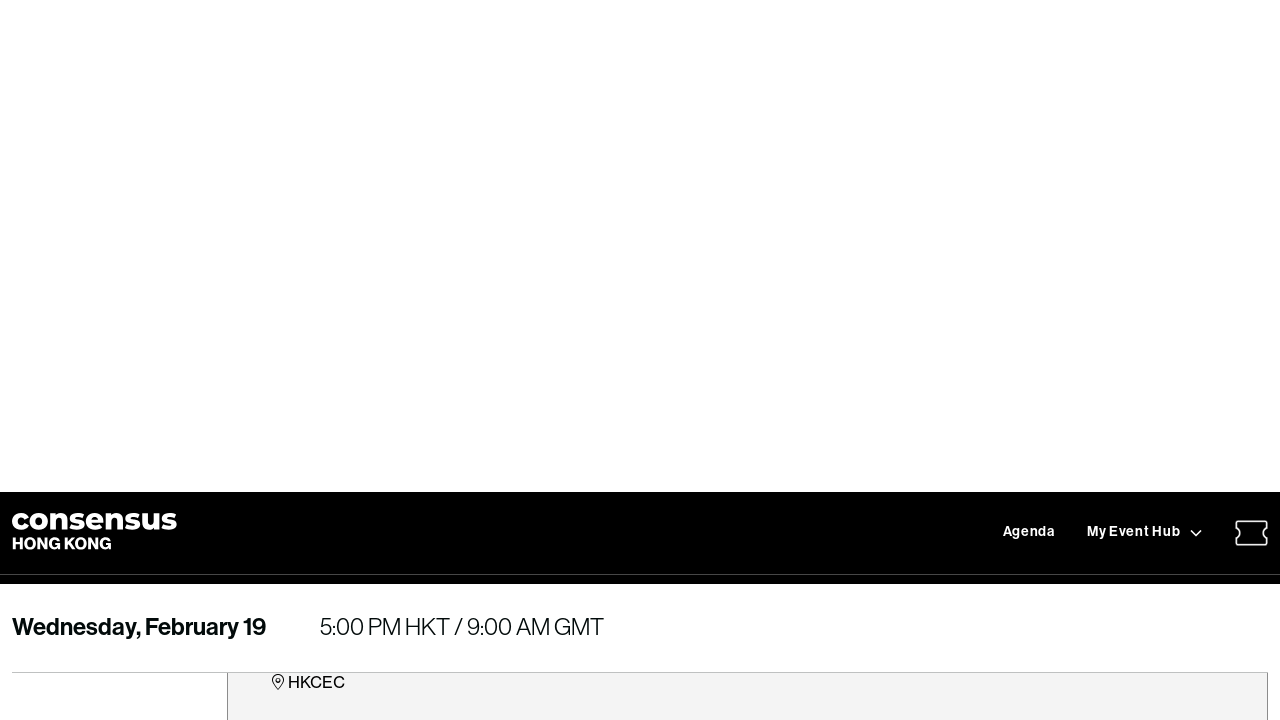

Waited 100ms during slow scroll
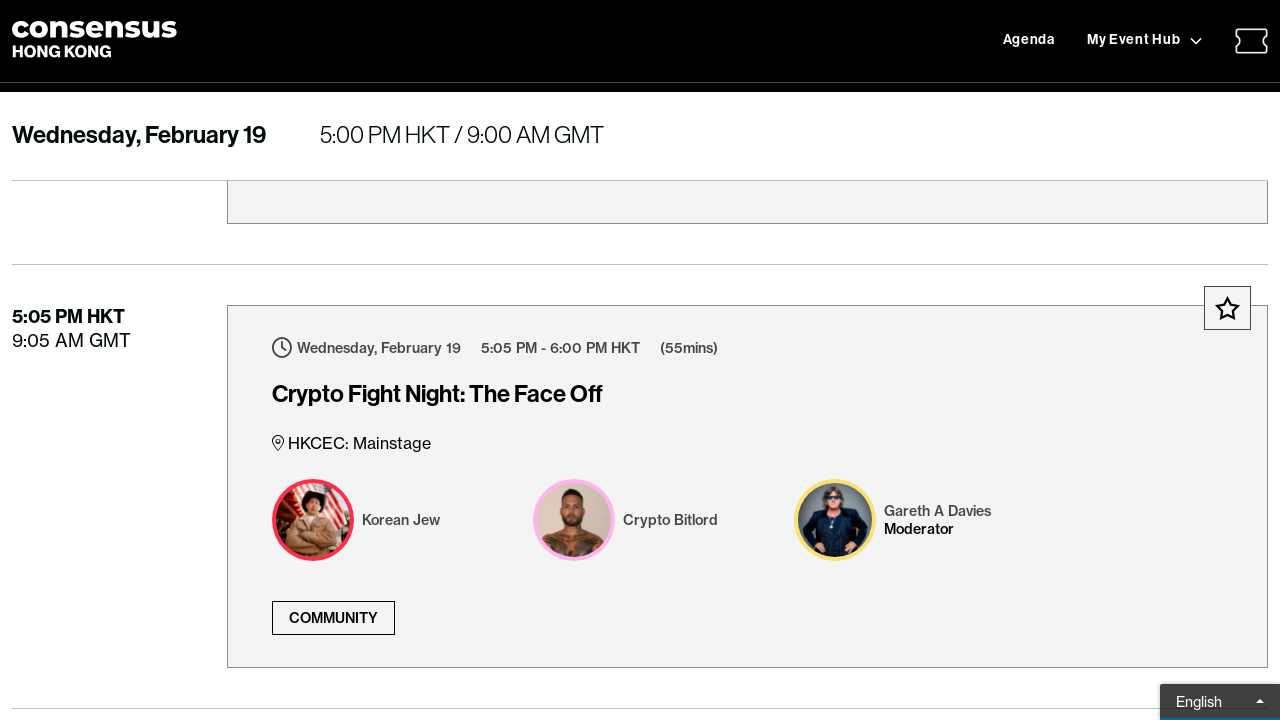

Slowly scrolled to height 43500
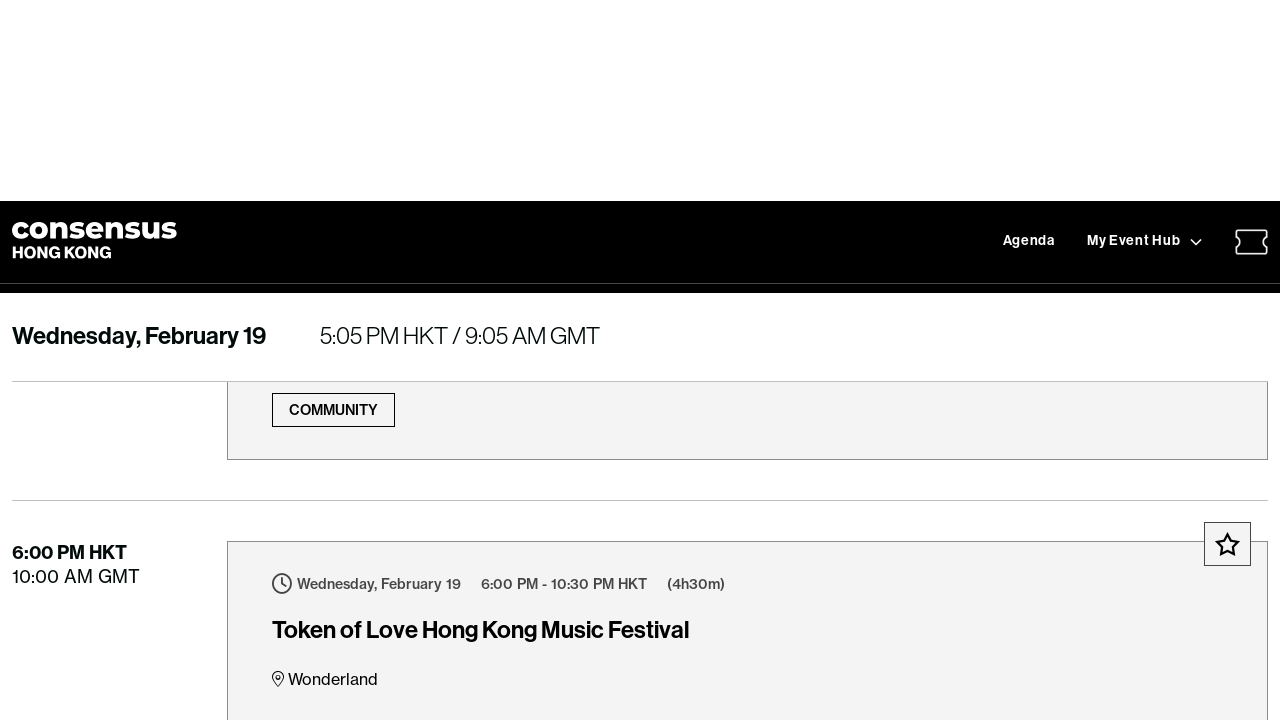

Waited 100ms during slow scroll
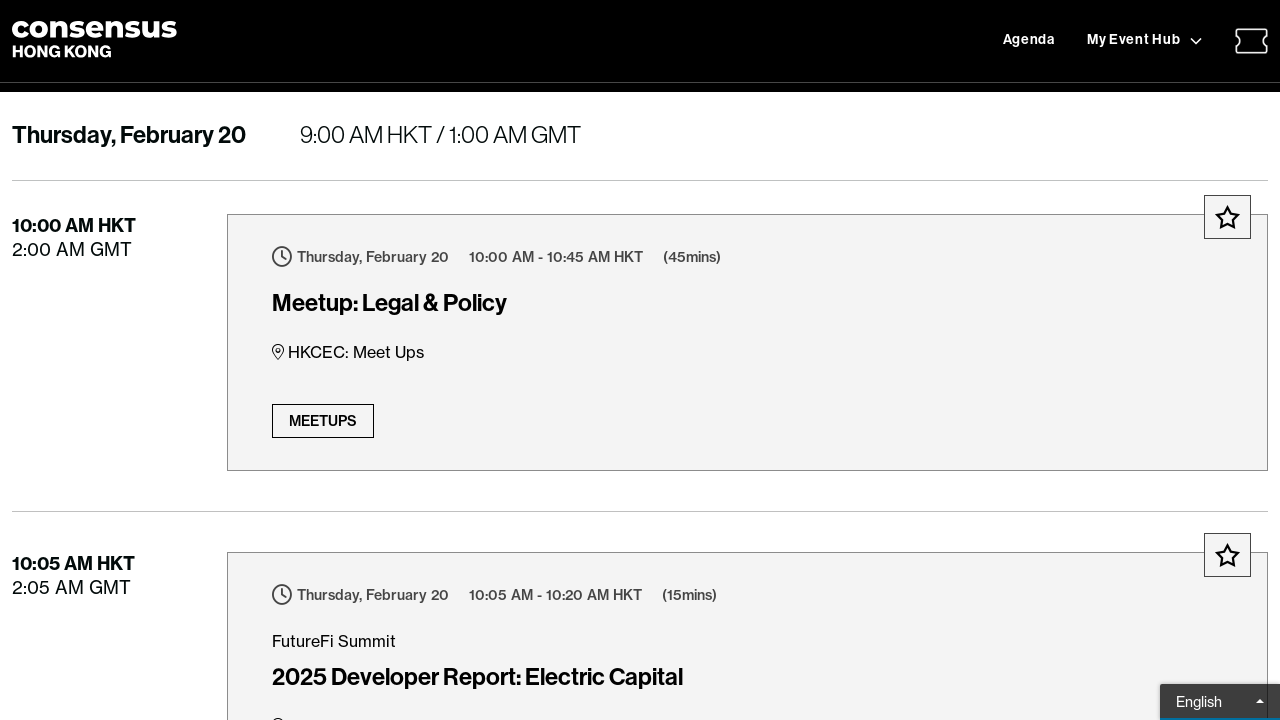

Slowly scrolled to height 45000
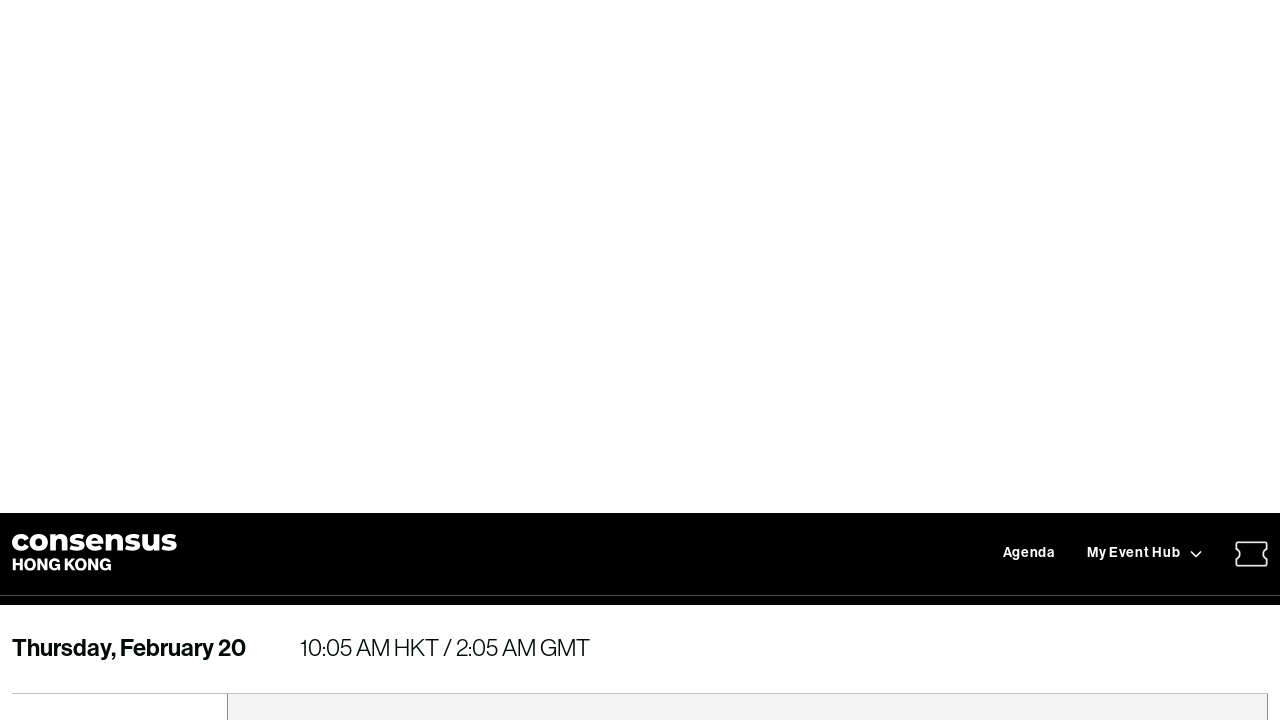

Waited 100ms during slow scroll
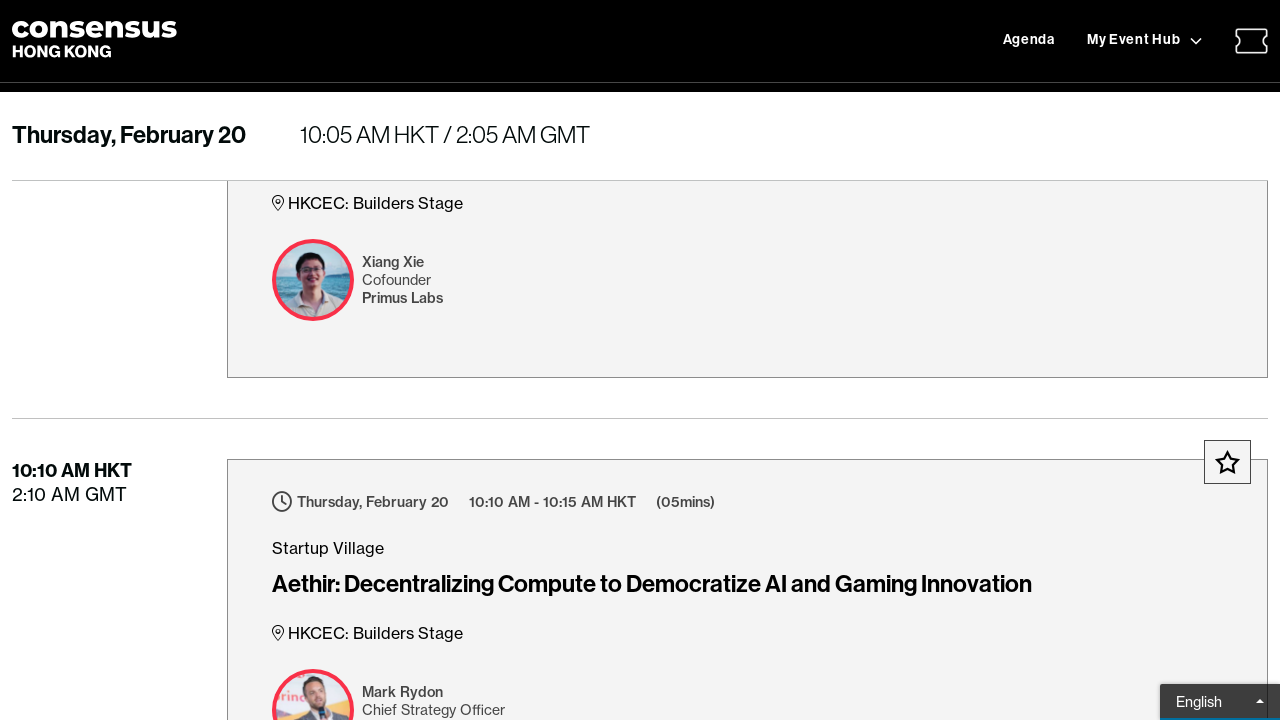

Slowly scrolled to height 46500
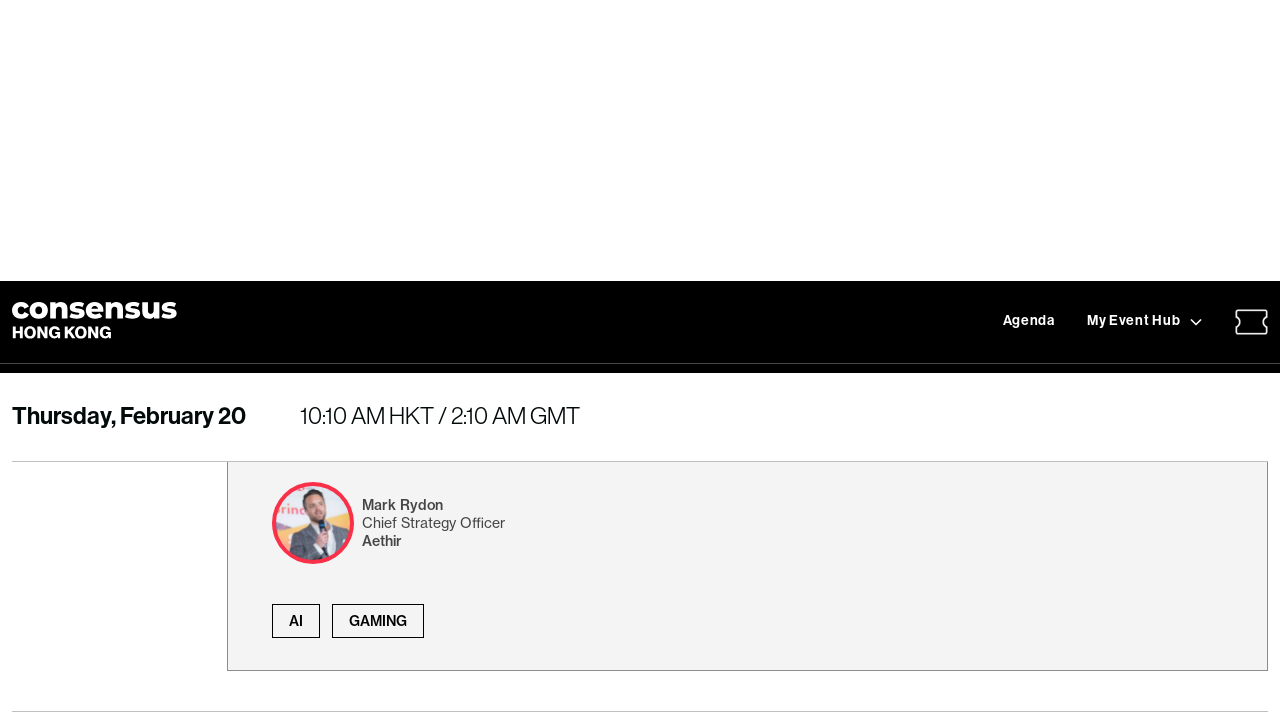

Waited 100ms during slow scroll
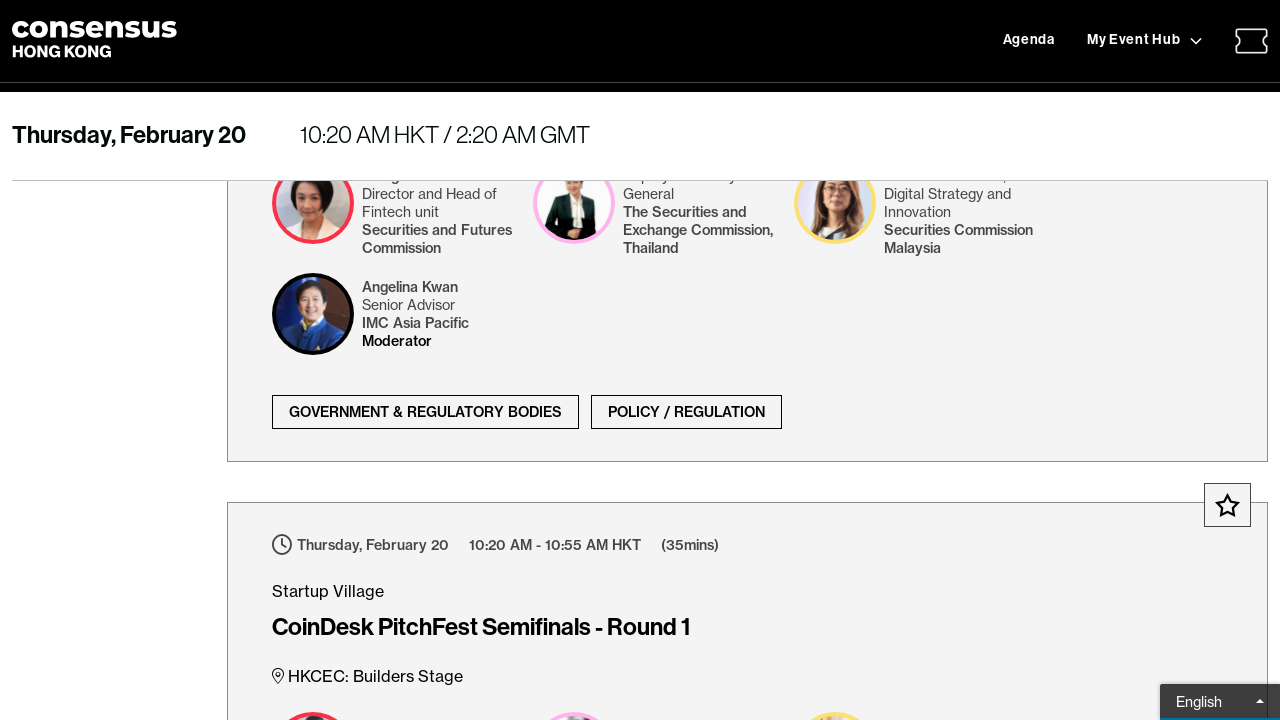

Slowly scrolled to height 48000
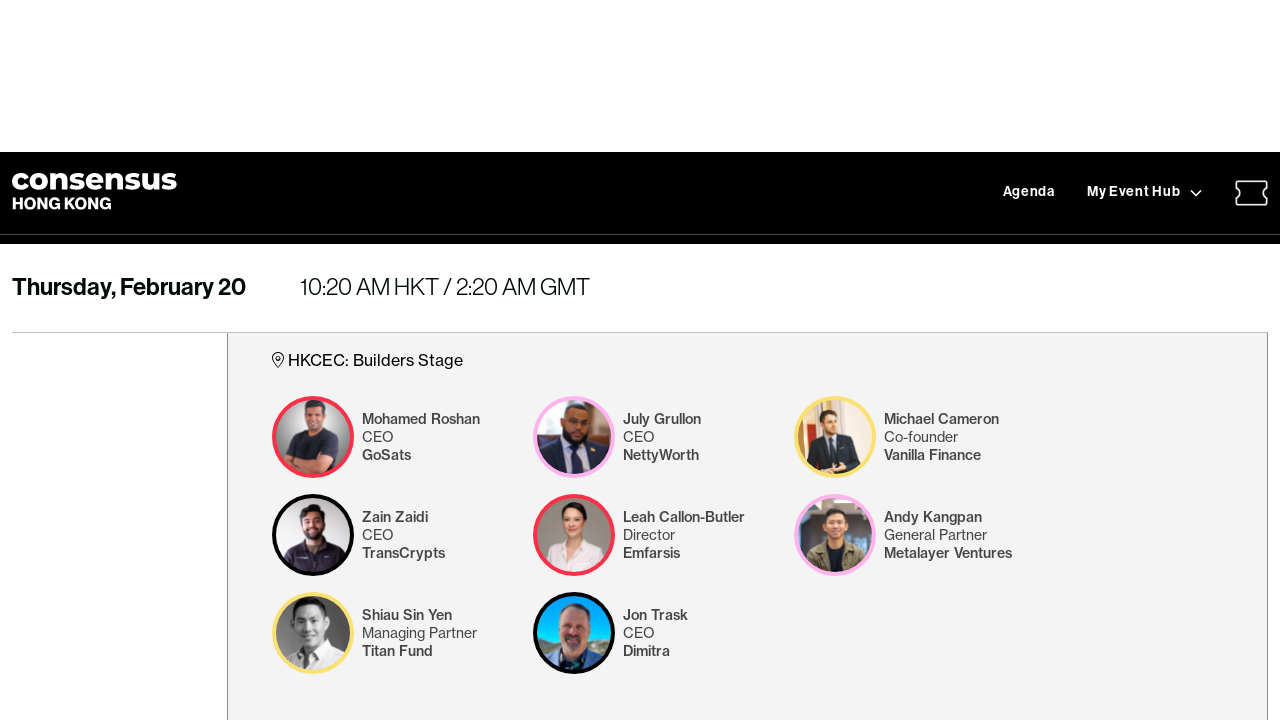

Waited 100ms during slow scroll
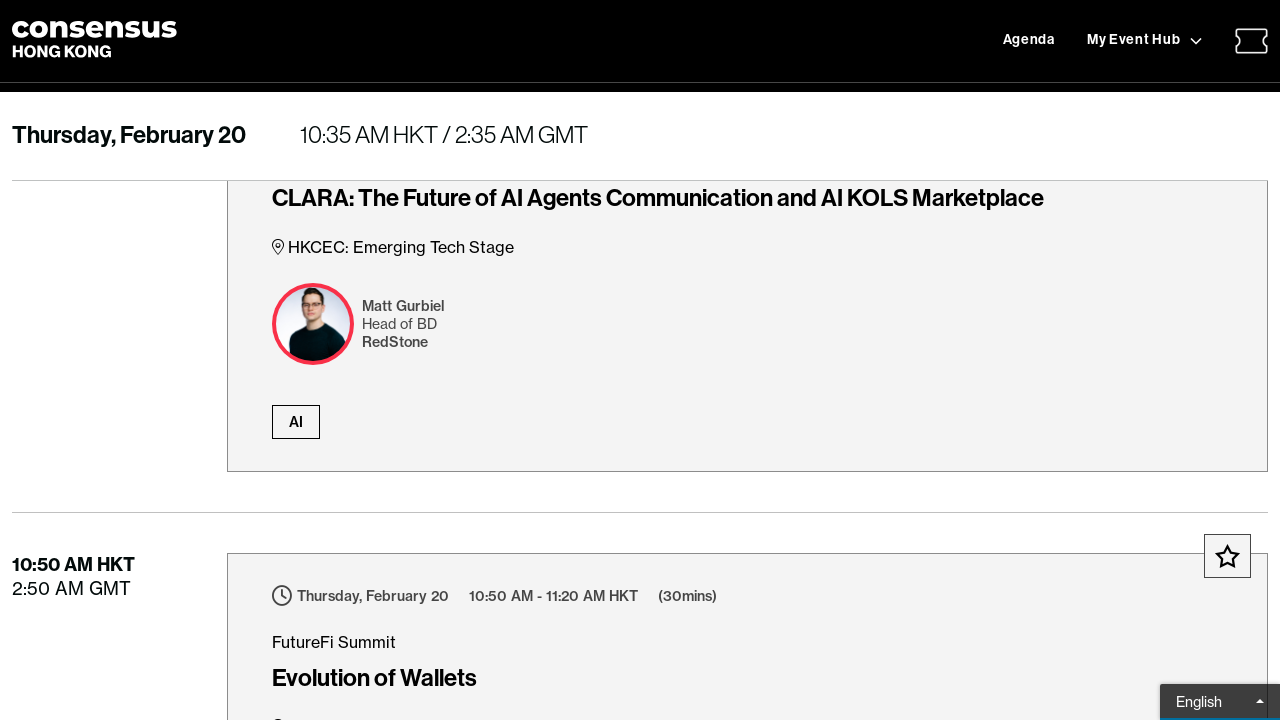

Slowly scrolled to height 49500
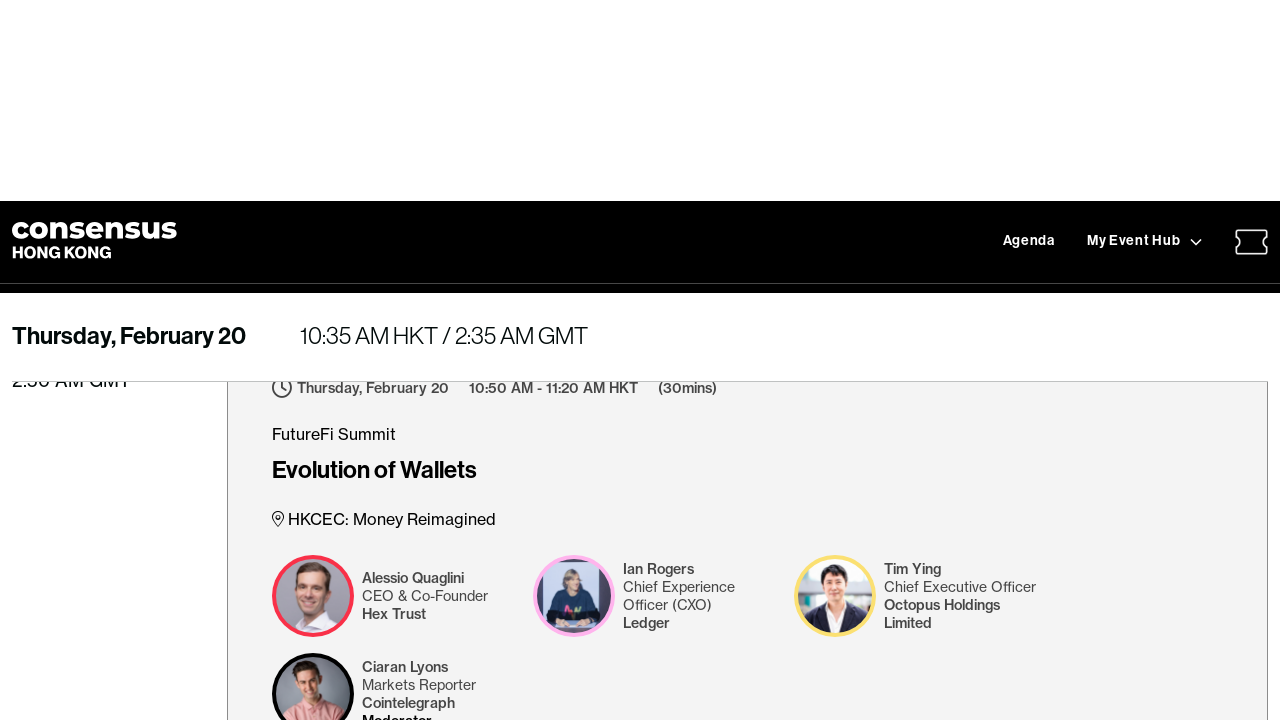

Waited 100ms during slow scroll
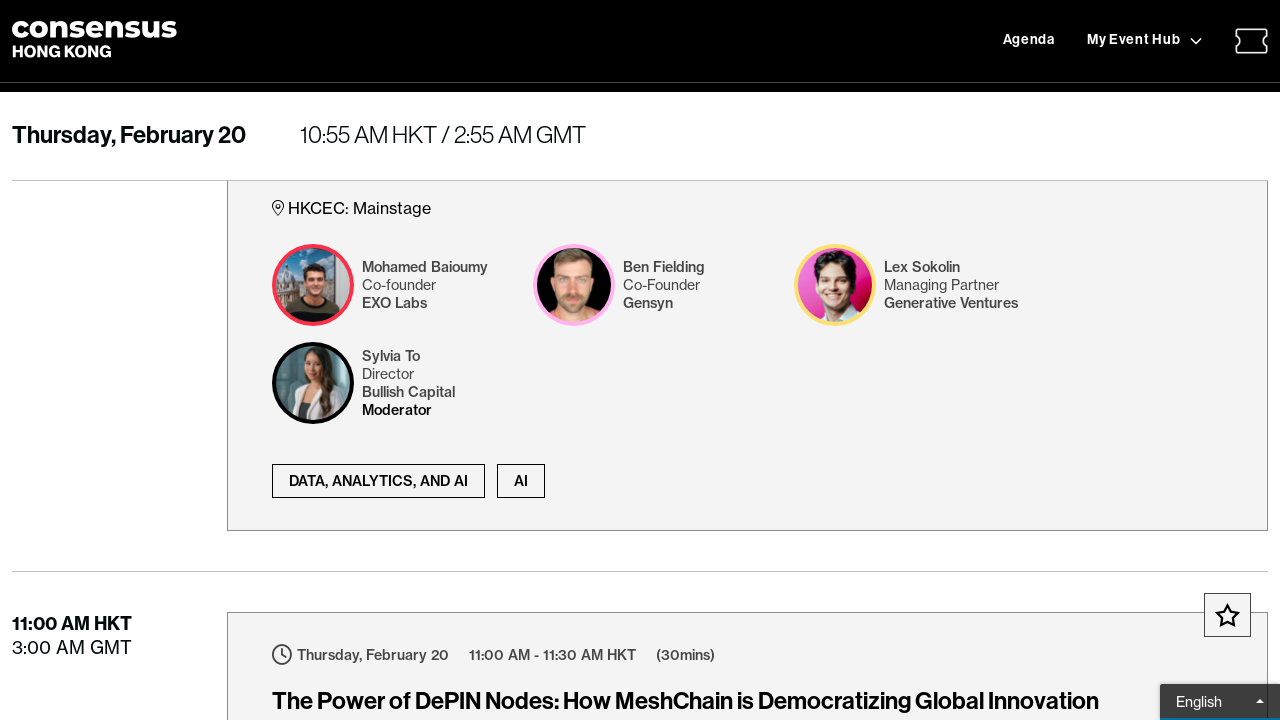

Slowly scrolled to height 51000
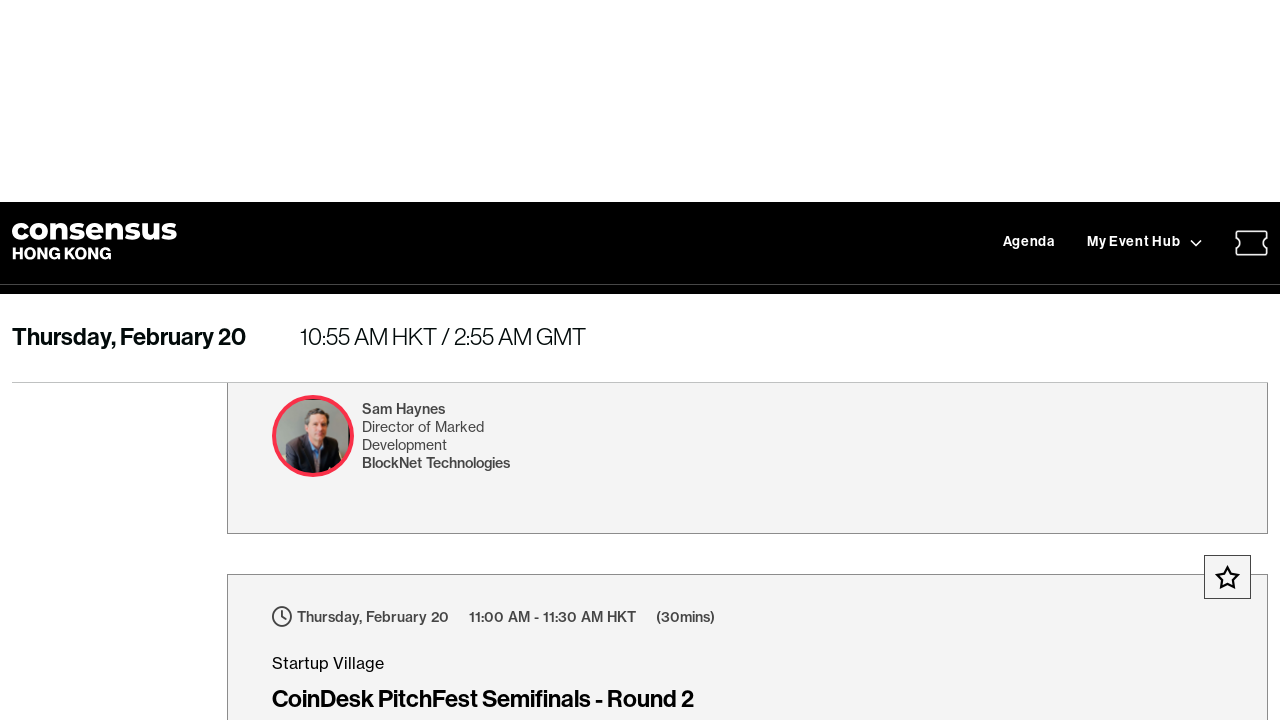

Waited 100ms during slow scroll
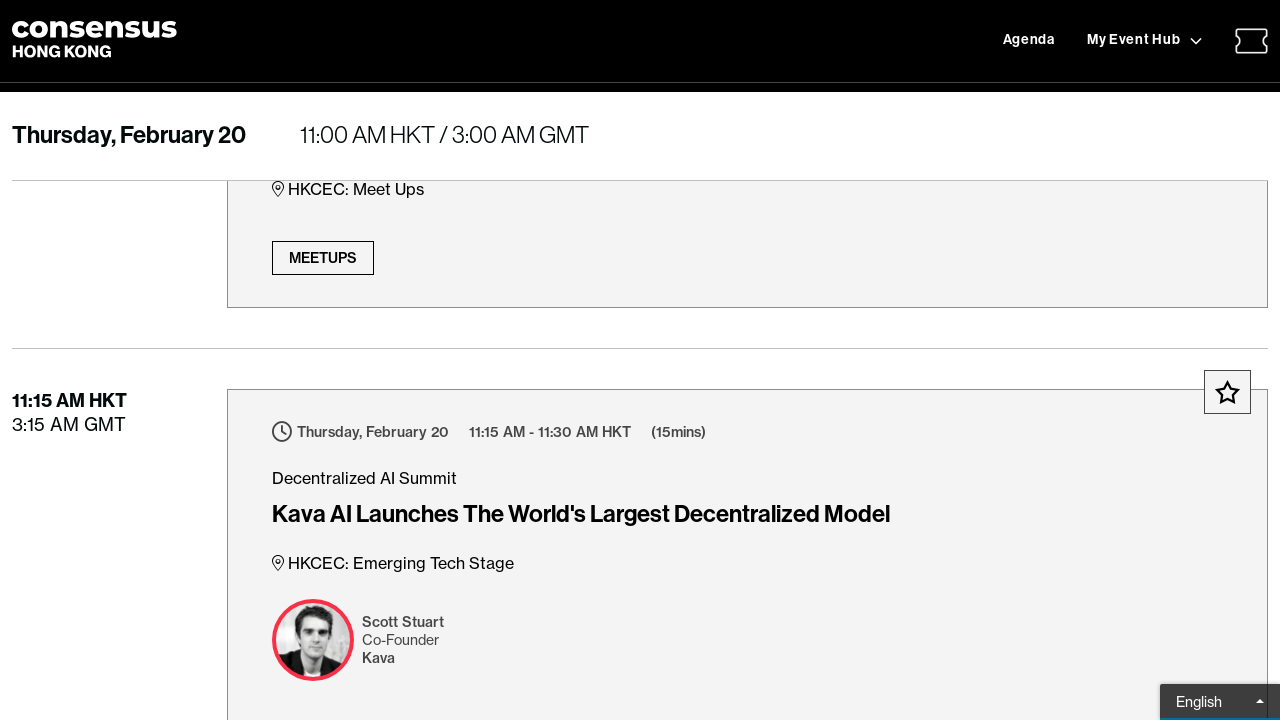

Slowly scrolled to height 52500
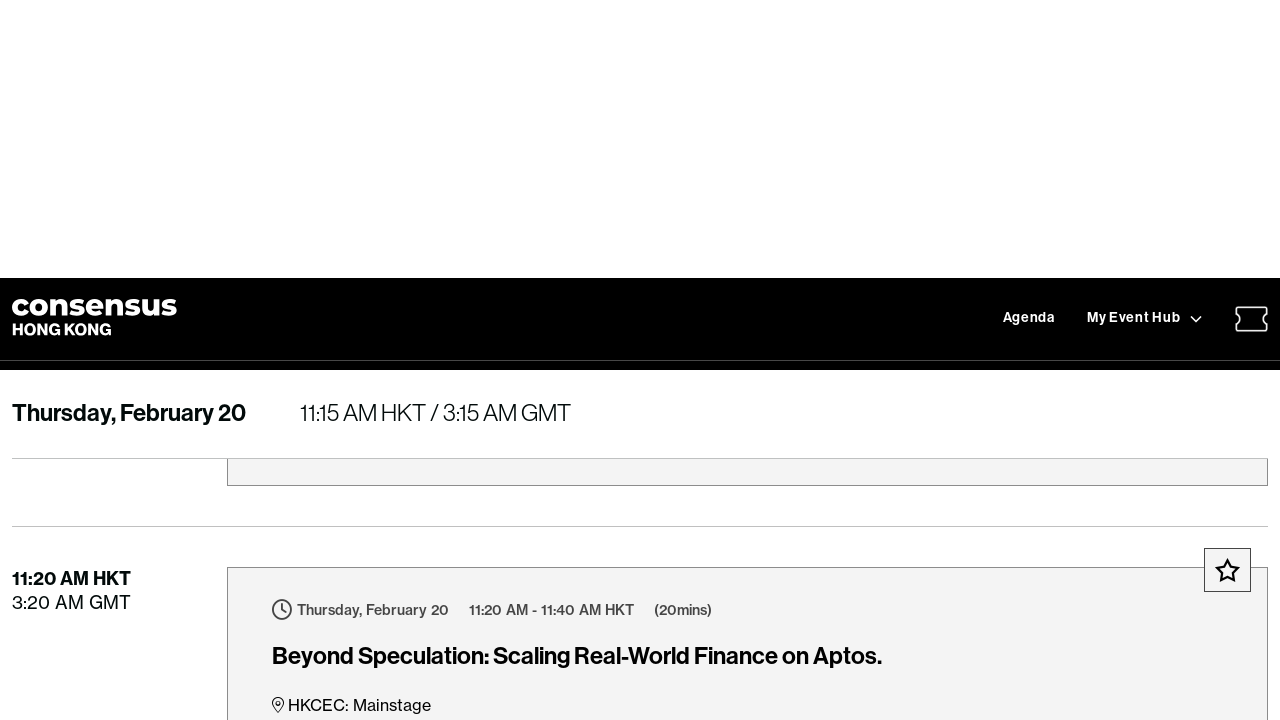

Waited 100ms during slow scroll
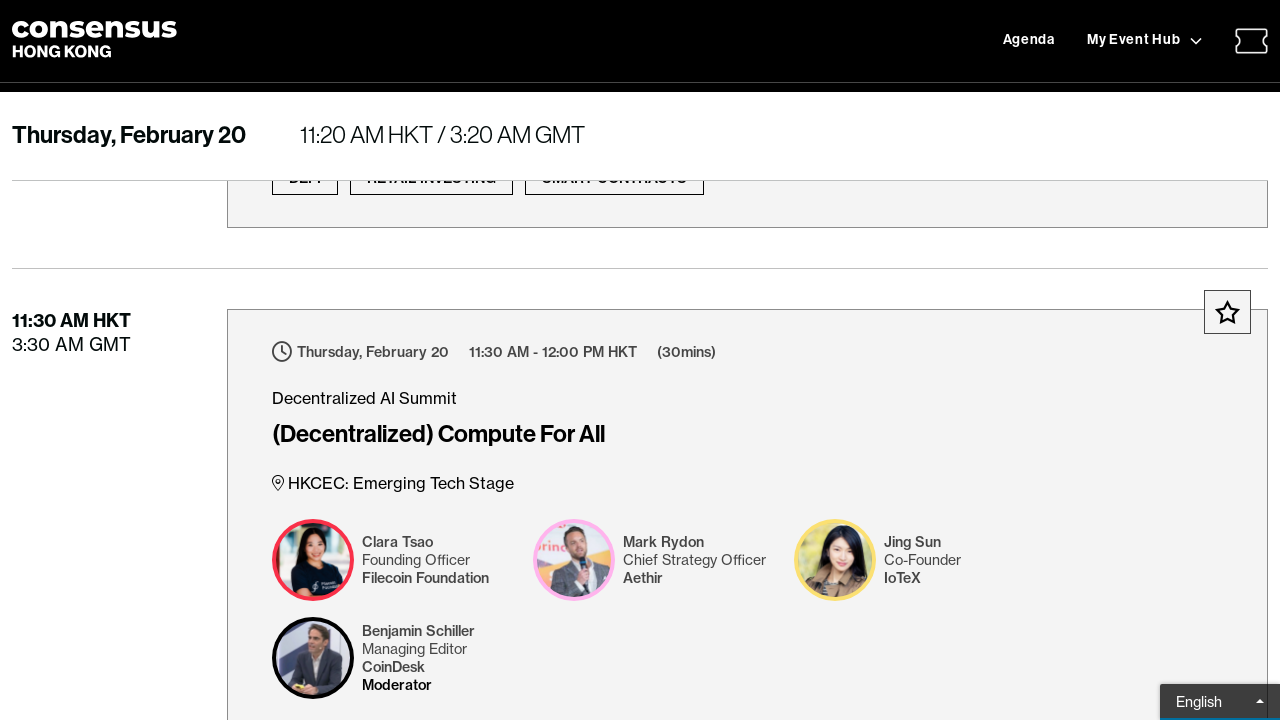

Slowly scrolled to height 54000
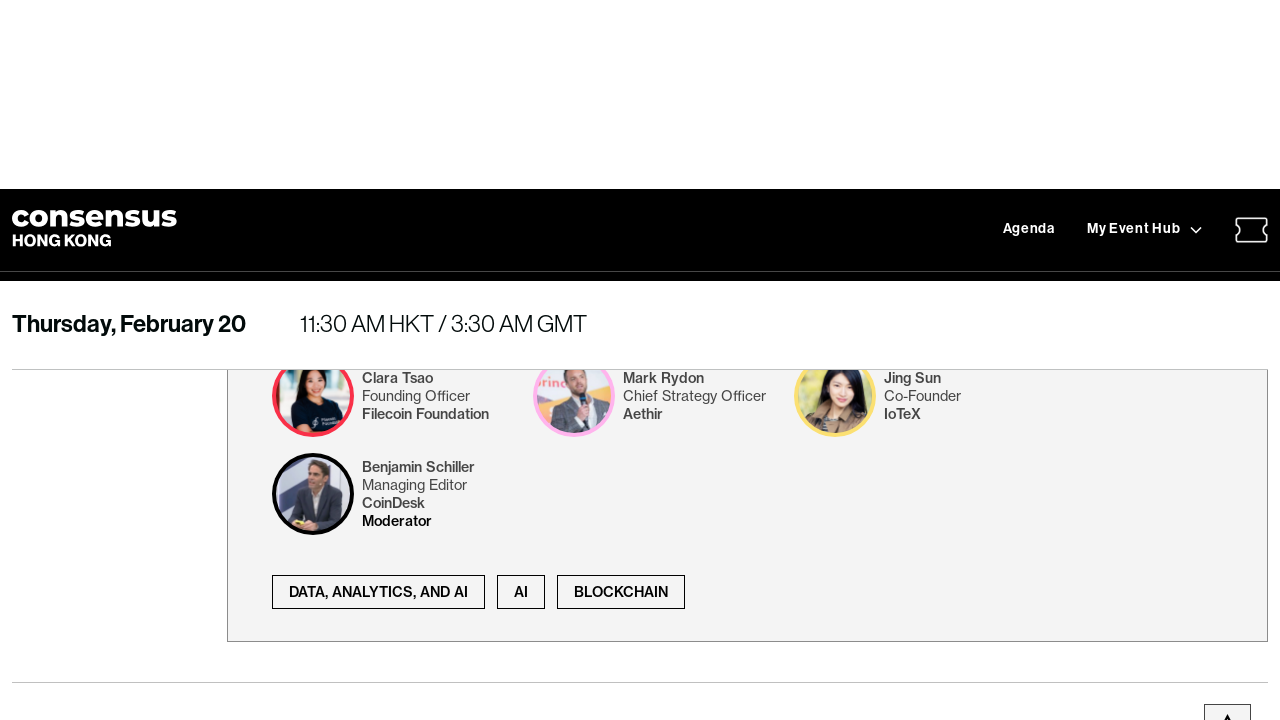

Waited 100ms during slow scroll
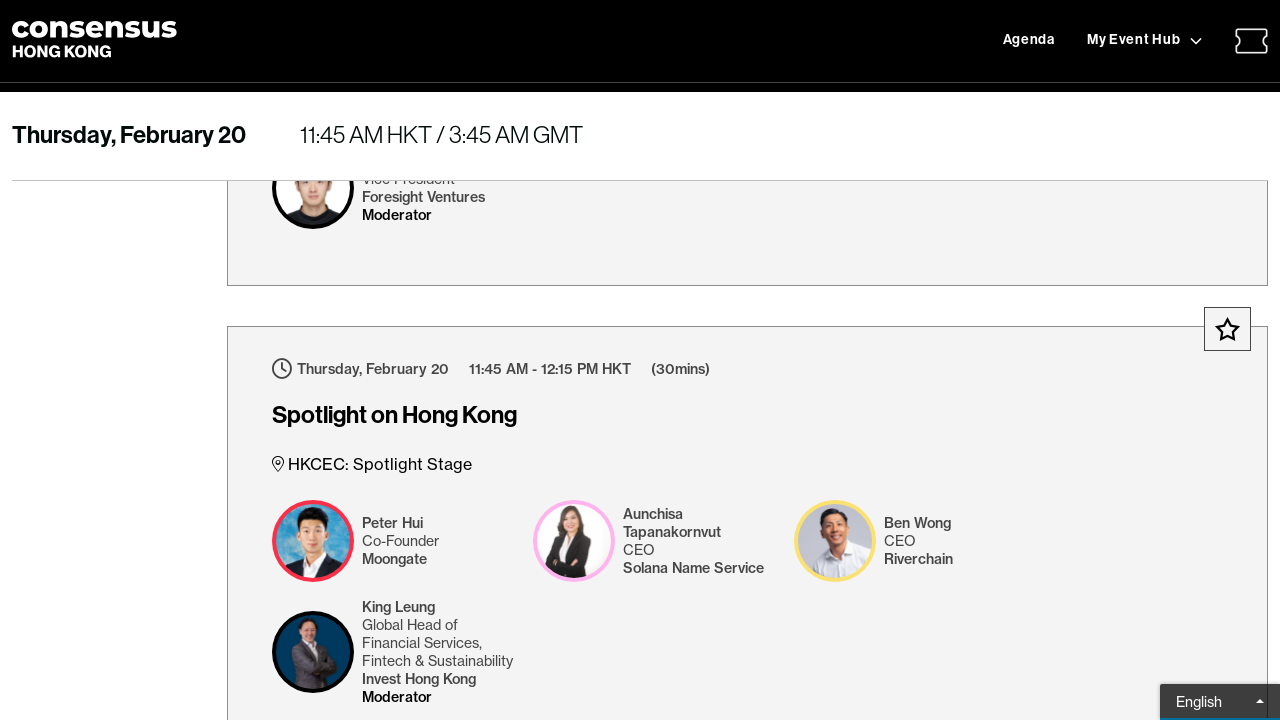

Slowly scrolled to height 55500
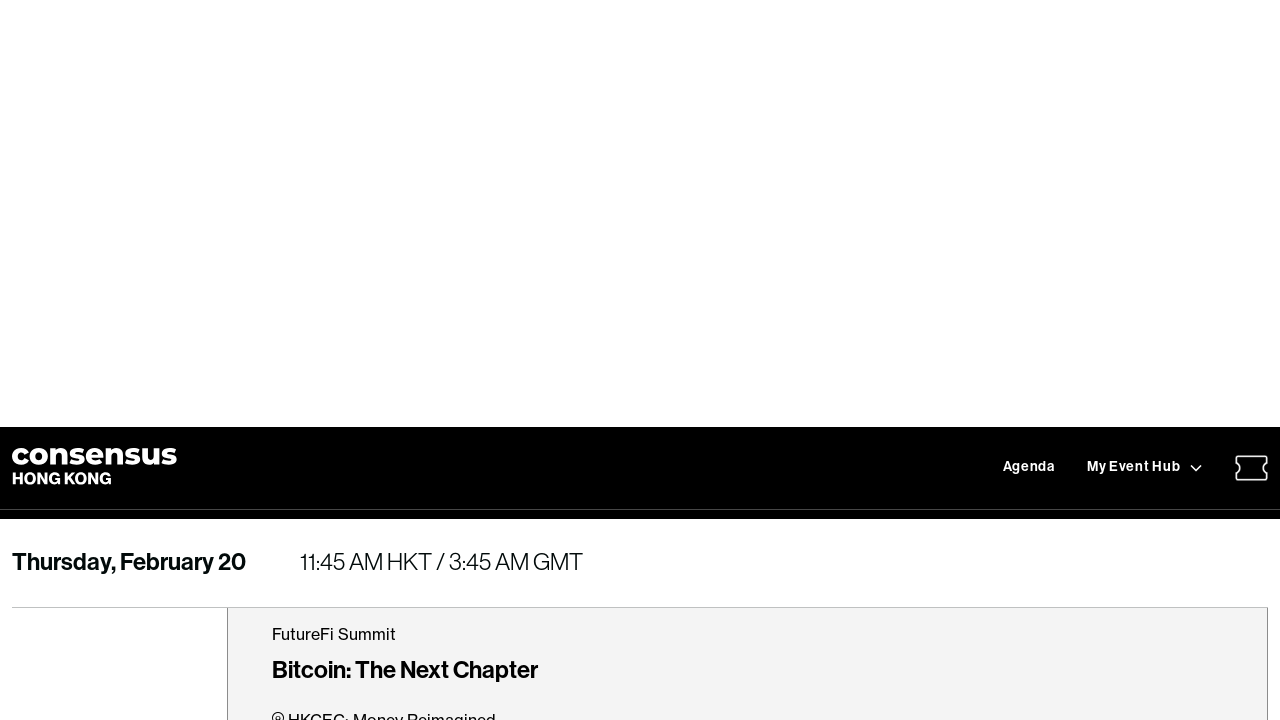

Waited 100ms during slow scroll
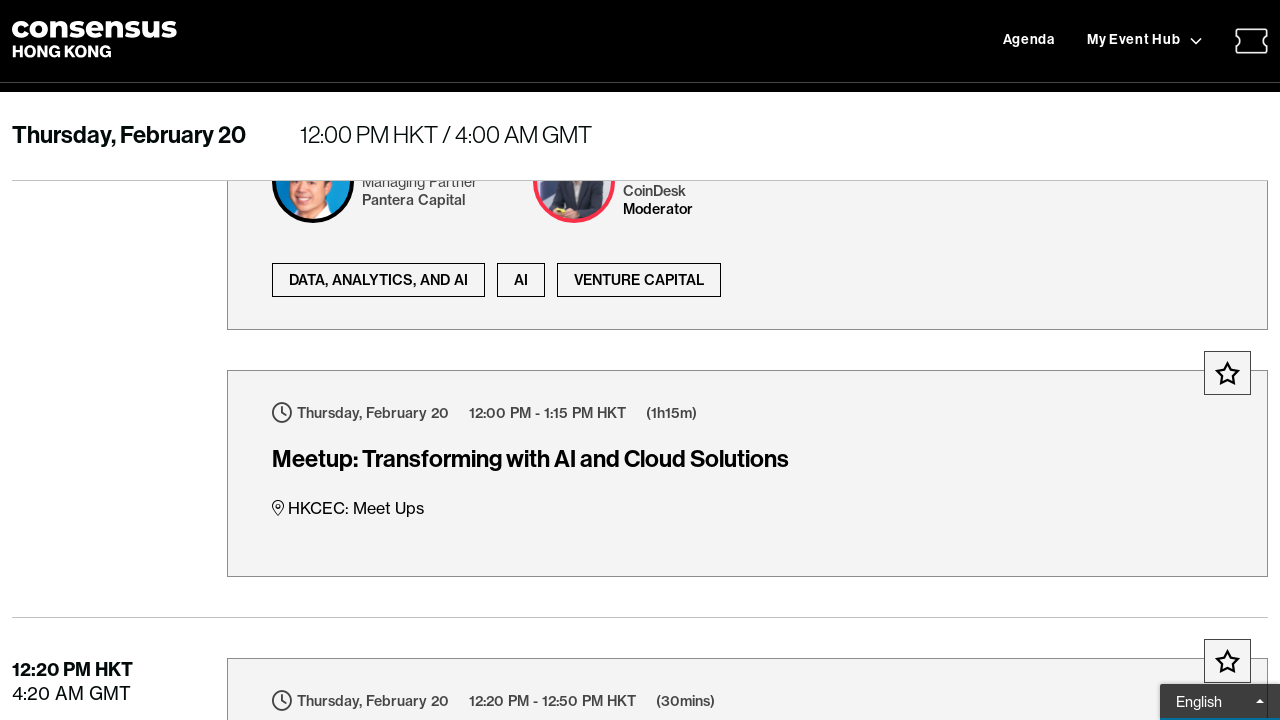

Slowly scrolled to height 57000
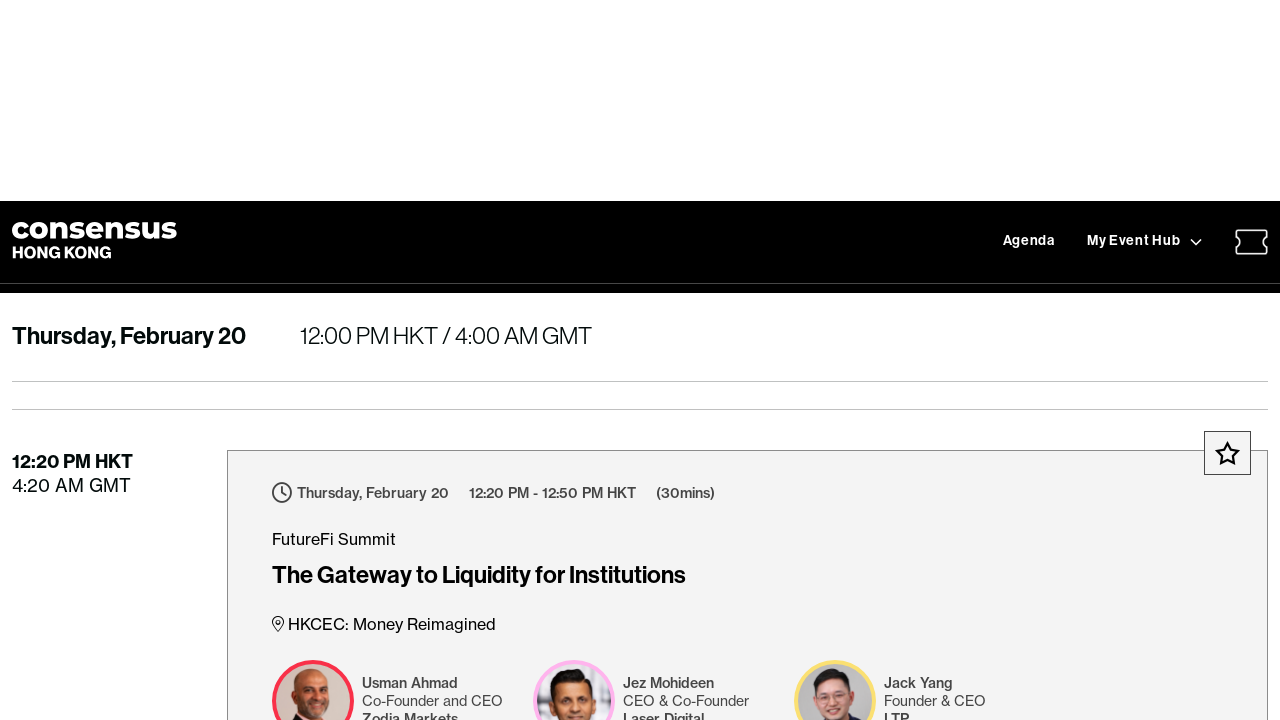

Waited 100ms during slow scroll
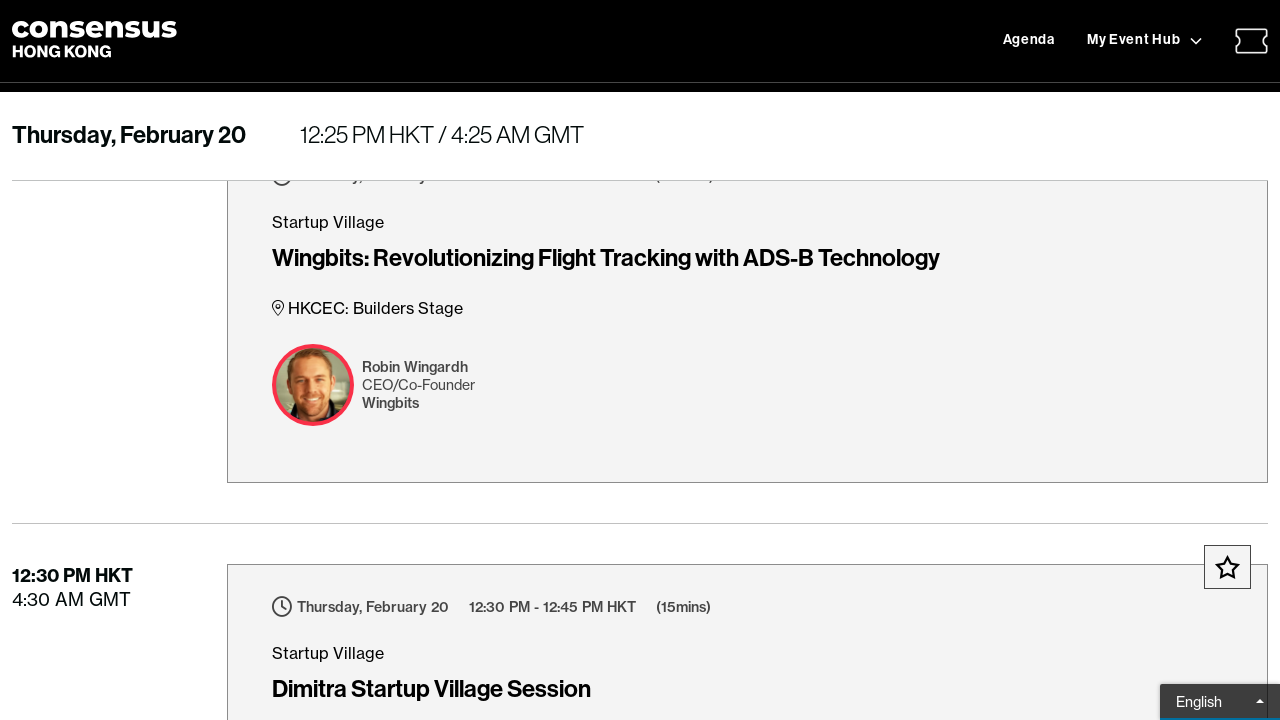

Slowly scrolled to height 58500
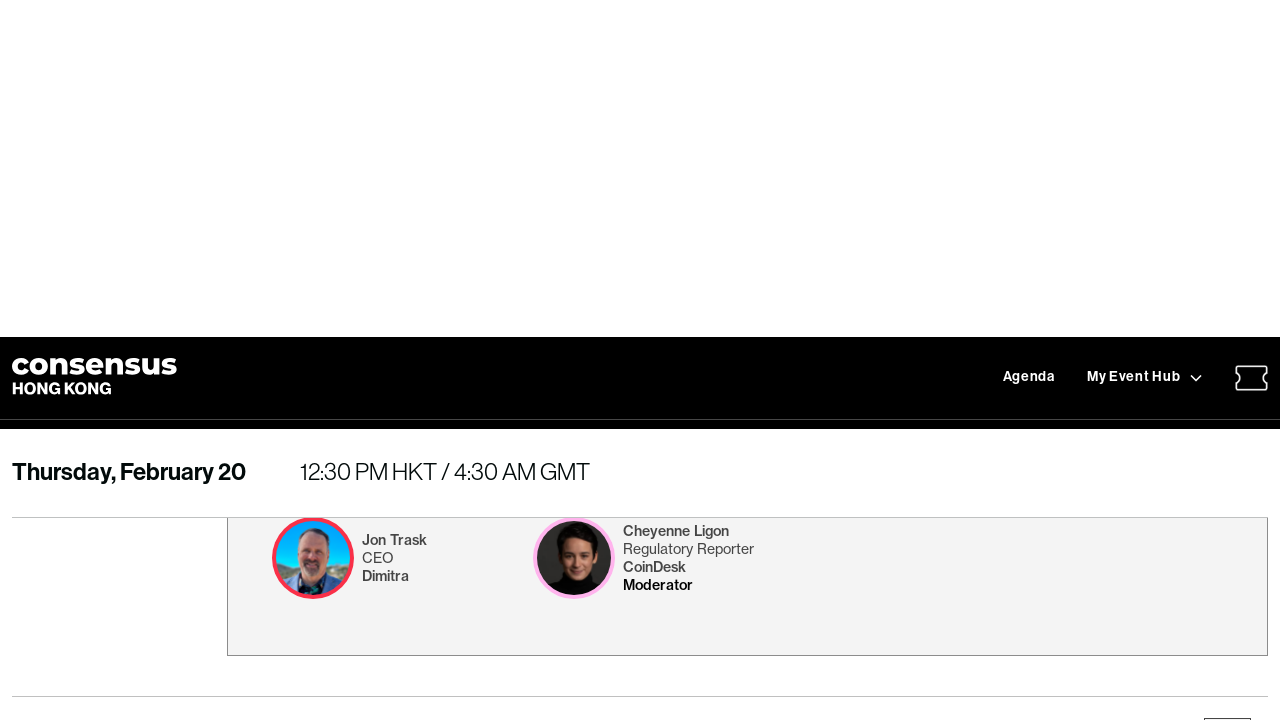

Waited 100ms during slow scroll
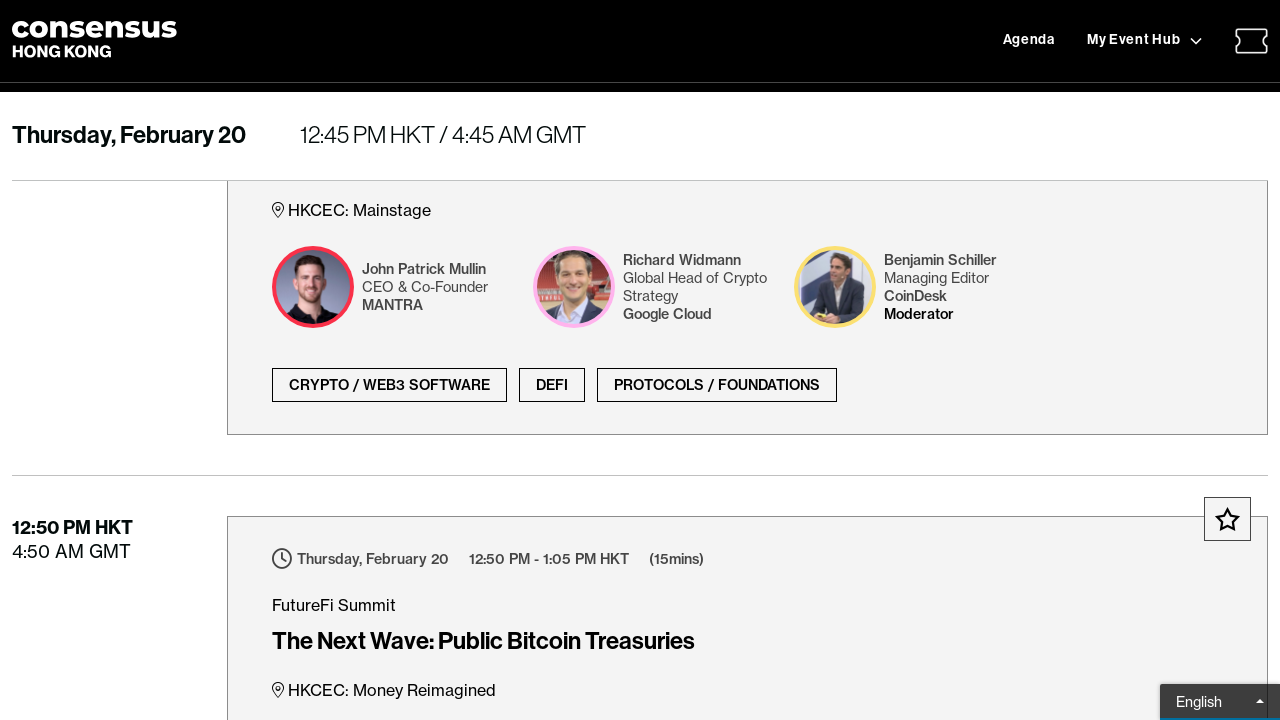

Slowly scrolled to height 60000
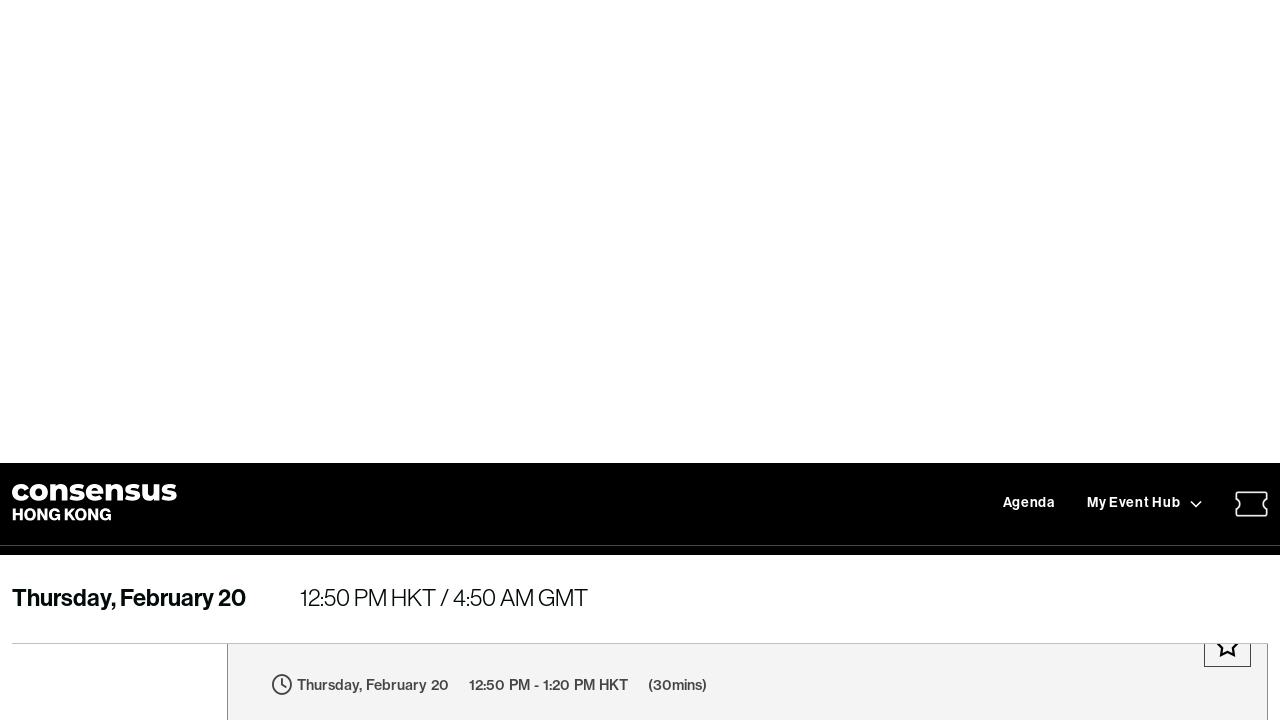

Waited 100ms during slow scroll
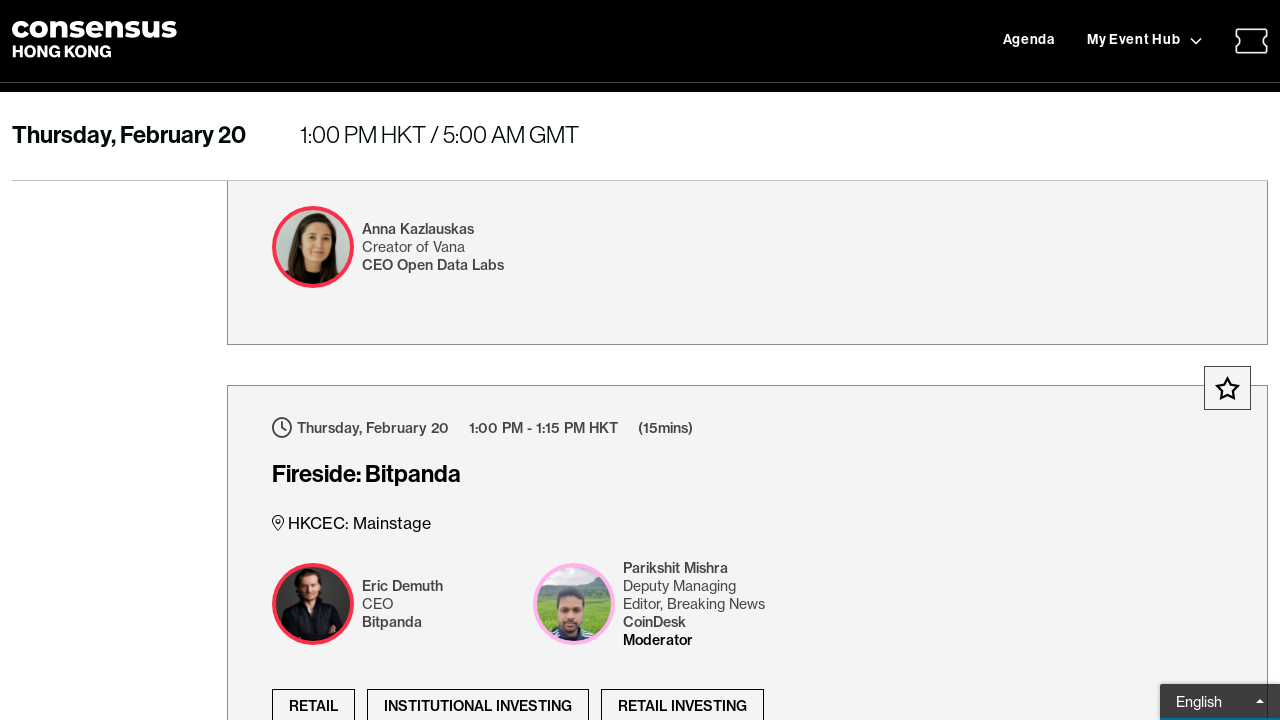

Slowly scrolled to height 61500
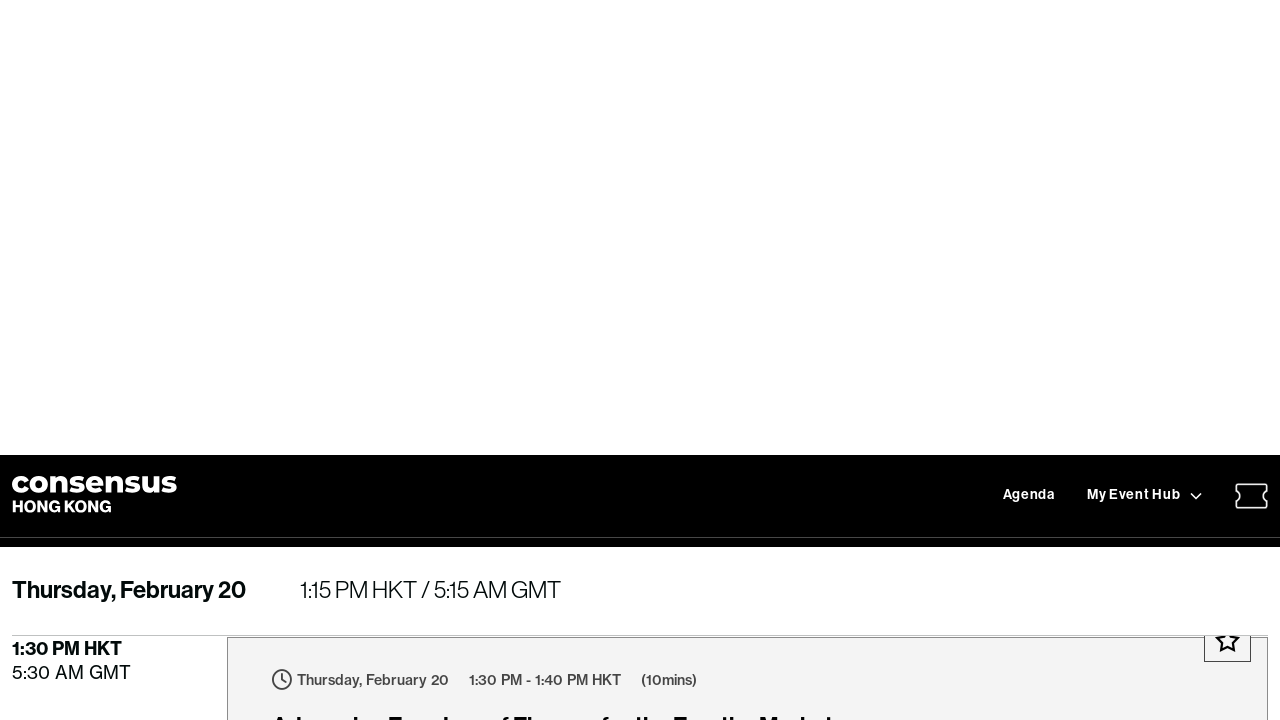

Waited 100ms during slow scroll
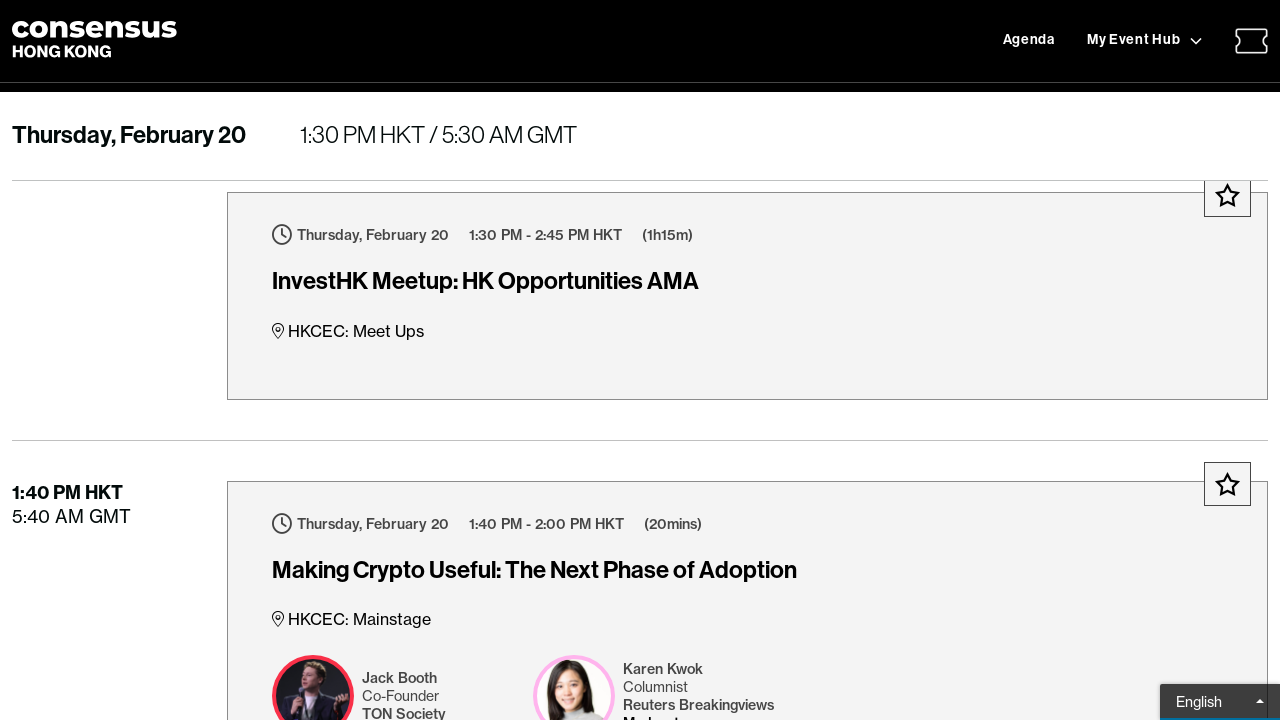

Slowly scrolled to height 63000
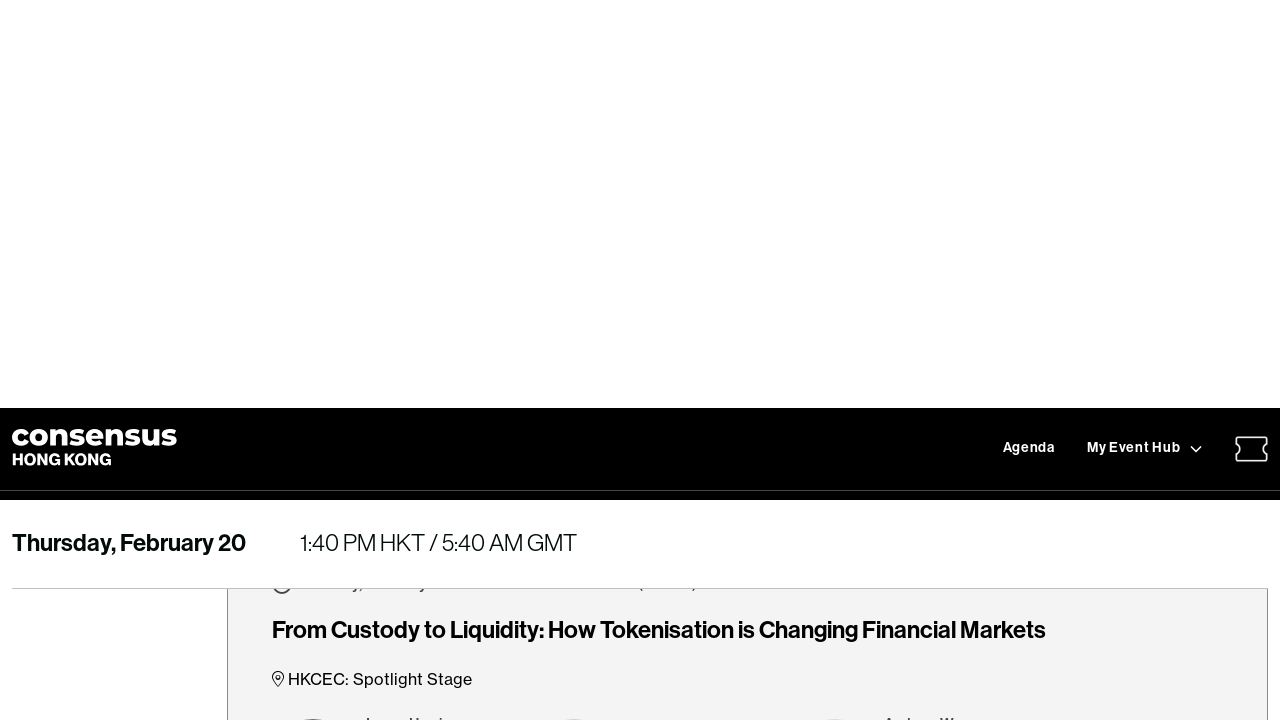

Waited 100ms during slow scroll
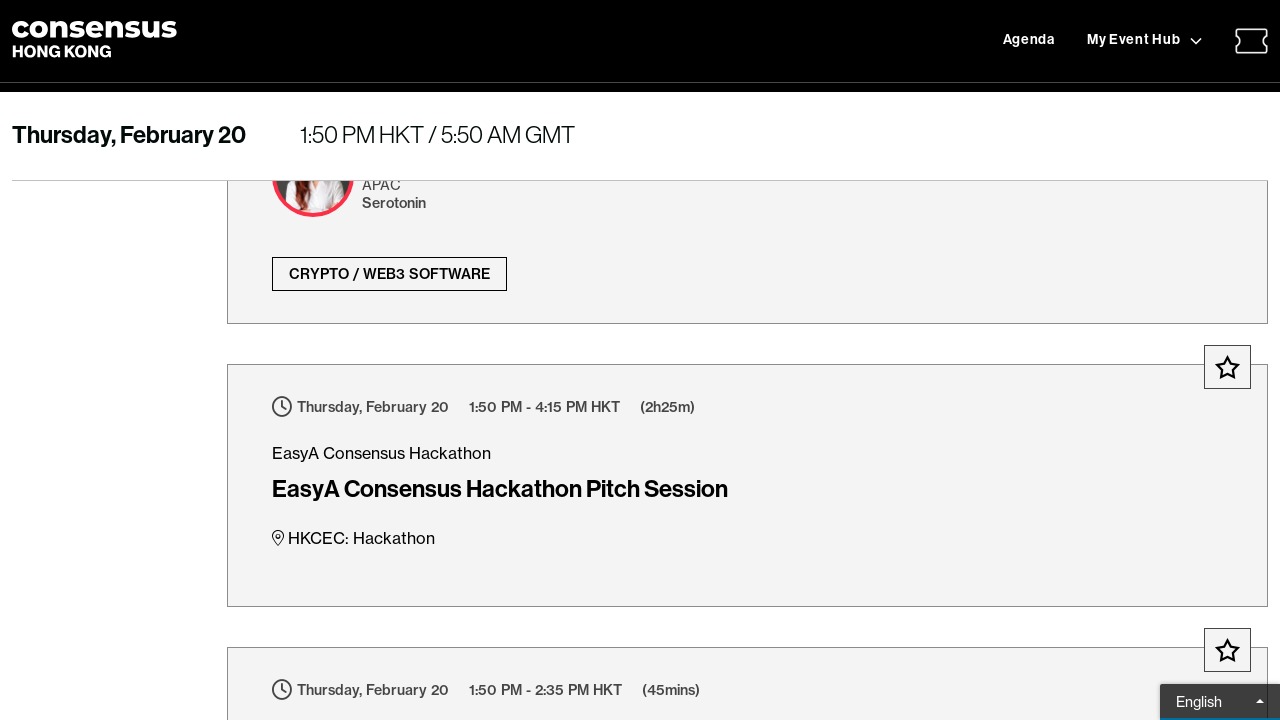

Slowly scrolled to height 64500
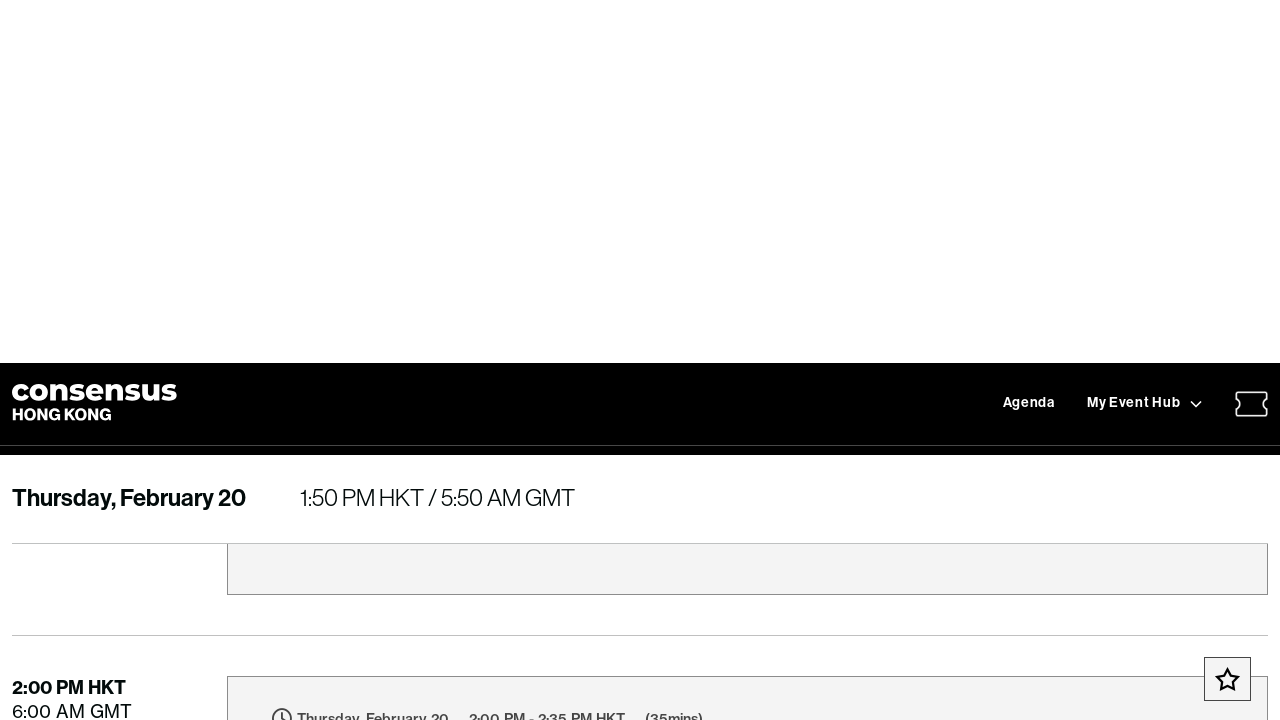

Waited 100ms during slow scroll
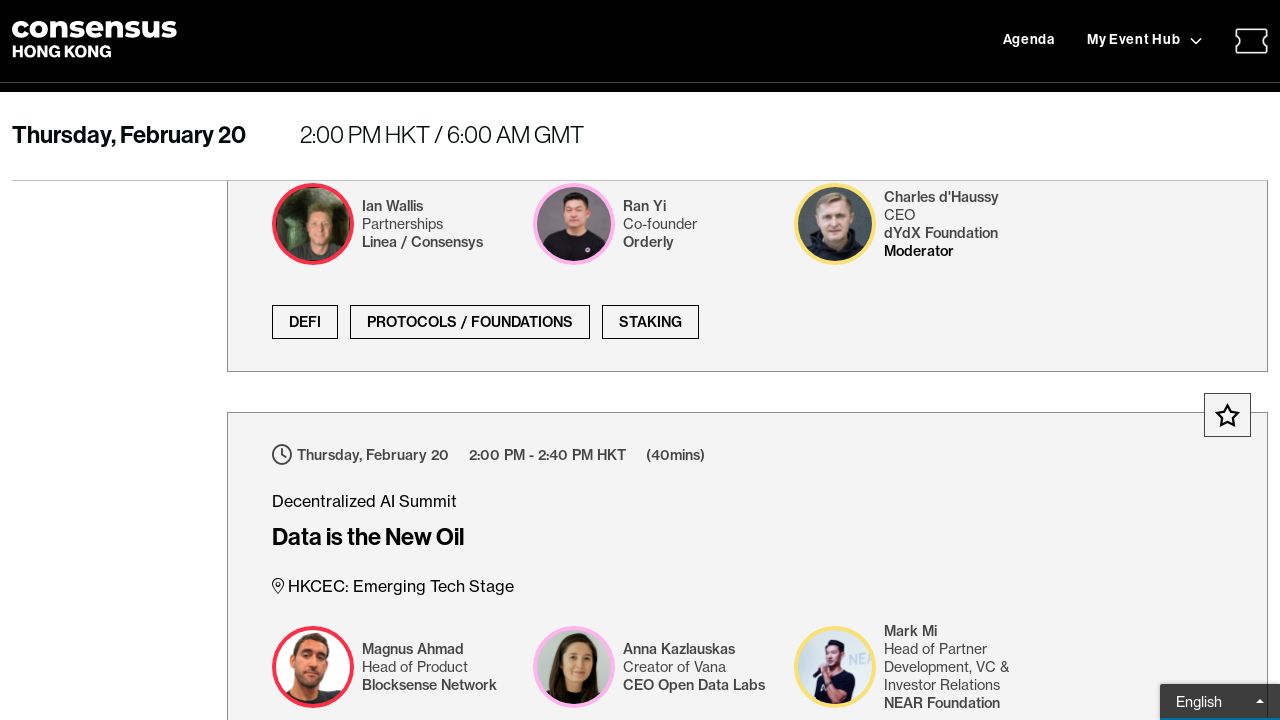

Slowly scrolled to height 66000
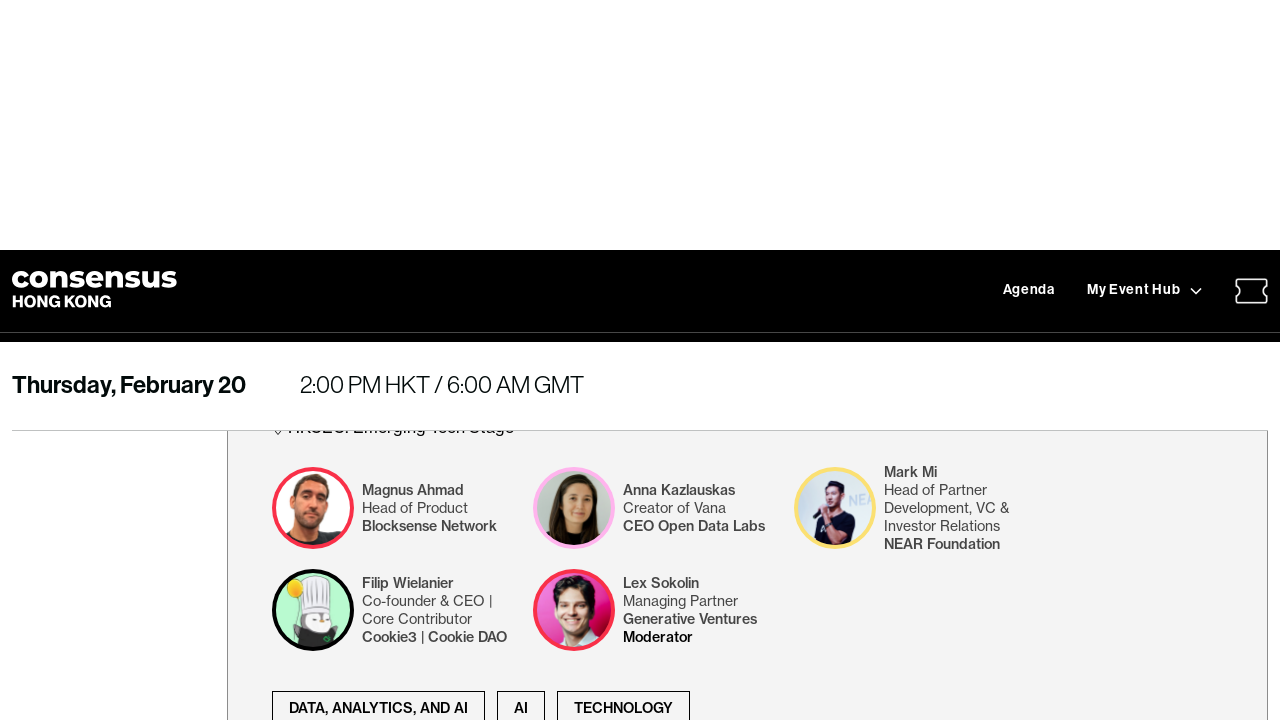

Waited 100ms during slow scroll
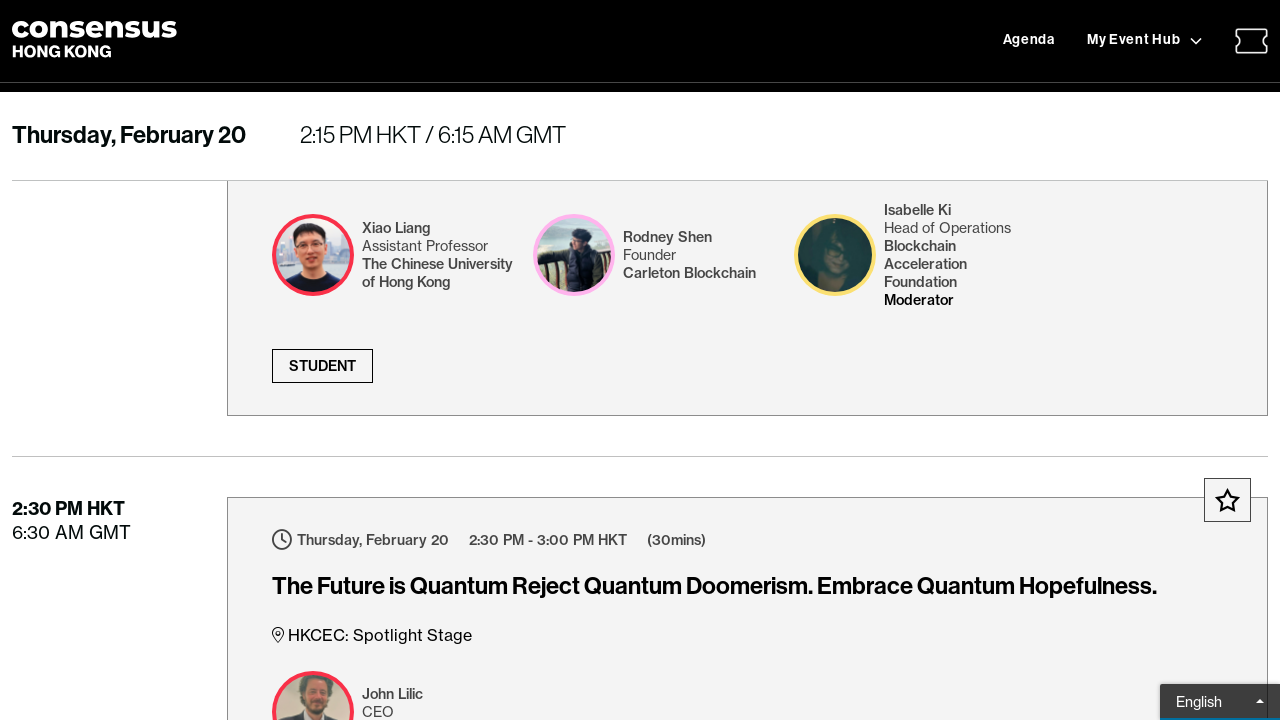

Slowly scrolled to height 67500
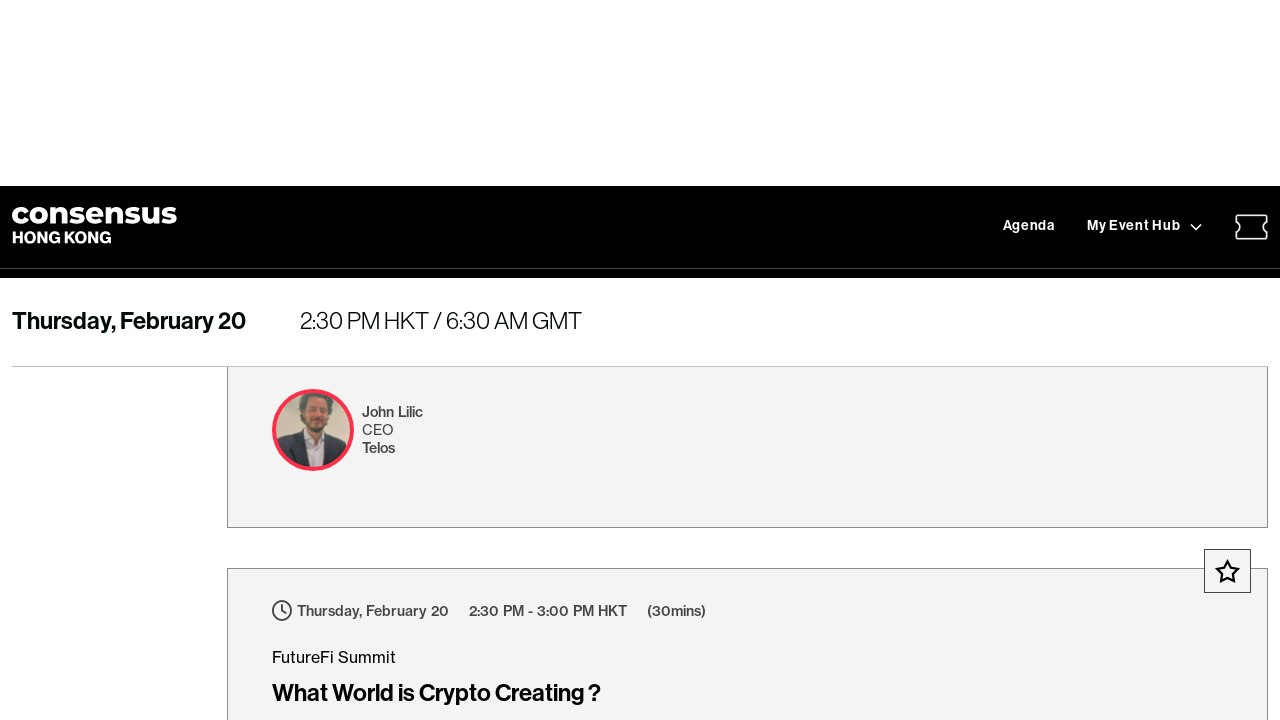

Waited 100ms during slow scroll
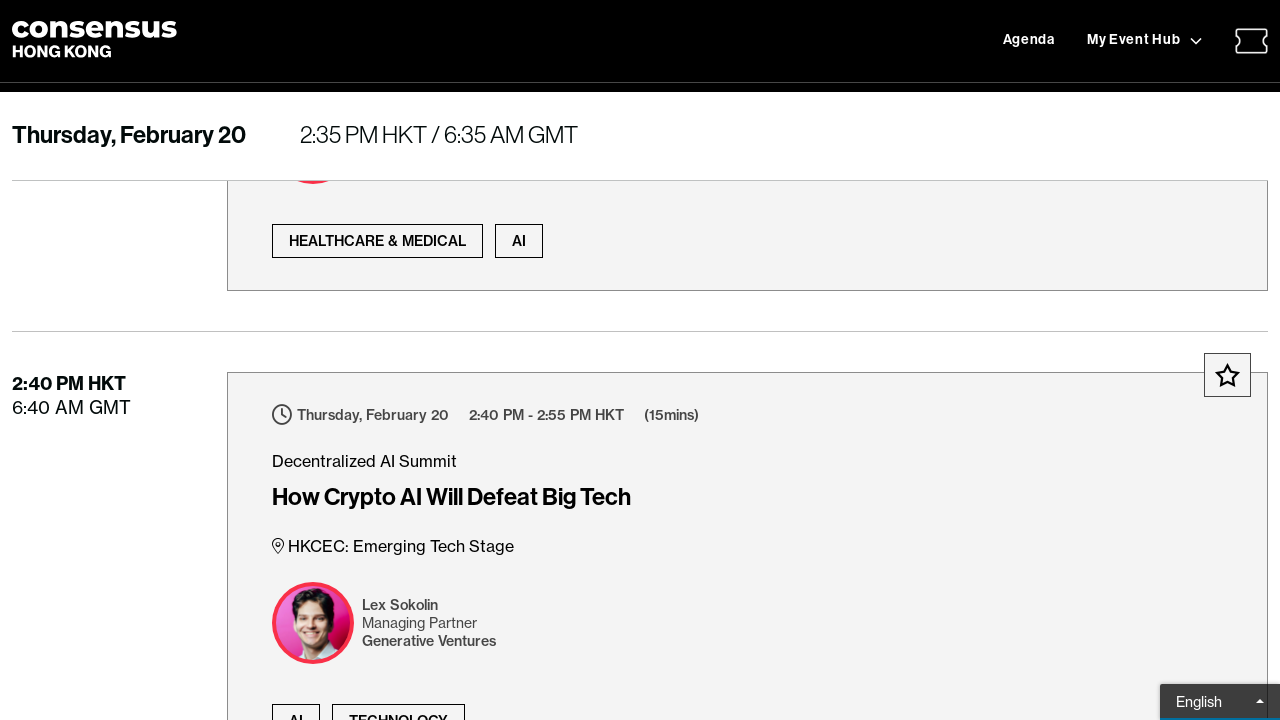

Slowly scrolled to height 69000
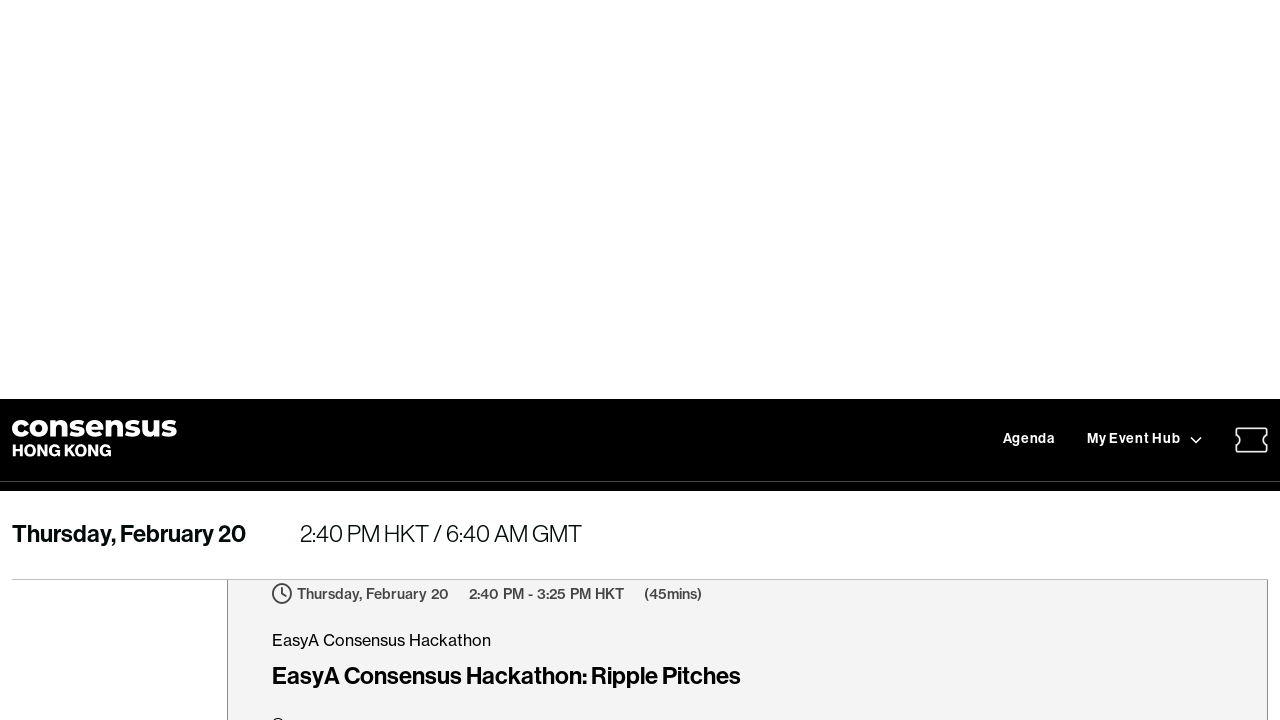

Waited 100ms during slow scroll
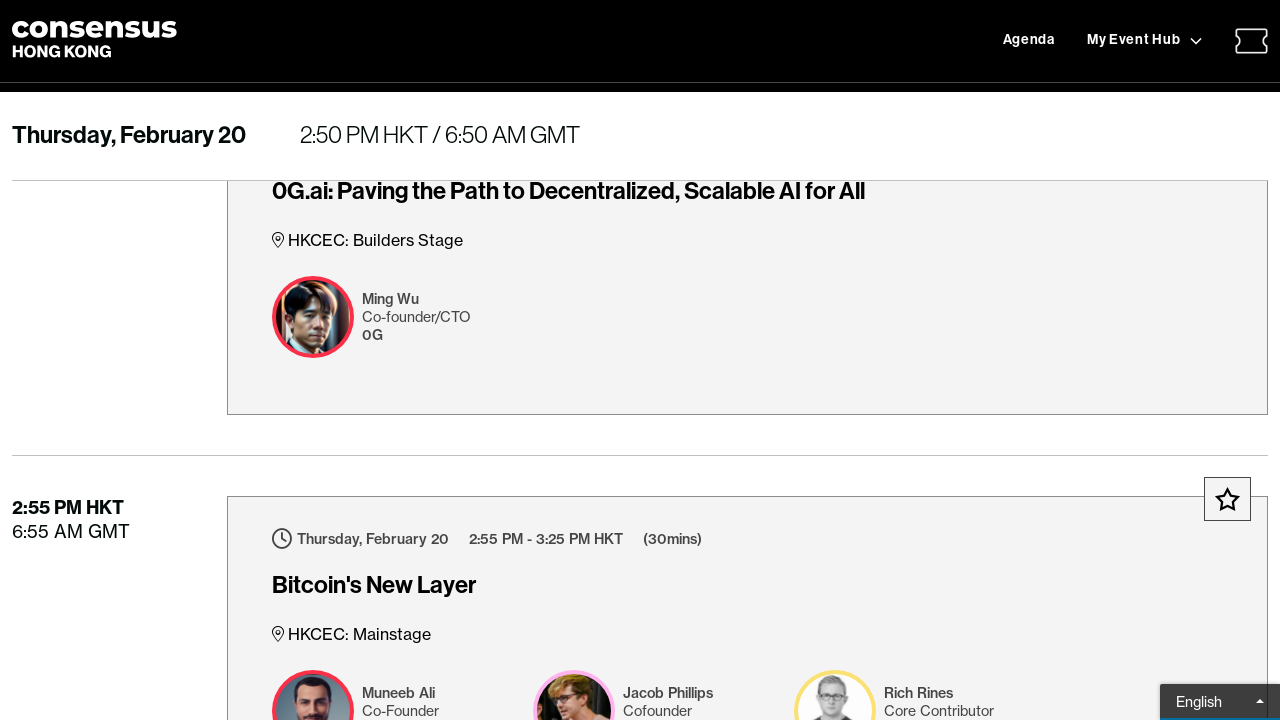

Slowly scrolled to height 70500
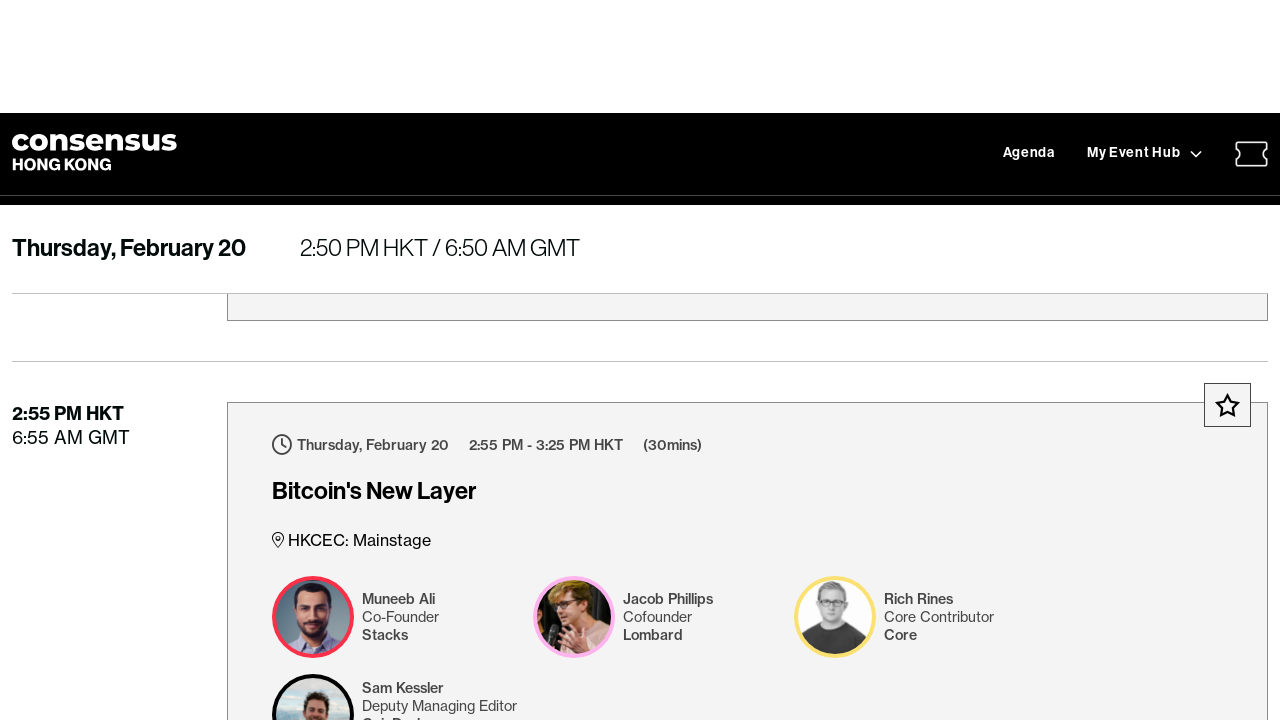

Waited 100ms during slow scroll
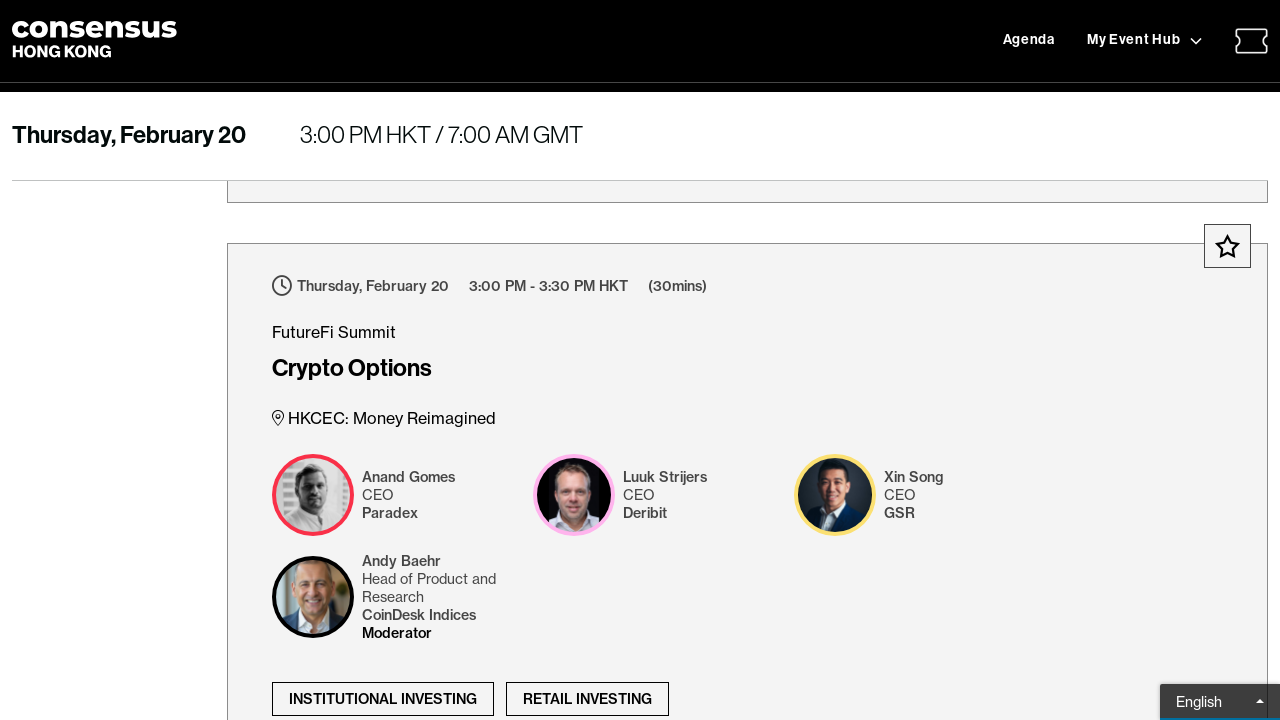

Slowly scrolled to height 72000
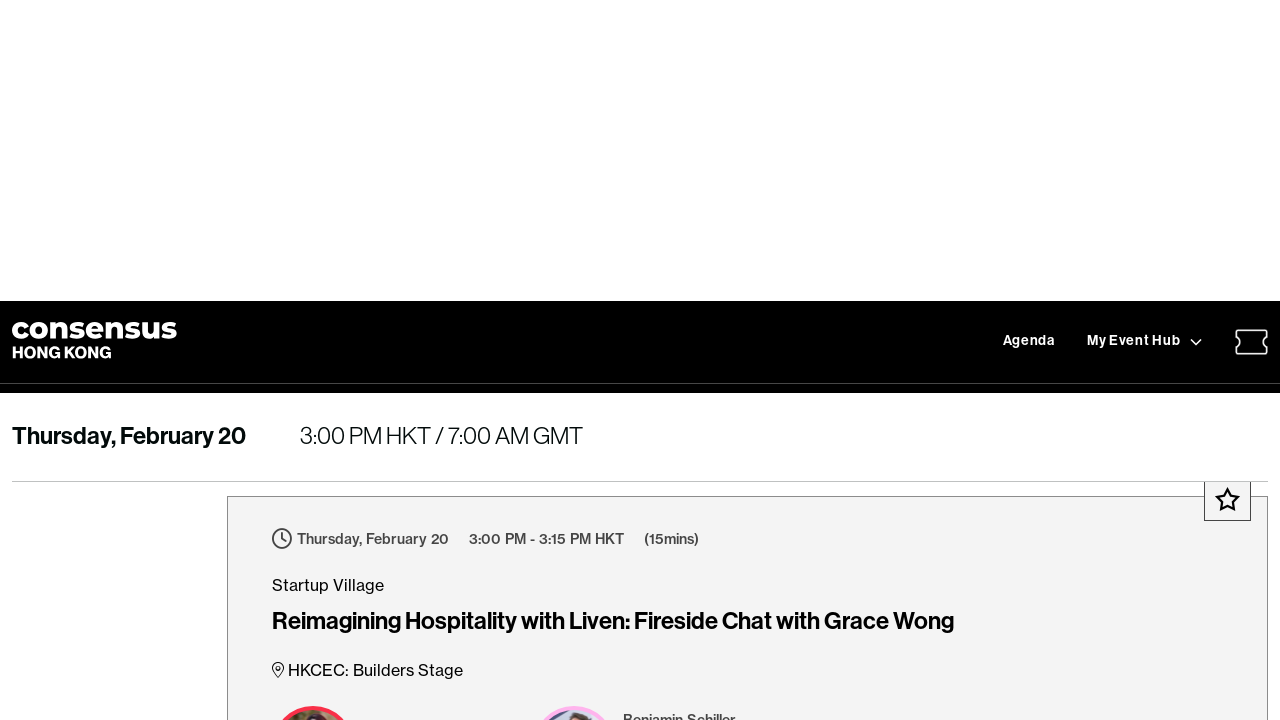

Waited 100ms during slow scroll
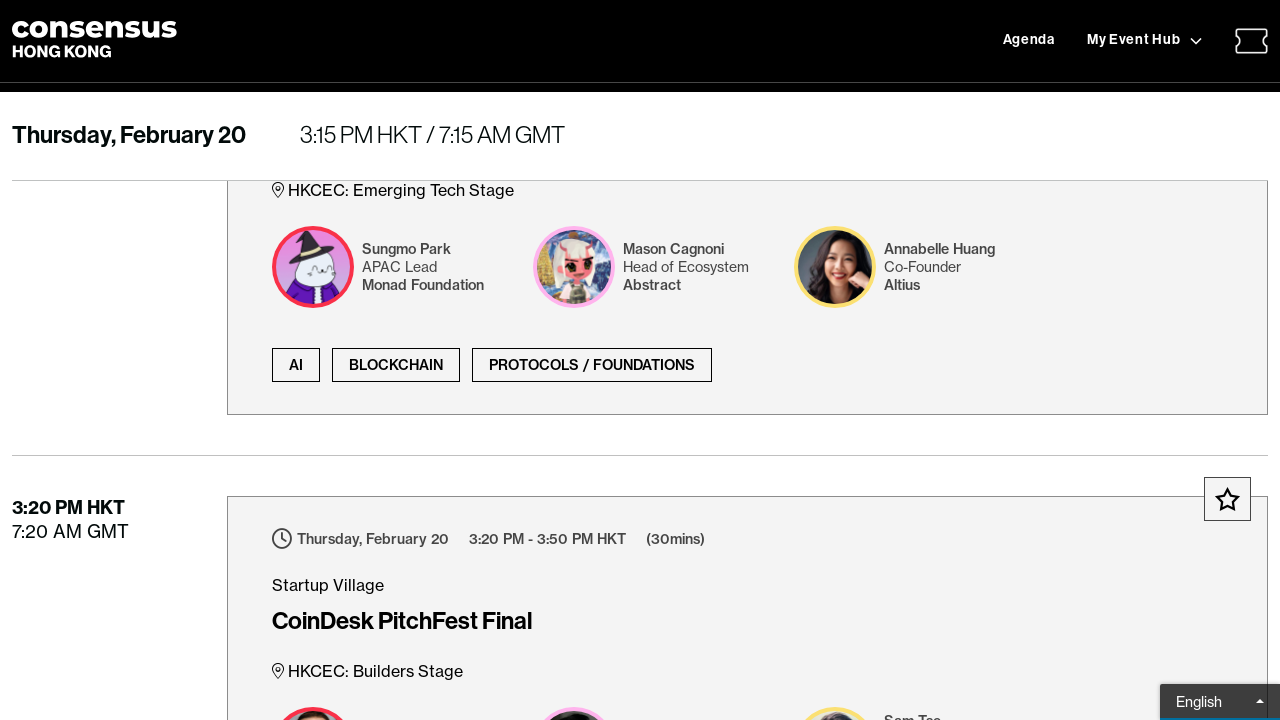

Slowly scrolled to height 73500
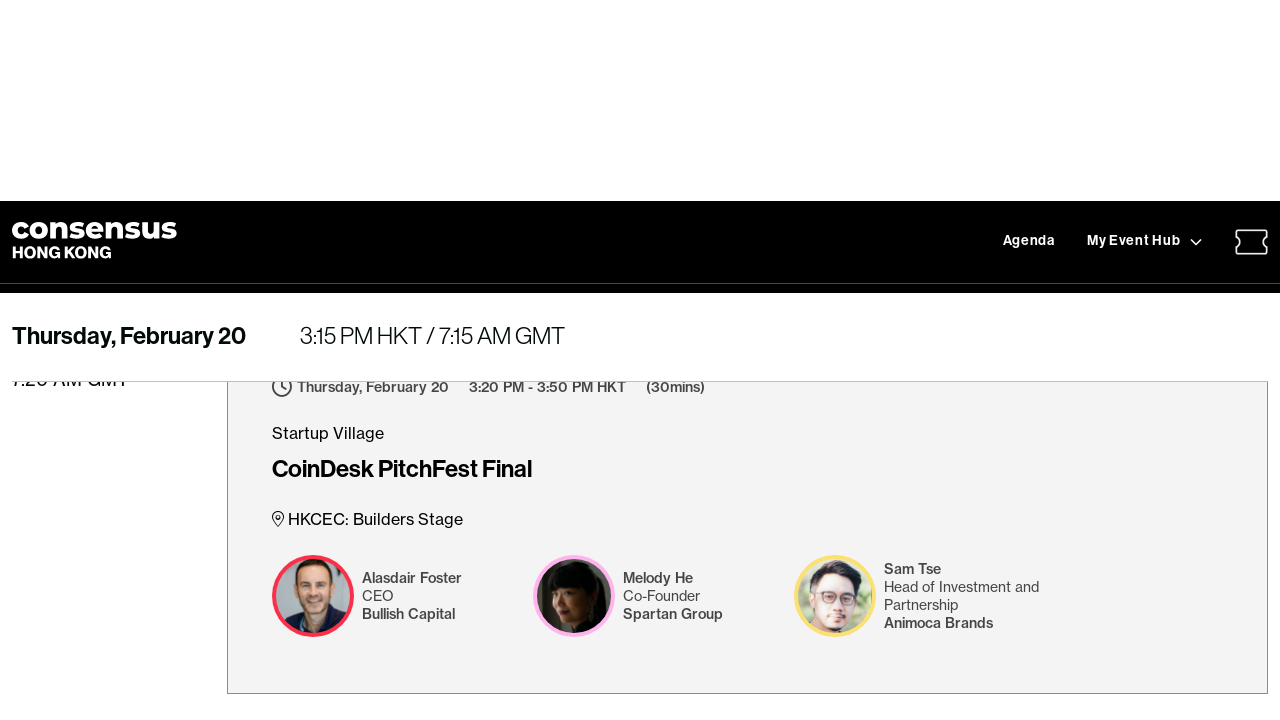

Waited 100ms during slow scroll
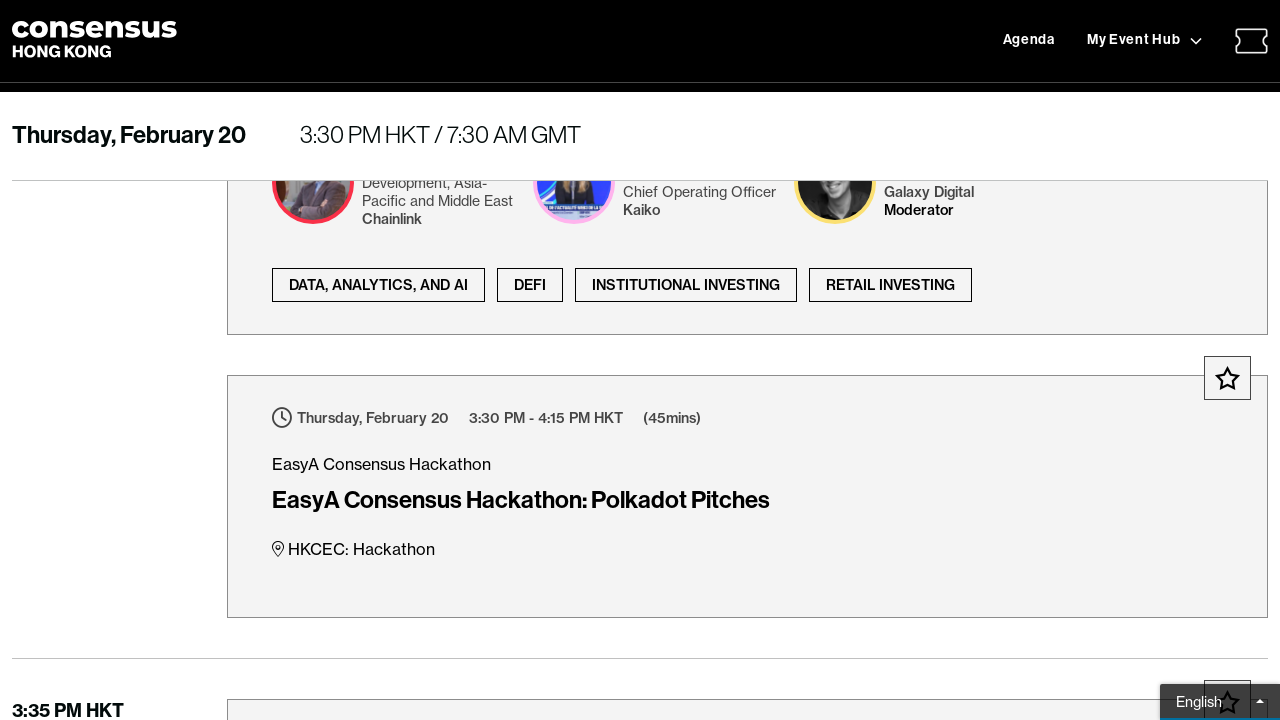

Slowly scrolled to height 75000
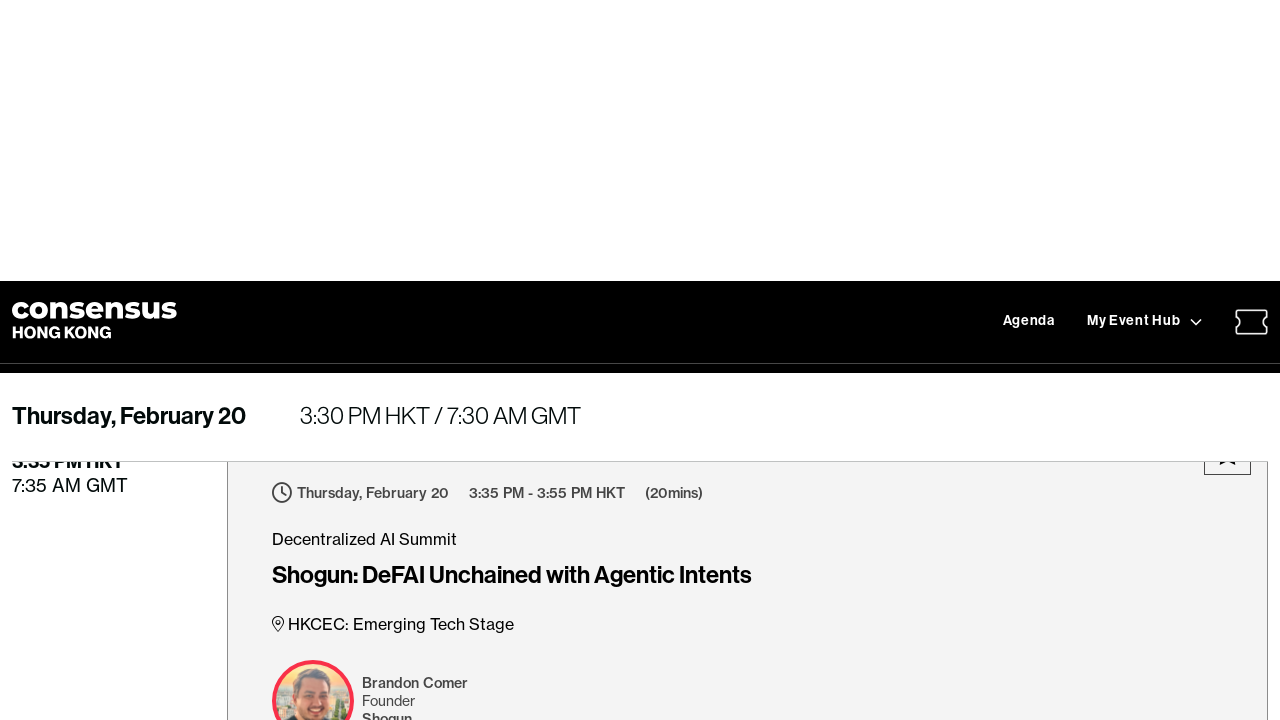

Waited 100ms during slow scroll
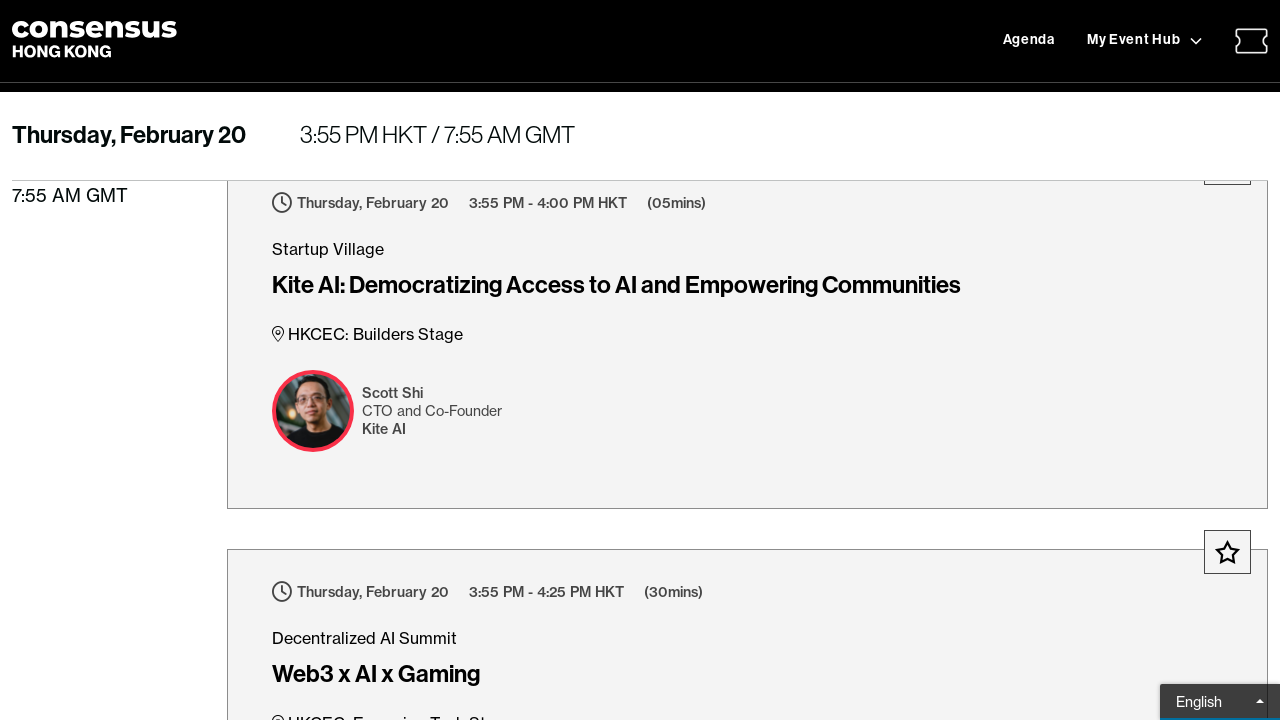

Slowly scrolled to height 76500
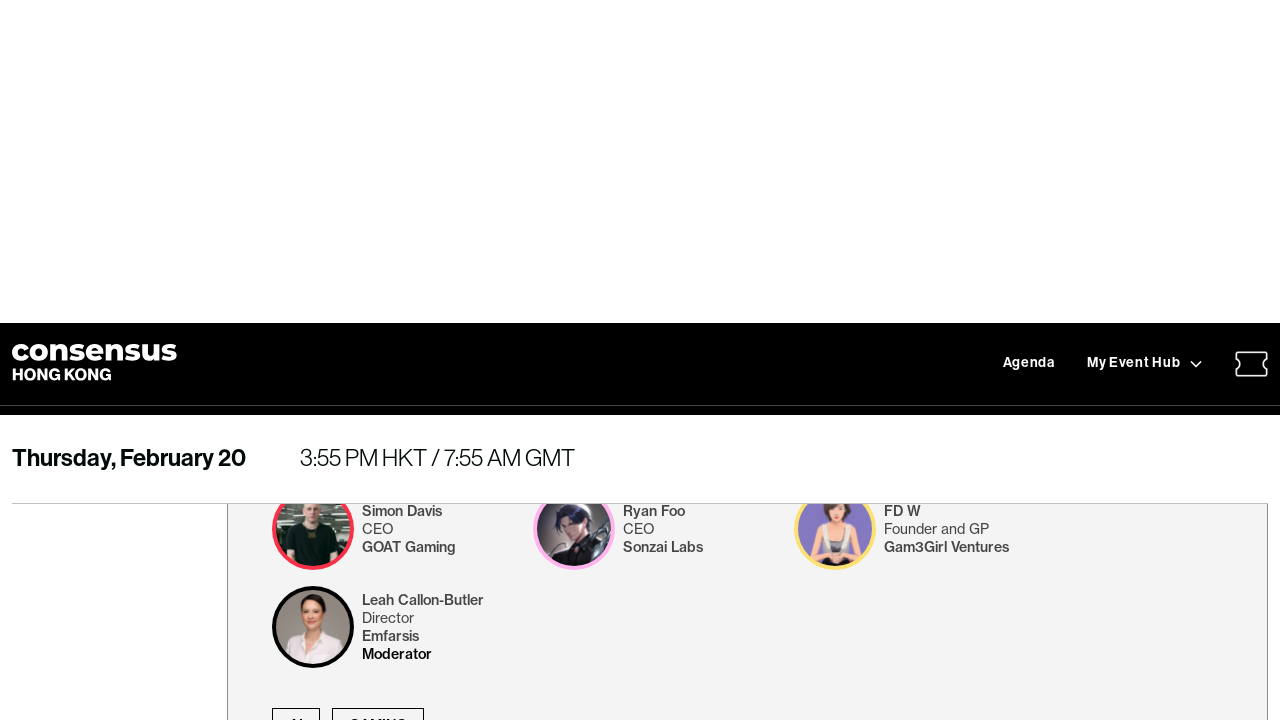

Waited 100ms during slow scroll
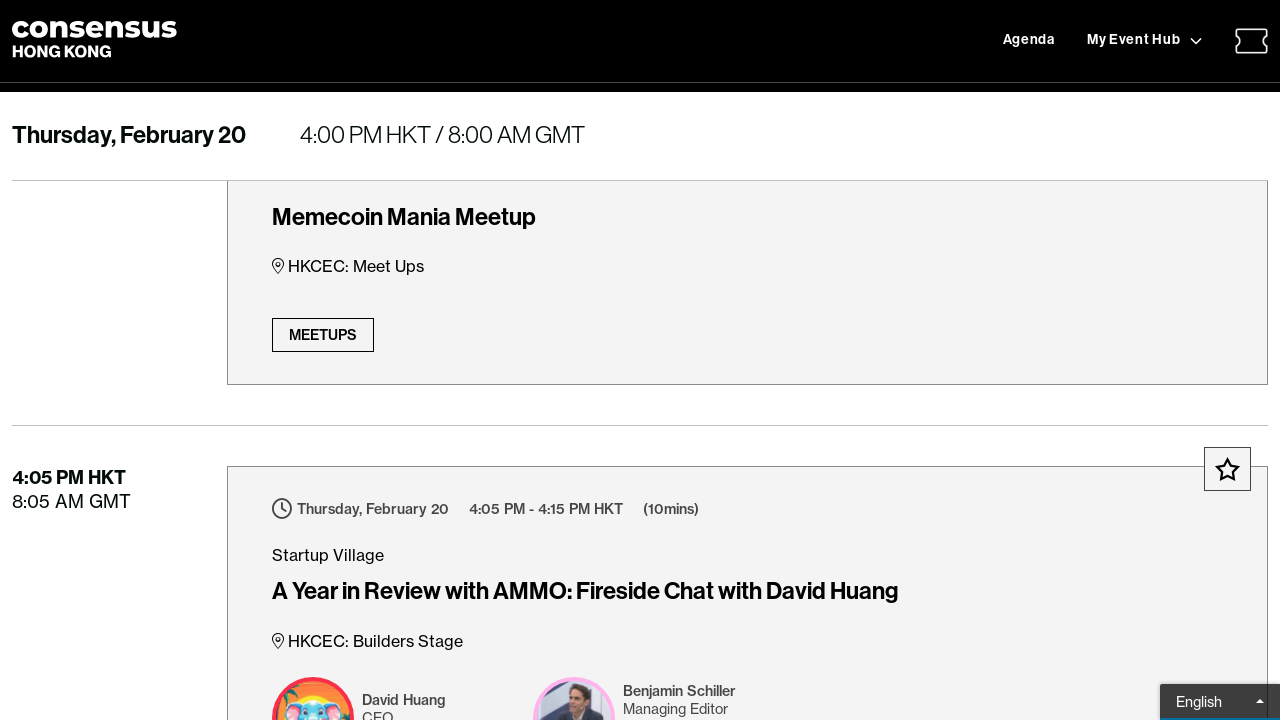

Slowly scrolled to height 78000
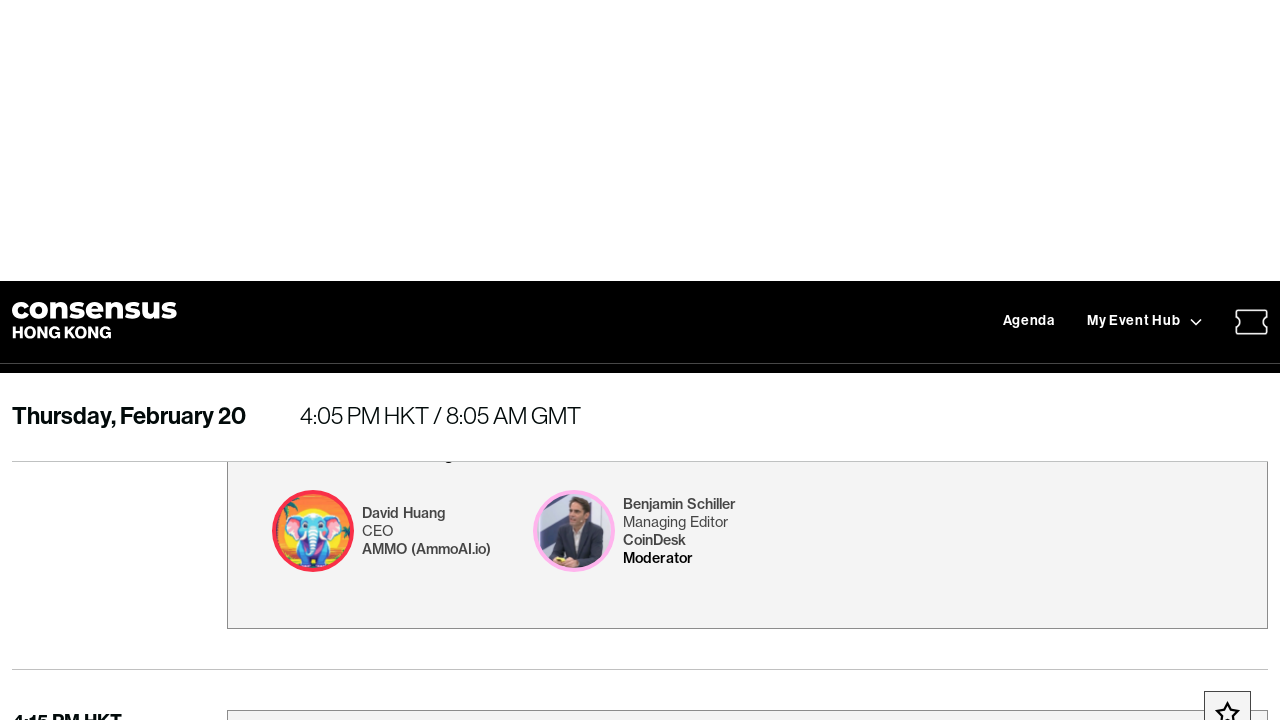

Waited 100ms during slow scroll
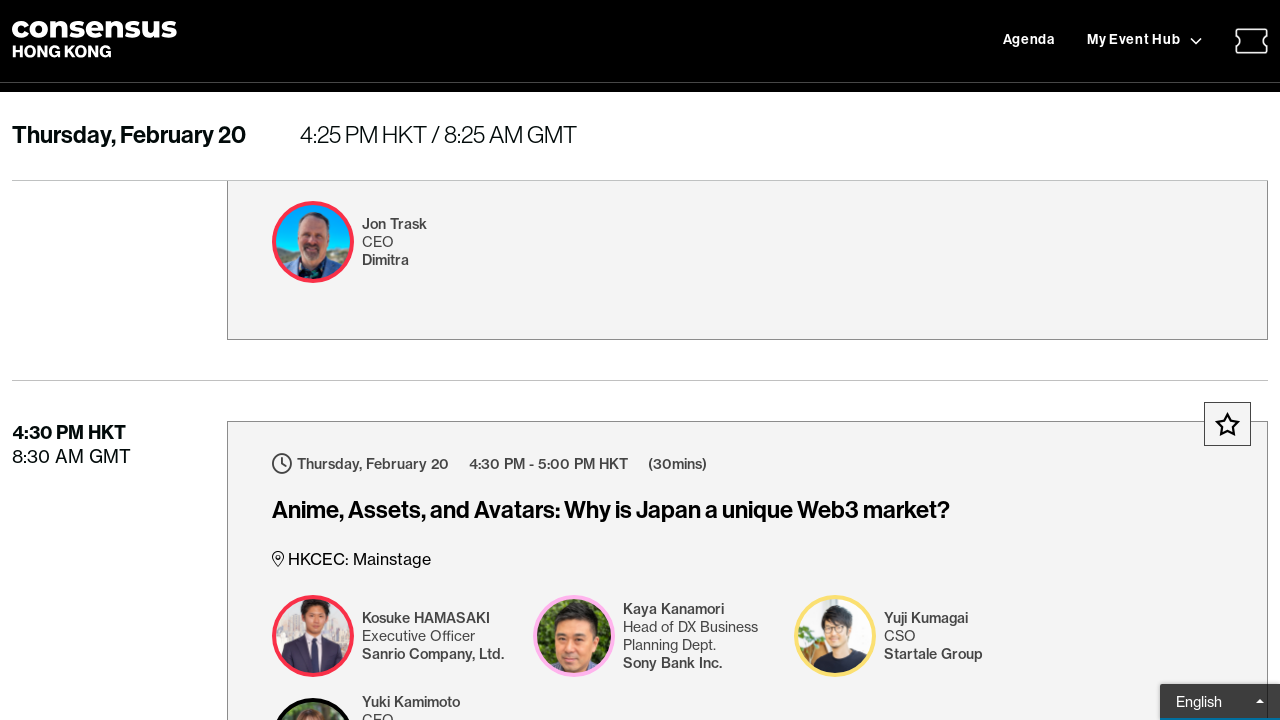

Slowly scrolled to height 79500
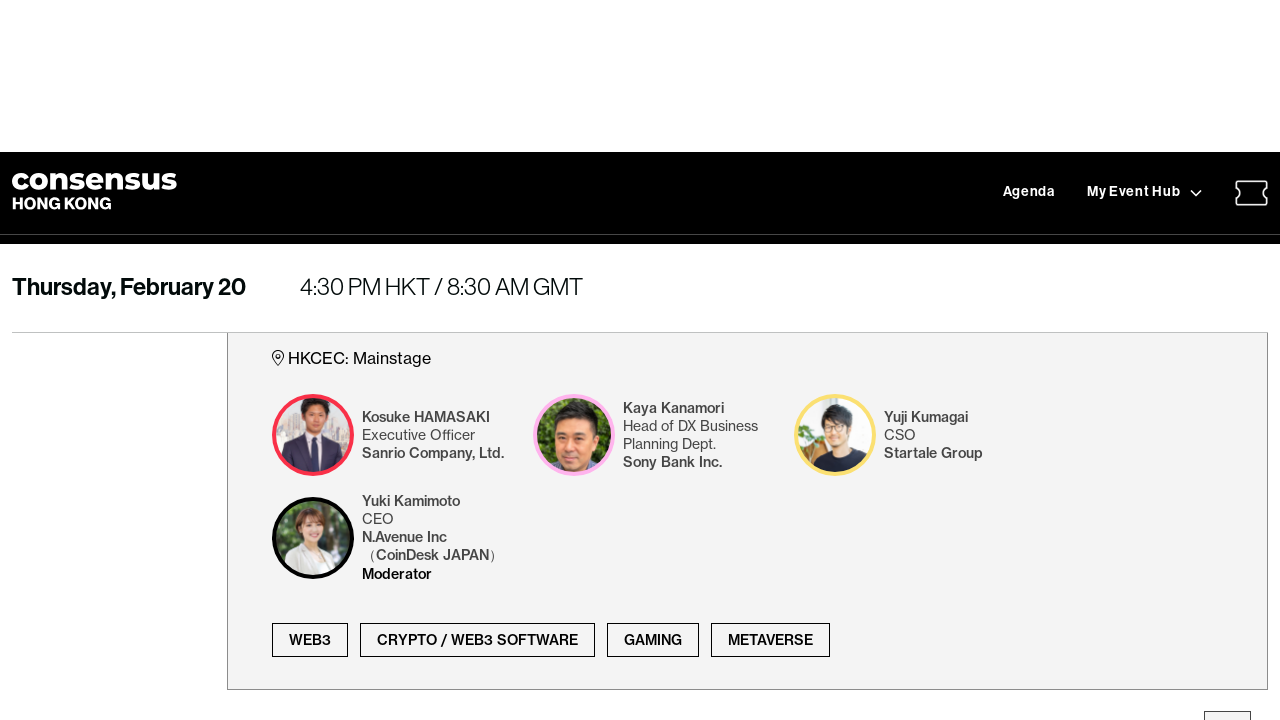

Waited 100ms during slow scroll
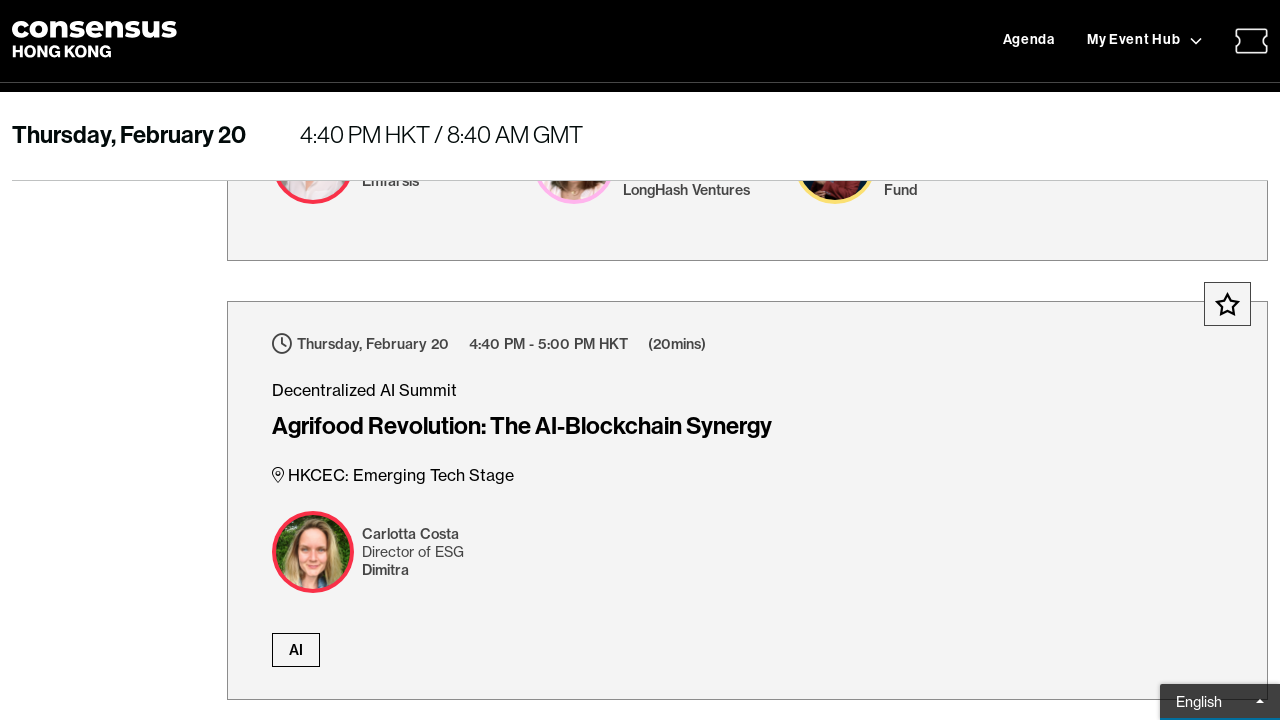

Slowly scrolled to height 81000
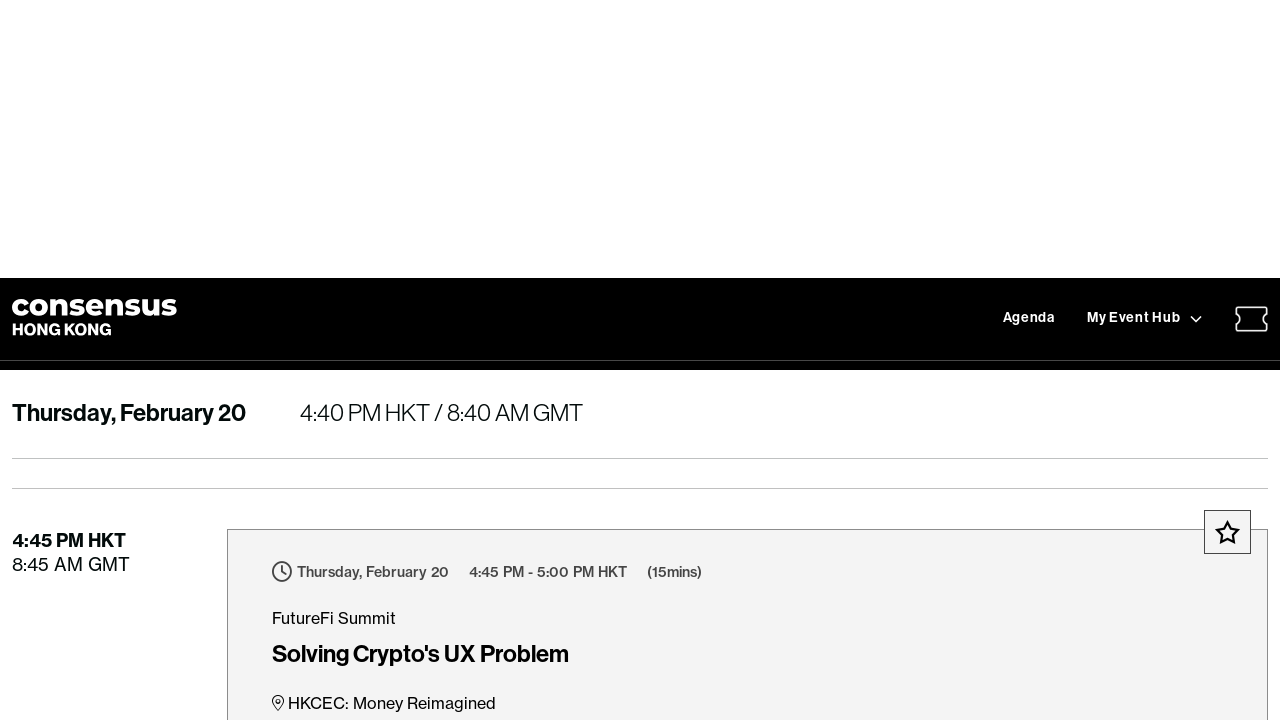

Waited 100ms during slow scroll
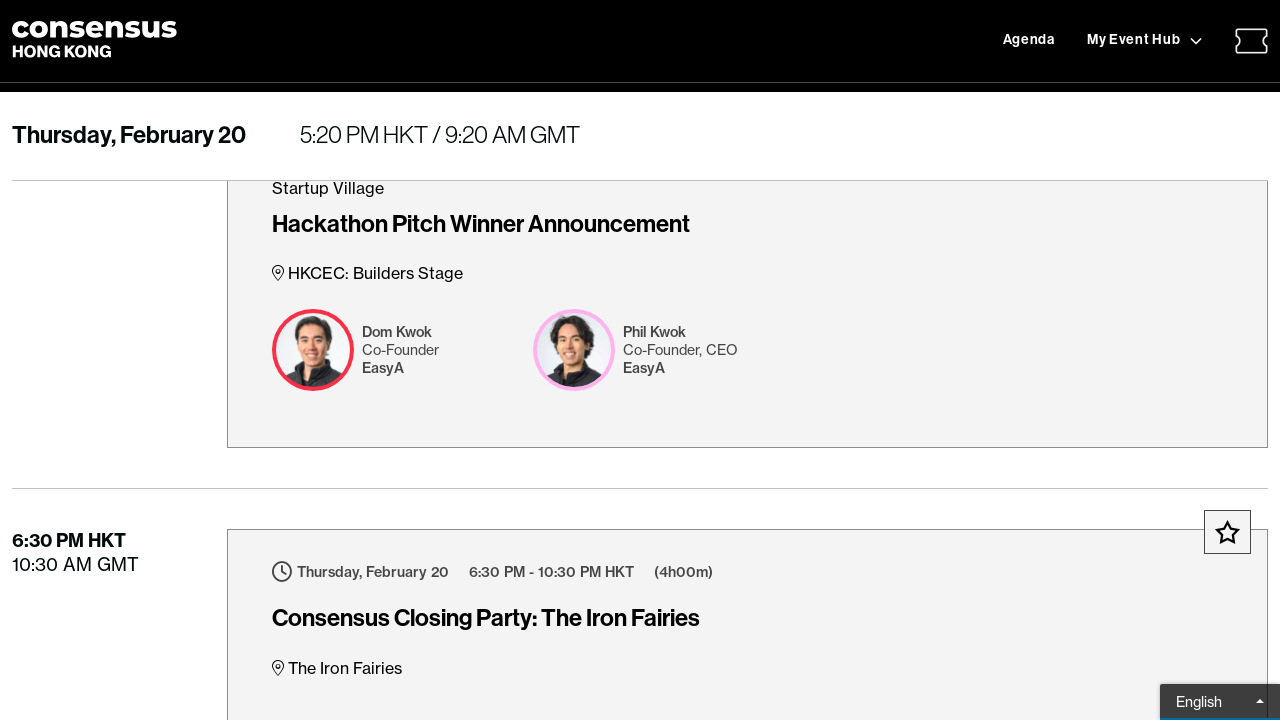

Scrolled to top of page (final pass 2/3)
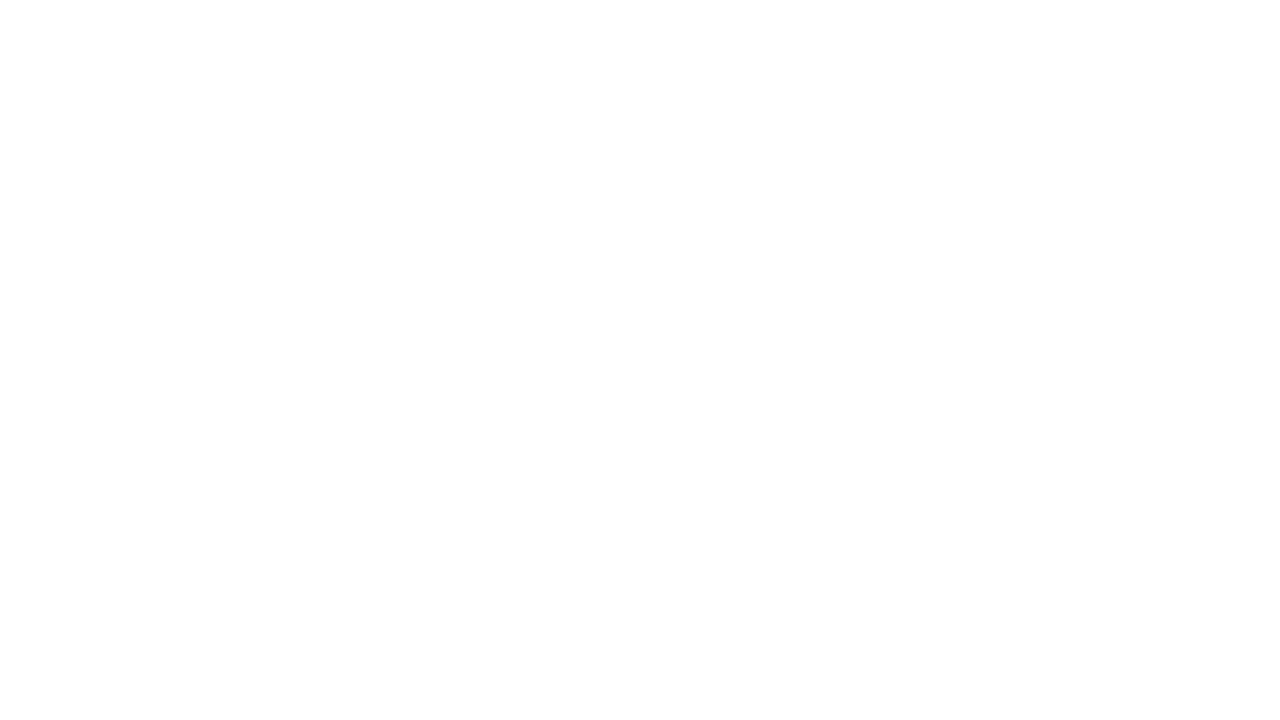

Waited 500ms after scrolling to top
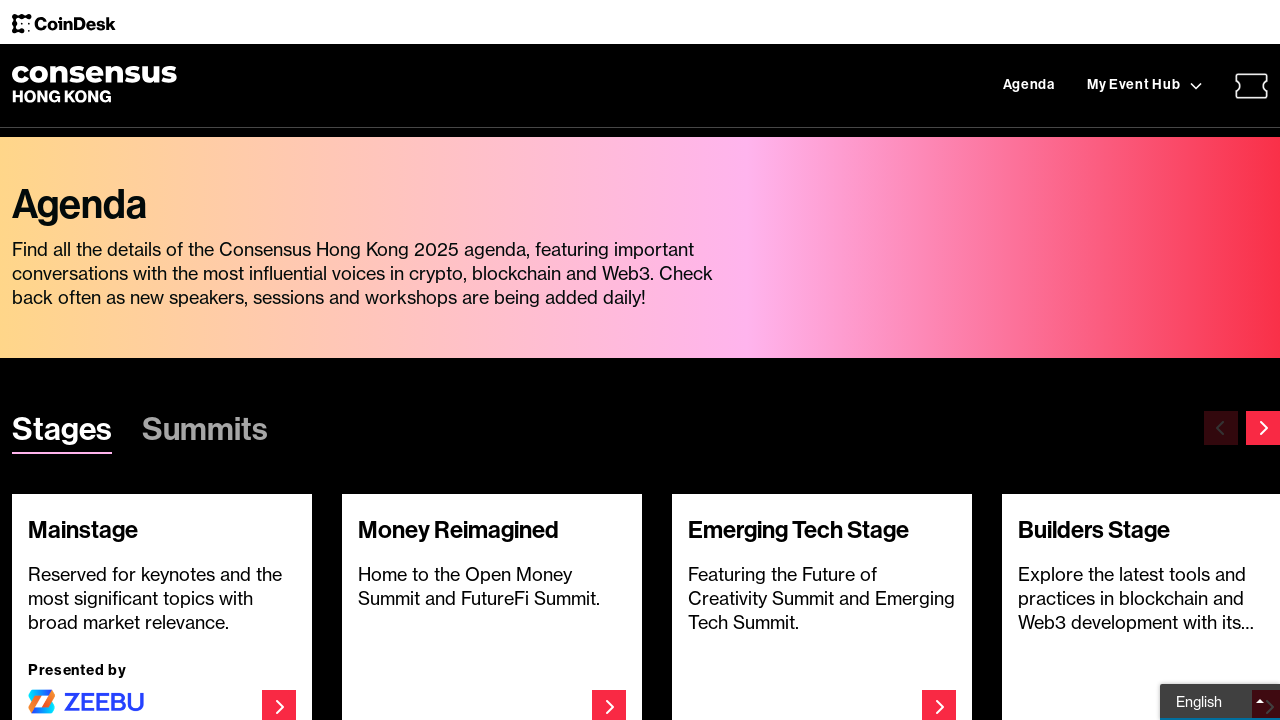

Retrieved total page height: 82478 for final scroll pass
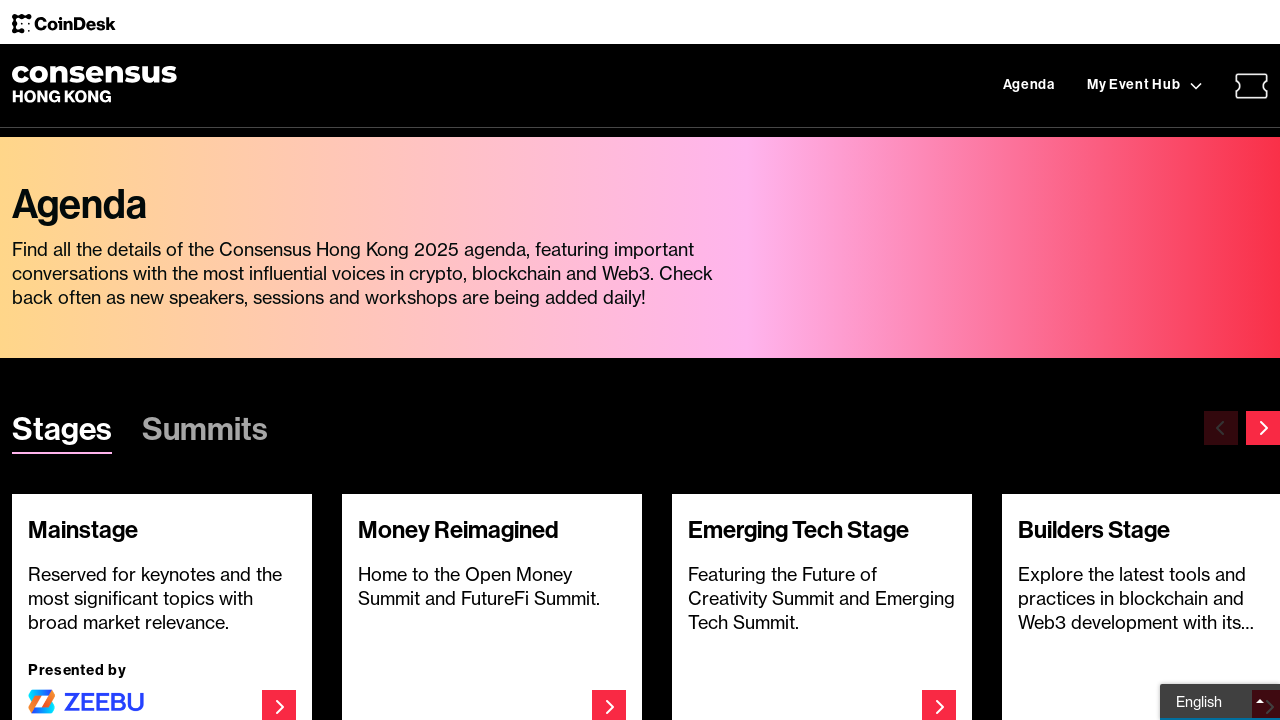

Slowly scrolled to height 0
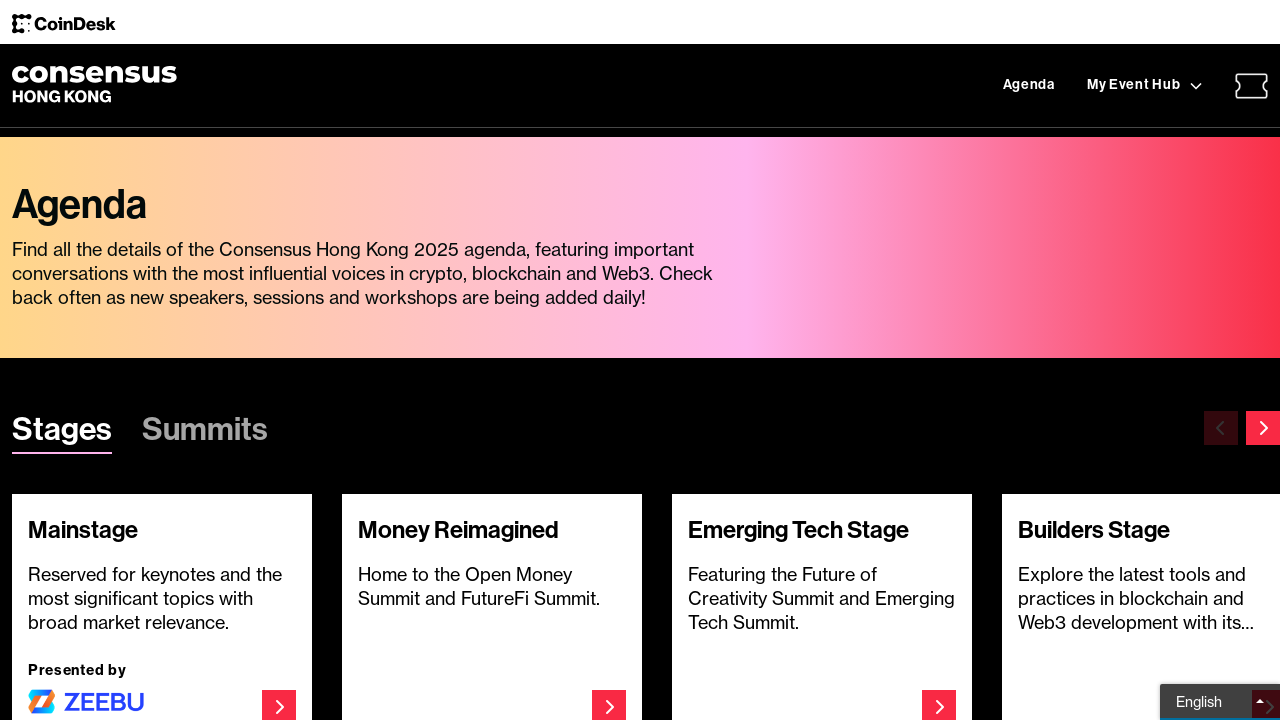

Waited 100ms during slow scroll
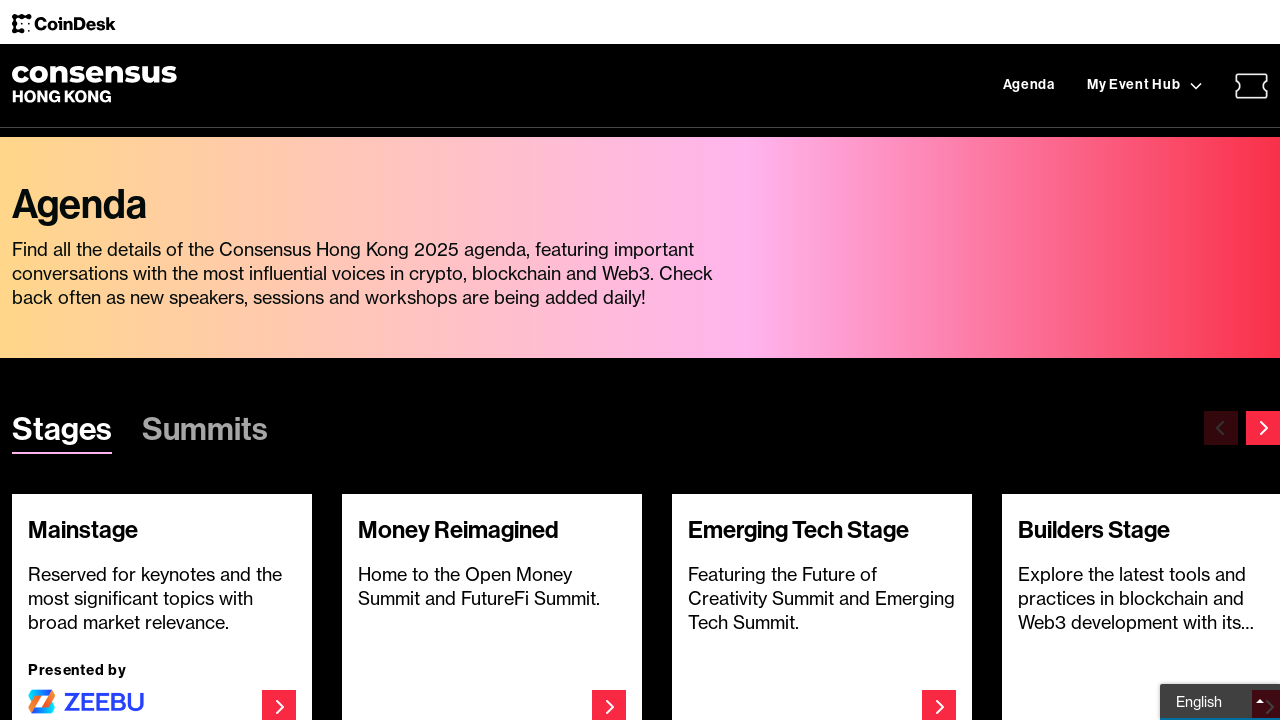

Slowly scrolled to height 1500
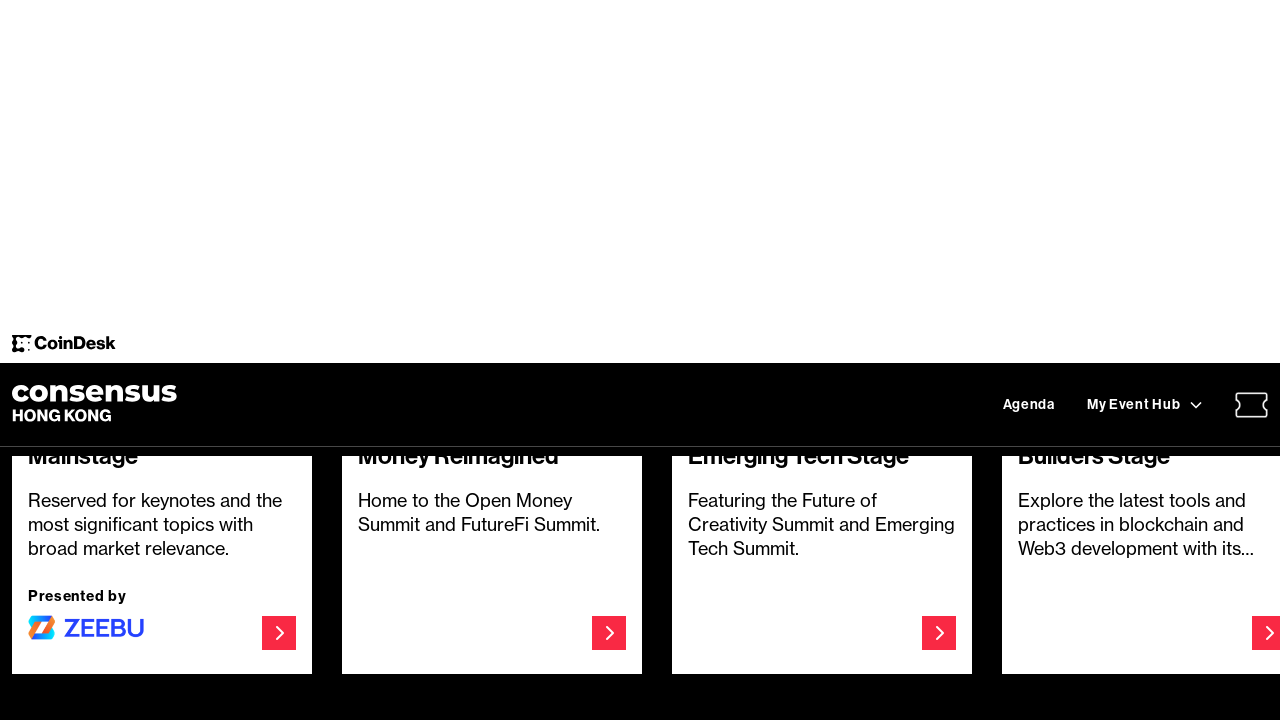

Waited 100ms during slow scroll
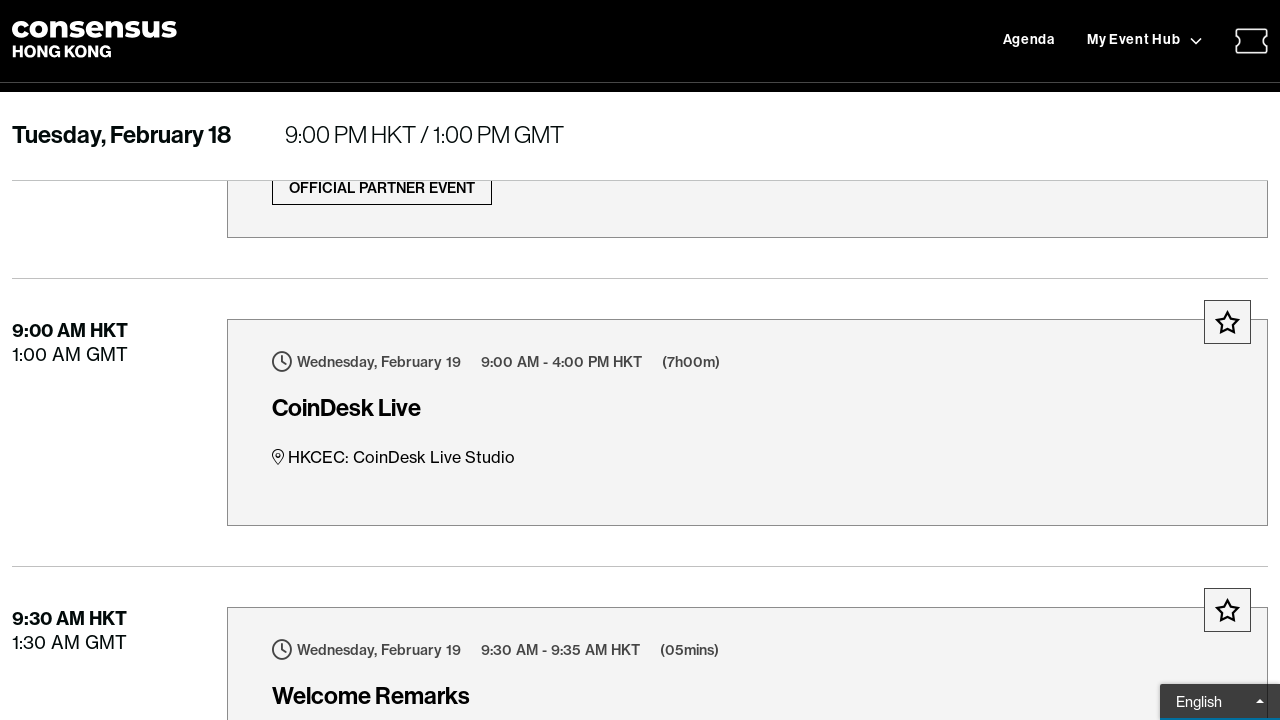

Slowly scrolled to height 3000
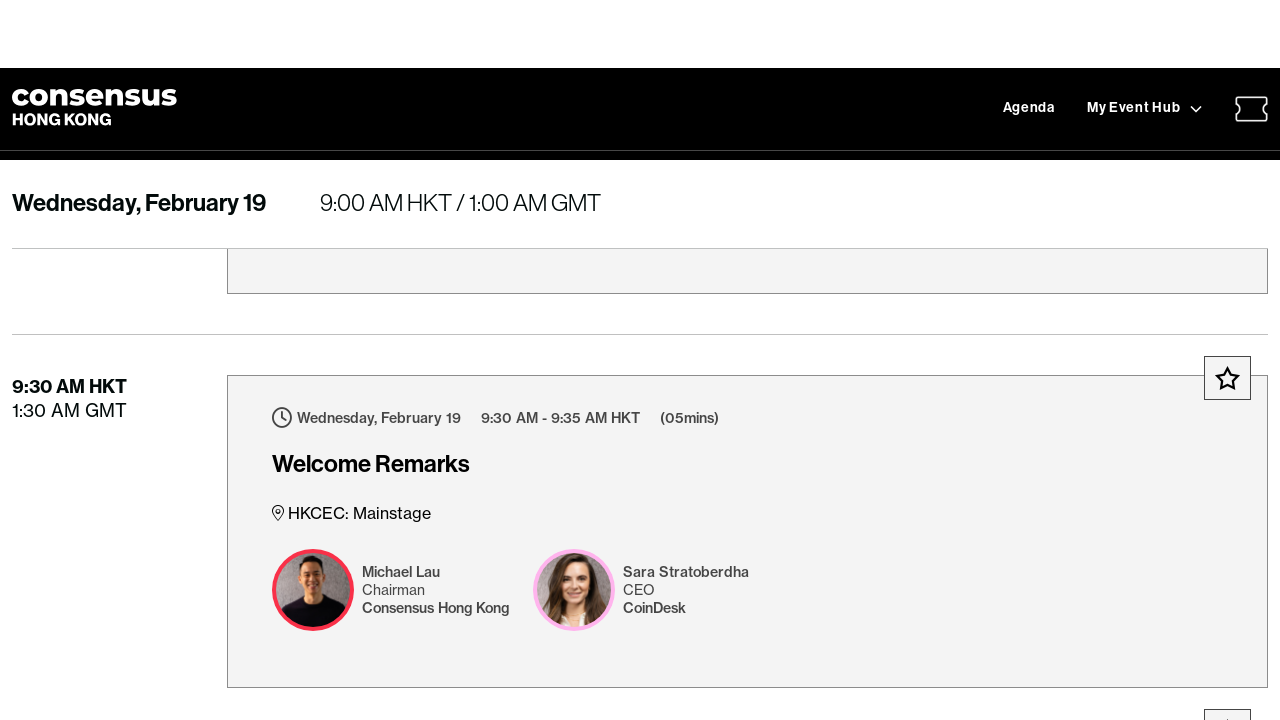

Waited 100ms during slow scroll
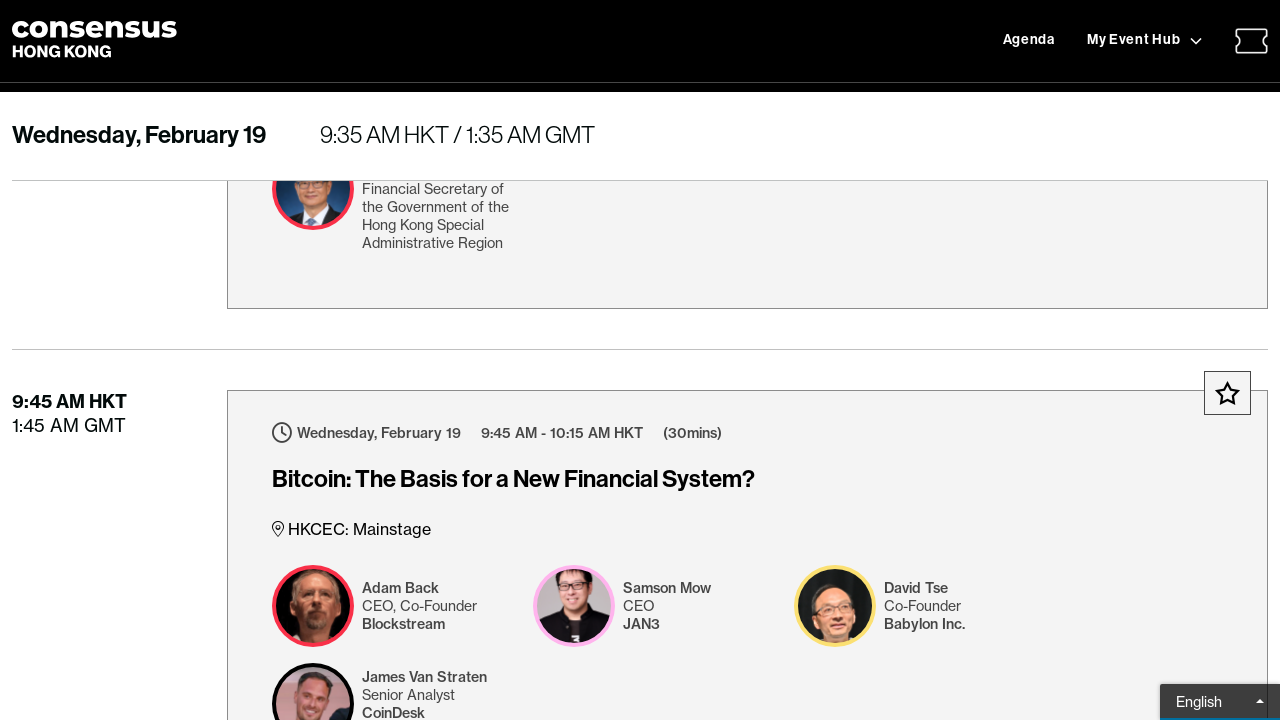

Slowly scrolled to height 4500
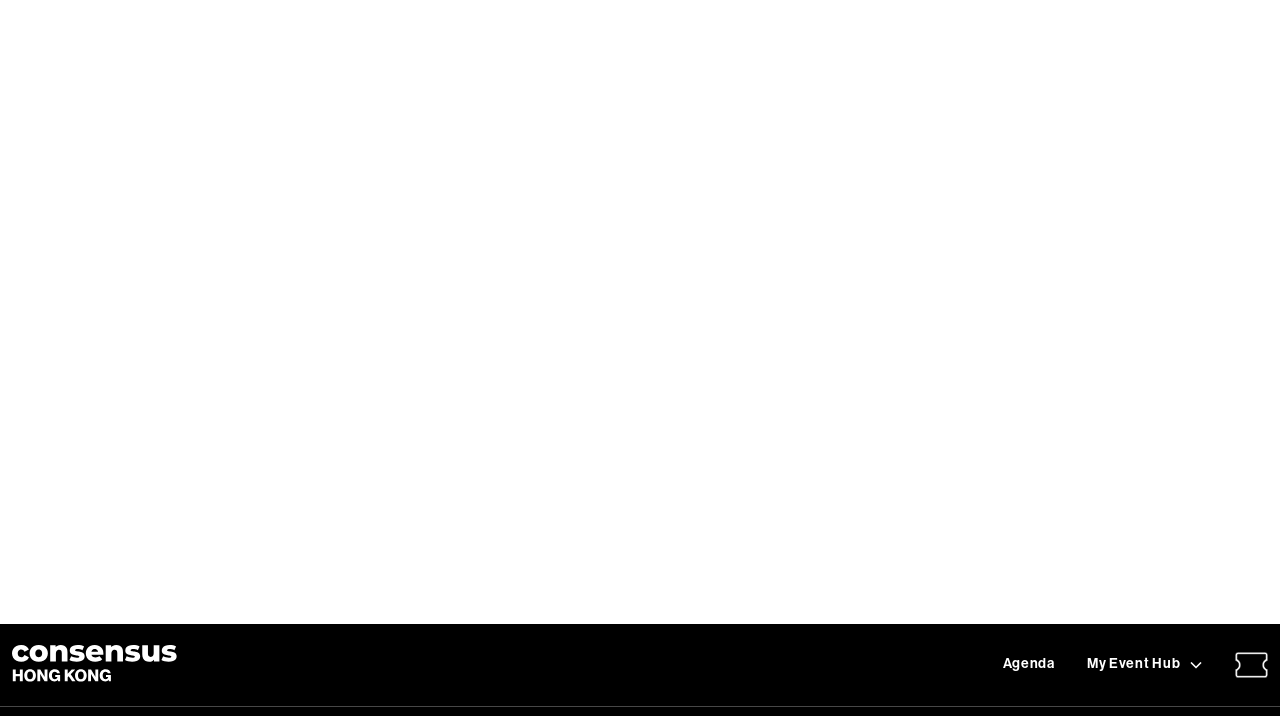

Waited 100ms during slow scroll
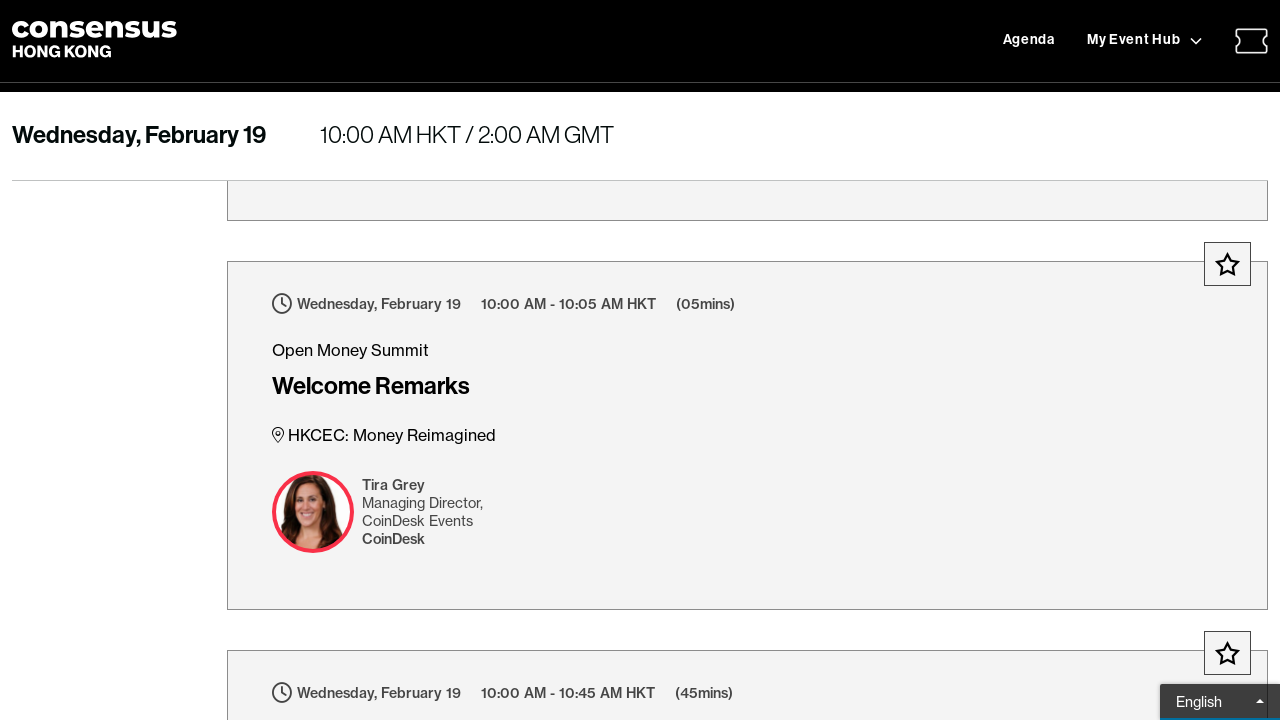

Slowly scrolled to height 6000
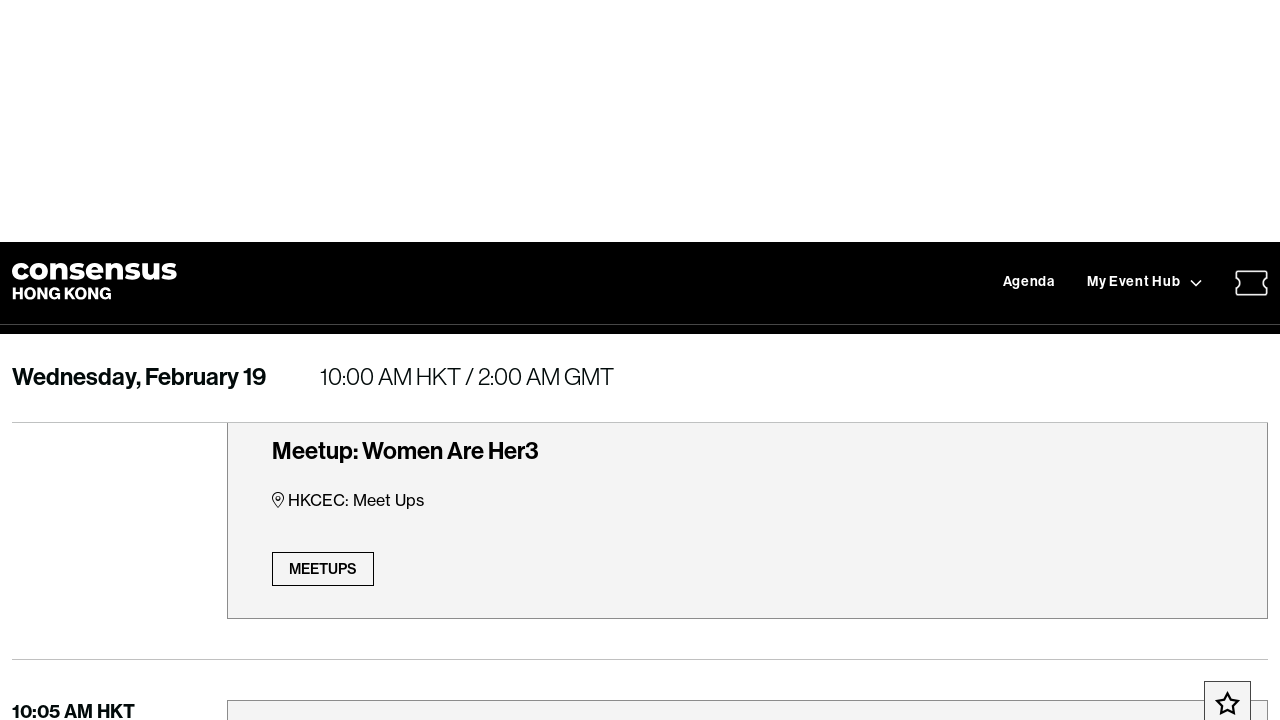

Waited 100ms during slow scroll
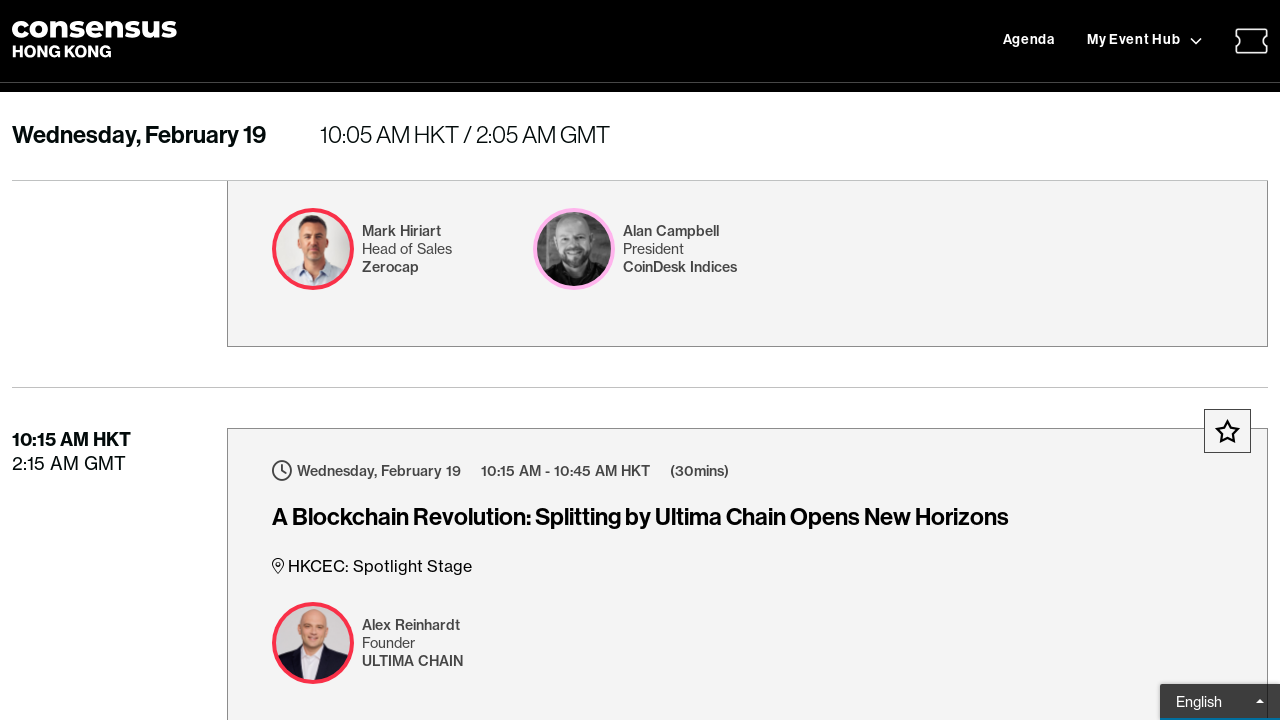

Slowly scrolled to height 7500
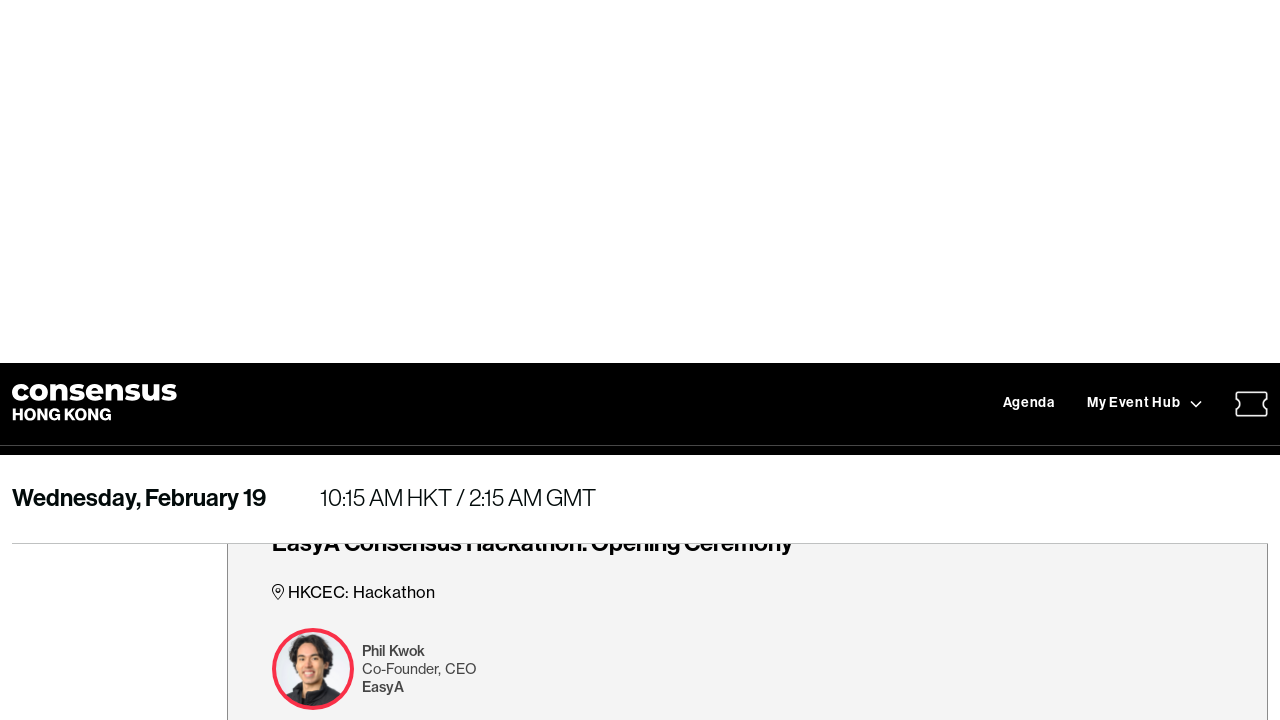

Waited 100ms during slow scroll
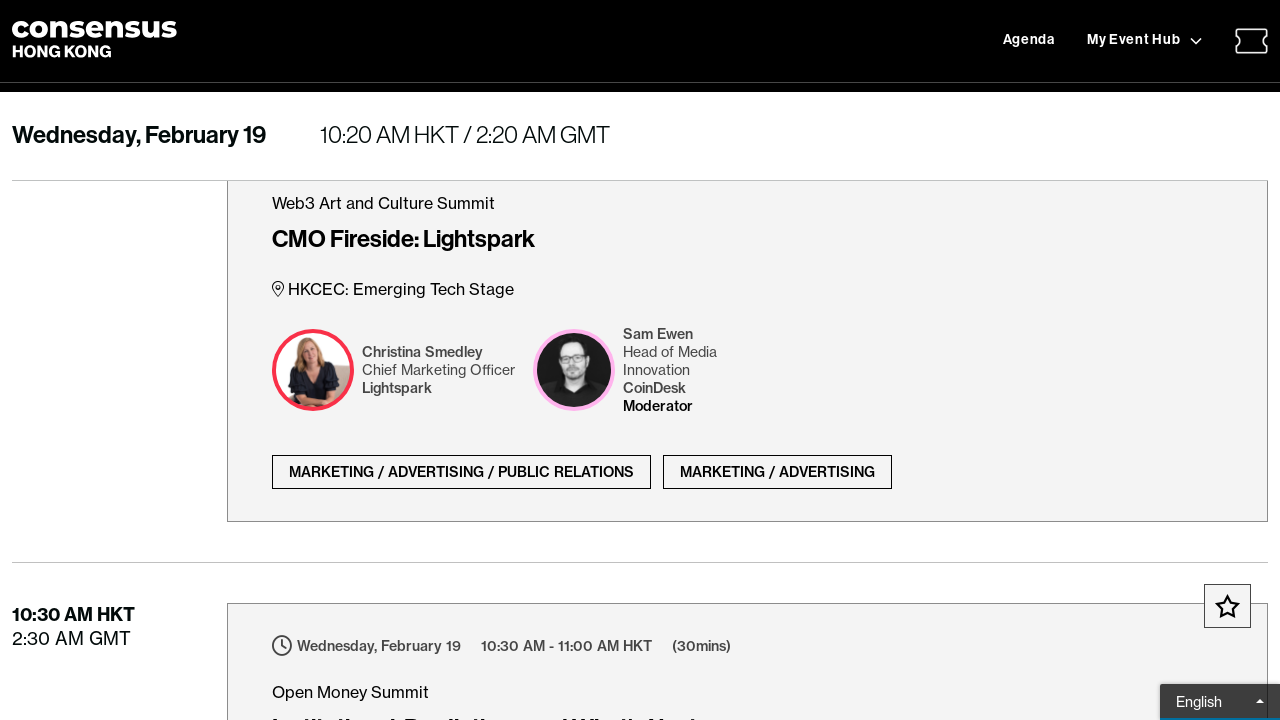

Slowly scrolled to height 9000
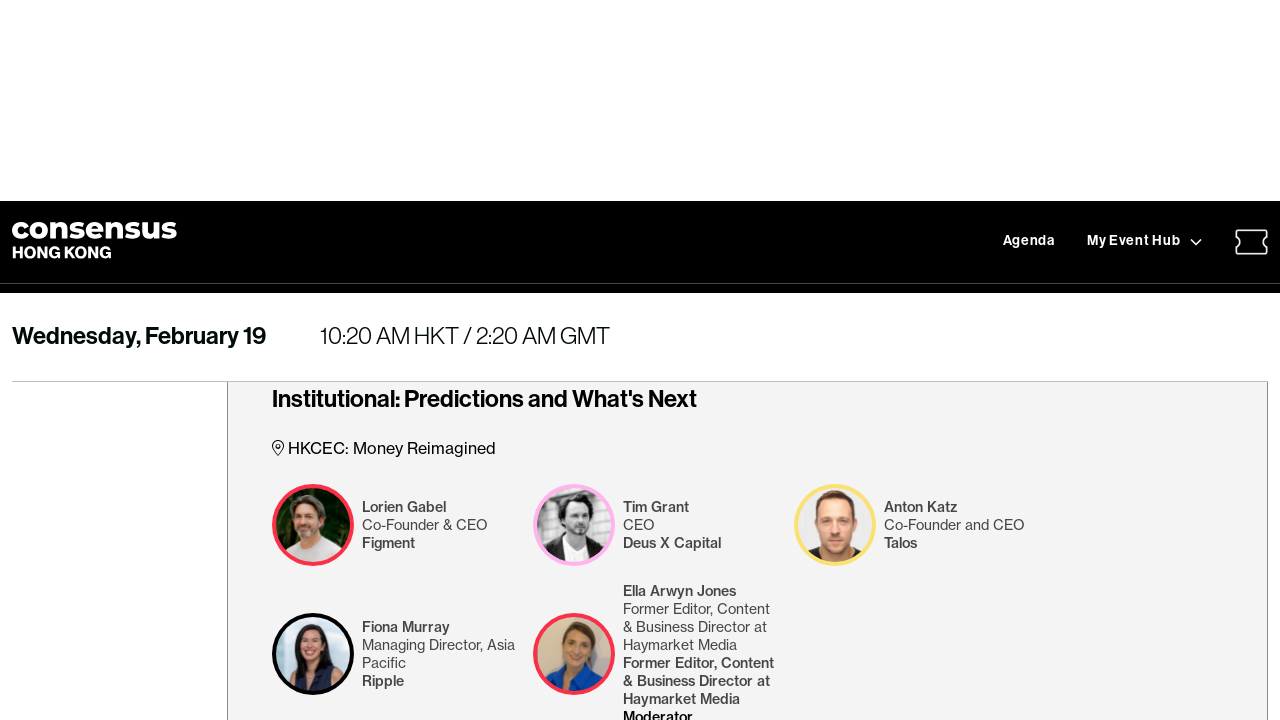

Waited 100ms during slow scroll
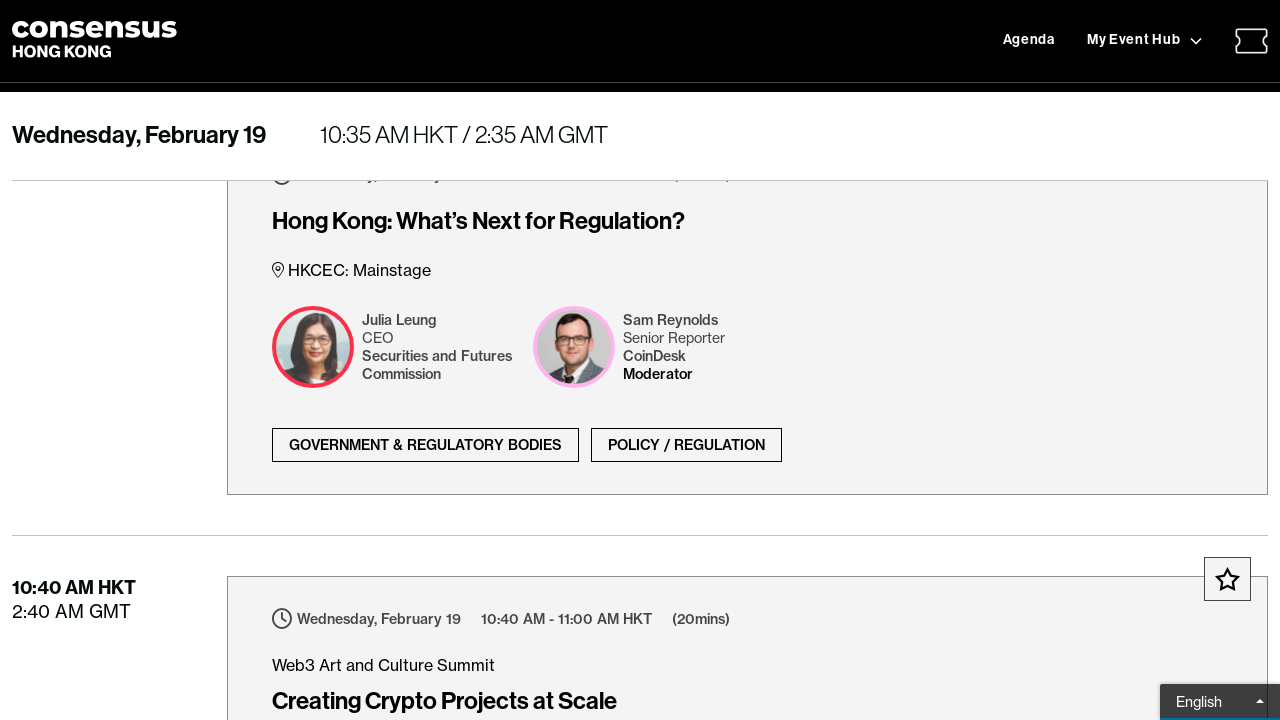

Slowly scrolled to height 10500
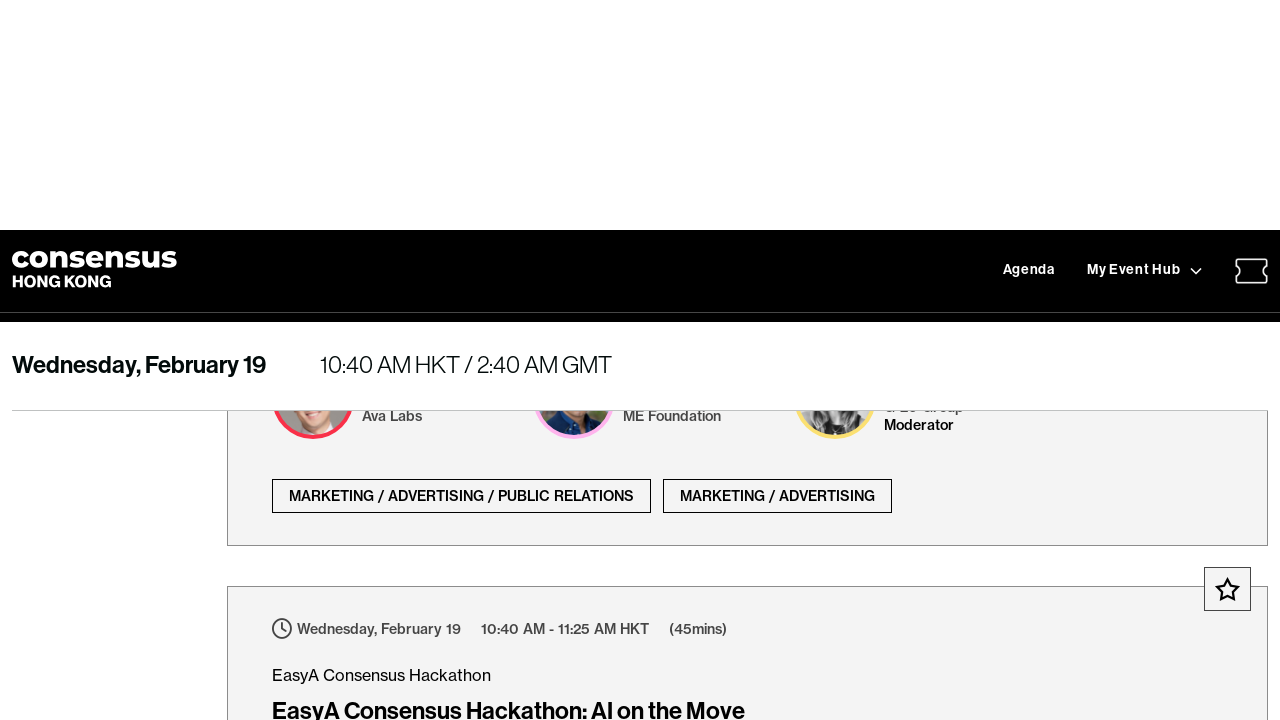

Waited 100ms during slow scroll
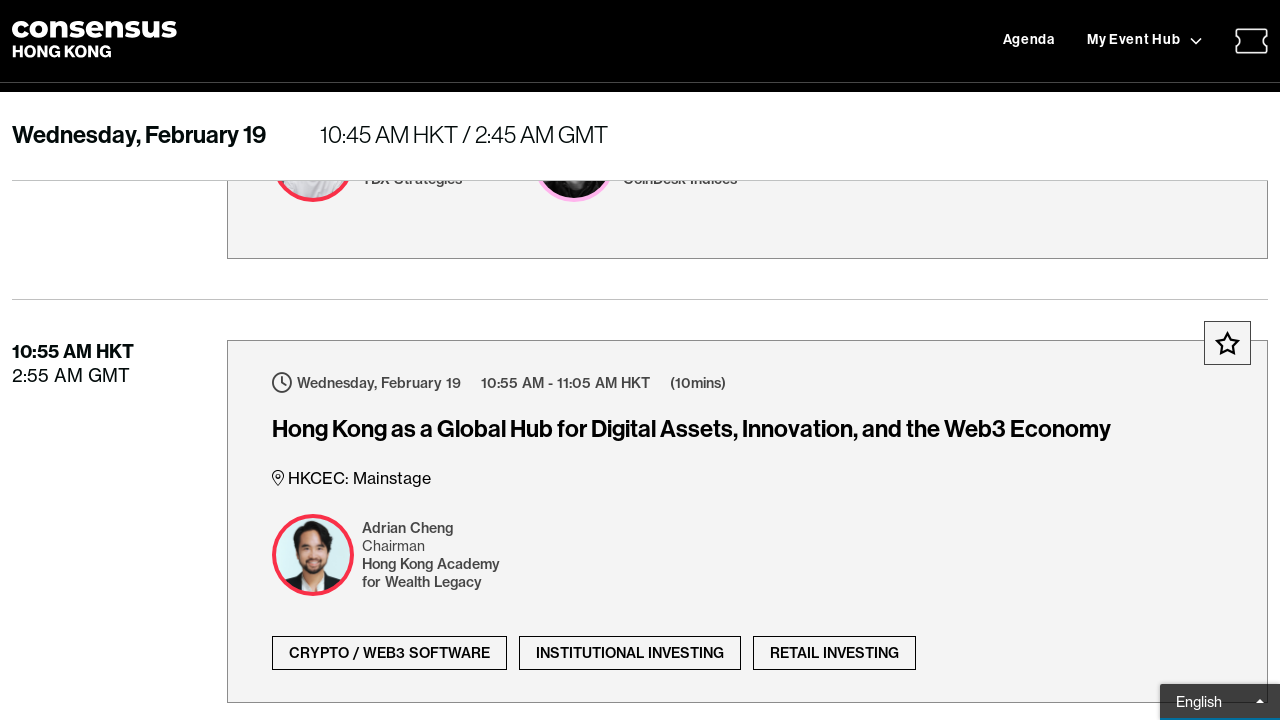

Slowly scrolled to height 12000
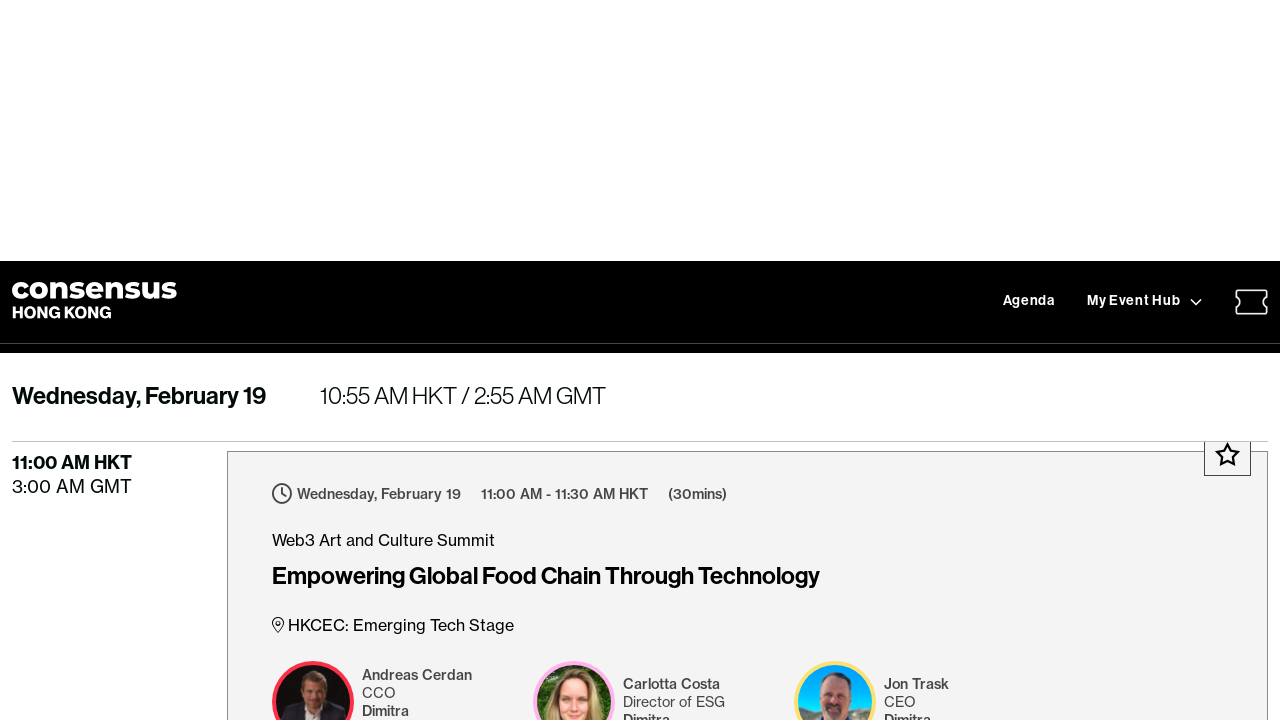

Waited 100ms during slow scroll
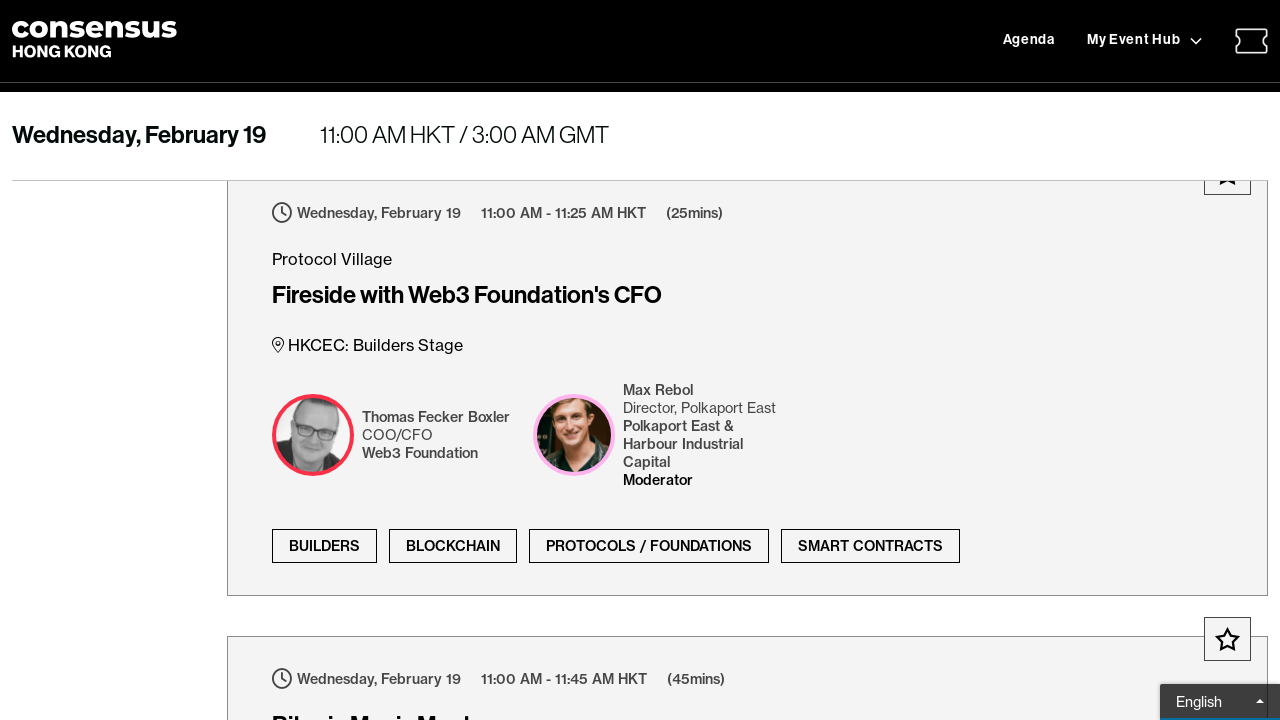

Slowly scrolled to height 13500
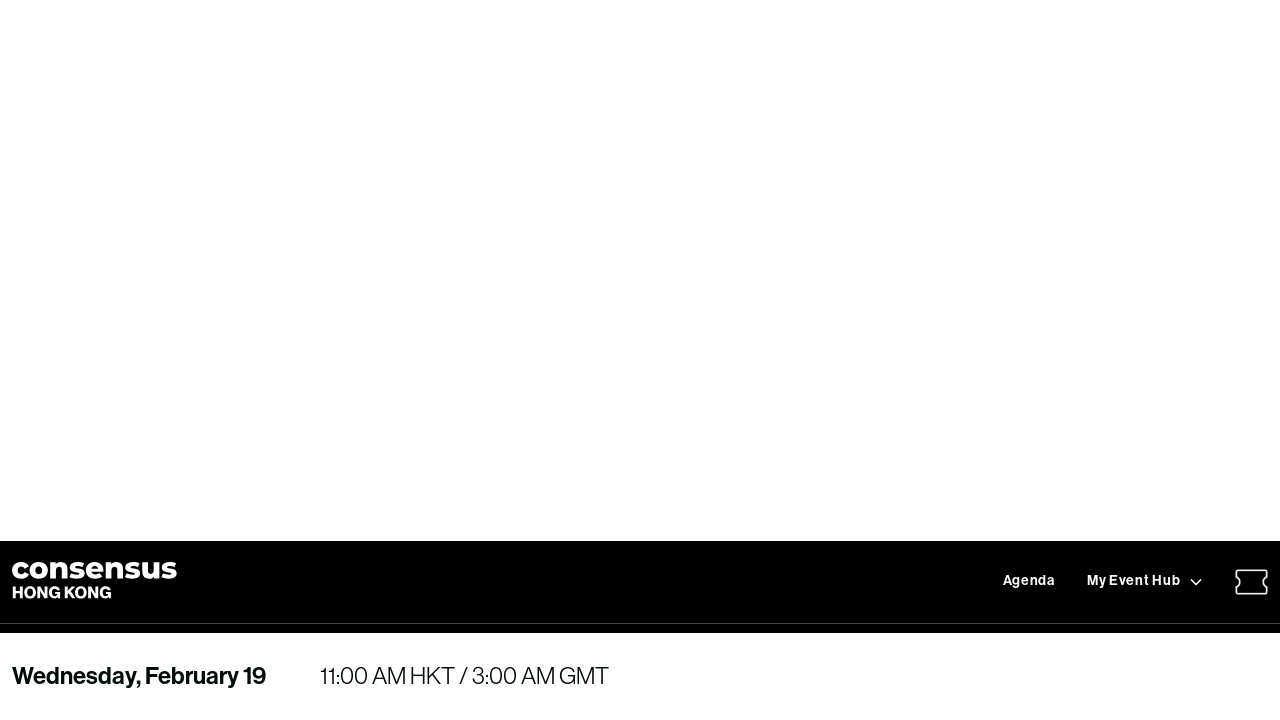

Waited 100ms during slow scroll
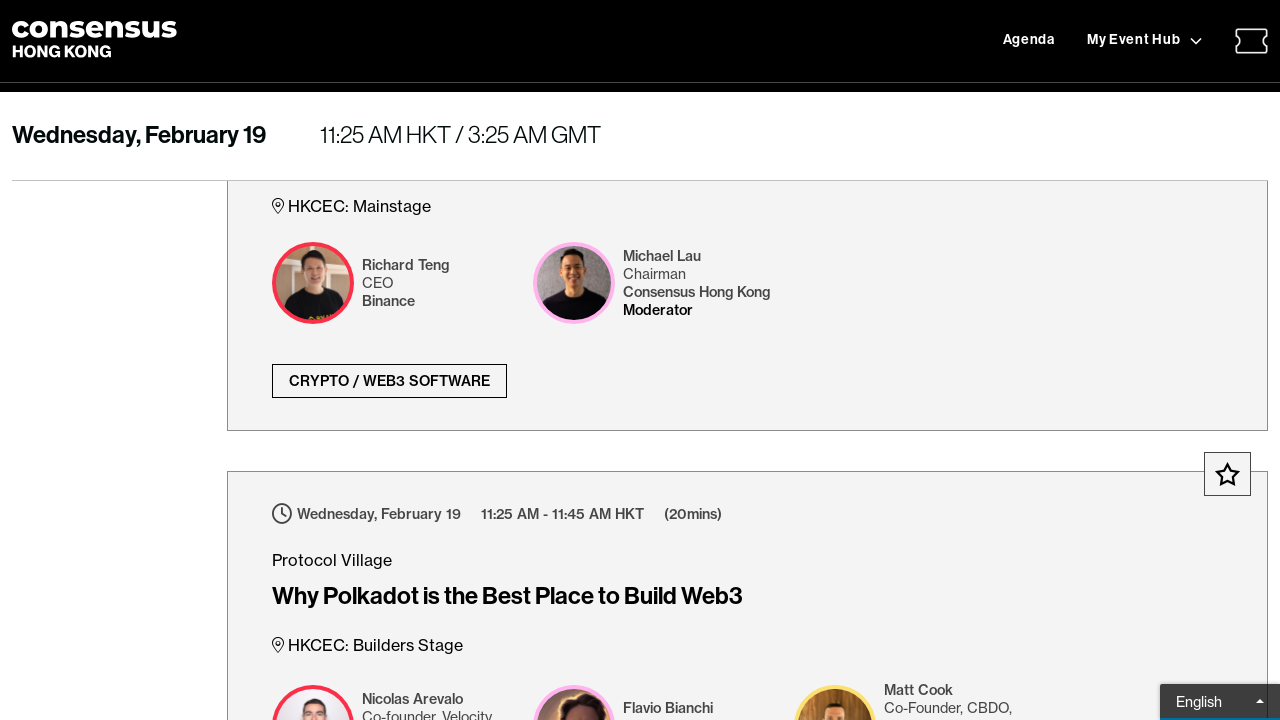

Slowly scrolled to height 15000
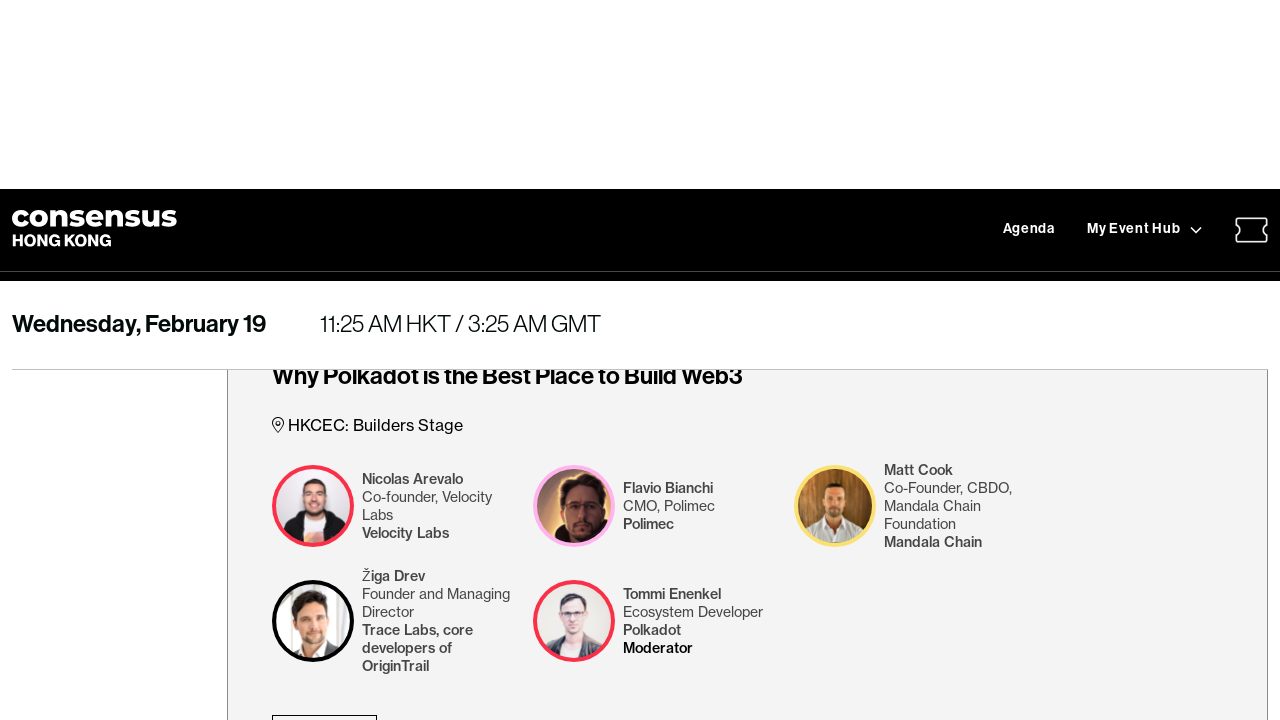

Waited 100ms during slow scroll
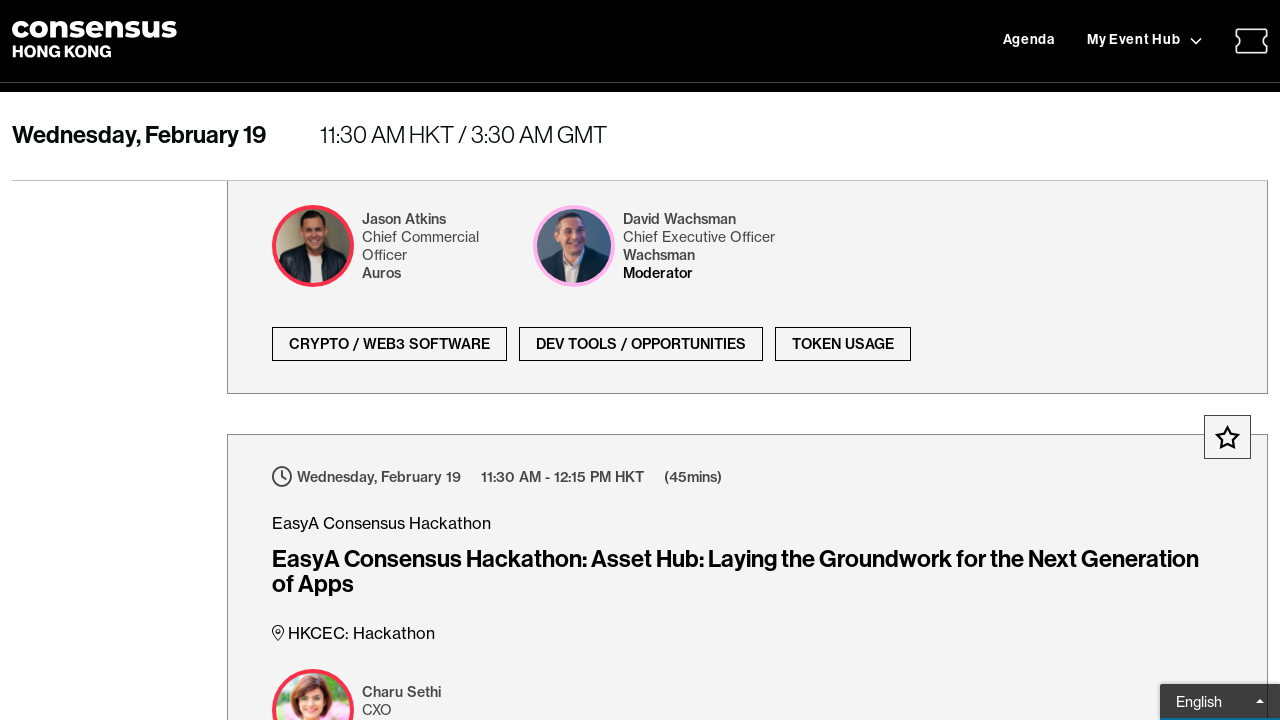

Slowly scrolled to height 16500
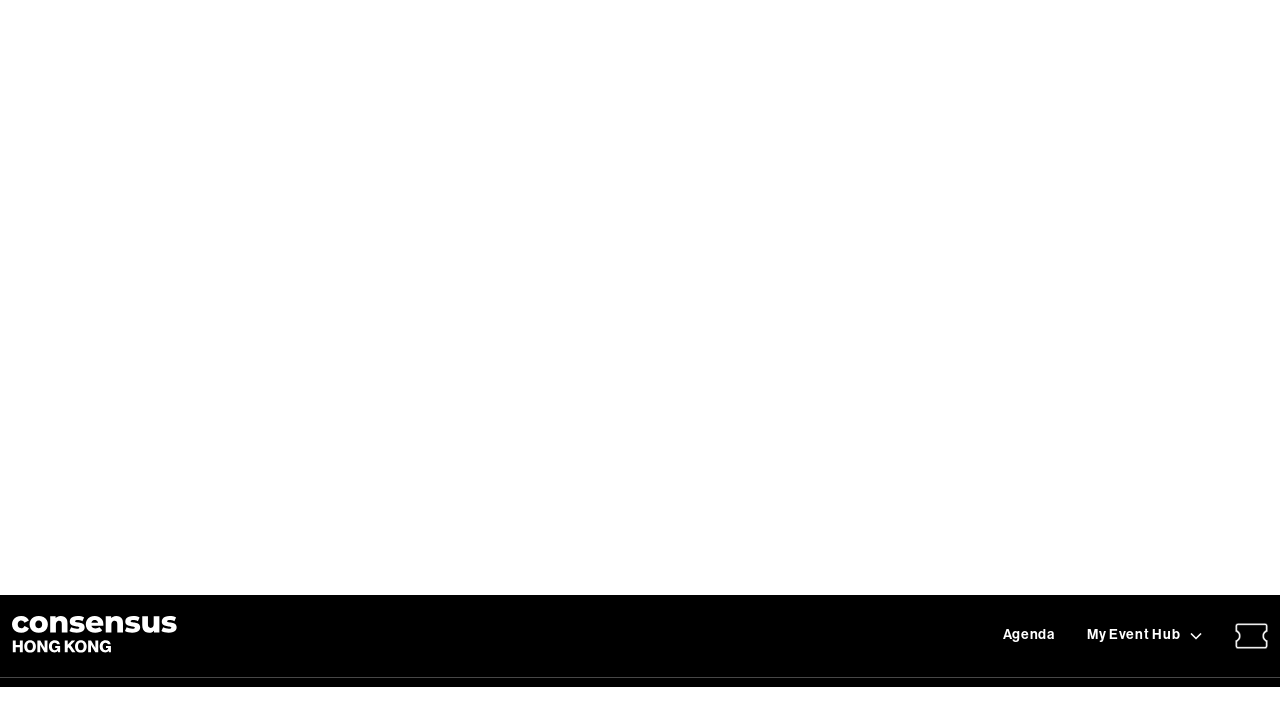

Waited 100ms during slow scroll
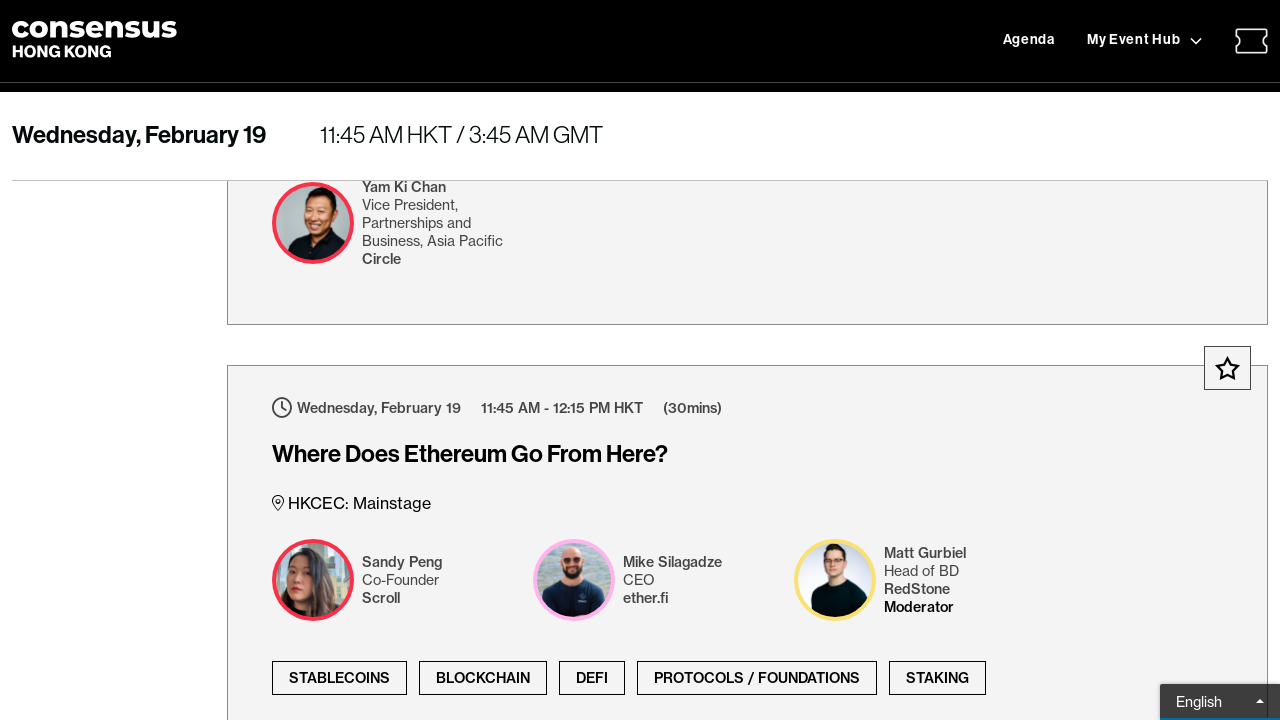

Slowly scrolled to height 18000
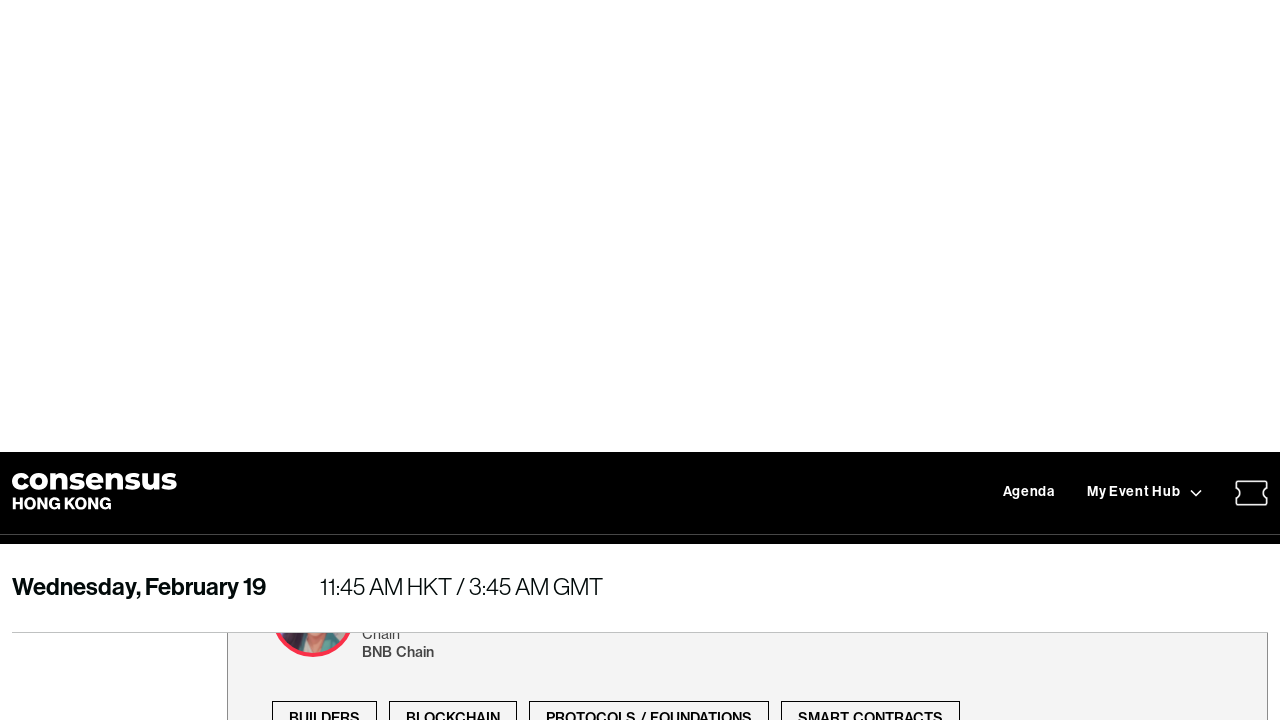

Waited 100ms during slow scroll
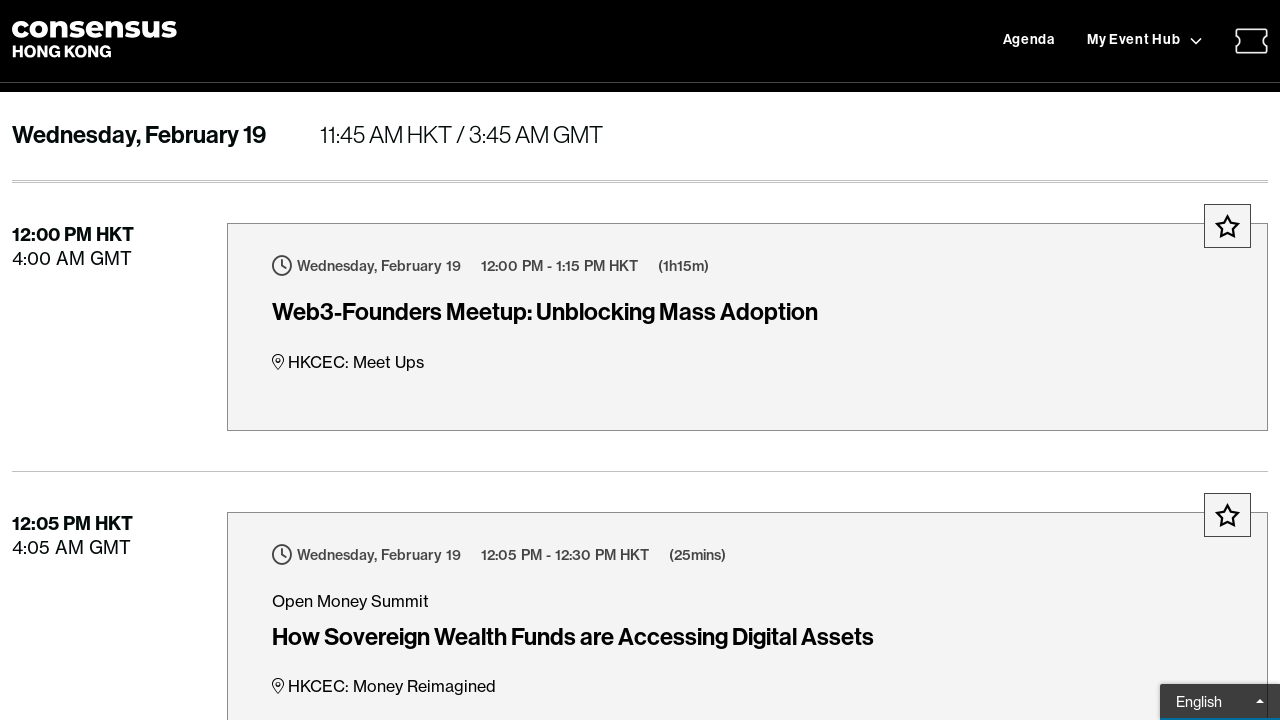

Slowly scrolled to height 19500
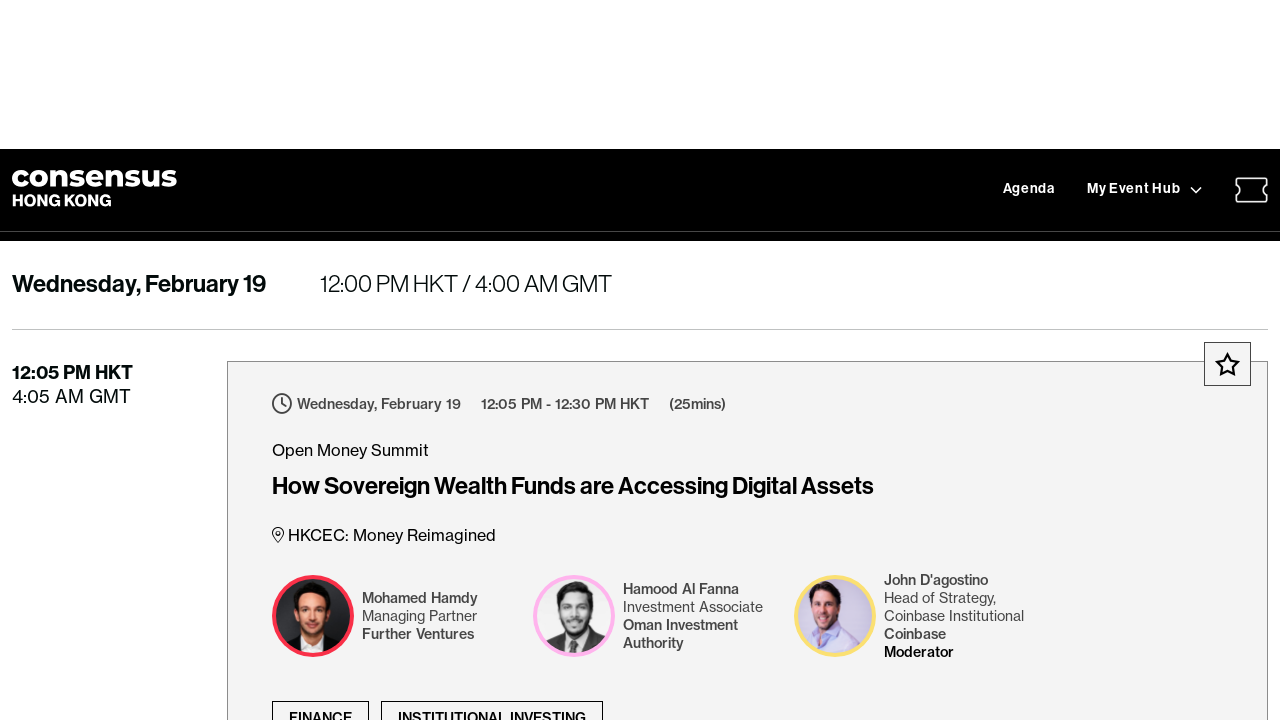

Waited 100ms during slow scroll
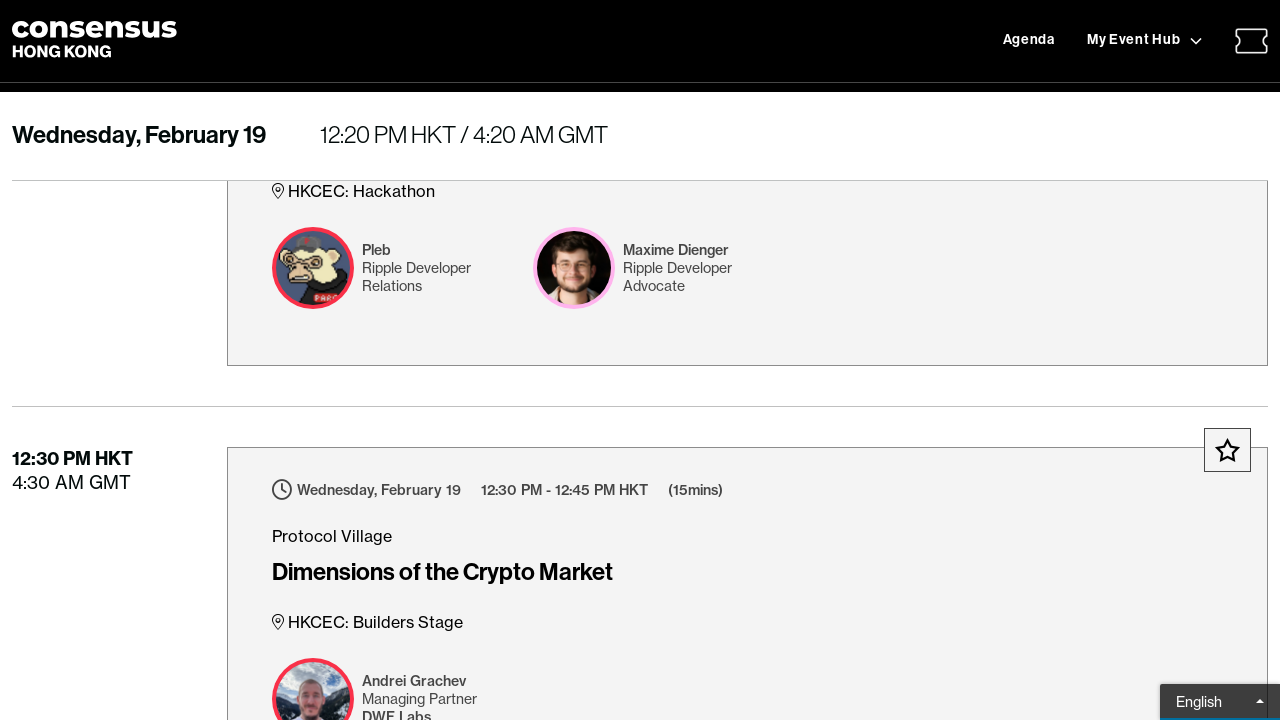

Slowly scrolled to height 21000
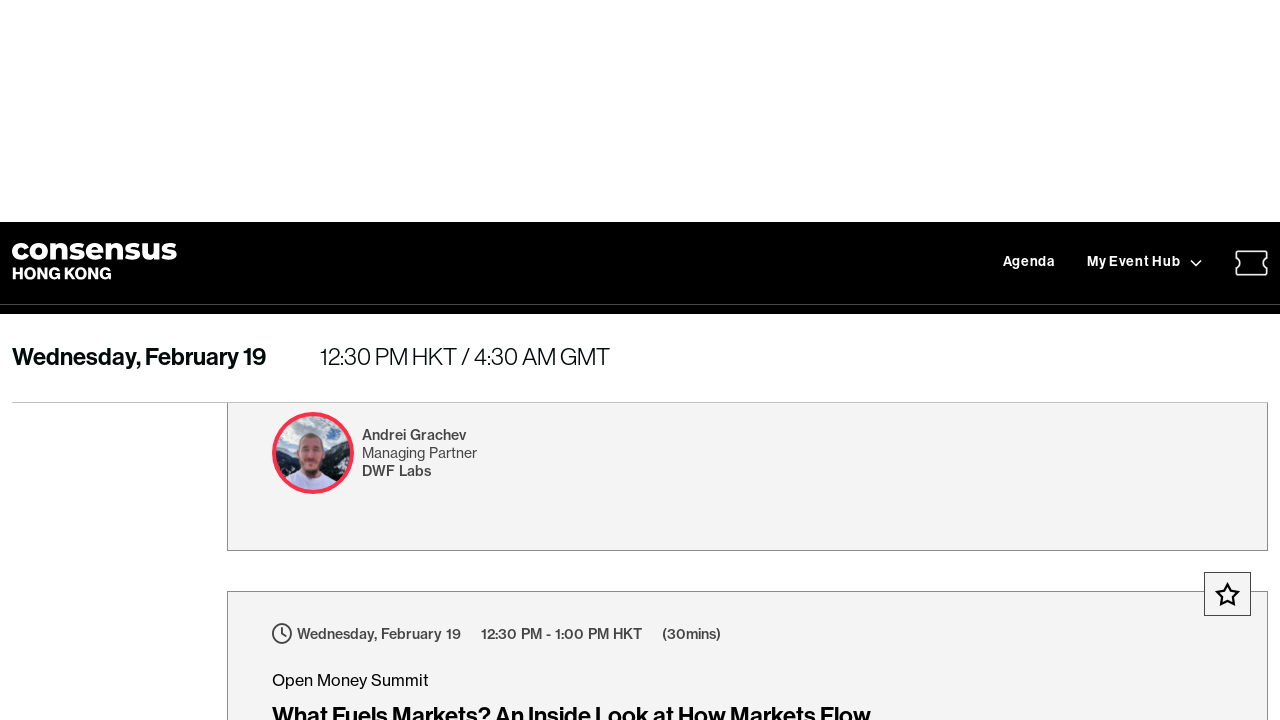

Waited 100ms during slow scroll
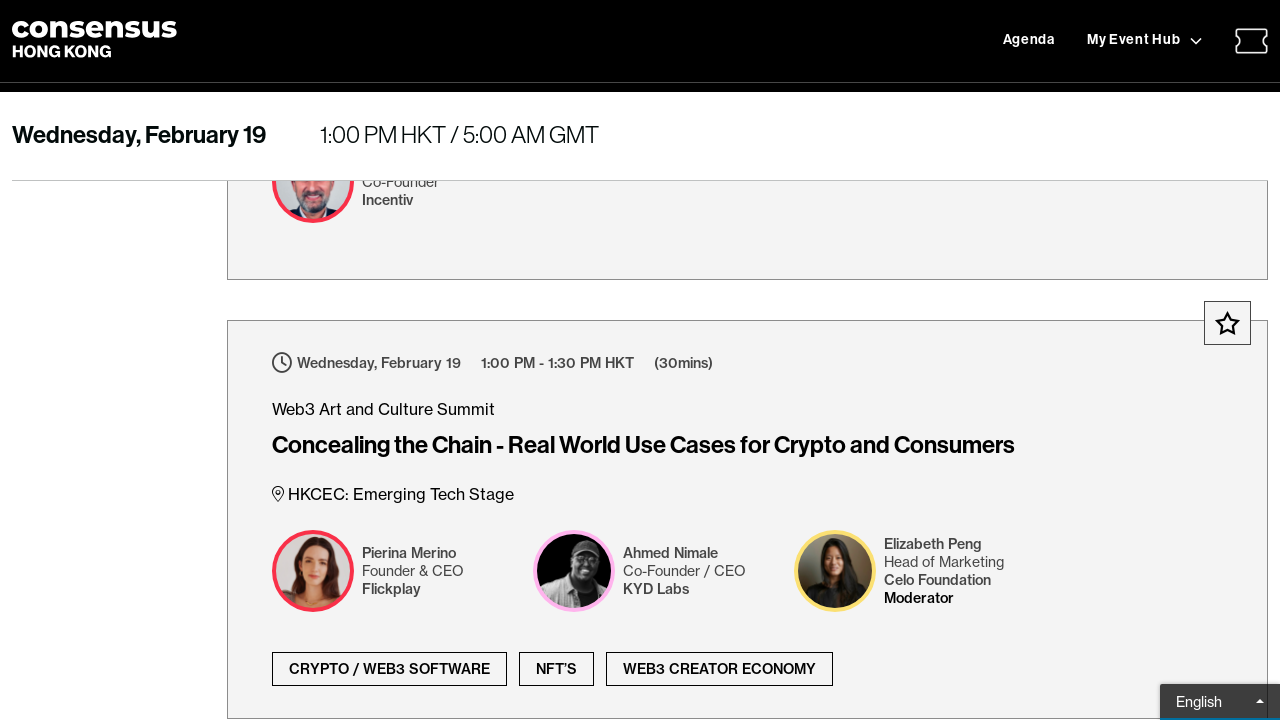

Slowly scrolled to height 22500
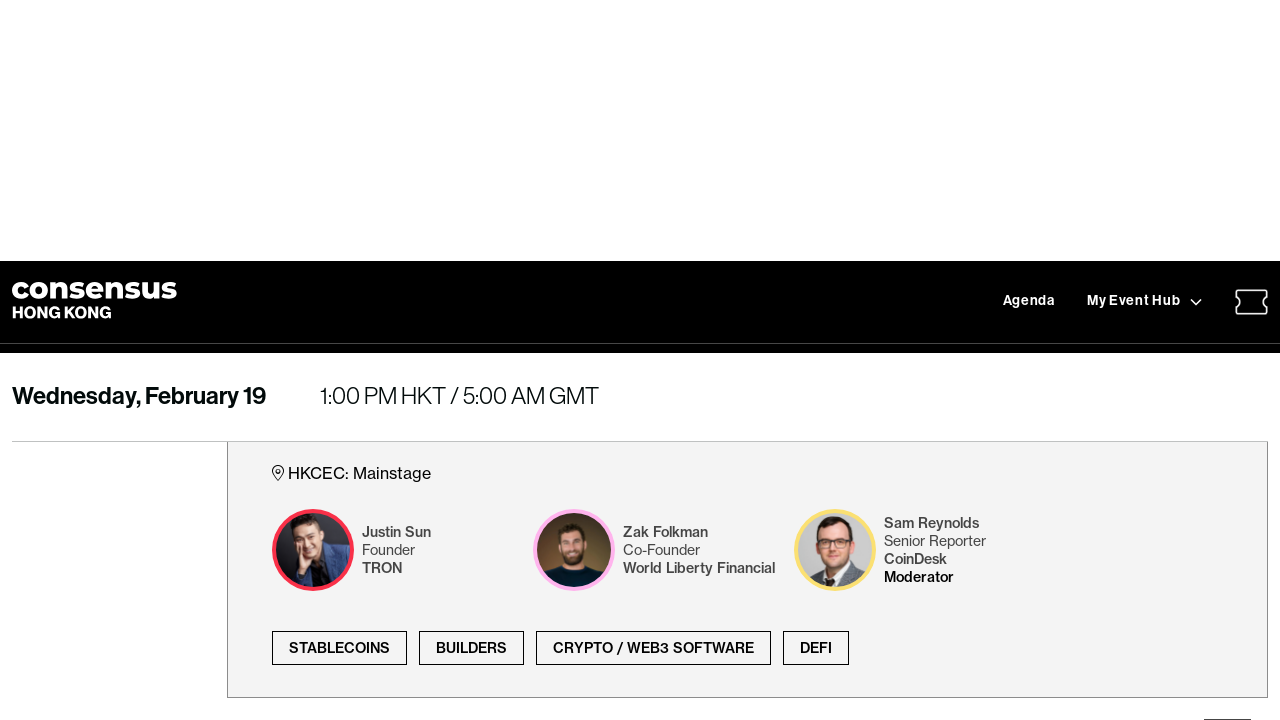

Waited 100ms during slow scroll
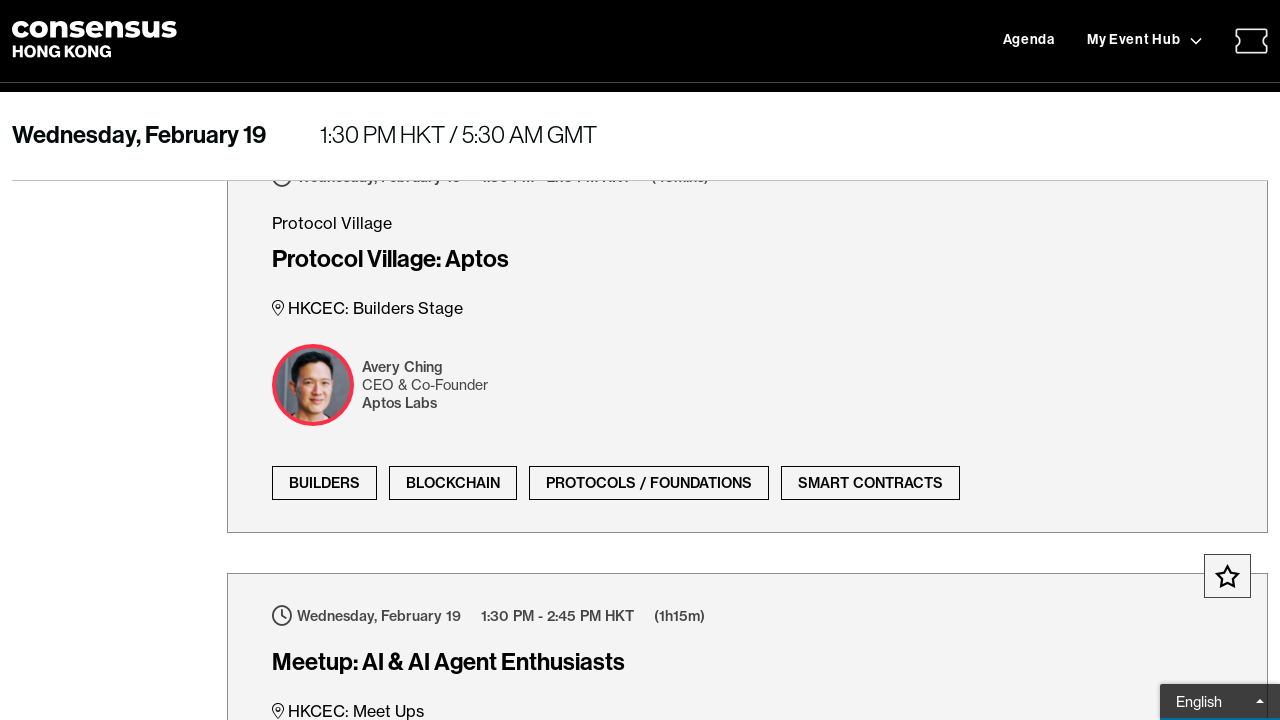

Slowly scrolled to height 24000
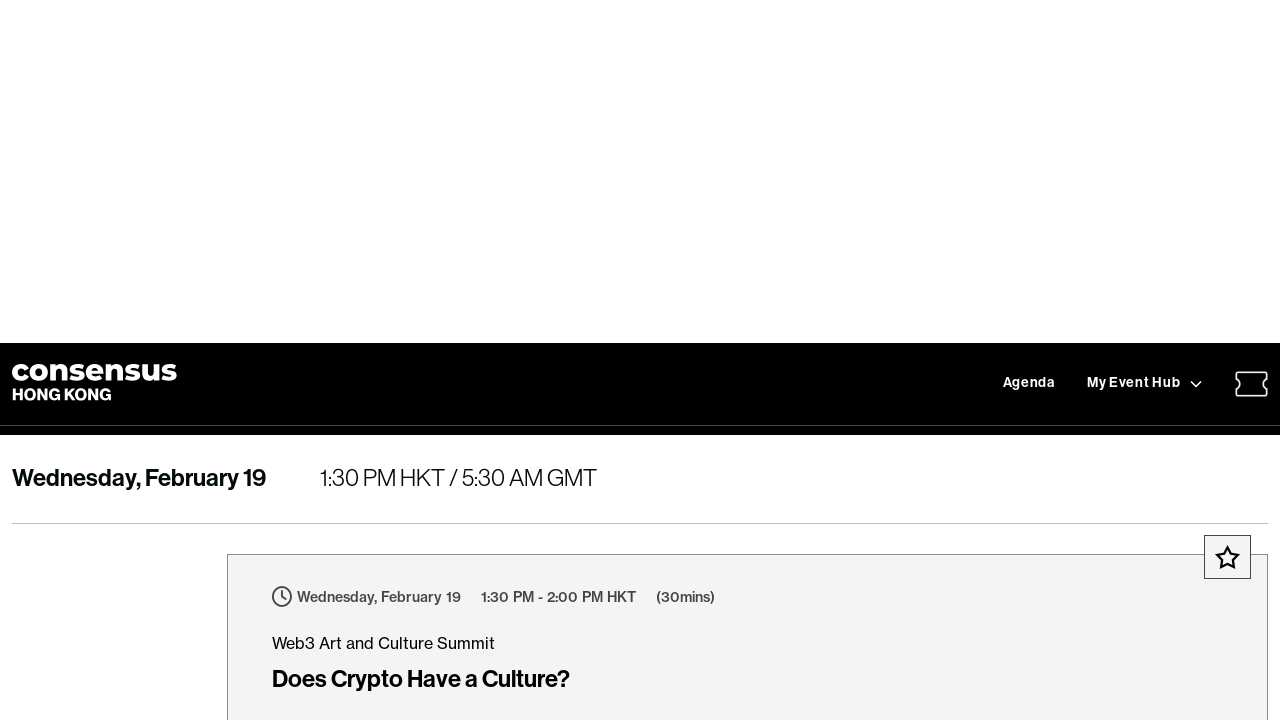

Waited 100ms during slow scroll
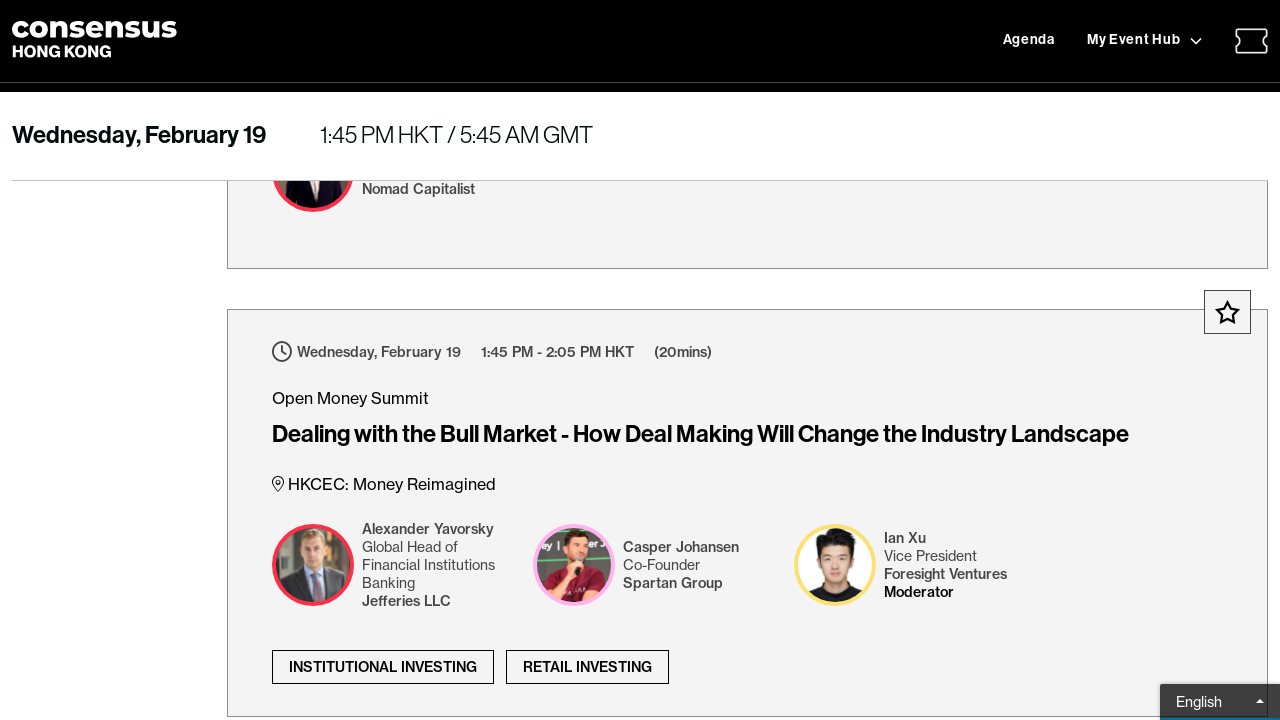

Slowly scrolled to height 25500
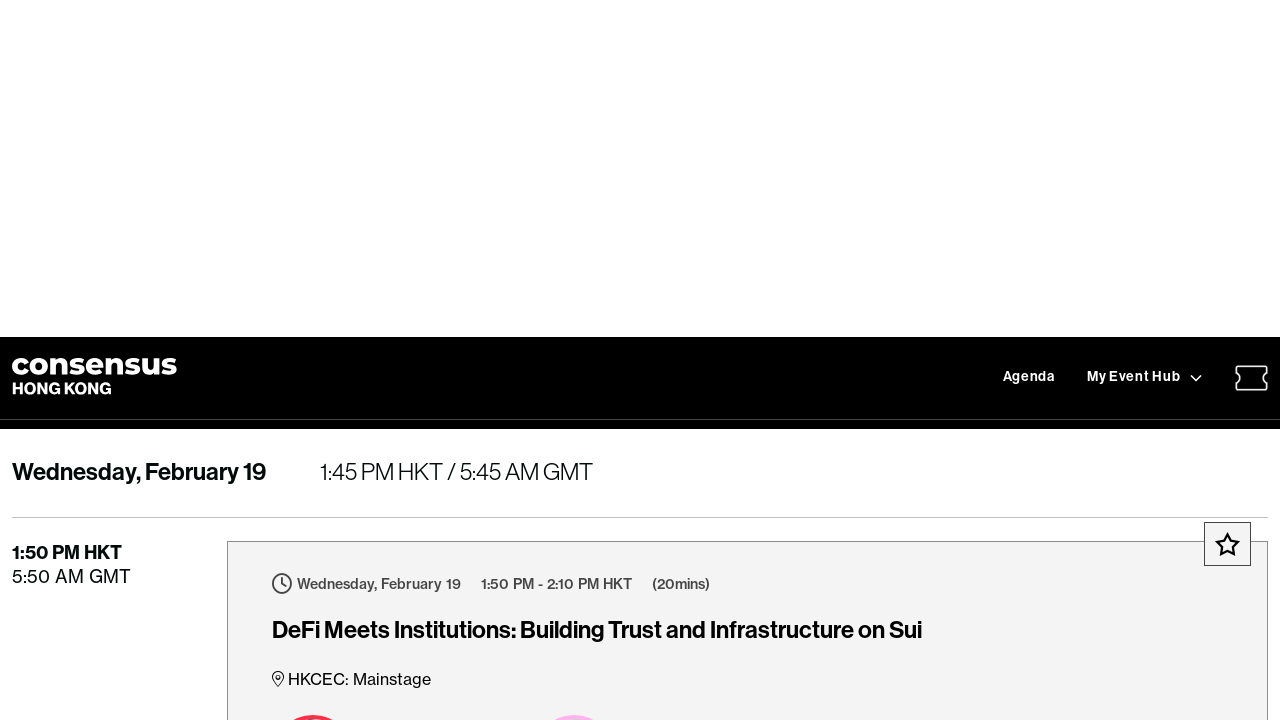

Waited 100ms during slow scroll
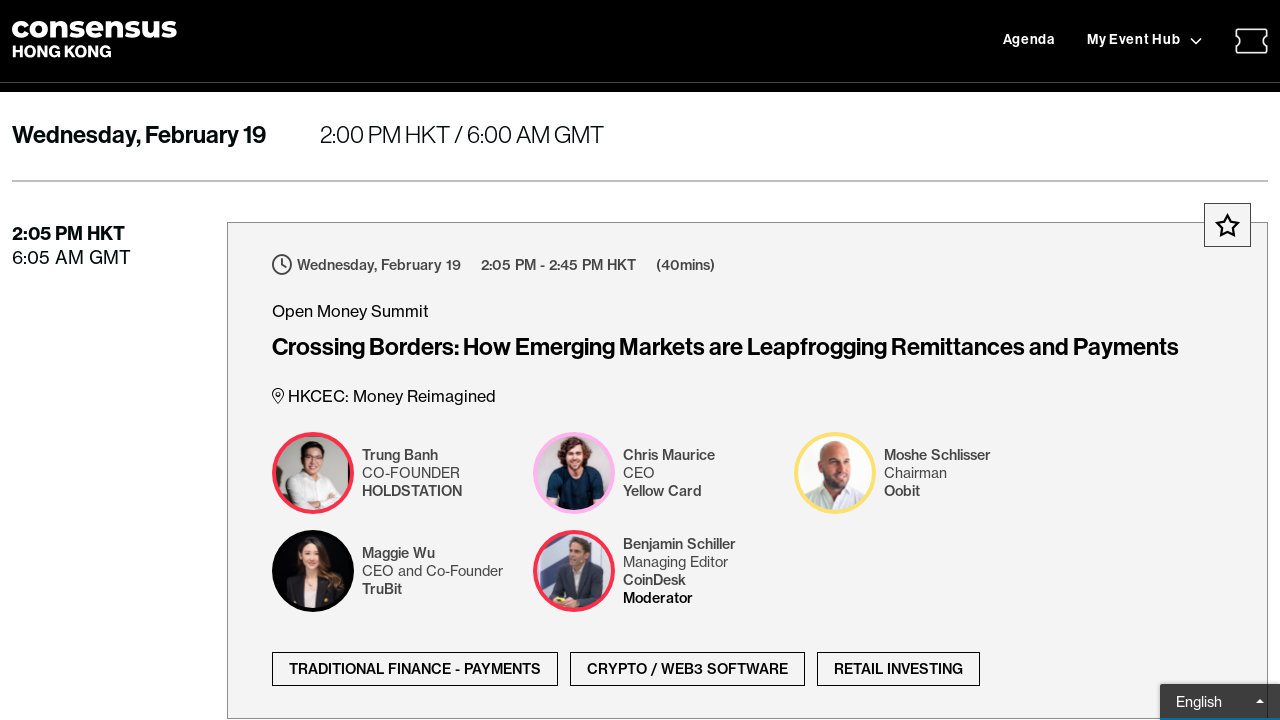

Slowly scrolled to height 27000
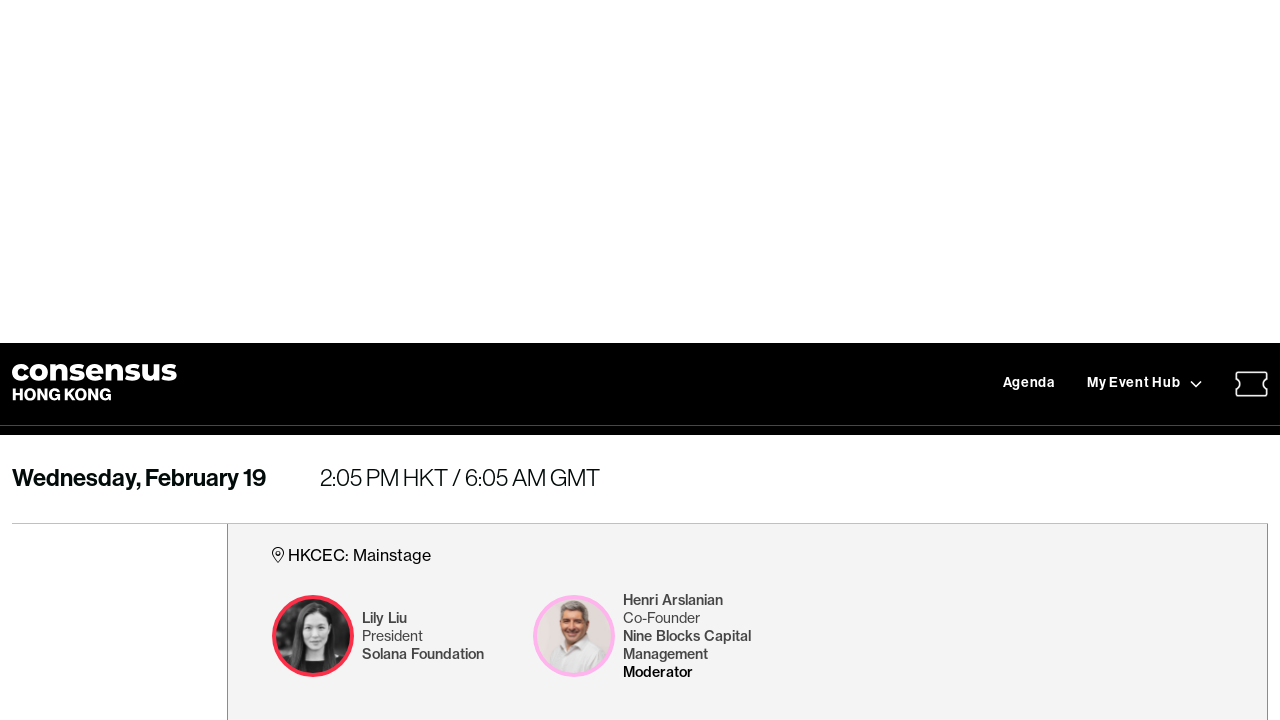

Waited 100ms during slow scroll
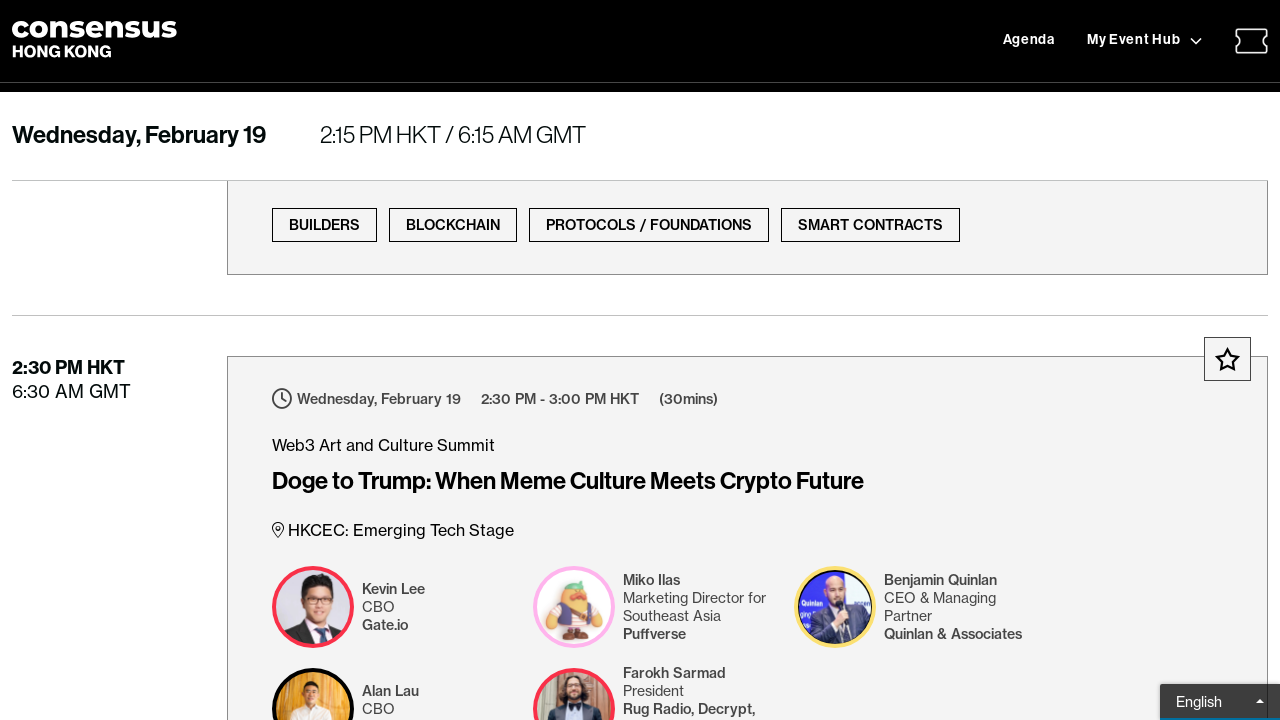

Slowly scrolled to height 28500
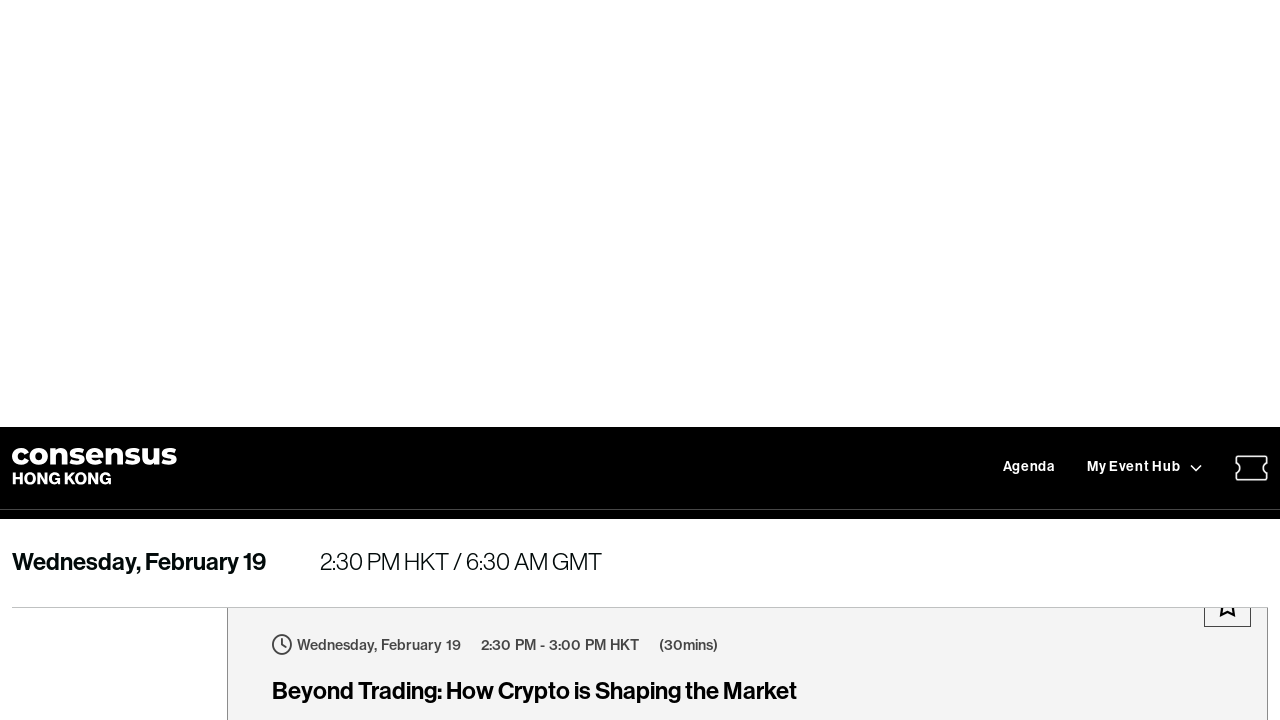

Waited 100ms during slow scroll
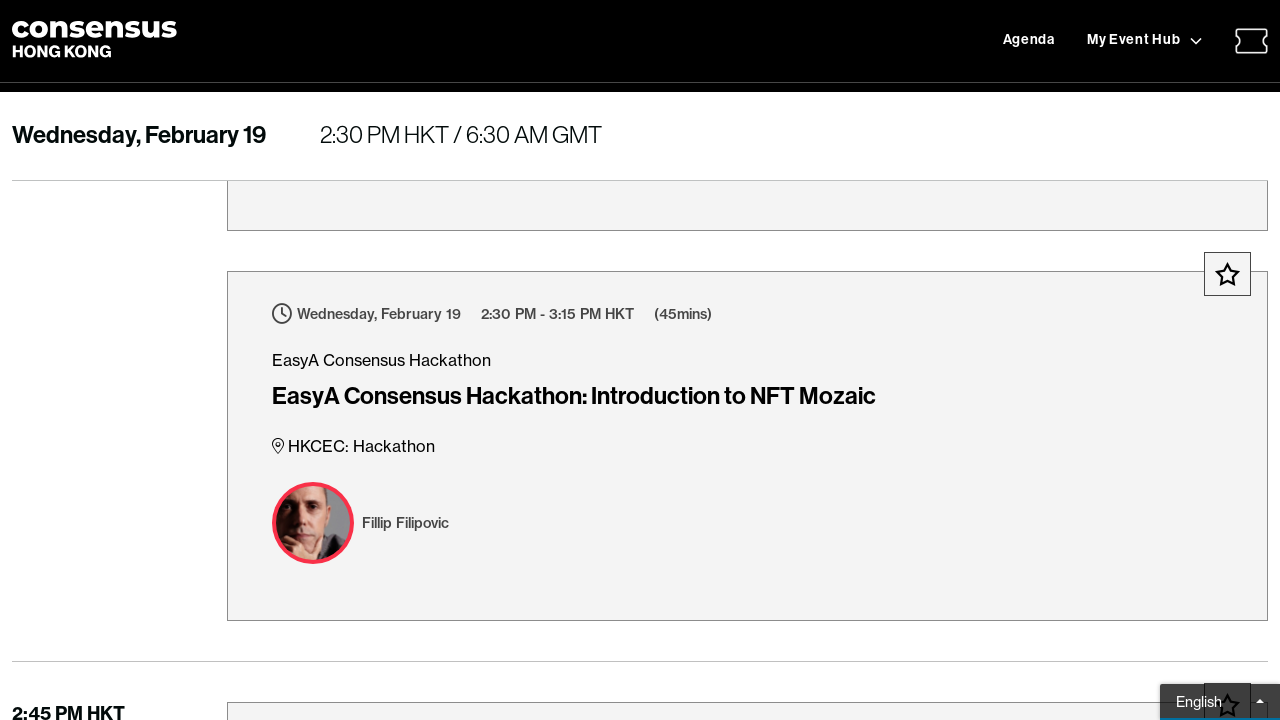

Slowly scrolled to height 30000
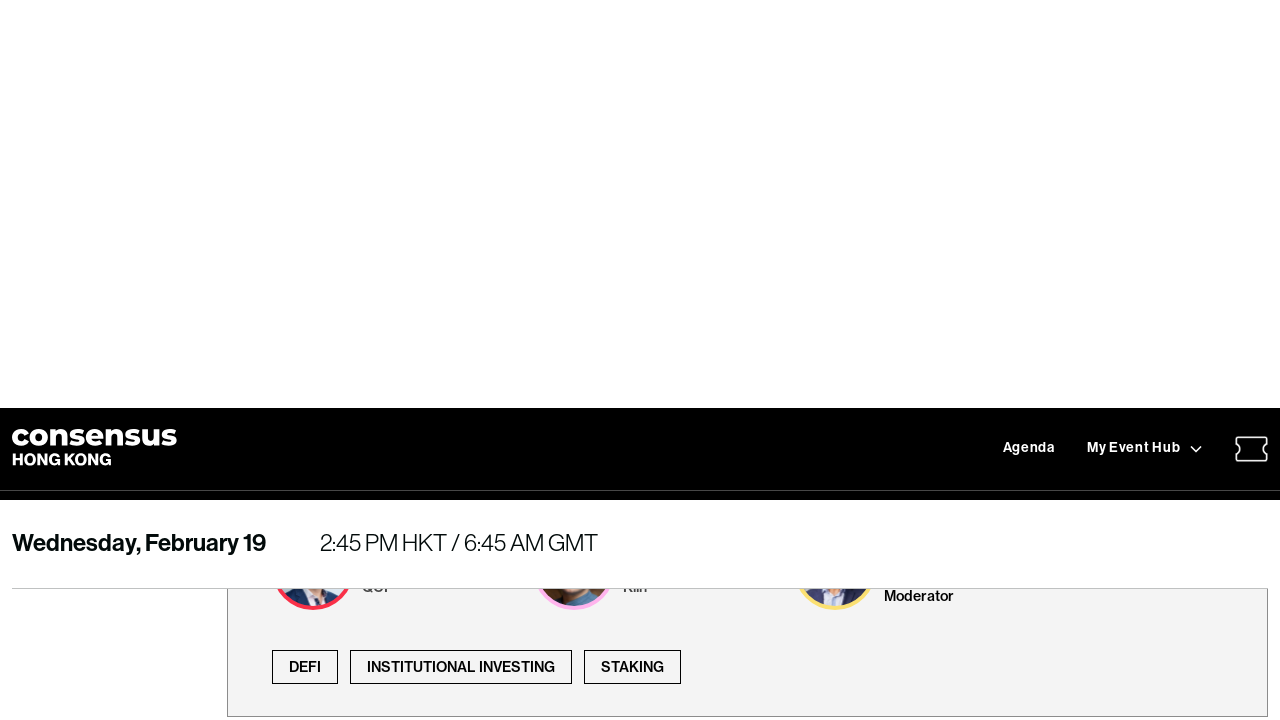

Waited 100ms during slow scroll
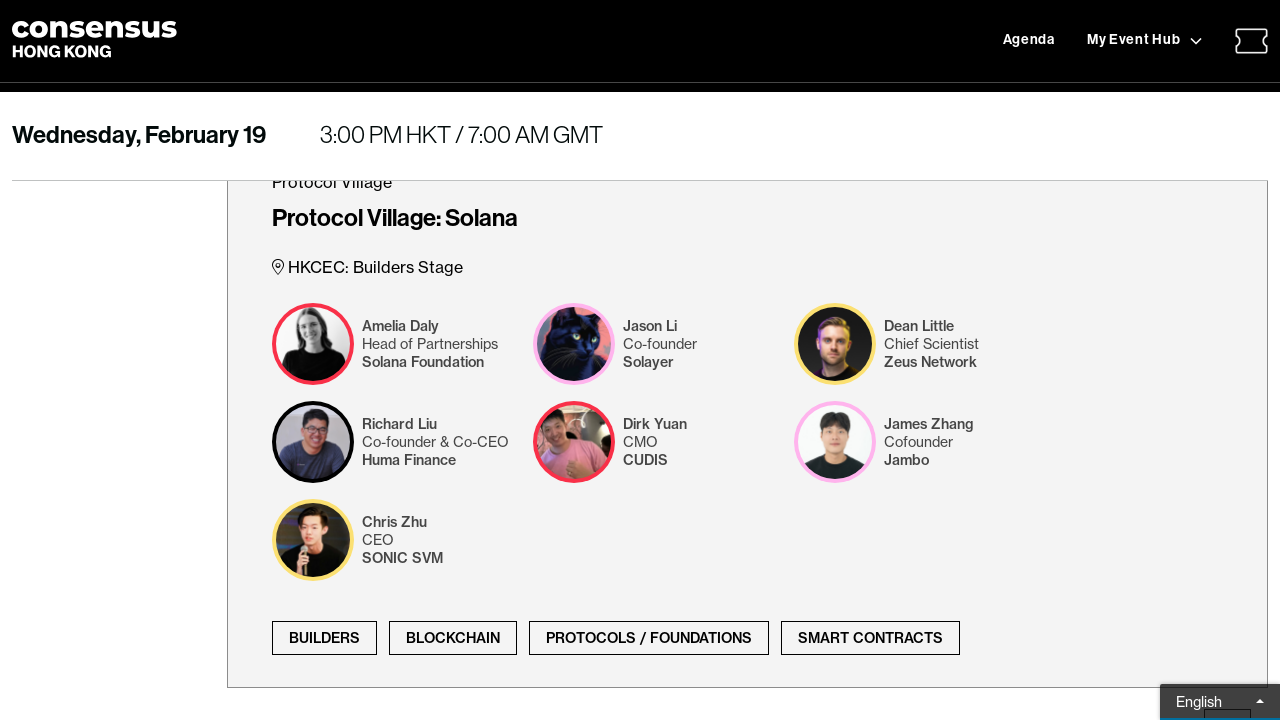

Slowly scrolled to height 31500
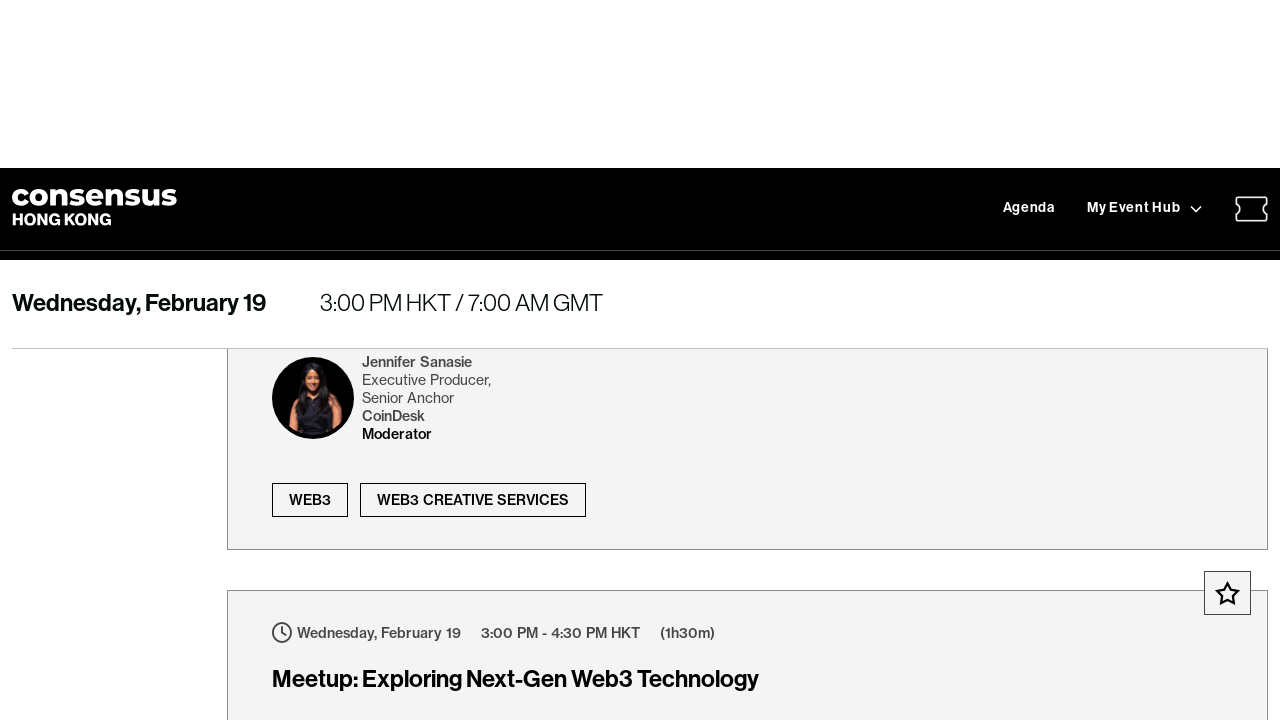

Waited 100ms during slow scroll
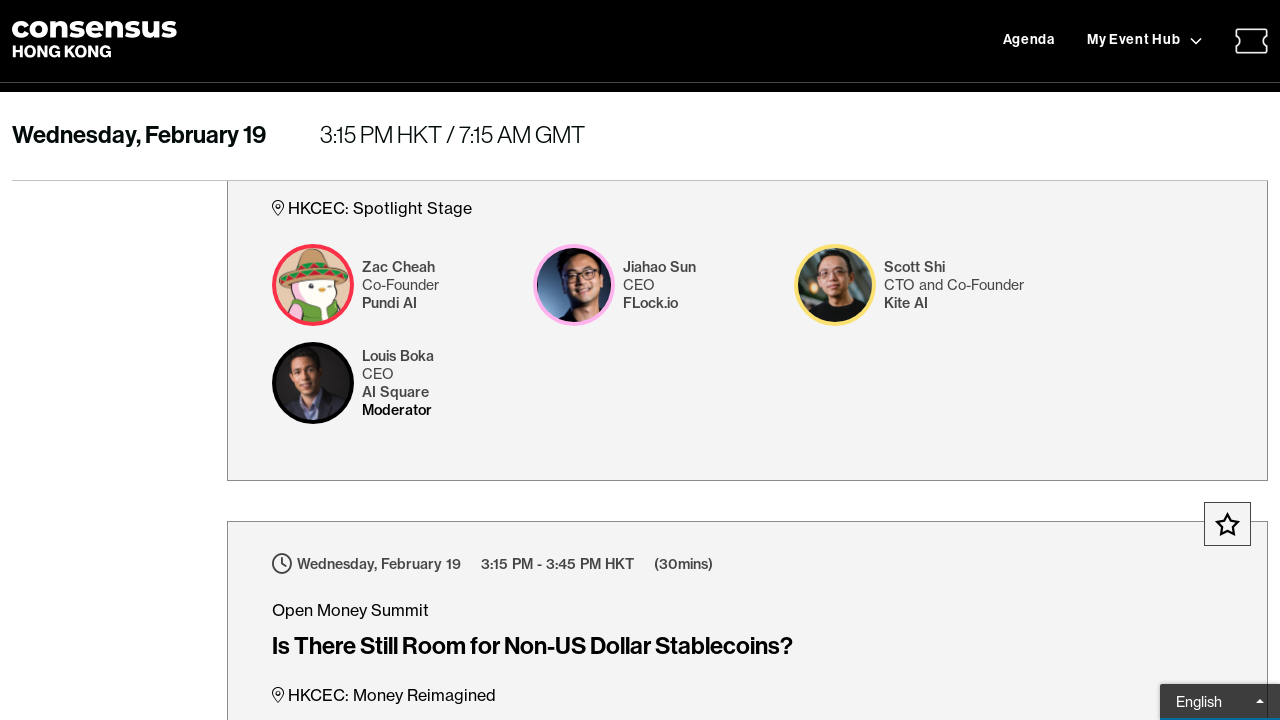

Slowly scrolled to height 33000
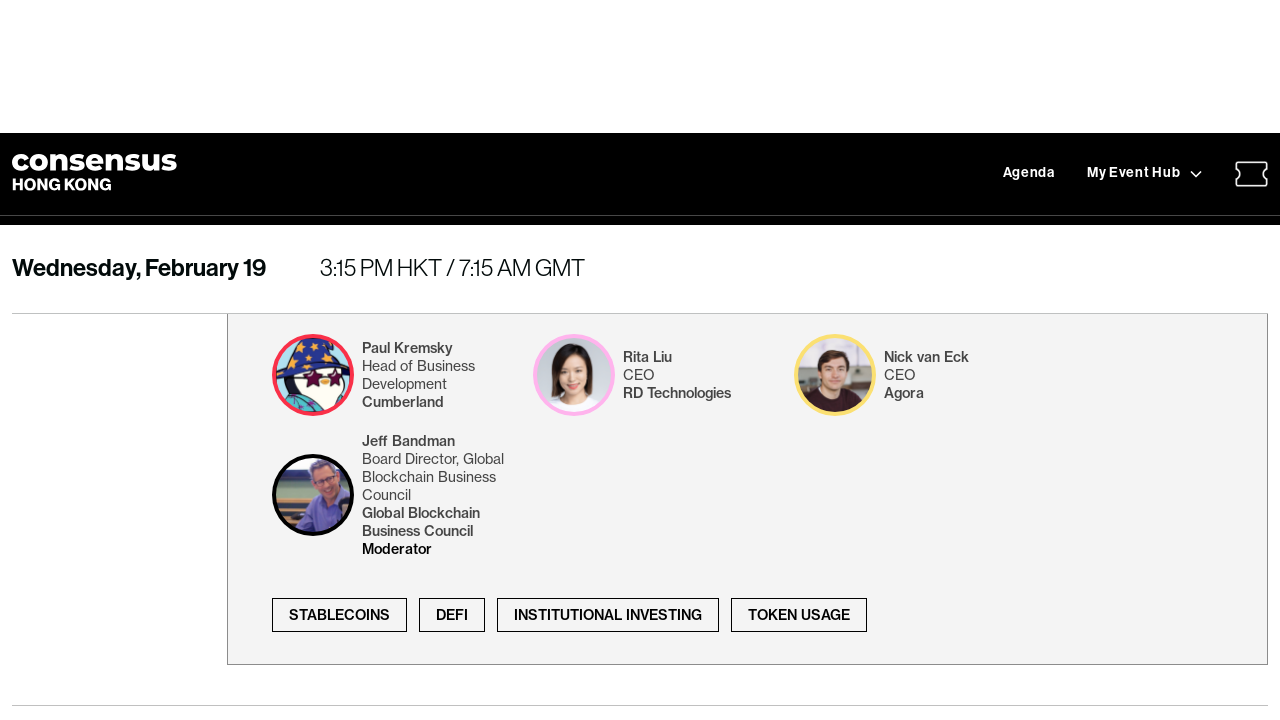

Waited 100ms during slow scroll
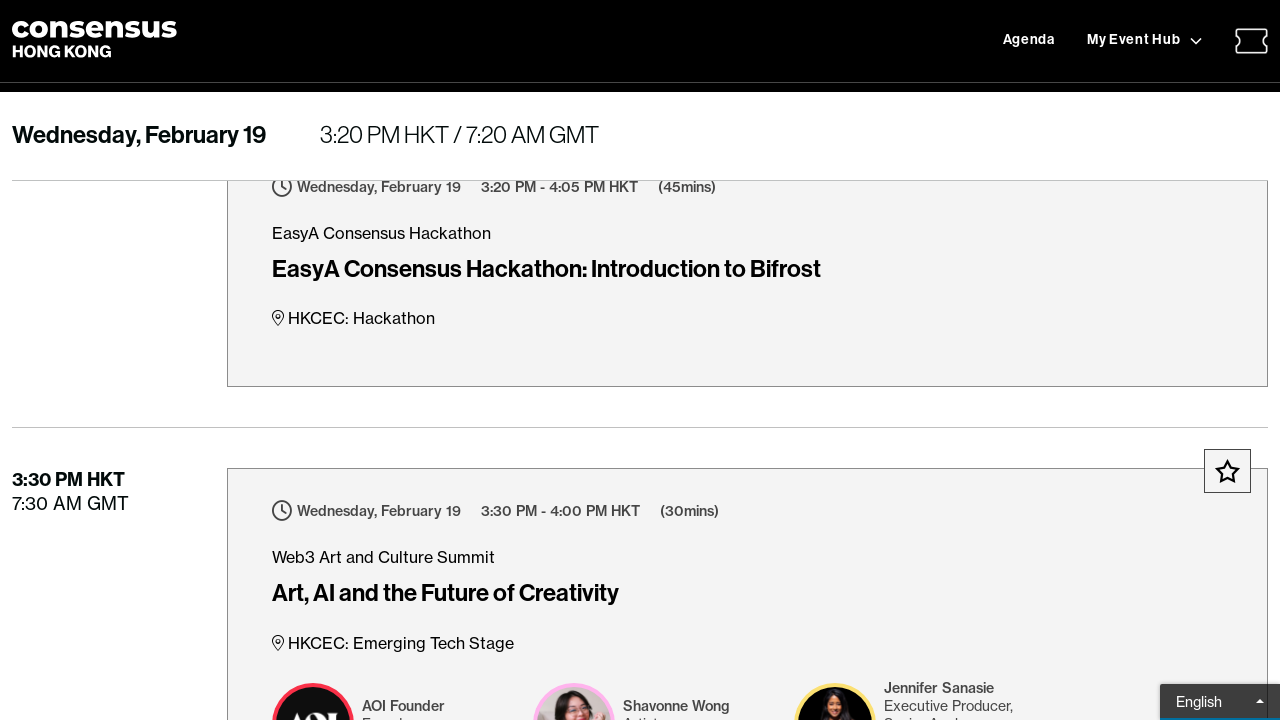

Slowly scrolled to height 34500
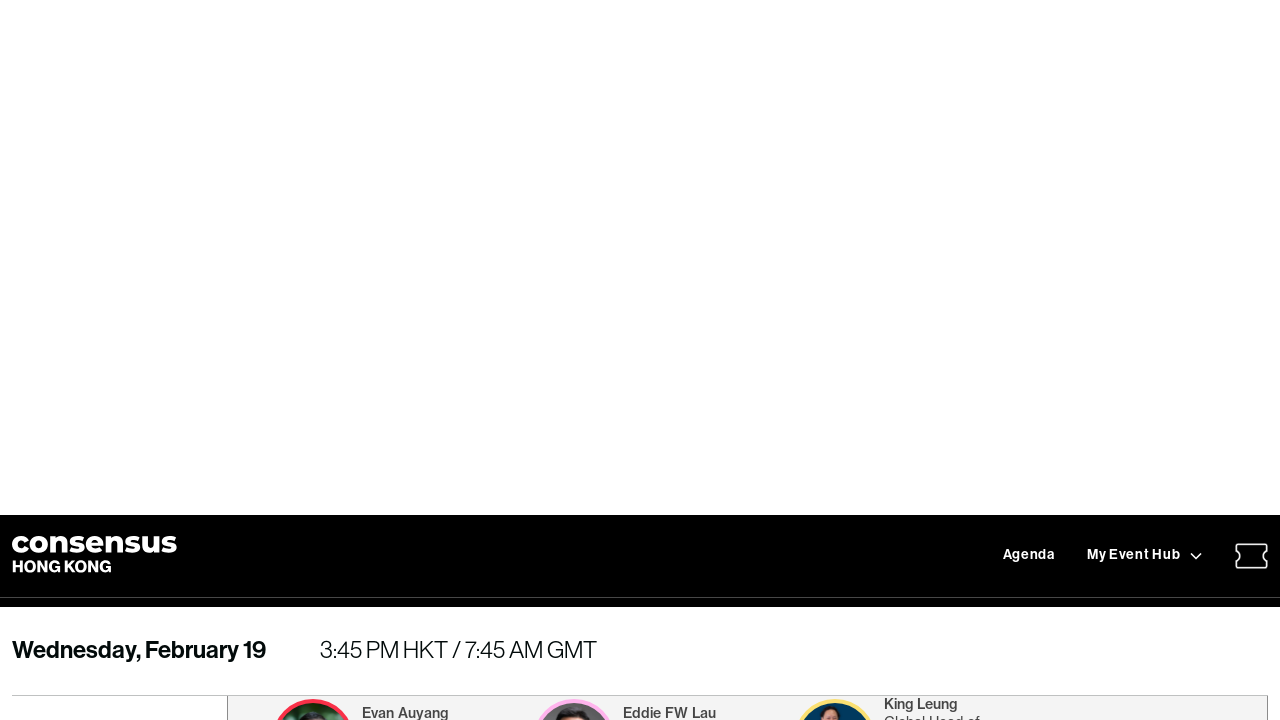

Waited 100ms during slow scroll
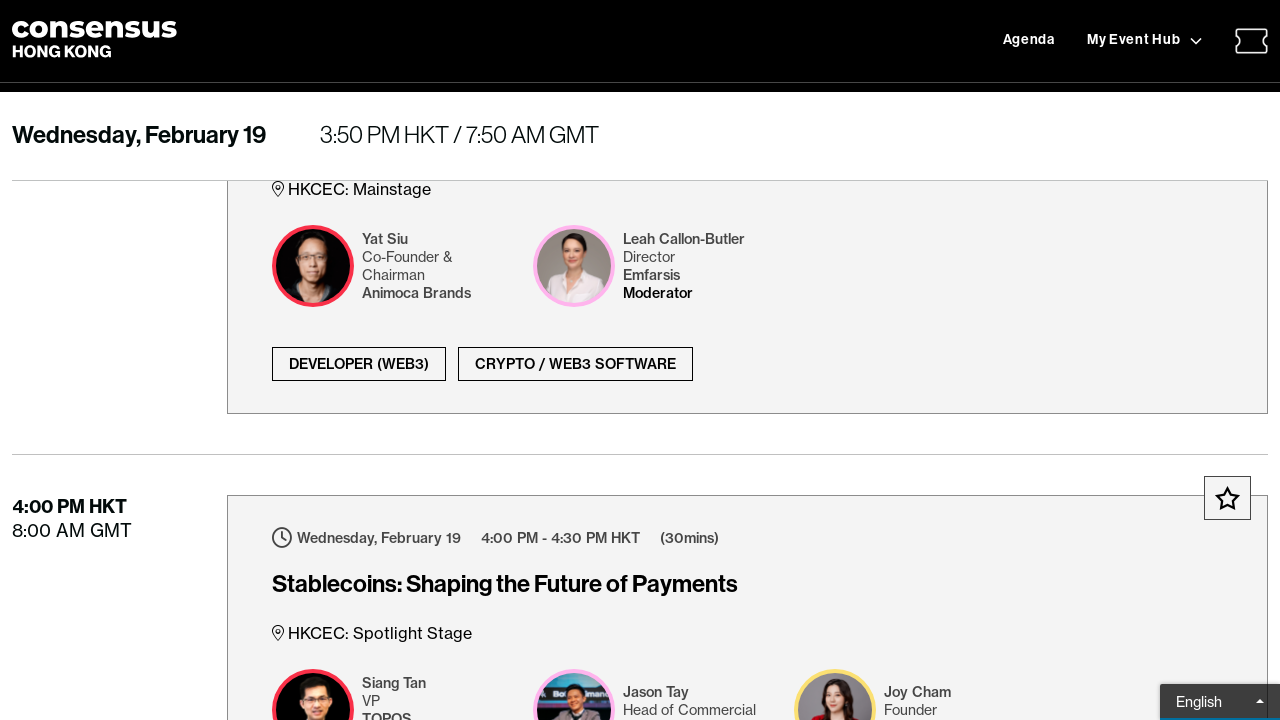

Slowly scrolled to height 36000
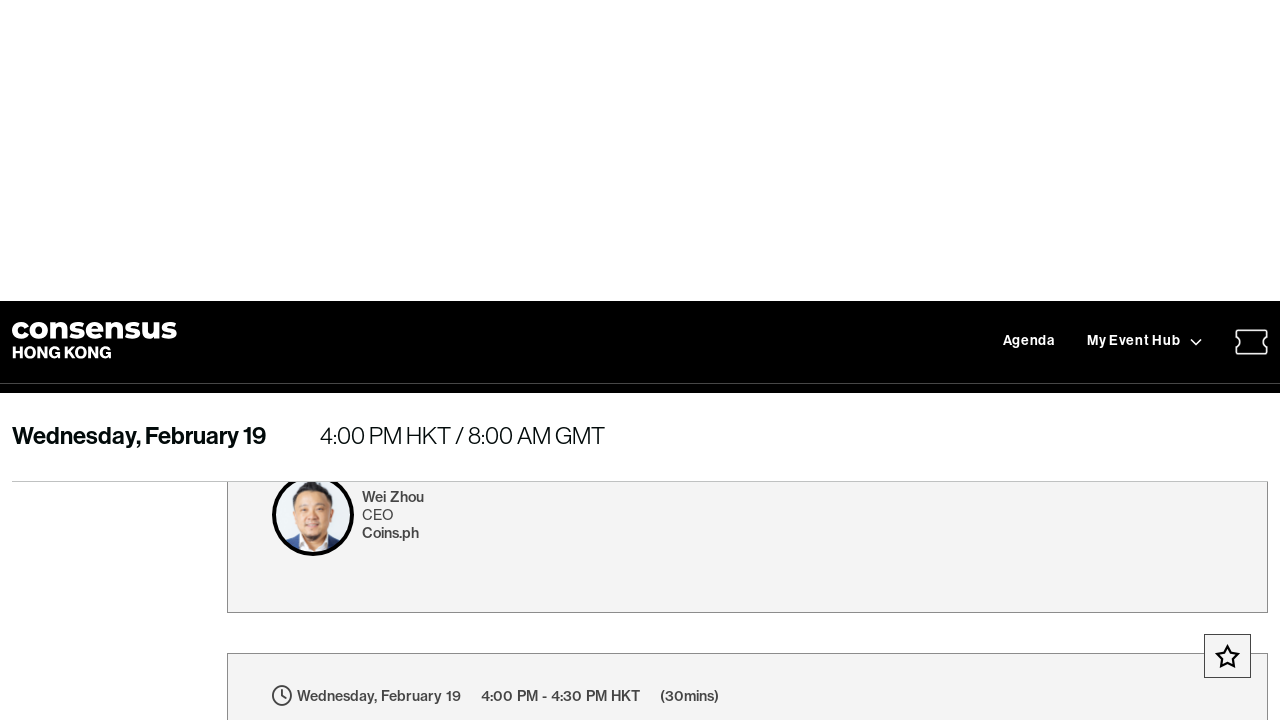

Waited 100ms during slow scroll
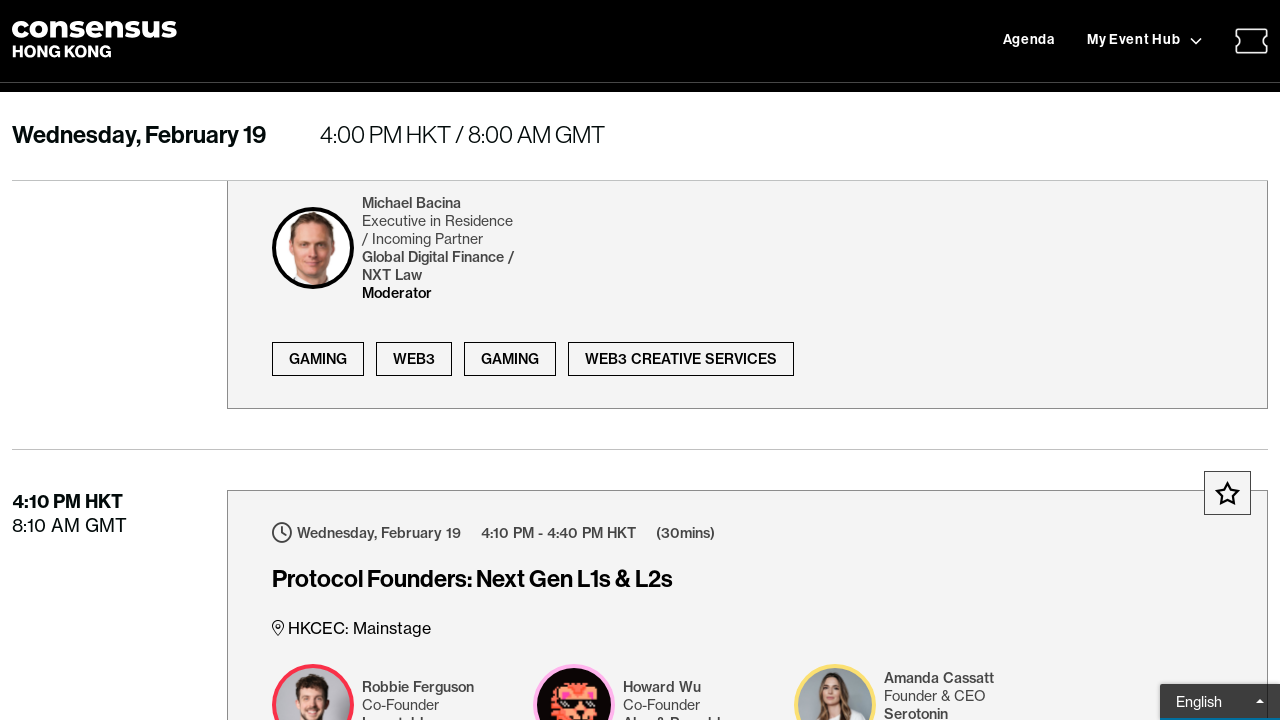

Slowly scrolled to height 37500
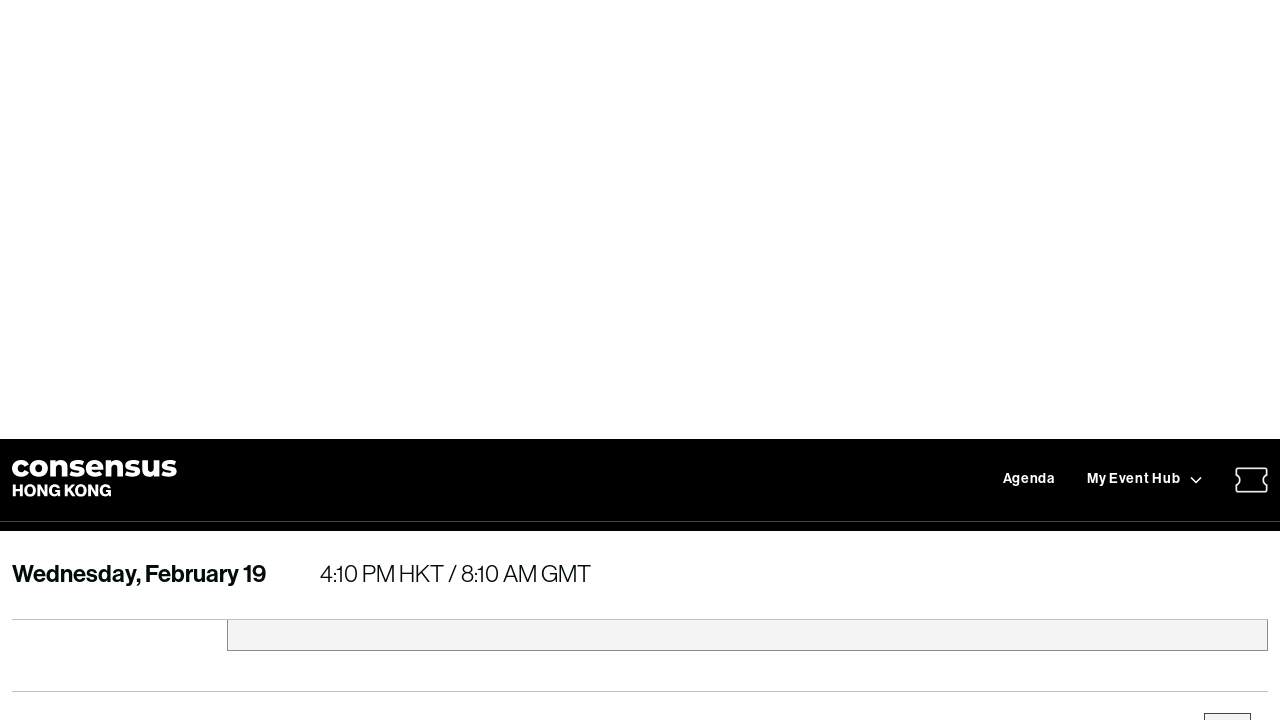

Waited 100ms during slow scroll
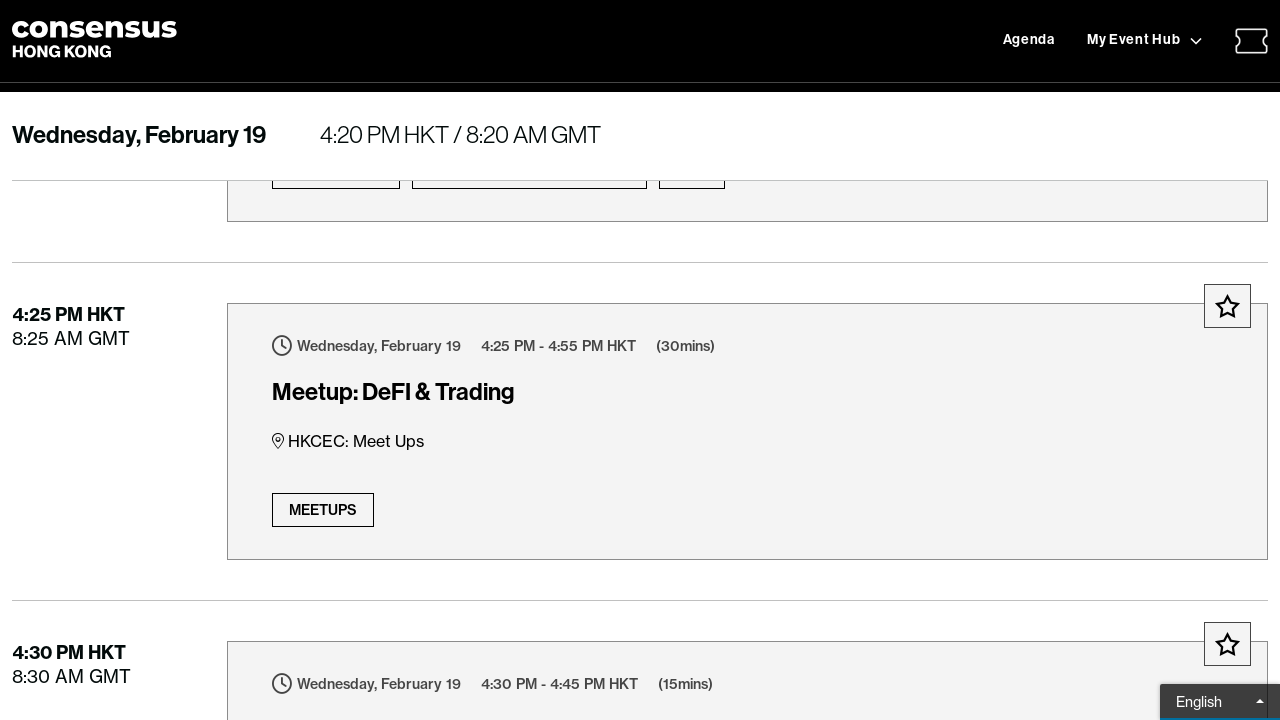

Slowly scrolled to height 39000
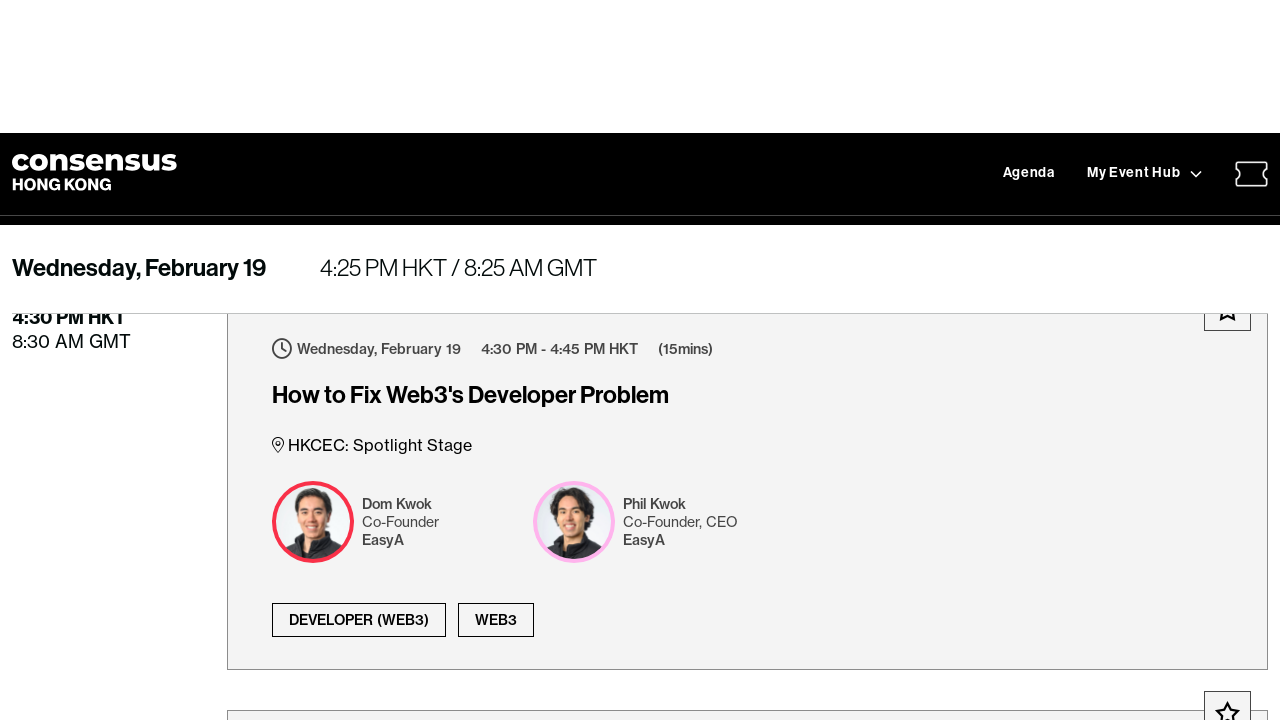

Waited 100ms during slow scroll
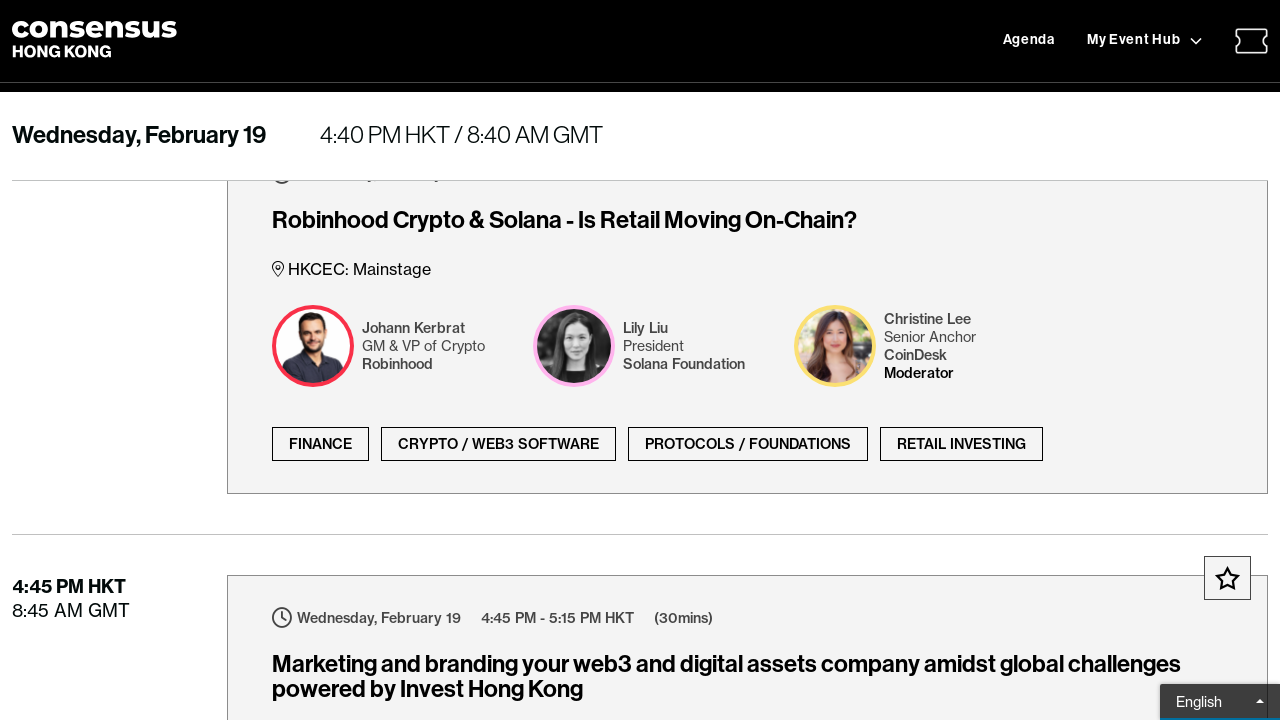

Slowly scrolled to height 40500
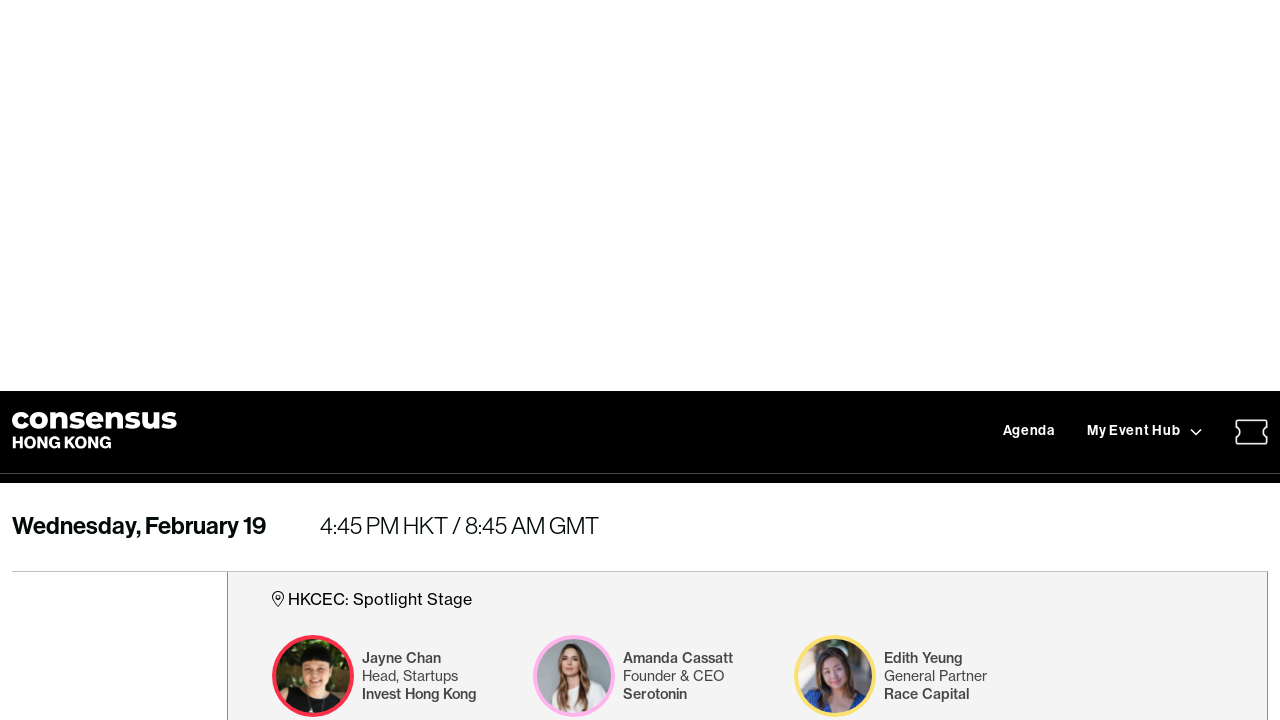

Waited 100ms during slow scroll
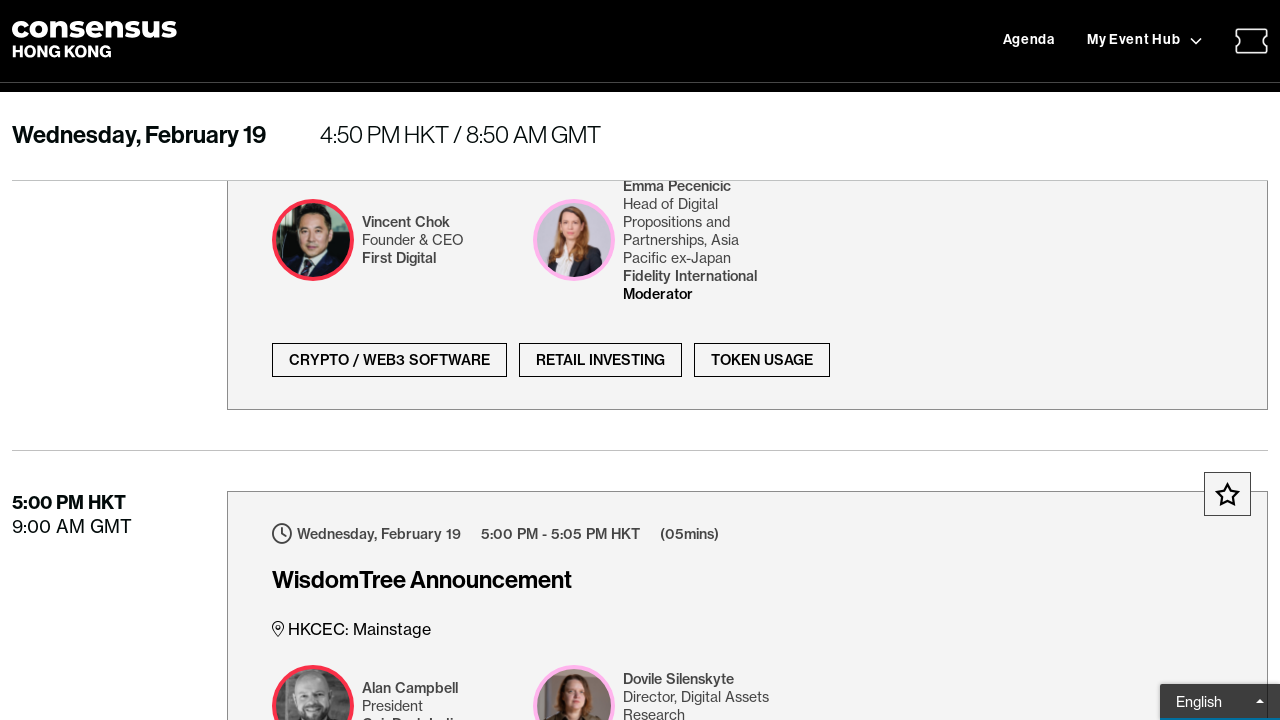

Slowly scrolled to height 42000
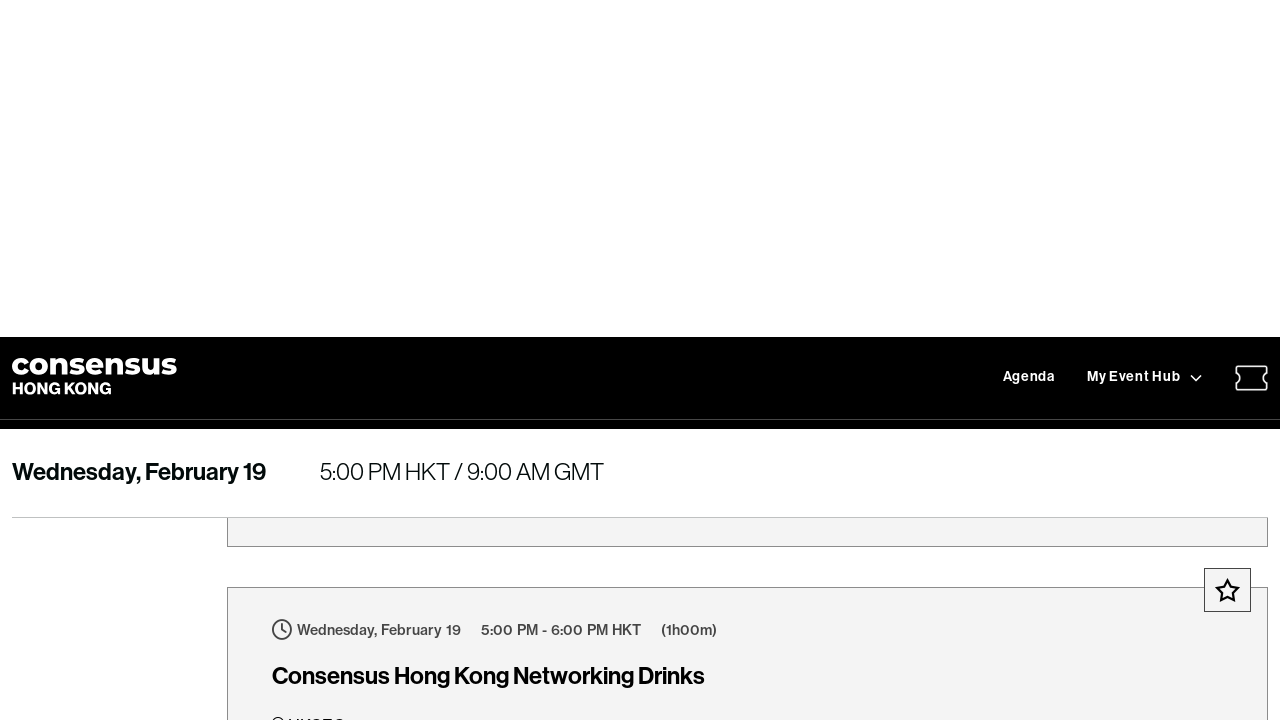

Waited 100ms during slow scroll
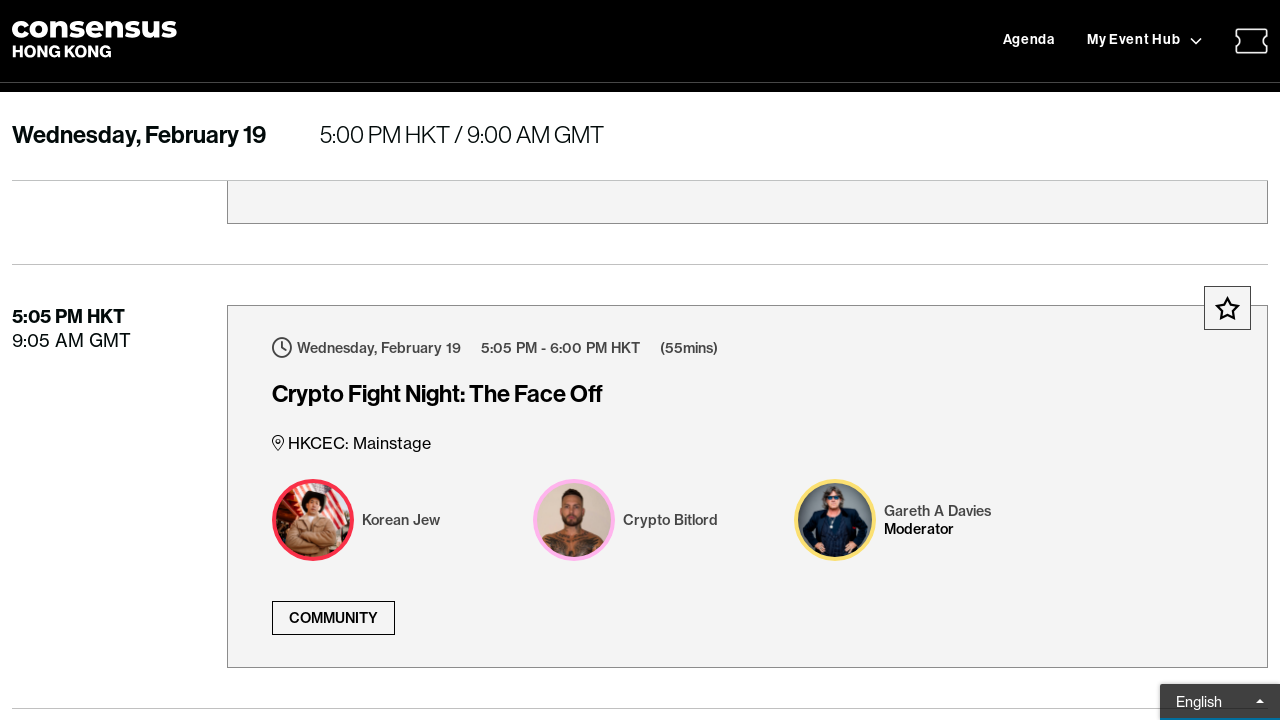

Slowly scrolled to height 43500
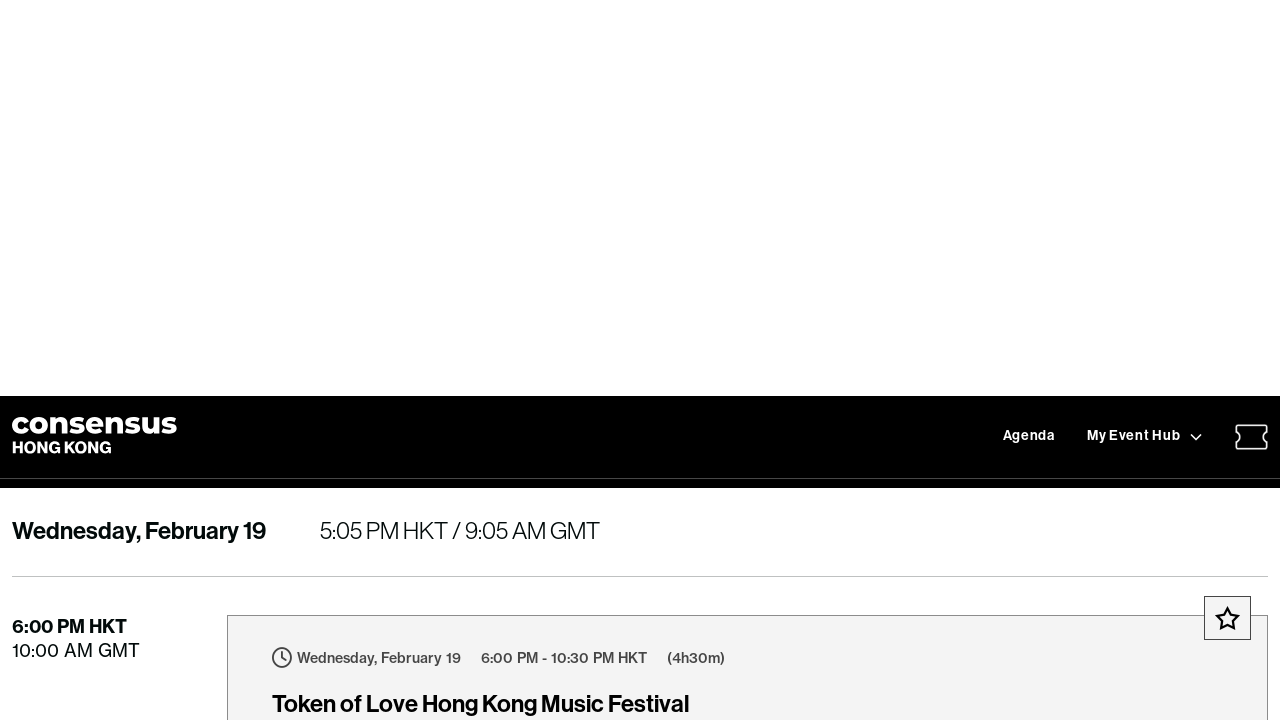

Waited 100ms during slow scroll
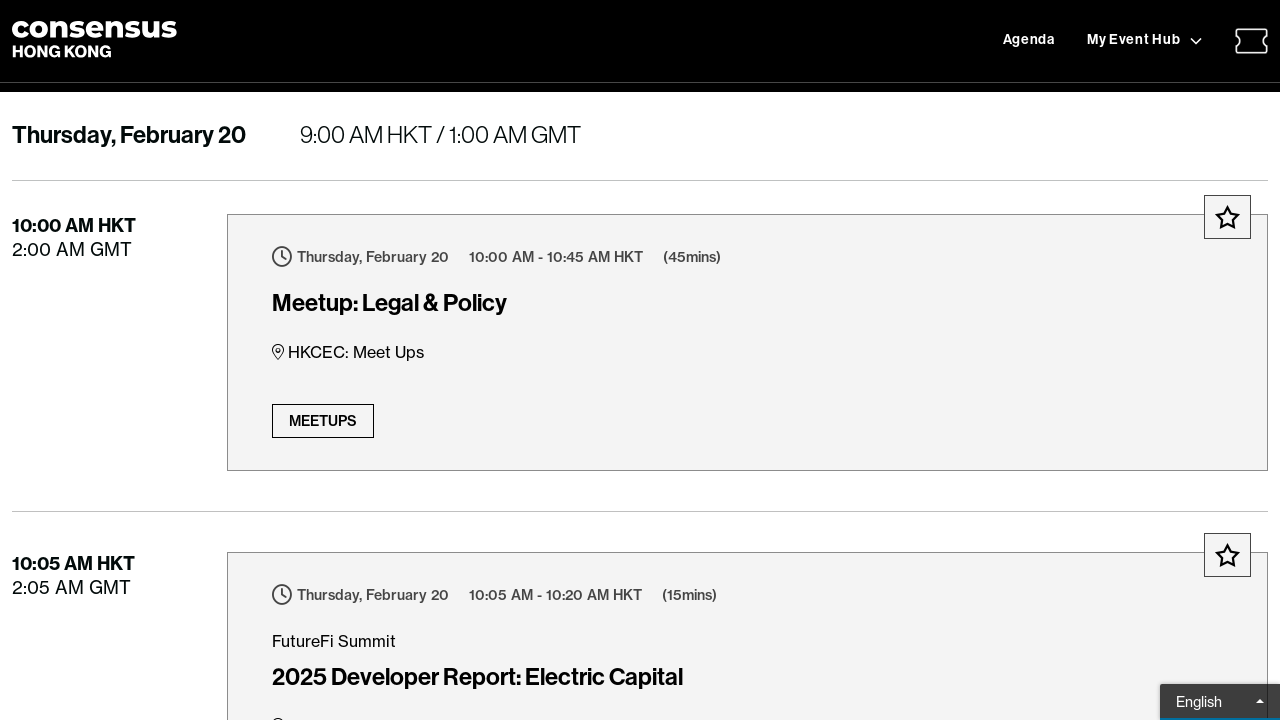

Slowly scrolled to height 45000
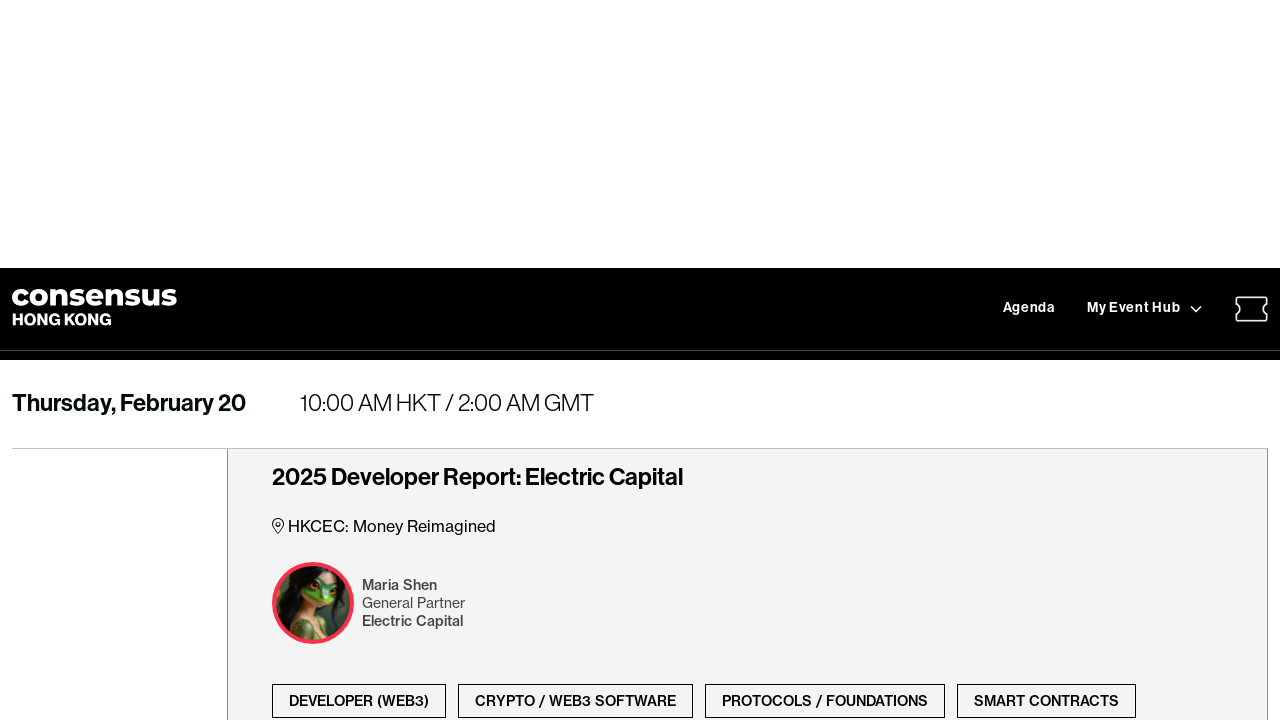

Waited 100ms during slow scroll
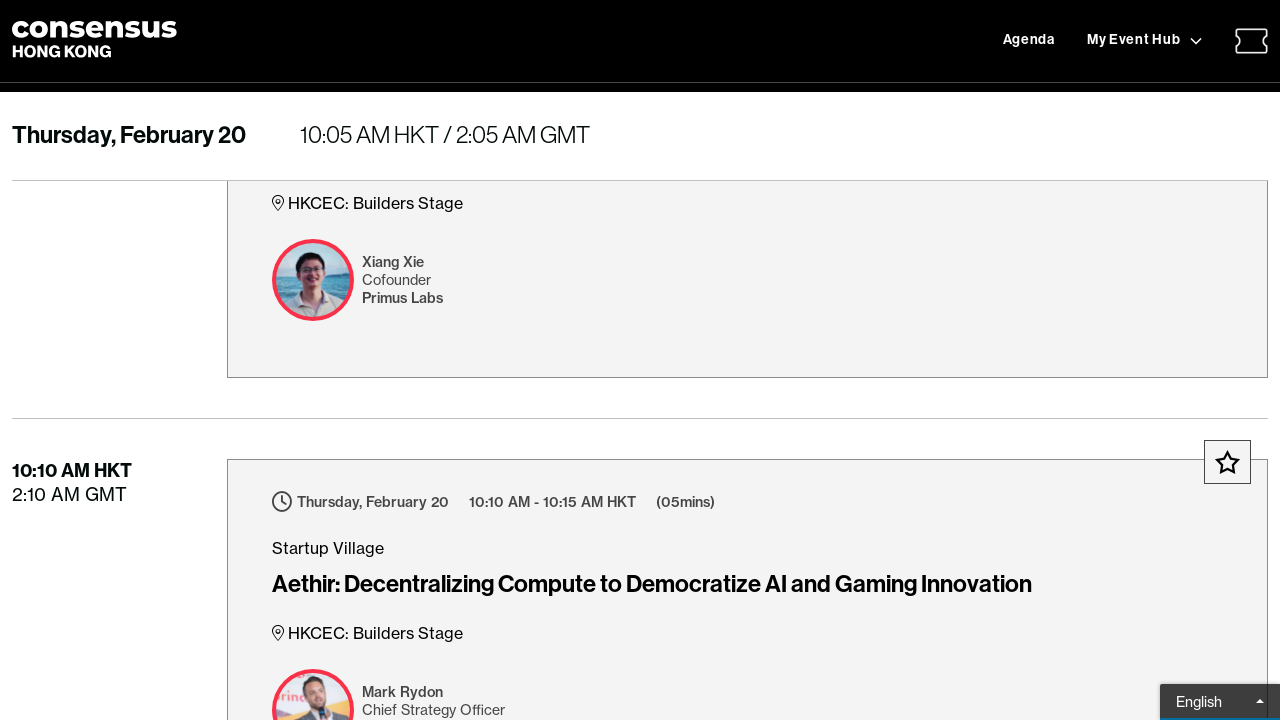

Slowly scrolled to height 46500
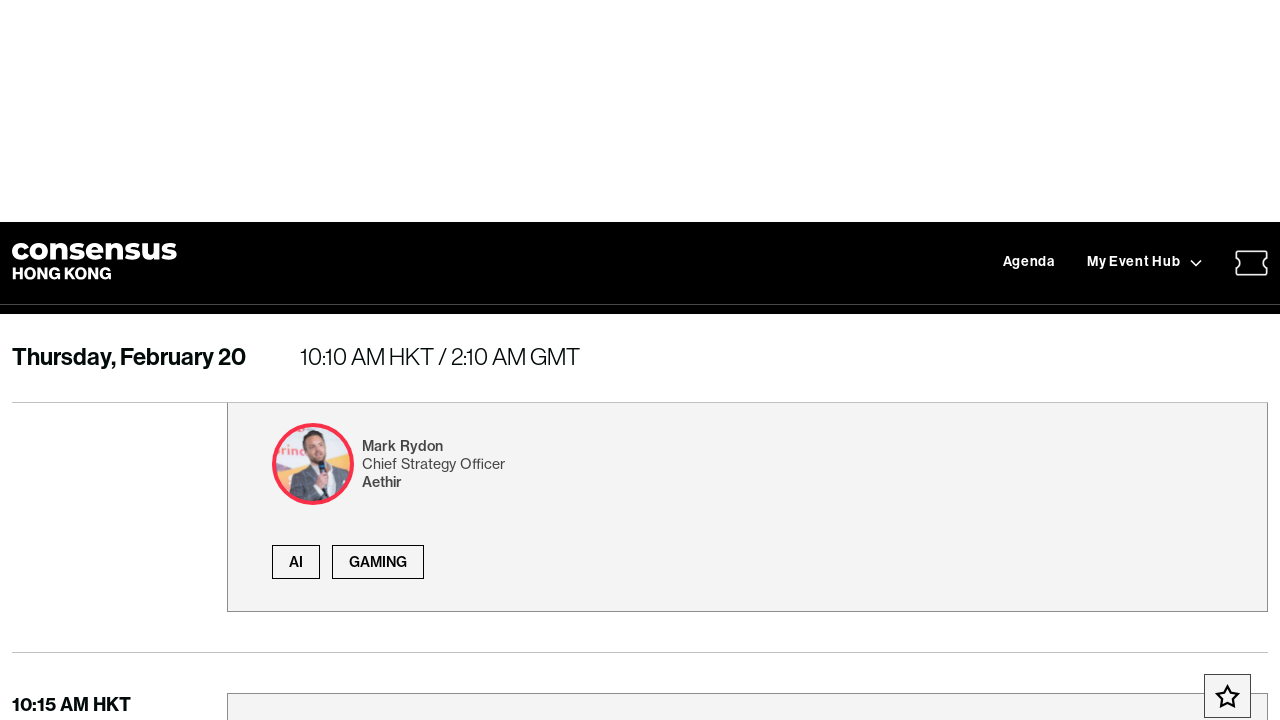

Waited 100ms during slow scroll
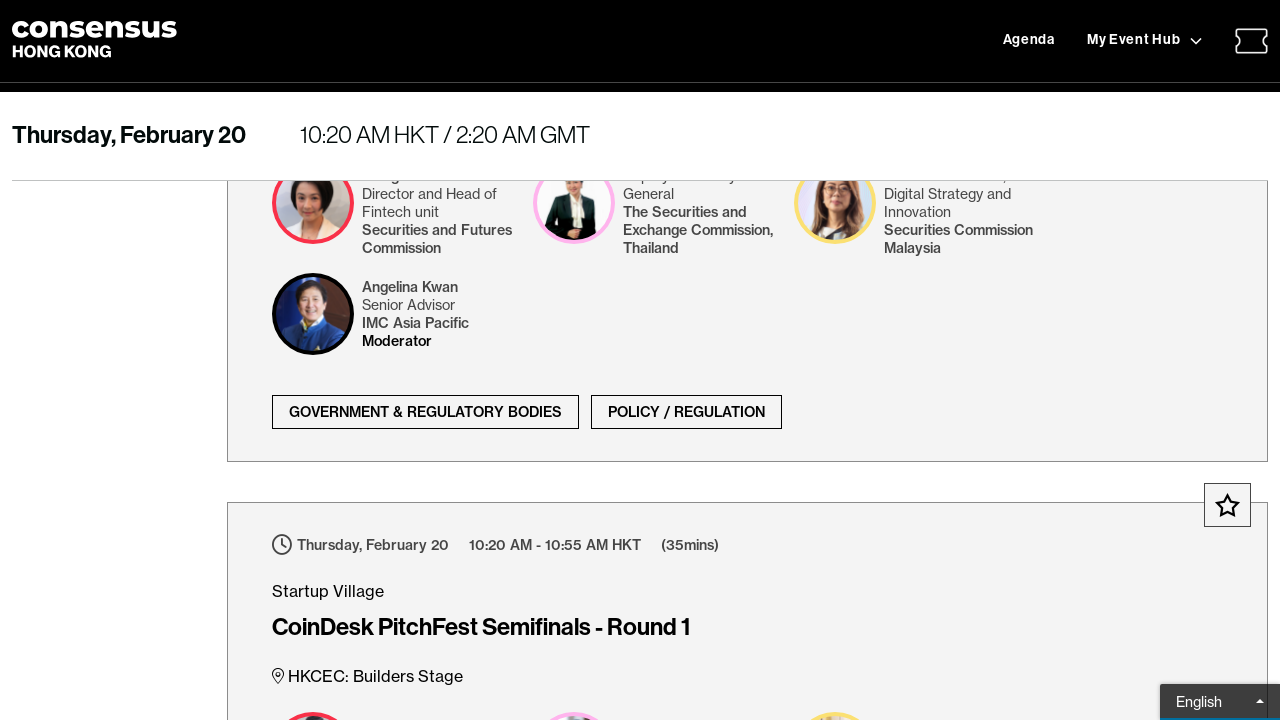

Slowly scrolled to height 48000
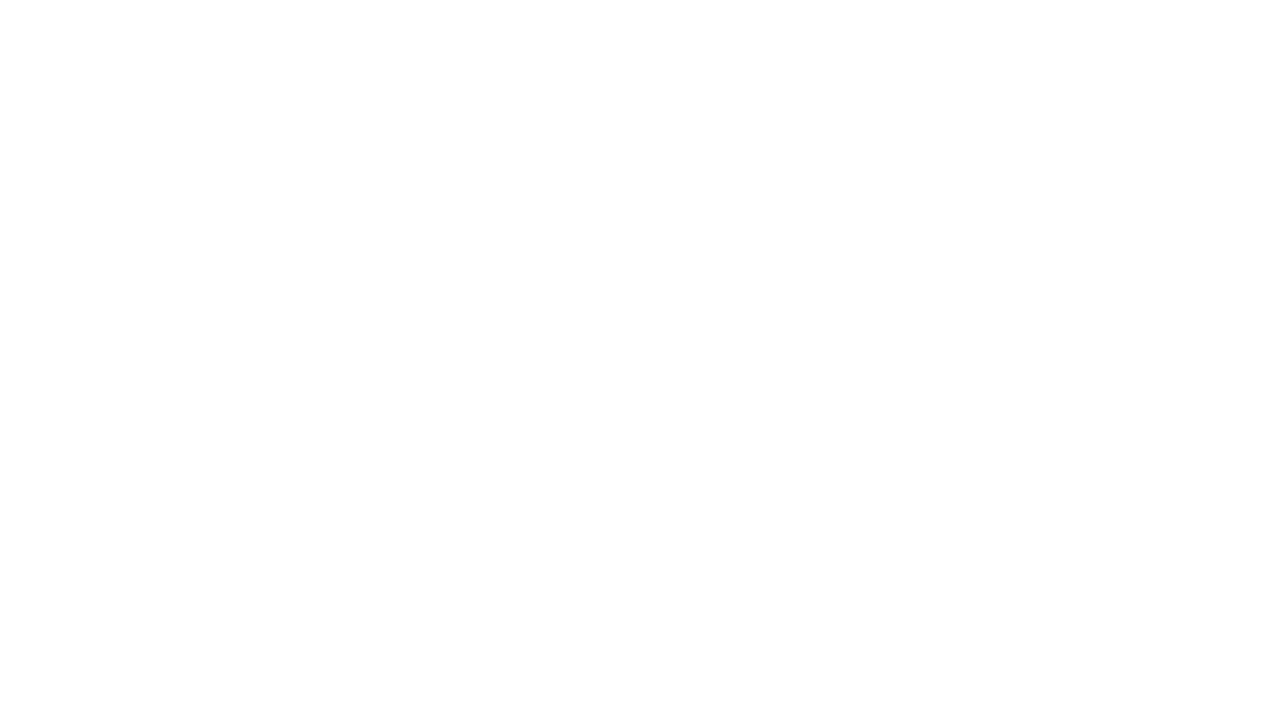

Waited 100ms during slow scroll
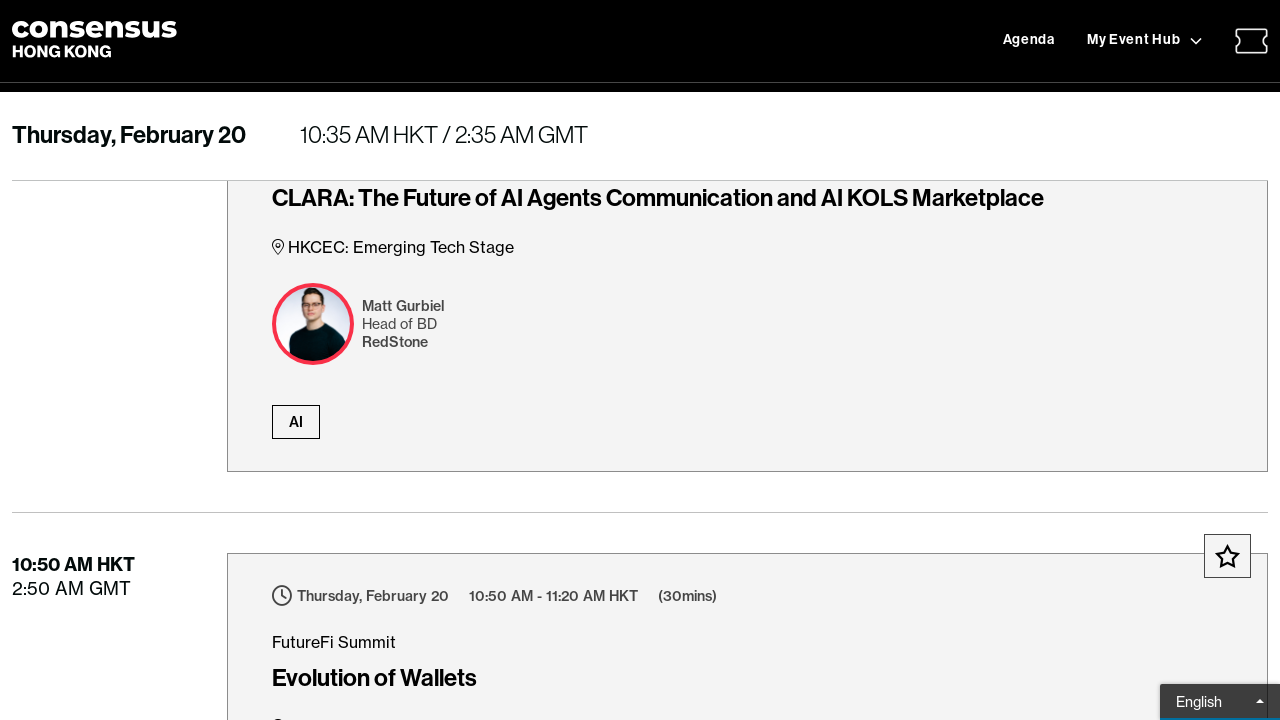

Slowly scrolled to height 49500
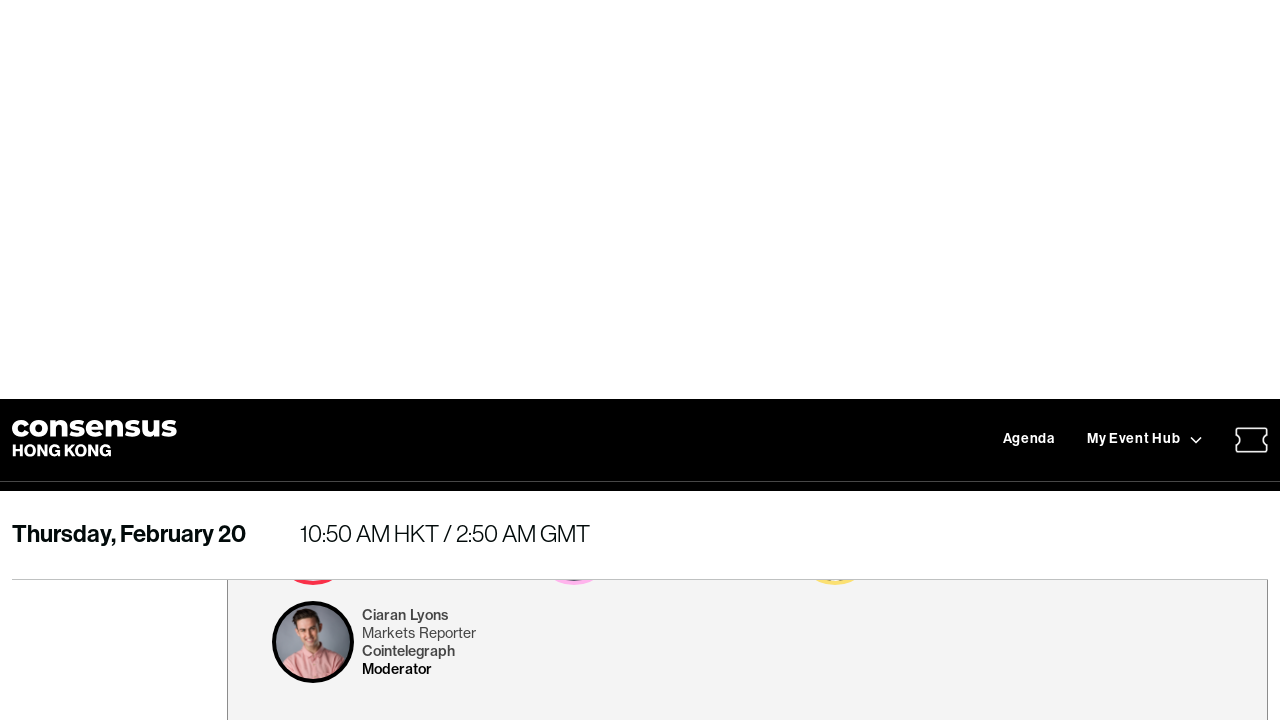

Waited 100ms during slow scroll
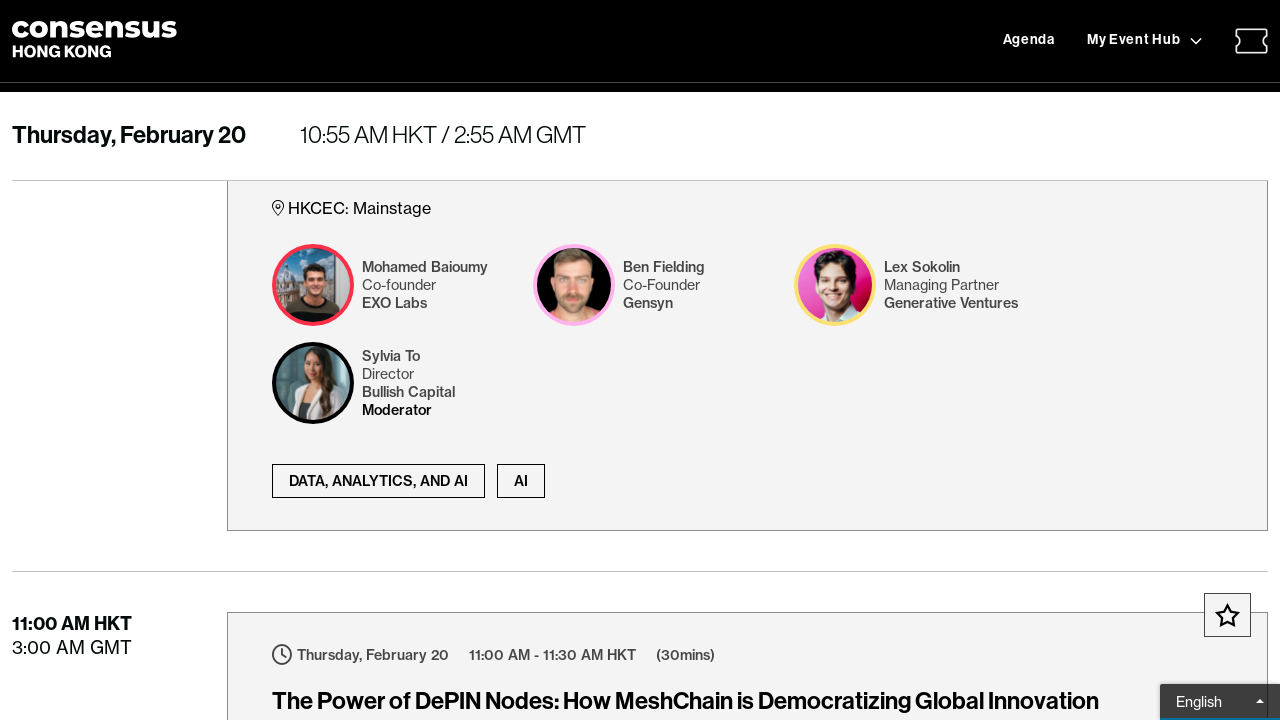

Slowly scrolled to height 51000
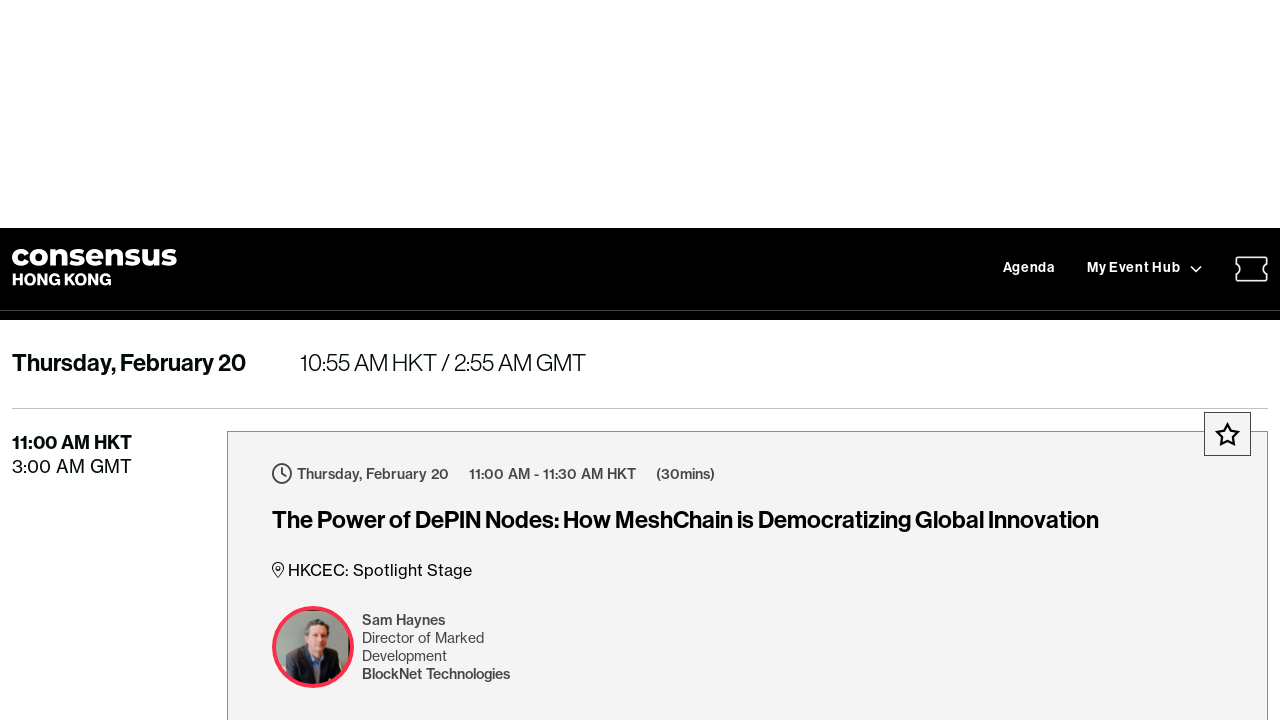

Waited 100ms during slow scroll
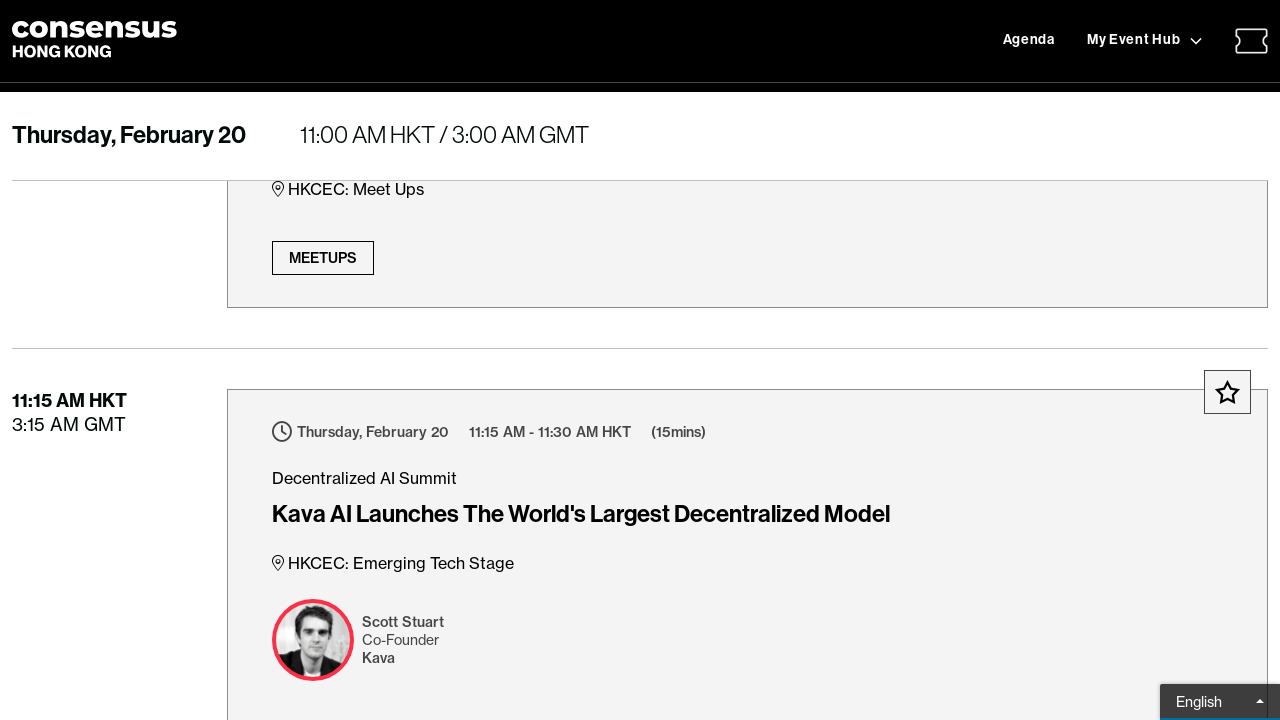

Slowly scrolled to height 52500
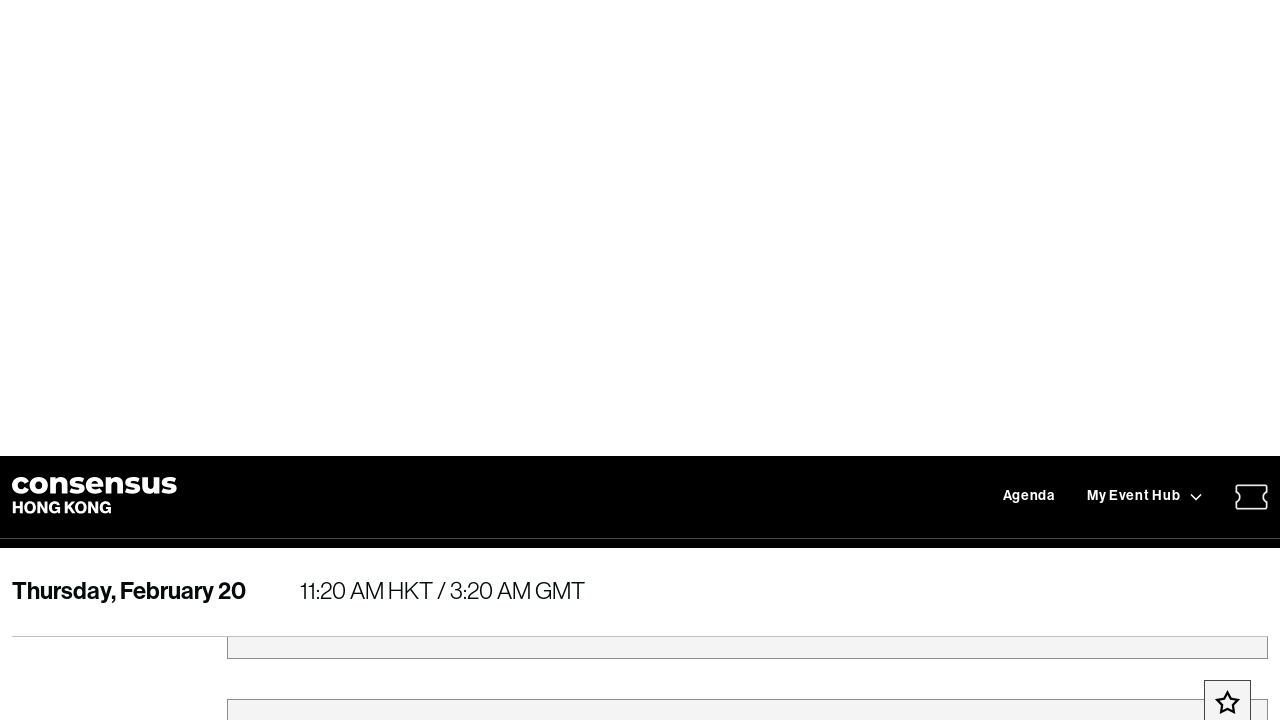

Waited 100ms during slow scroll
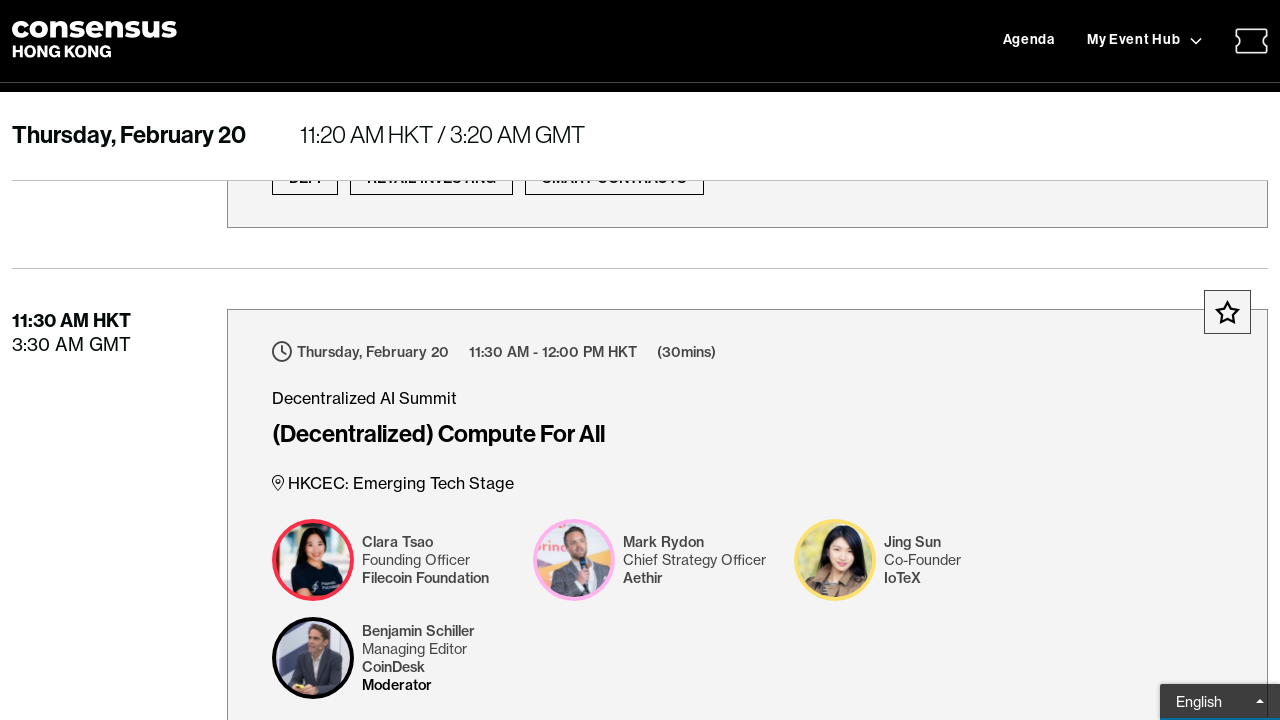

Slowly scrolled to height 54000
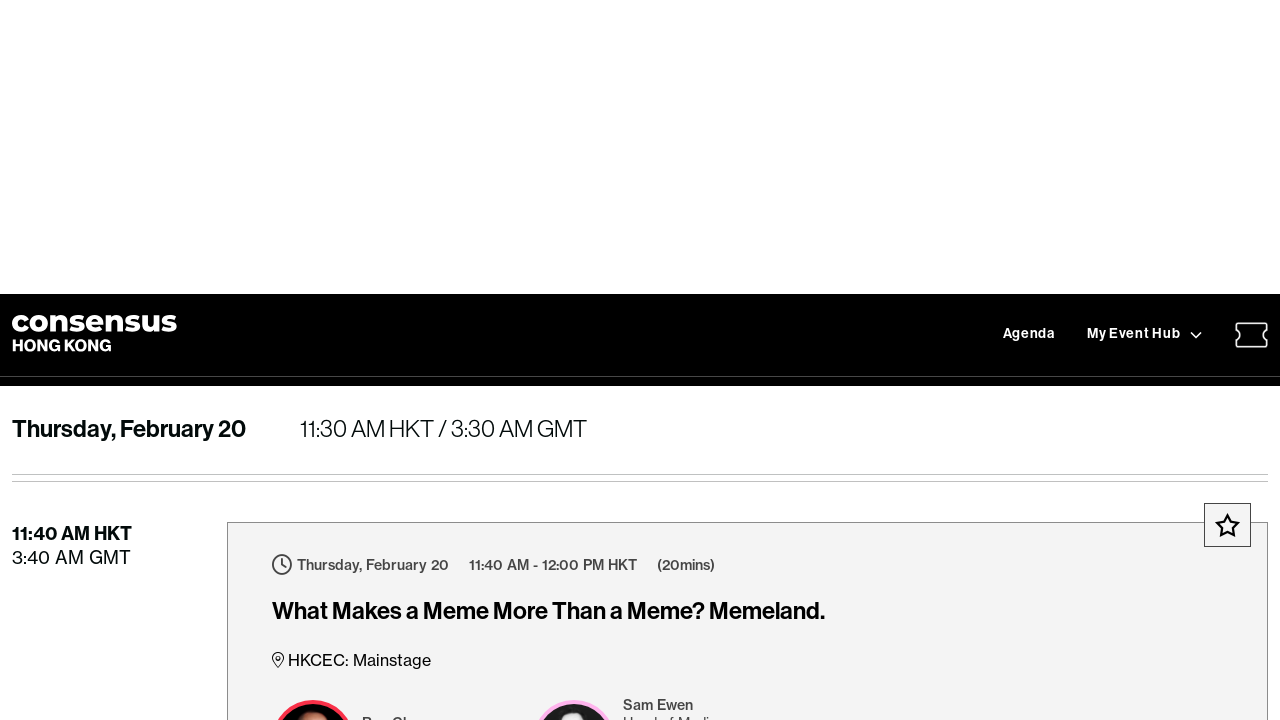

Waited 100ms during slow scroll
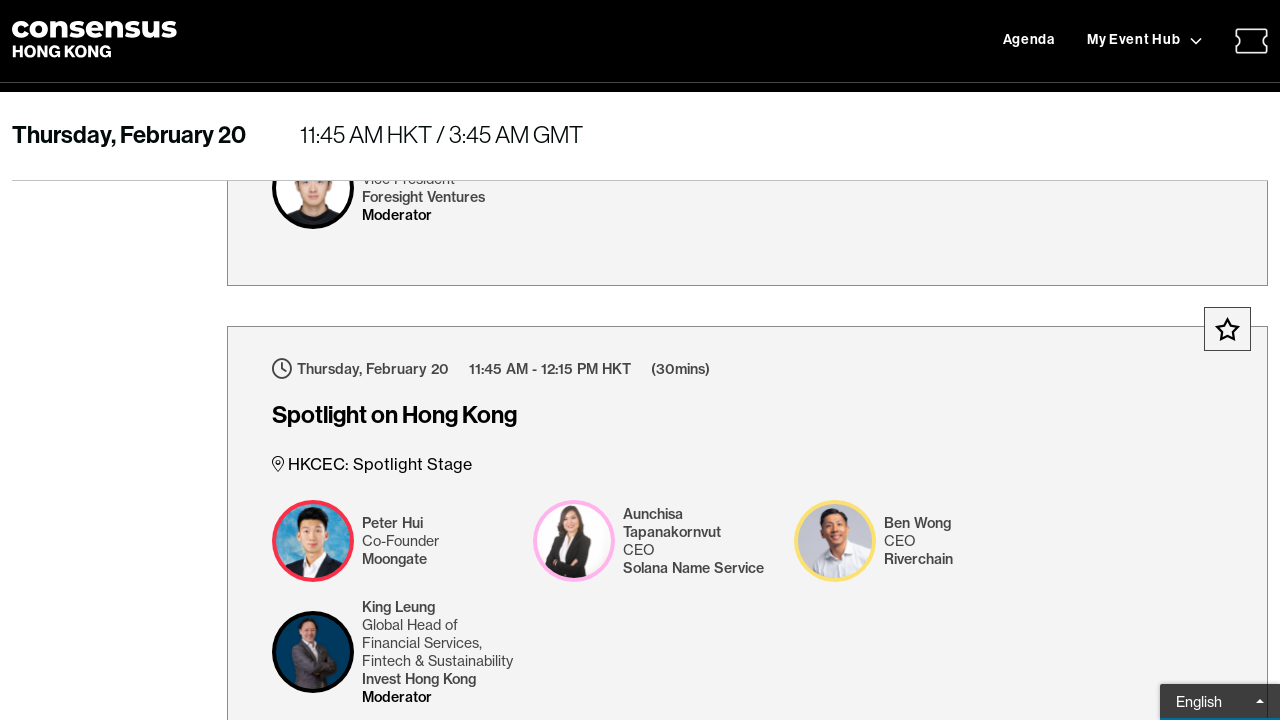

Slowly scrolled to height 55500
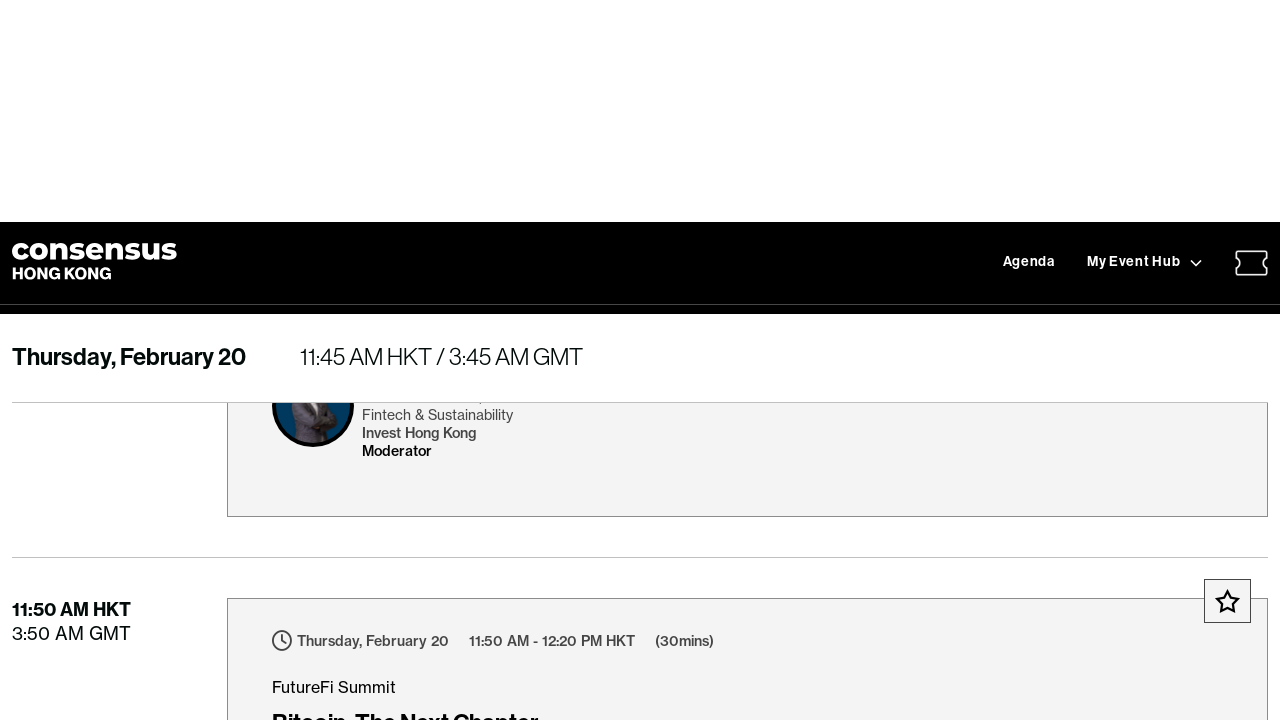

Waited 100ms during slow scroll
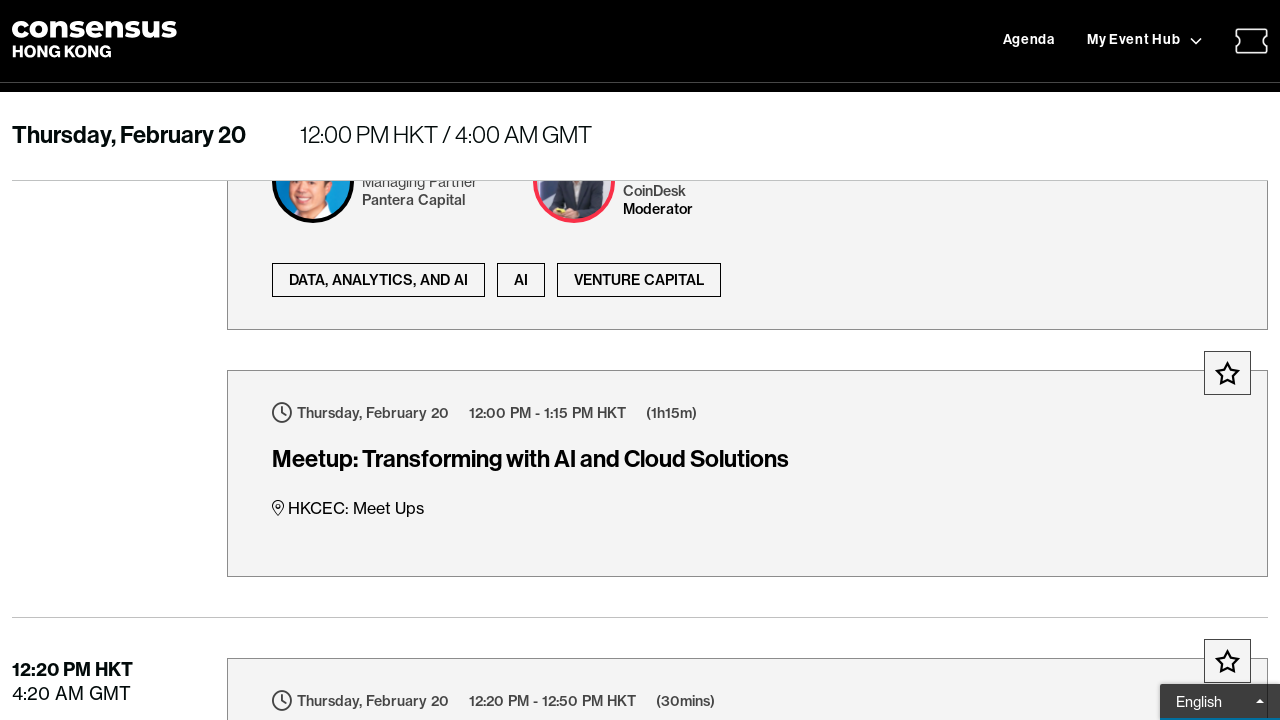

Slowly scrolled to height 57000
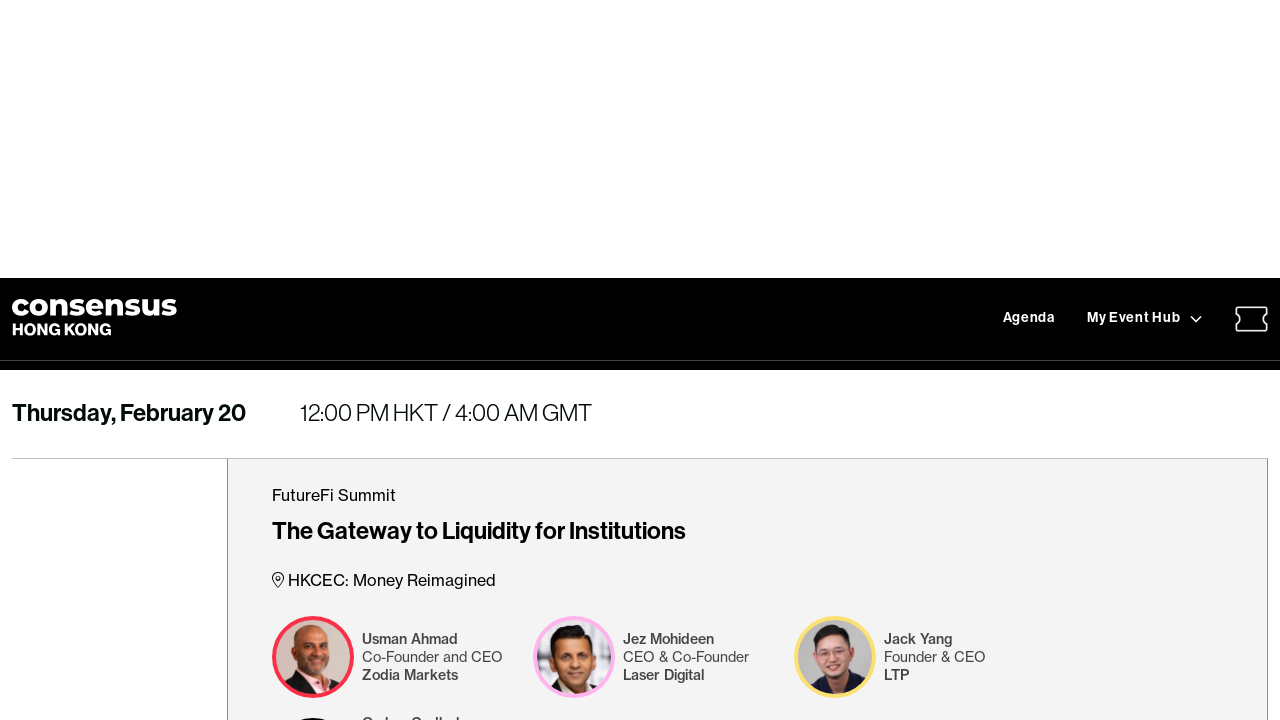

Waited 100ms during slow scroll
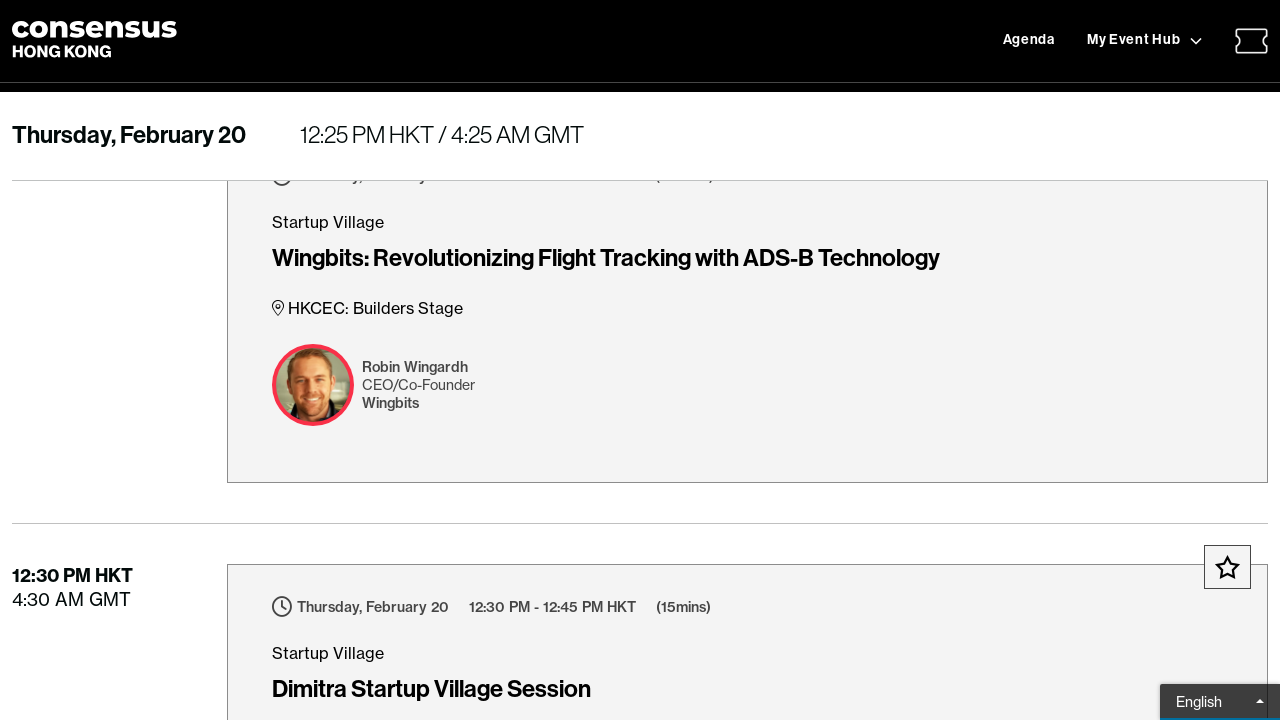

Slowly scrolled to height 58500
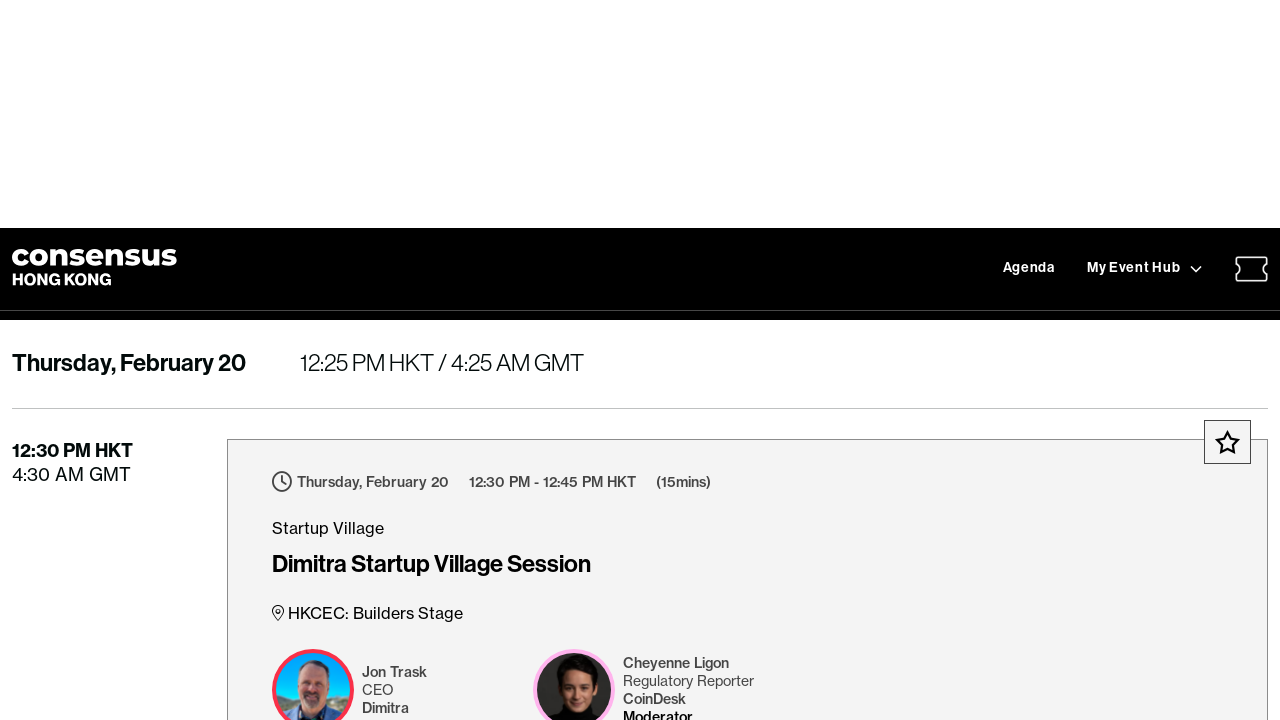

Waited 100ms during slow scroll
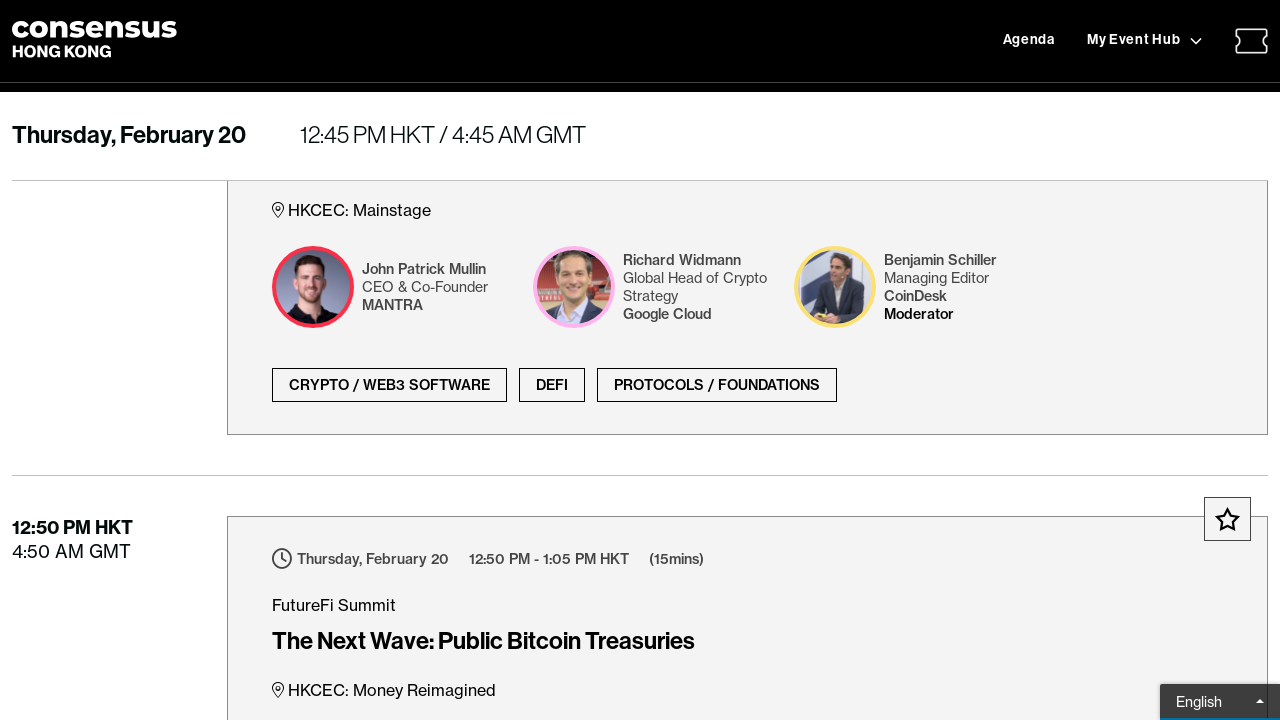

Slowly scrolled to height 60000
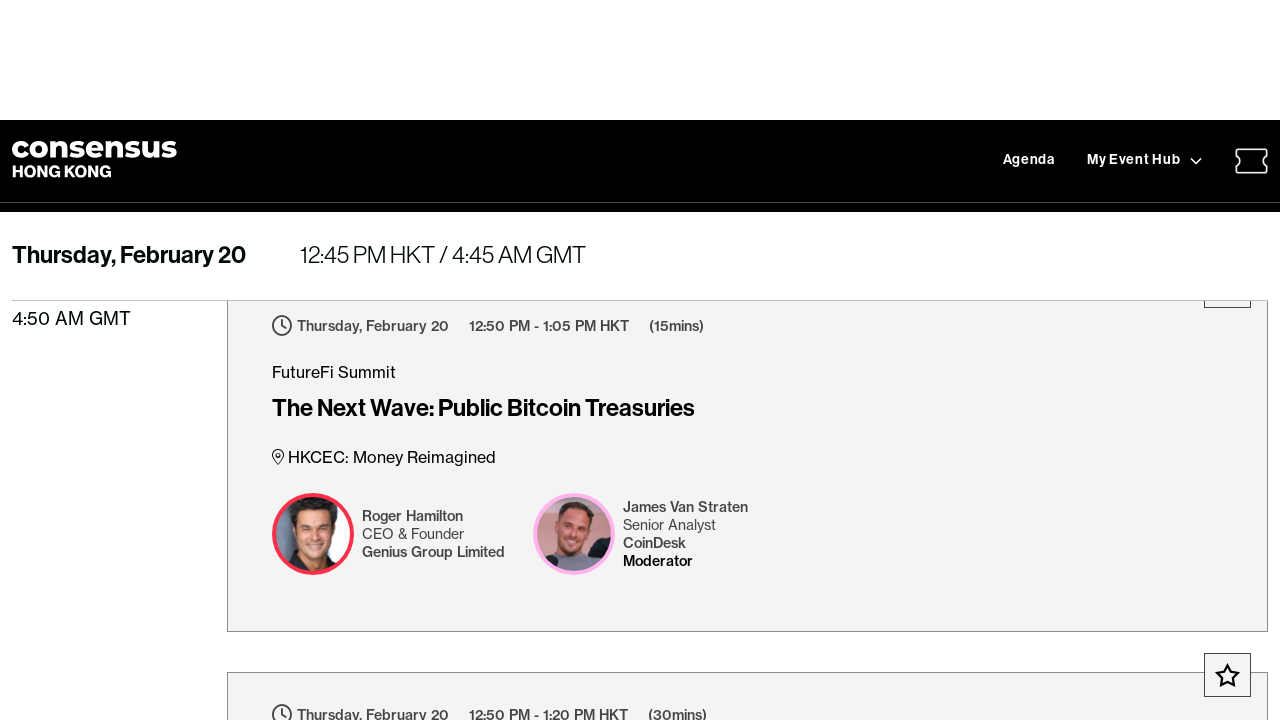

Waited 100ms during slow scroll
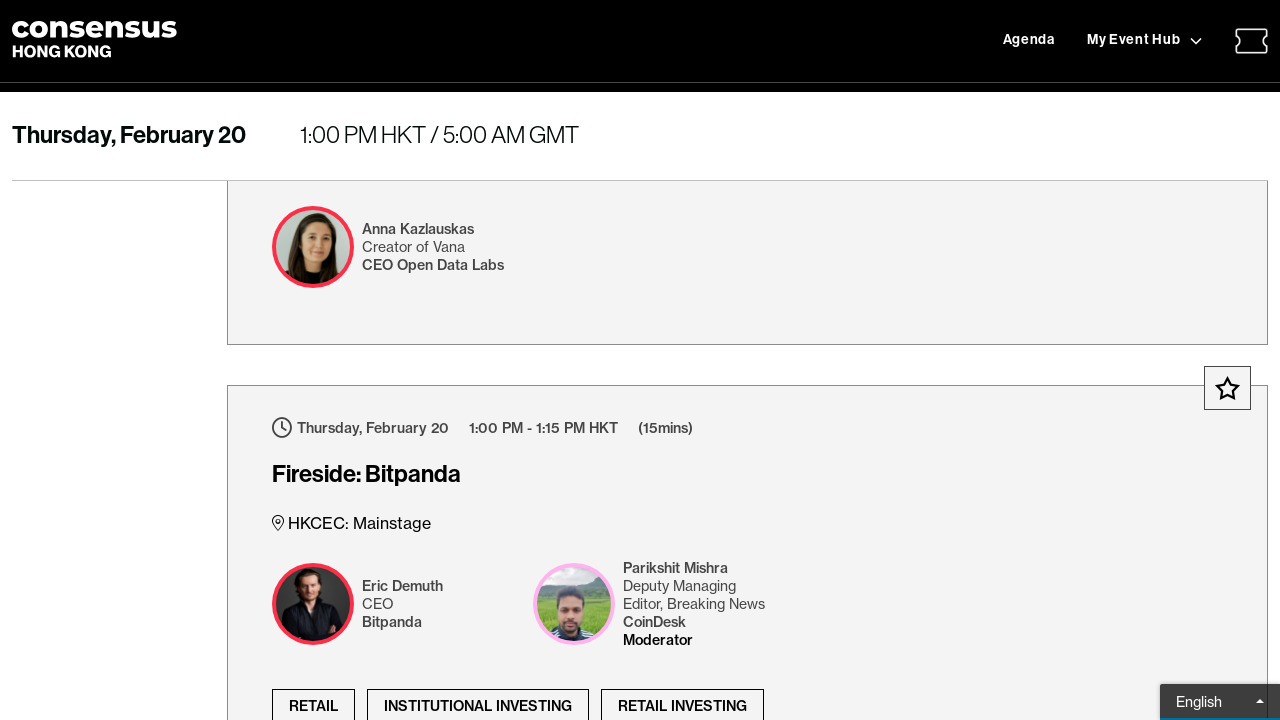

Slowly scrolled to height 61500
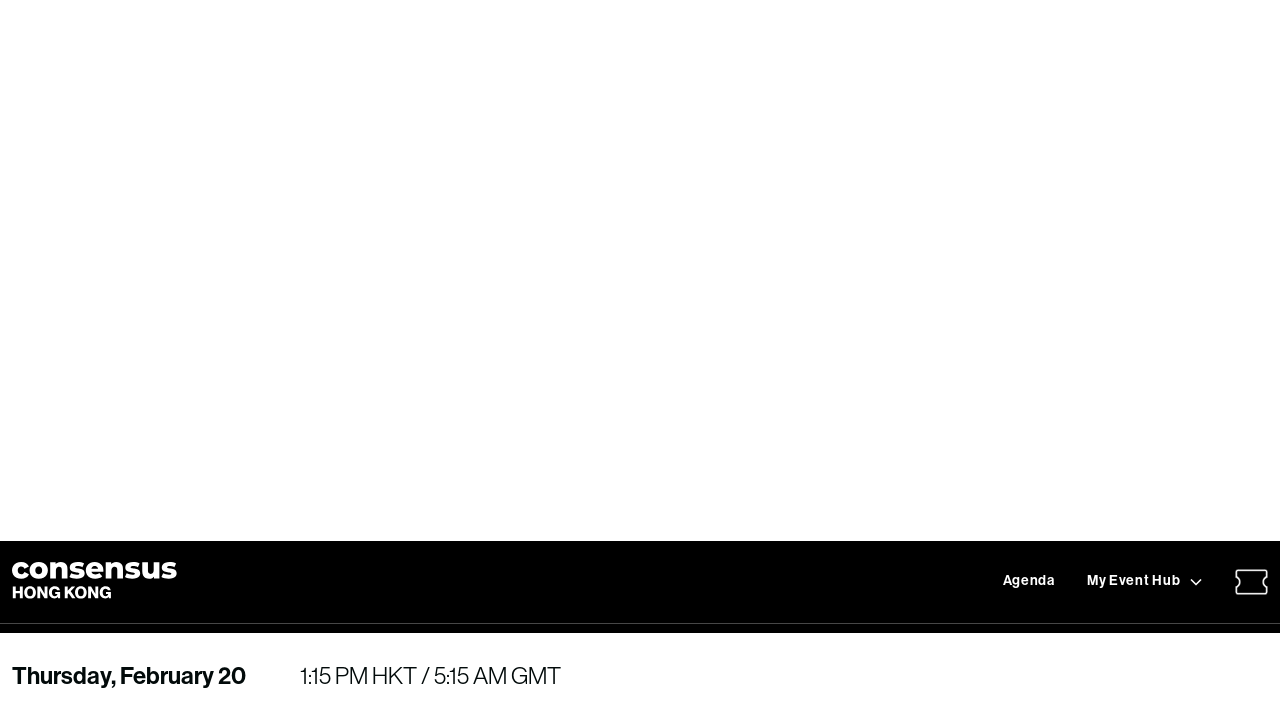

Waited 100ms during slow scroll
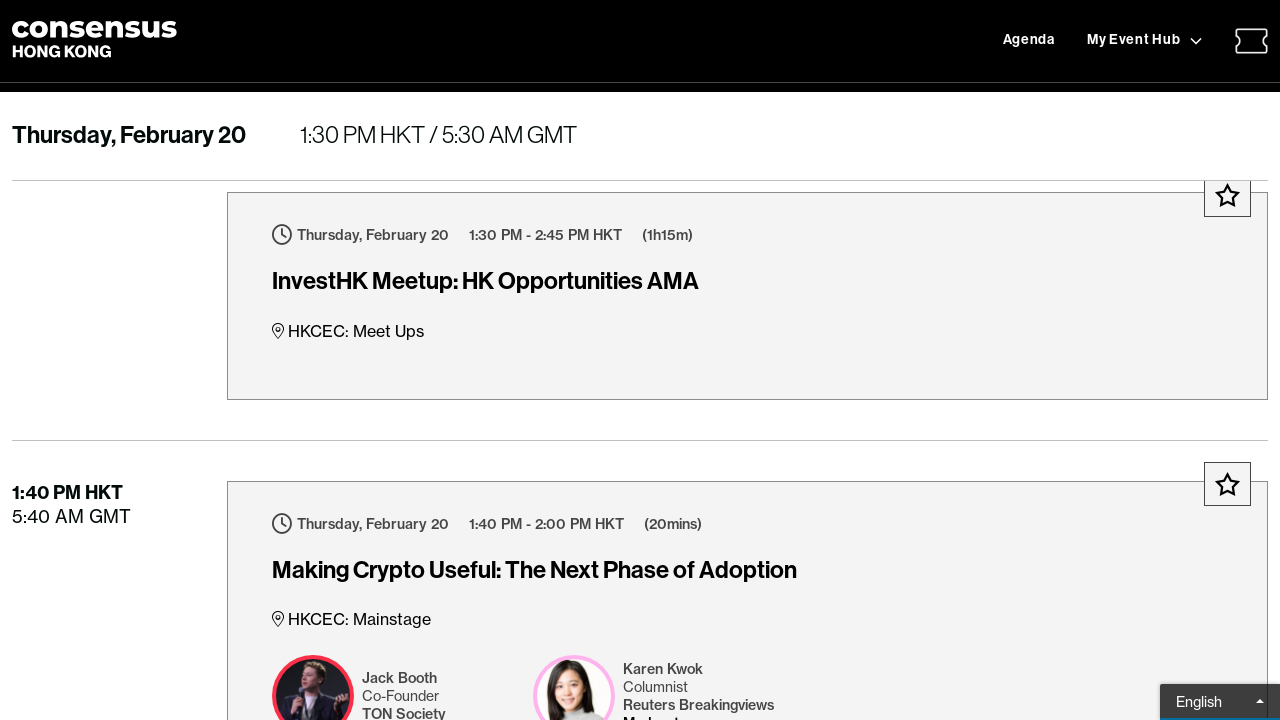

Slowly scrolled to height 63000
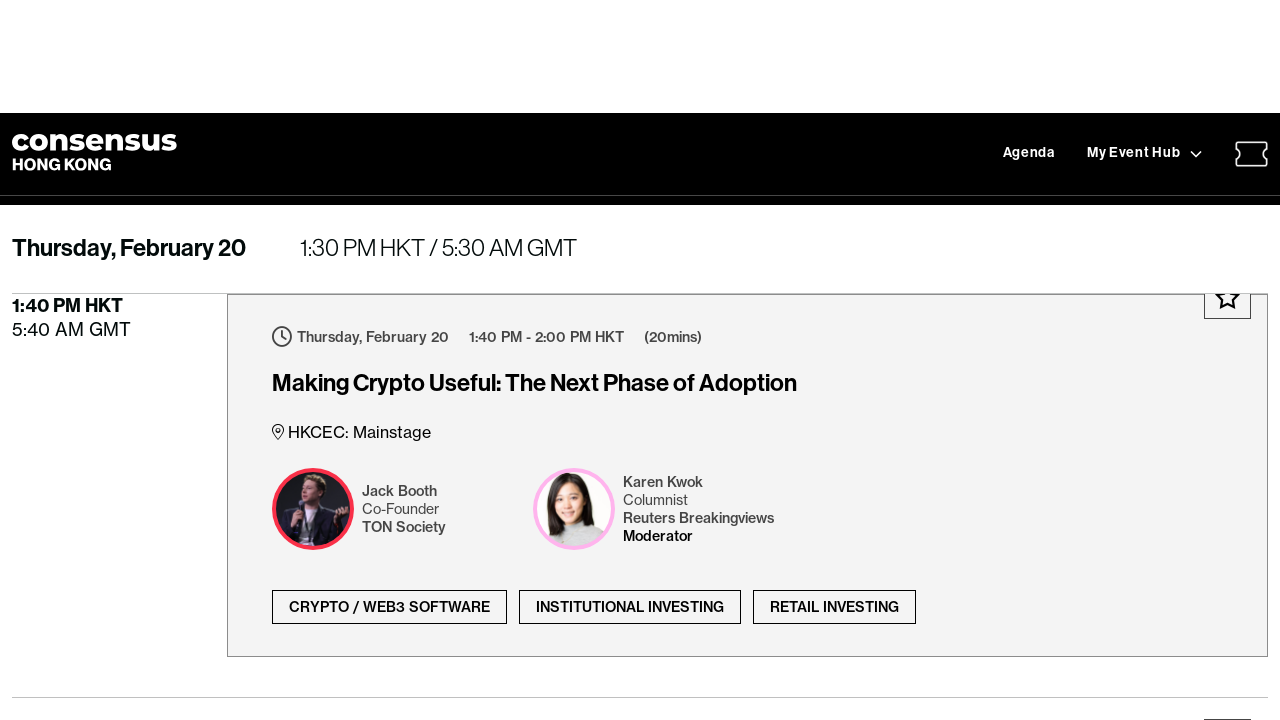

Waited 100ms during slow scroll
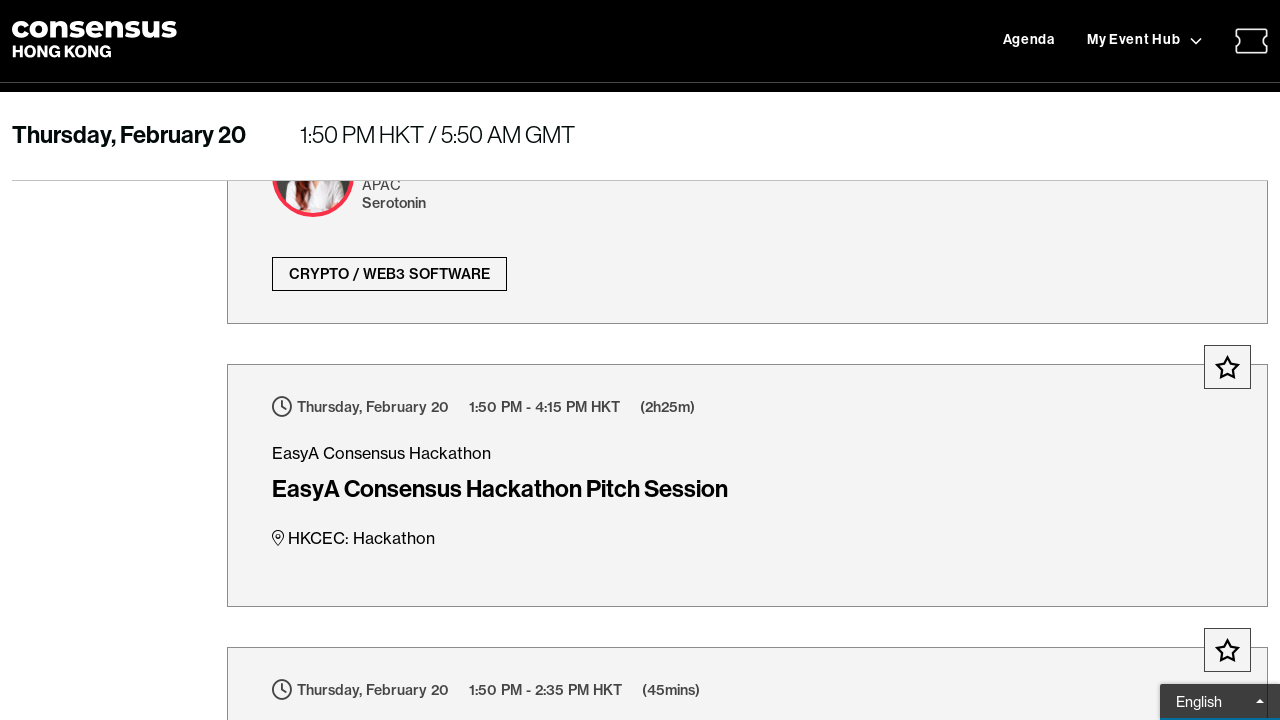

Slowly scrolled to height 64500
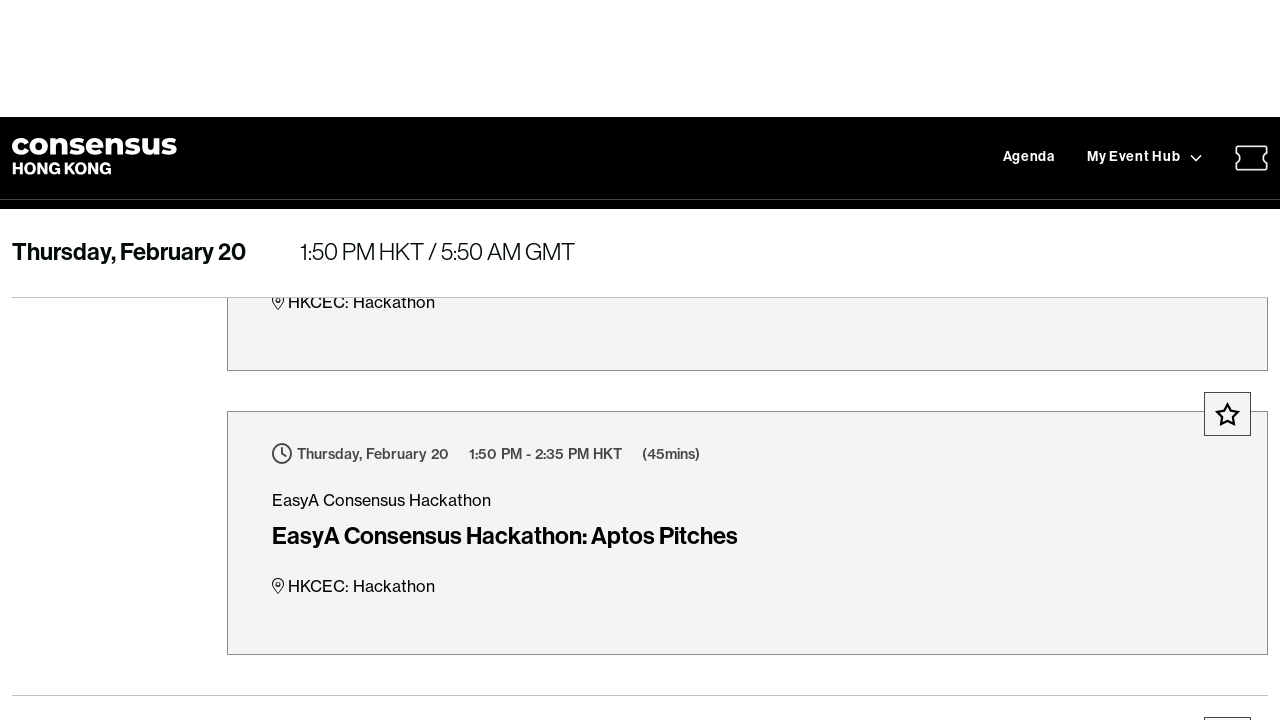

Waited 100ms during slow scroll
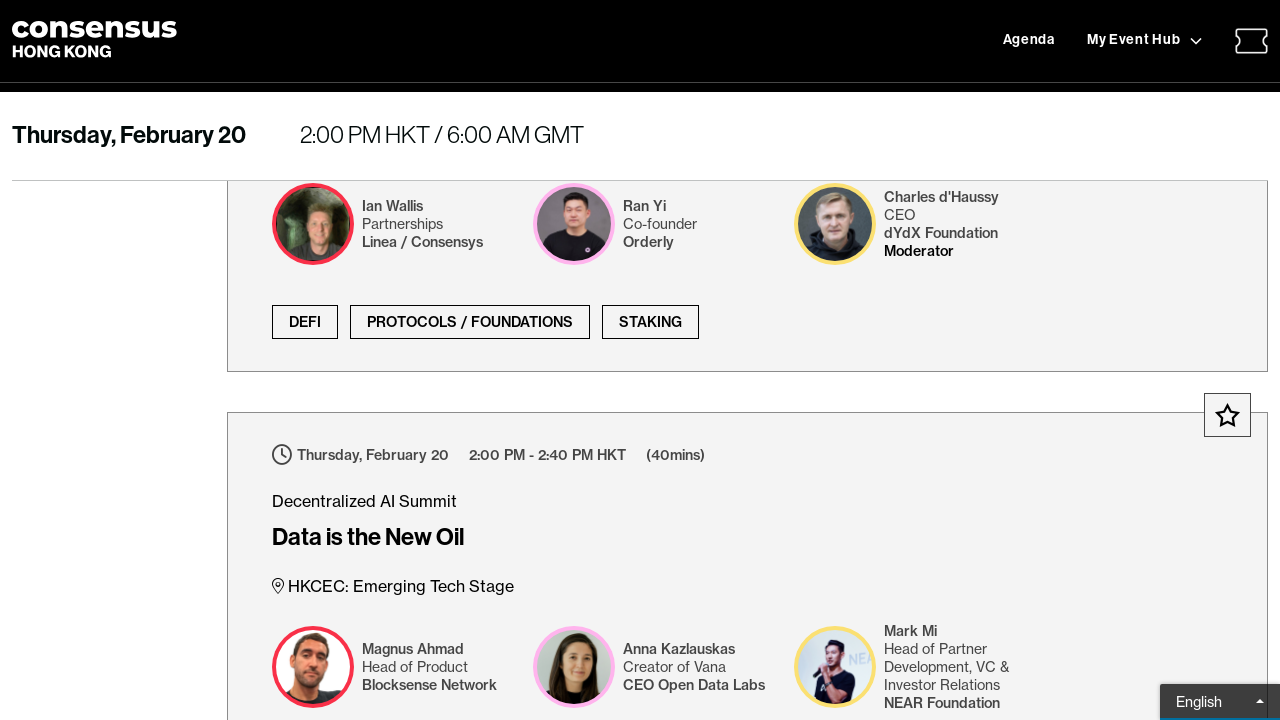

Slowly scrolled to height 66000
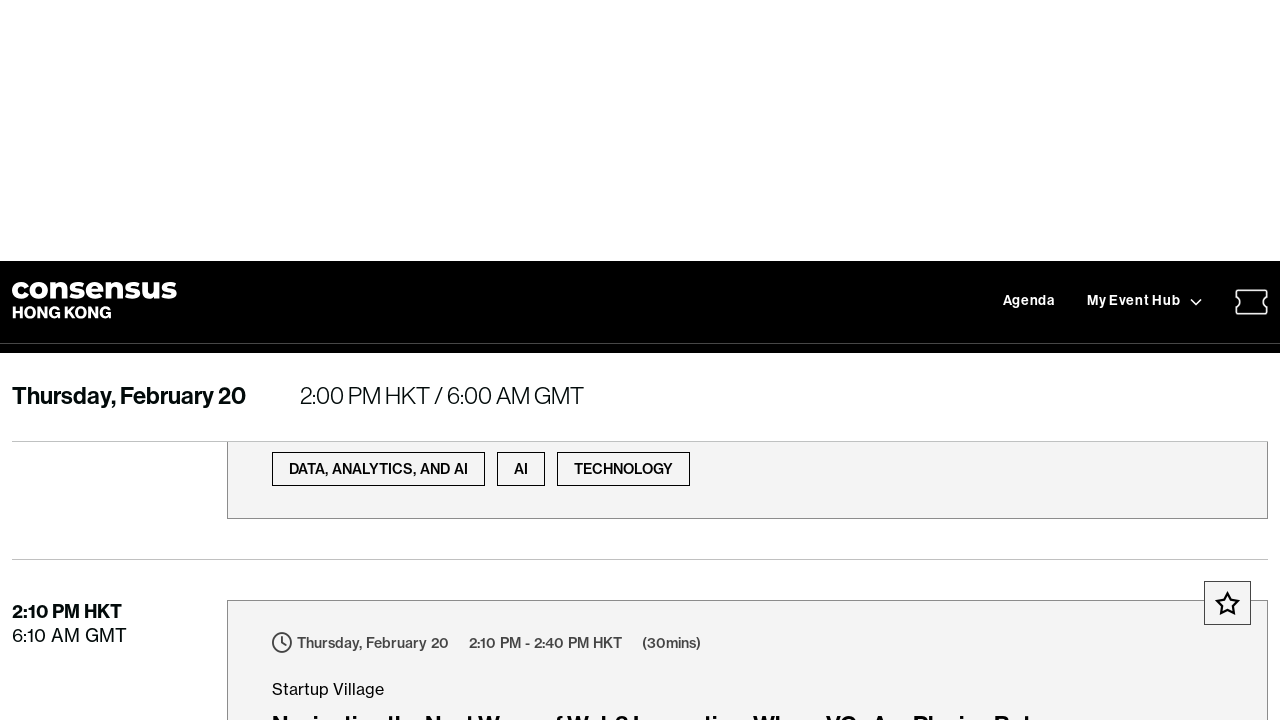

Waited 100ms during slow scroll
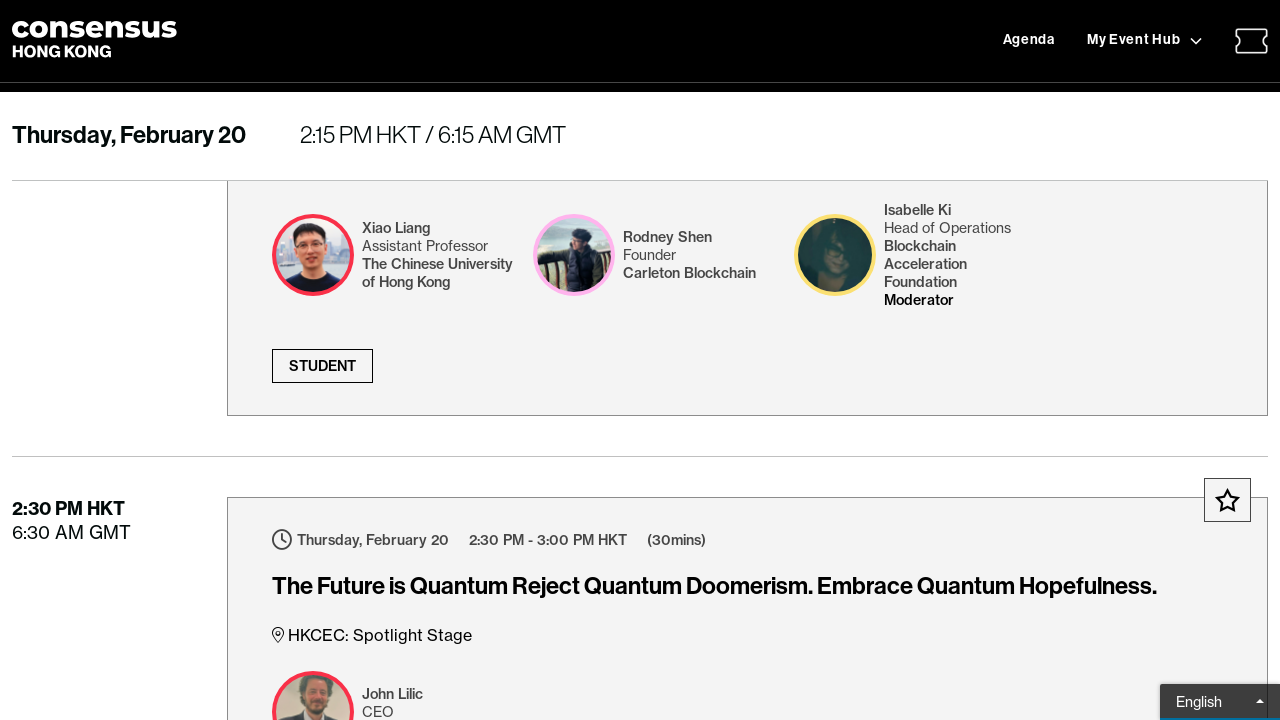

Slowly scrolled to height 67500
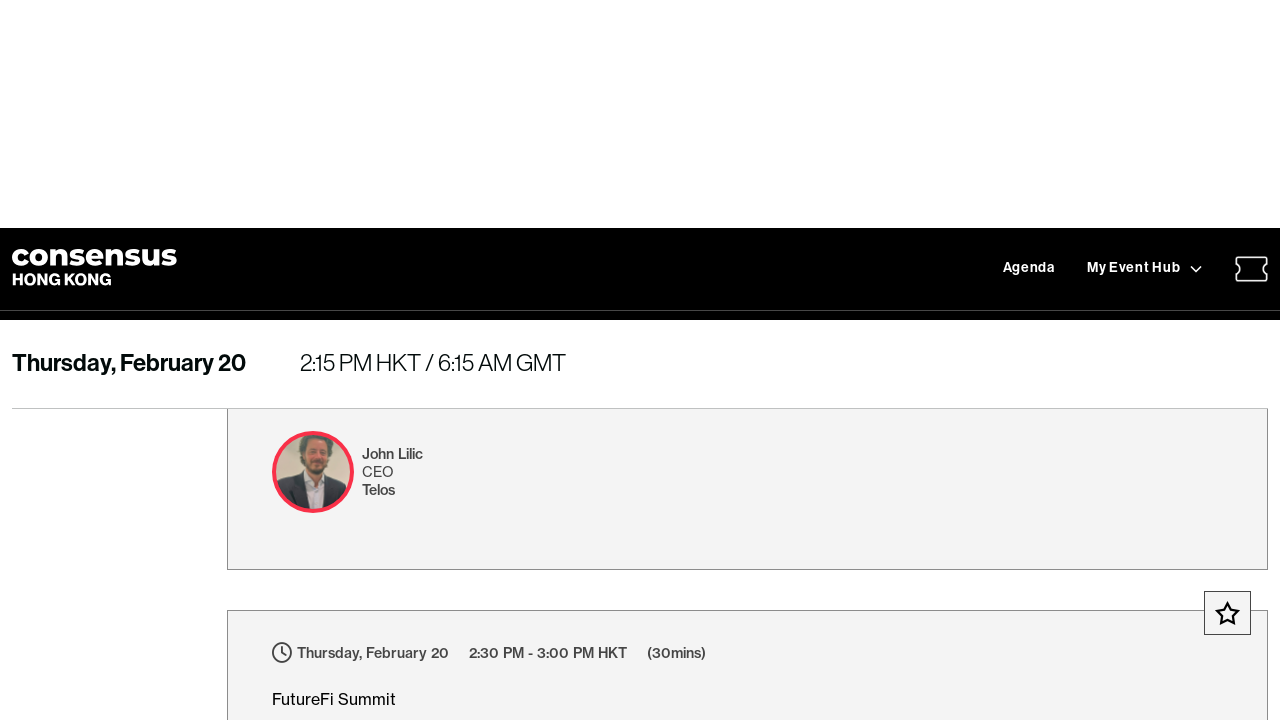

Waited 100ms during slow scroll
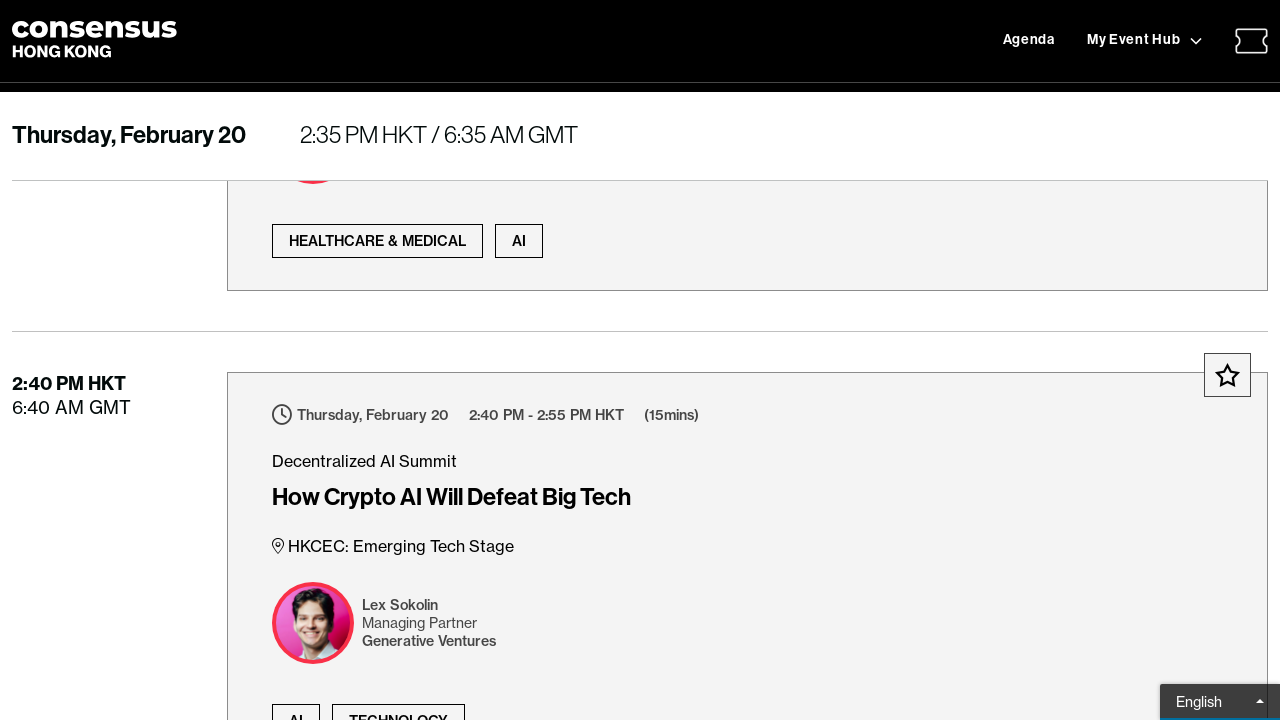

Slowly scrolled to height 69000
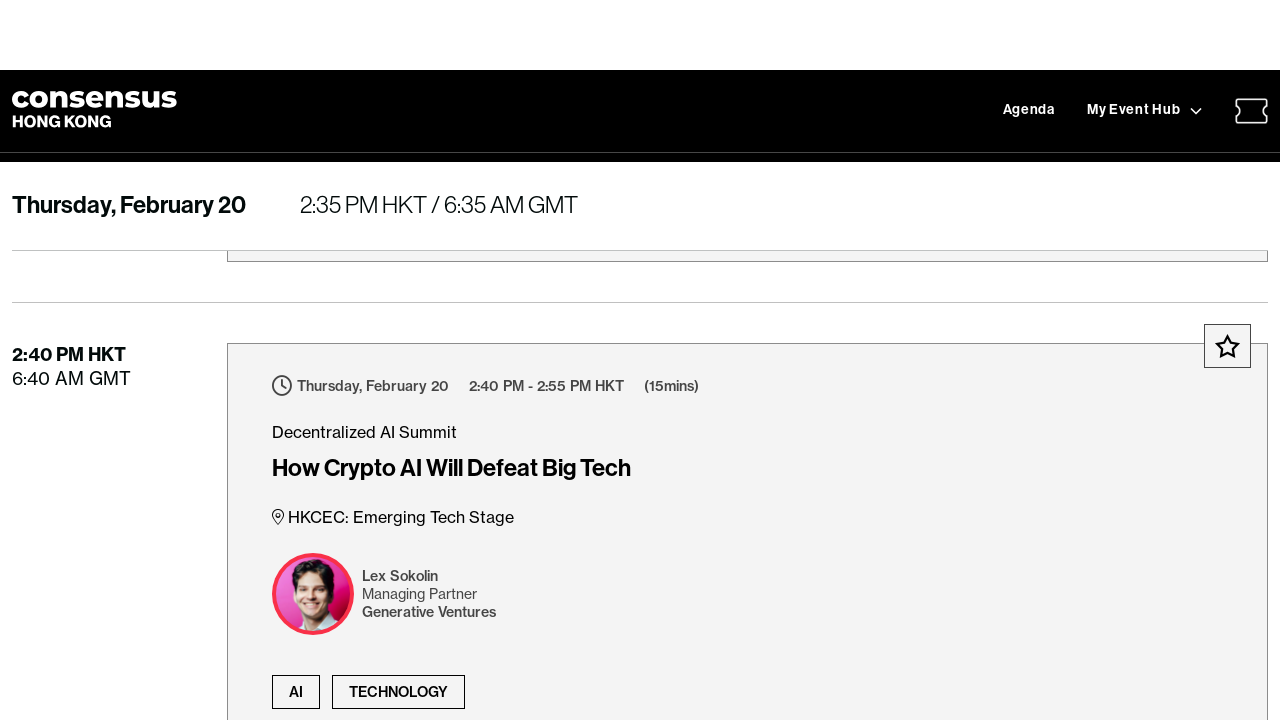

Waited 100ms during slow scroll
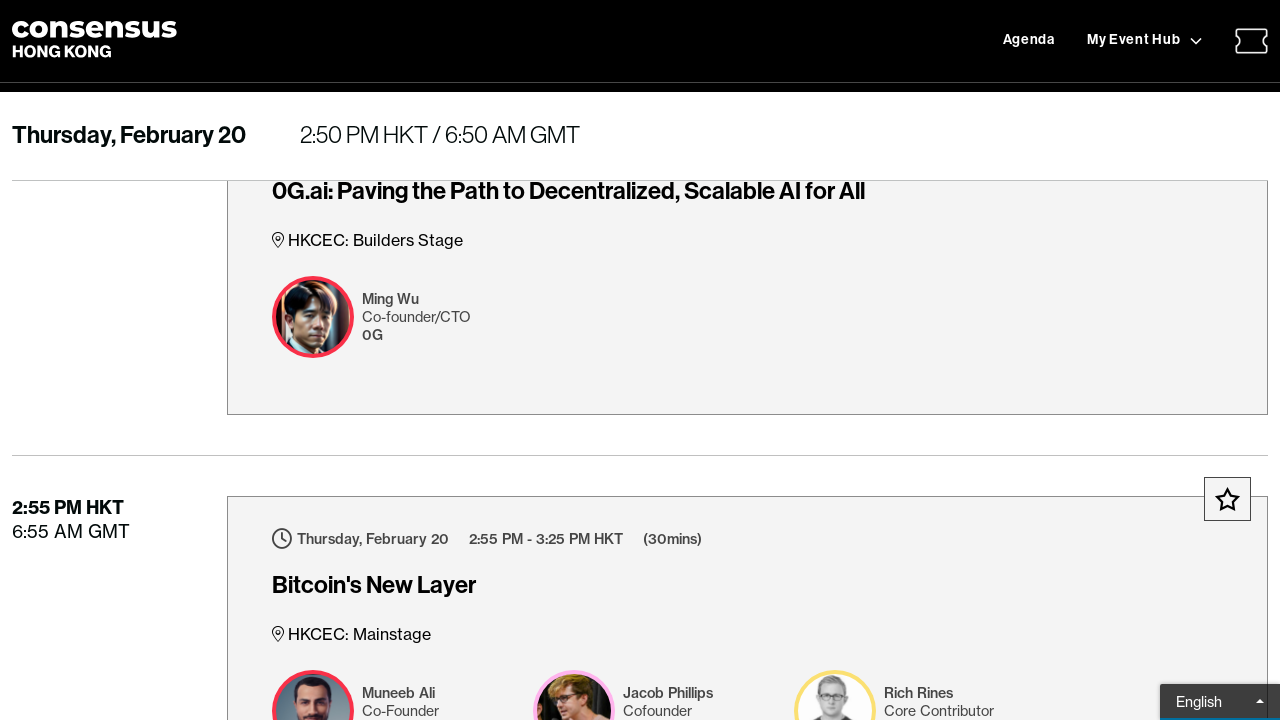

Slowly scrolled to height 70500
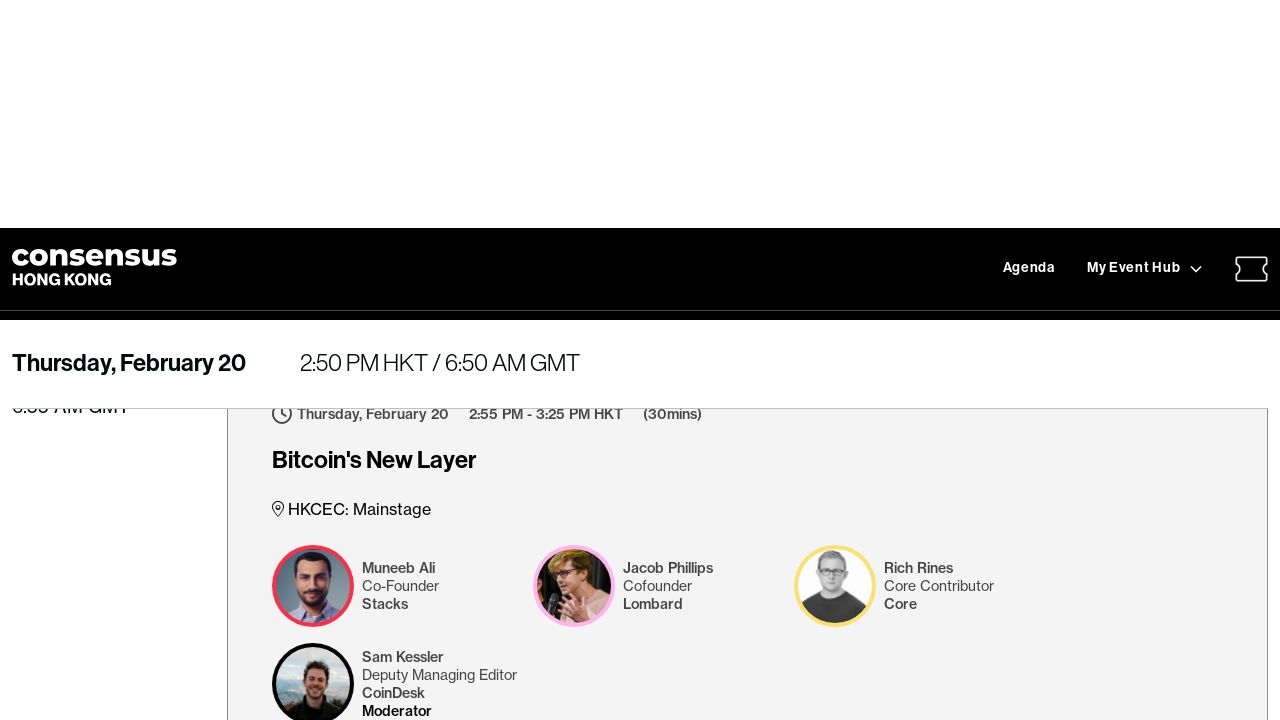

Waited 100ms during slow scroll
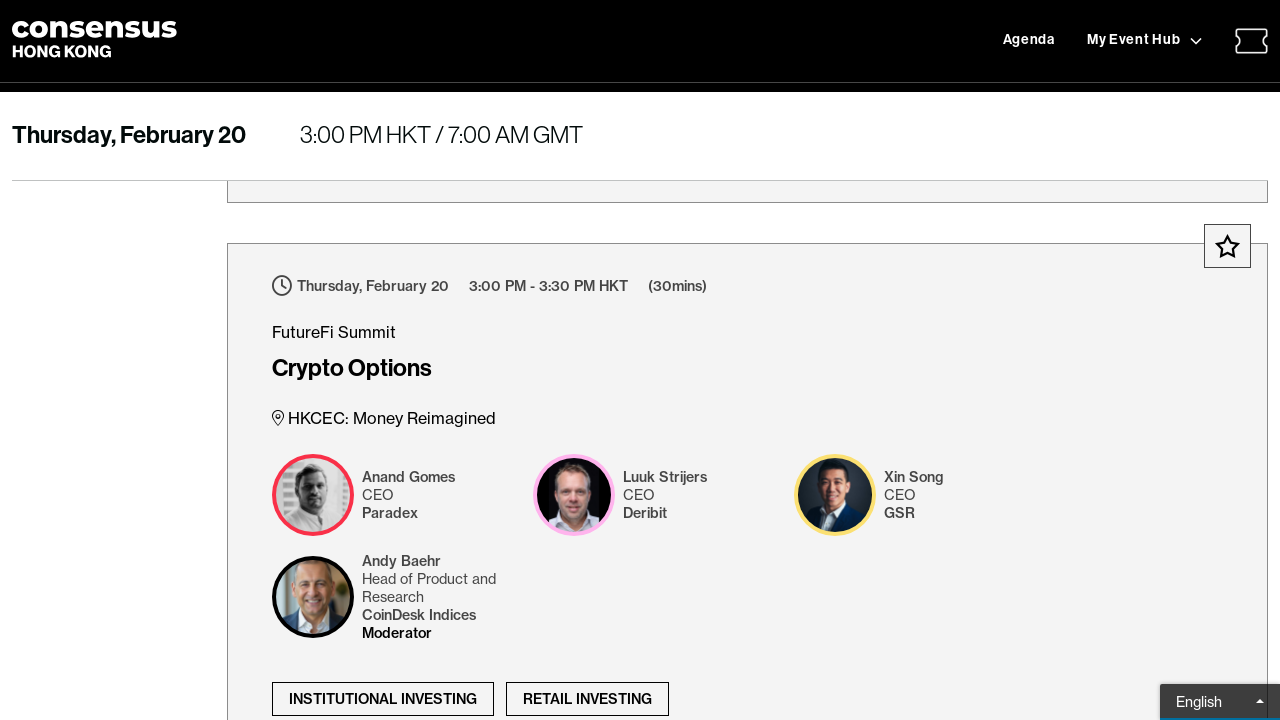

Slowly scrolled to height 72000
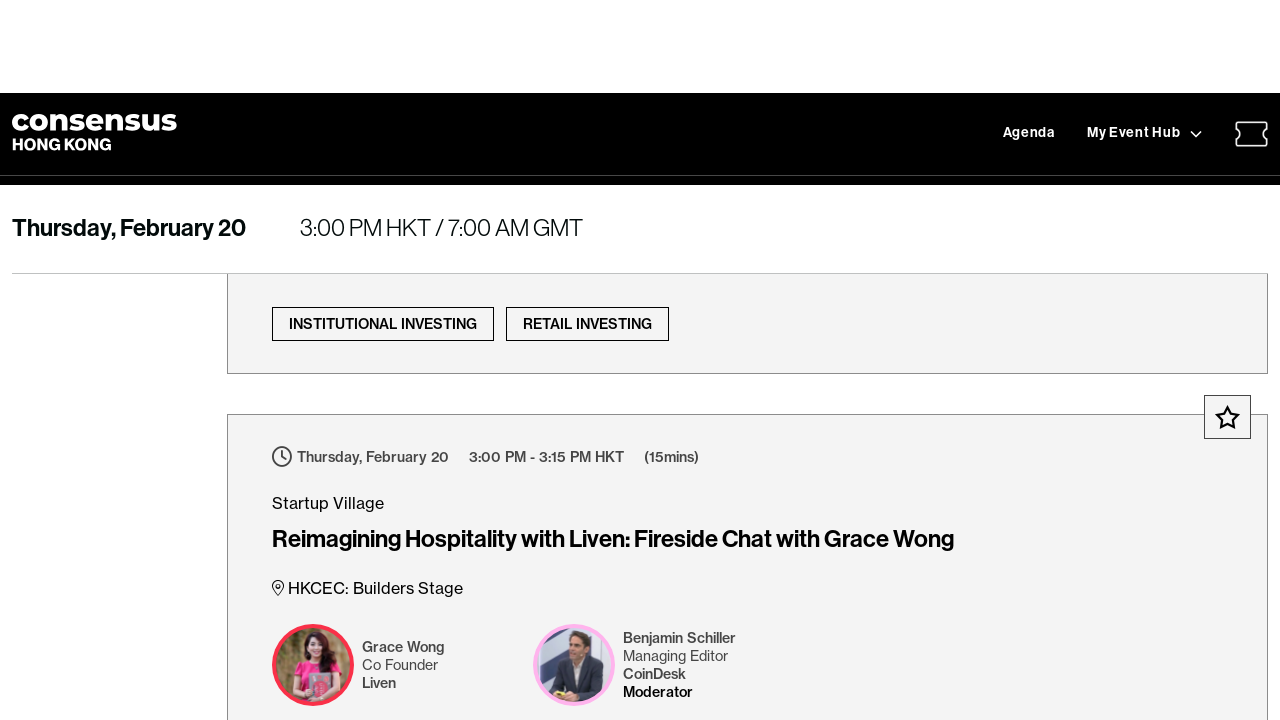

Waited 100ms during slow scroll
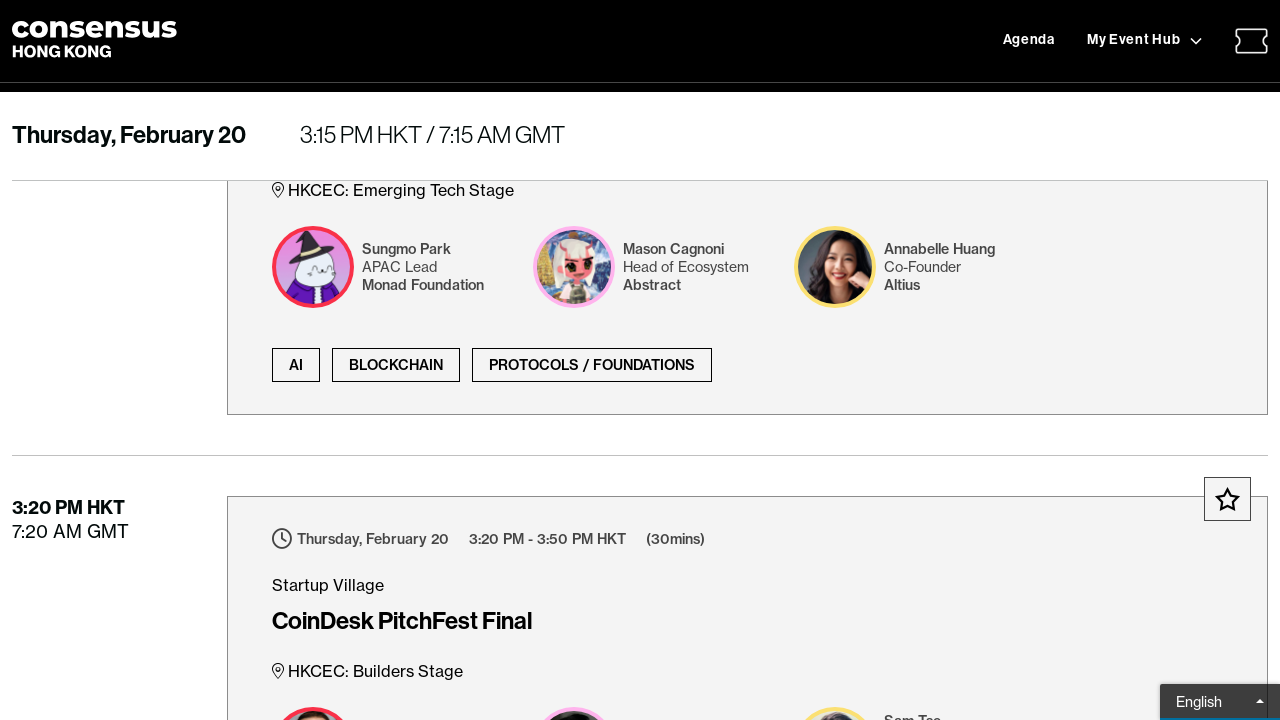

Slowly scrolled to height 73500
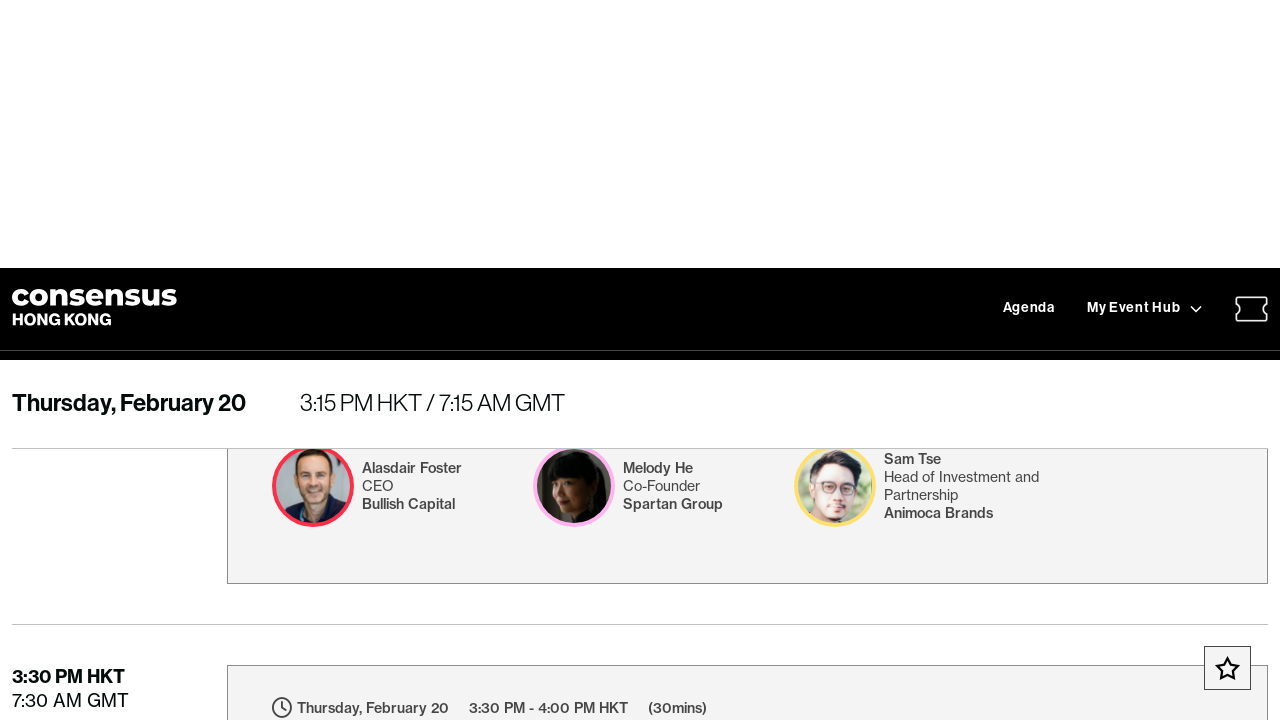

Waited 100ms during slow scroll
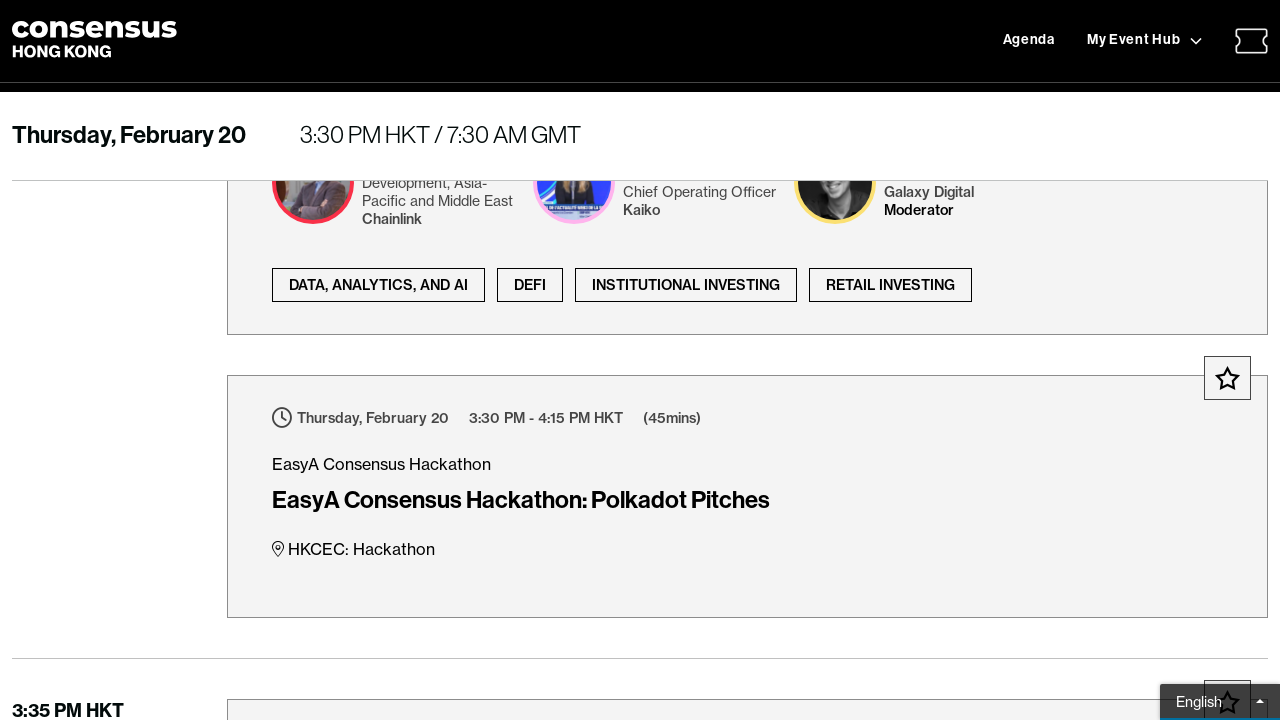

Slowly scrolled to height 75000
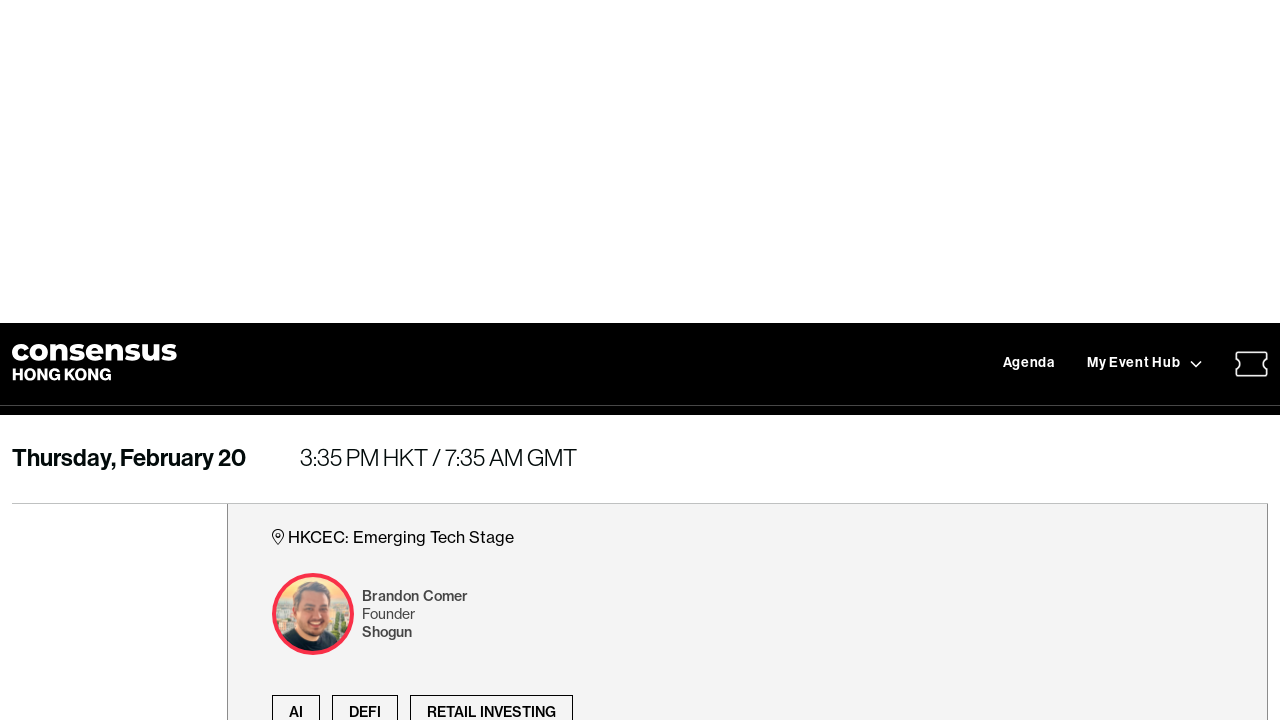

Waited 100ms during slow scroll
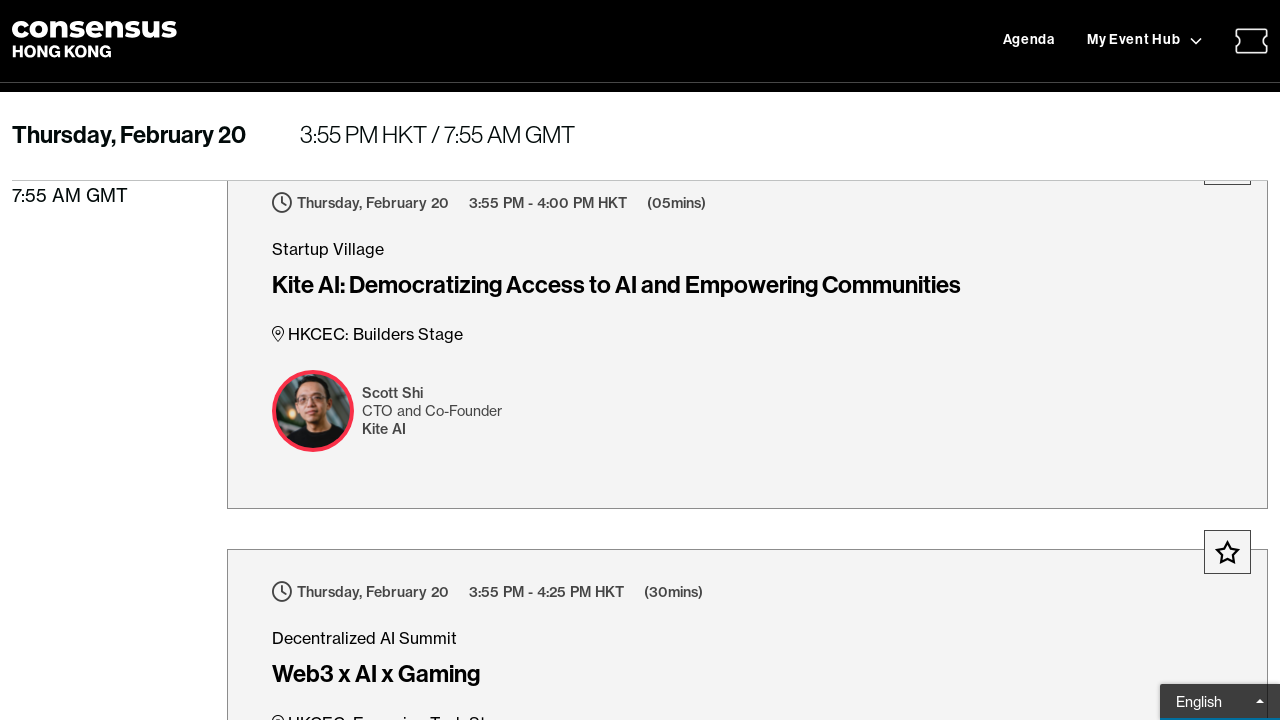

Slowly scrolled to height 76500
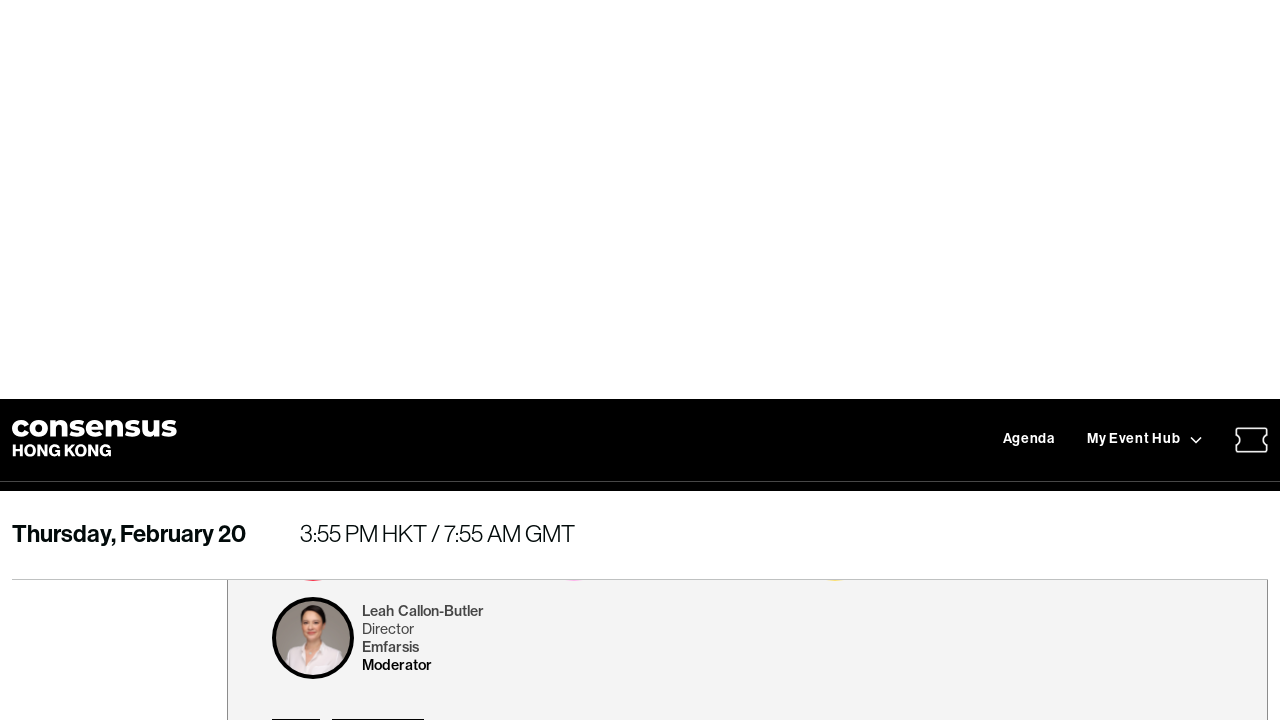

Waited 100ms during slow scroll
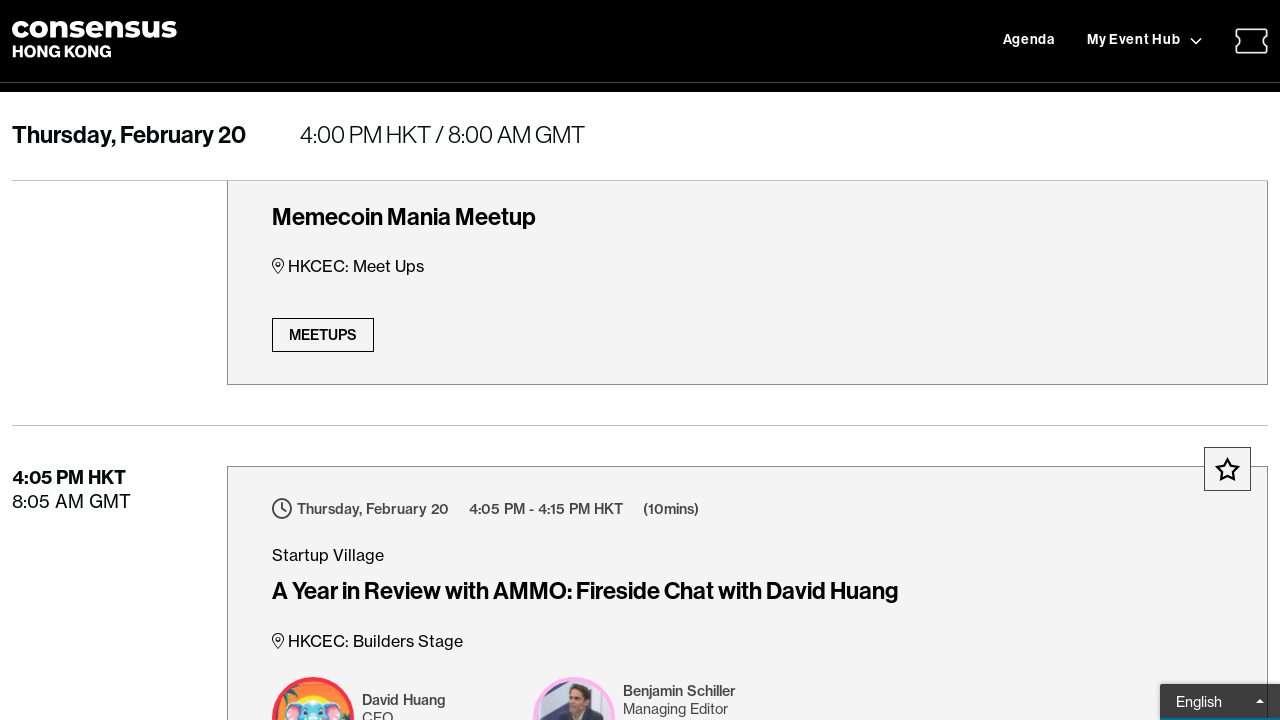

Slowly scrolled to height 78000
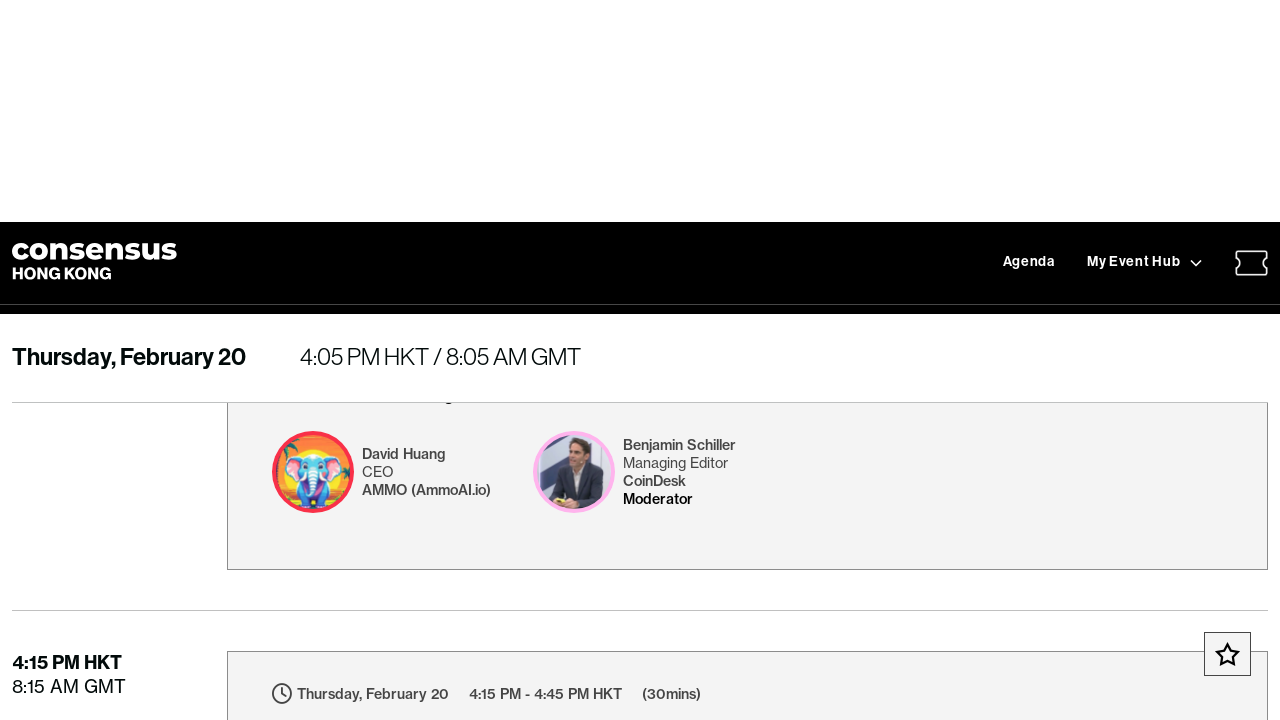

Waited 100ms during slow scroll
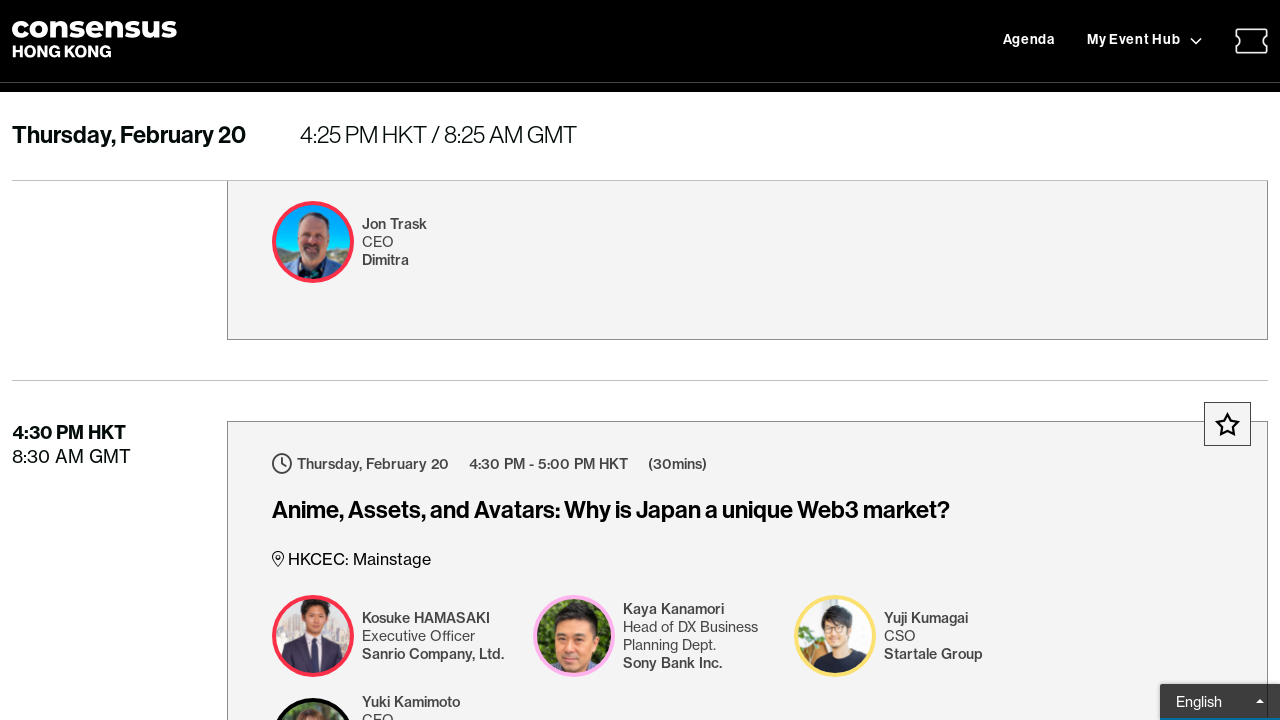

Slowly scrolled to height 79500
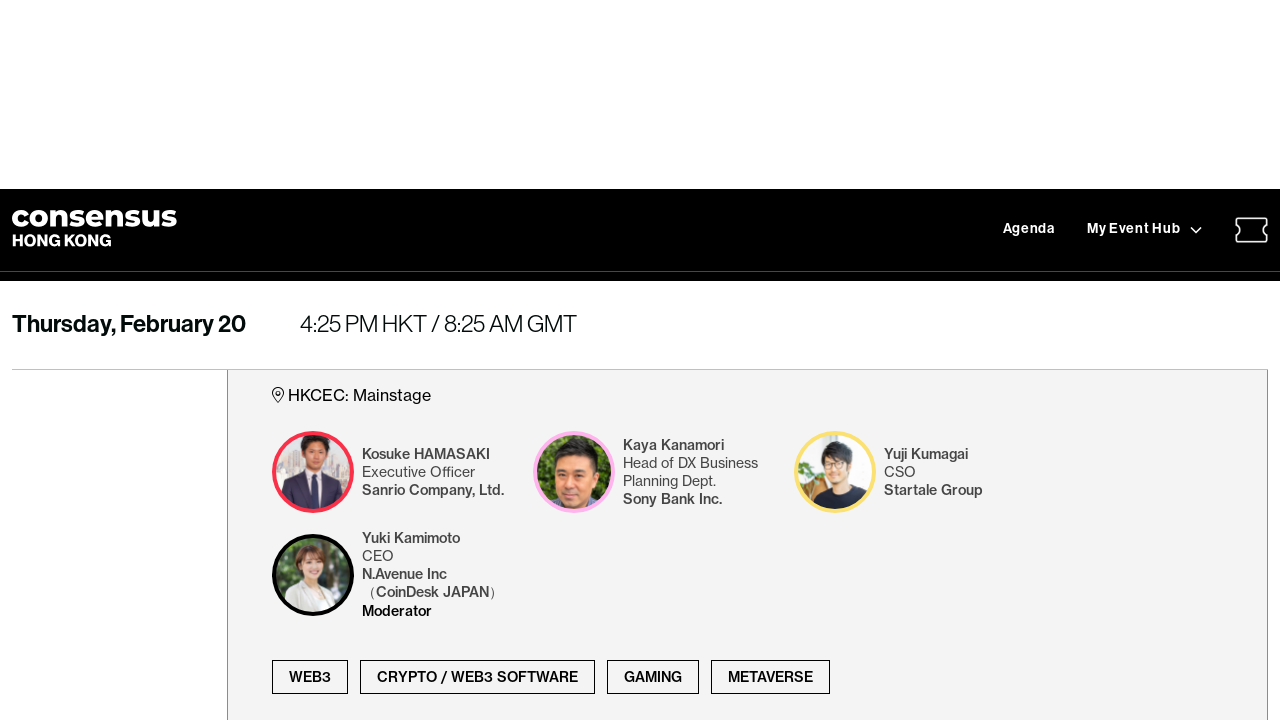

Waited 100ms during slow scroll
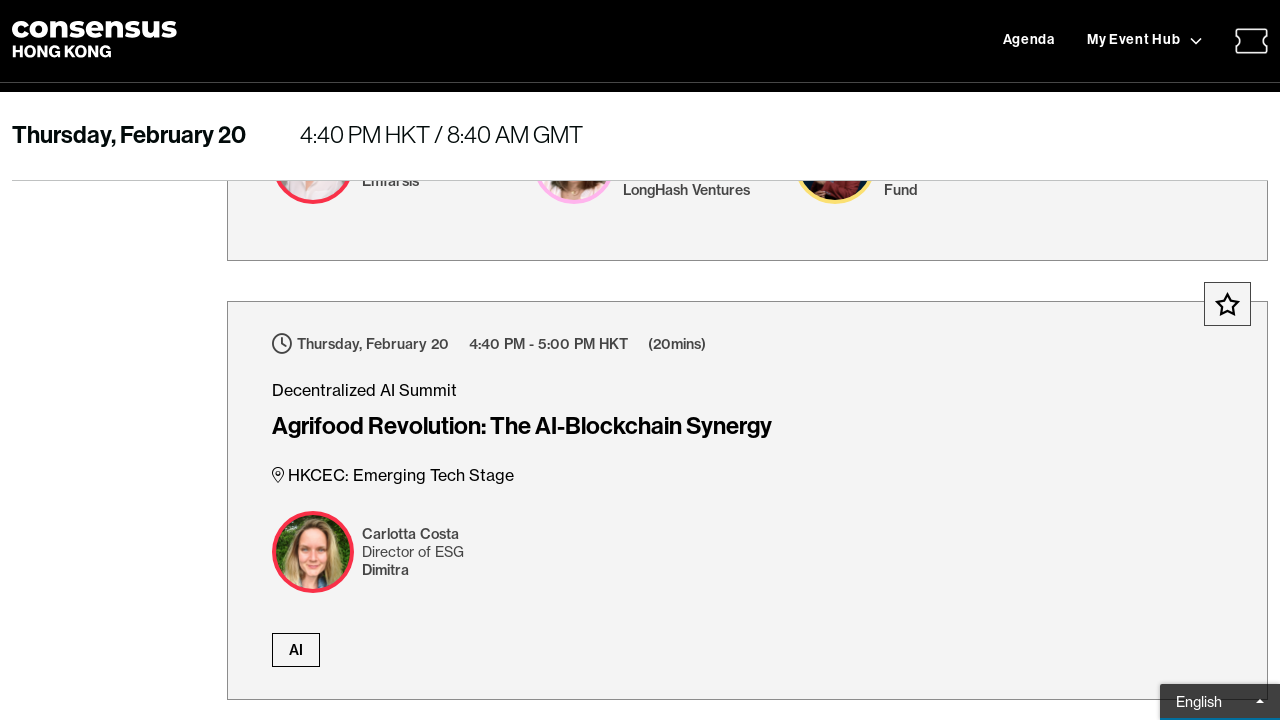

Slowly scrolled to height 81000
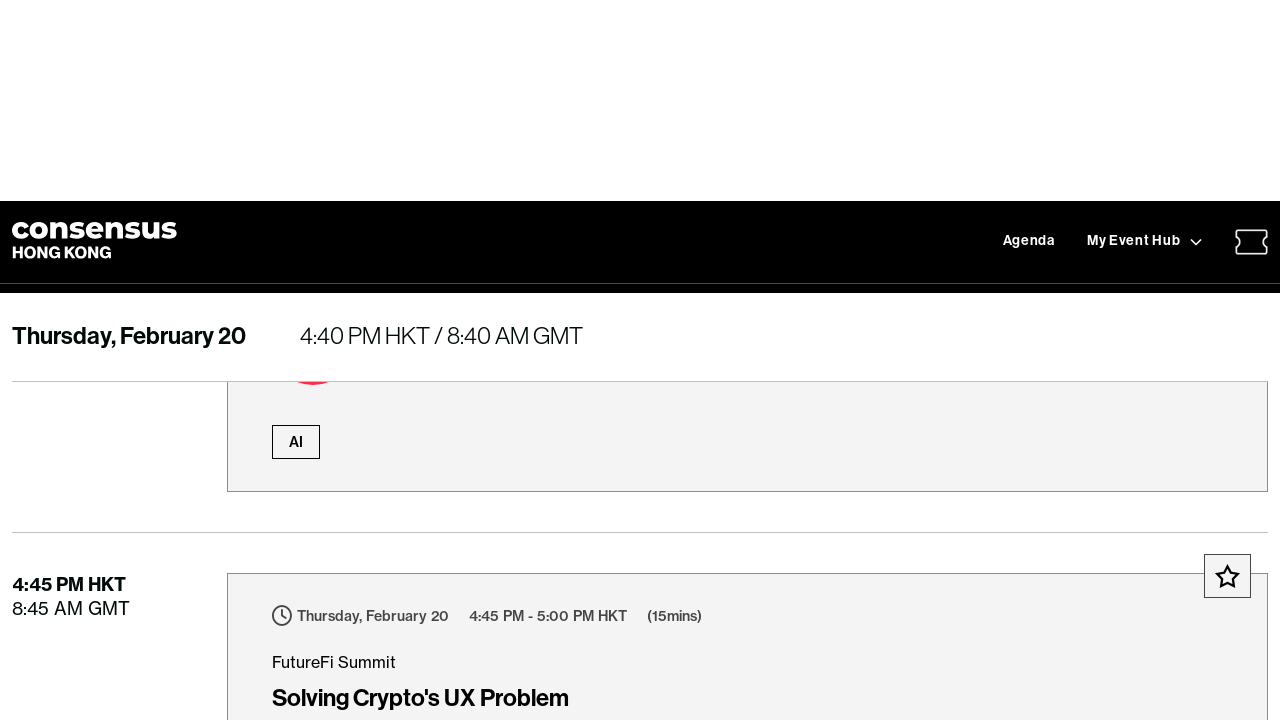

Waited 100ms during slow scroll
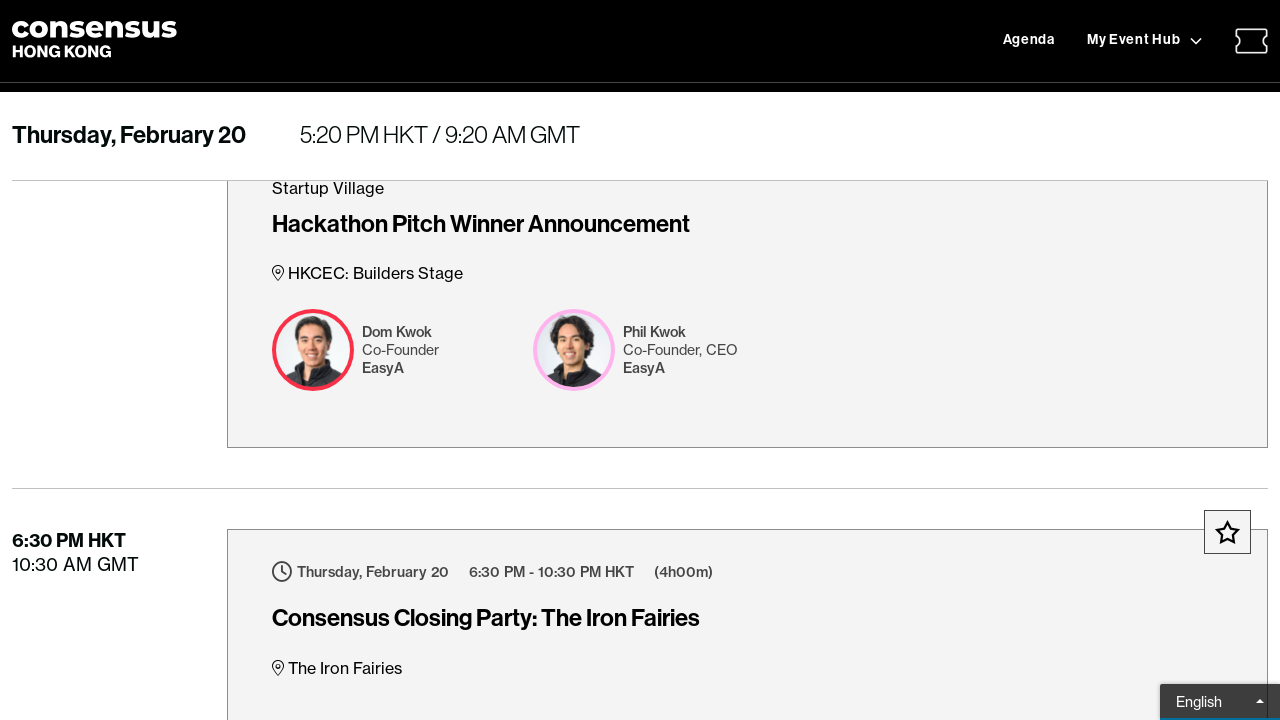

Scrolled to top of page (final pass 3/3)
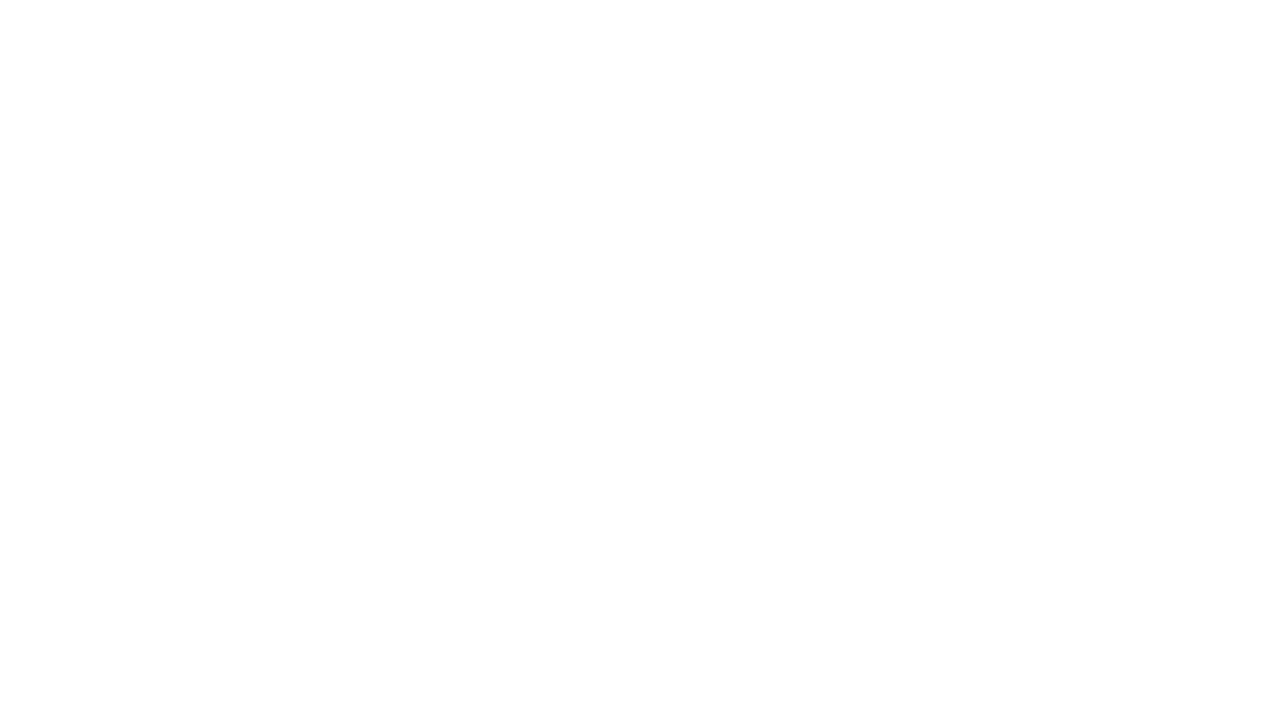

Waited 500ms after scrolling to top
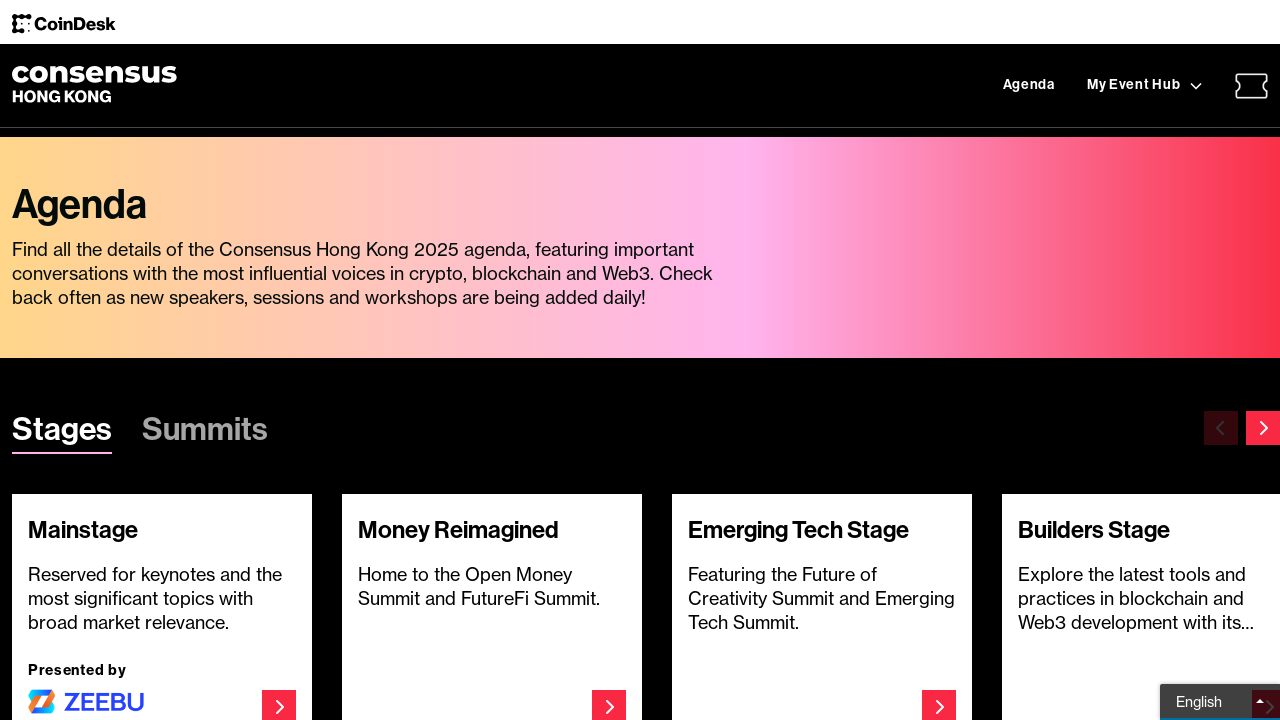

Retrieved total page height: 82478 for final scroll pass
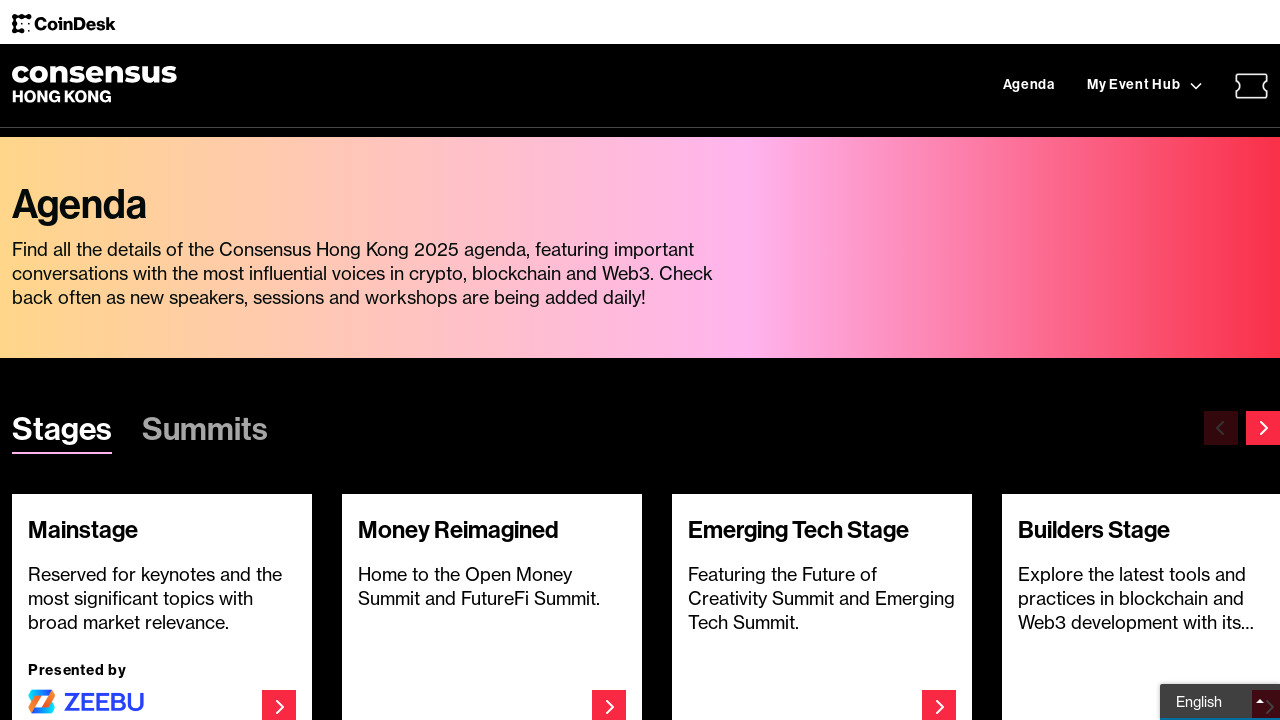

Slowly scrolled to height 0
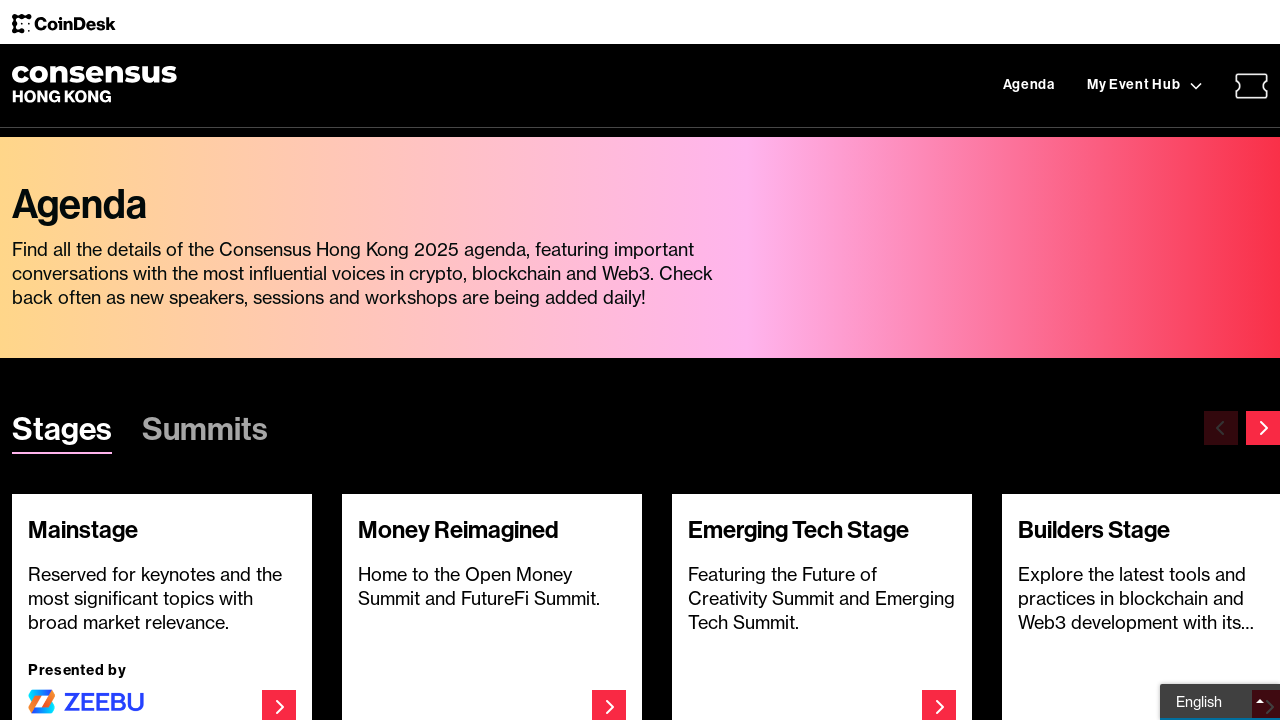

Waited 100ms during slow scroll
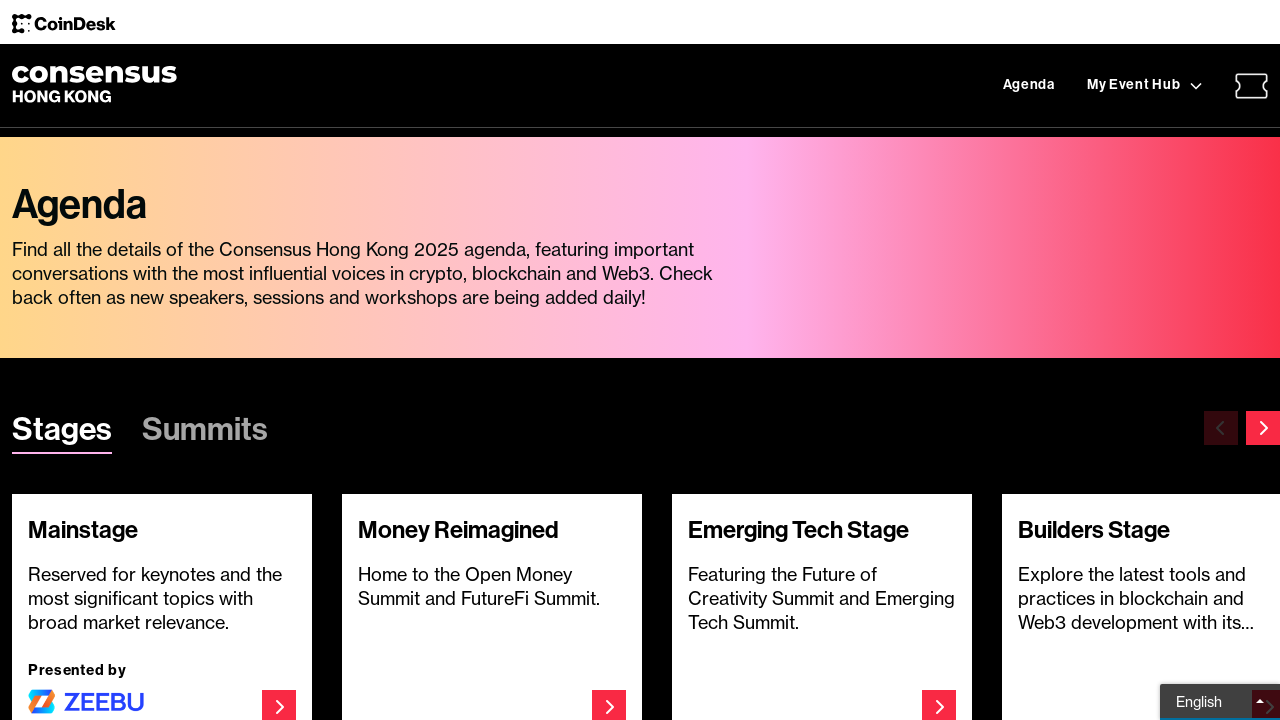

Slowly scrolled to height 1500
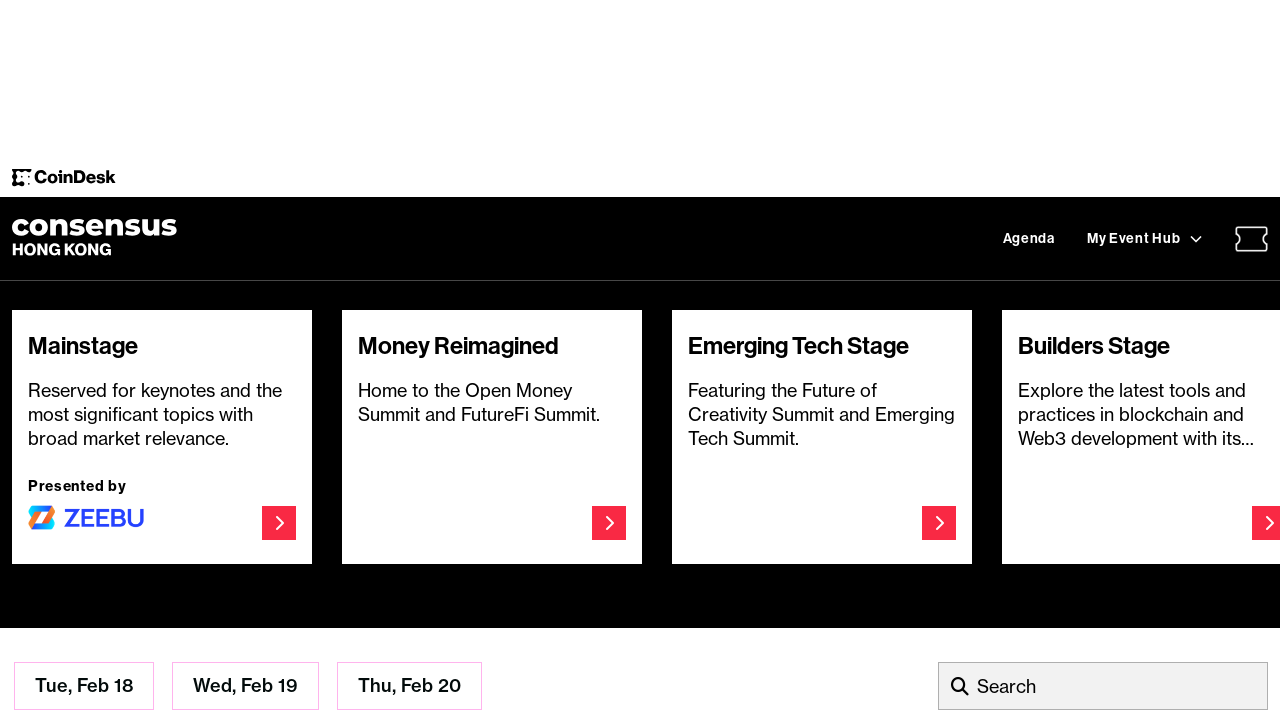

Waited 100ms during slow scroll
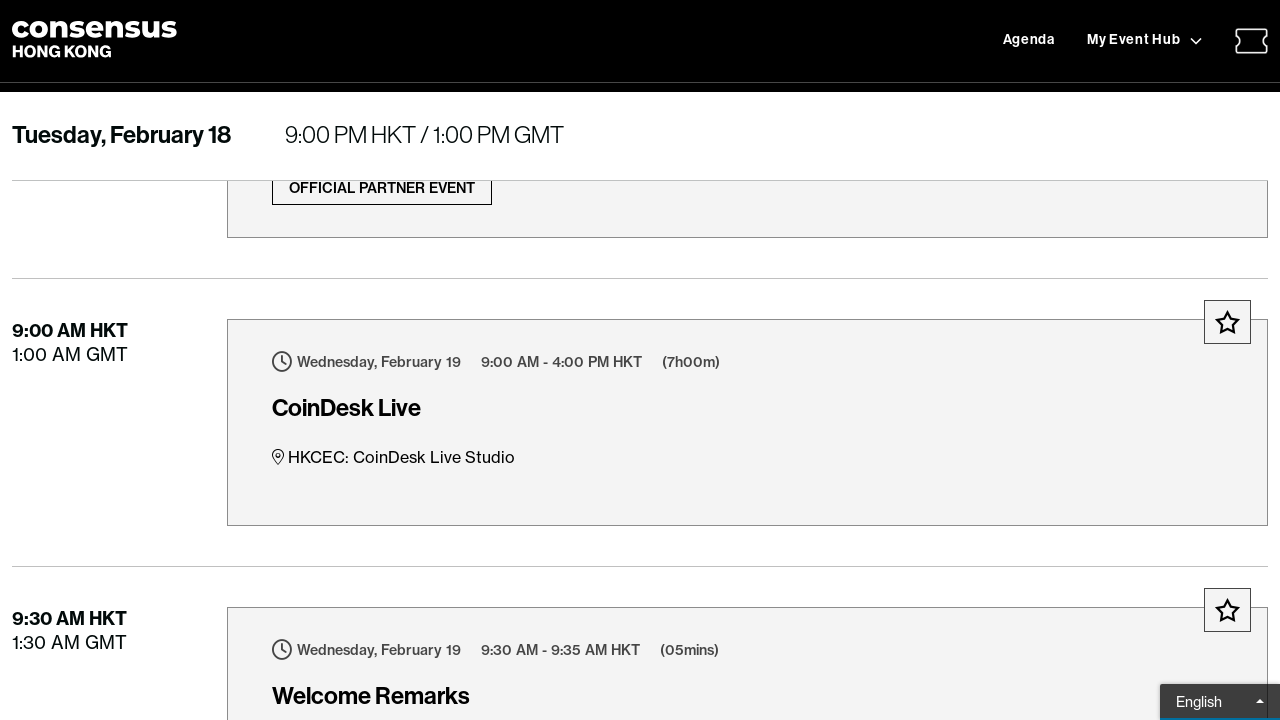

Slowly scrolled to height 3000
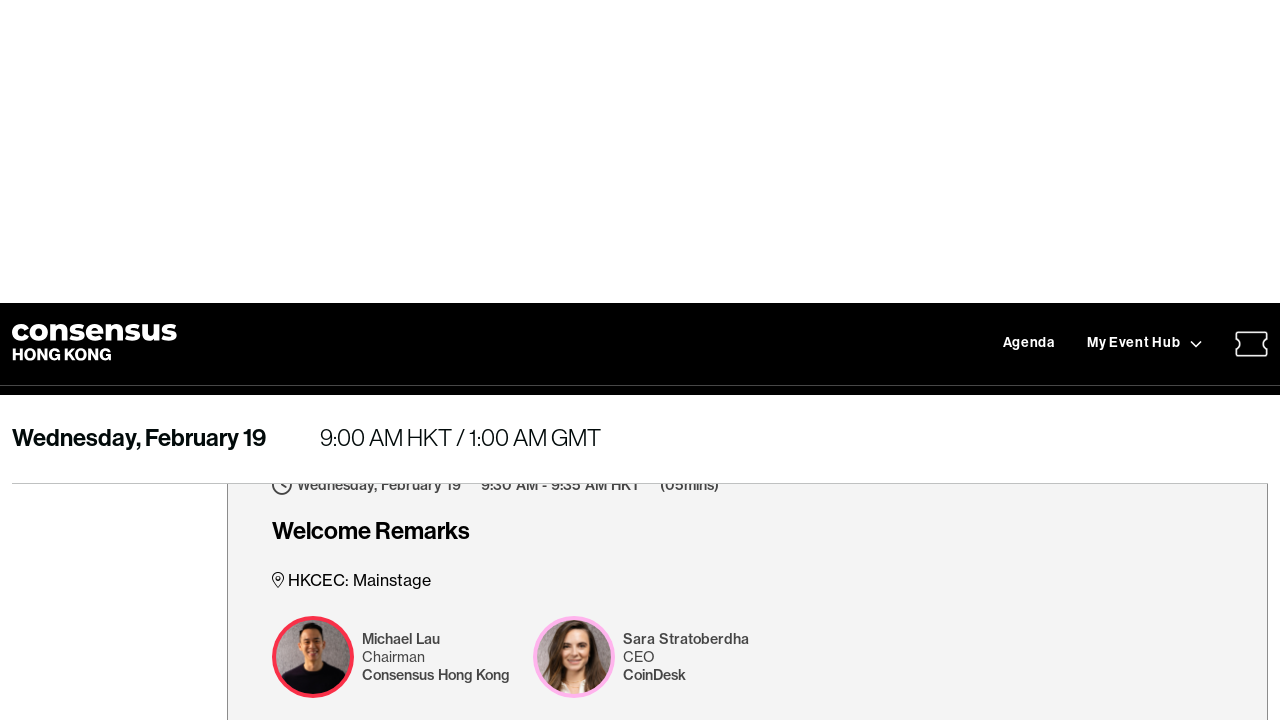

Waited 100ms during slow scroll
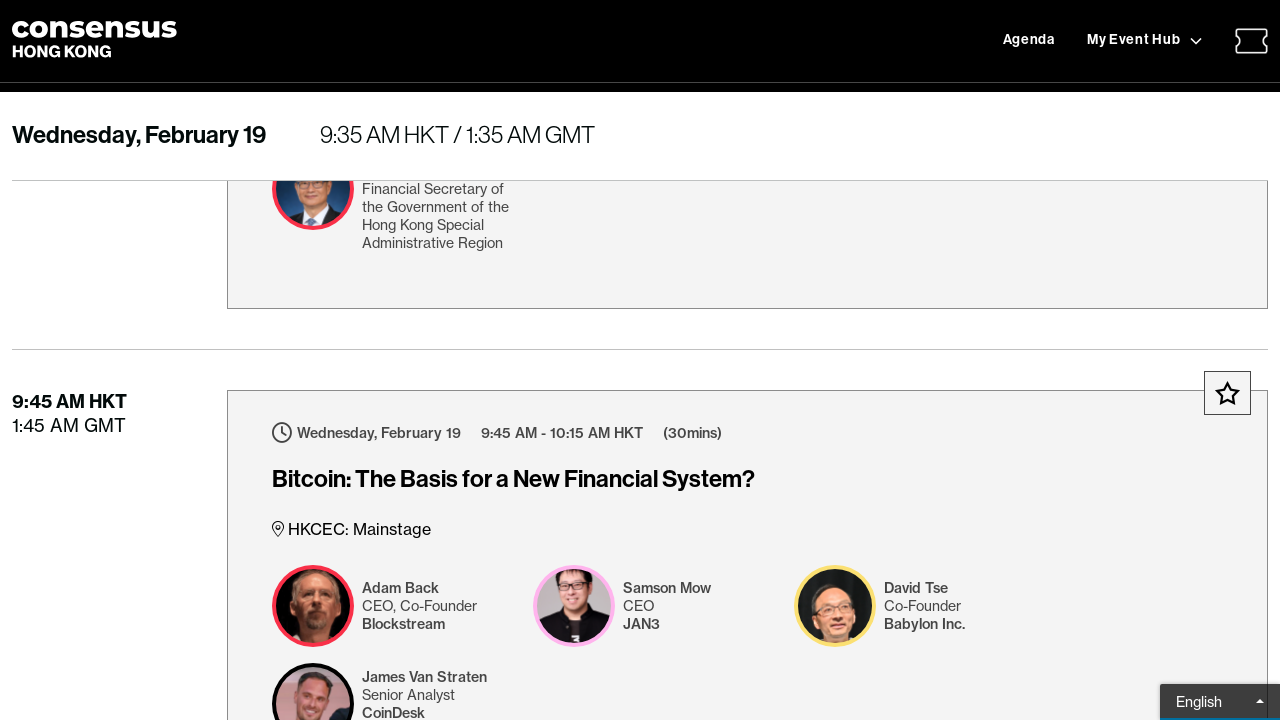

Slowly scrolled to height 4500
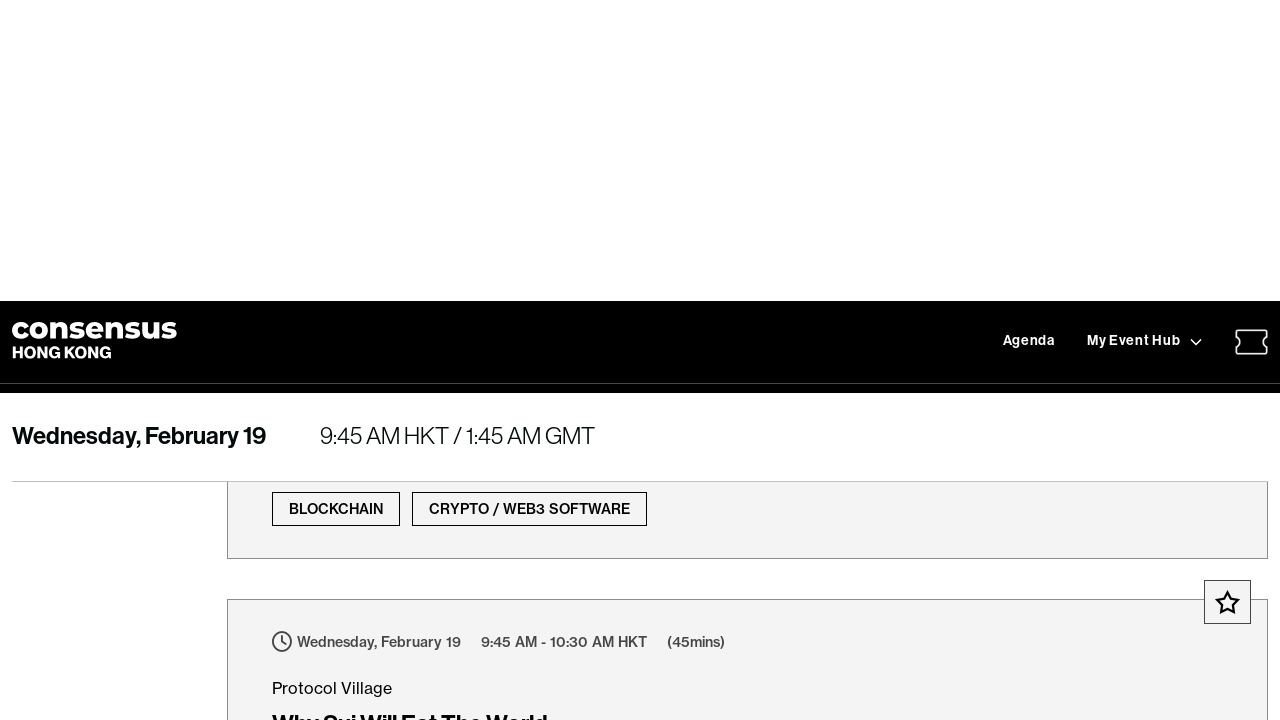

Waited 100ms during slow scroll
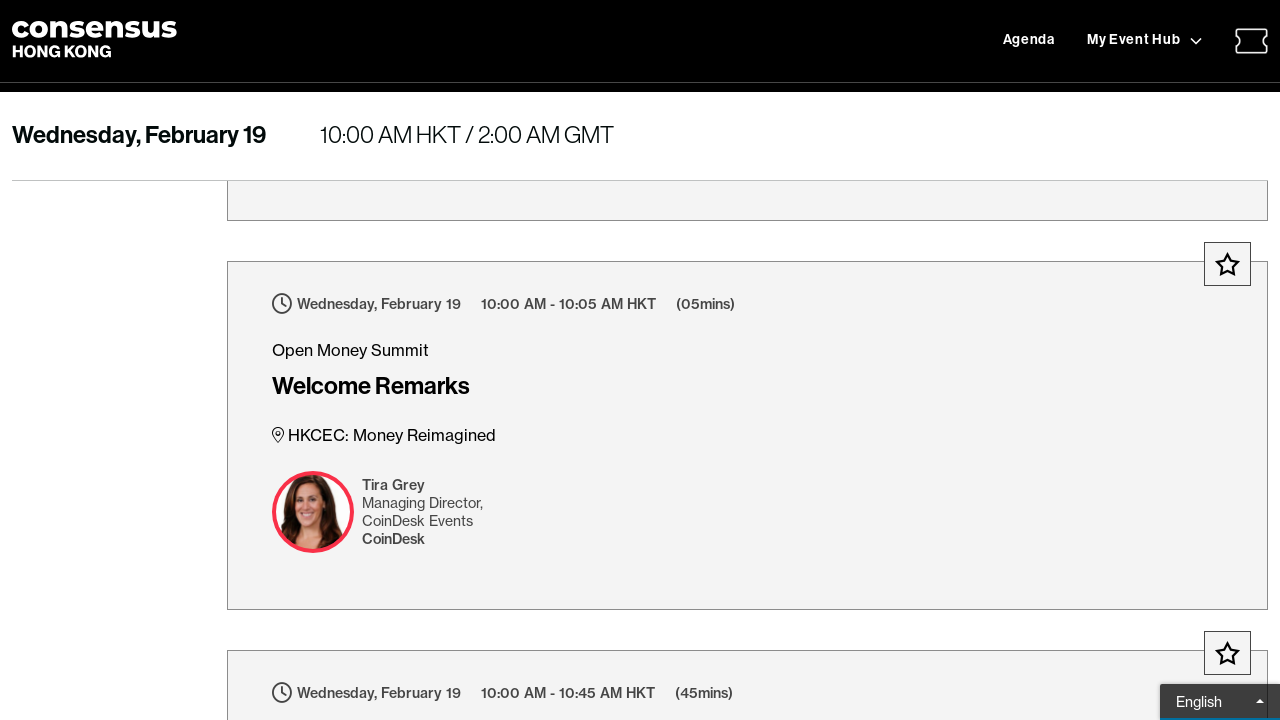

Slowly scrolled to height 6000
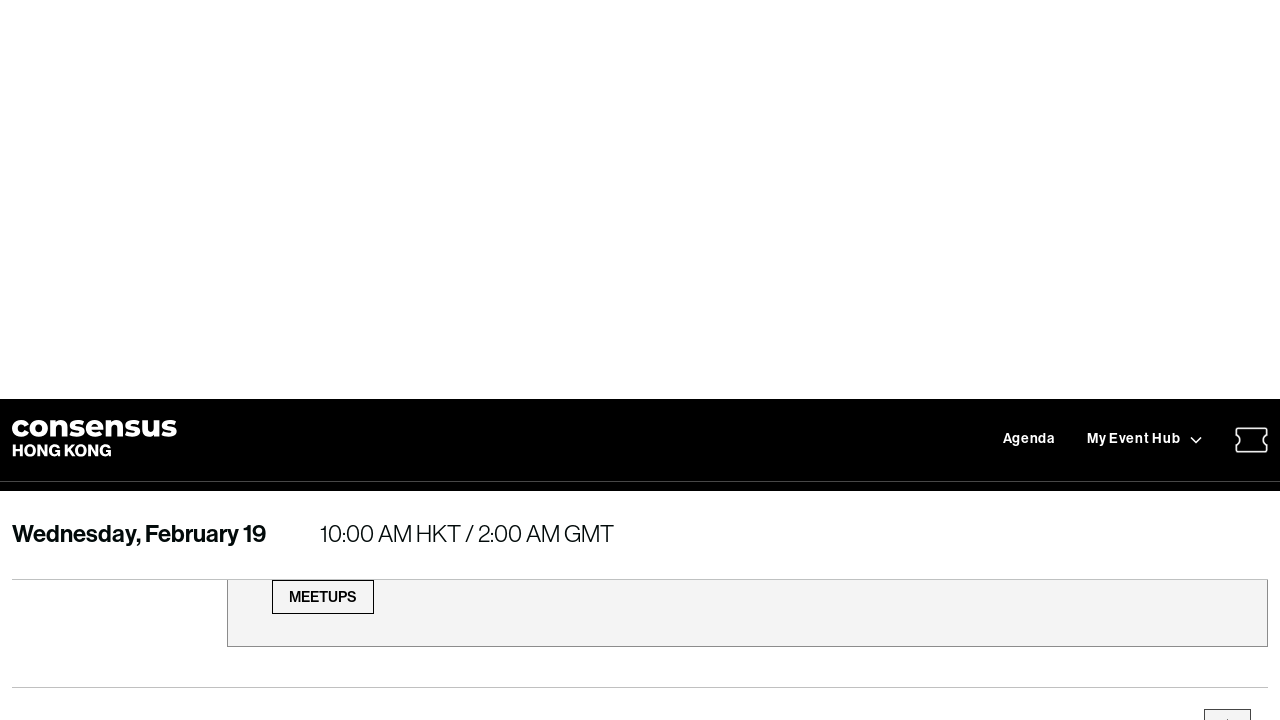

Waited 100ms during slow scroll
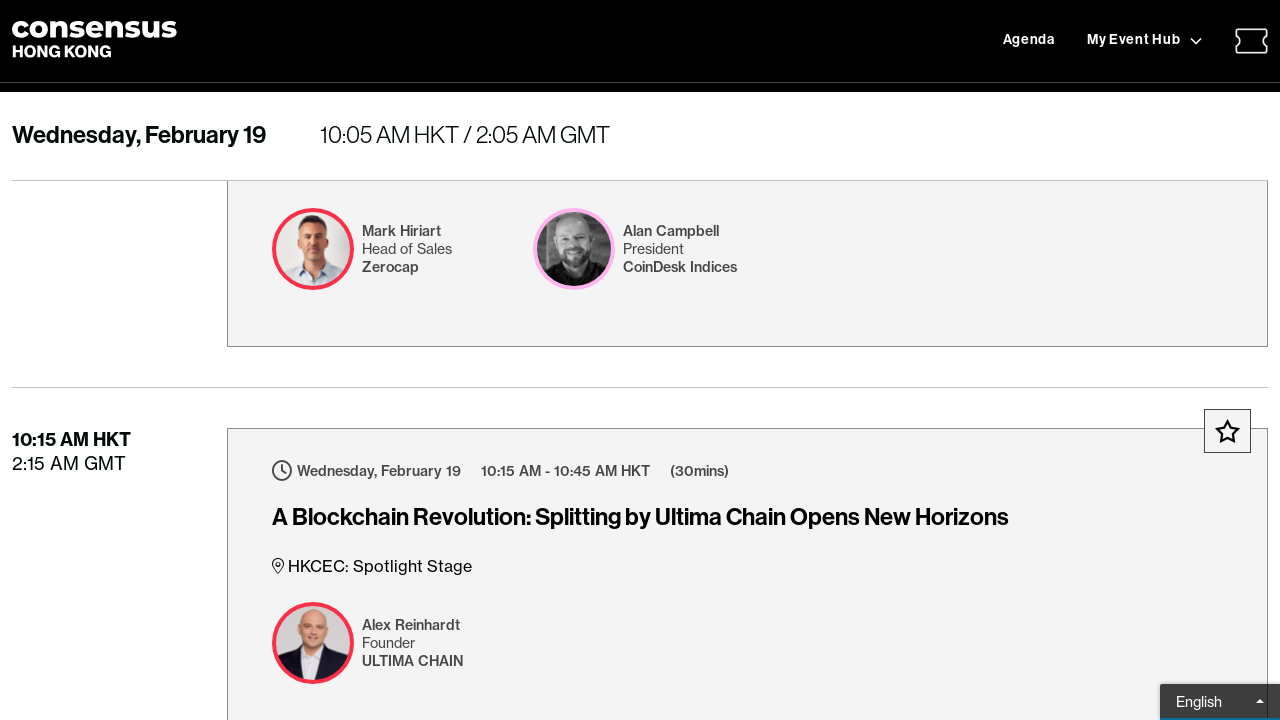

Slowly scrolled to height 7500
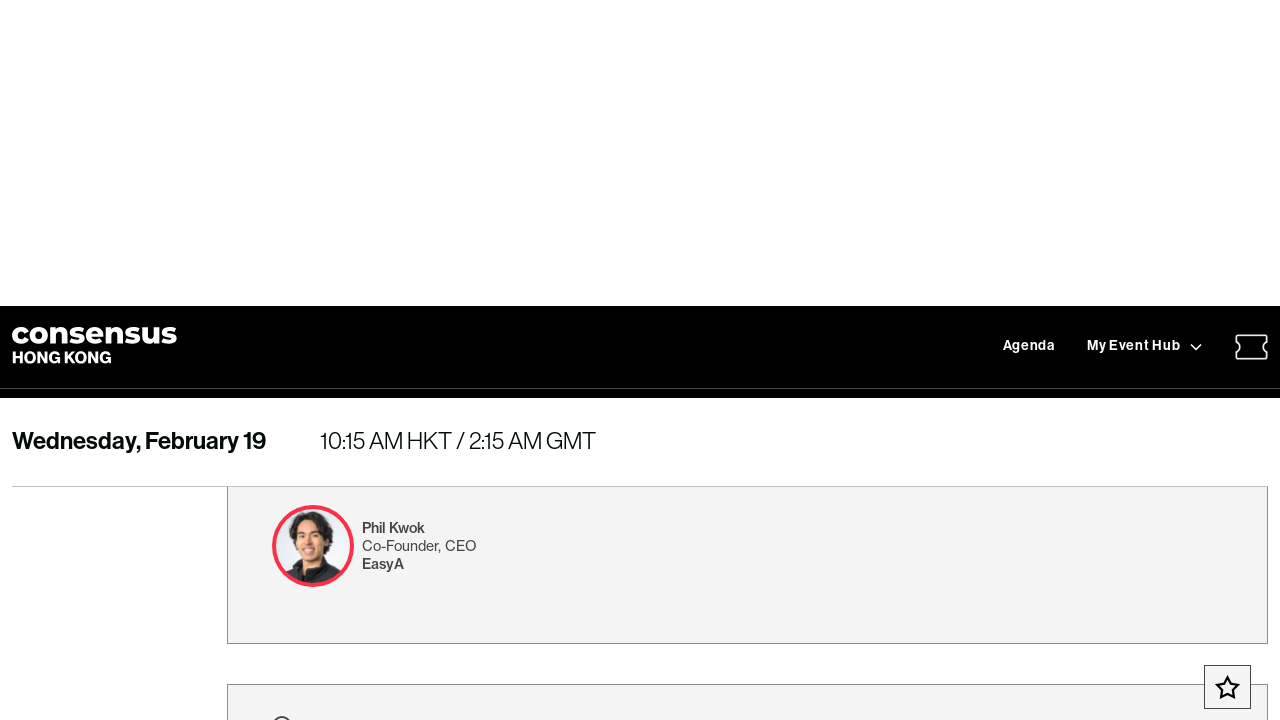

Waited 100ms during slow scroll
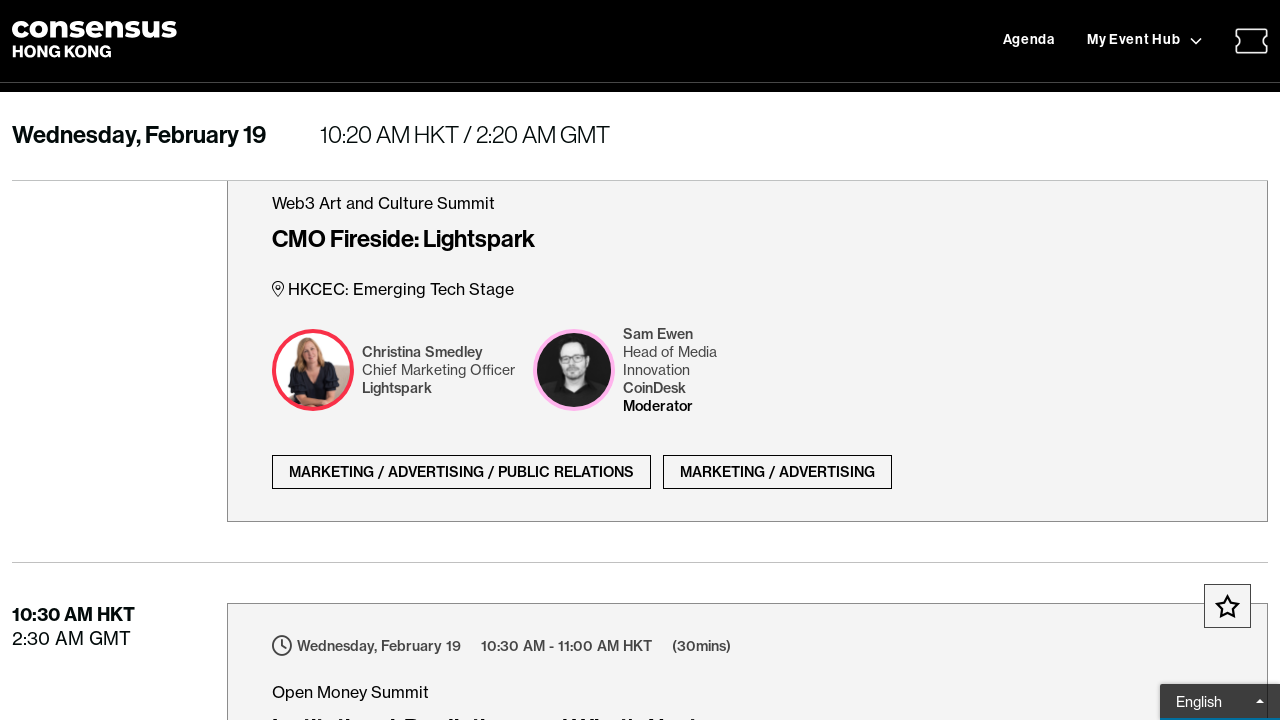

Slowly scrolled to height 9000
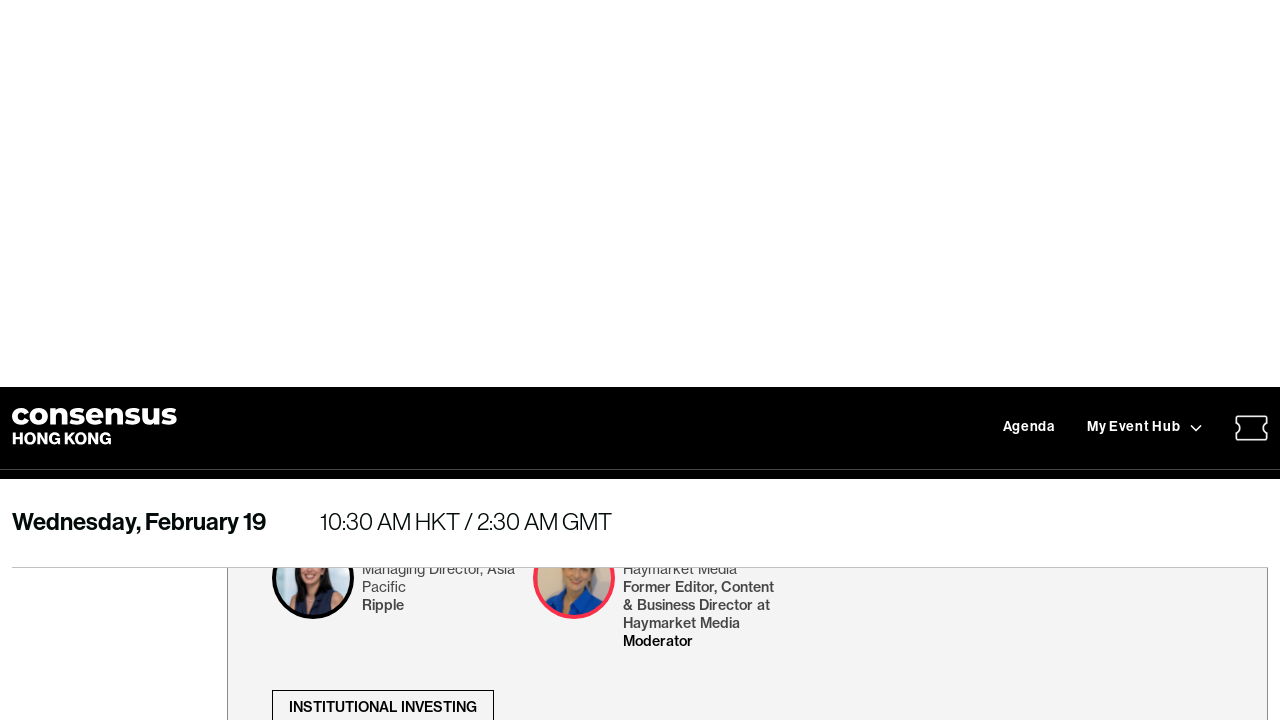

Waited 100ms during slow scroll
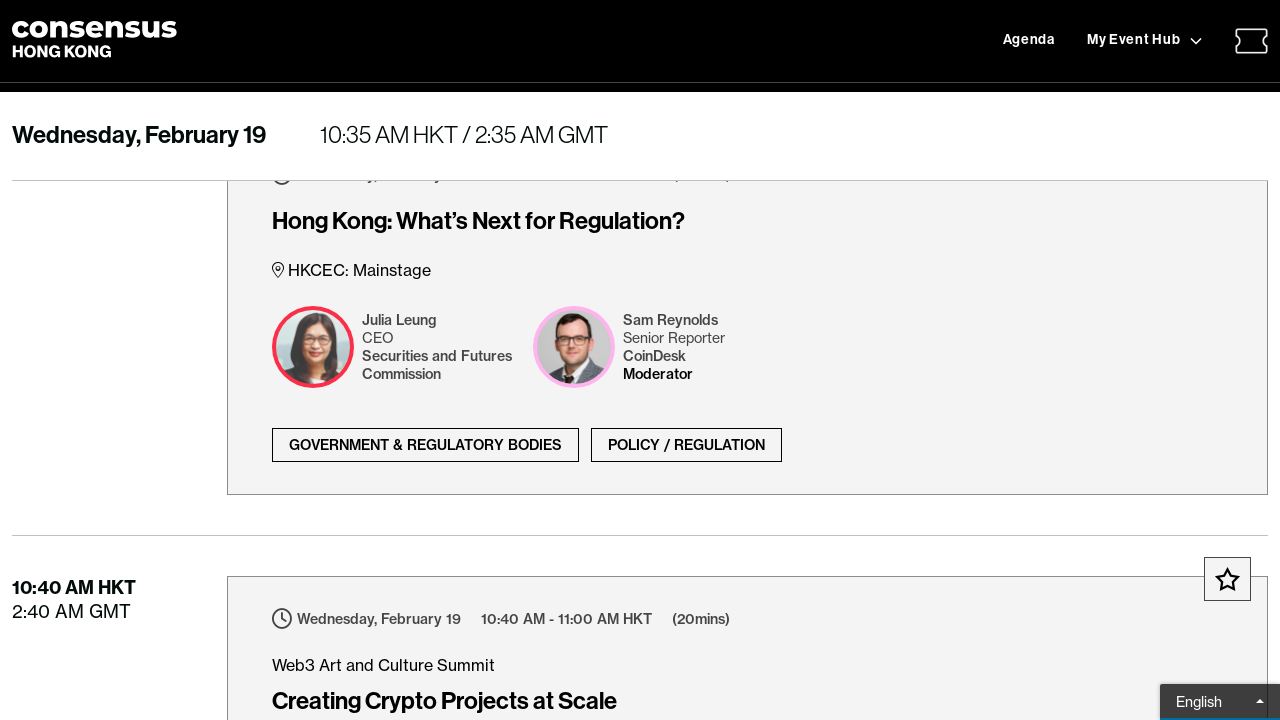

Slowly scrolled to height 10500
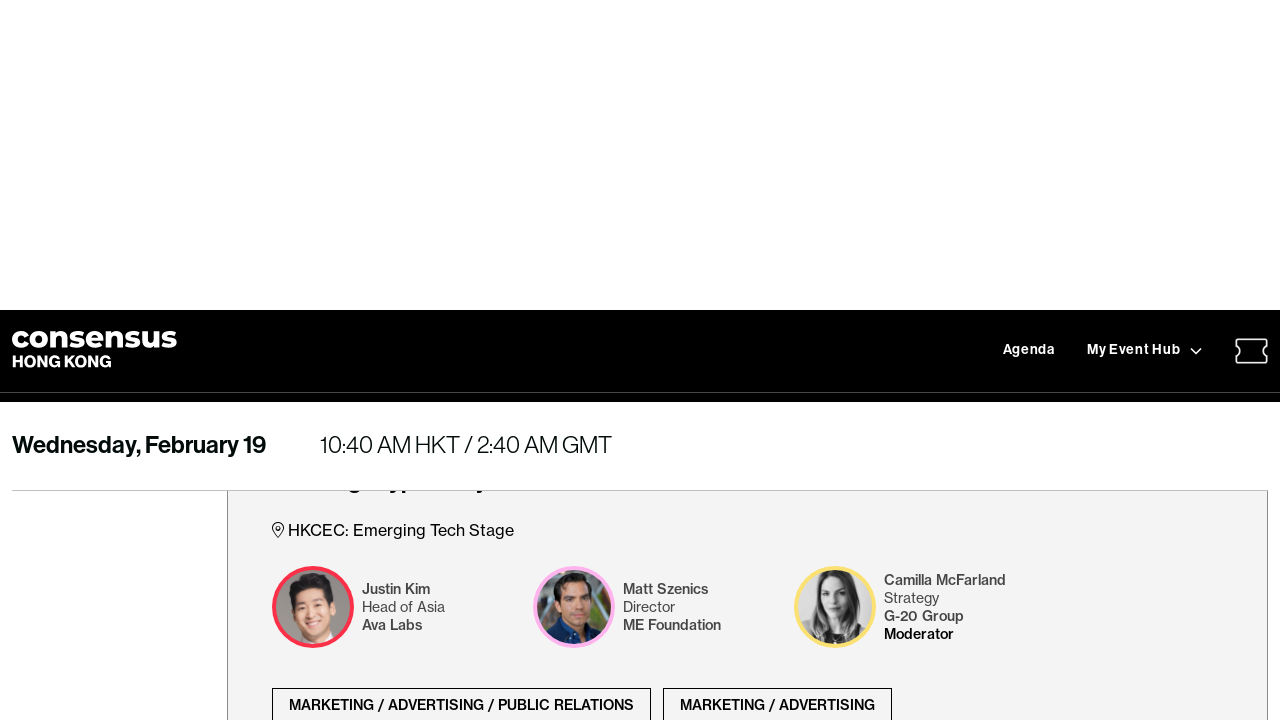

Waited 100ms during slow scroll
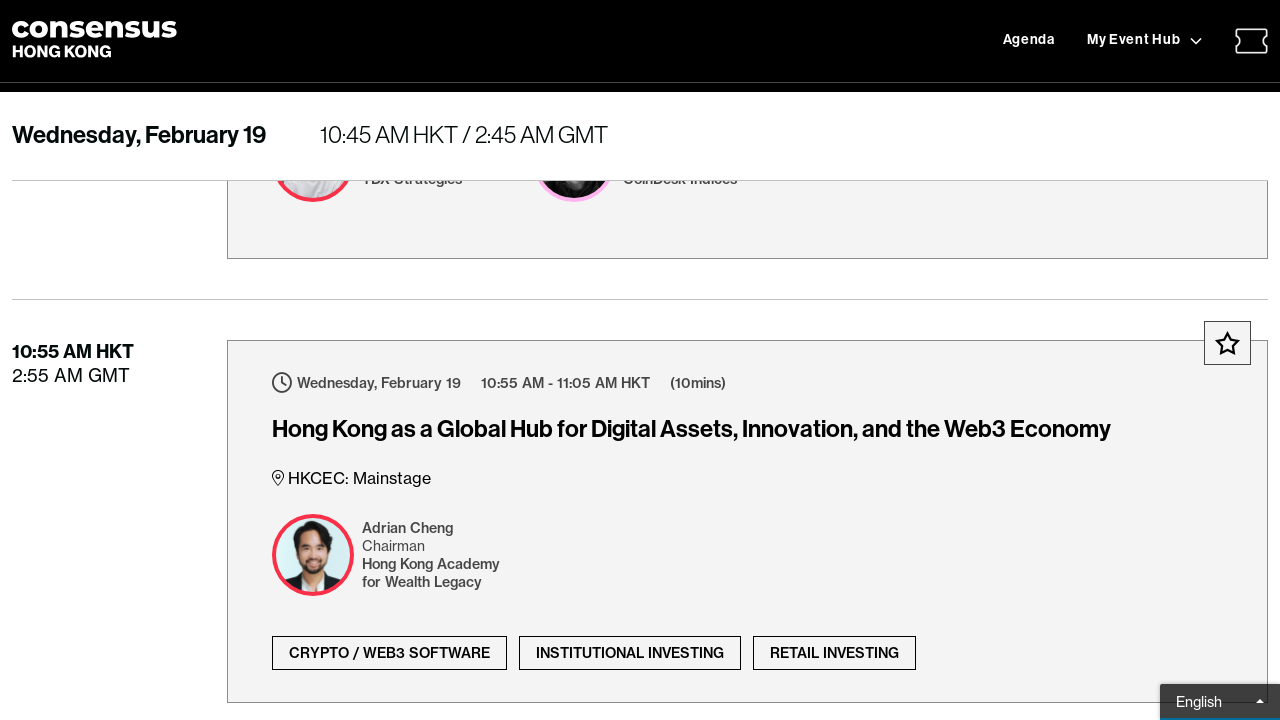

Slowly scrolled to height 12000
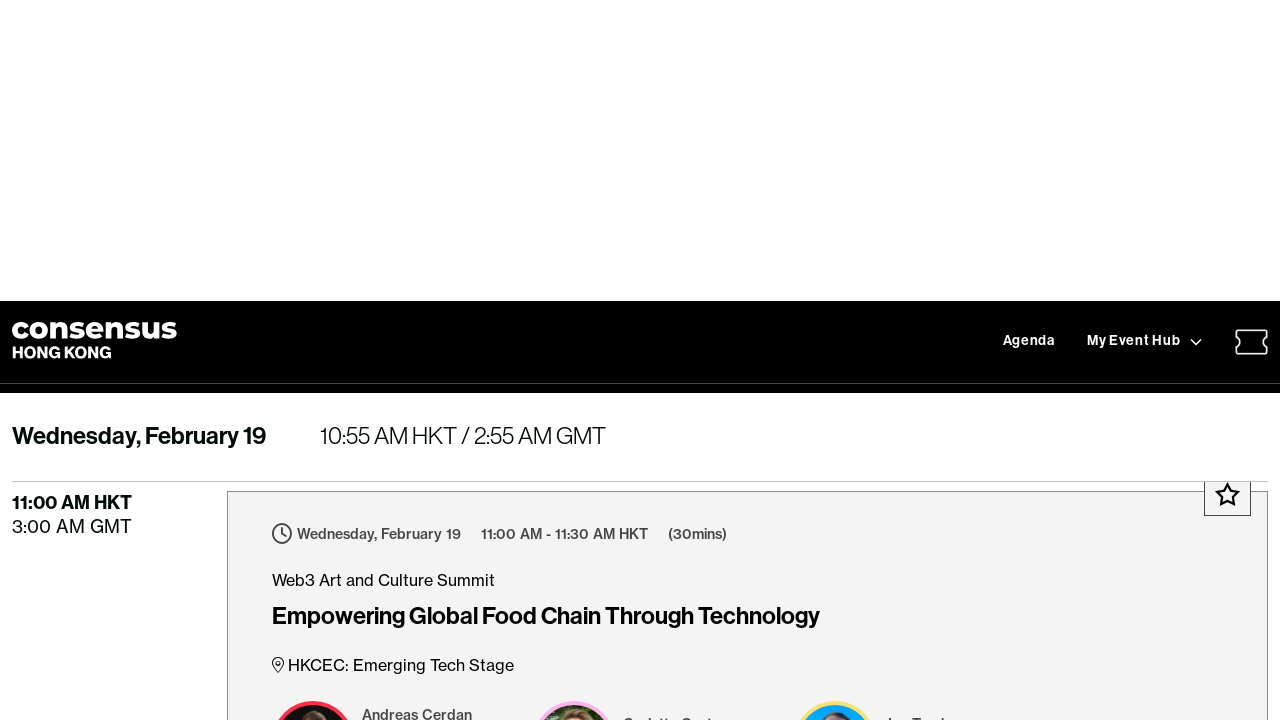

Waited 100ms during slow scroll
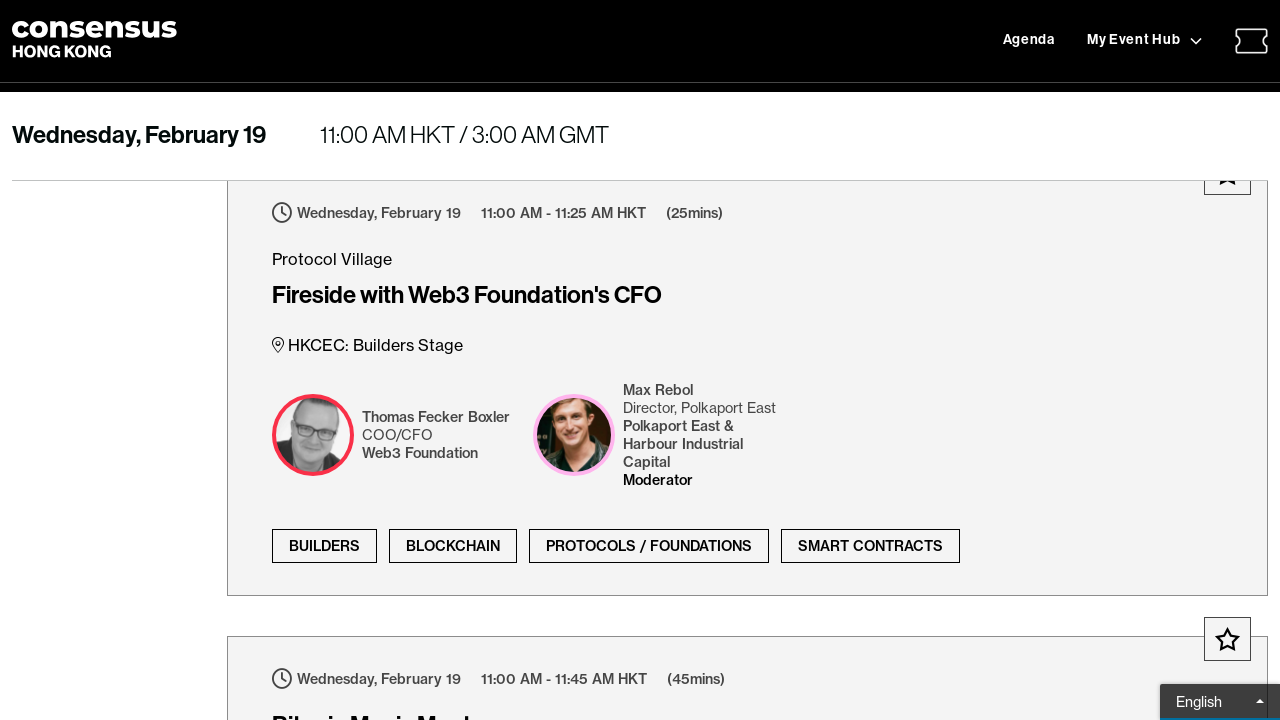

Slowly scrolled to height 13500
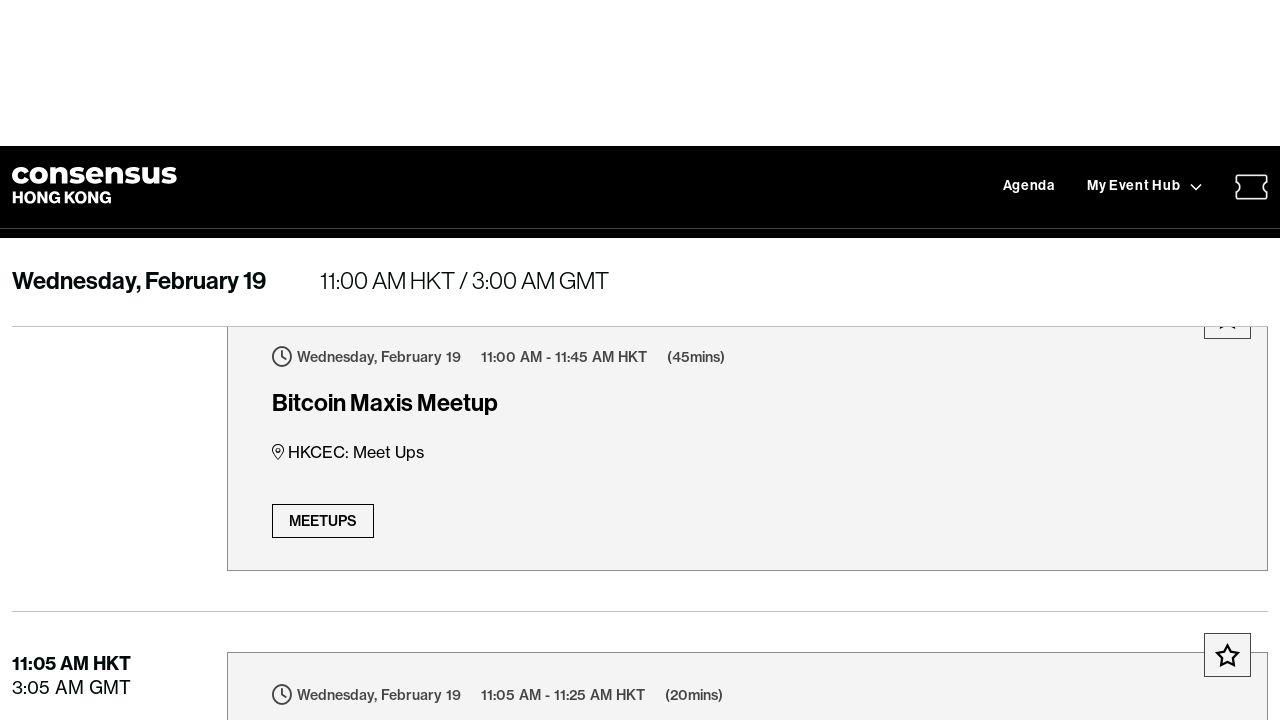

Waited 100ms during slow scroll
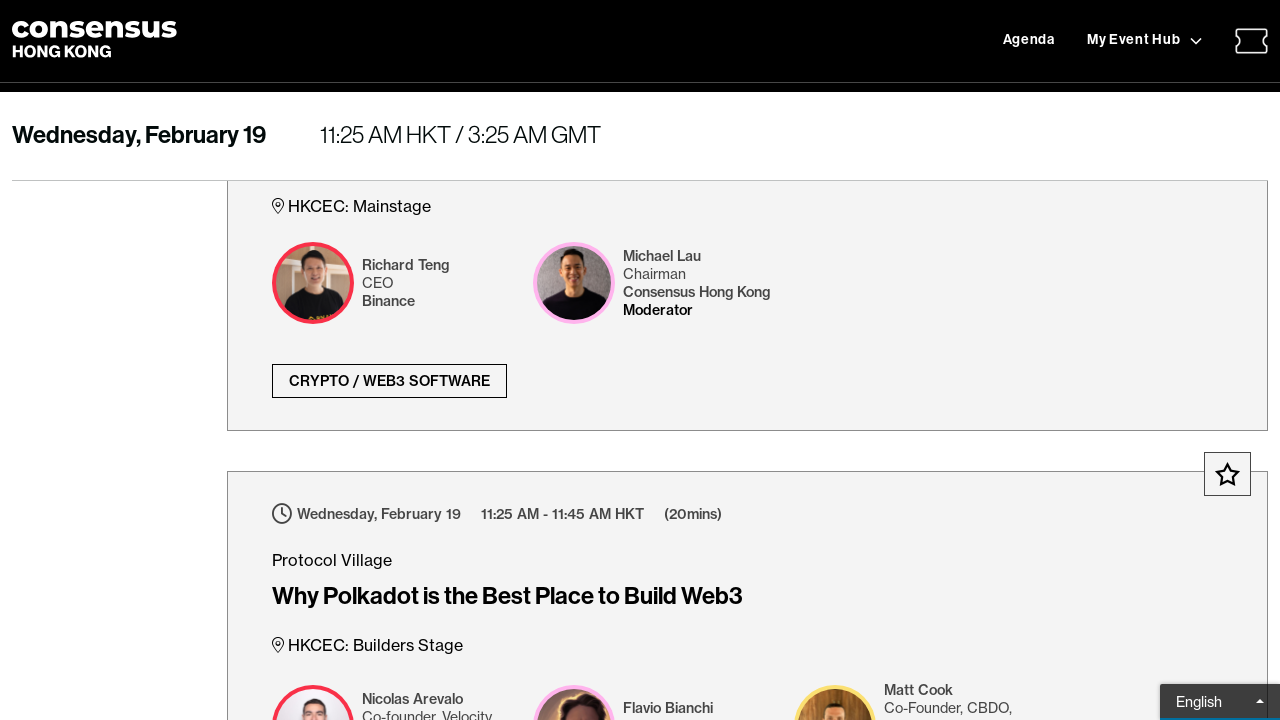

Slowly scrolled to height 15000
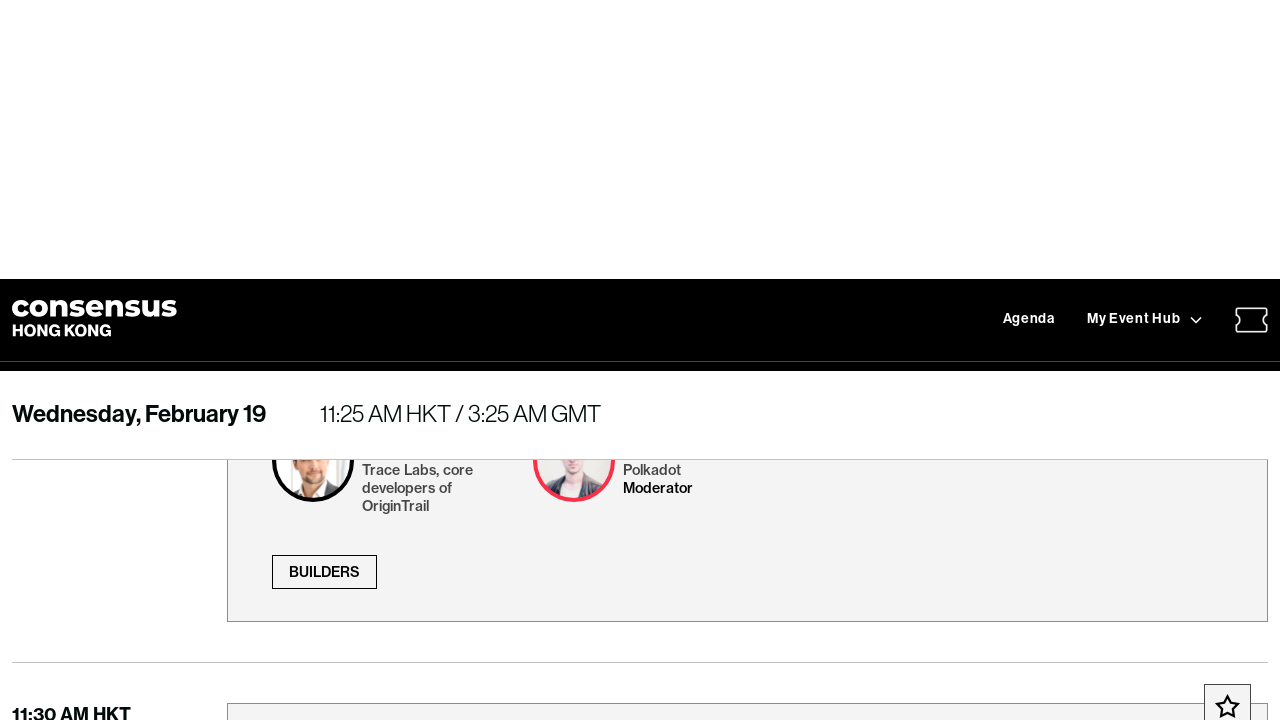

Waited 100ms during slow scroll
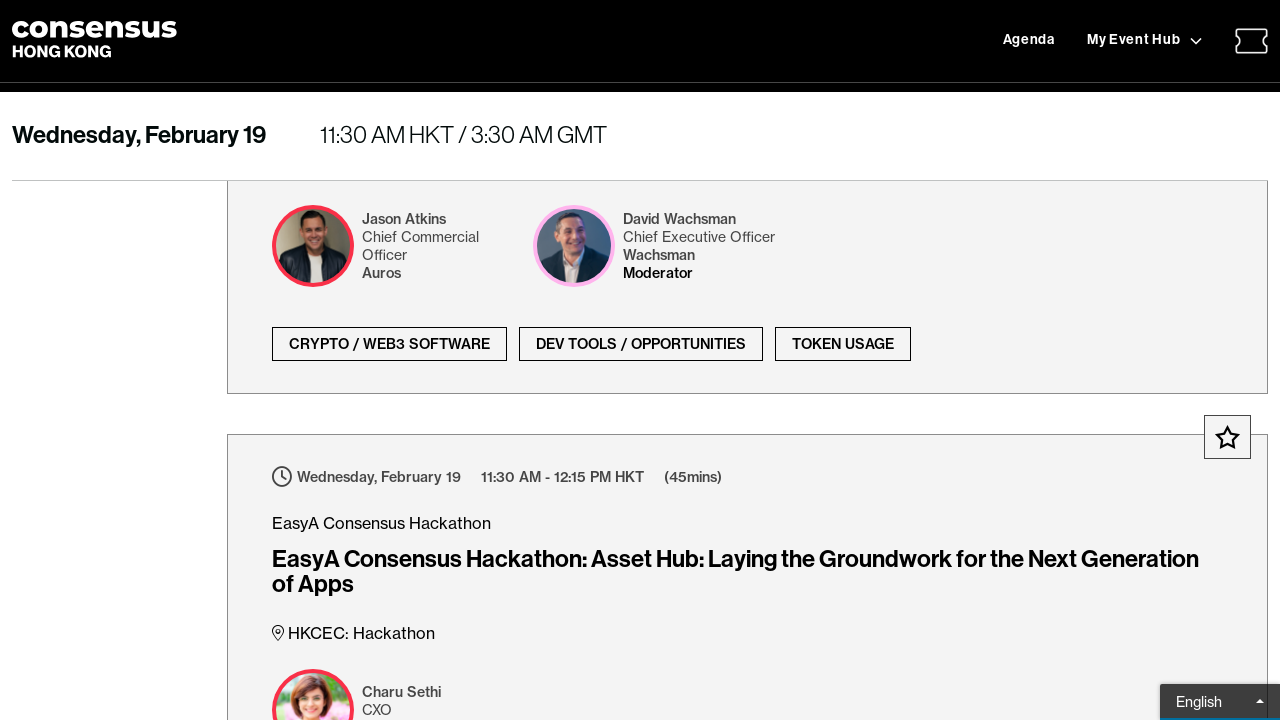

Slowly scrolled to height 16500
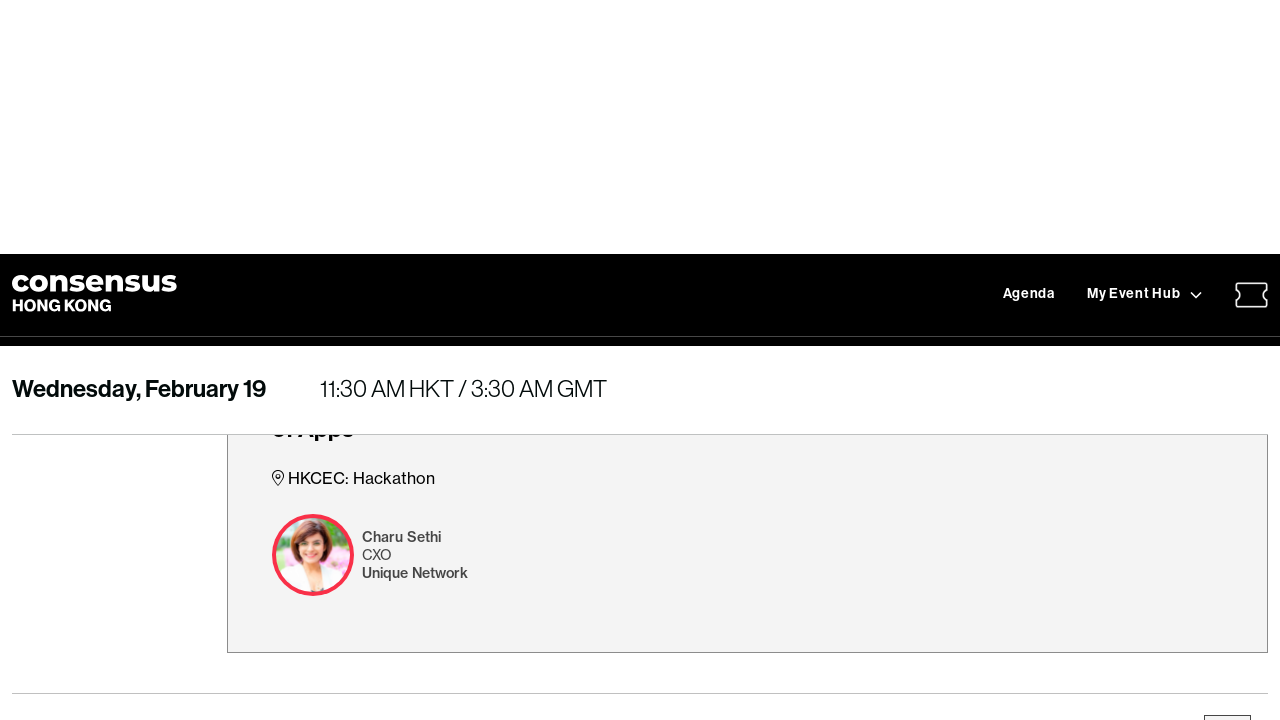

Waited 100ms during slow scroll
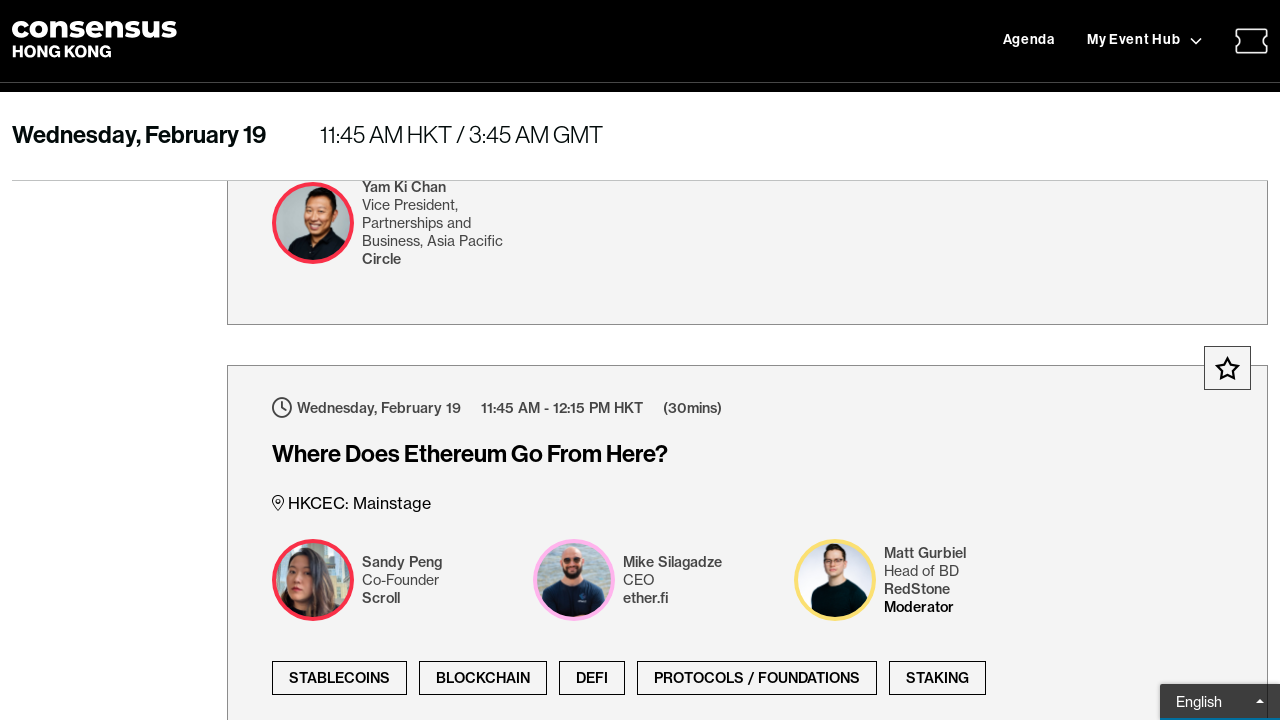

Slowly scrolled to height 18000
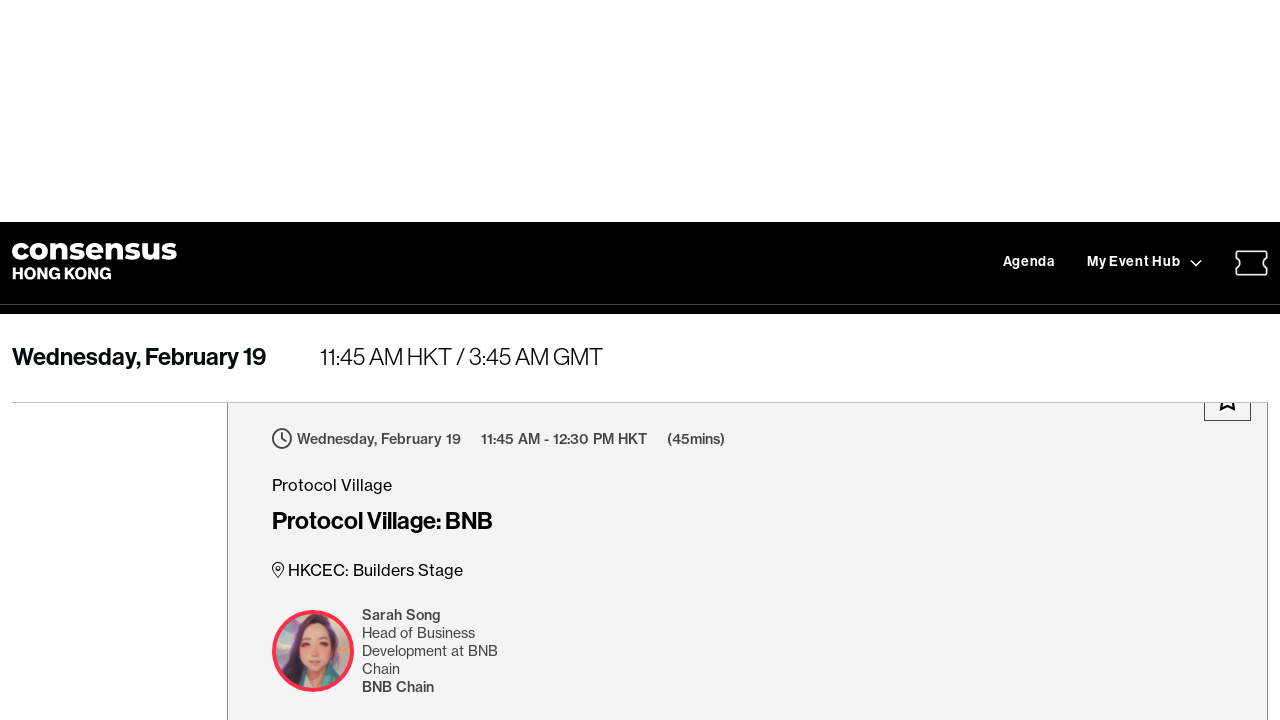

Waited 100ms during slow scroll
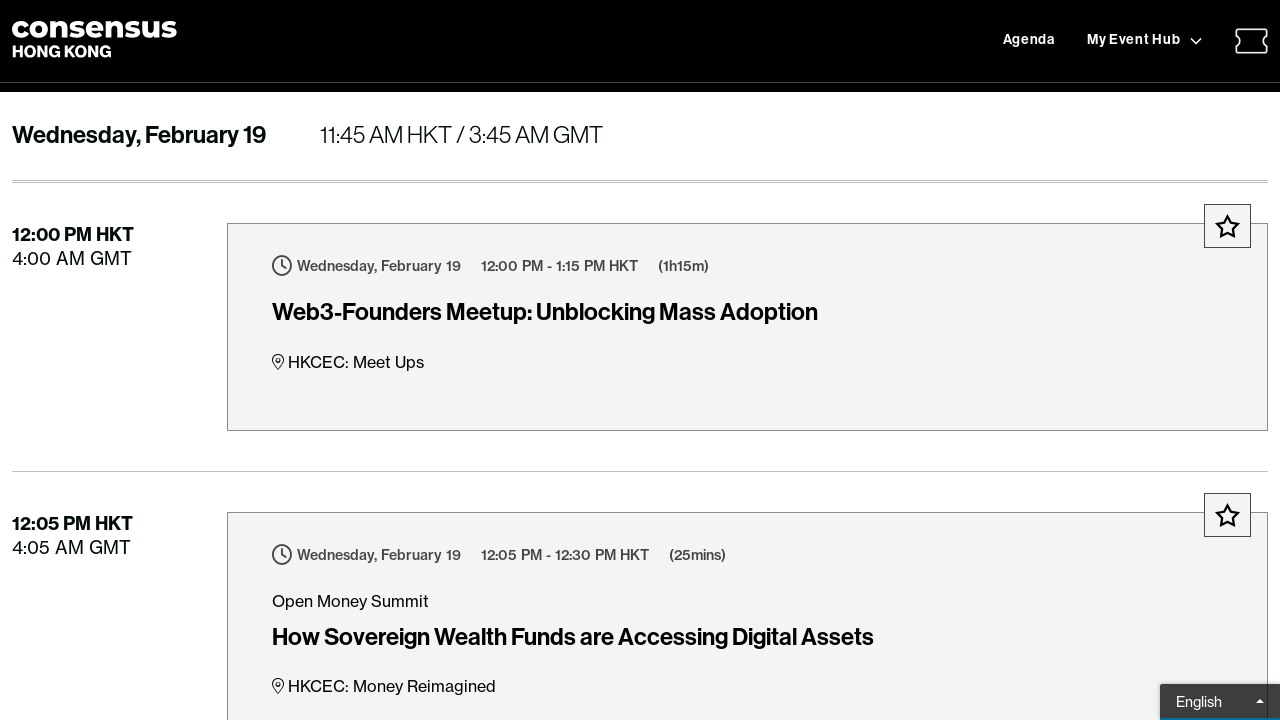

Slowly scrolled to height 19500
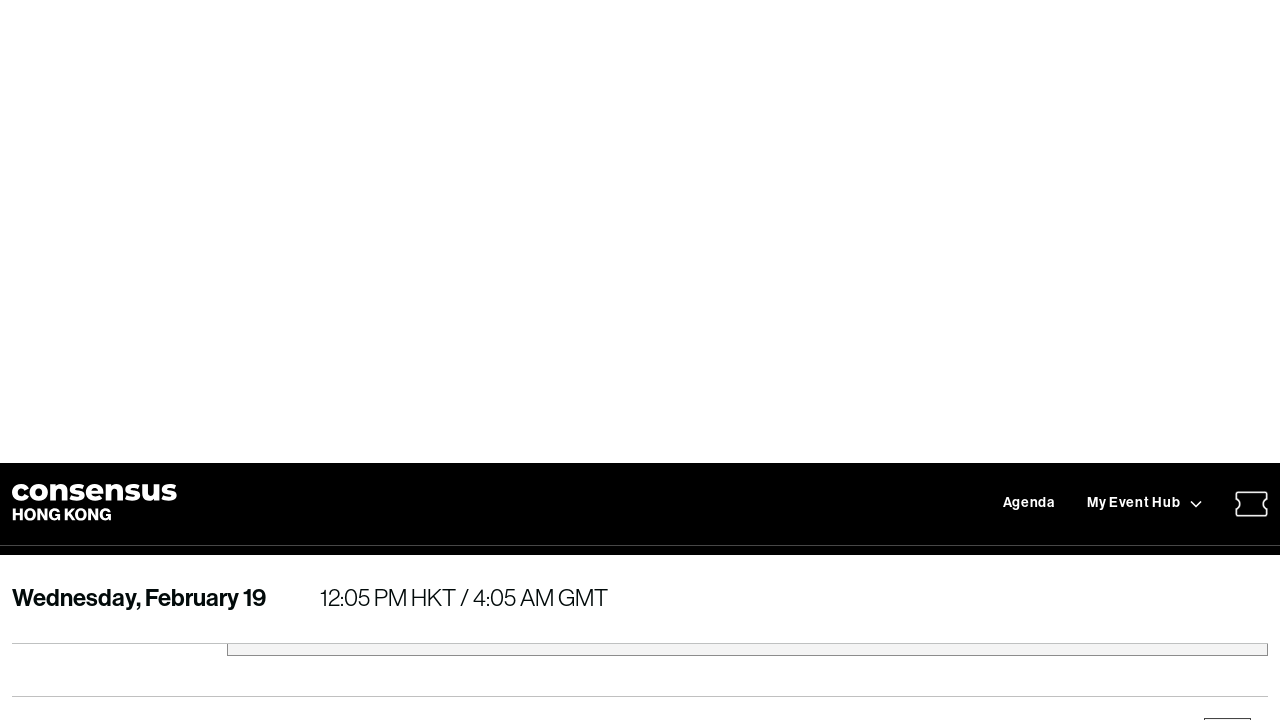

Waited 100ms during slow scroll
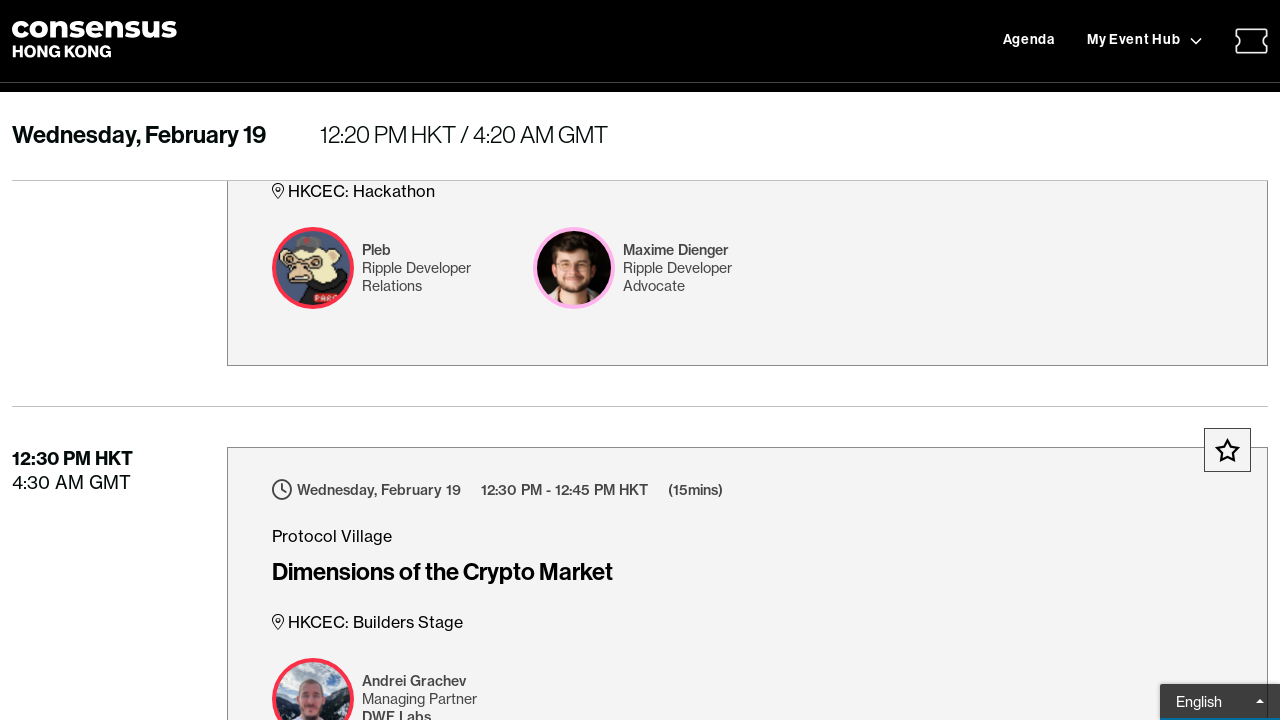

Slowly scrolled to height 21000
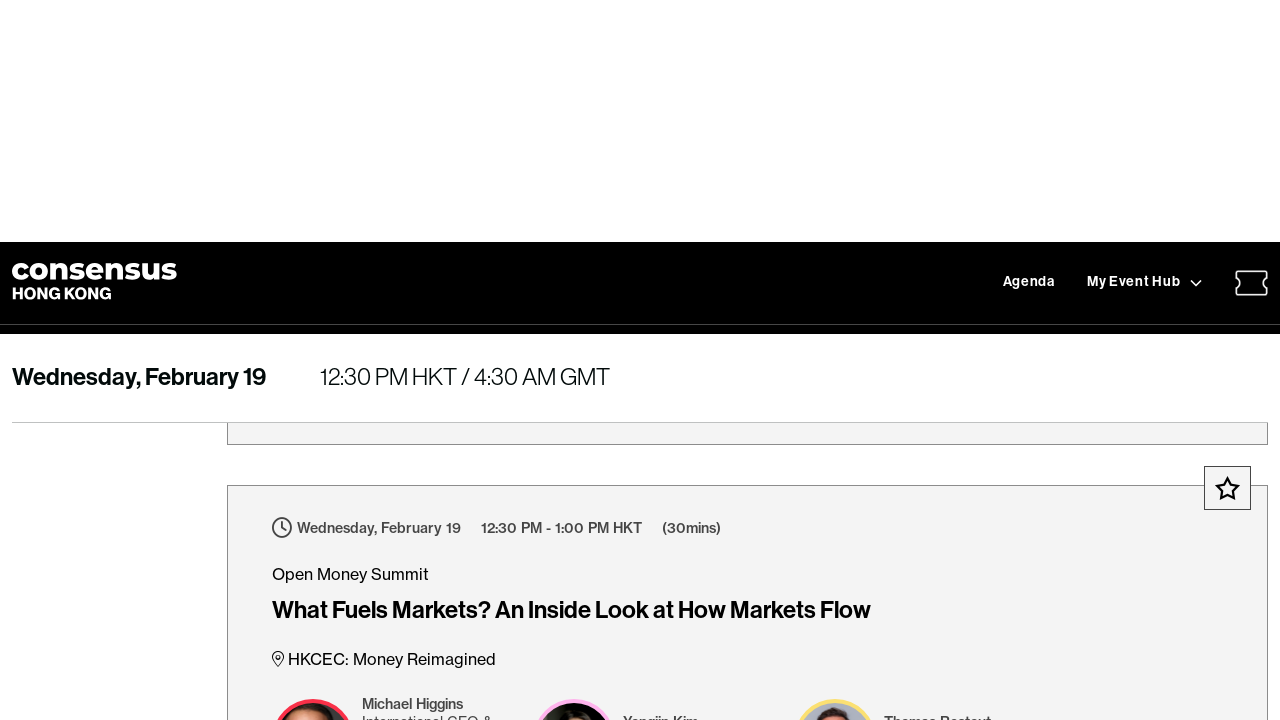

Waited 100ms during slow scroll
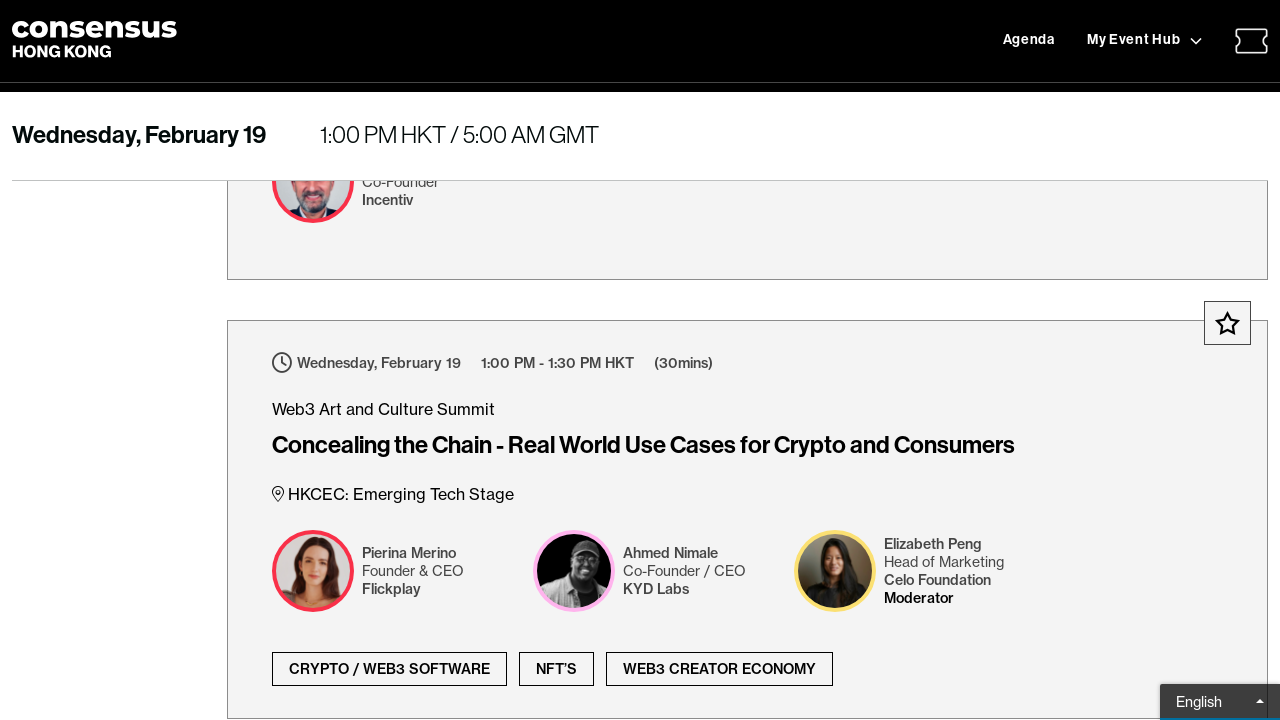

Slowly scrolled to height 22500
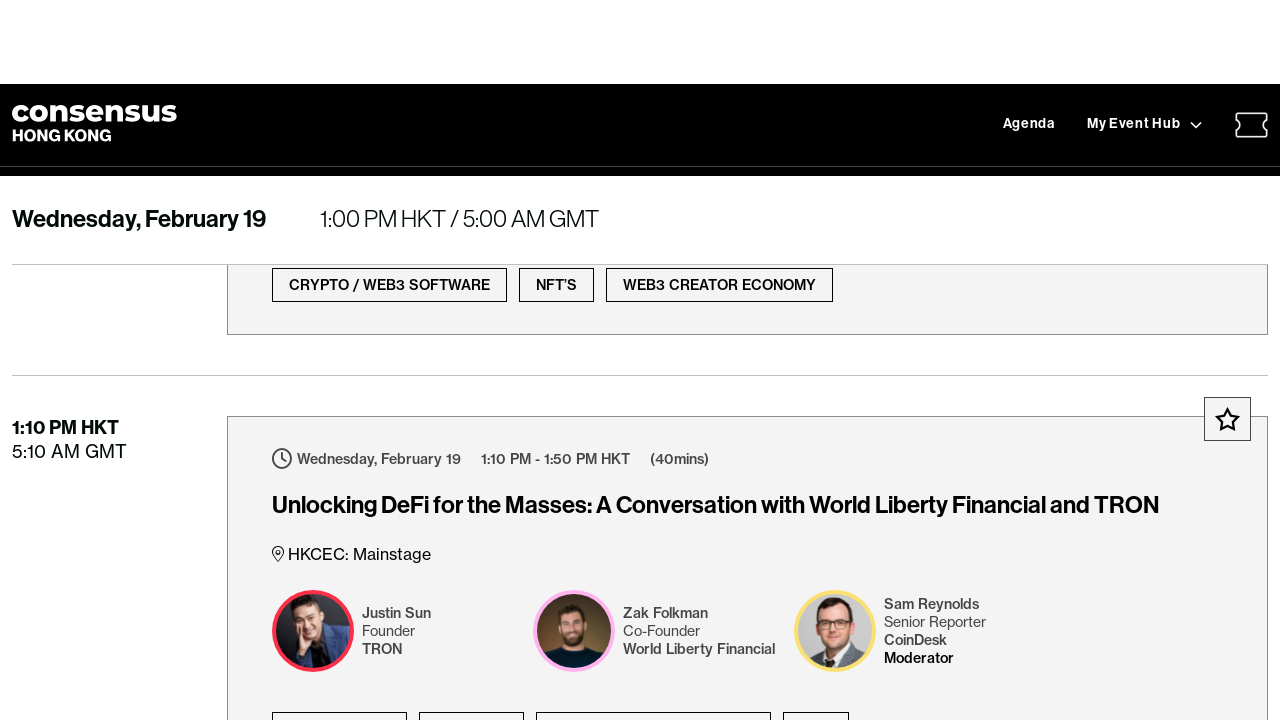

Waited 100ms during slow scroll
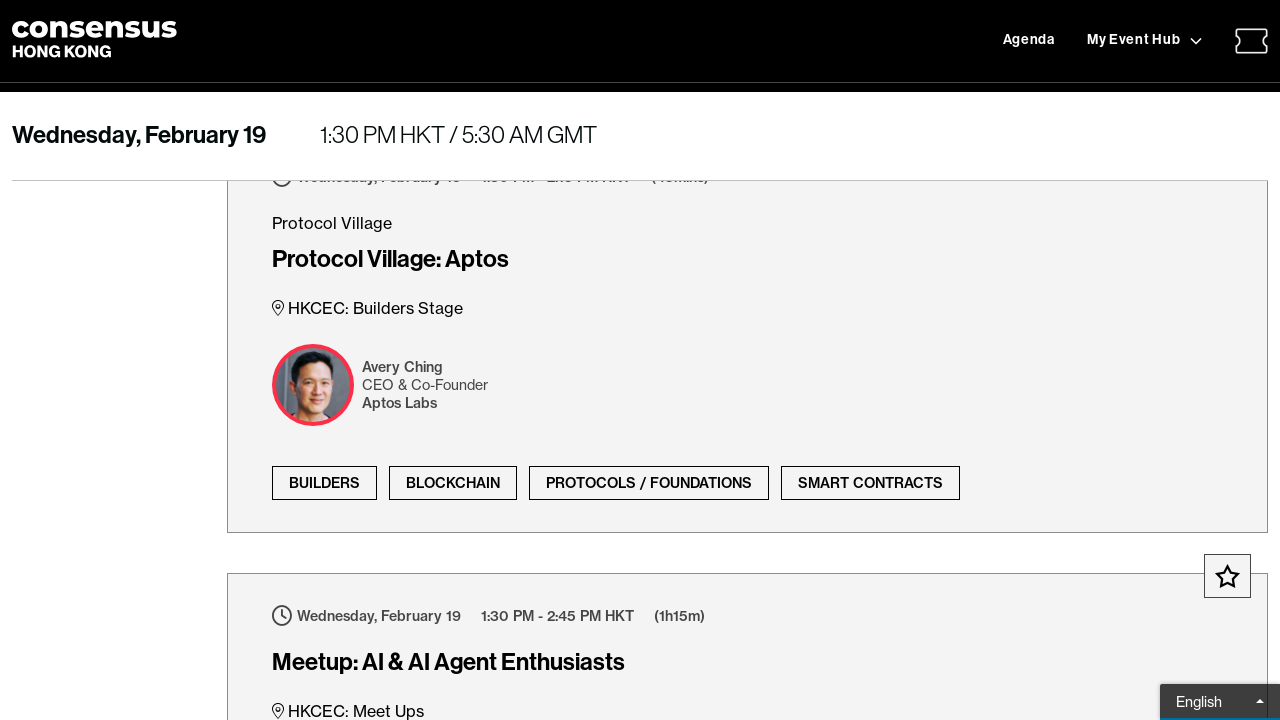

Slowly scrolled to height 24000
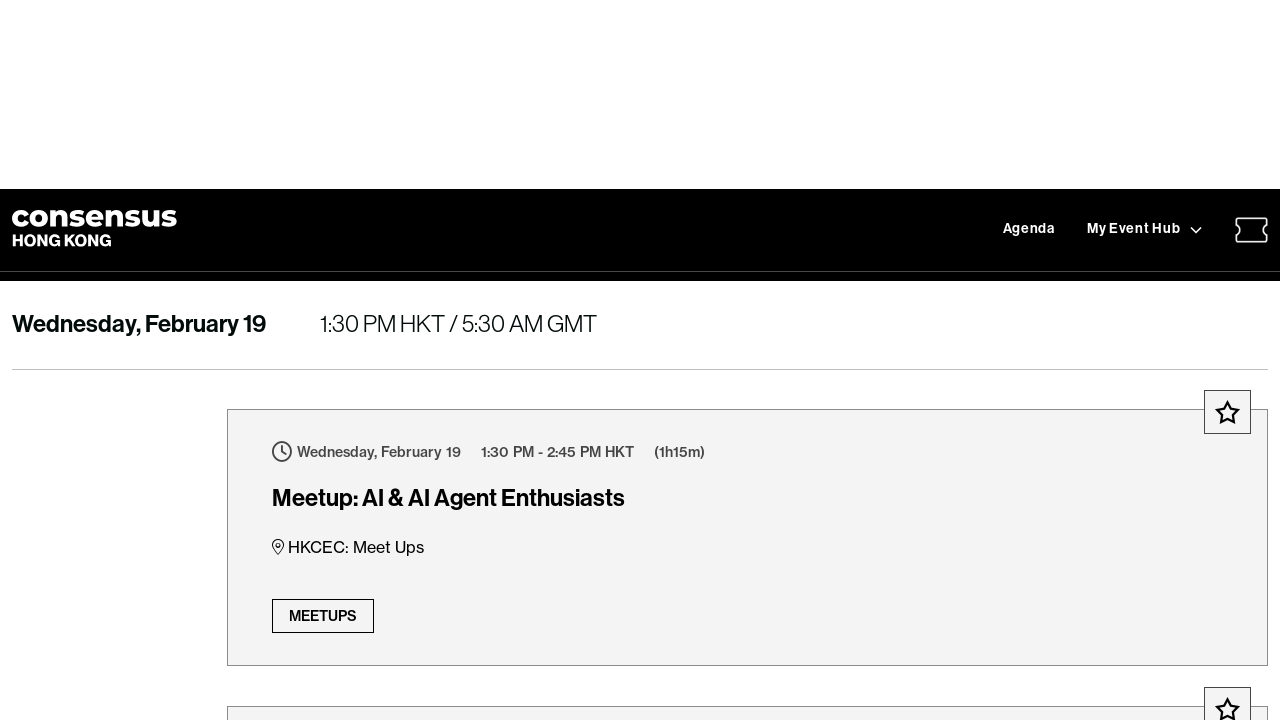

Waited 100ms during slow scroll
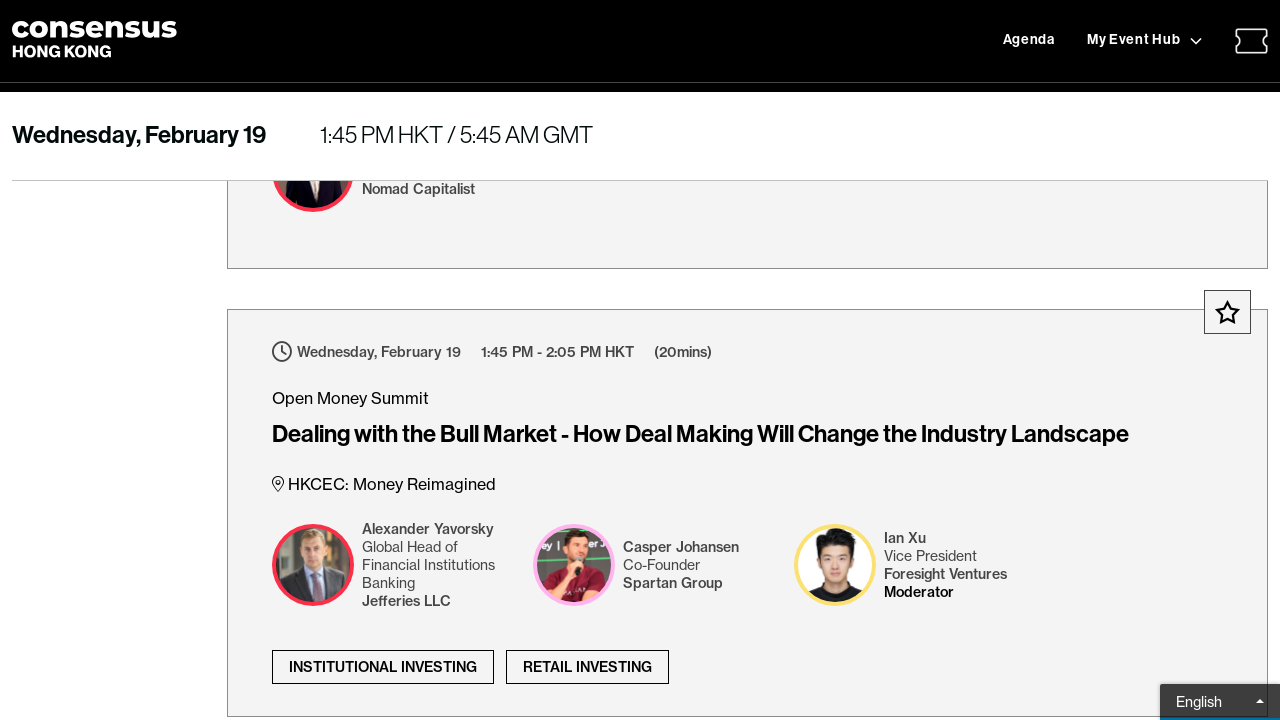

Slowly scrolled to height 25500
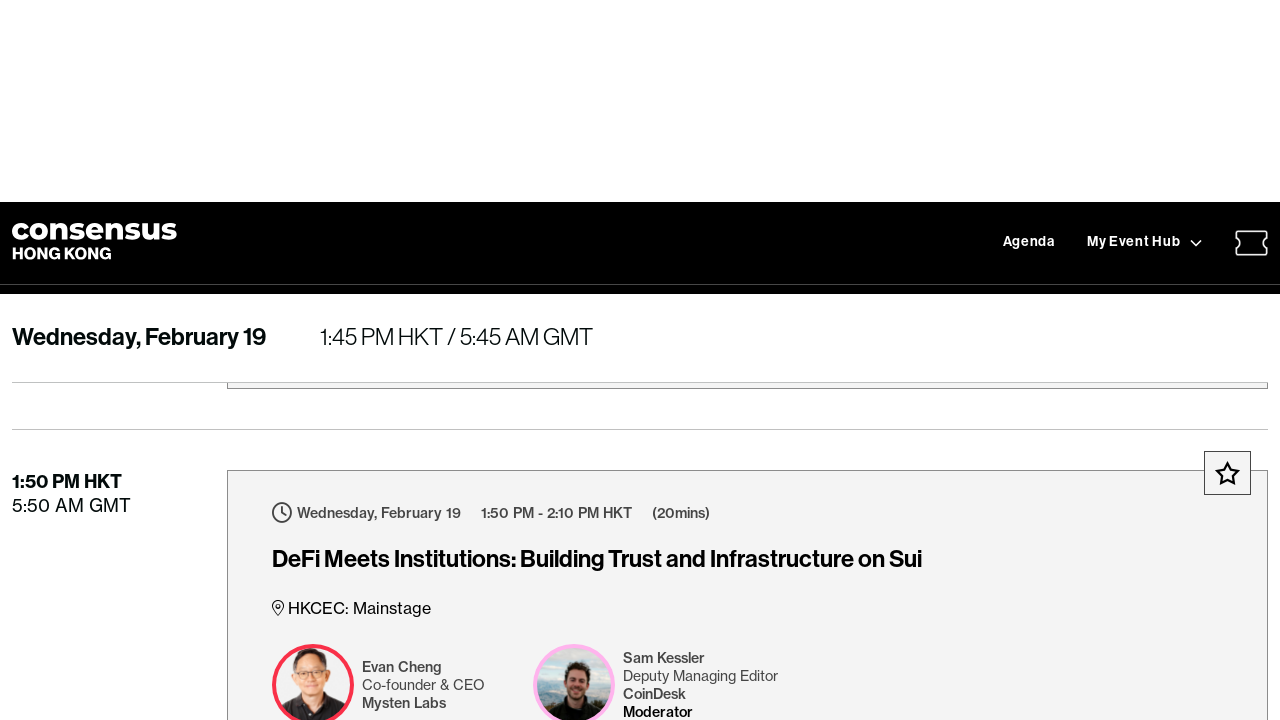

Waited 100ms during slow scroll
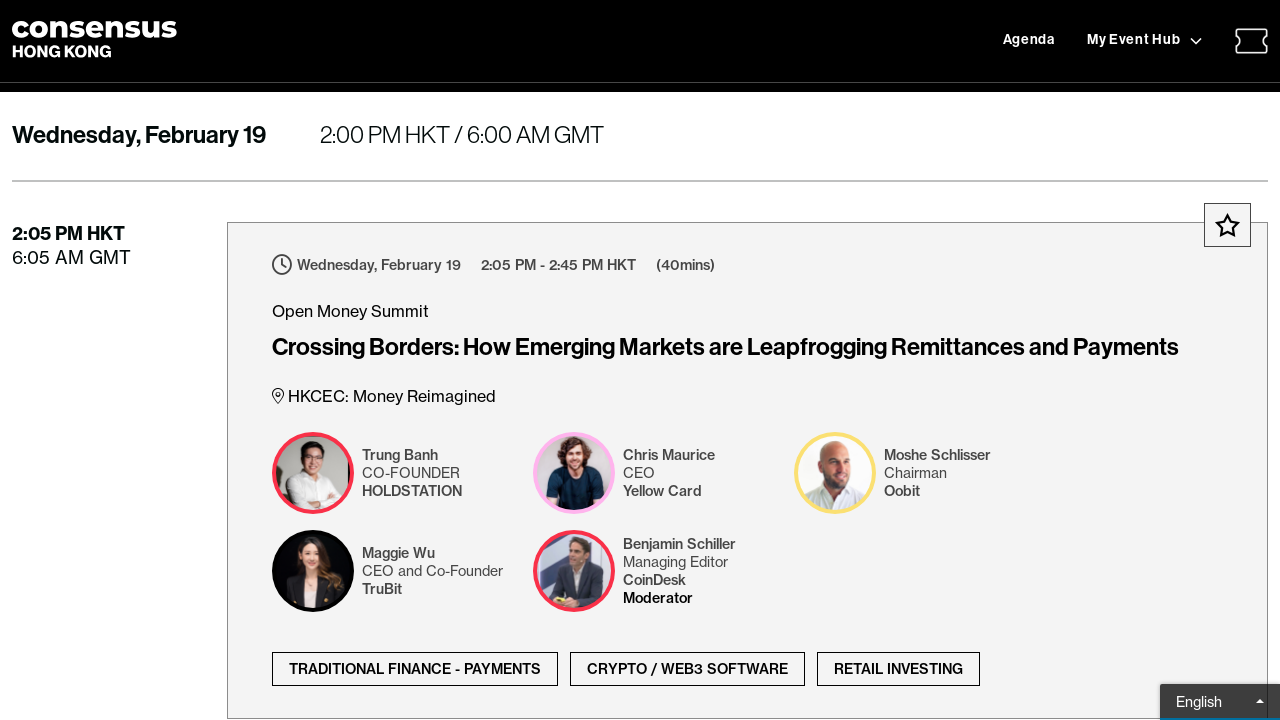

Slowly scrolled to height 27000
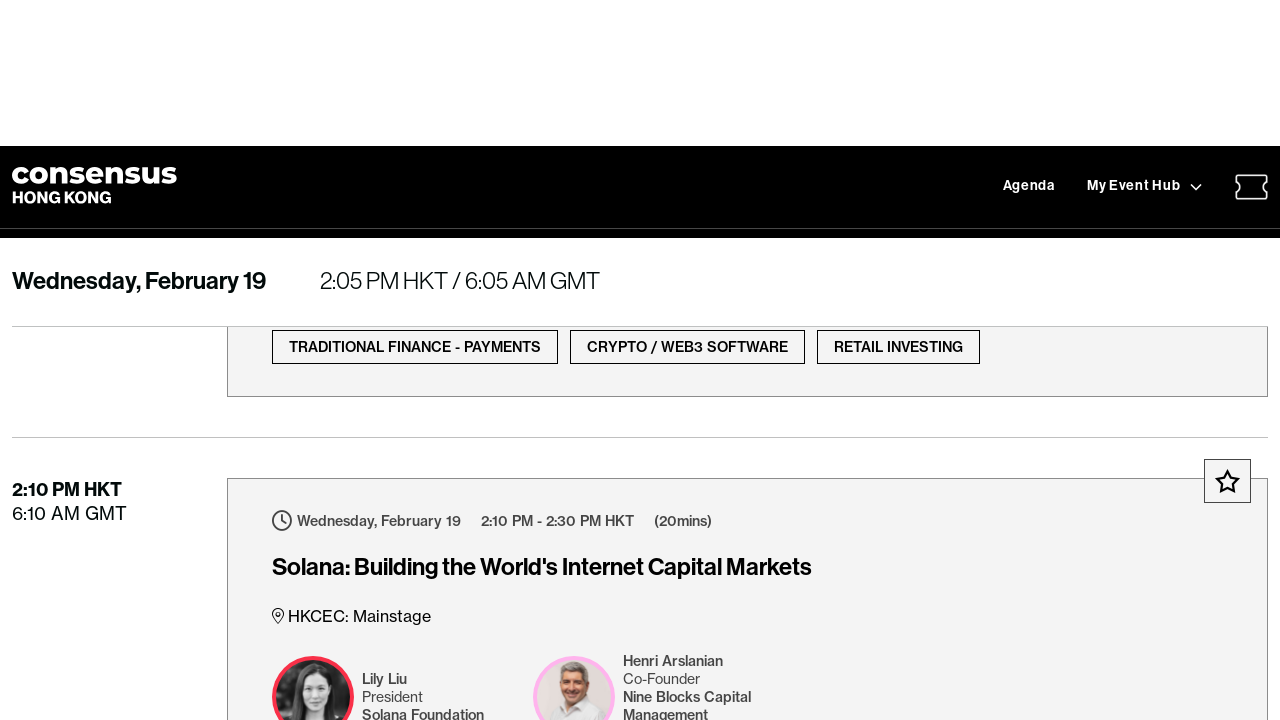

Waited 100ms during slow scroll
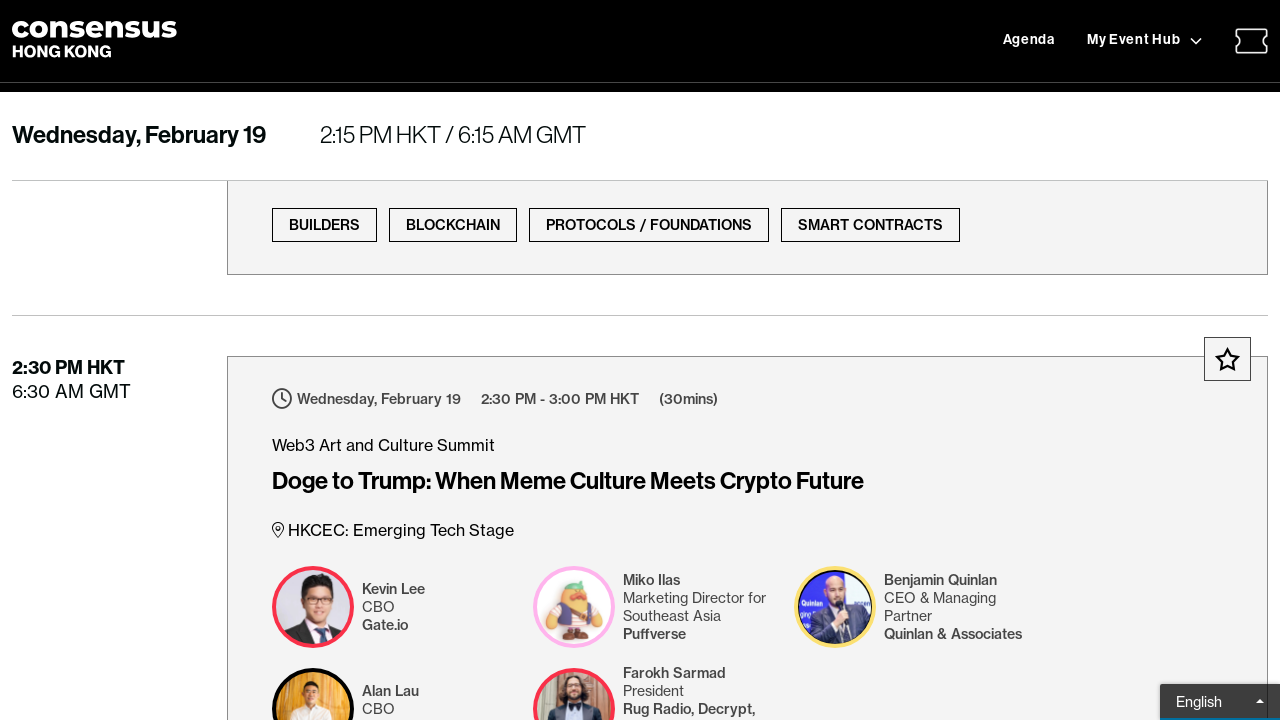

Slowly scrolled to height 28500
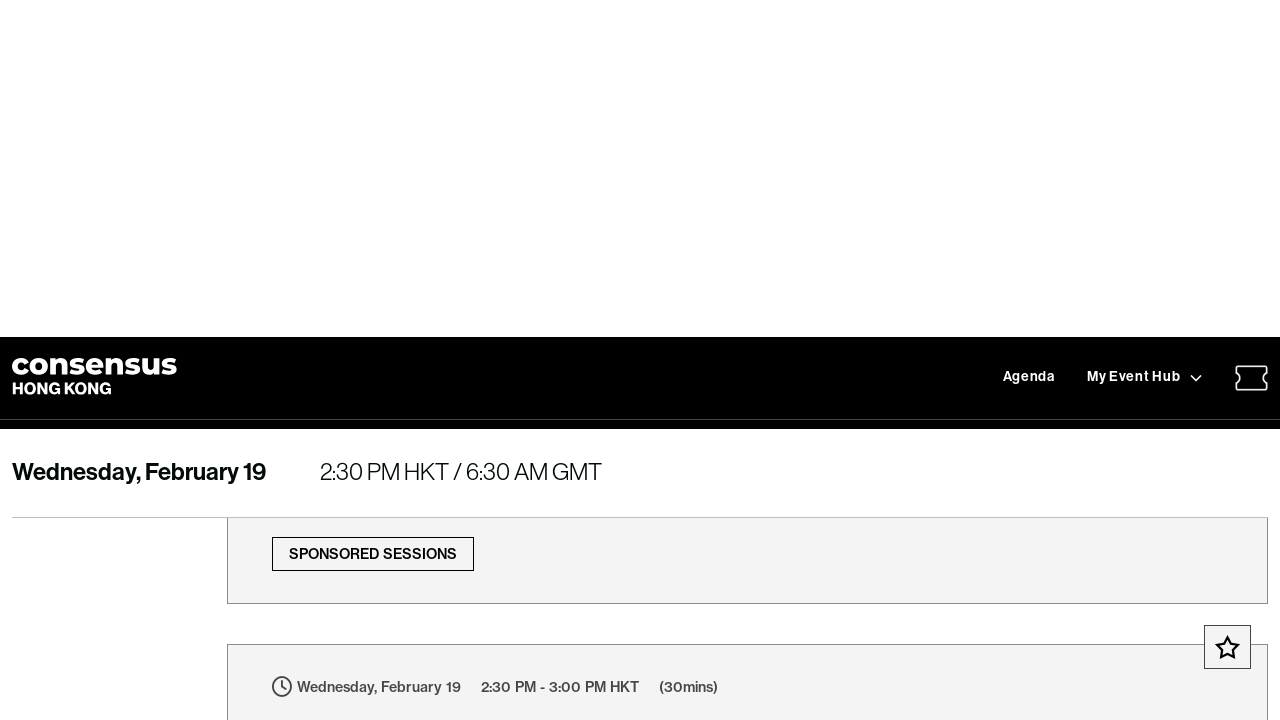

Waited 100ms during slow scroll
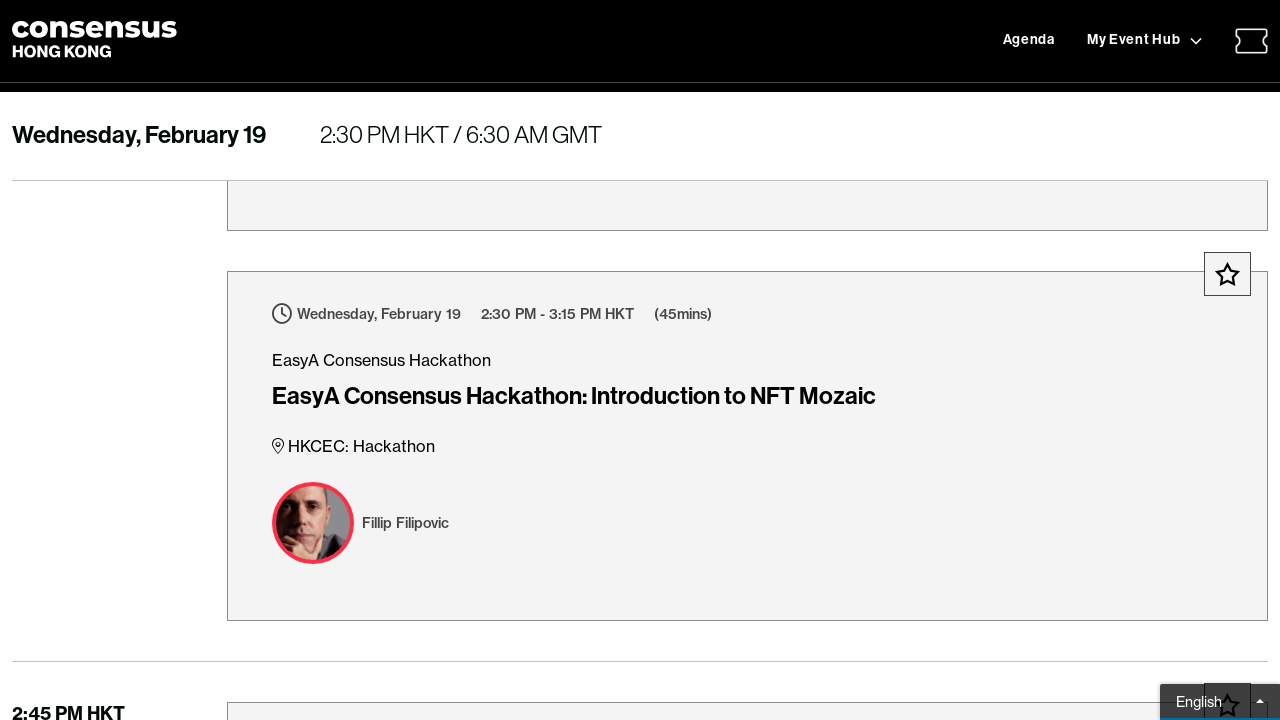

Slowly scrolled to height 30000
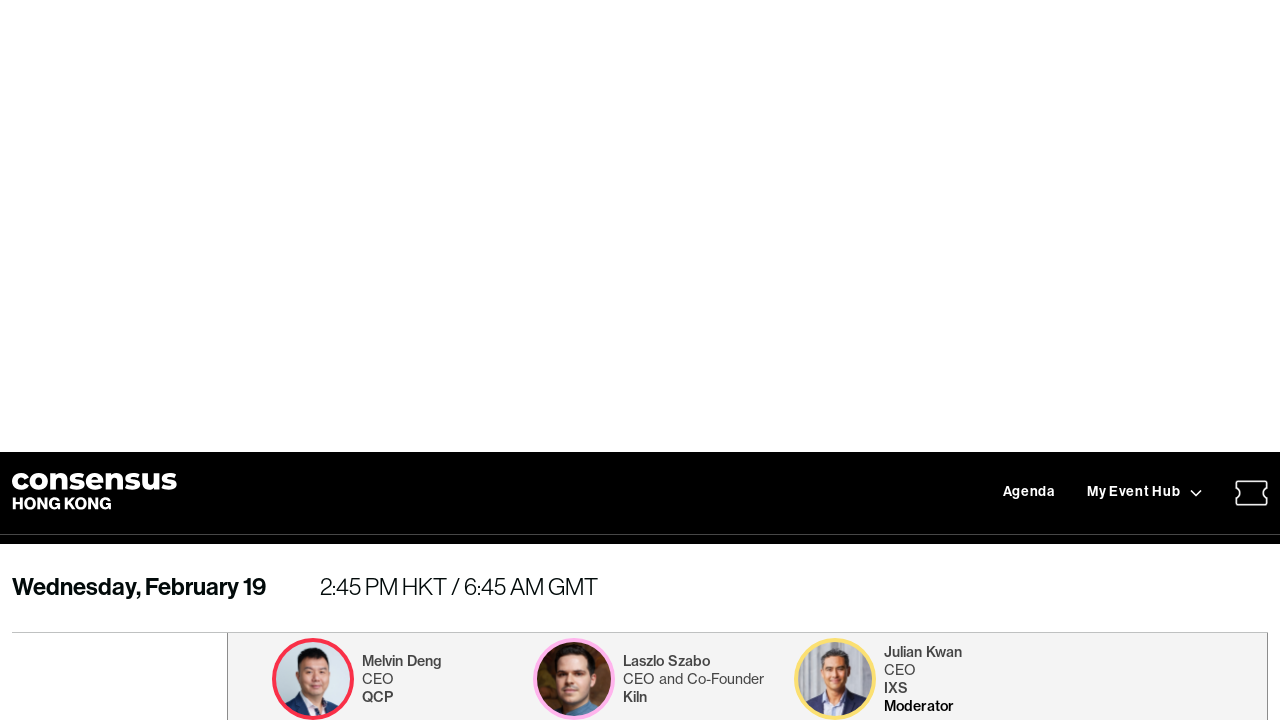

Waited 100ms during slow scroll
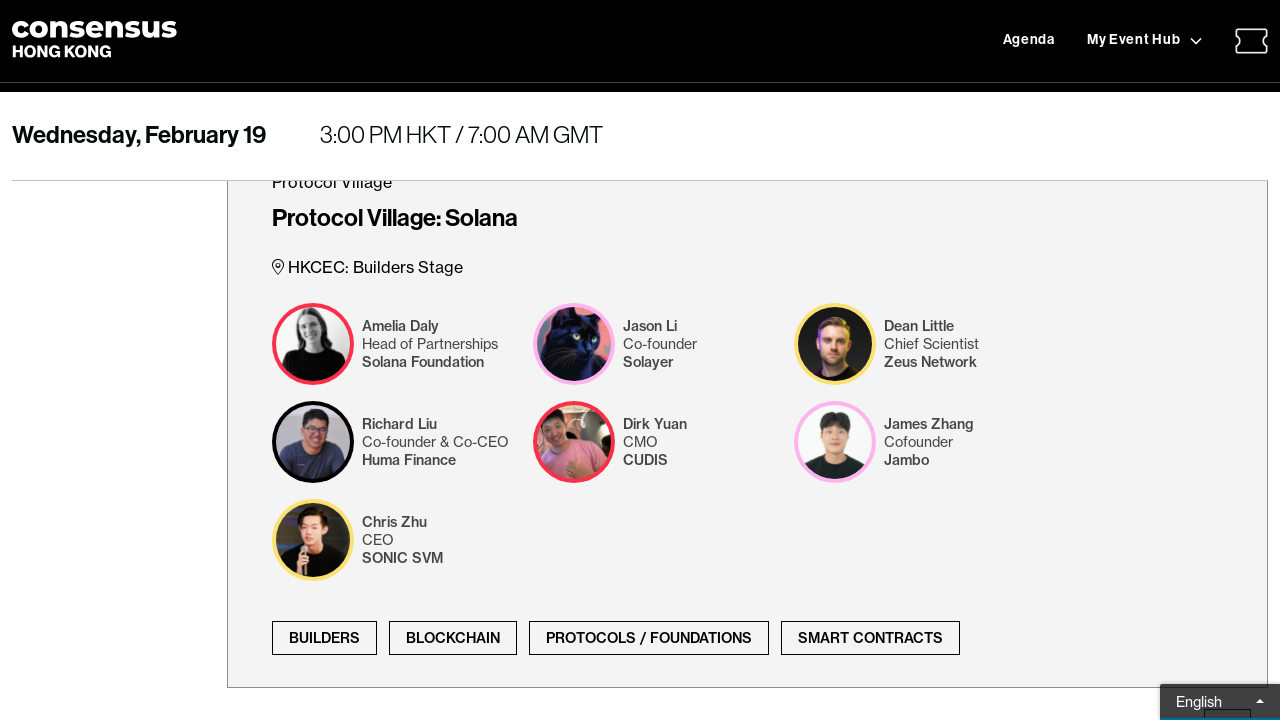

Slowly scrolled to height 31500
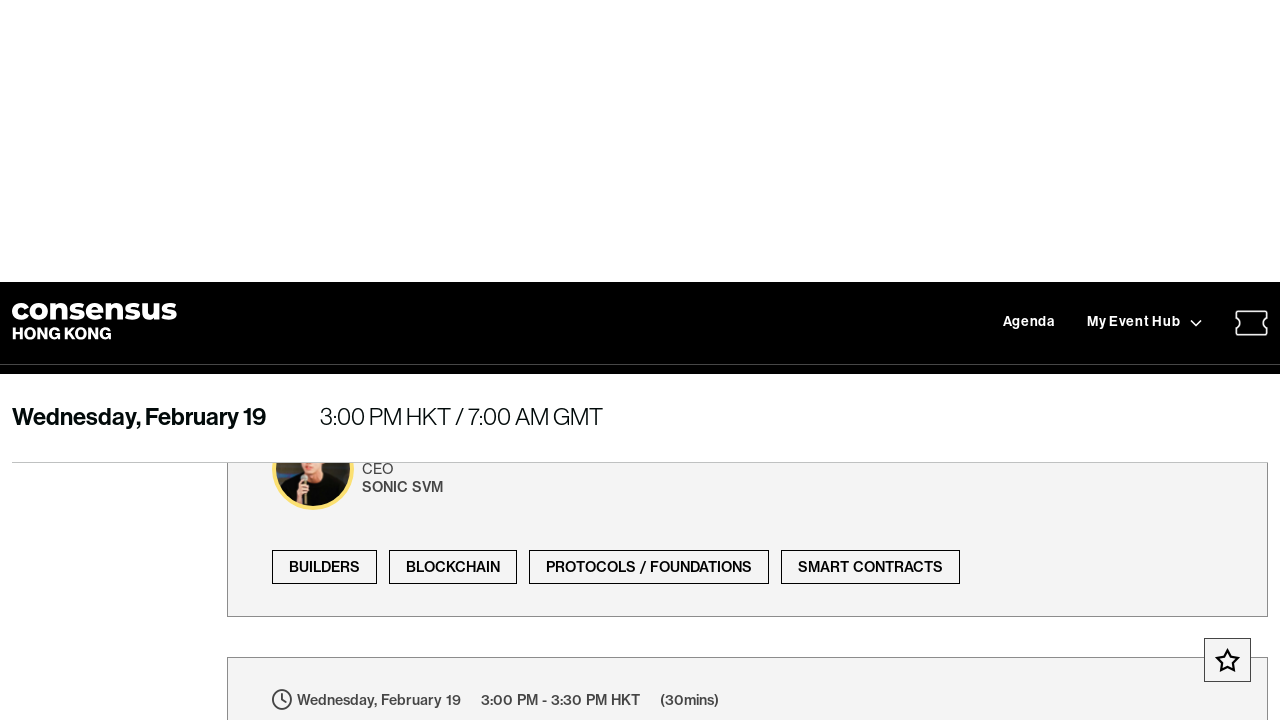

Waited 100ms during slow scroll
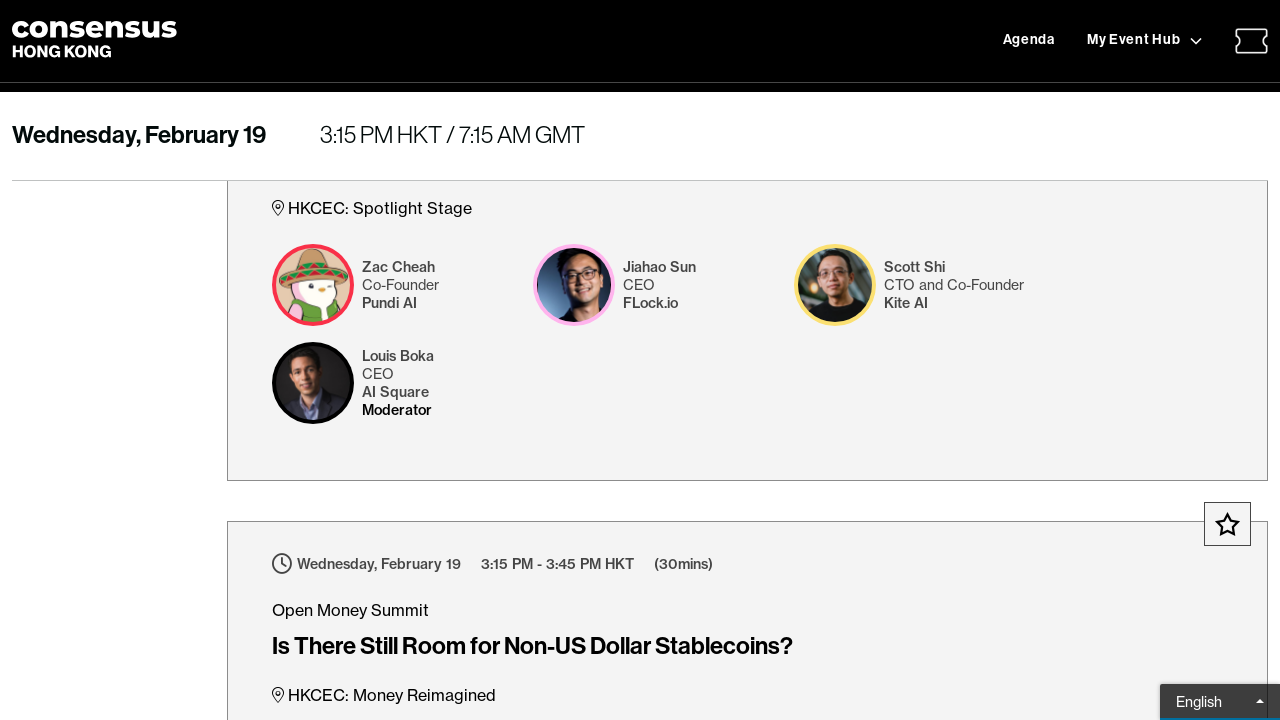

Slowly scrolled to height 33000
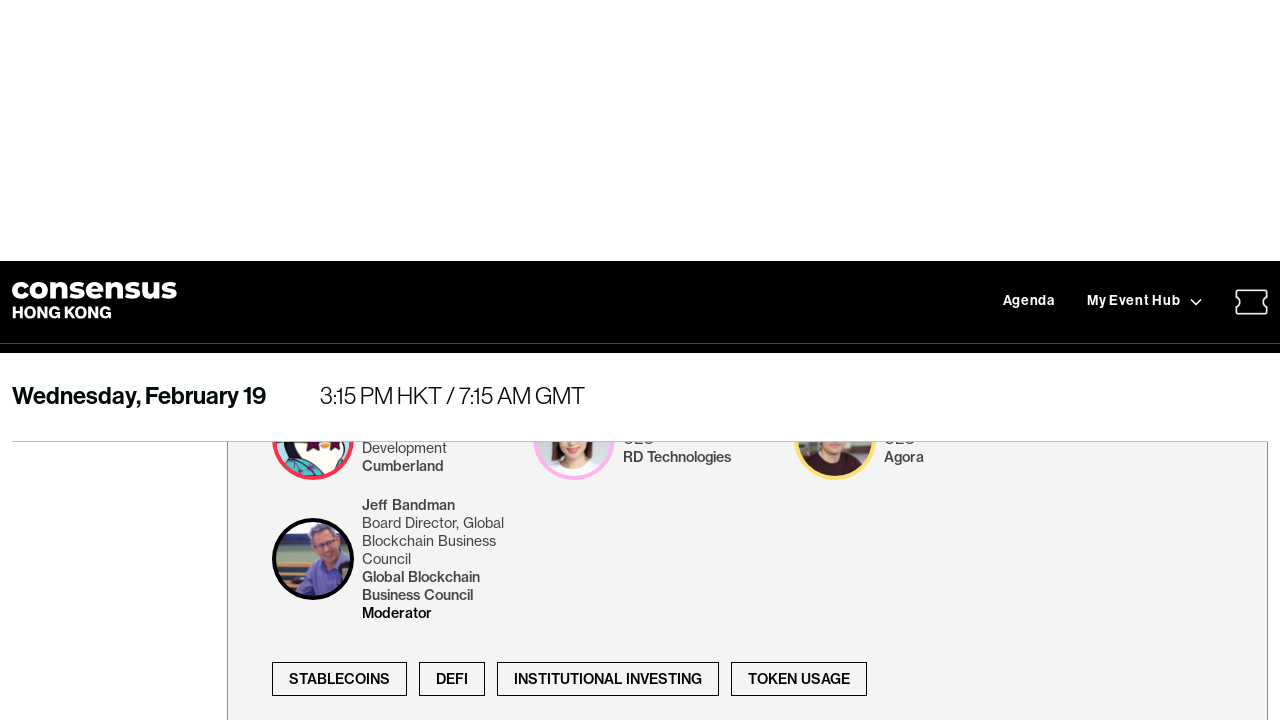

Waited 100ms during slow scroll
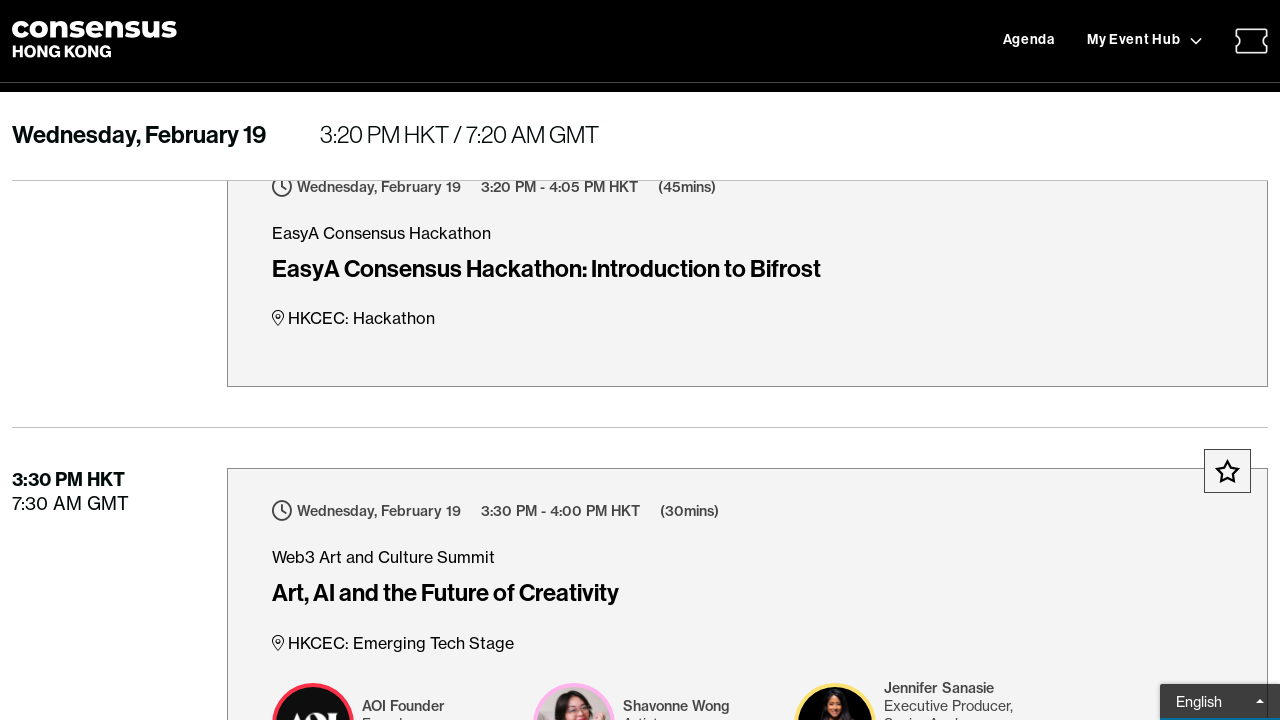

Slowly scrolled to height 34500
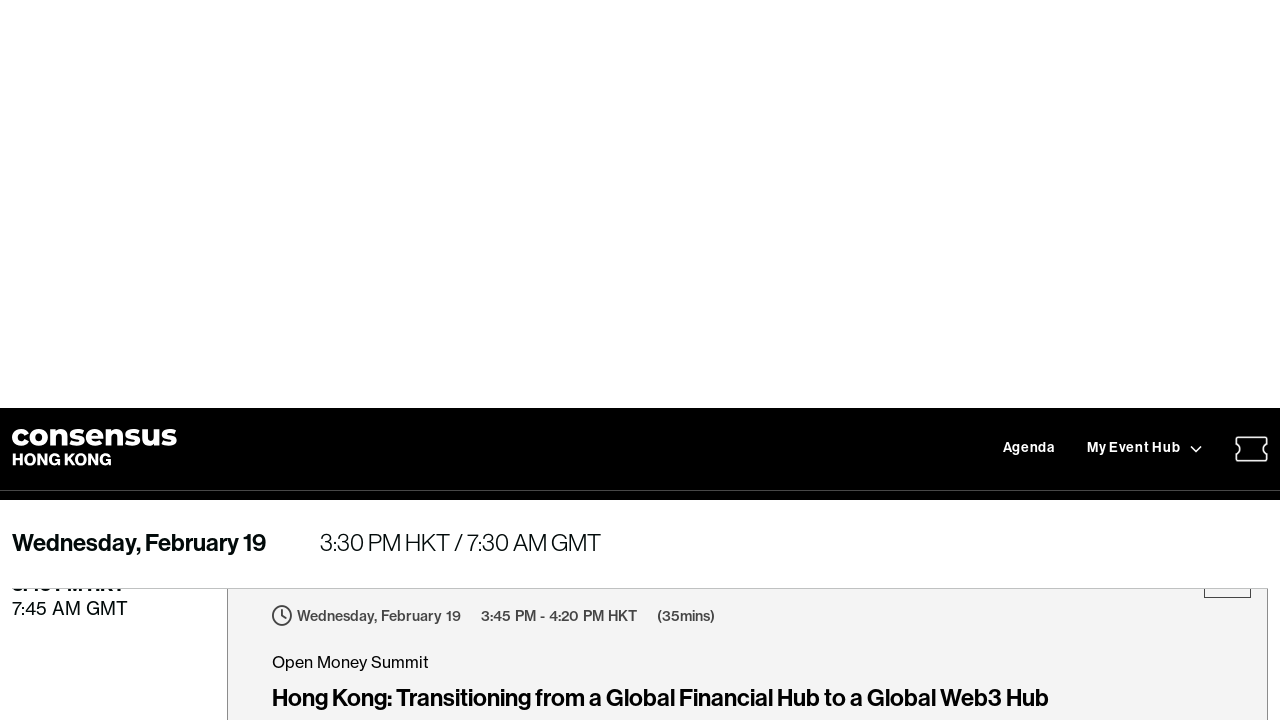

Waited 100ms during slow scroll
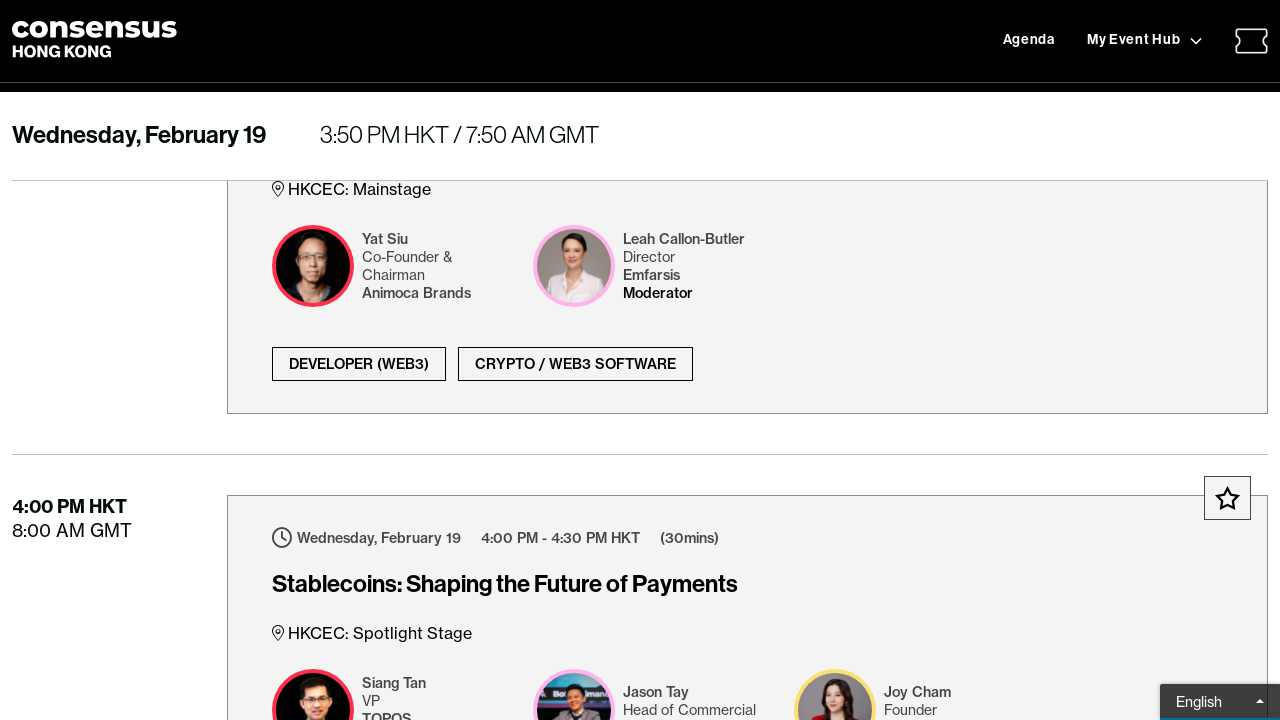

Slowly scrolled to height 36000
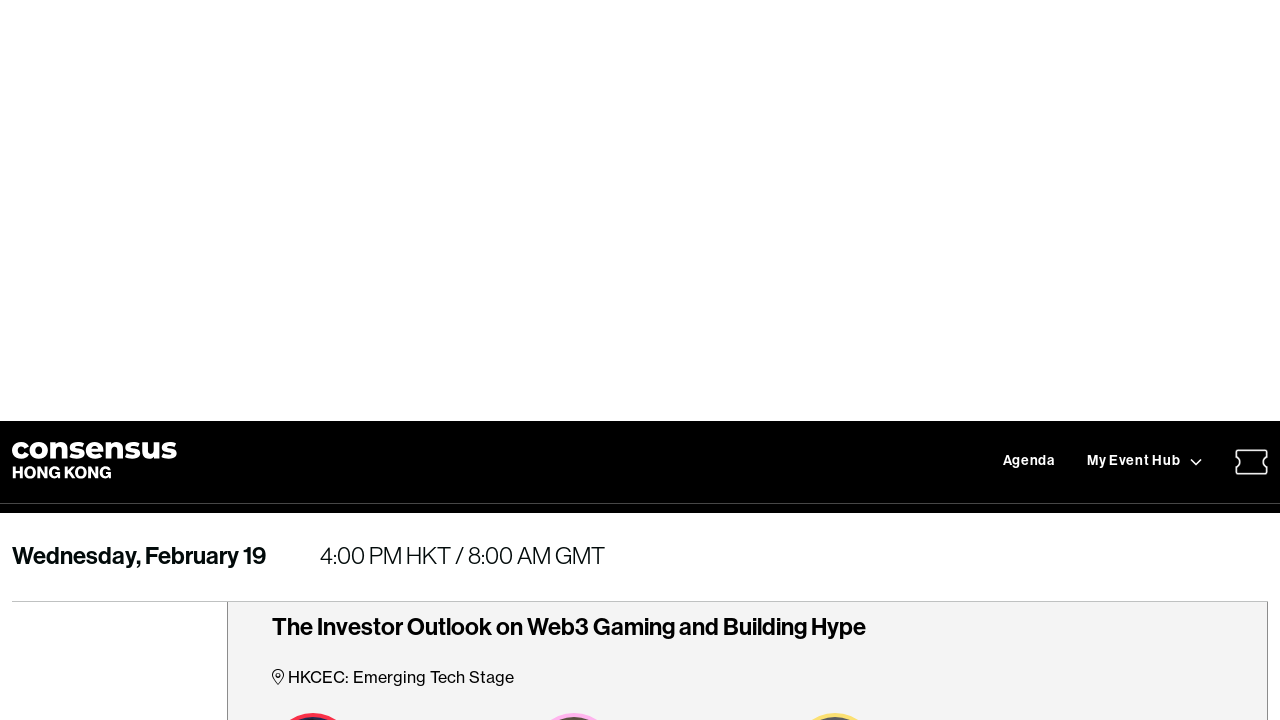

Waited 100ms during slow scroll
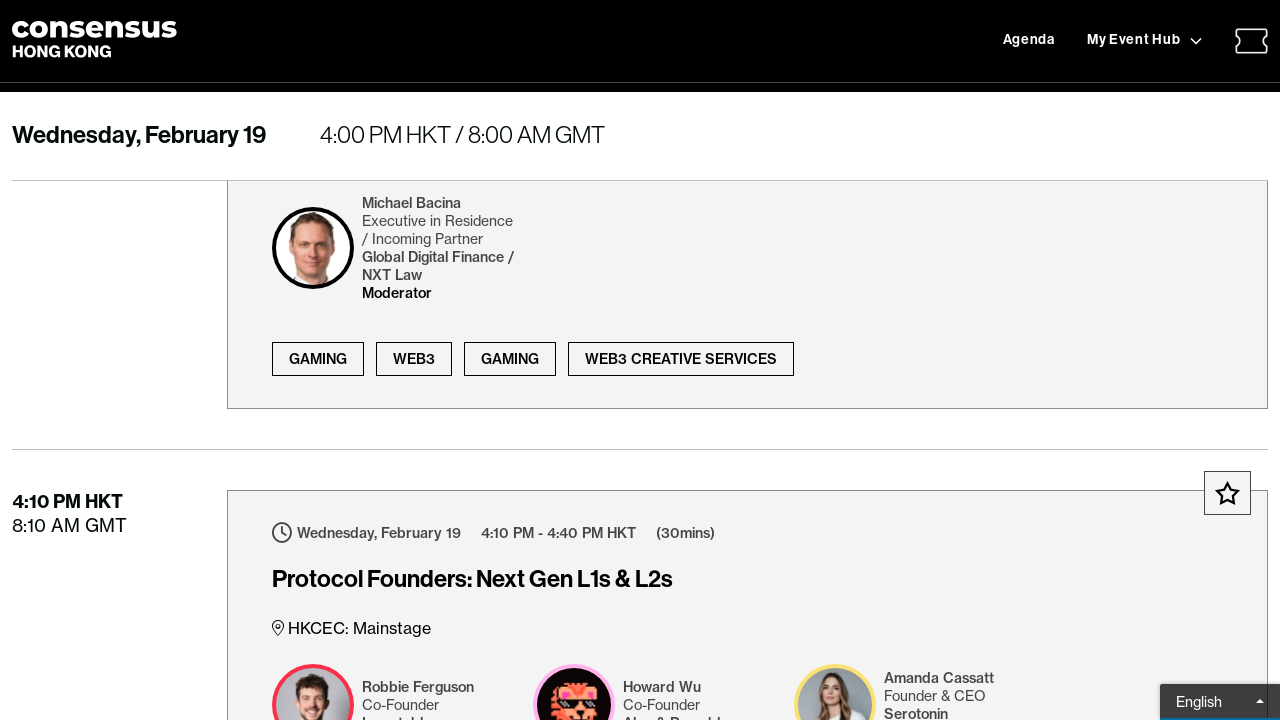

Slowly scrolled to height 37500
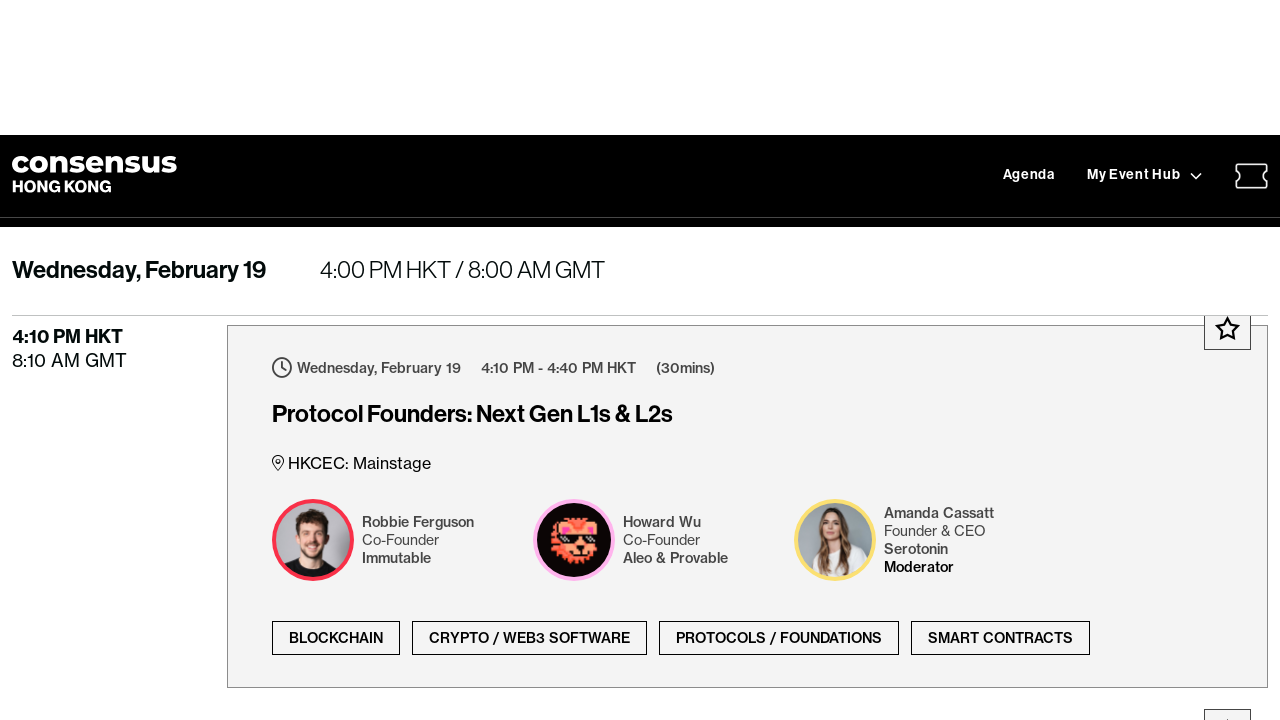

Waited 100ms during slow scroll
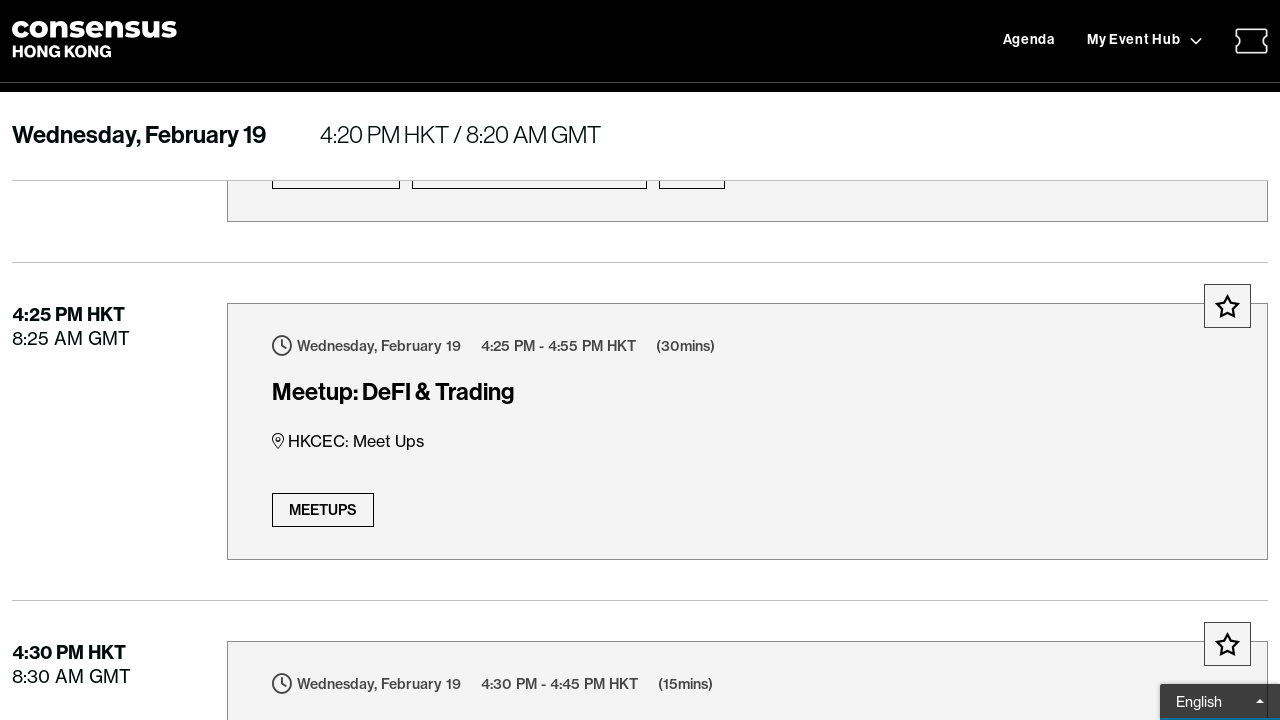

Slowly scrolled to height 39000
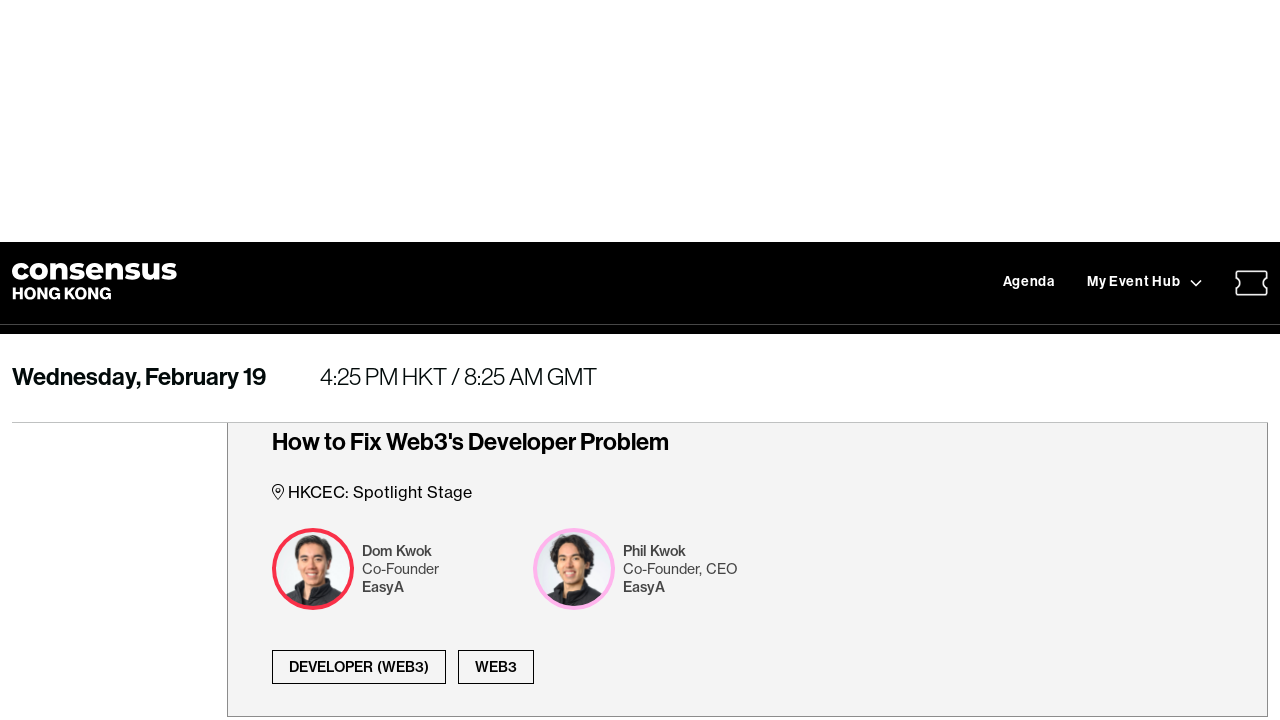

Waited 100ms during slow scroll
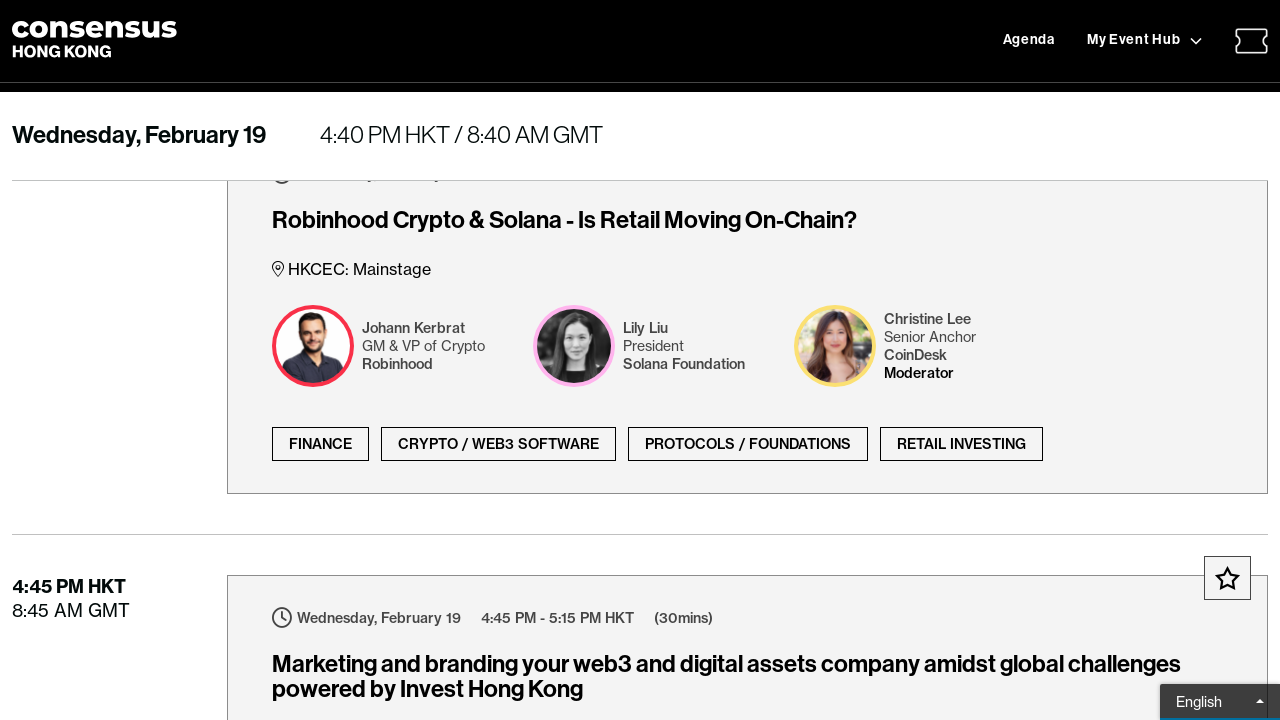

Slowly scrolled to height 40500
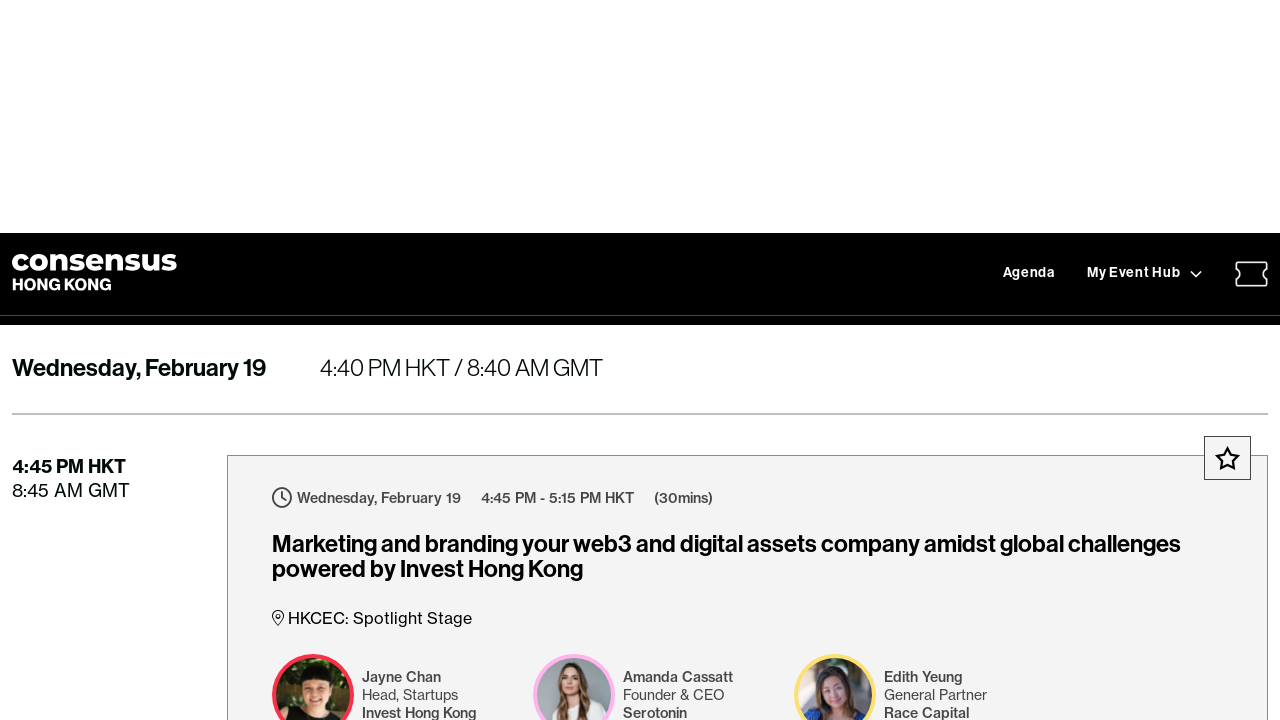

Waited 100ms during slow scroll
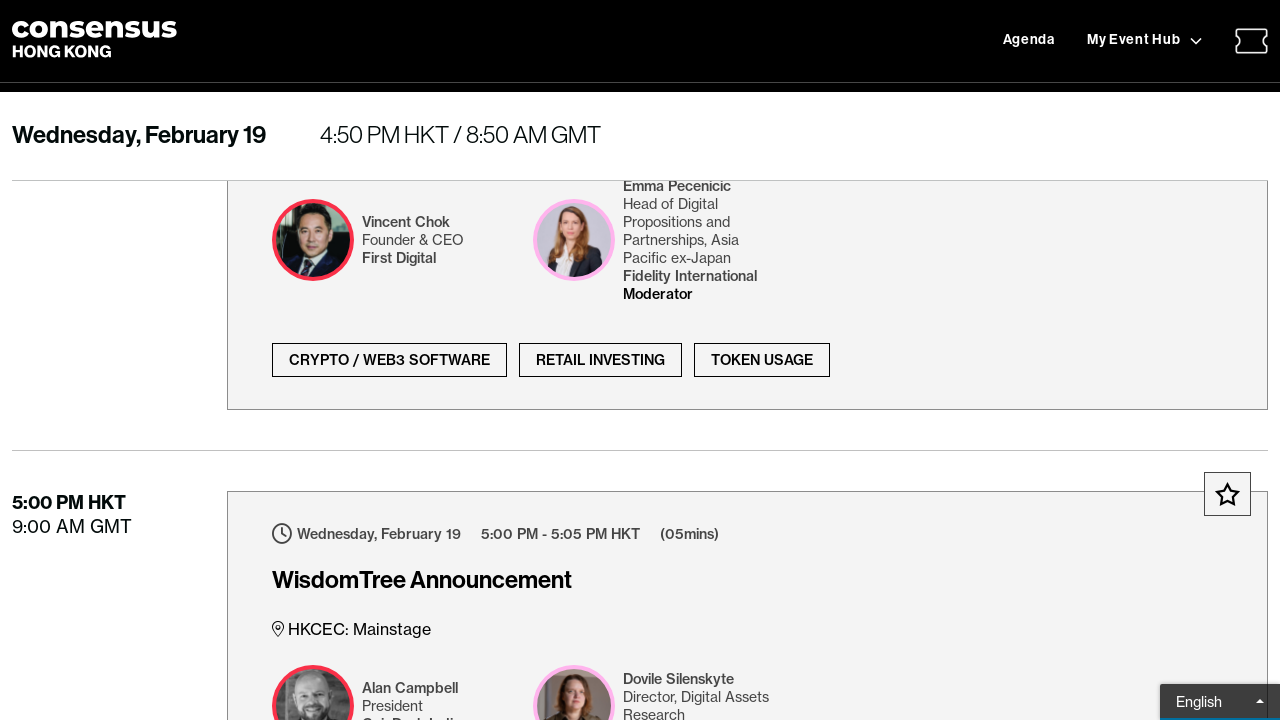

Slowly scrolled to height 42000
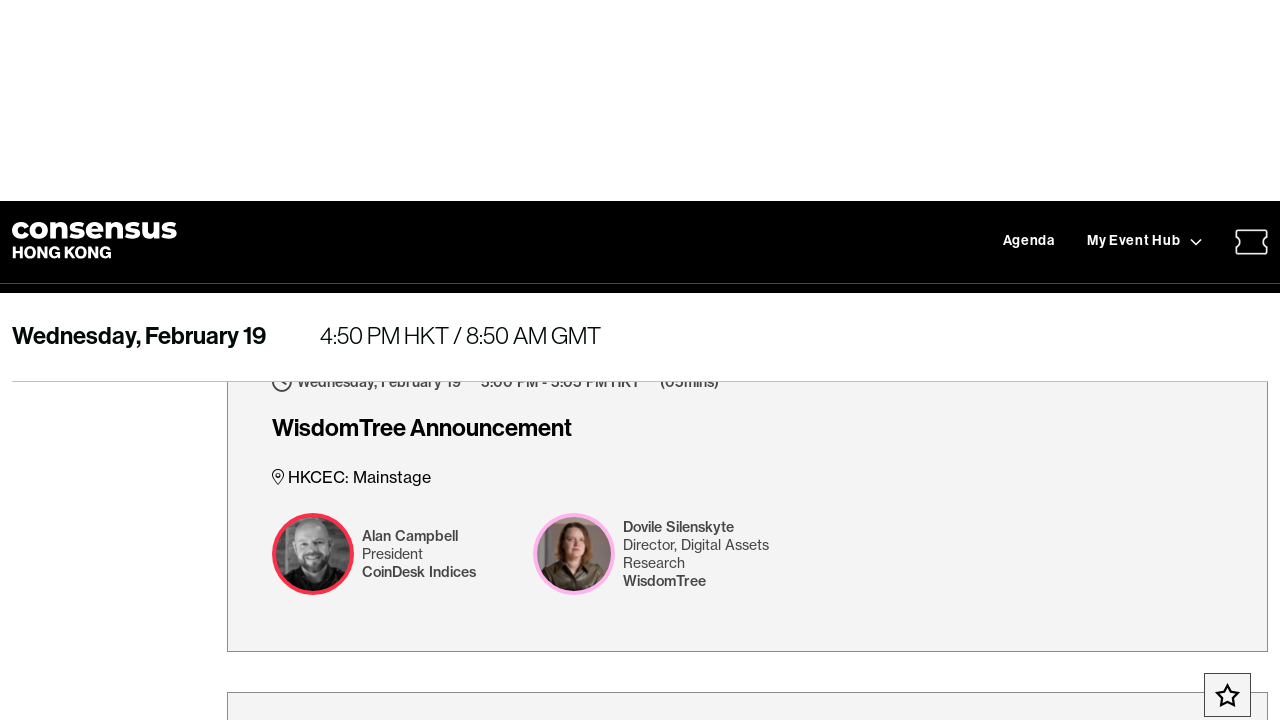

Waited 100ms during slow scroll
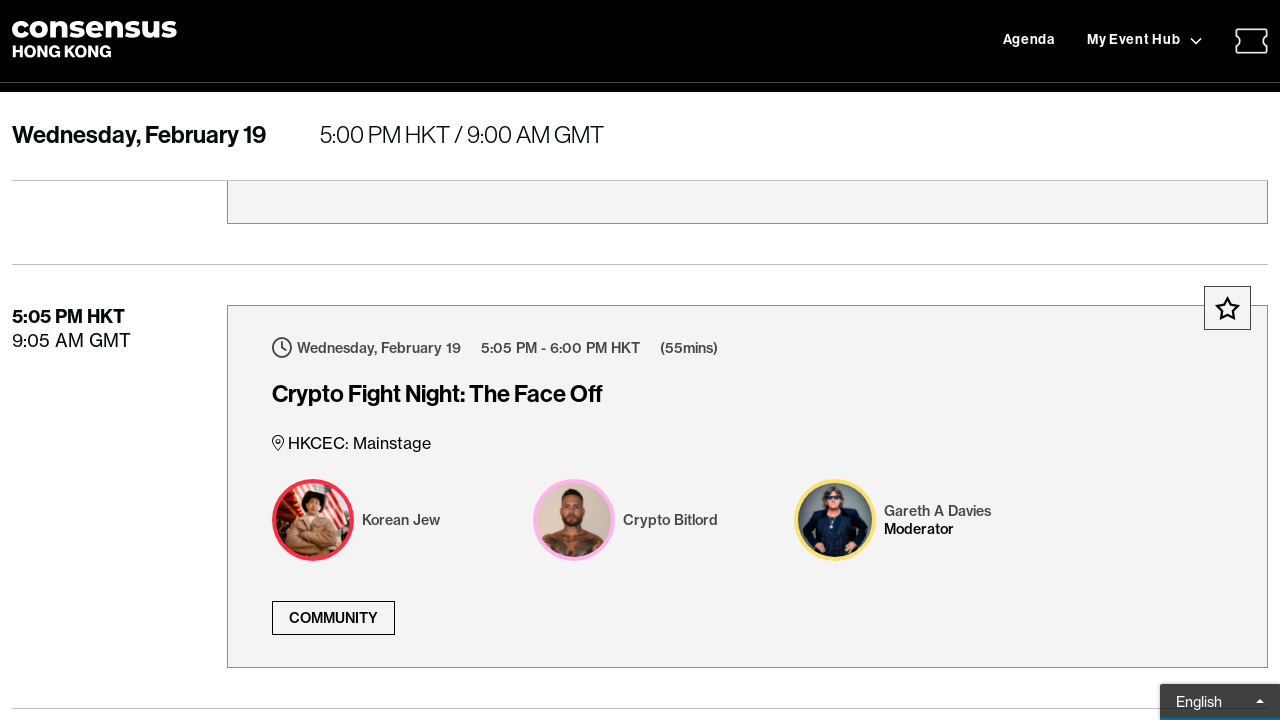

Slowly scrolled to height 43500
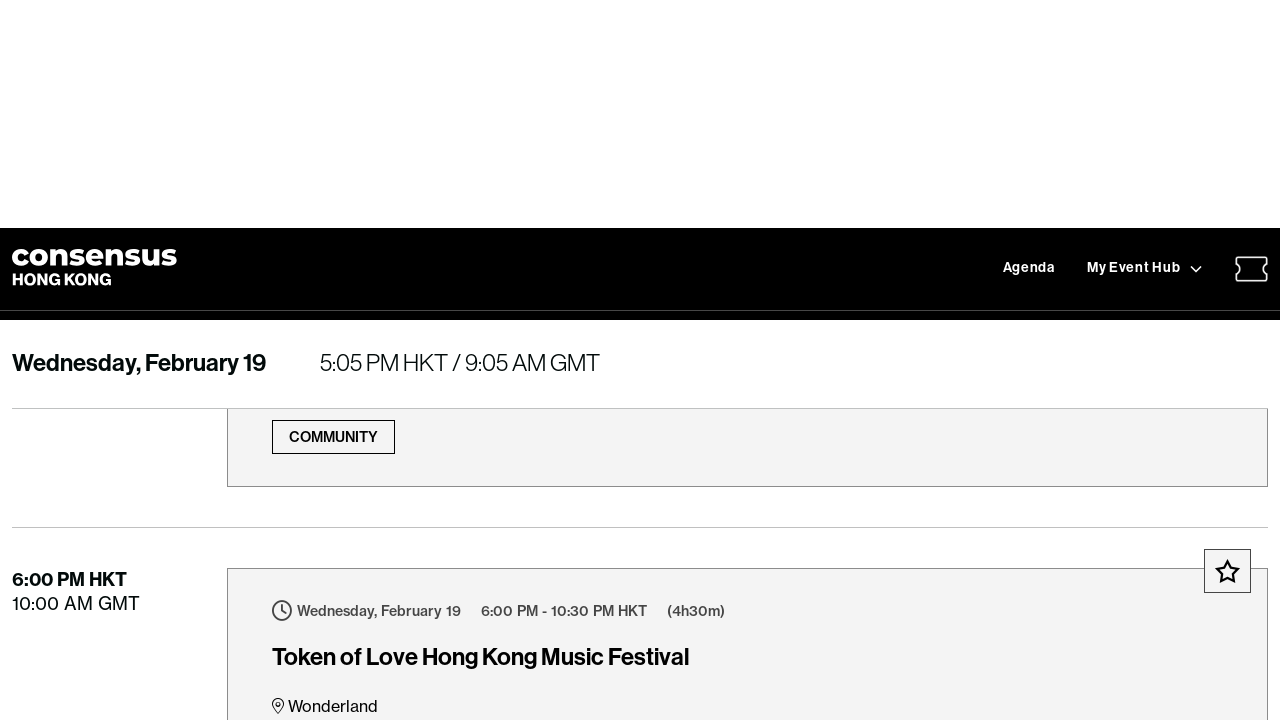

Waited 100ms during slow scroll
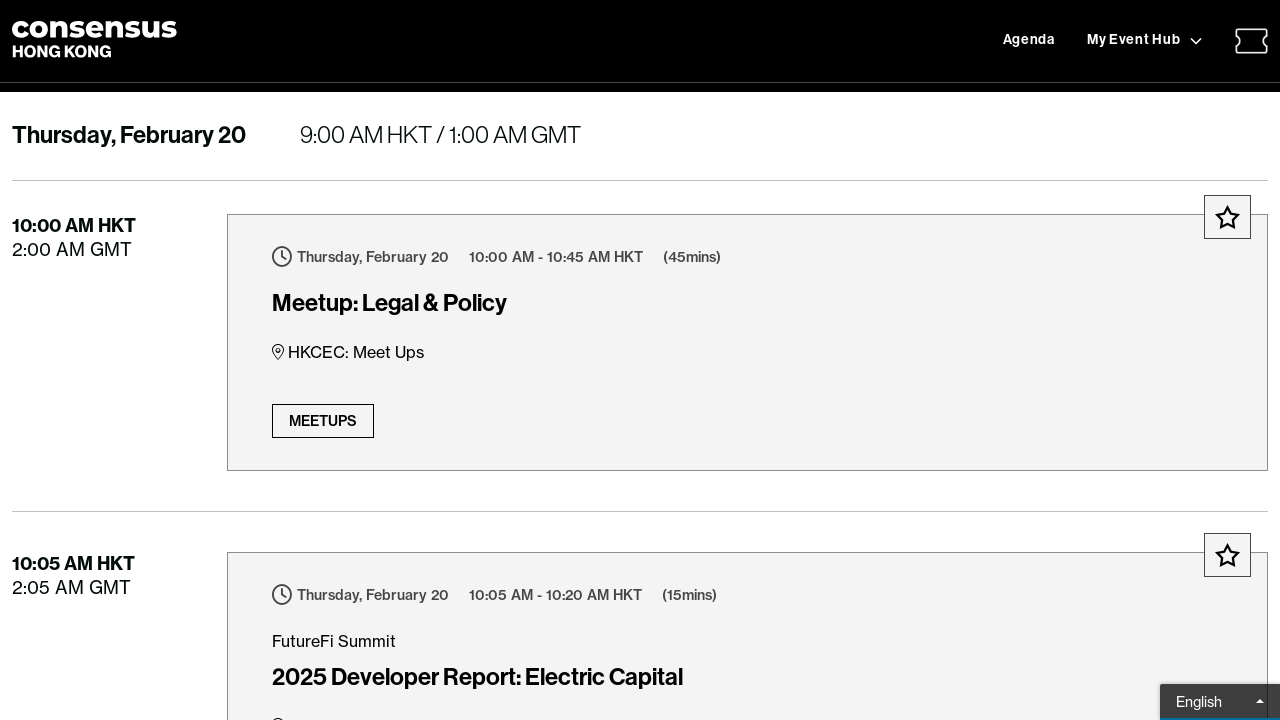

Slowly scrolled to height 45000
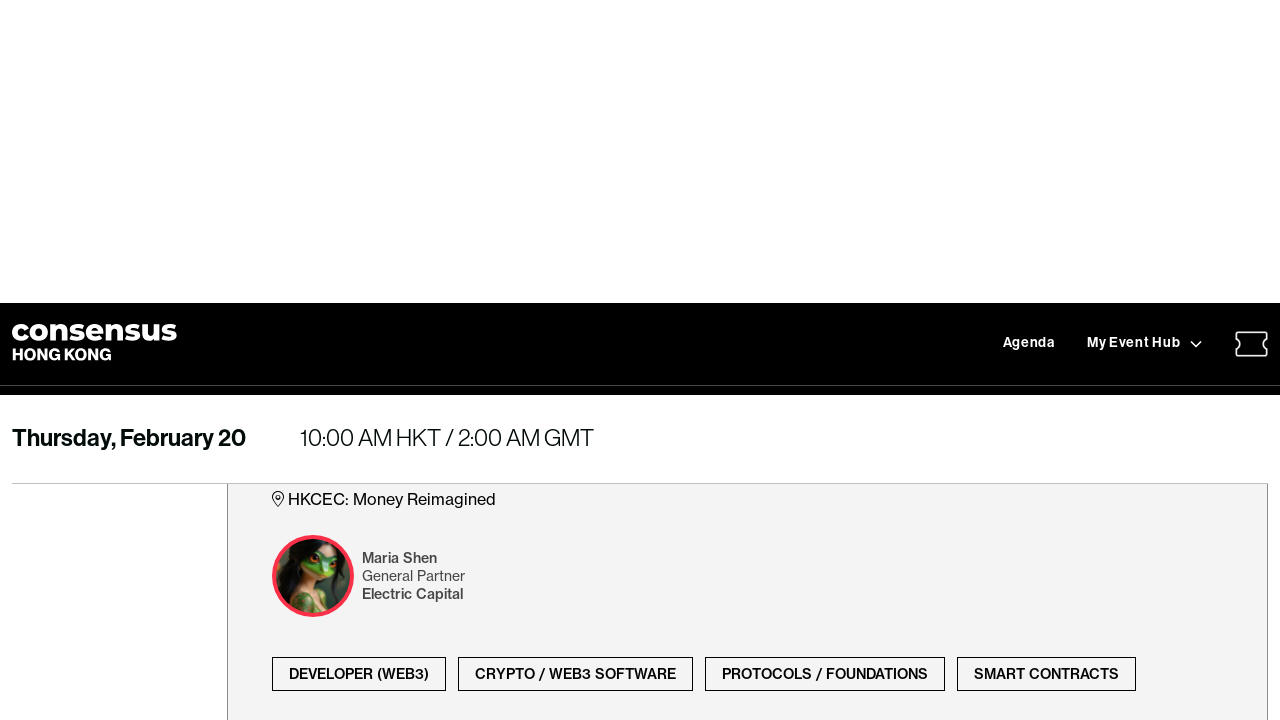

Waited 100ms during slow scroll
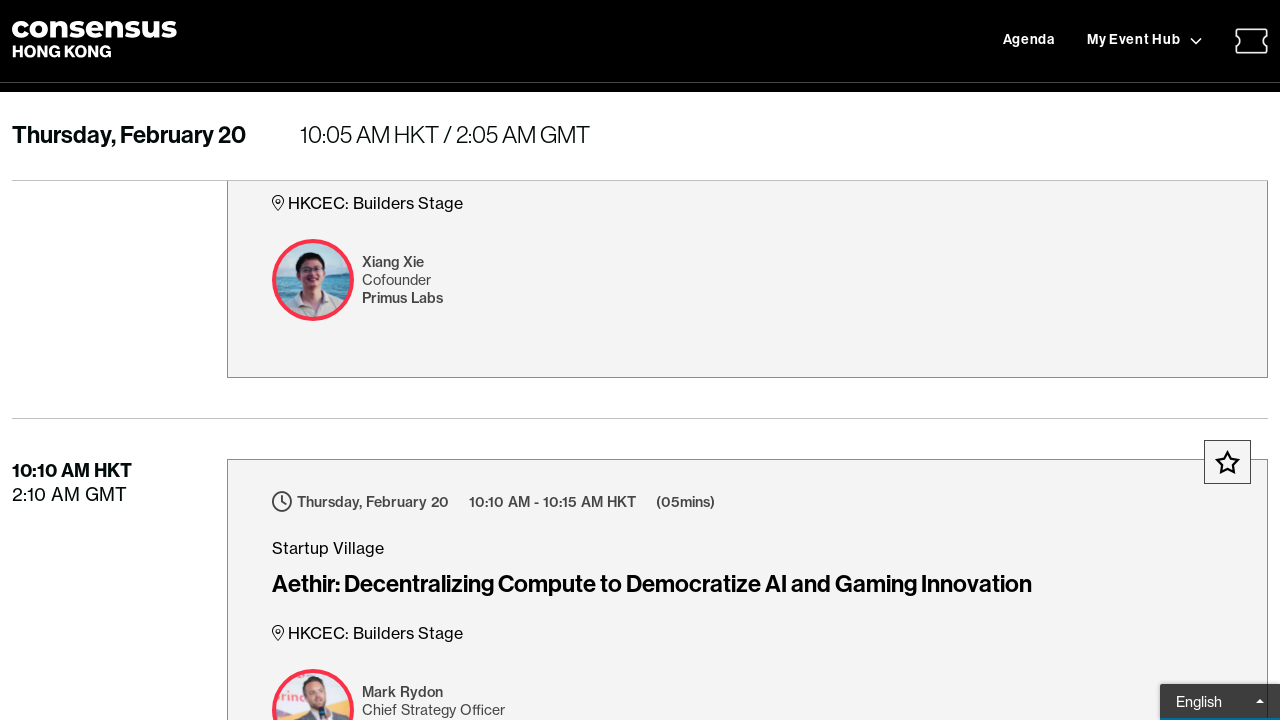

Slowly scrolled to height 46500
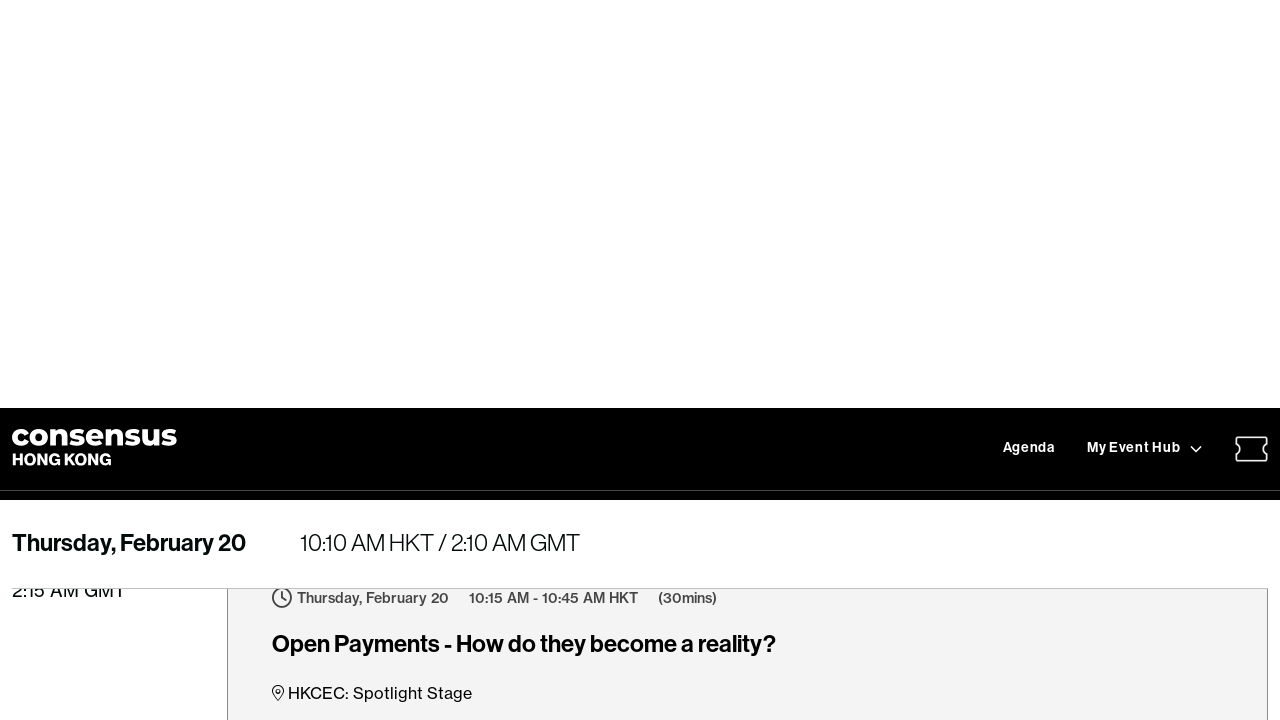

Waited 100ms during slow scroll
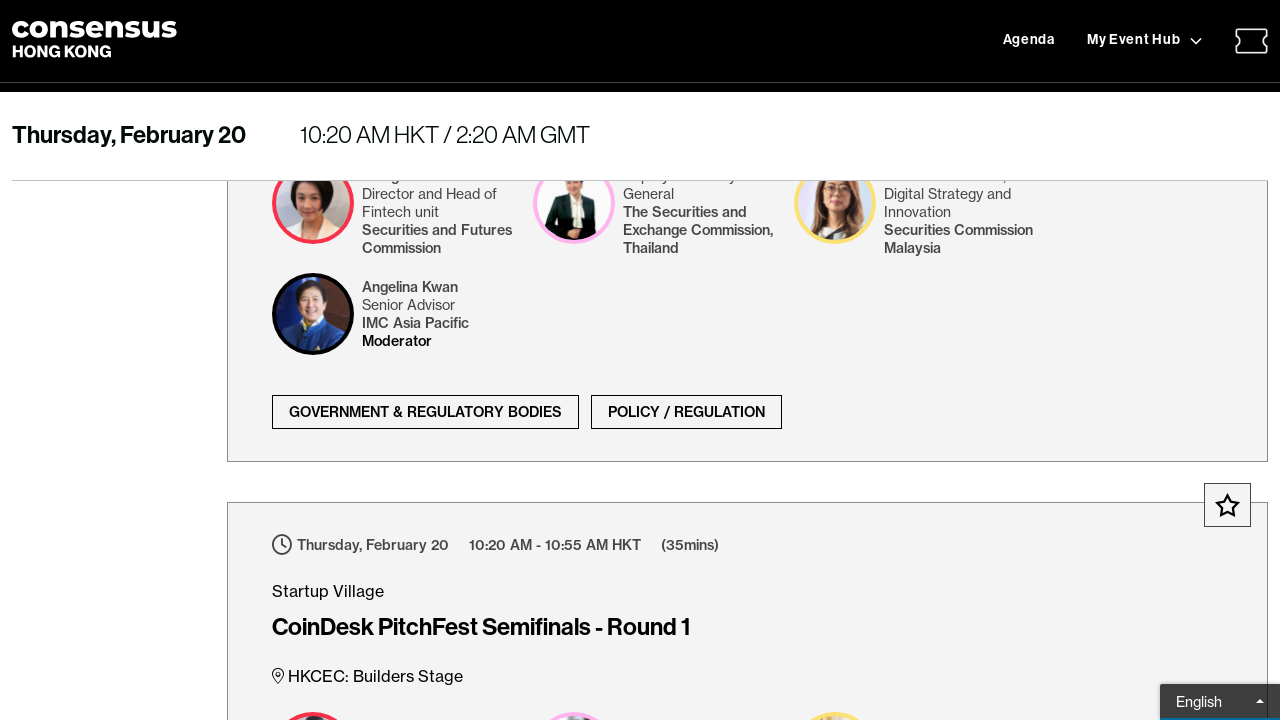

Slowly scrolled to height 48000
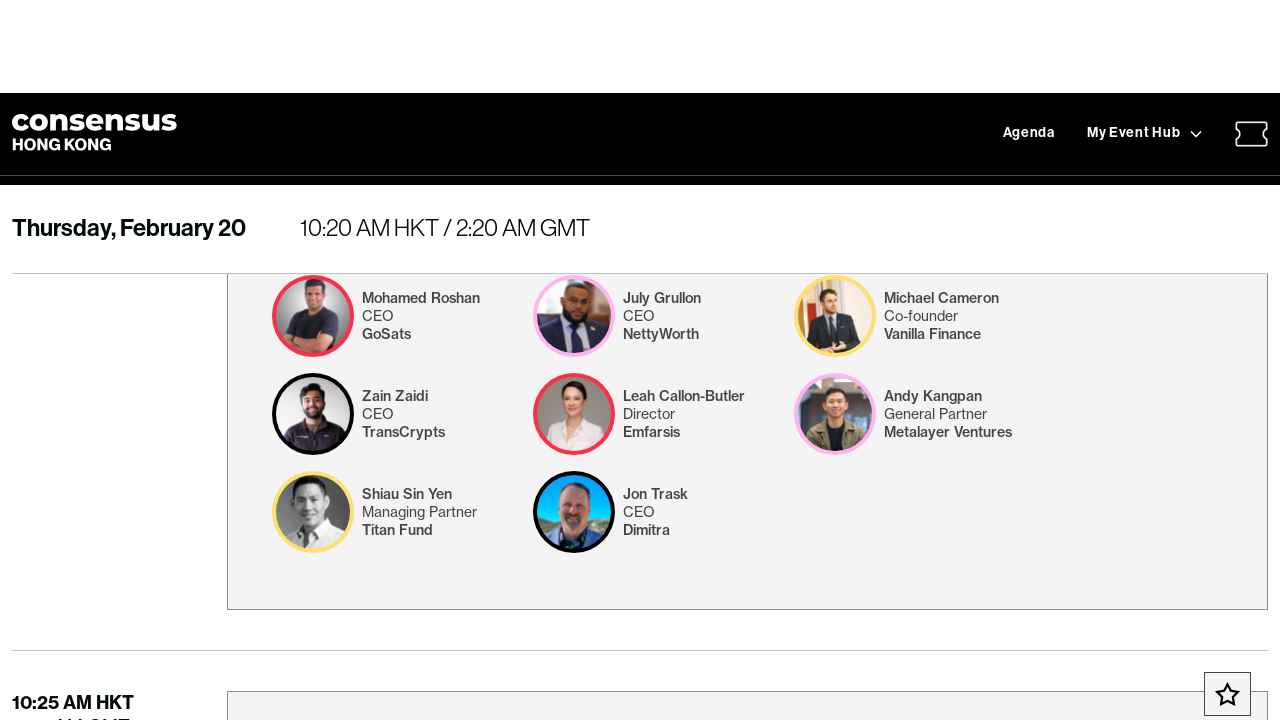

Waited 100ms during slow scroll
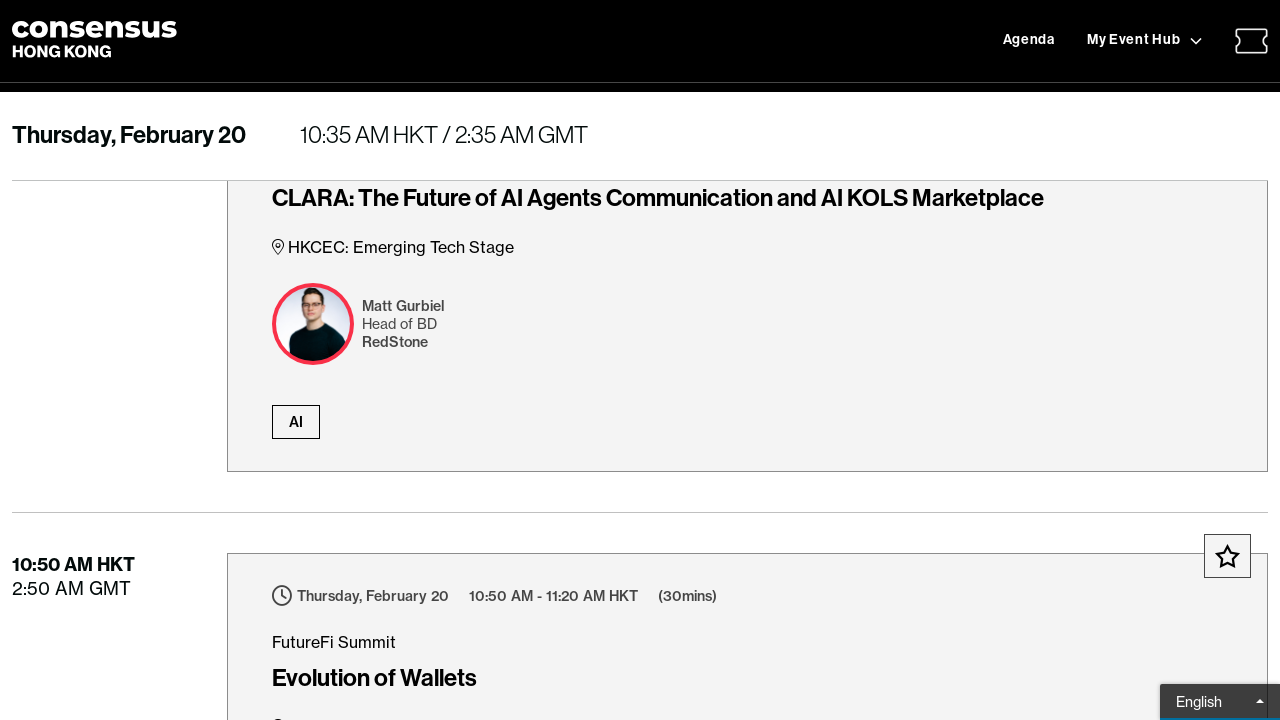

Slowly scrolled to height 49500
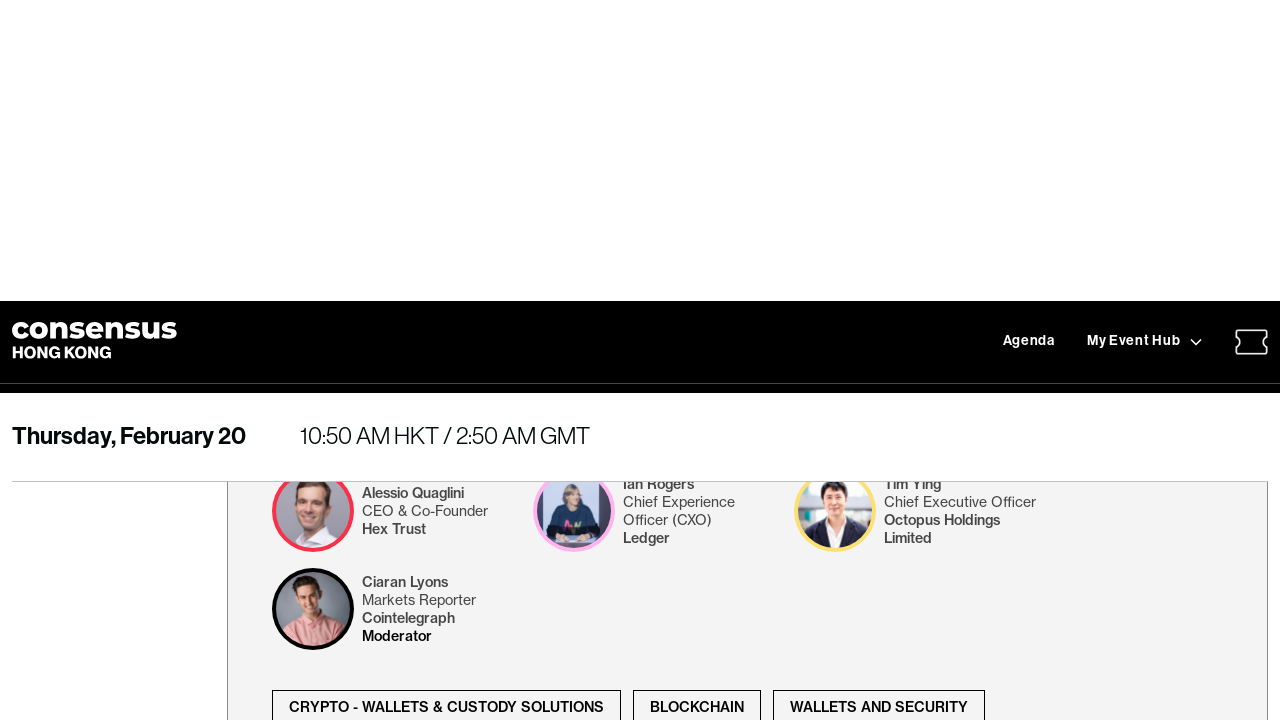

Waited 100ms during slow scroll
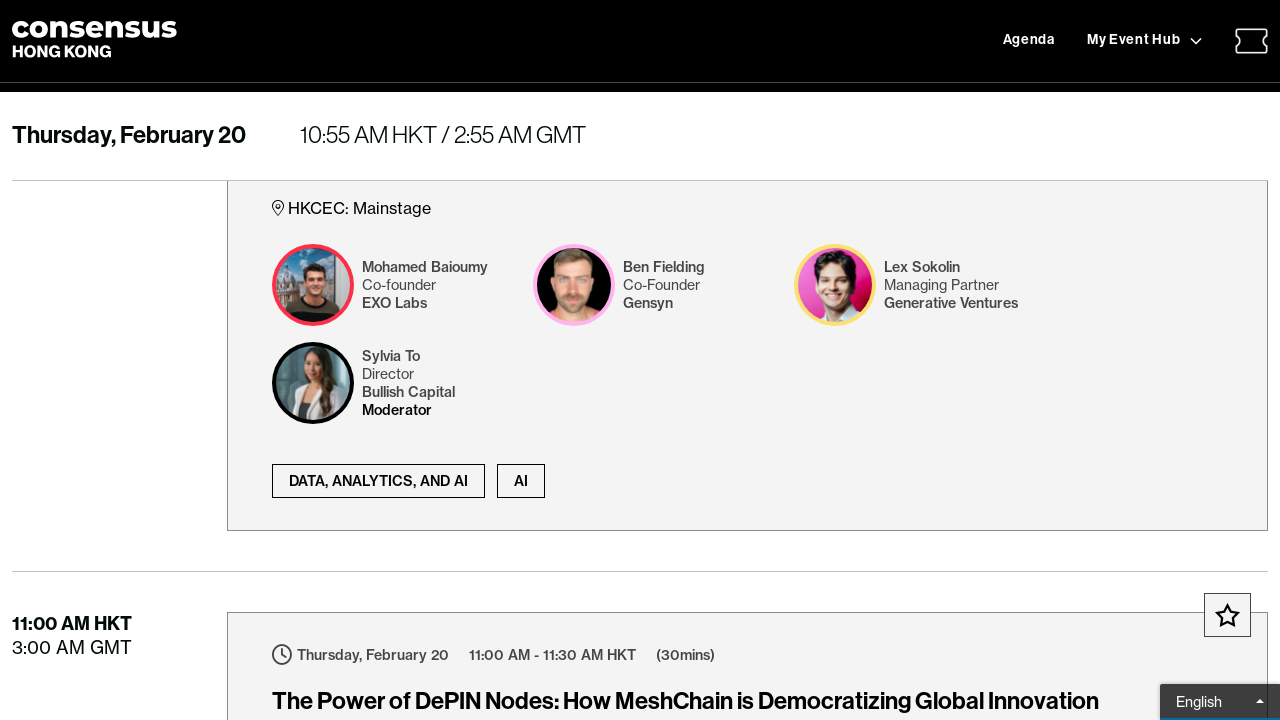

Slowly scrolled to height 51000
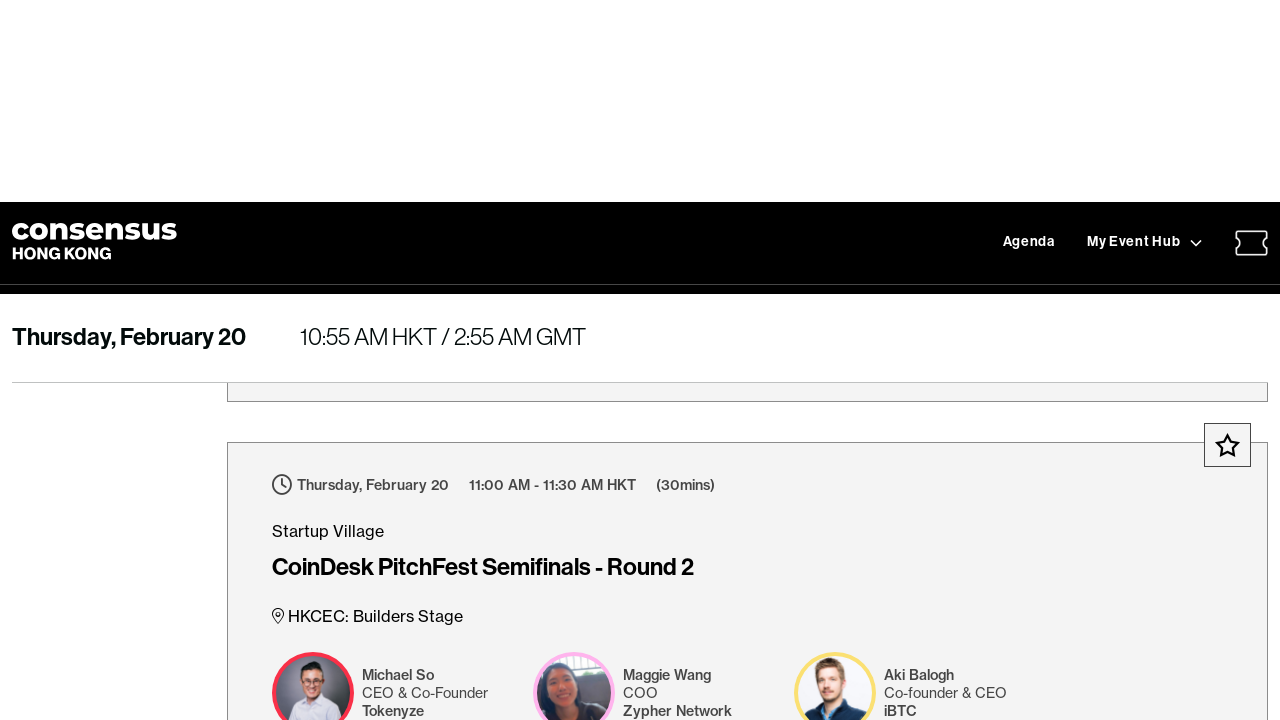

Waited 100ms during slow scroll
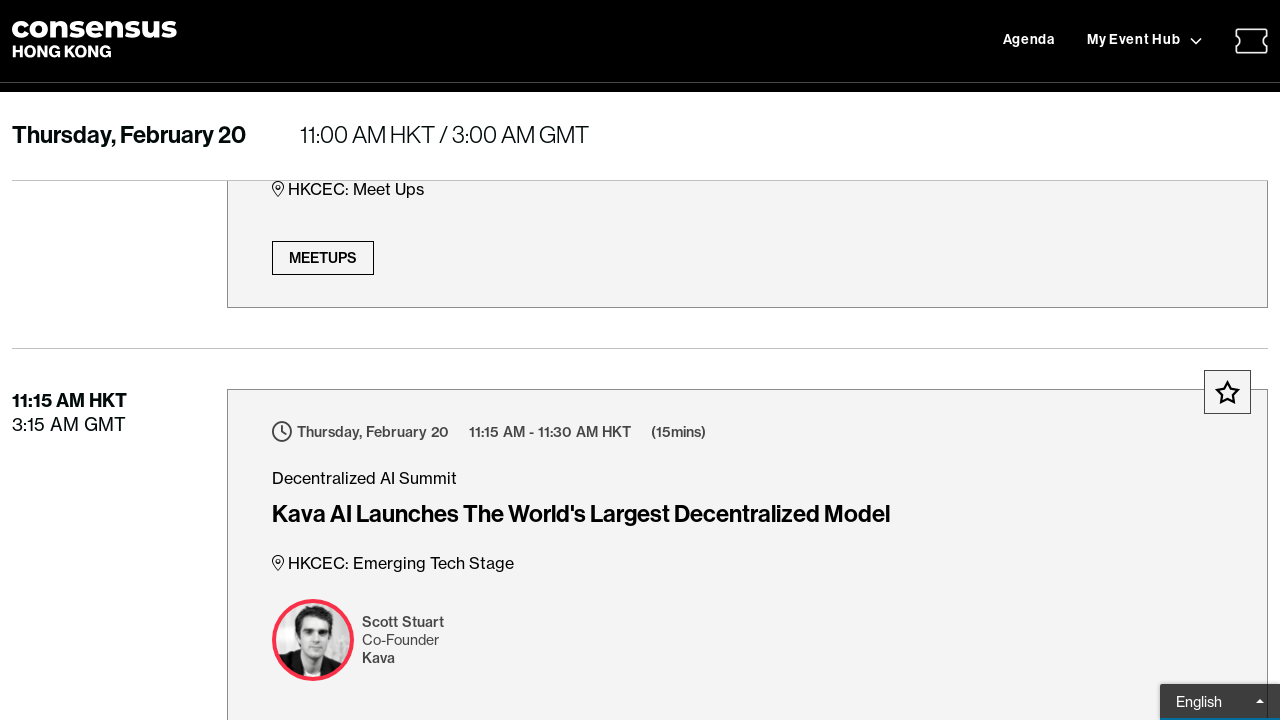

Slowly scrolled to height 52500
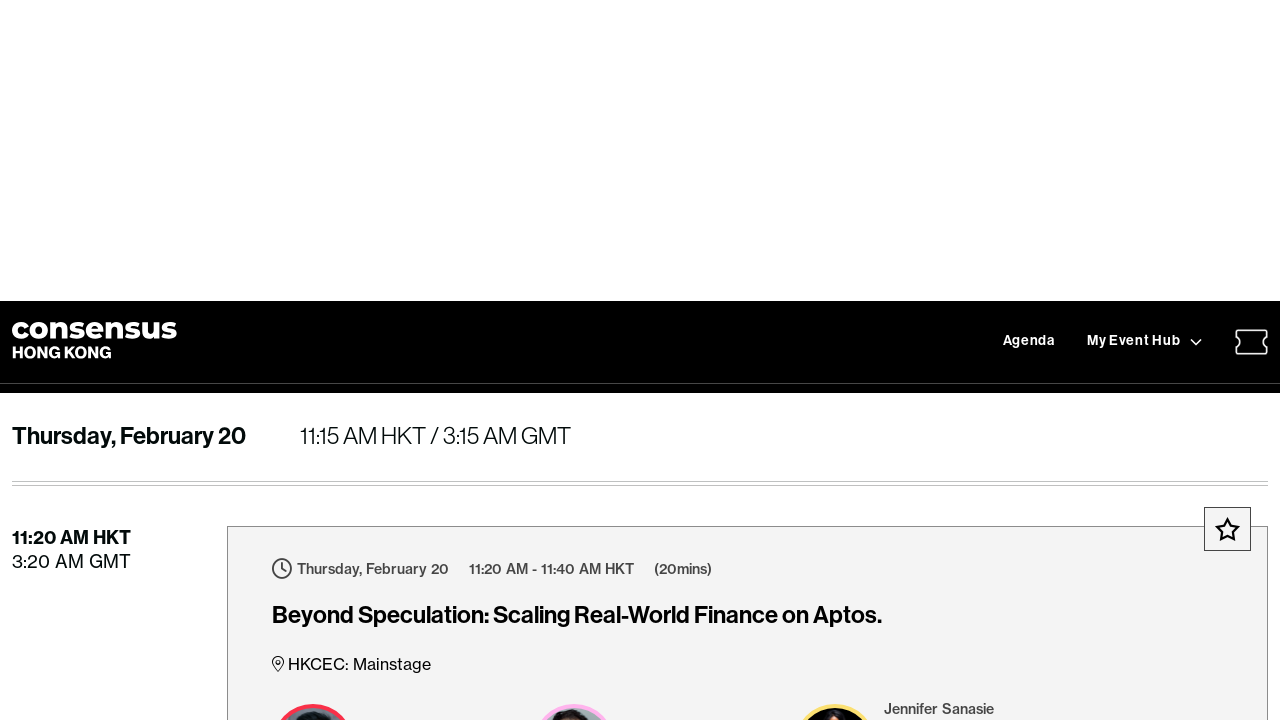

Waited 100ms during slow scroll
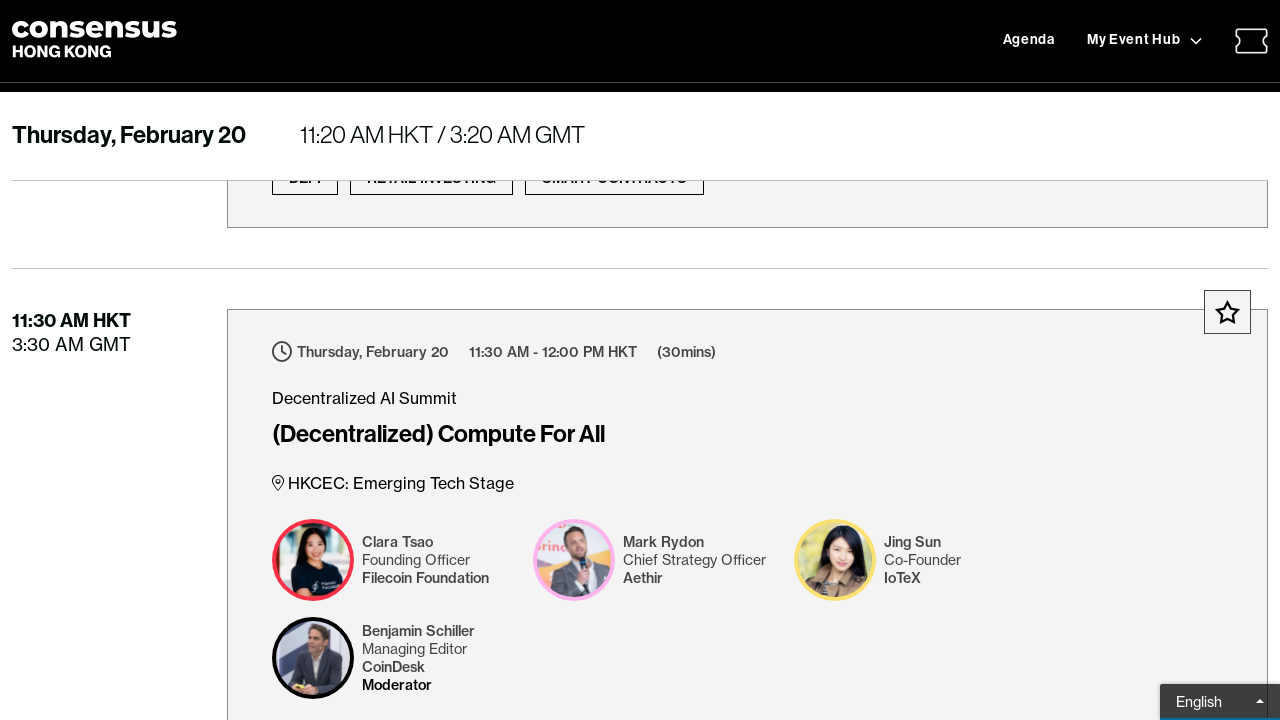

Slowly scrolled to height 54000
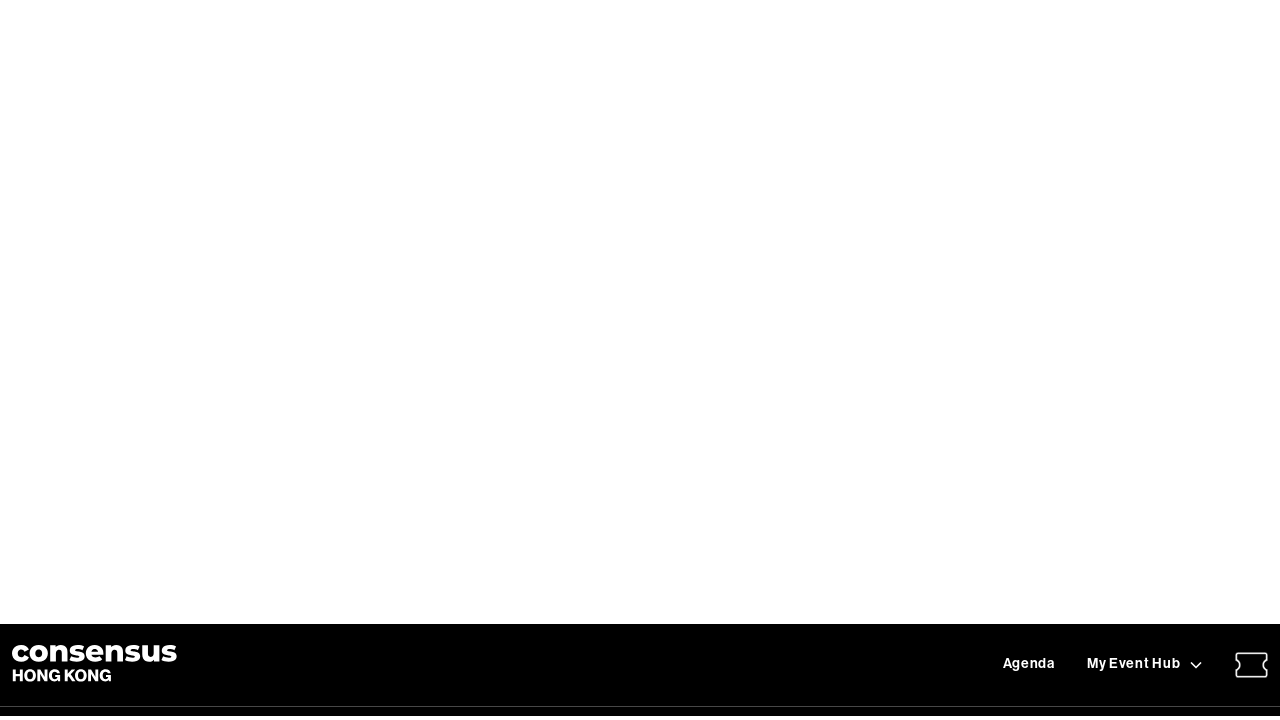

Waited 100ms during slow scroll
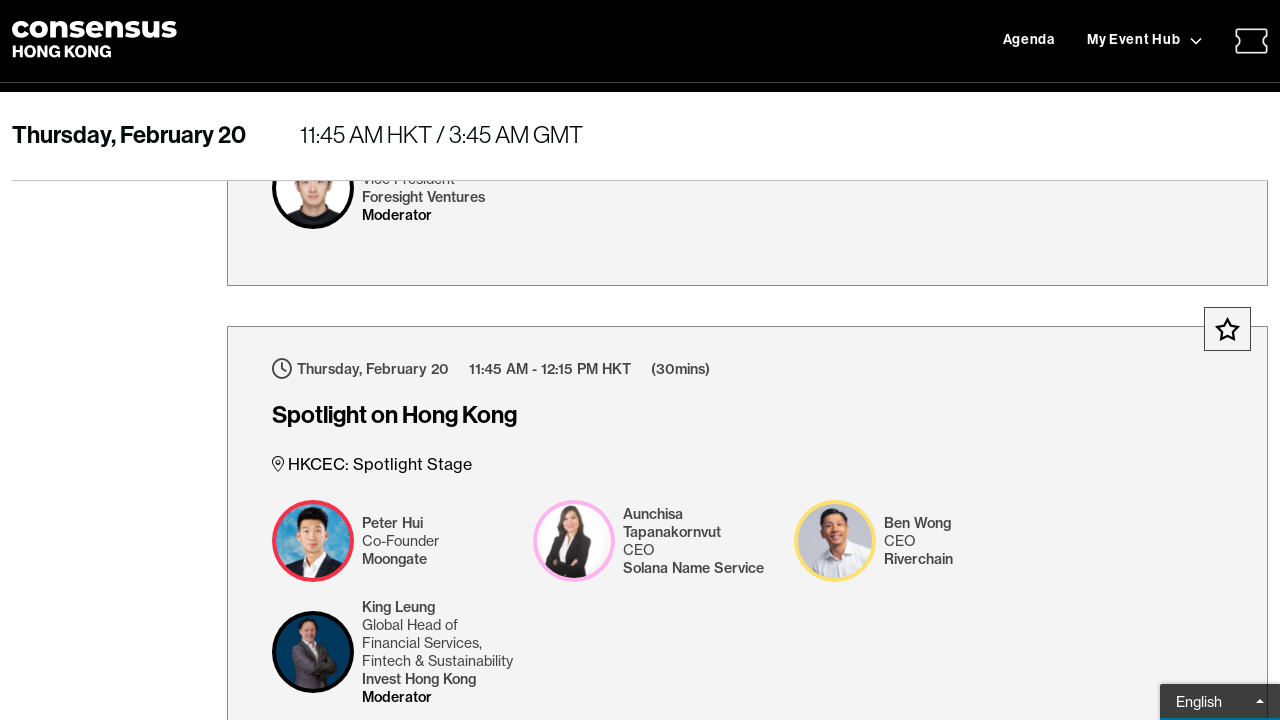

Slowly scrolled to height 55500
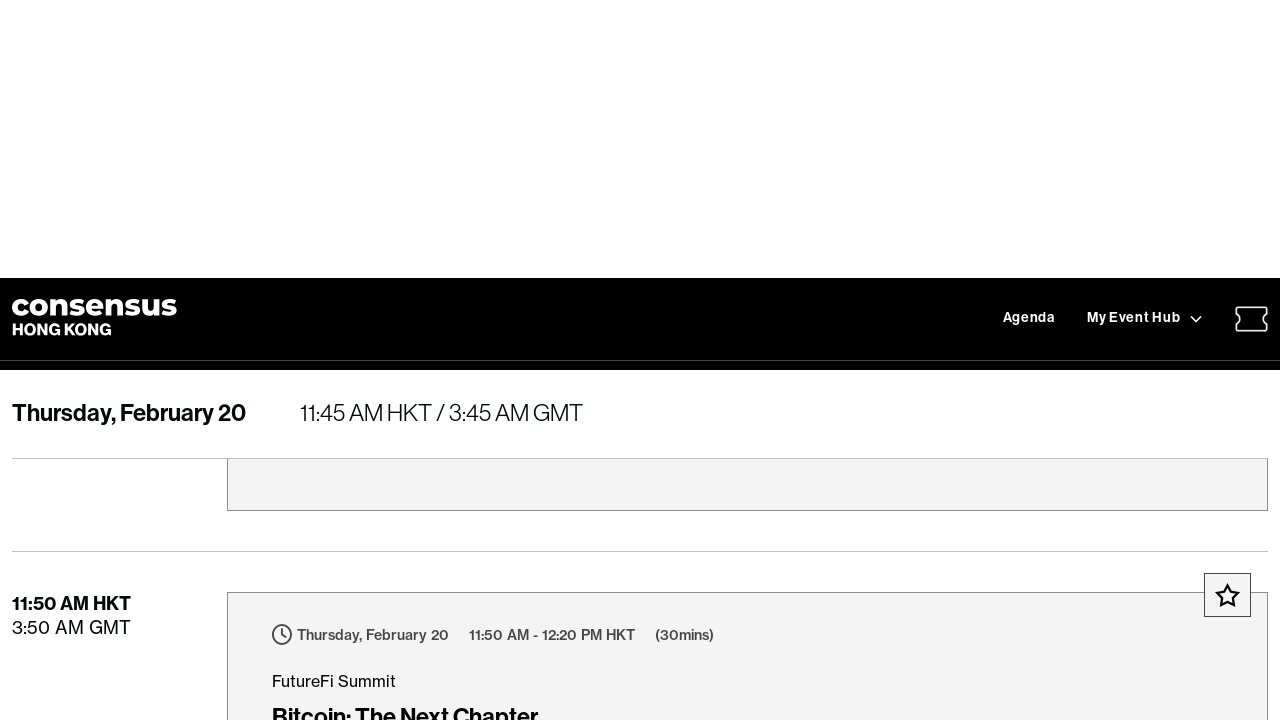

Waited 100ms during slow scroll
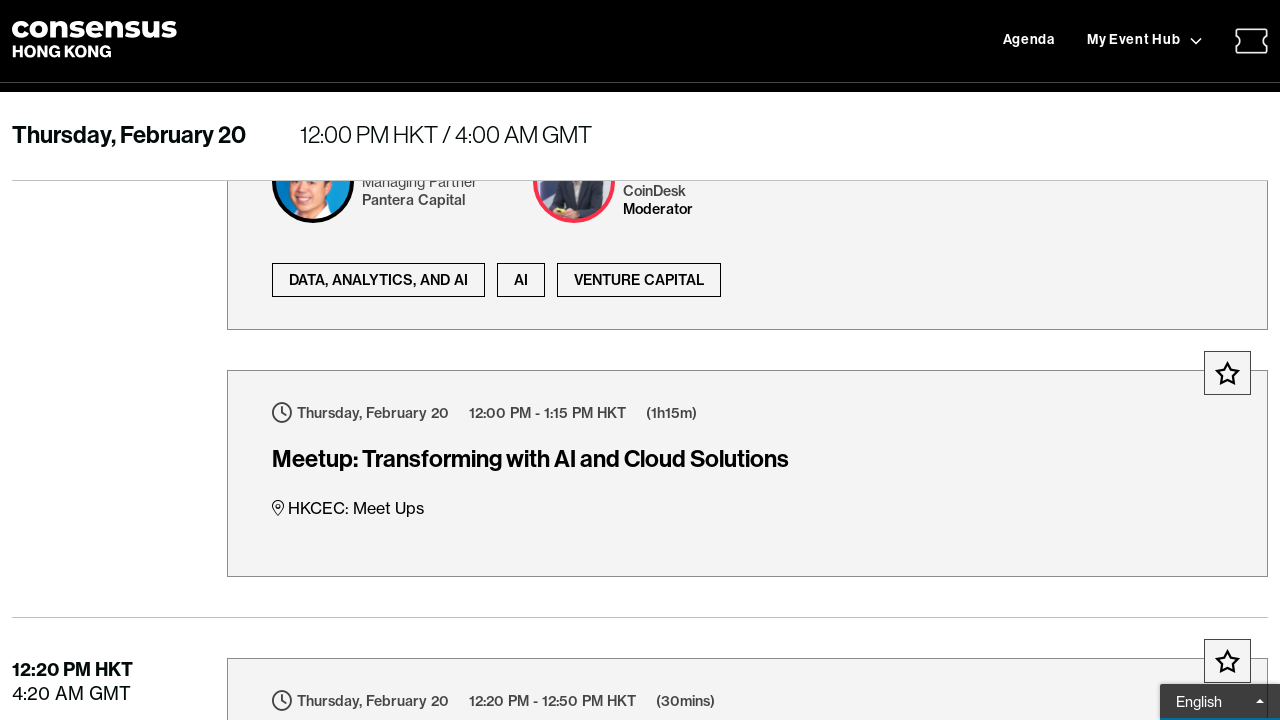

Slowly scrolled to height 57000
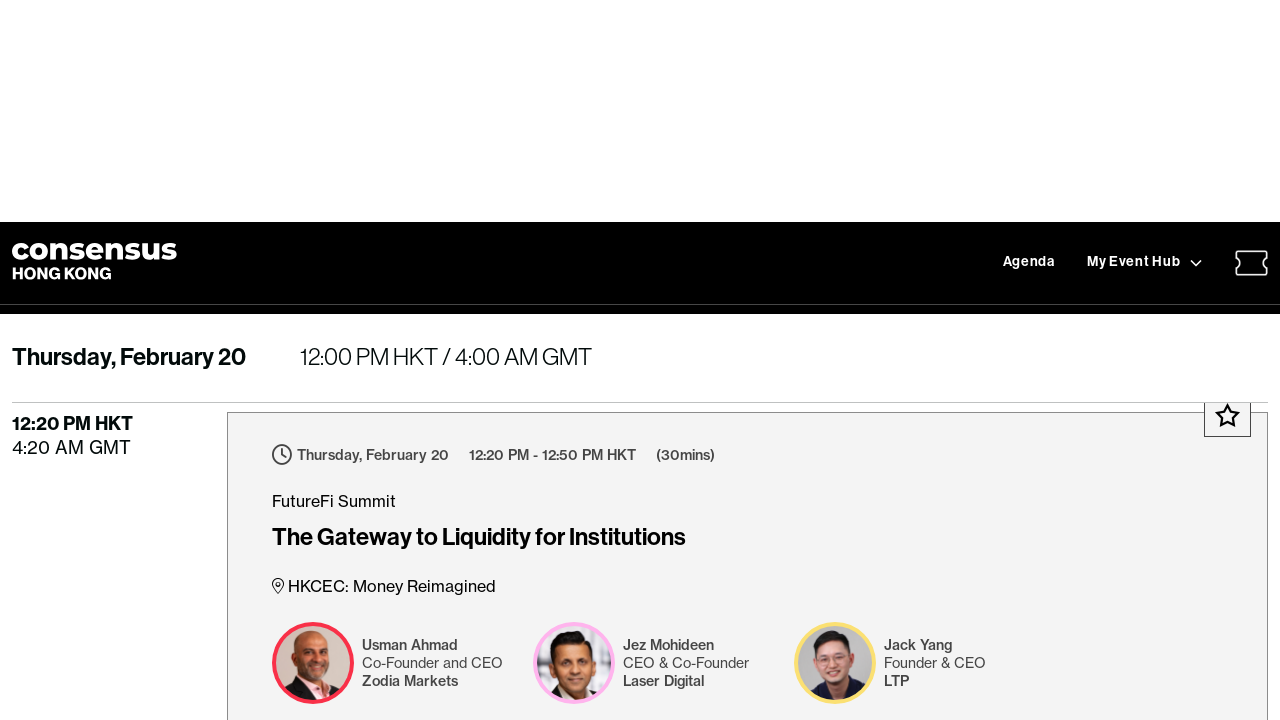

Waited 100ms during slow scroll
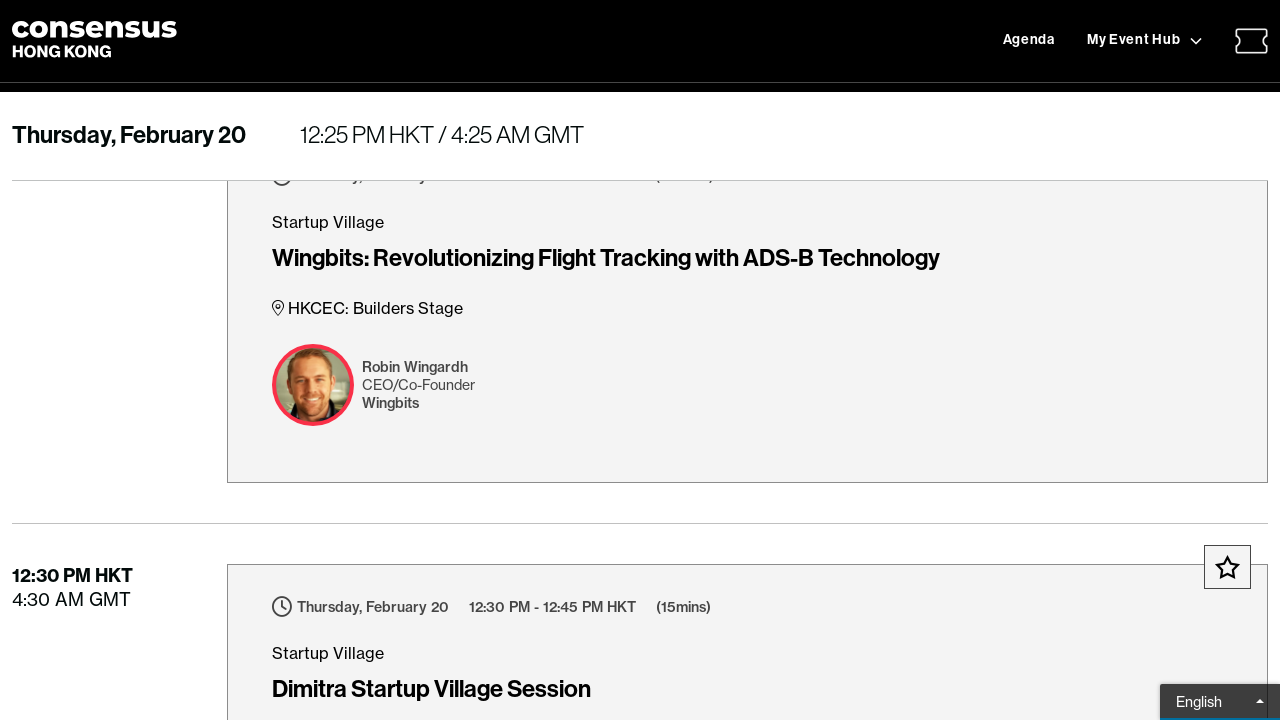

Slowly scrolled to height 58500
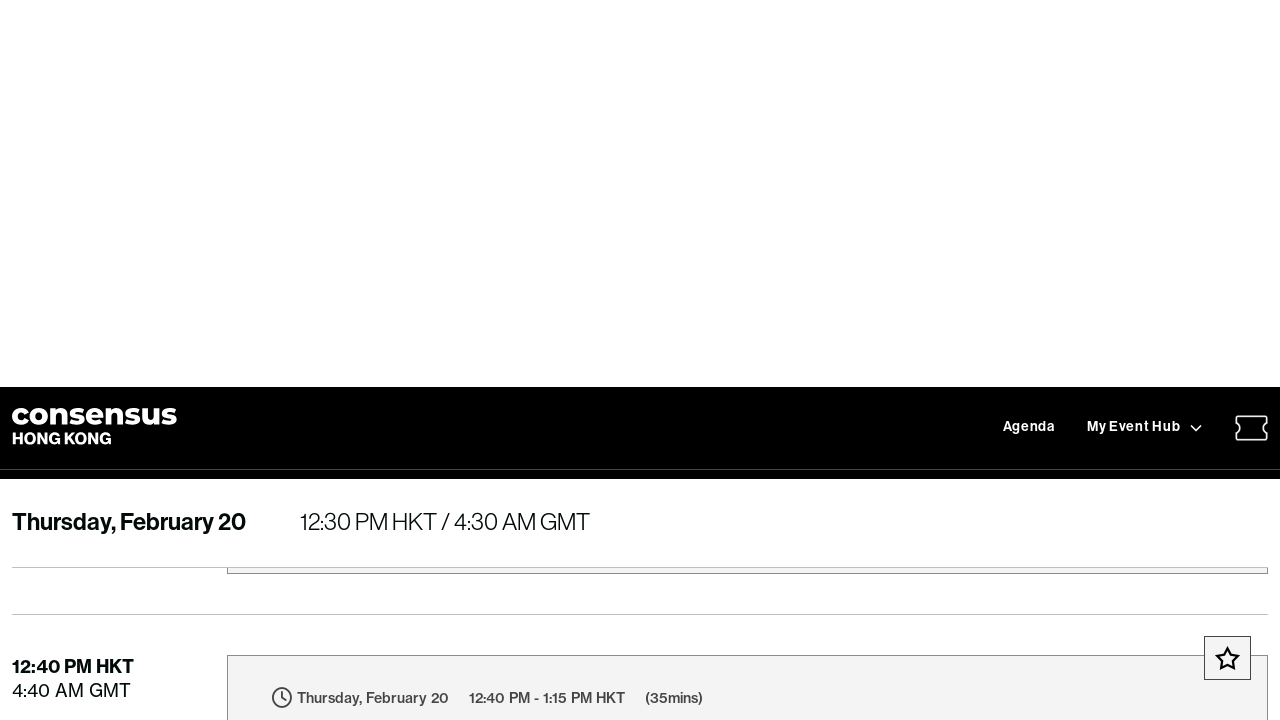

Waited 100ms during slow scroll
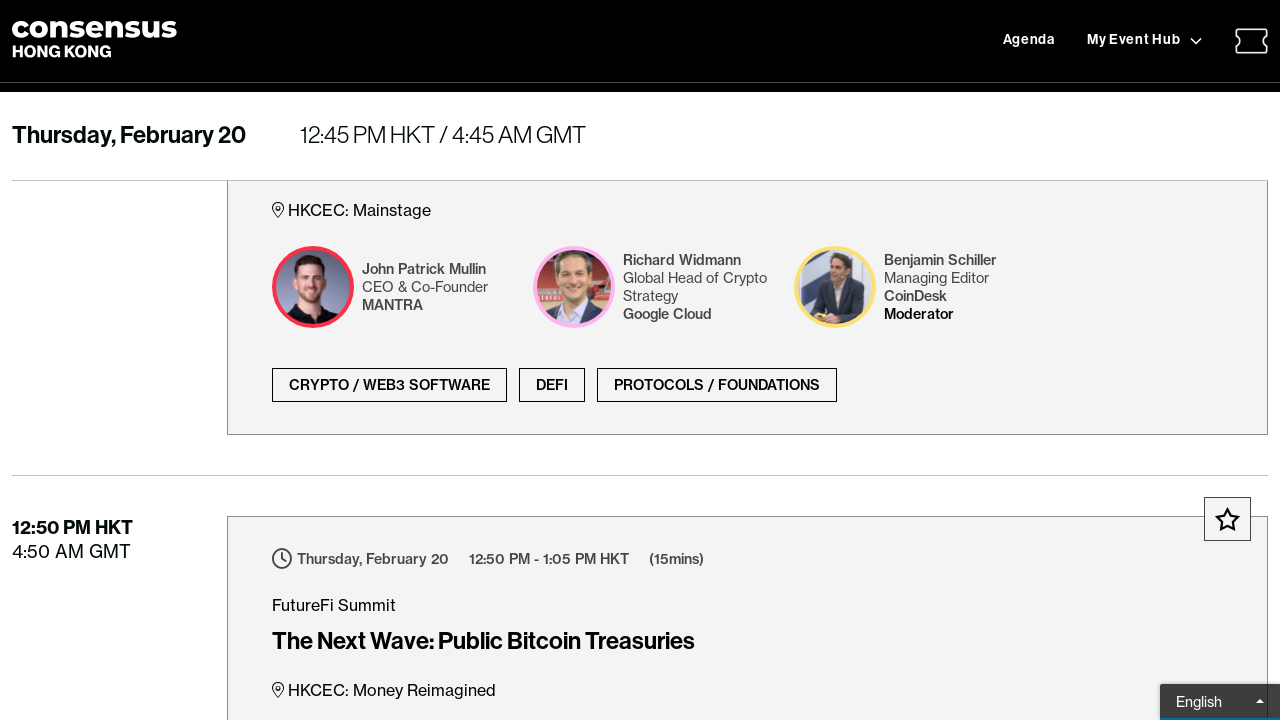

Slowly scrolled to height 60000
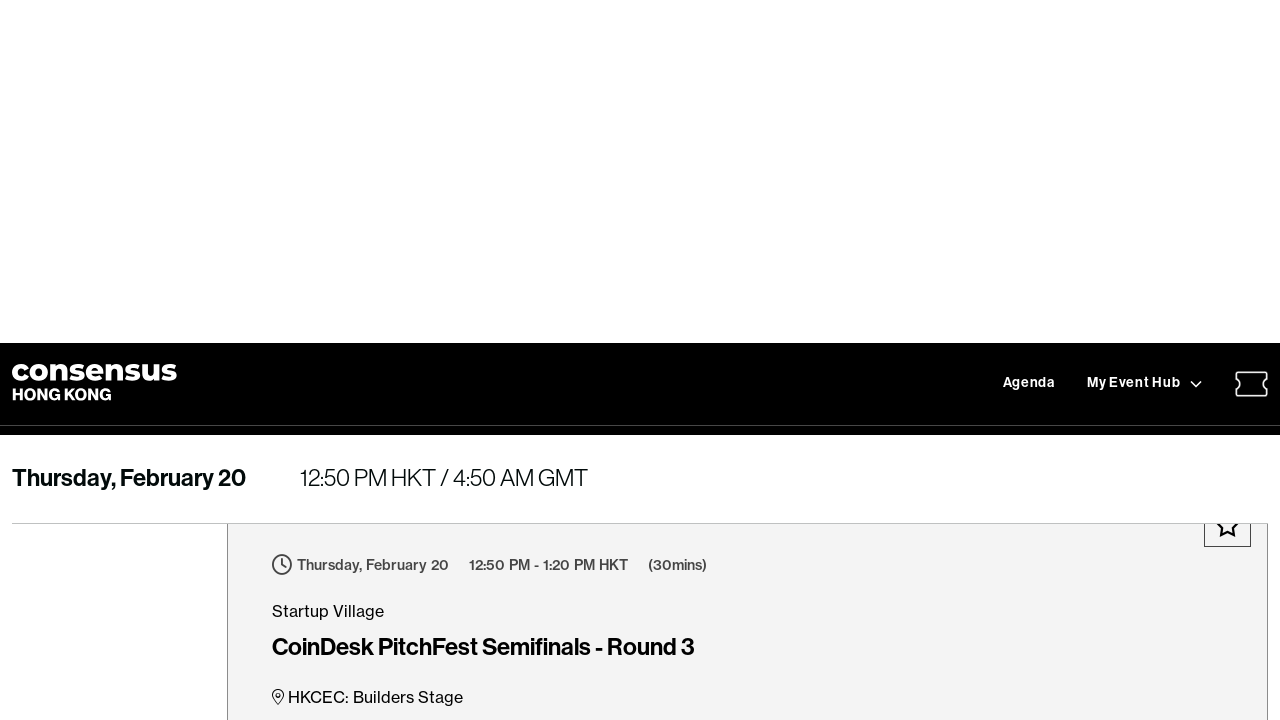

Waited 100ms during slow scroll
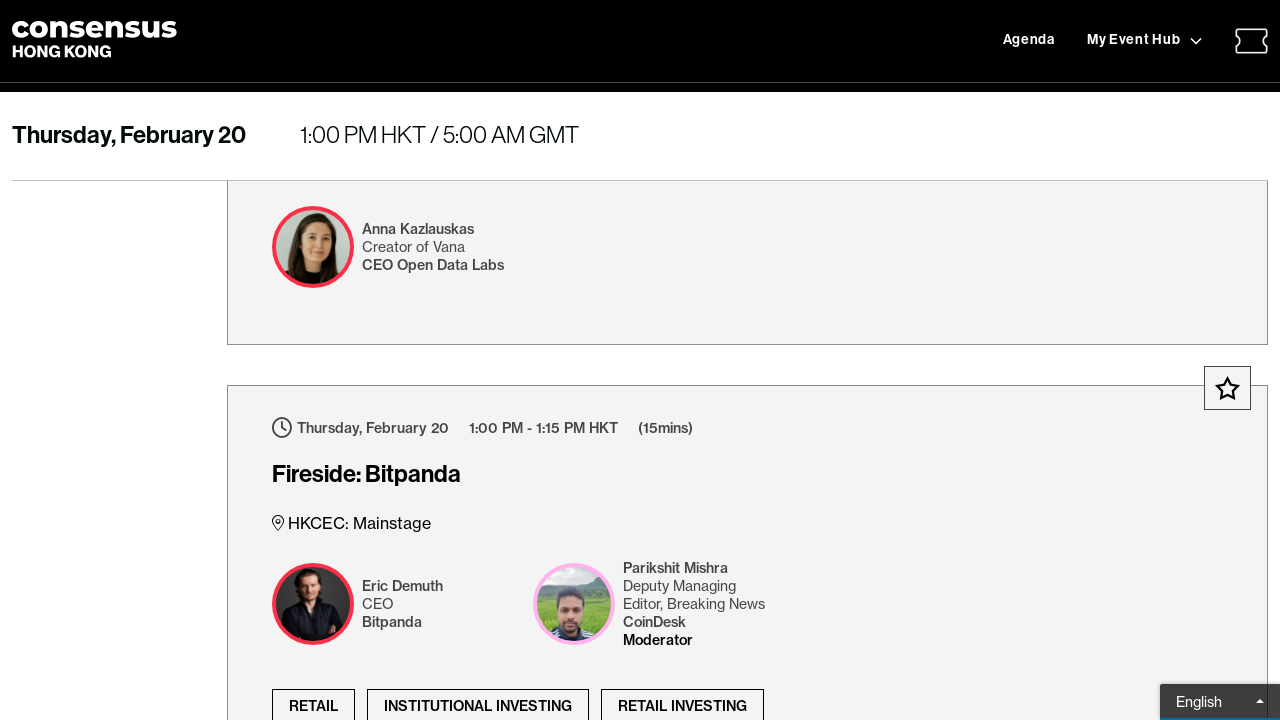

Slowly scrolled to height 61500
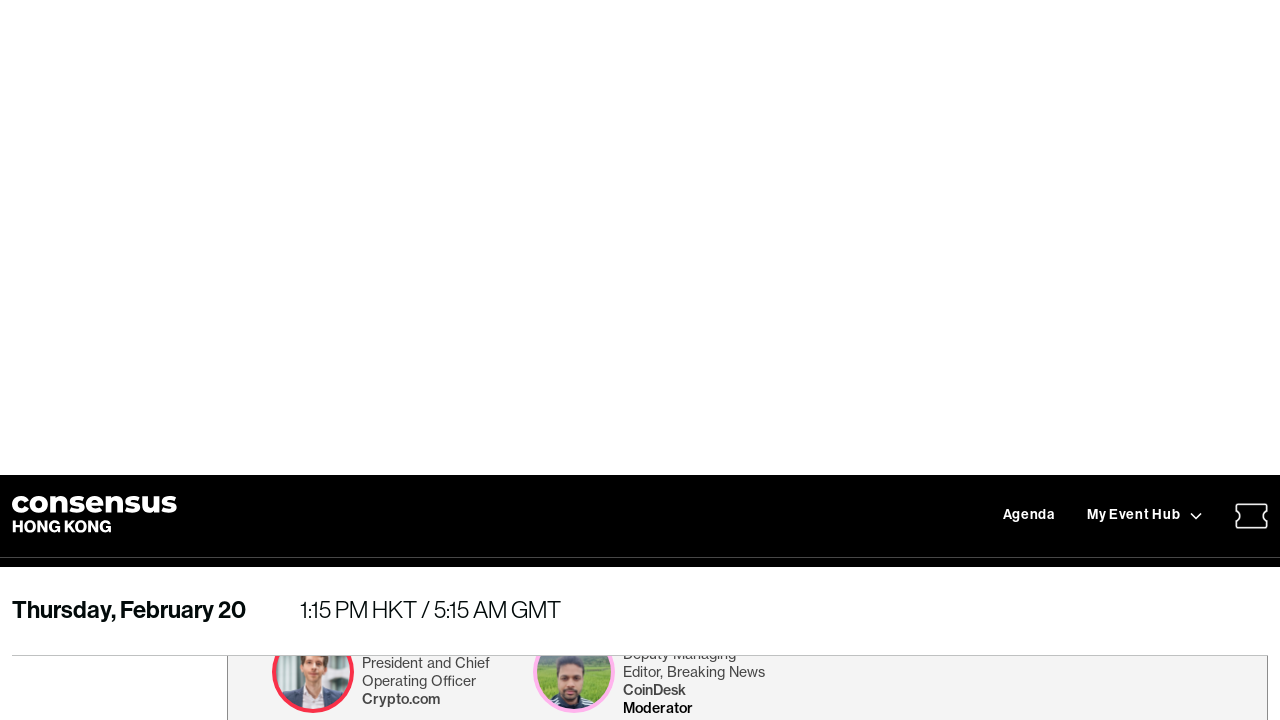

Waited 100ms during slow scroll
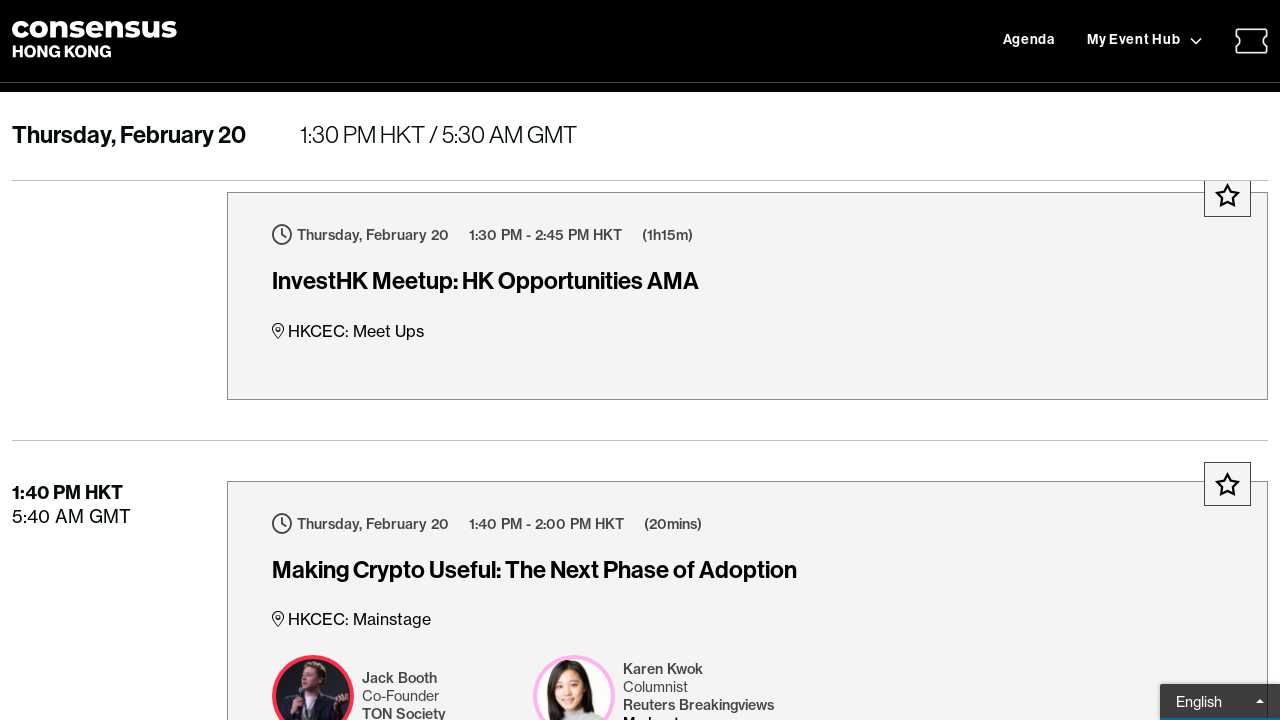

Slowly scrolled to height 63000
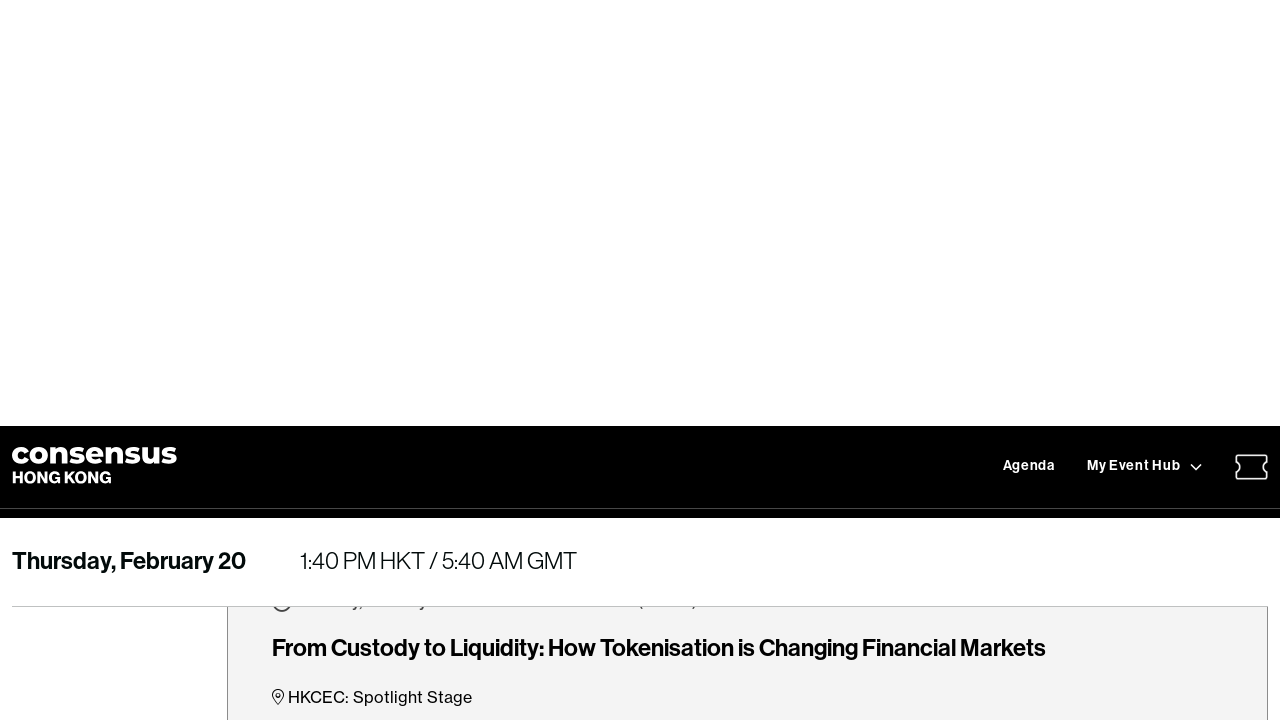

Waited 100ms during slow scroll
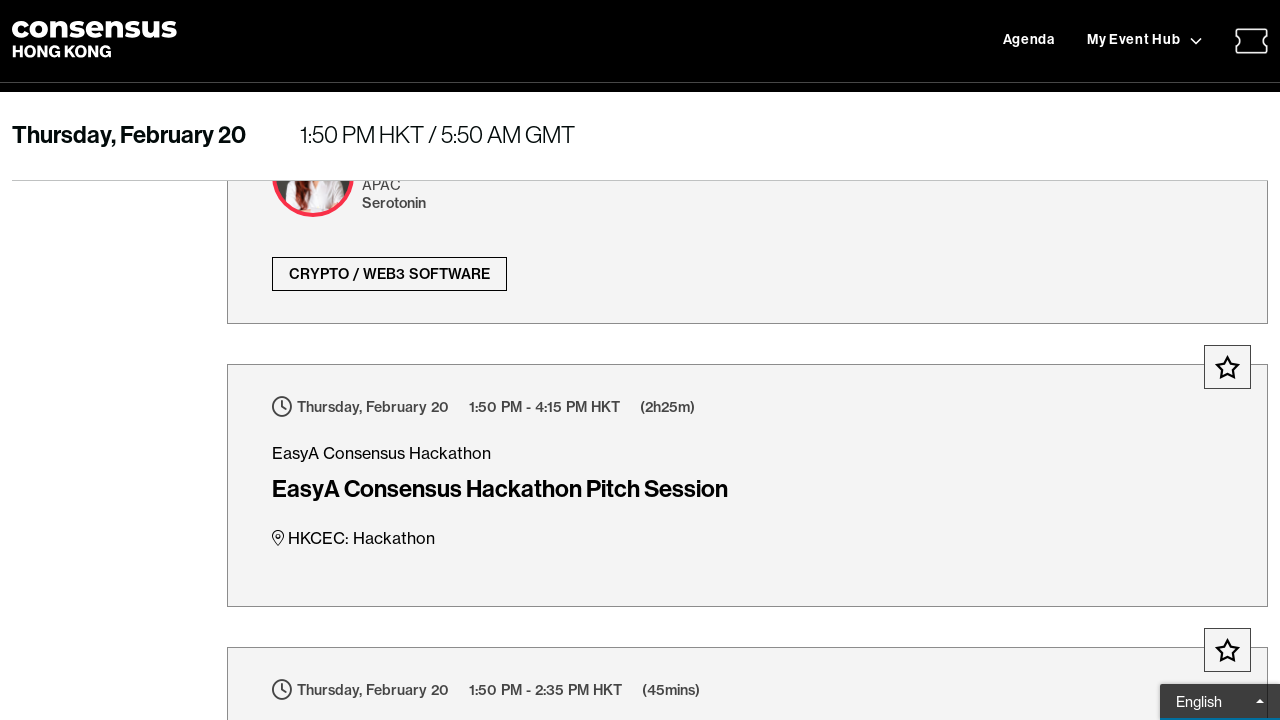

Slowly scrolled to height 64500
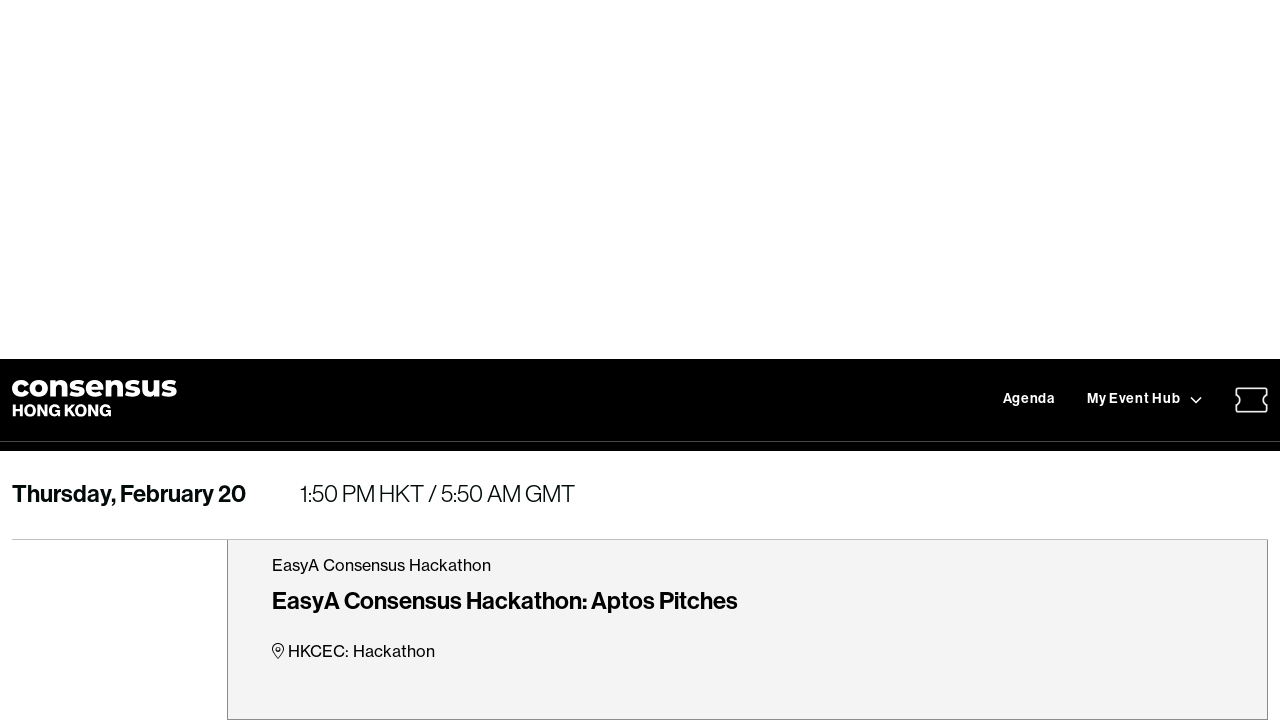

Waited 100ms during slow scroll
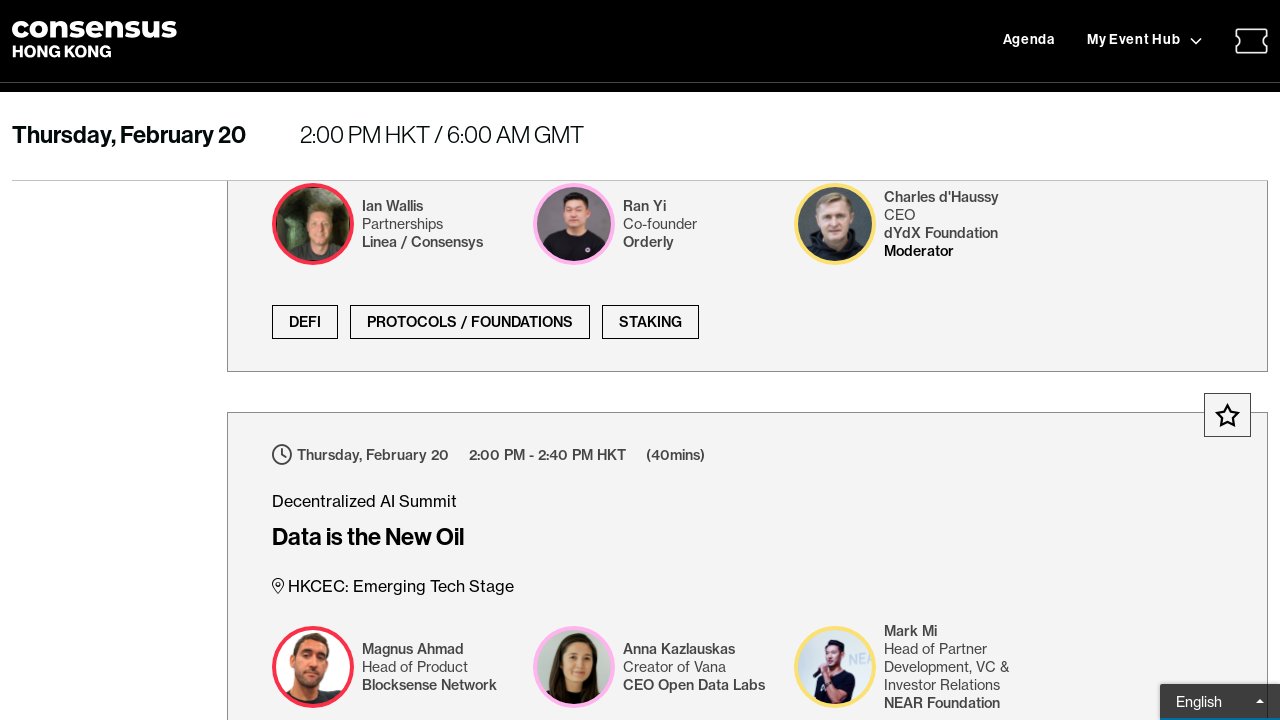

Slowly scrolled to height 66000
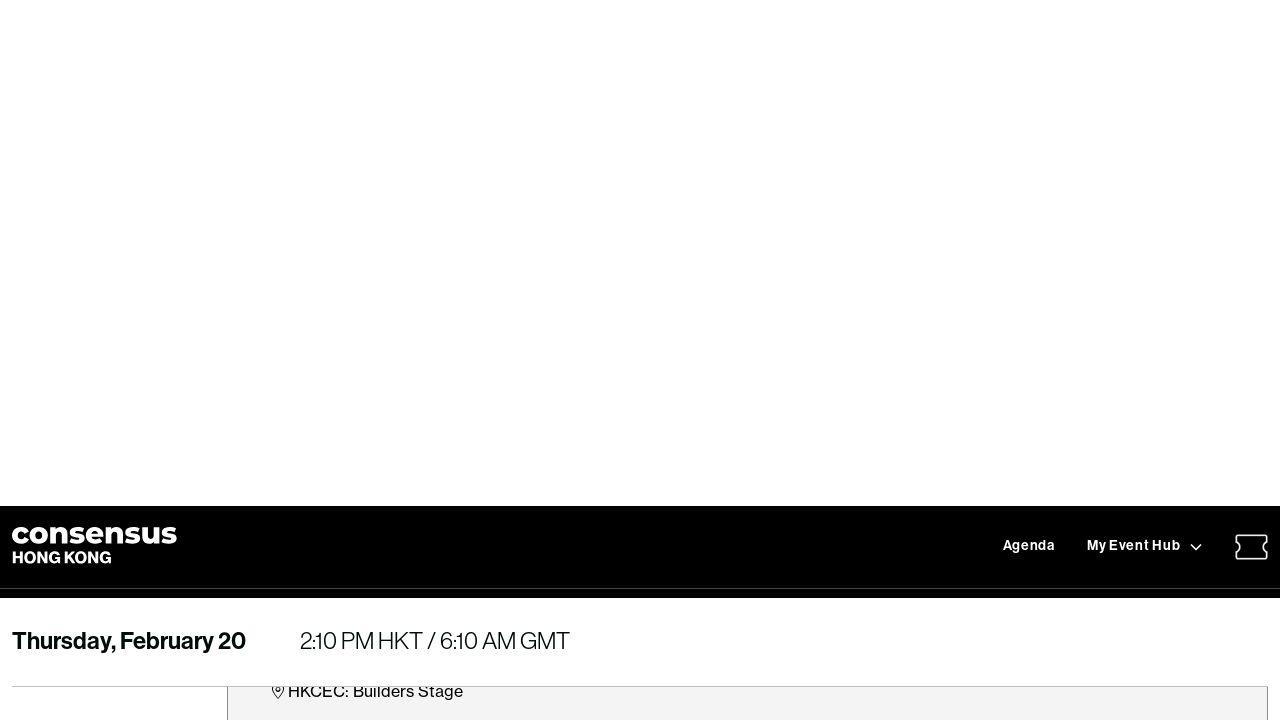

Waited 100ms during slow scroll
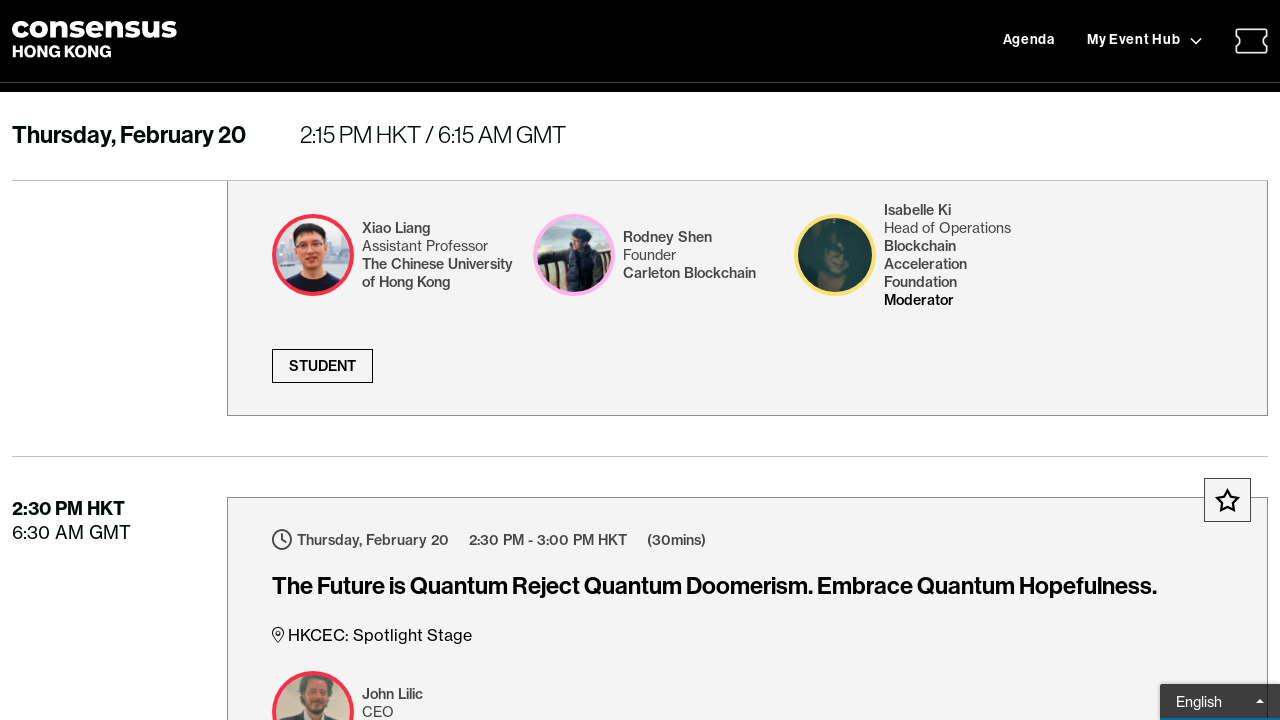

Slowly scrolled to height 67500
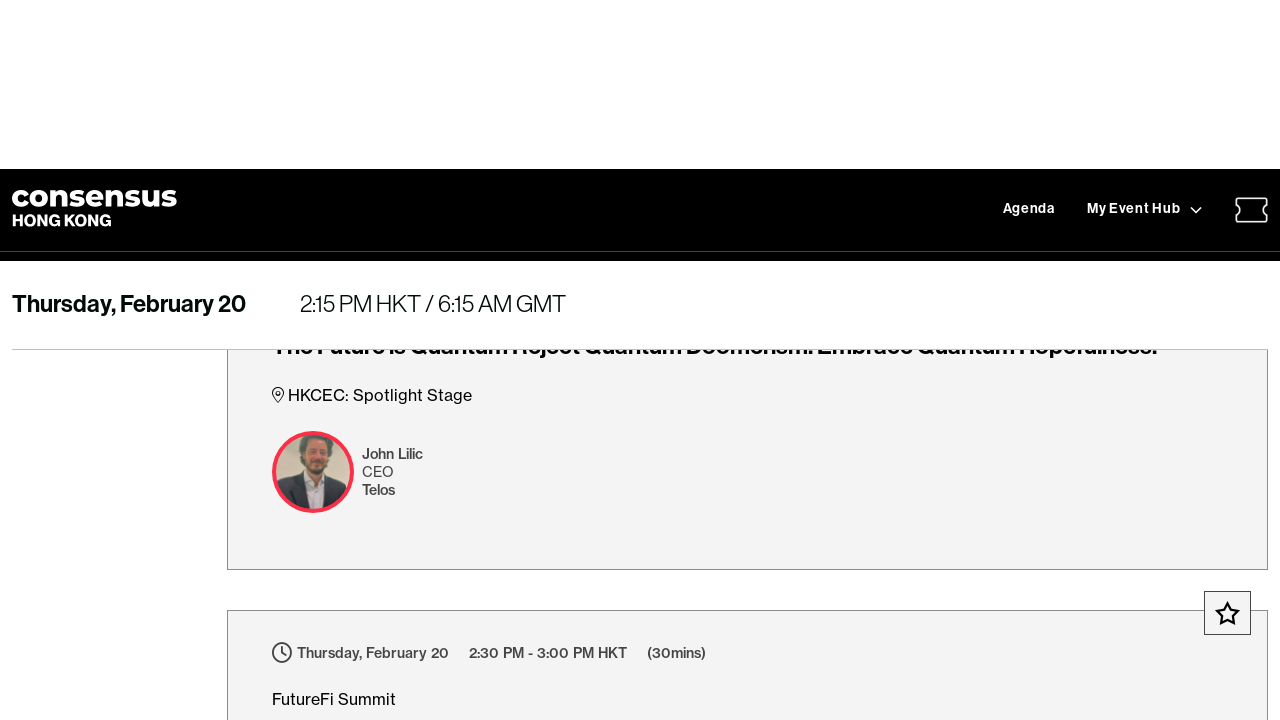

Waited 100ms during slow scroll
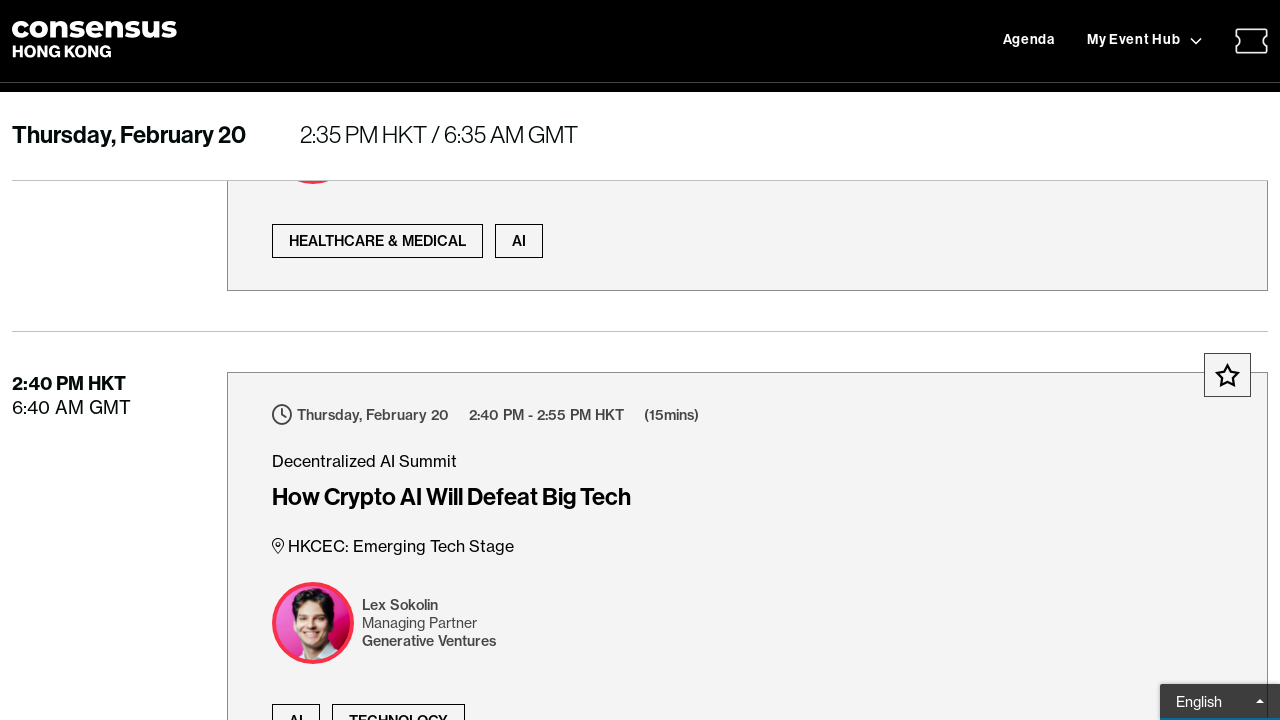

Slowly scrolled to height 69000
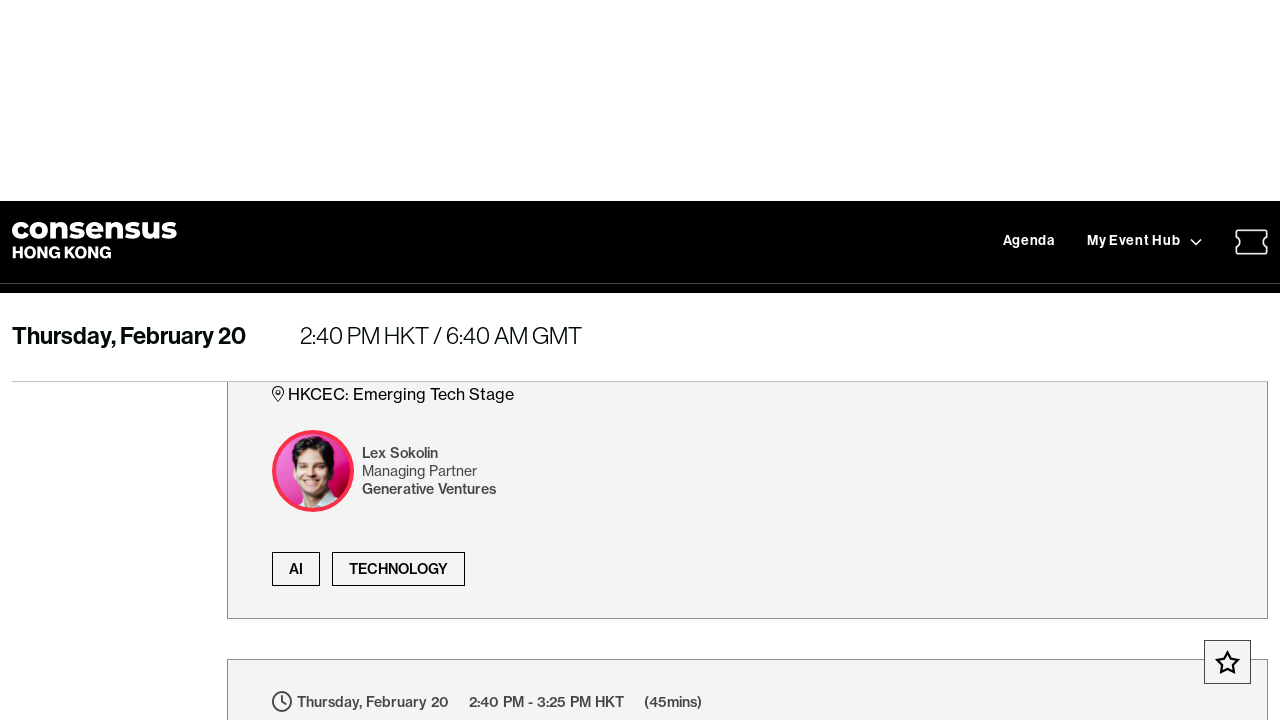

Waited 100ms during slow scroll
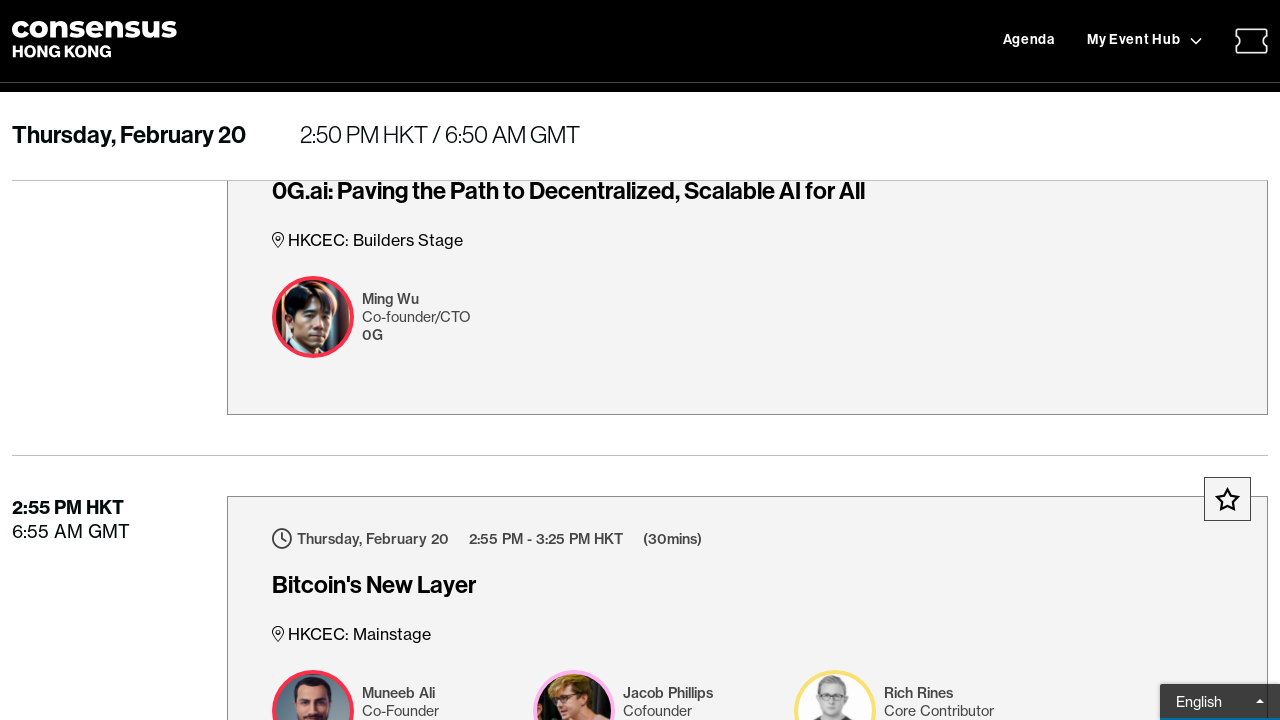

Slowly scrolled to height 70500
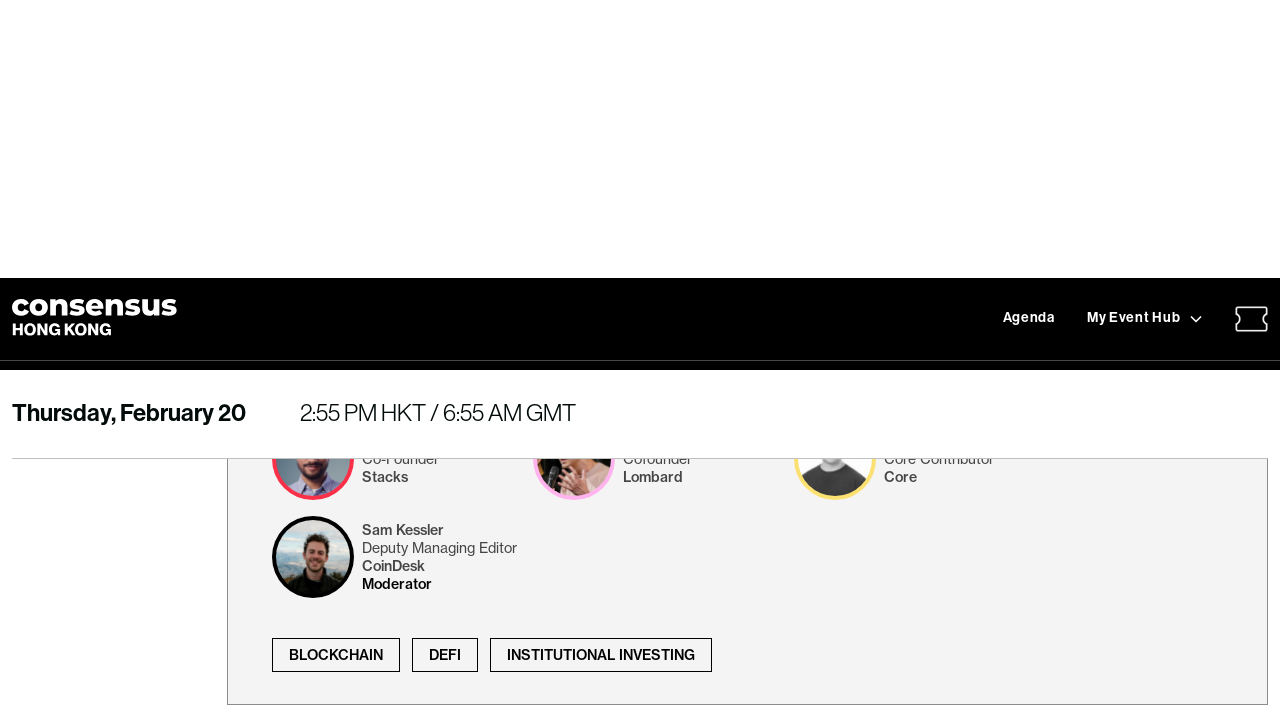

Waited 100ms during slow scroll
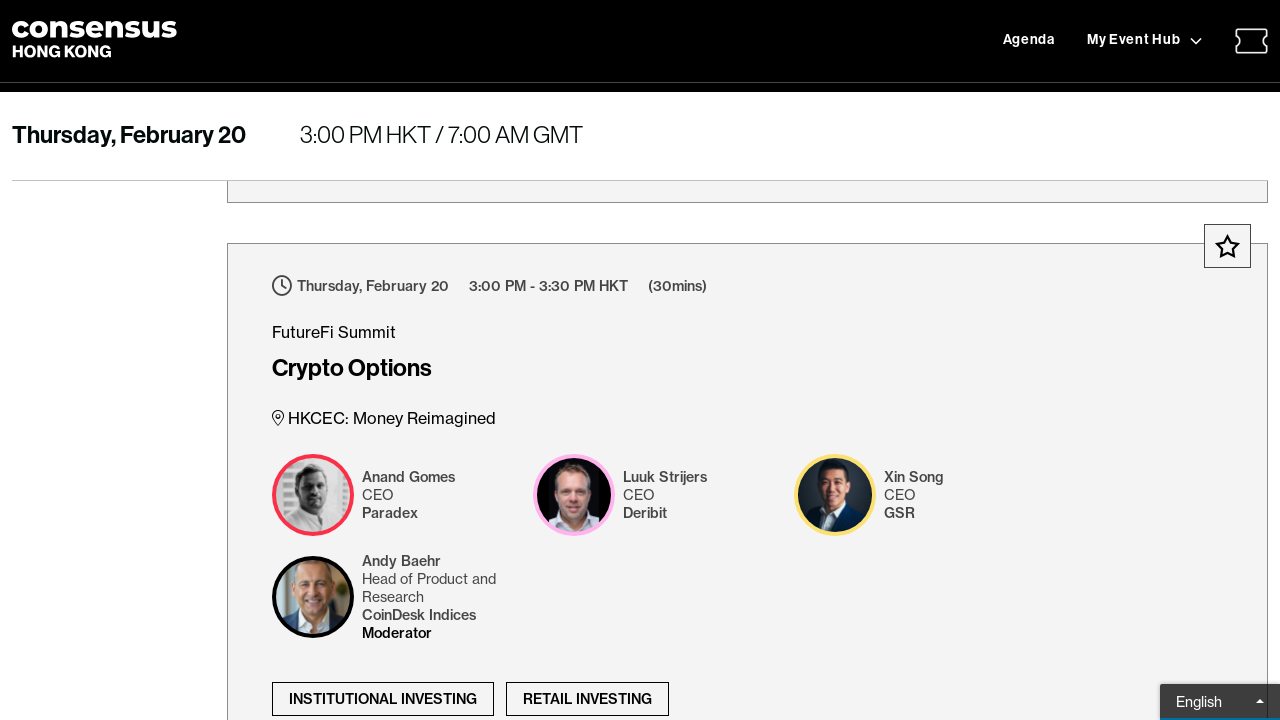

Slowly scrolled to height 72000
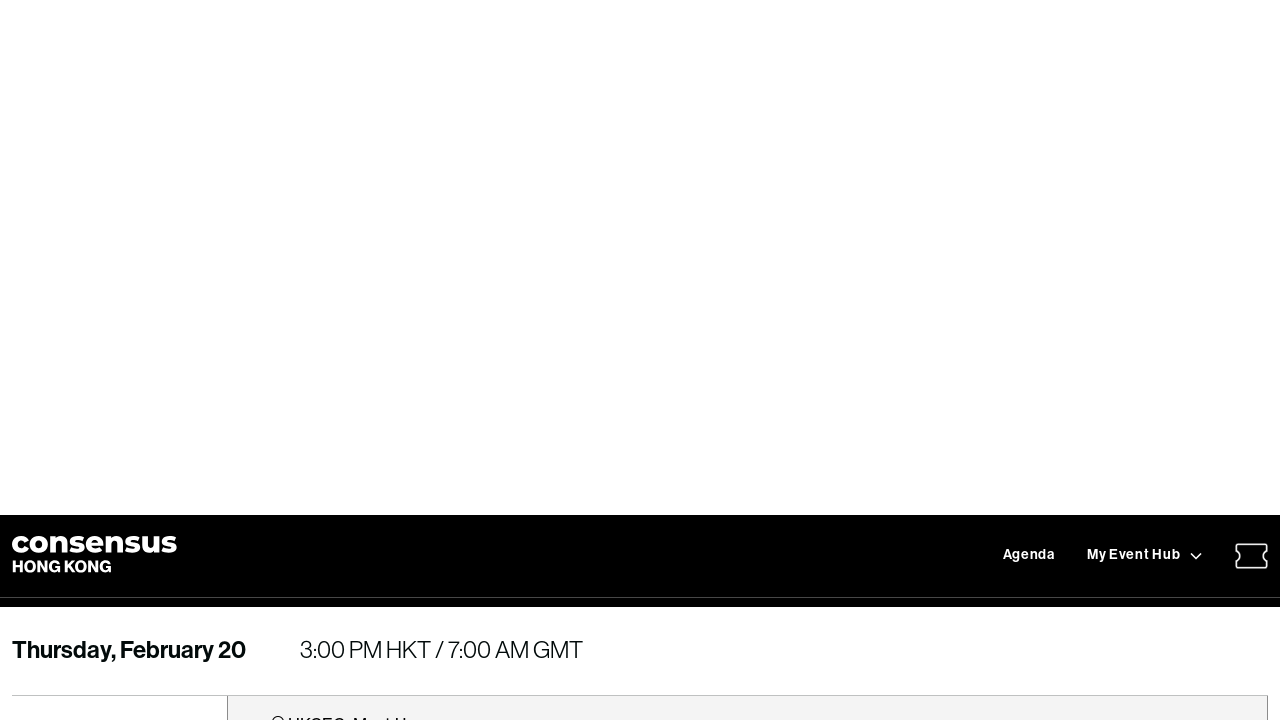

Waited 100ms during slow scroll
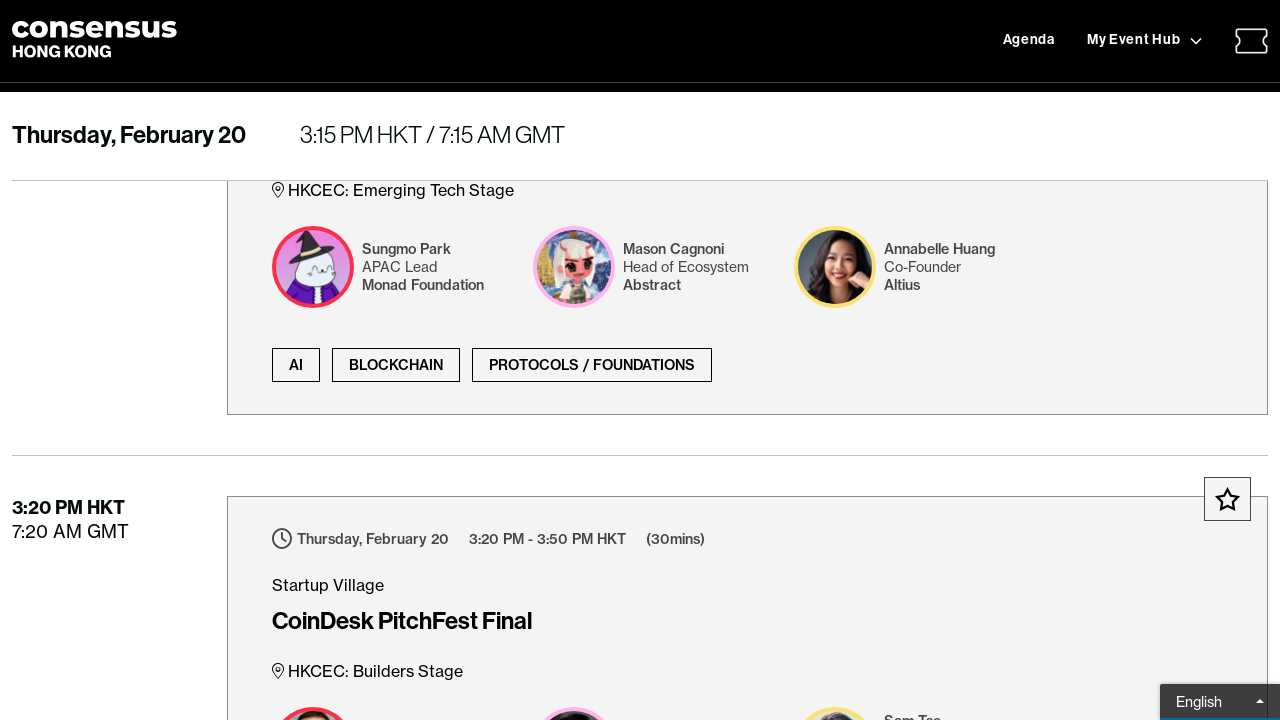

Slowly scrolled to height 73500
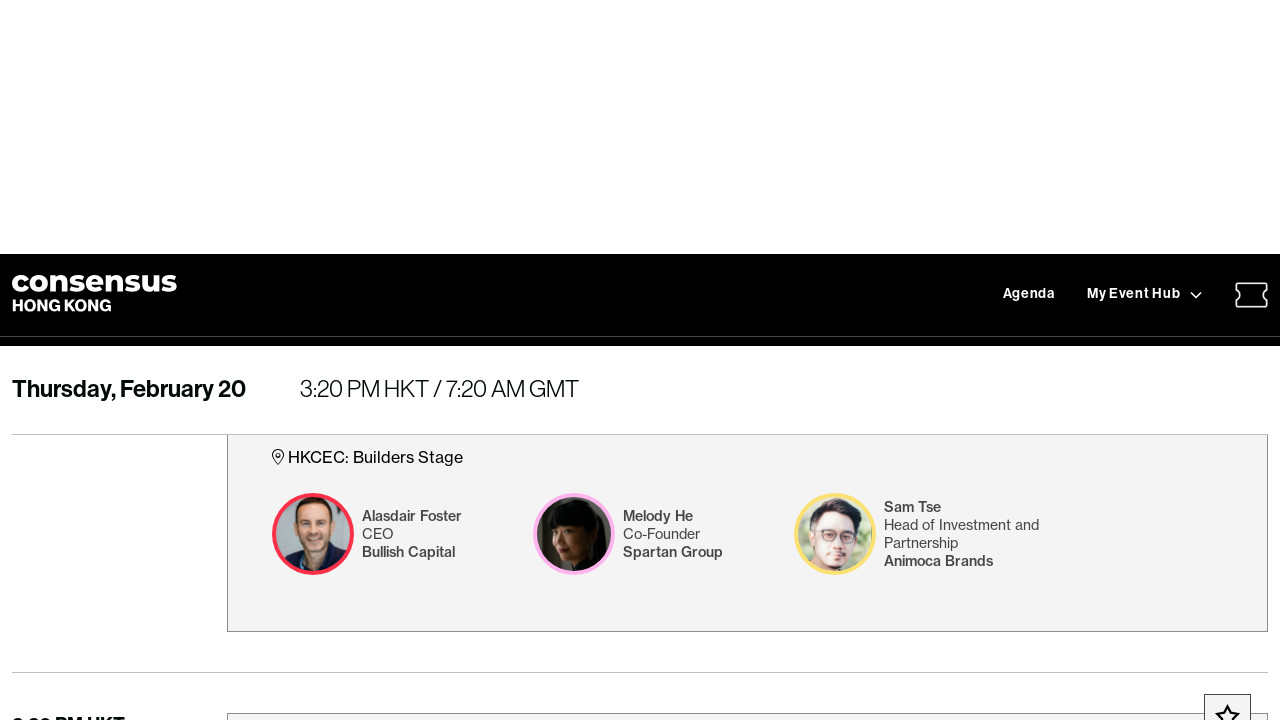

Waited 100ms during slow scroll
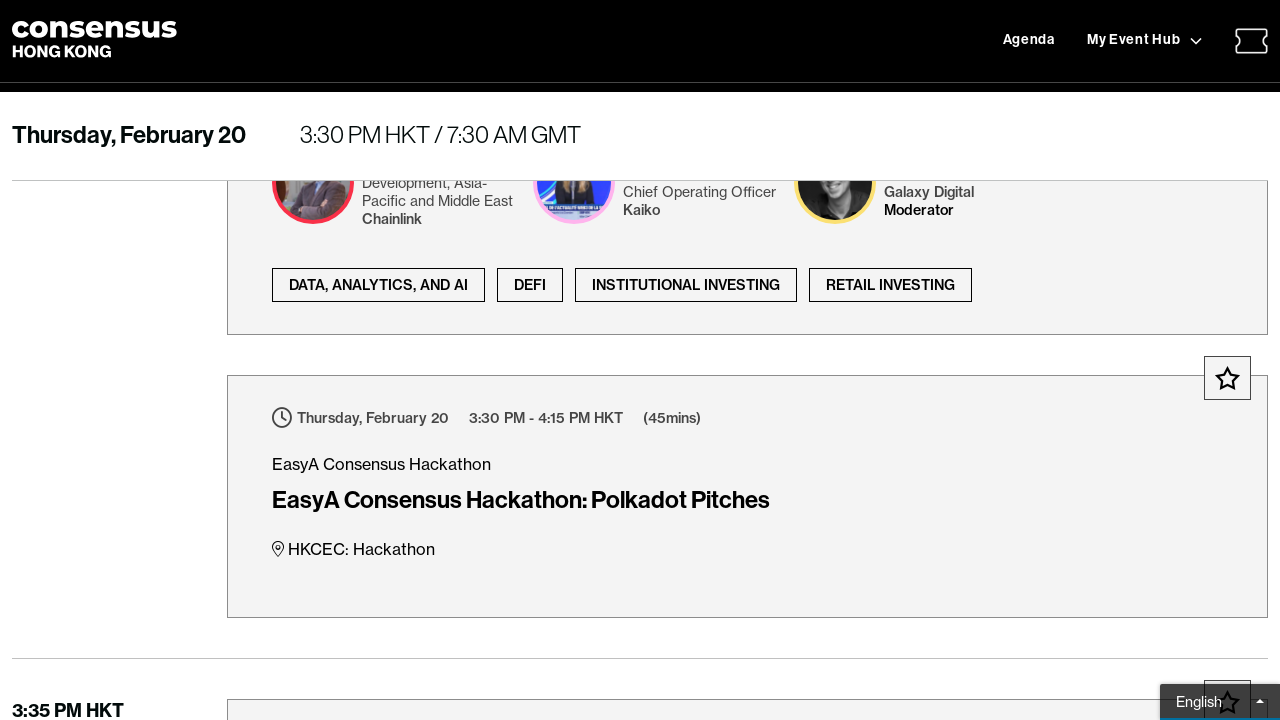

Slowly scrolled to height 75000
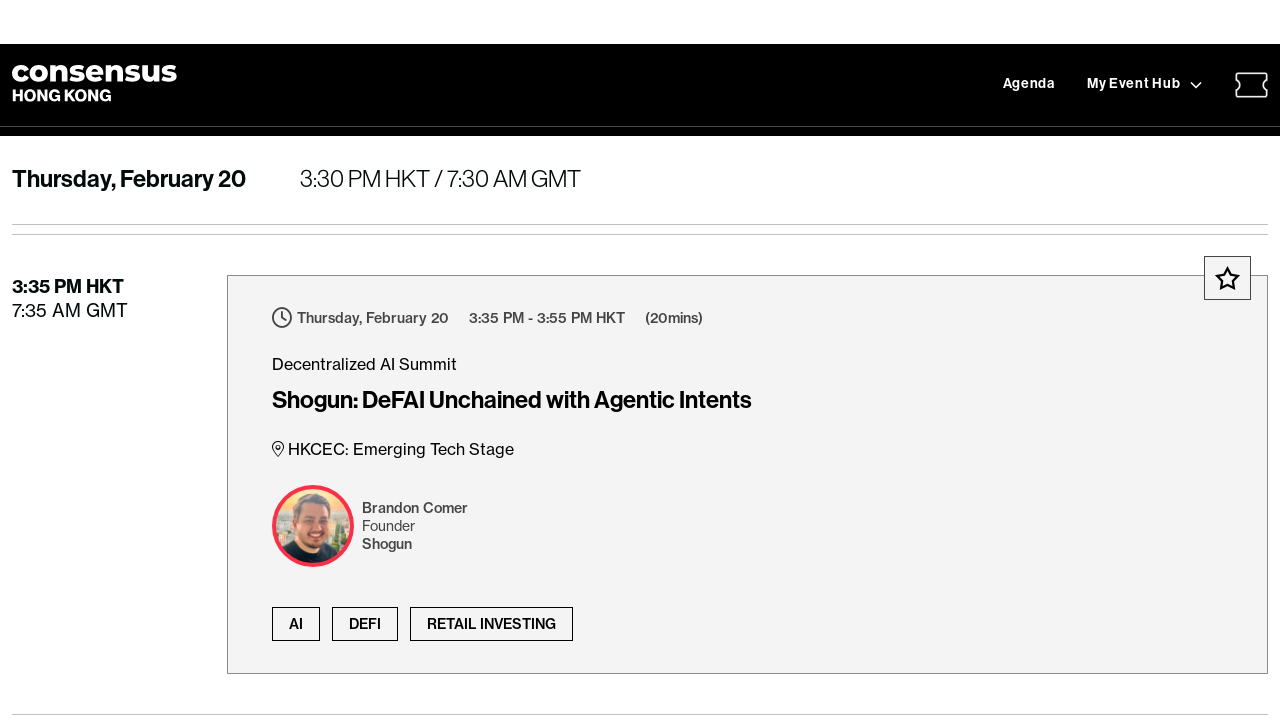

Waited 100ms during slow scroll
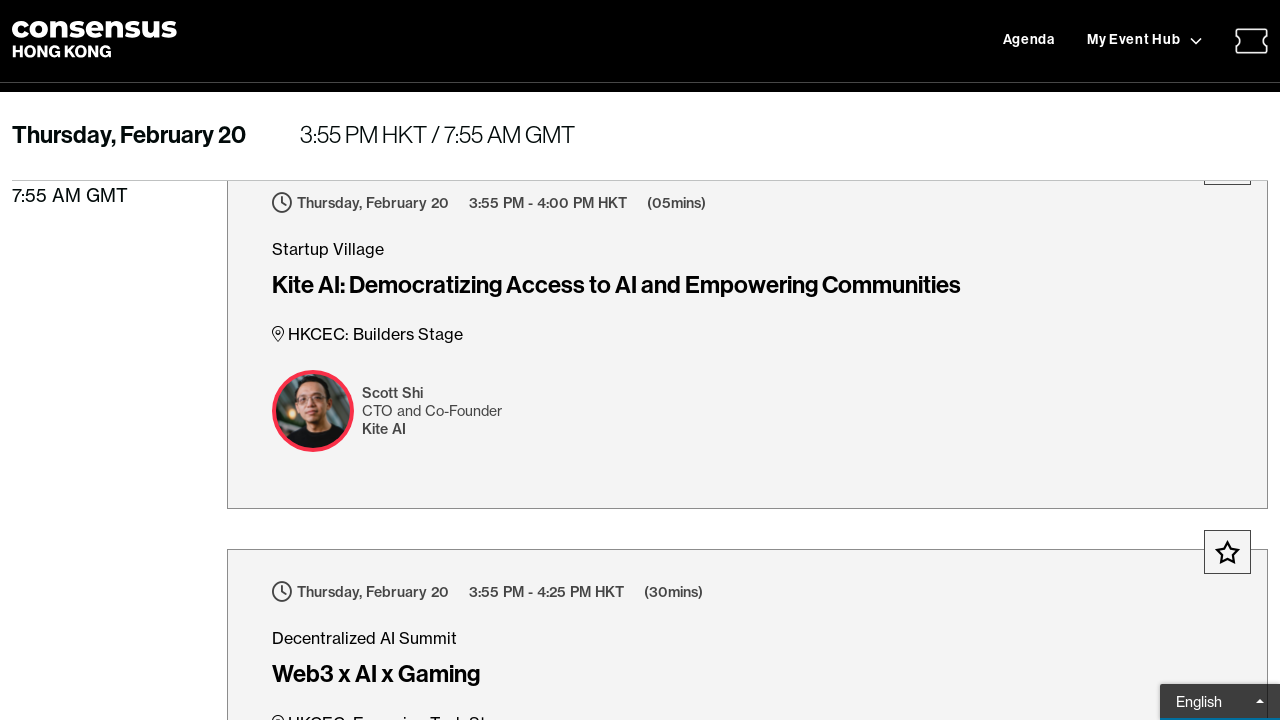

Slowly scrolled to height 76500
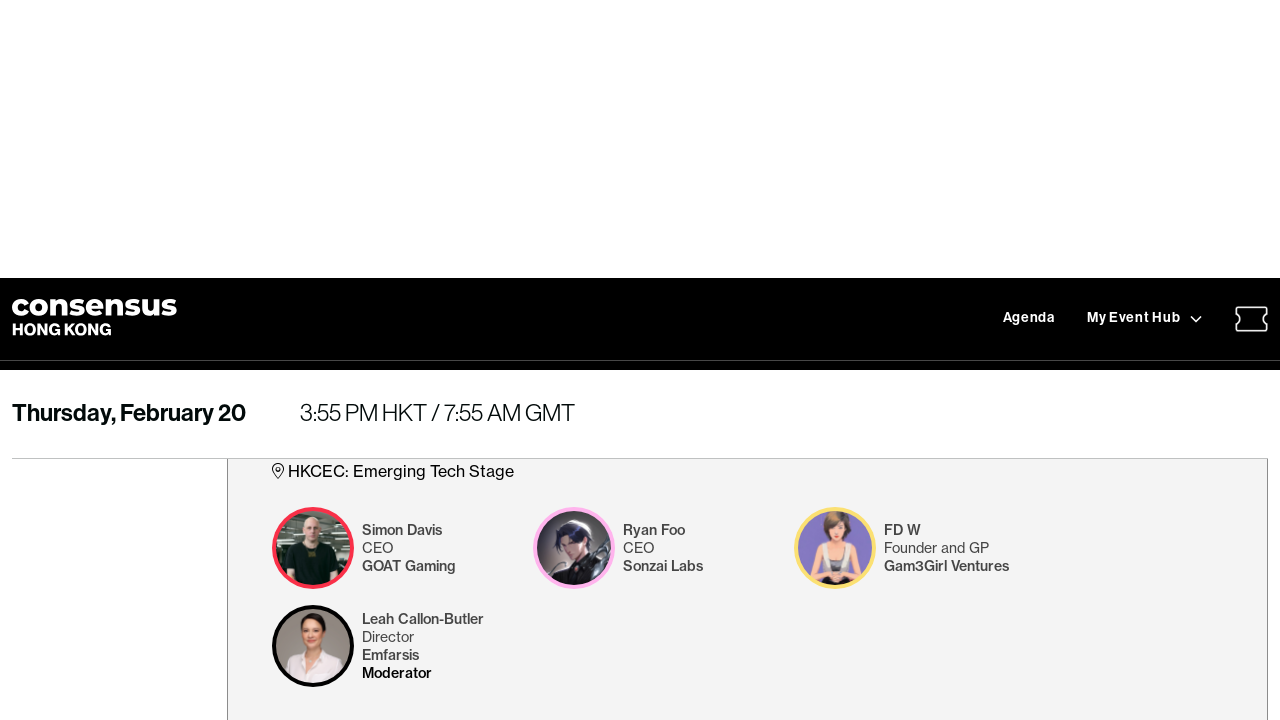

Waited 100ms during slow scroll
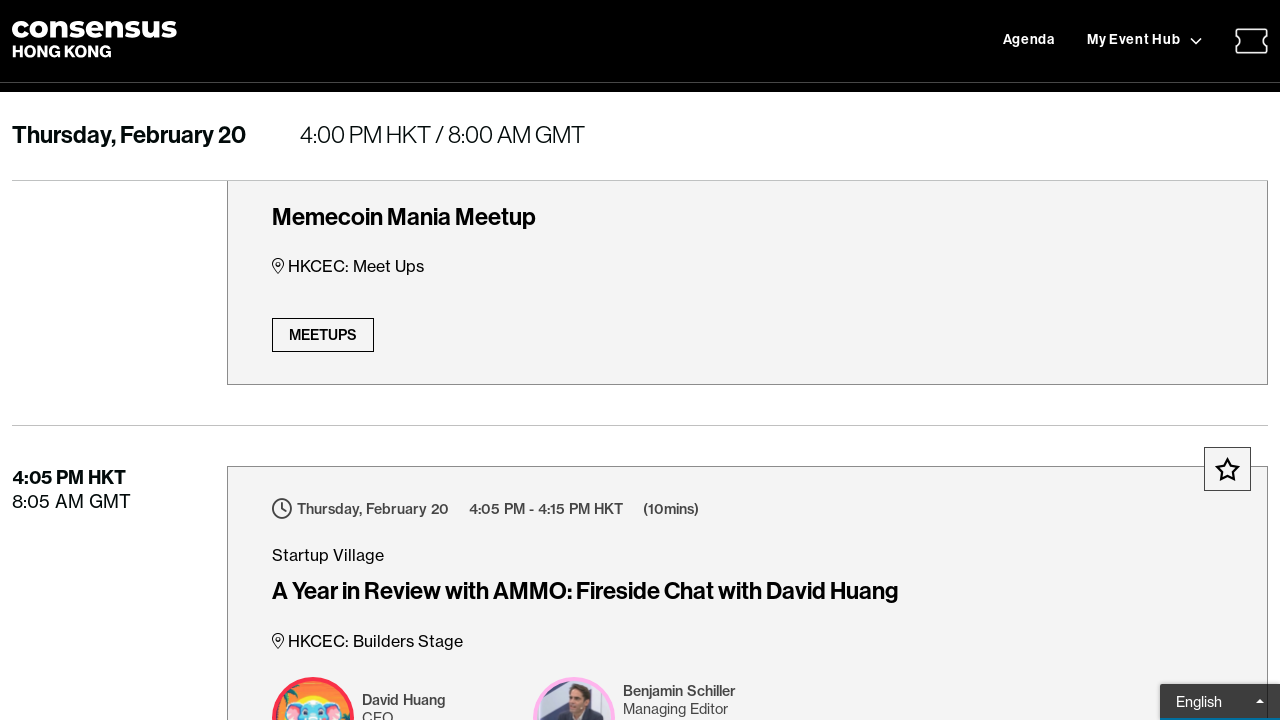

Slowly scrolled to height 78000
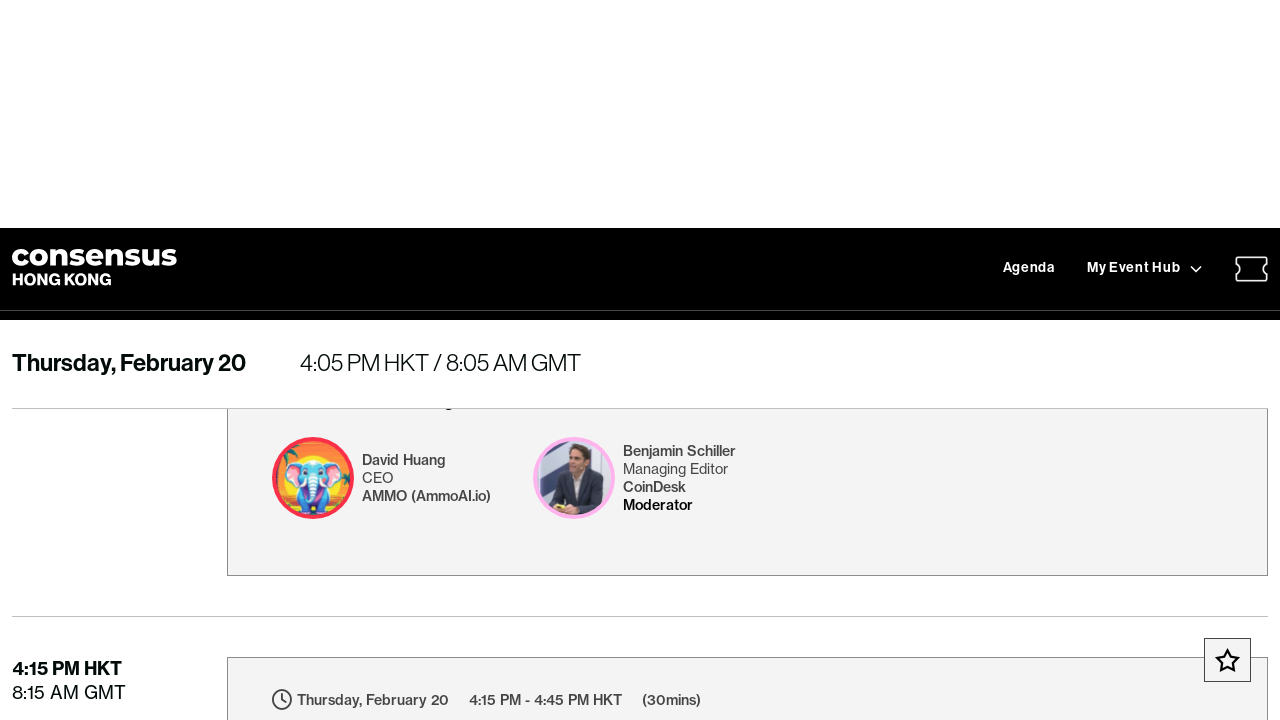

Waited 100ms during slow scroll
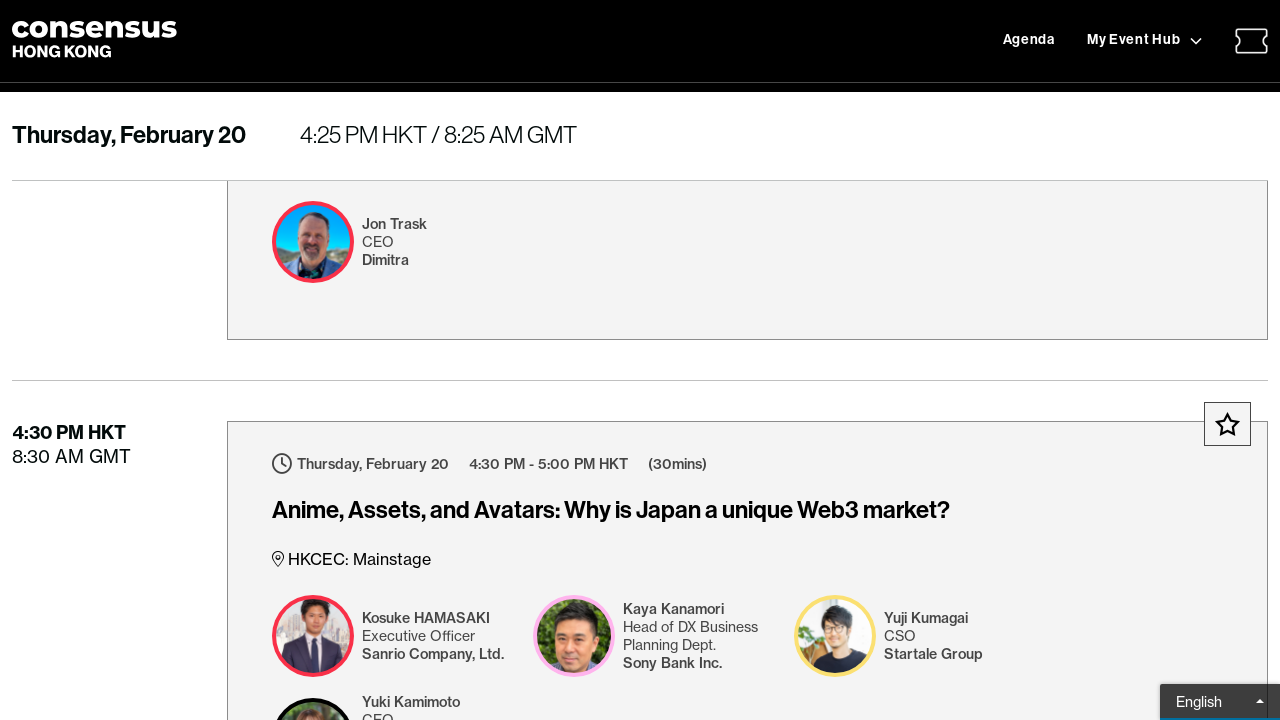

Slowly scrolled to height 79500
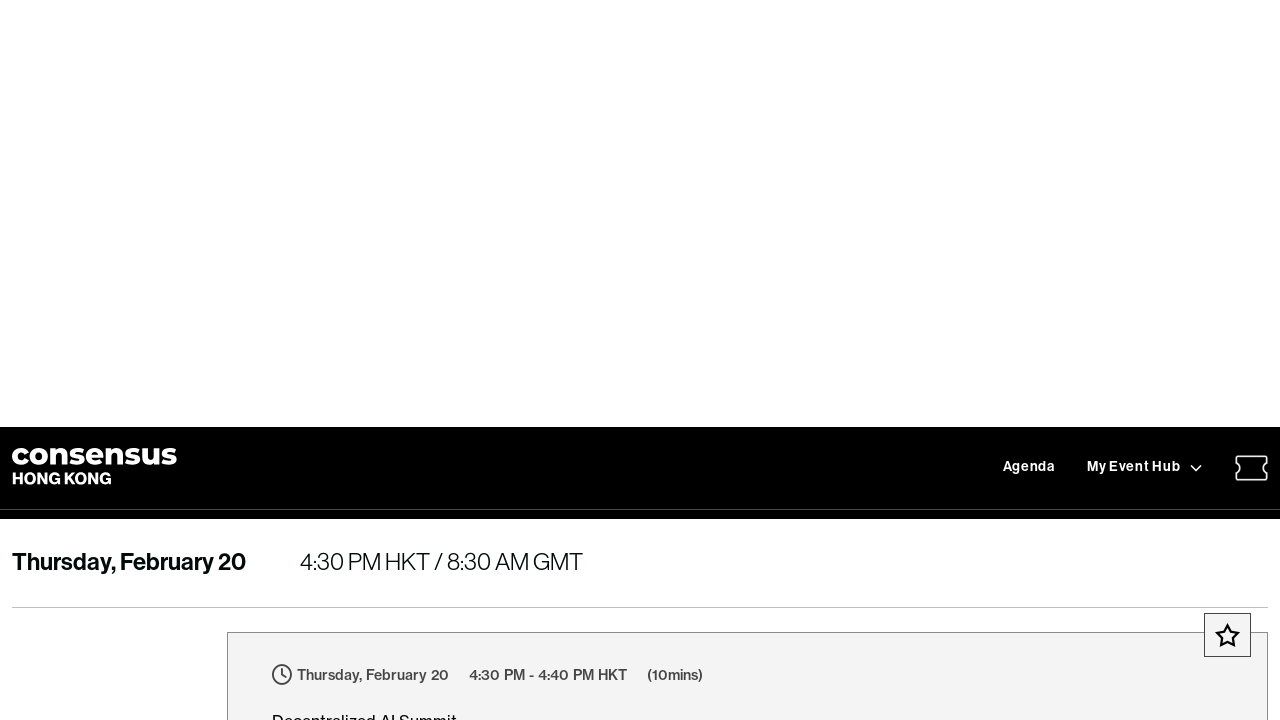

Waited 100ms during slow scroll
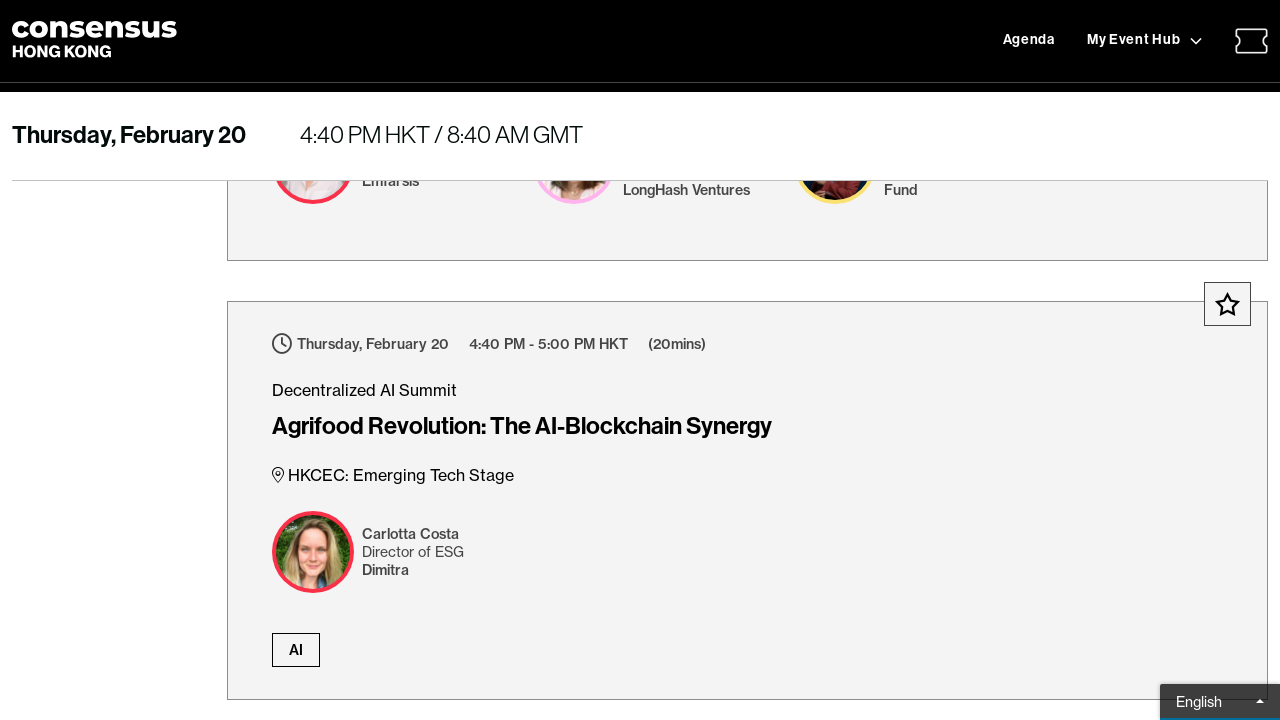

Slowly scrolled to height 81000
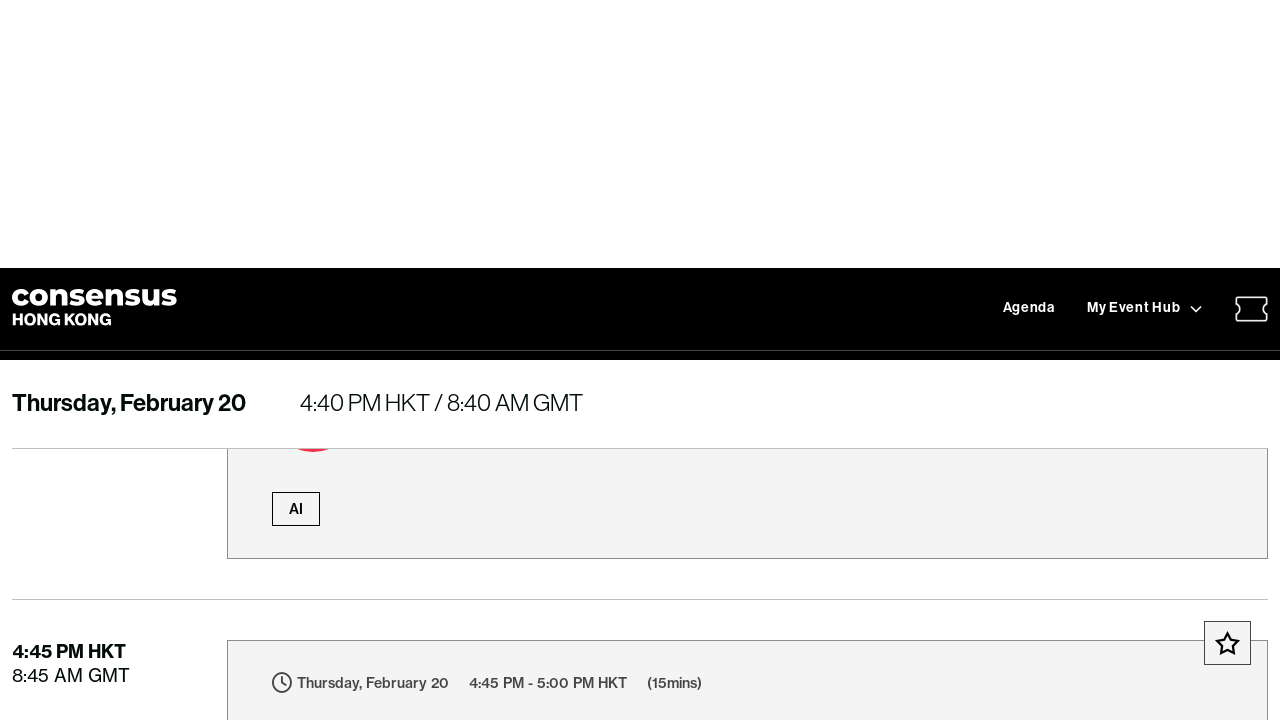

Waited 100ms during slow scroll
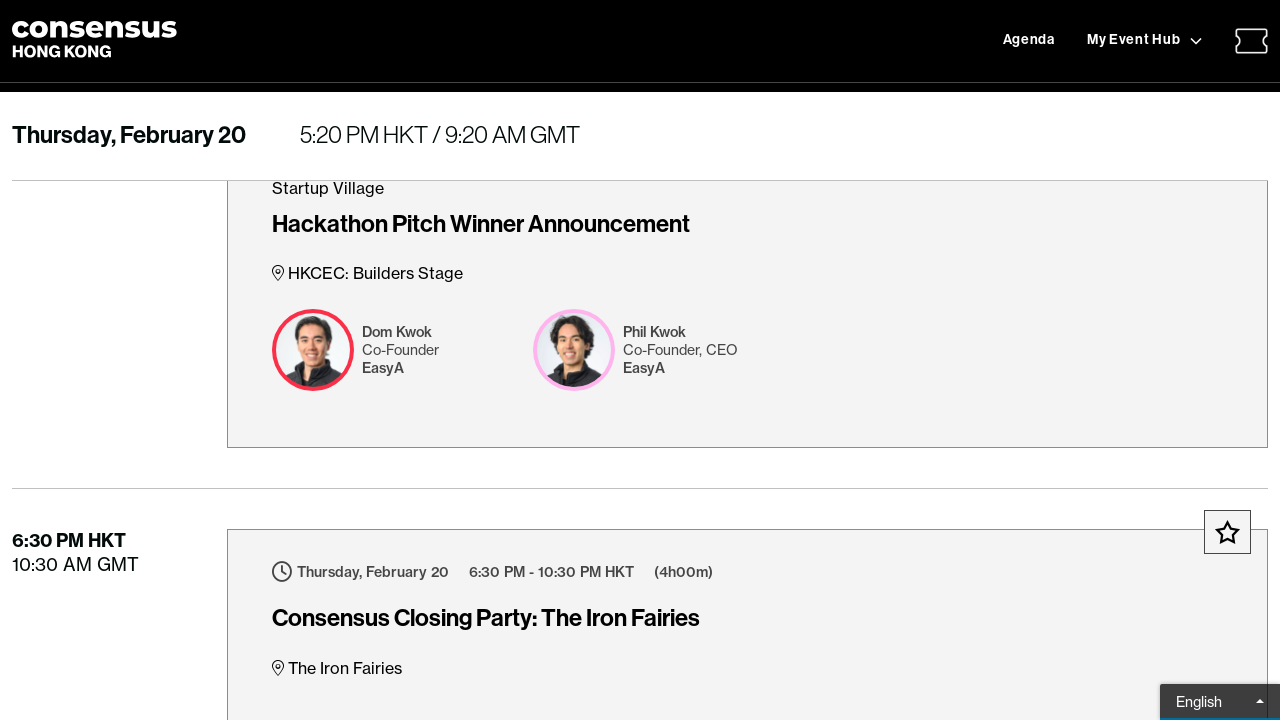

Verified agenda cards are present on the page
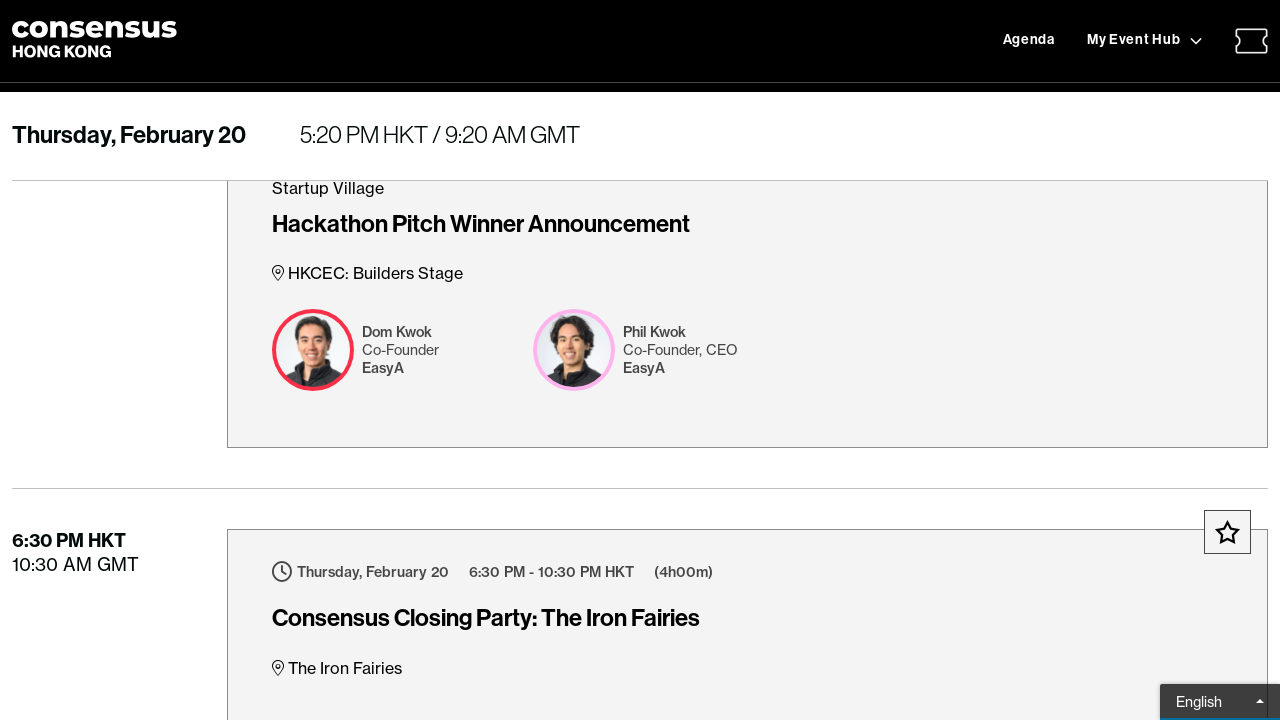

Verified event titles are displayed in agenda cards
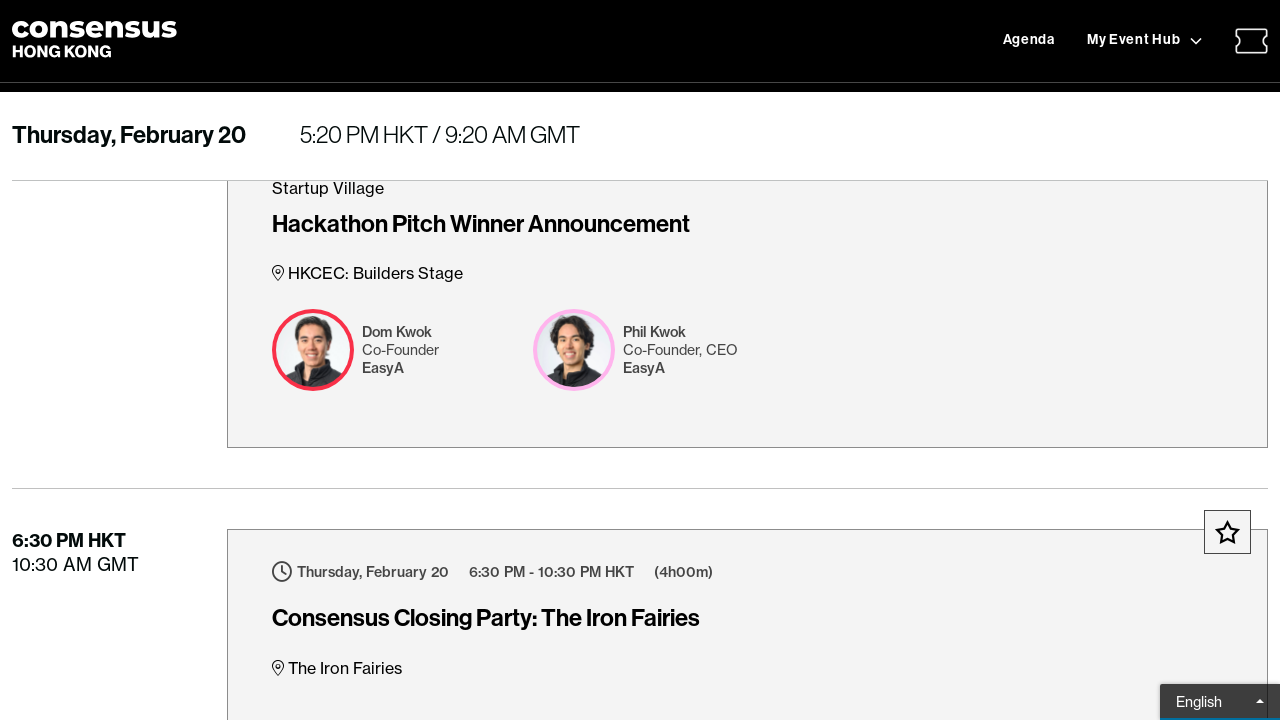

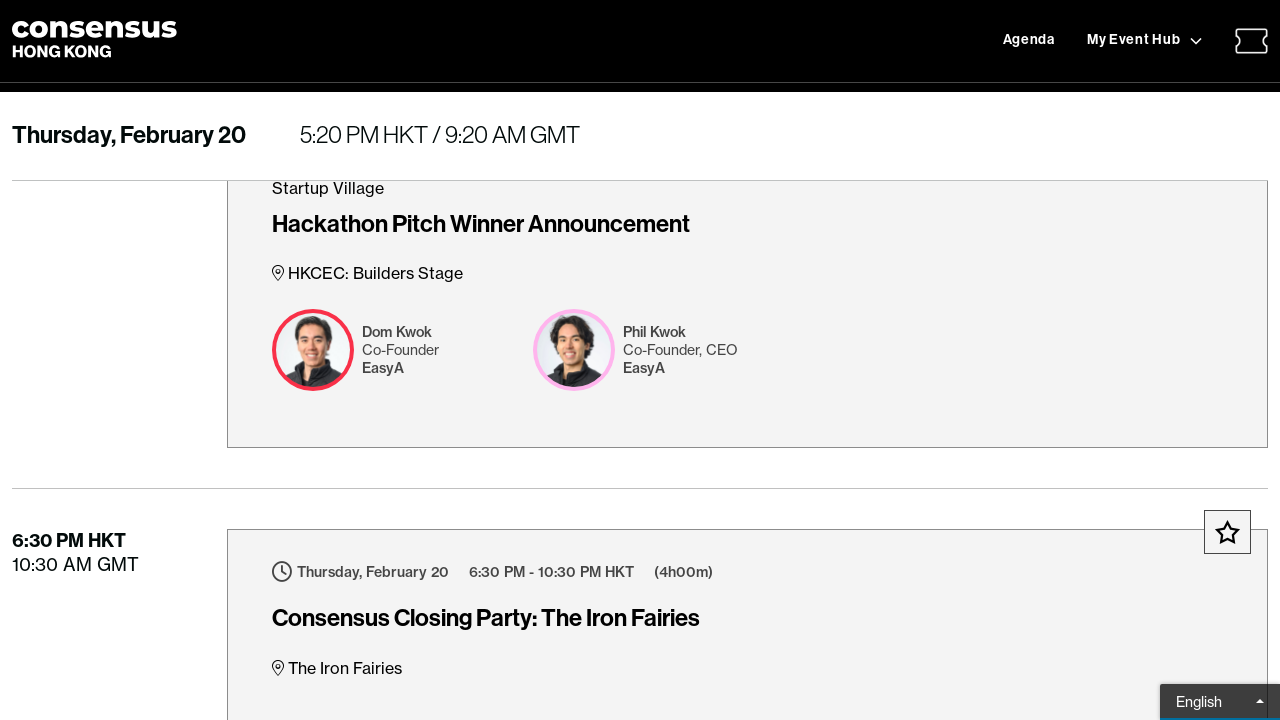